Tests that Hacker News "newest" page displays articles sorted correctly from newest to oldest by collecting 100 article timestamps across multiple pages and verifying their chronological order.

Starting URL: https://news.ycombinator.com/newest

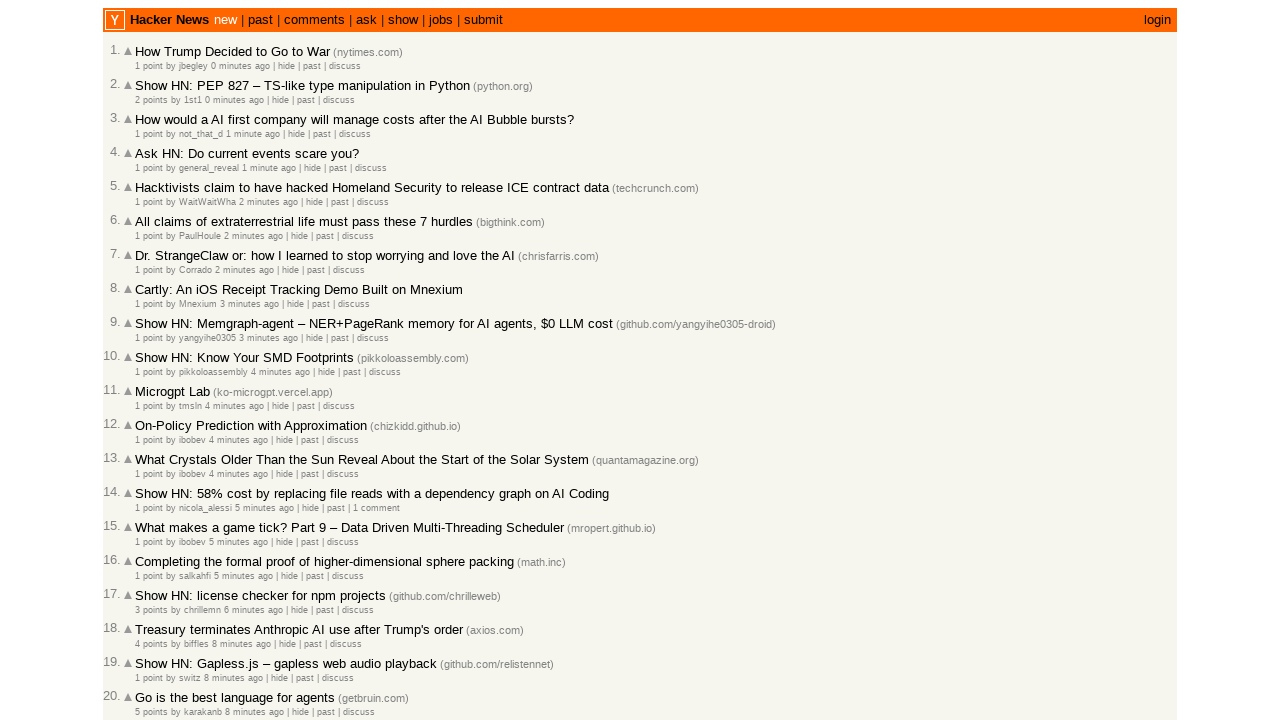

Located all article rows on current page
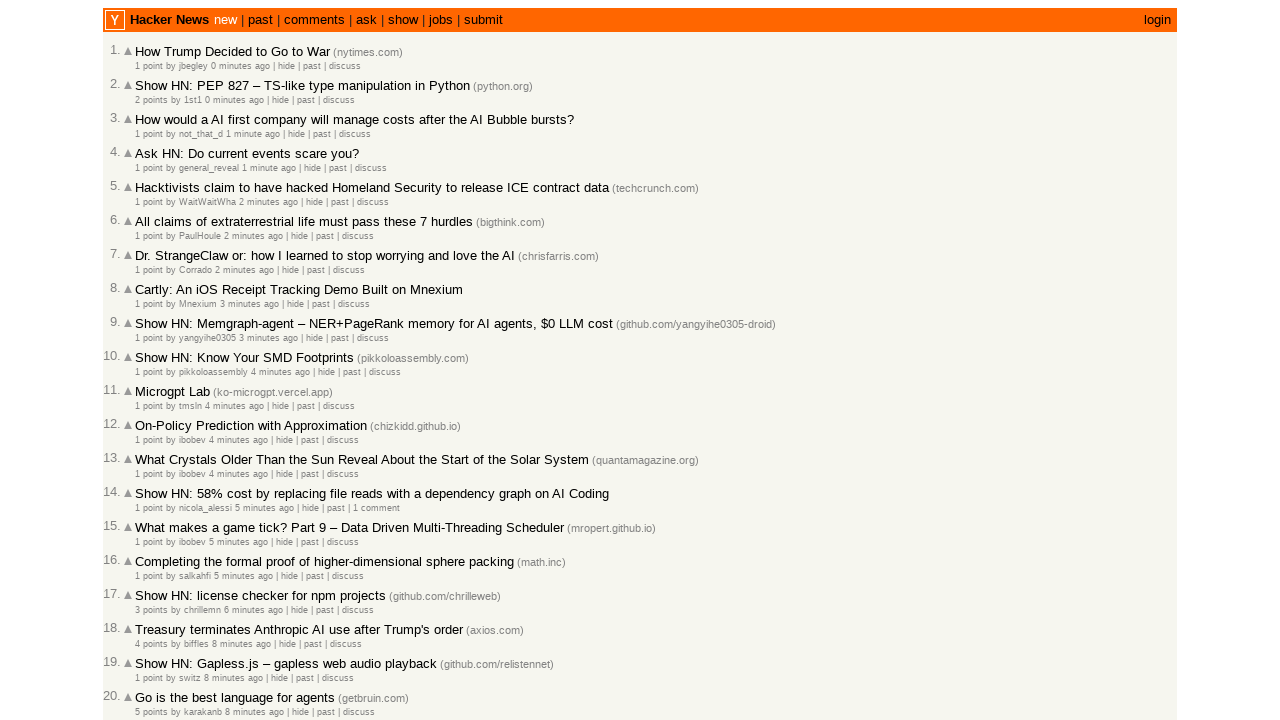

Retrieved article ID: 47222394
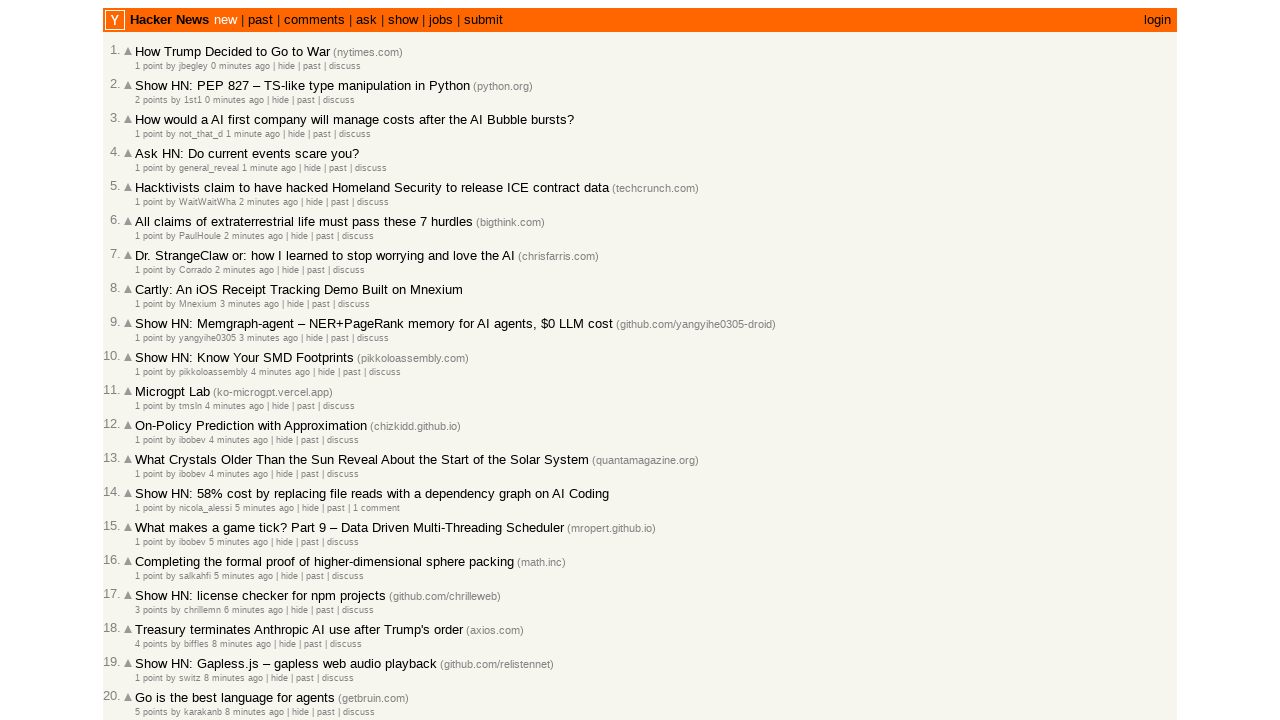

Retrieved timestamp for article 47222394: 2026-03-02T18:56:48 1772477808
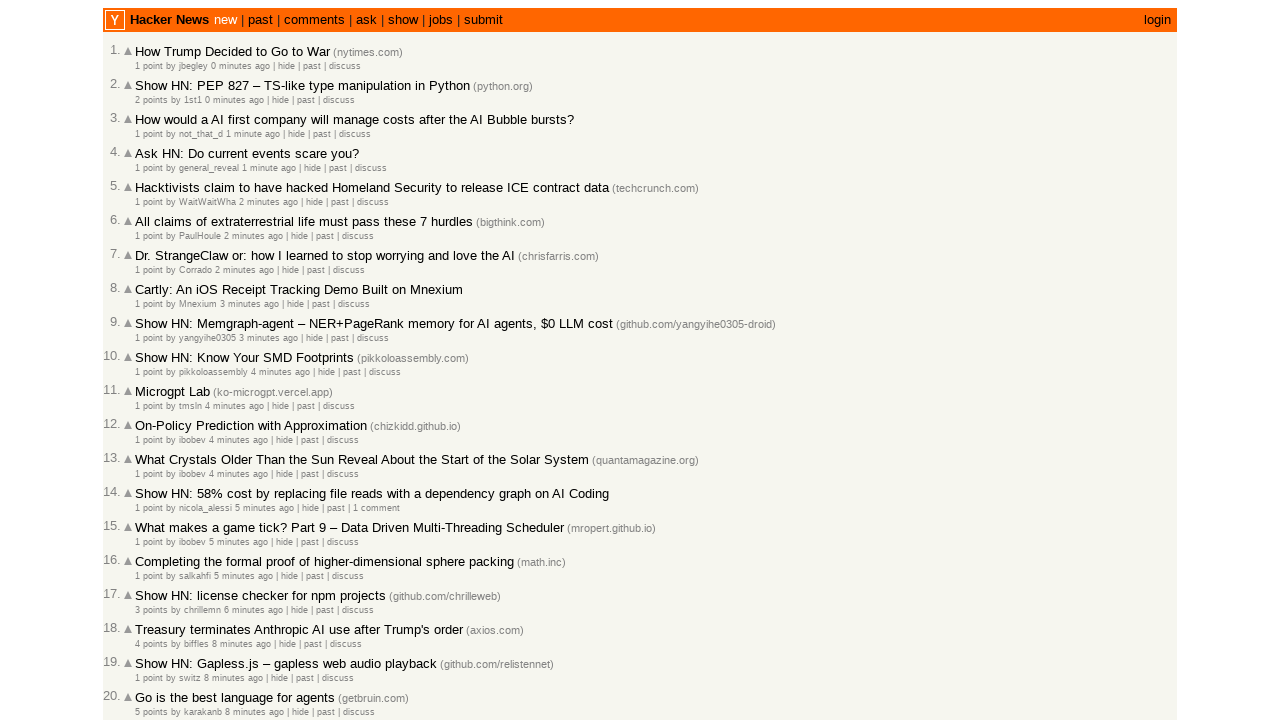

Added article 47222394 to collection (total: 1)
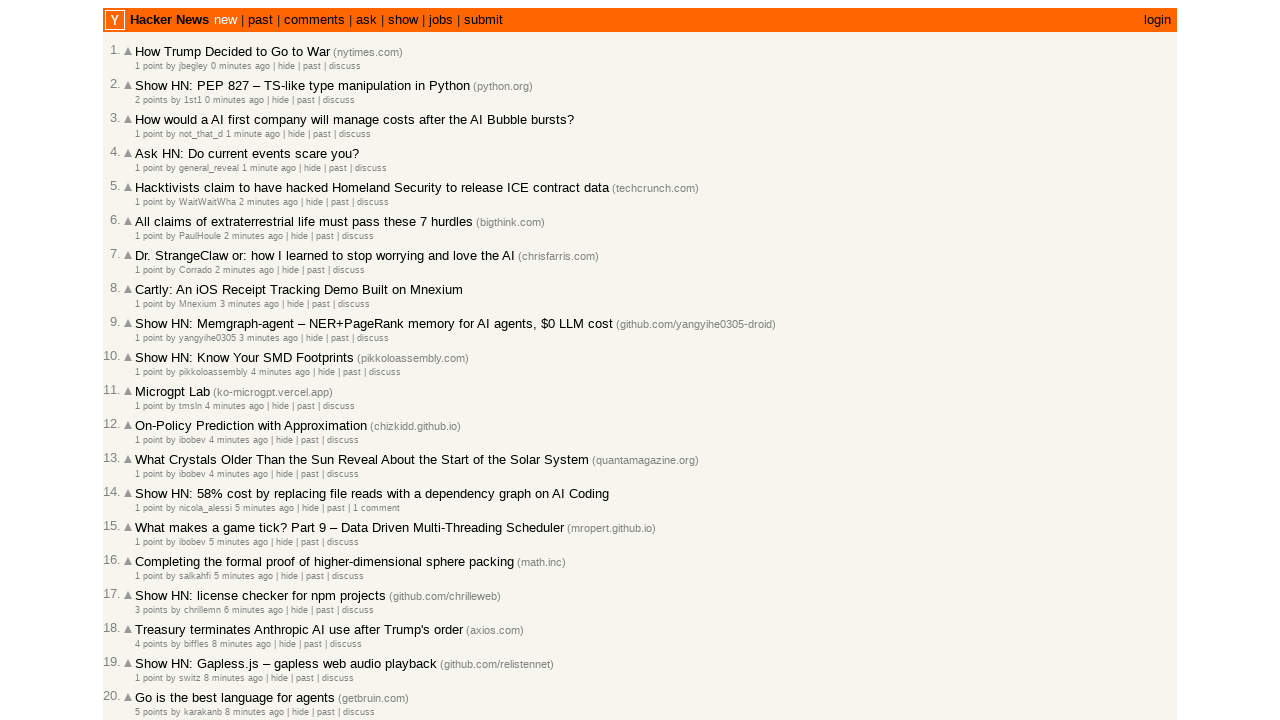

Retrieved article ID: 47222391
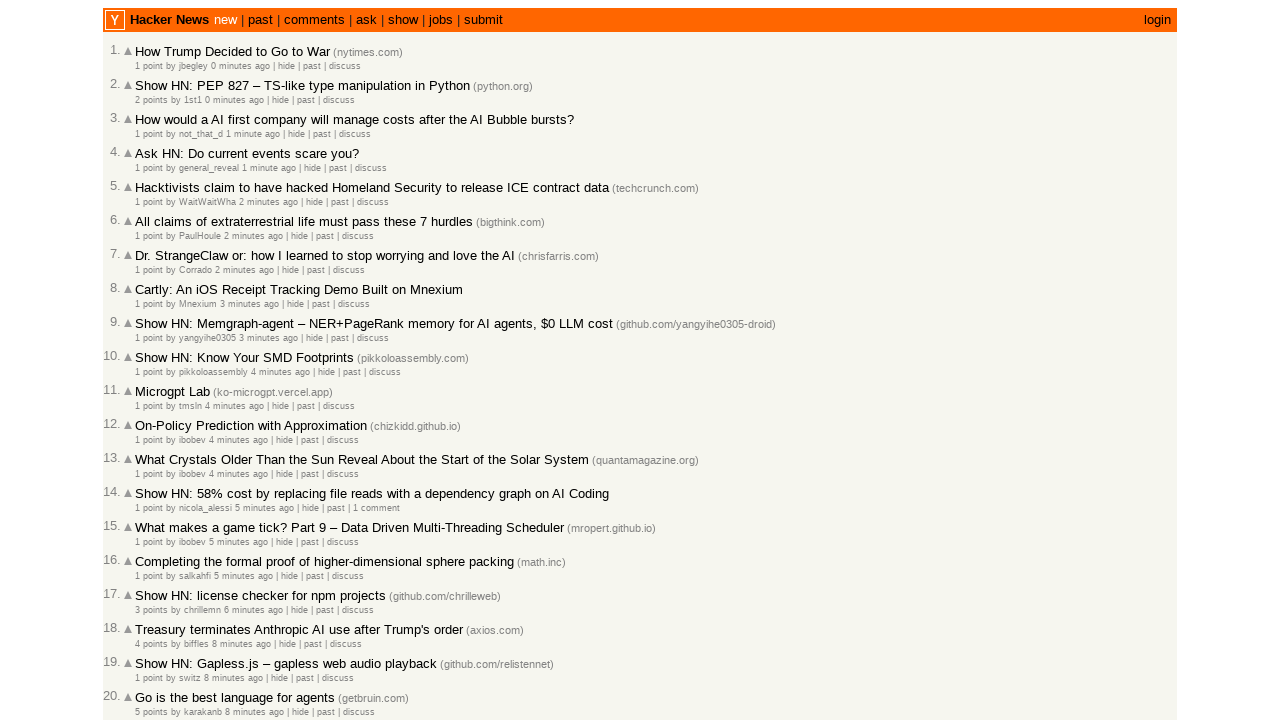

Retrieved timestamp for article 47222391: 2026-03-02T18:56:27 1772477787
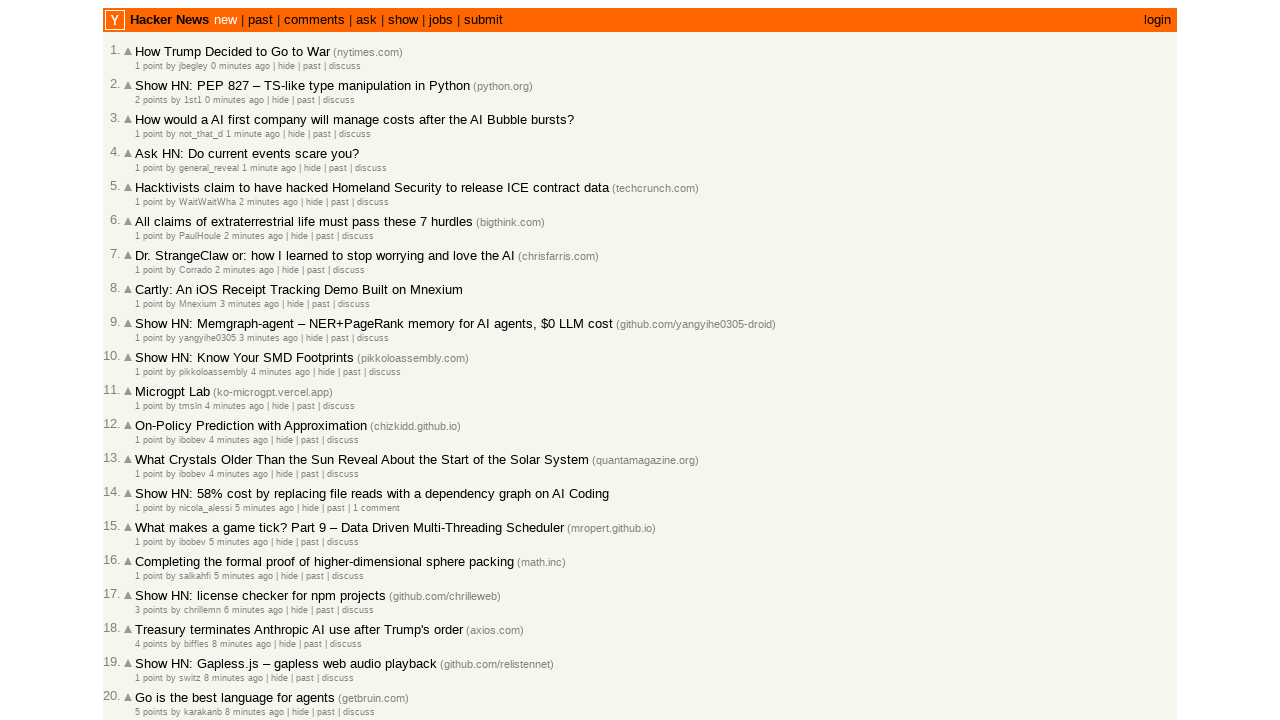

Added article 47222391 to collection (total: 2)
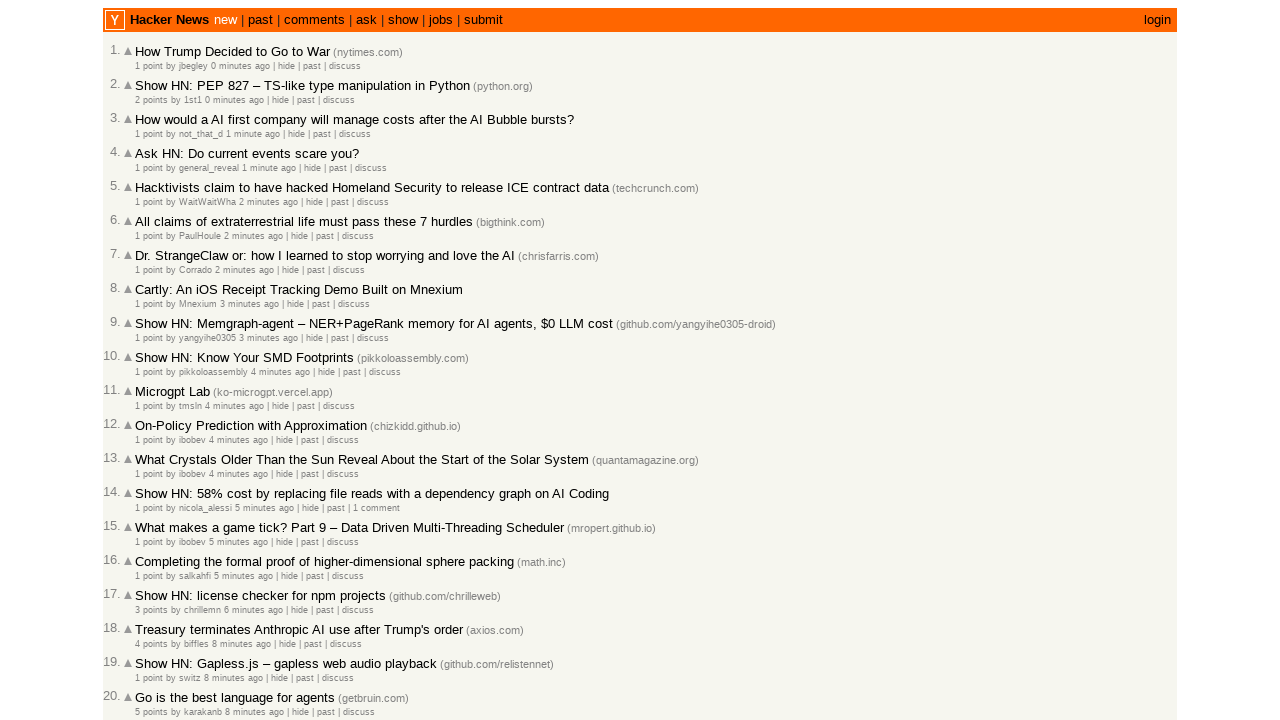

Retrieved article ID: 47222385
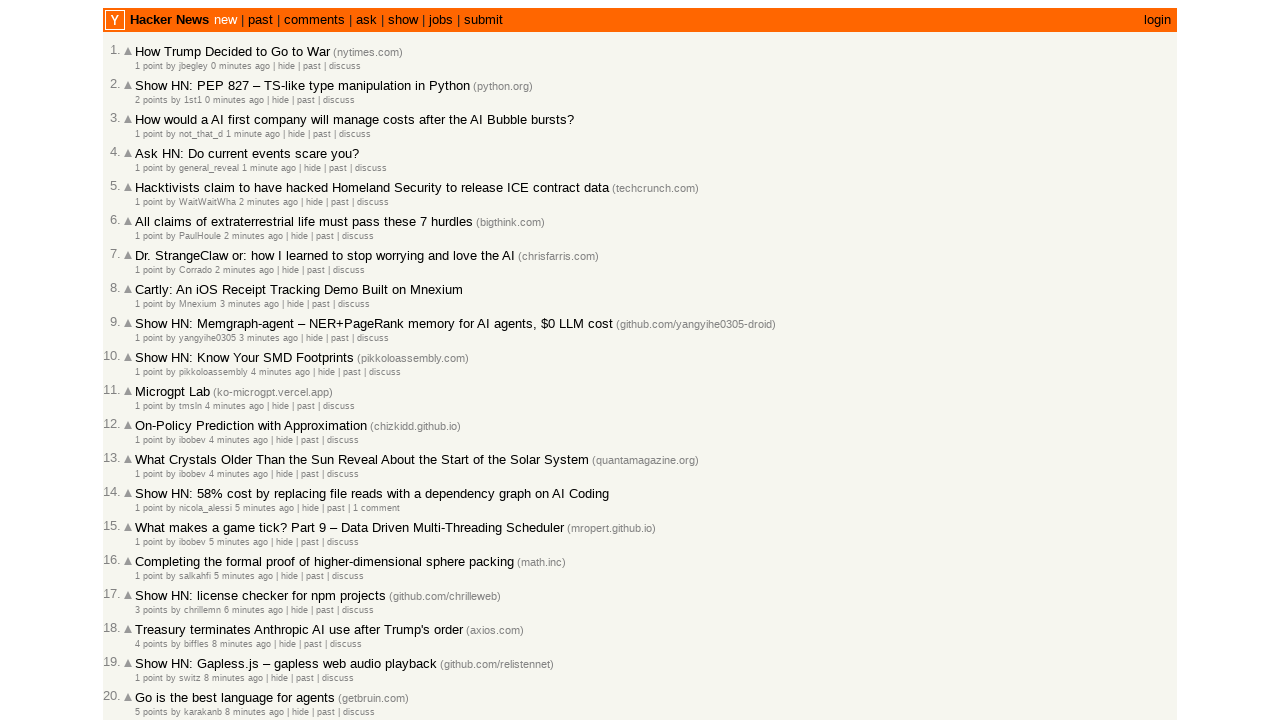

Retrieved timestamp for article 47222385: 2026-03-02T18:55:48 1772477748
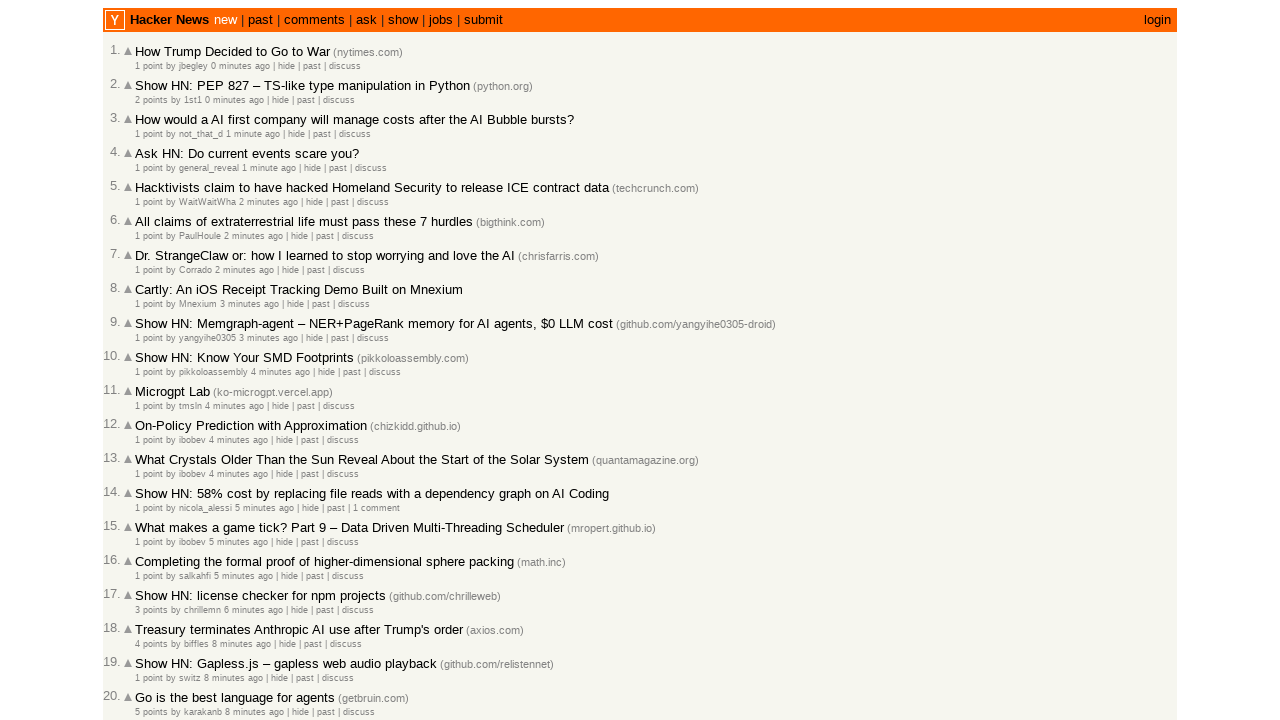

Added article 47222385 to collection (total: 3)
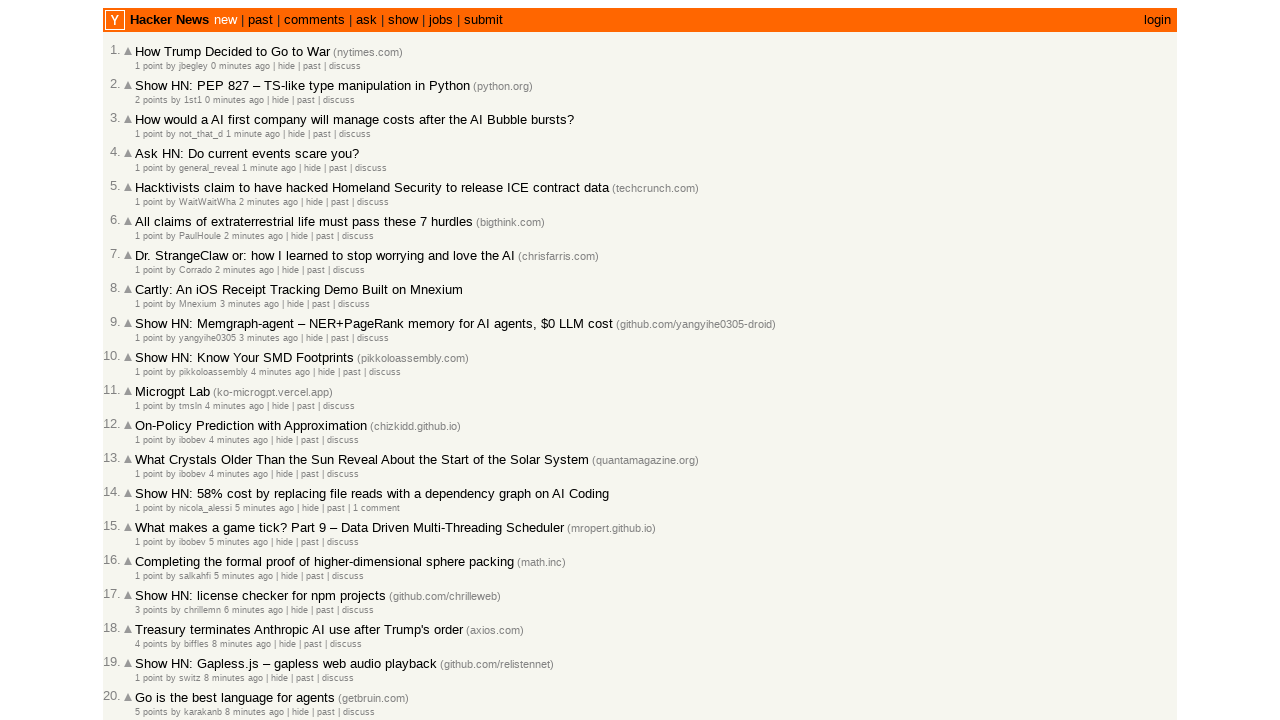

Retrieved article ID: 47222374
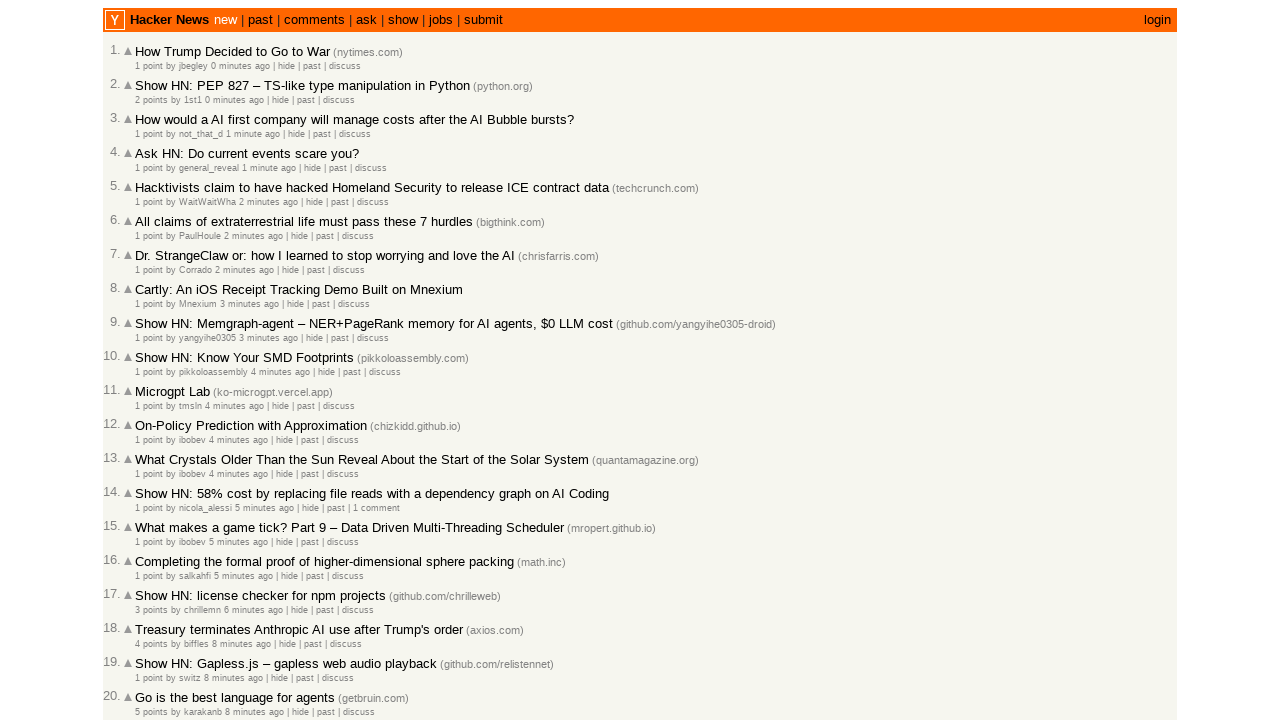

Retrieved timestamp for article 47222374: 2026-03-02T18:55:32 1772477732
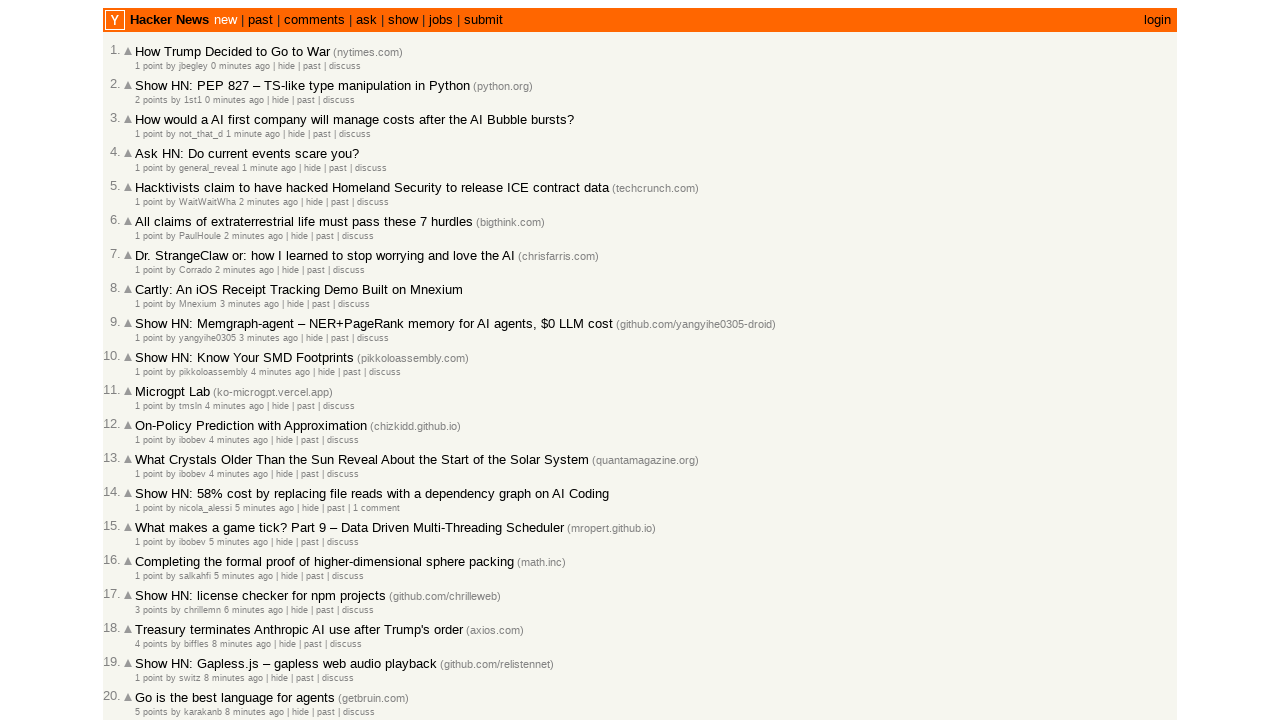

Added article 47222374 to collection (total: 4)
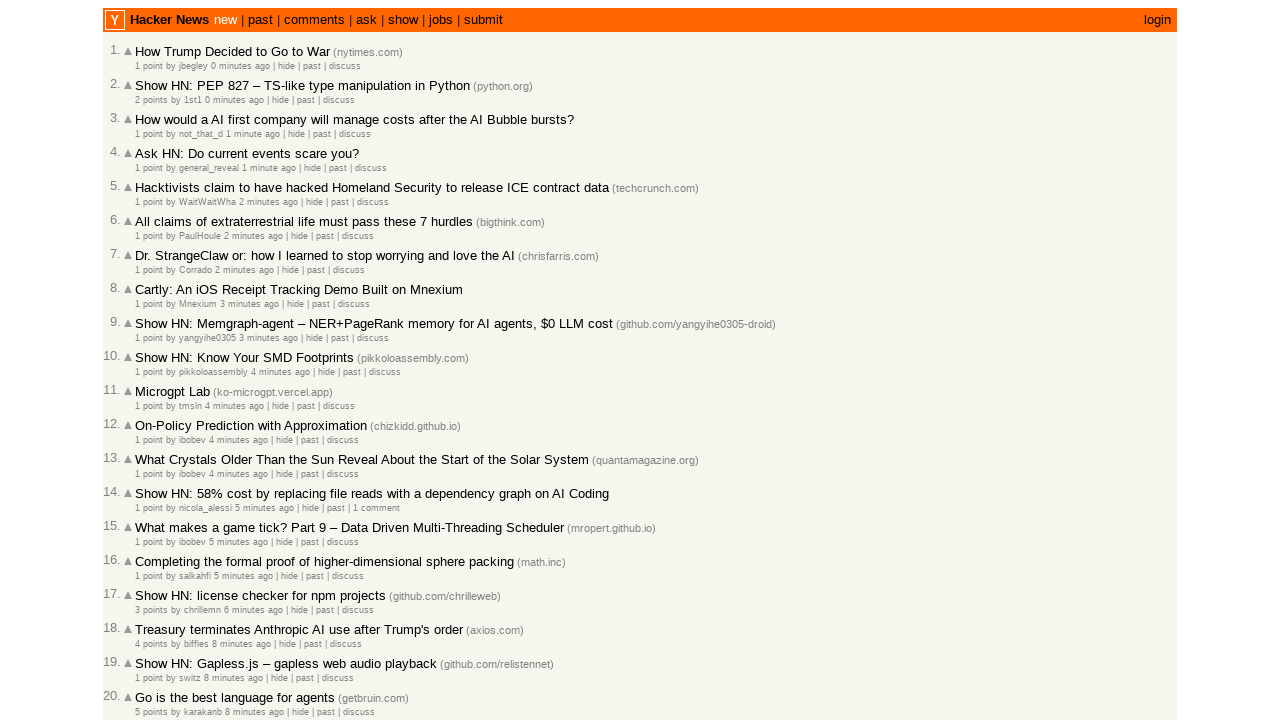

Retrieved article ID: 47222369
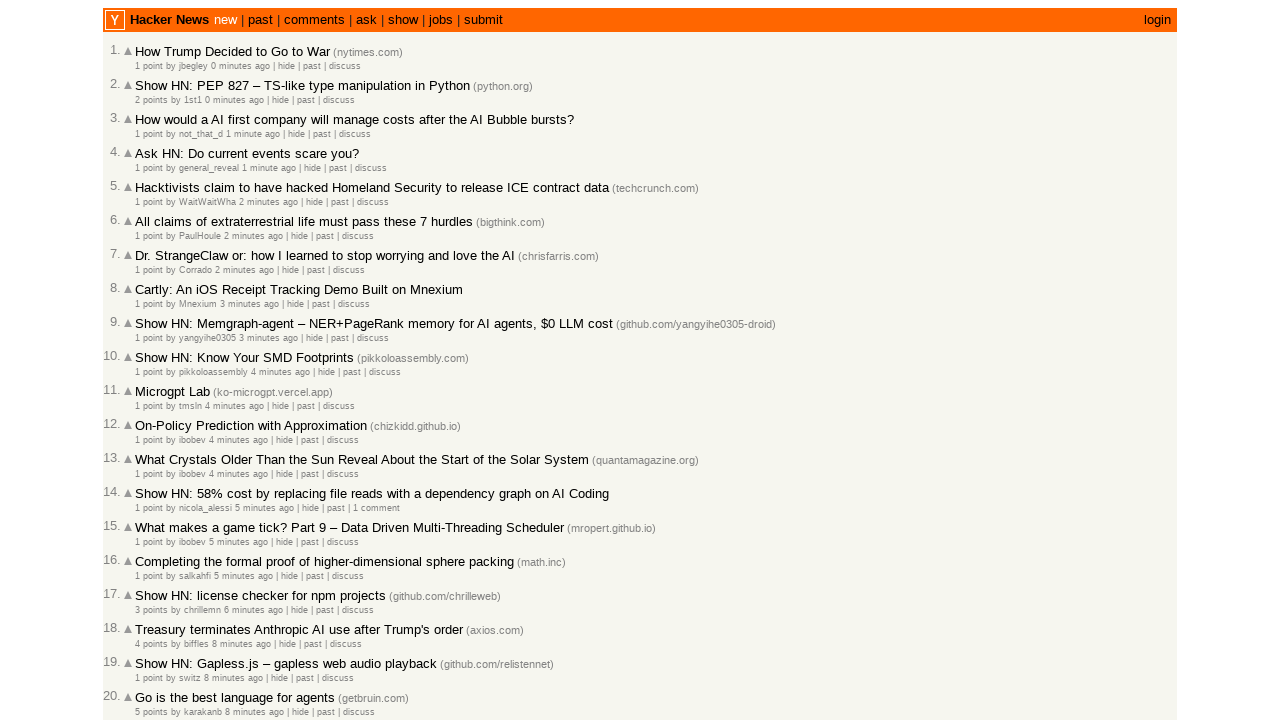

Retrieved timestamp for article 47222369: 2026-03-02T18:55:06 1772477706
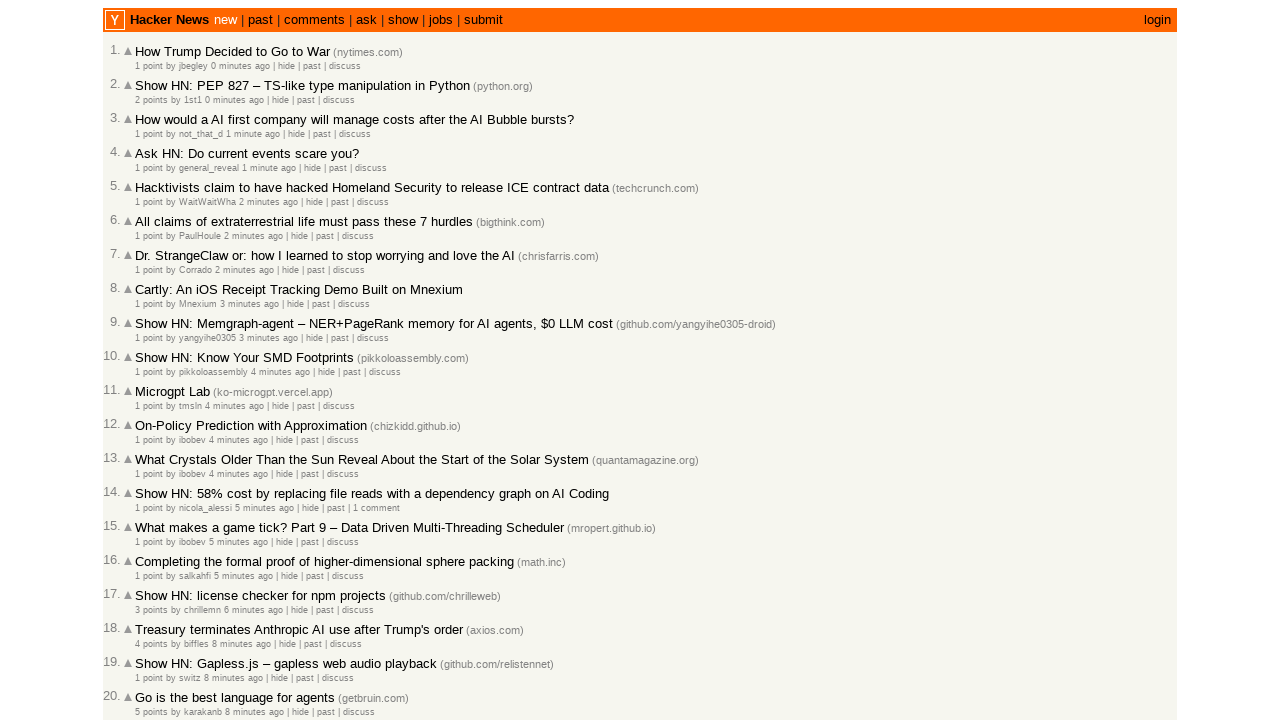

Added article 47222369 to collection (total: 5)
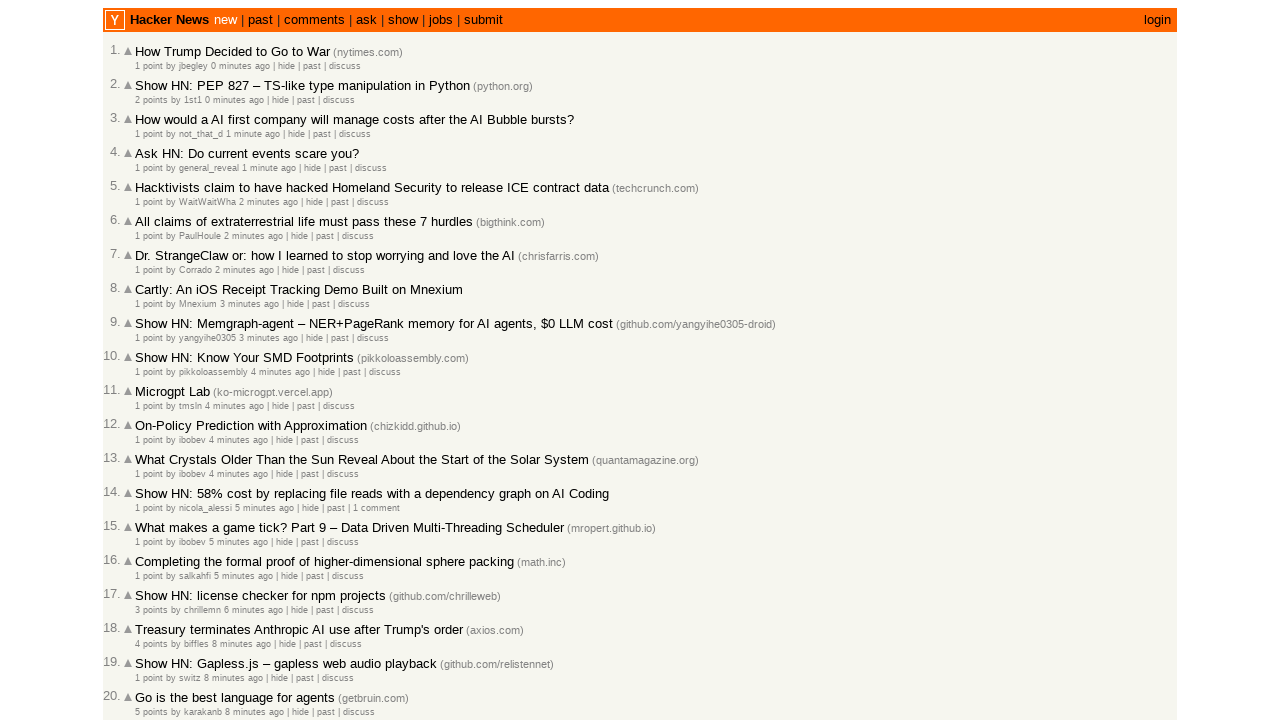

Retrieved article ID: 47222367
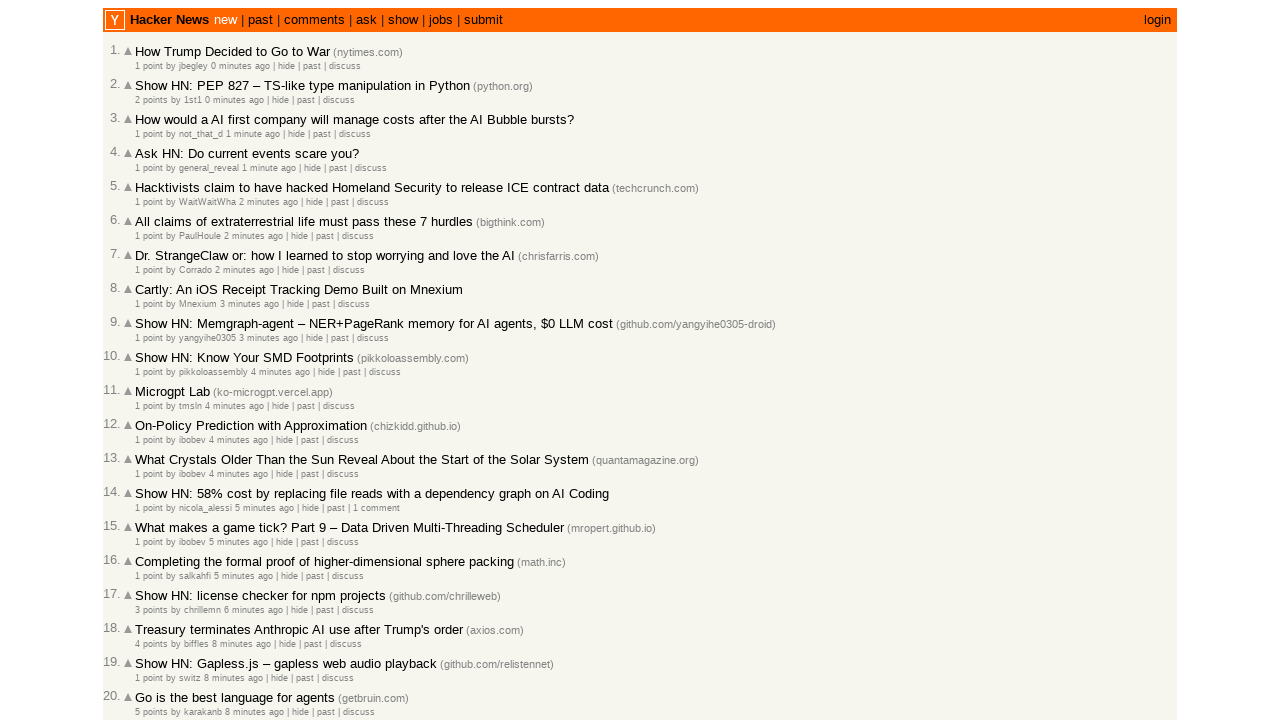

Retrieved timestamp for article 47222367: 2026-03-02T18:55:00 1772477700
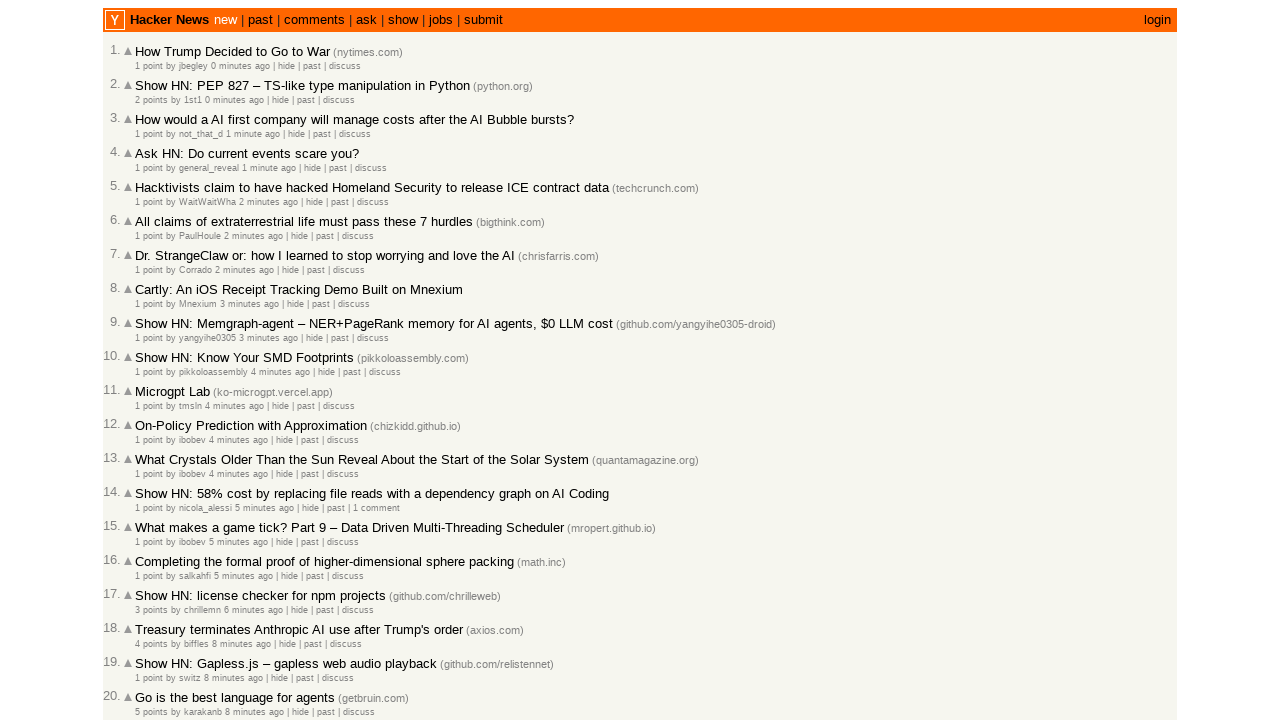

Added article 47222367 to collection (total: 6)
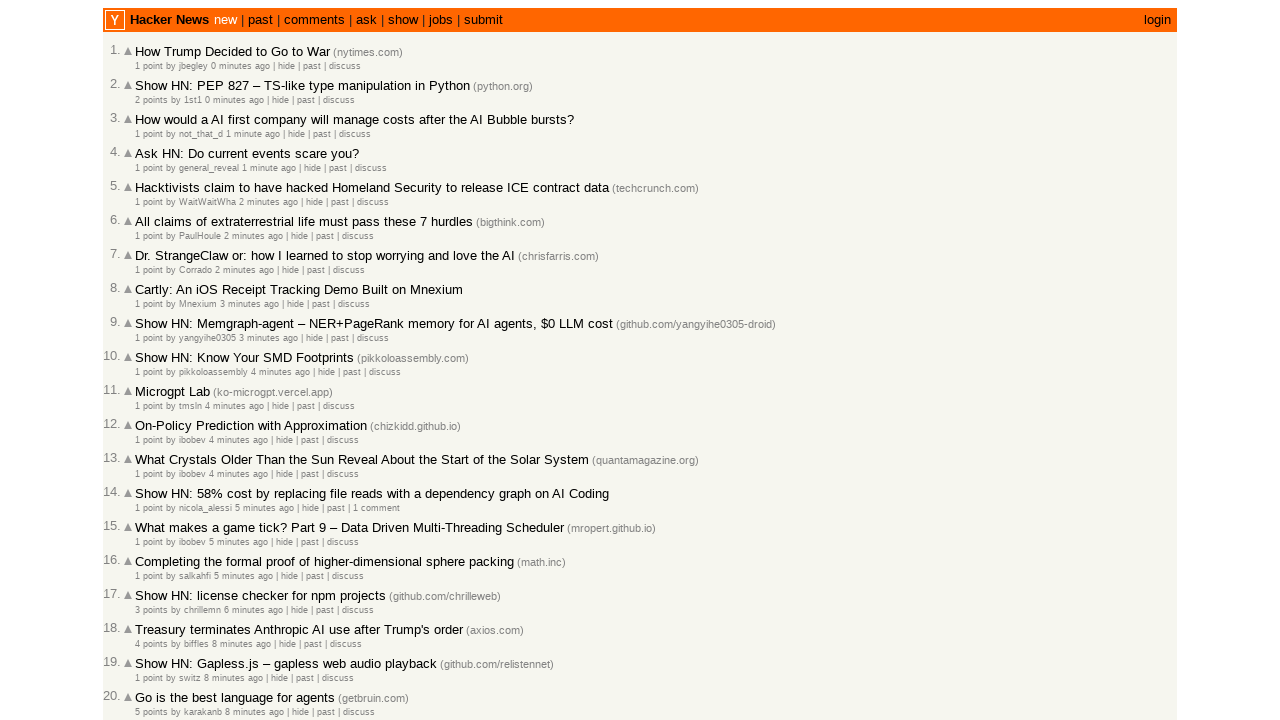

Retrieved article ID: 47222355
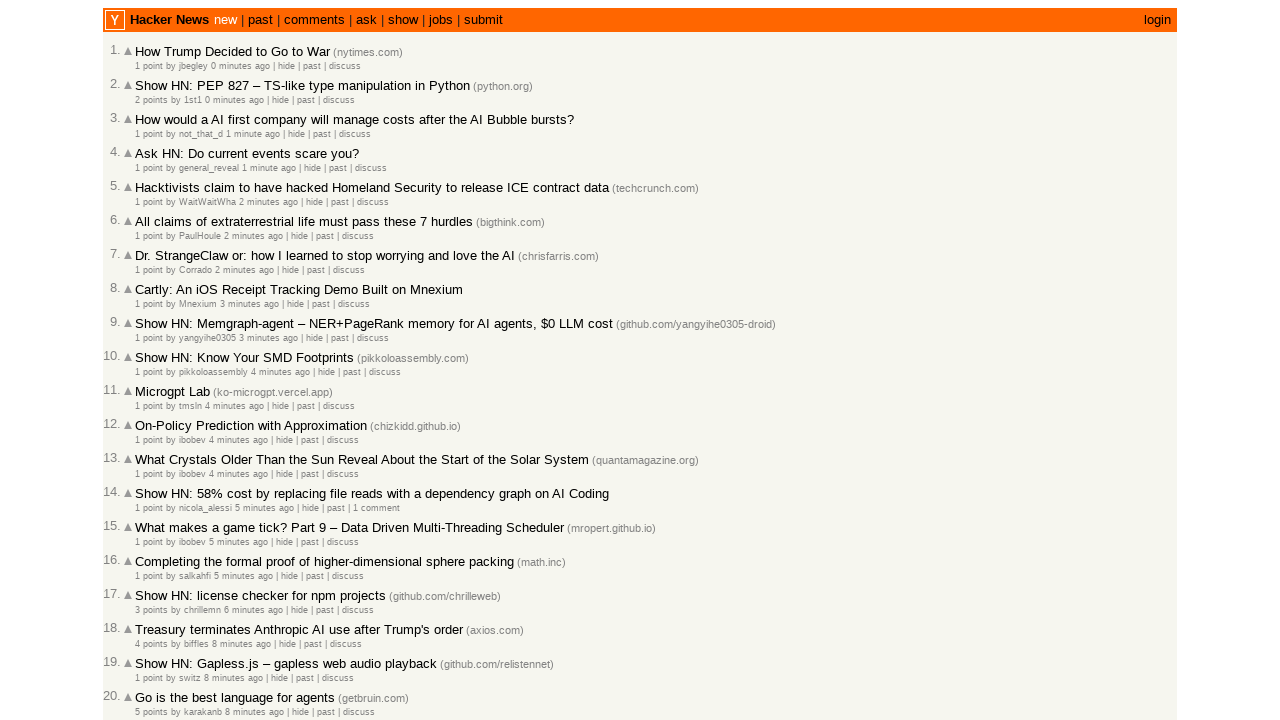

Retrieved timestamp for article 47222355: 2026-03-02T18:54:24 1772477664
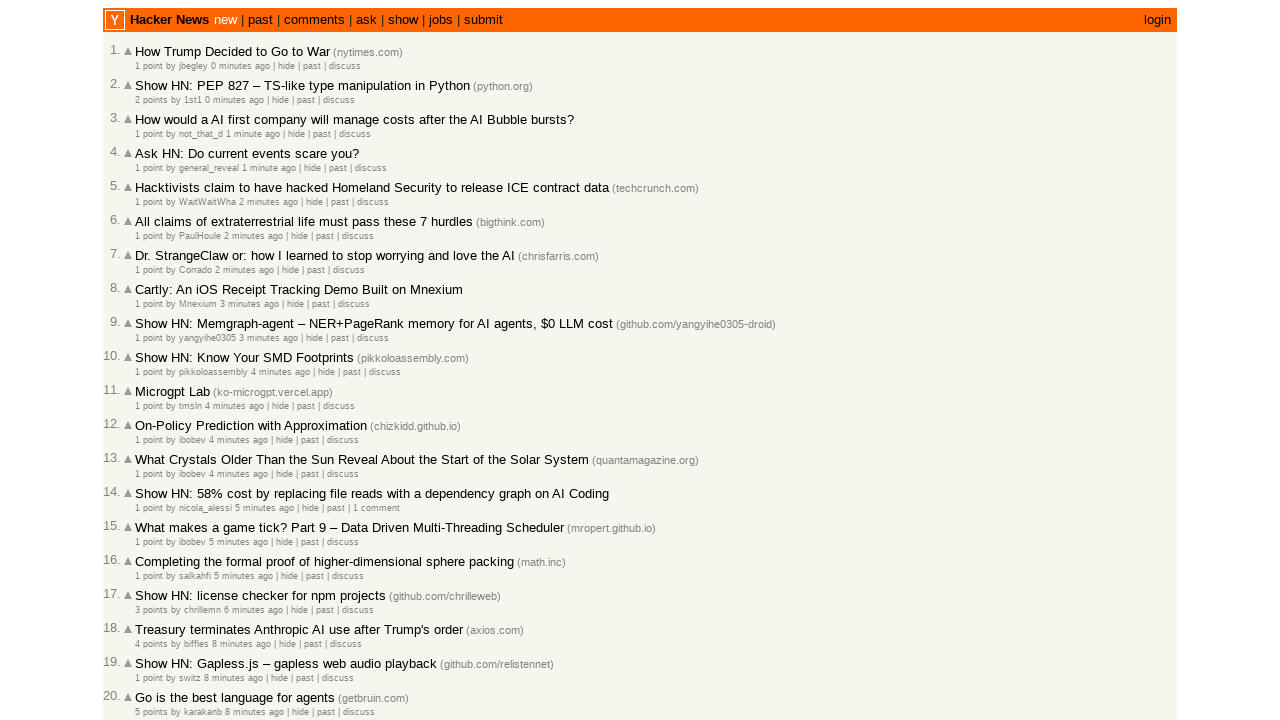

Added article 47222355 to collection (total: 7)
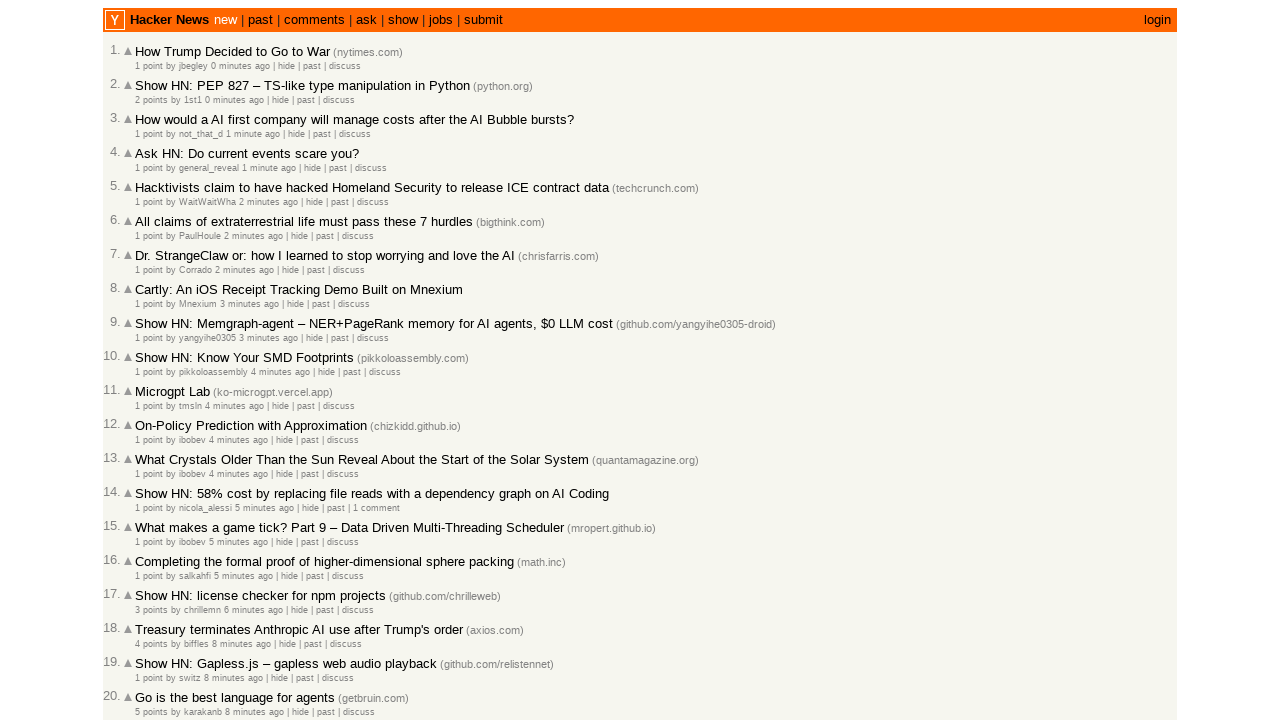

Retrieved article ID: 47222351
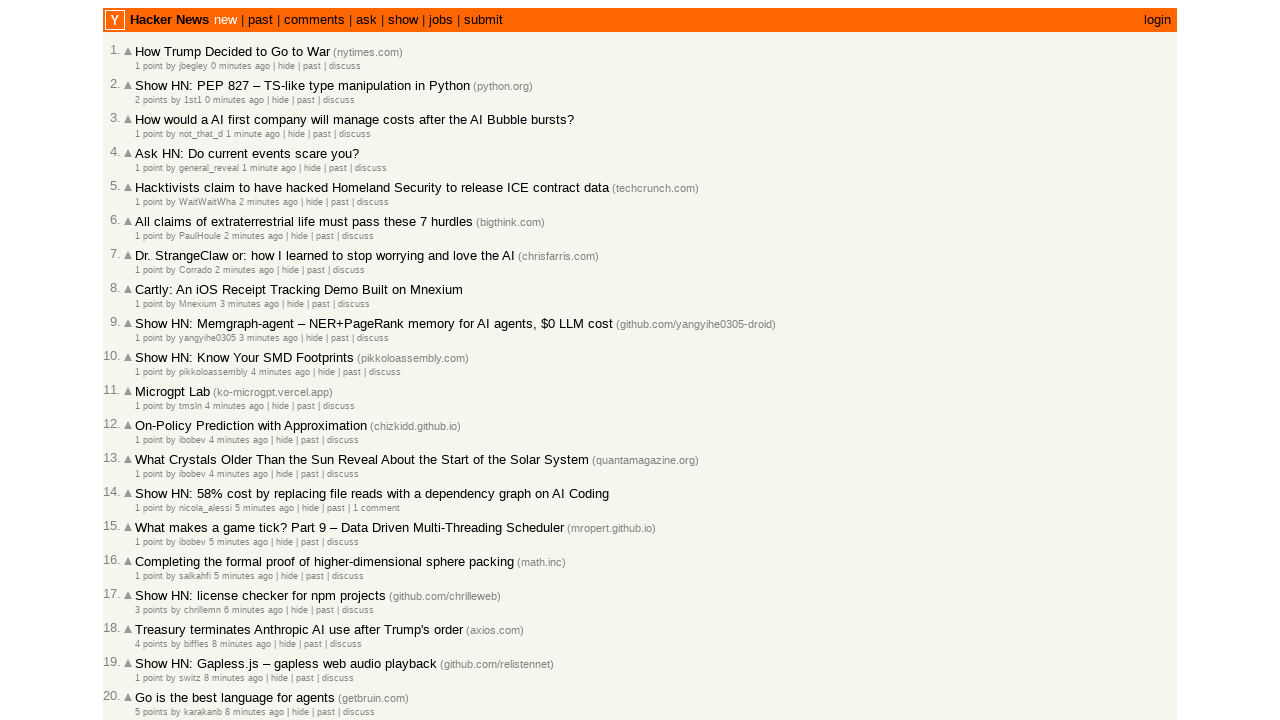

Retrieved timestamp for article 47222351: 2026-03-02T18:54:16 1772477656
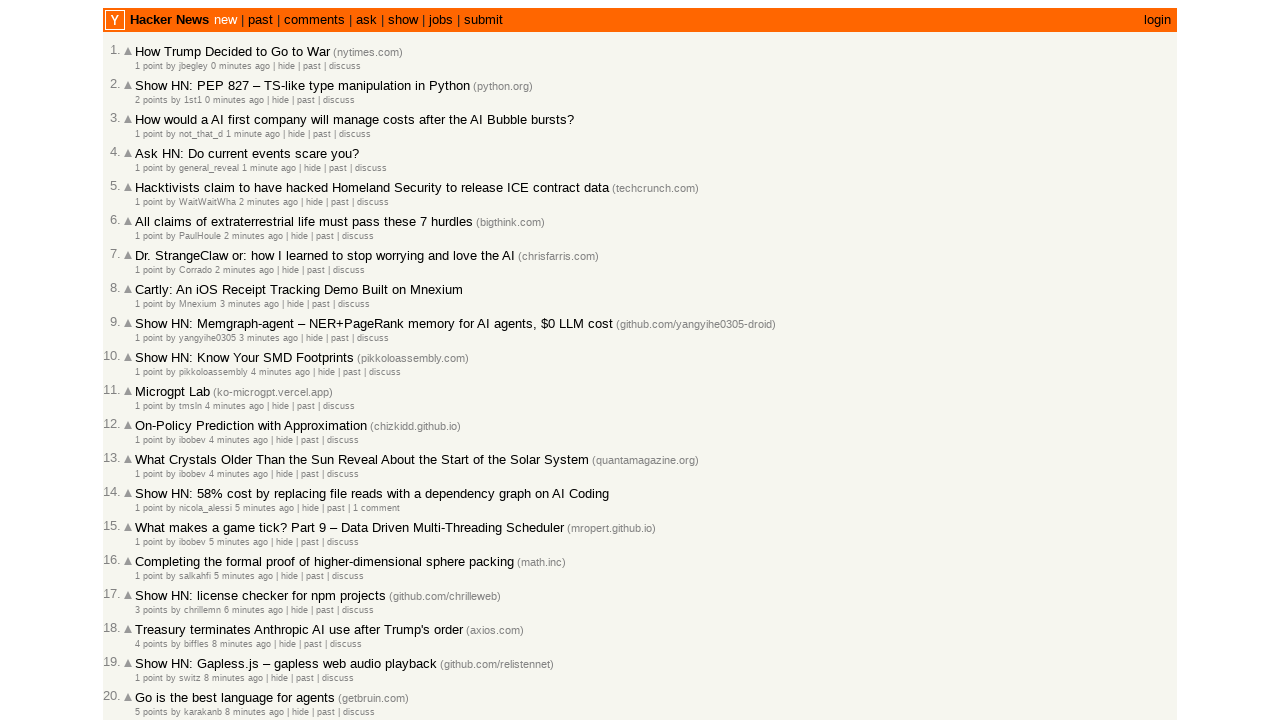

Added article 47222351 to collection (total: 8)
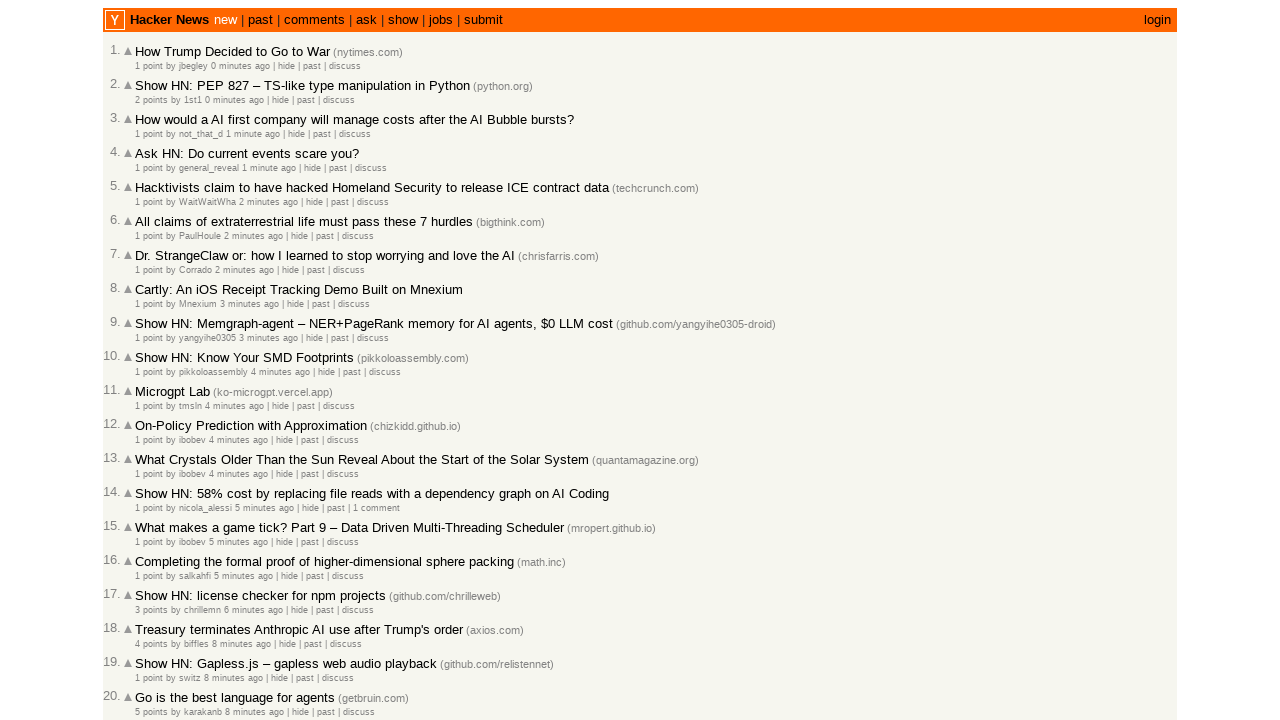

Retrieved article ID: 47222349
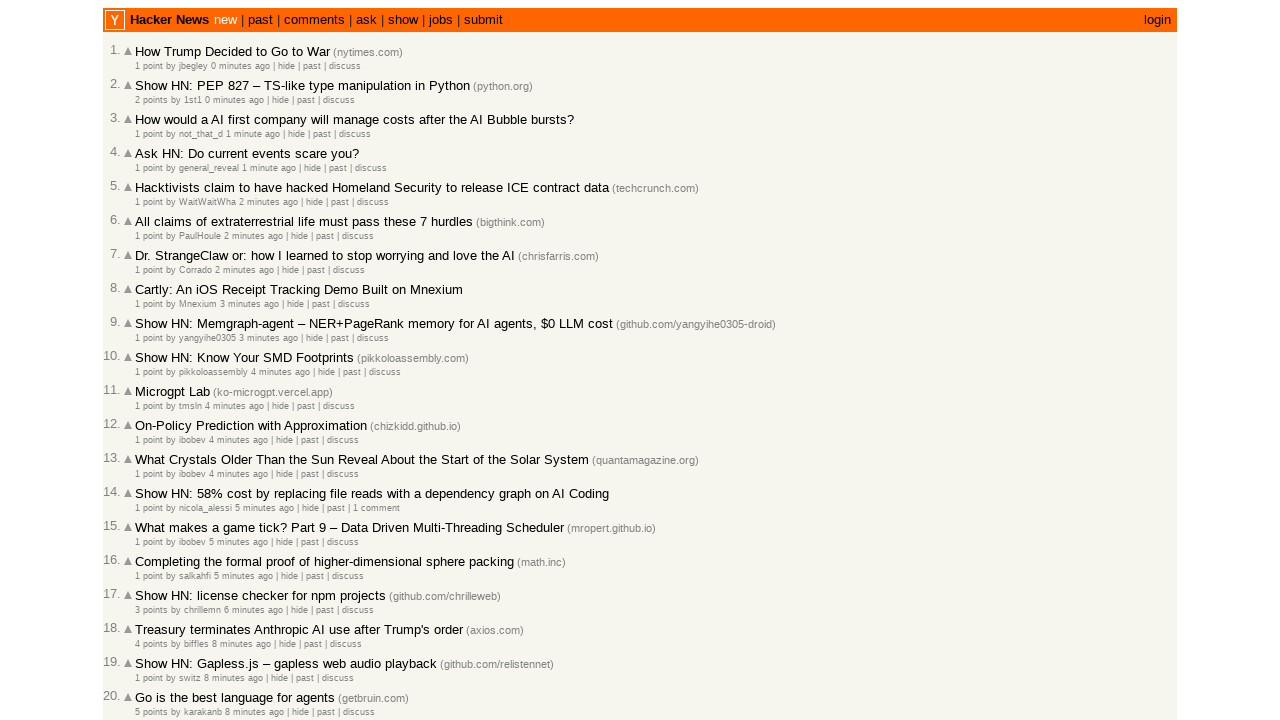

Retrieved timestamp for article 47222349: 2026-03-02T18:53:59 1772477639
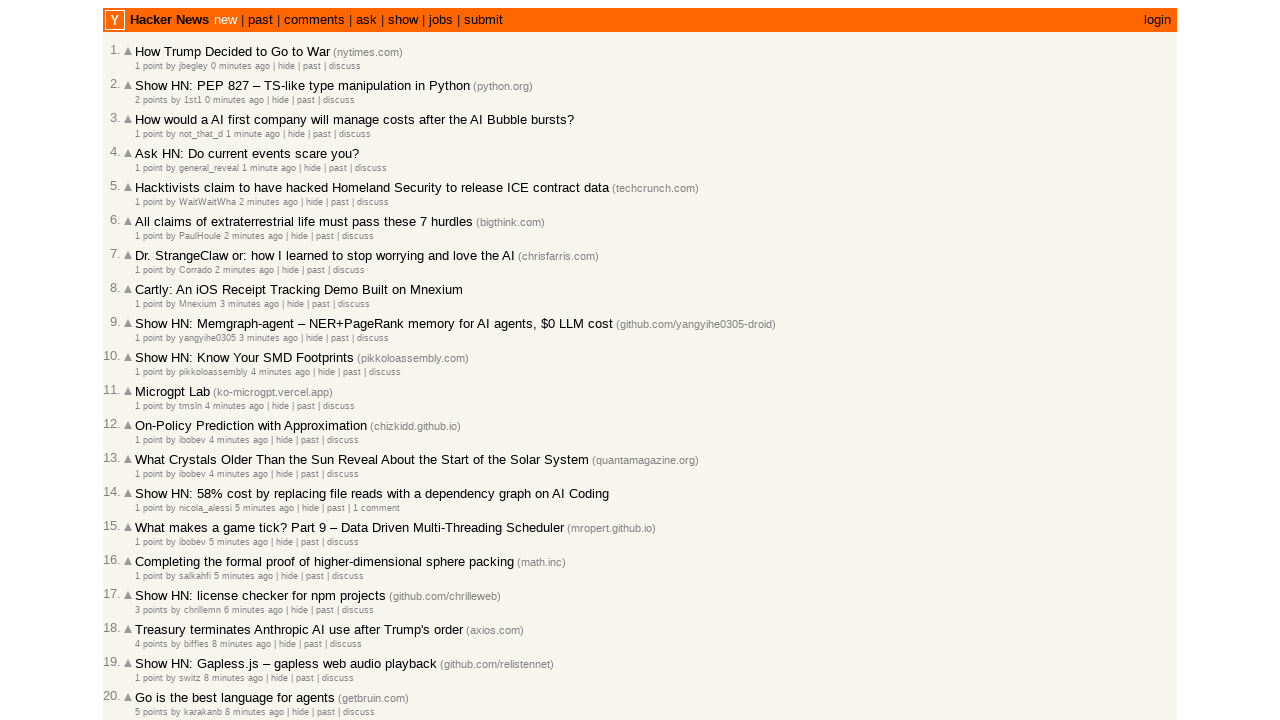

Added article 47222349 to collection (total: 9)
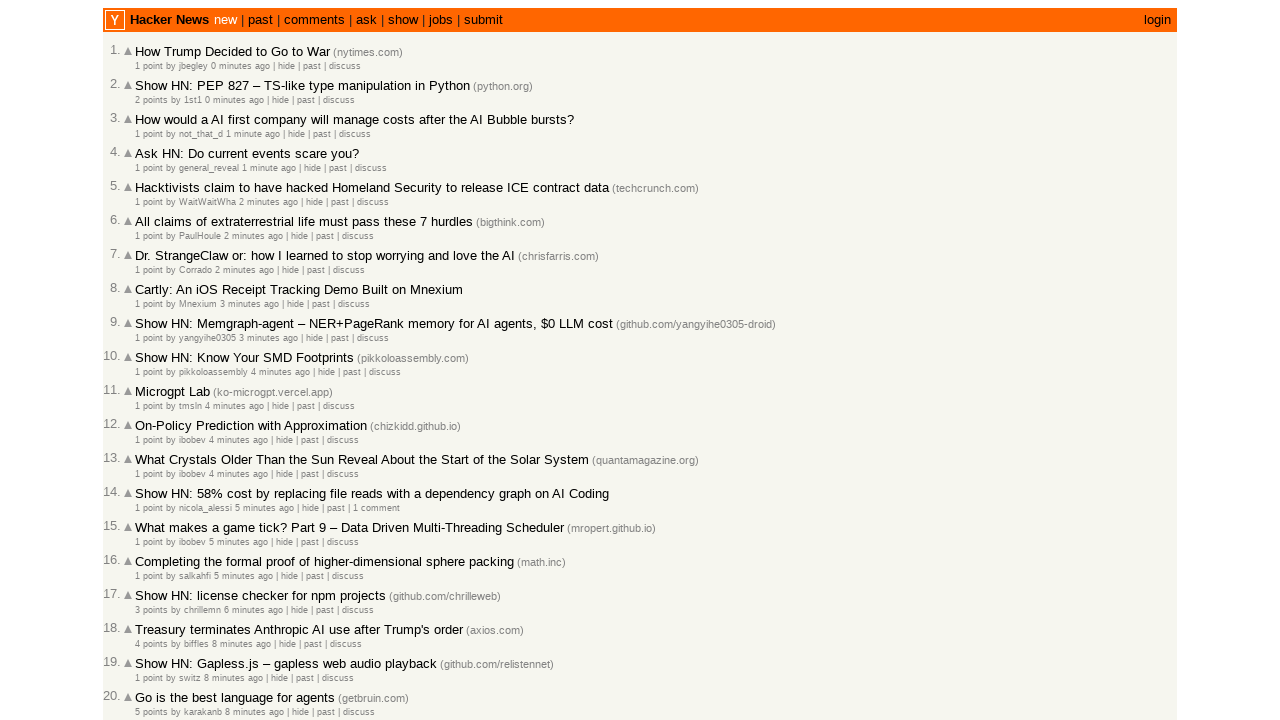

Retrieved article ID: 47222333
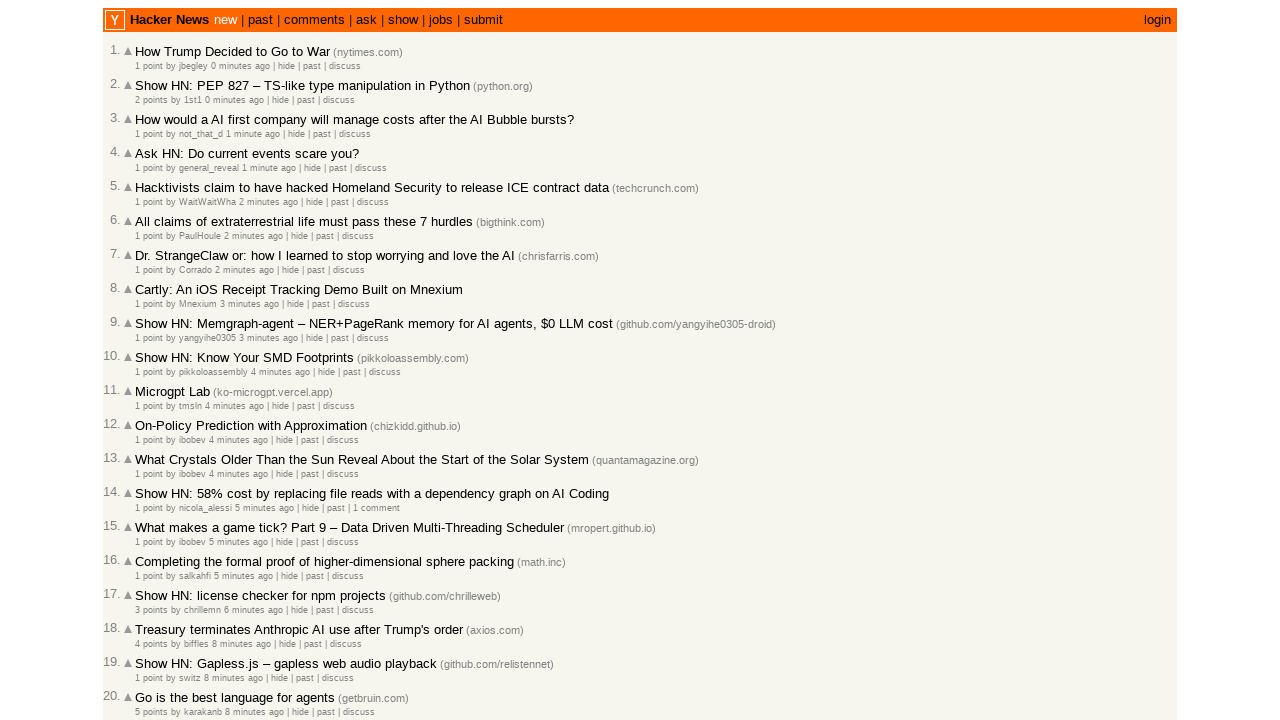

Retrieved timestamp for article 47222333: 2026-03-02T18:53:17 1772477597
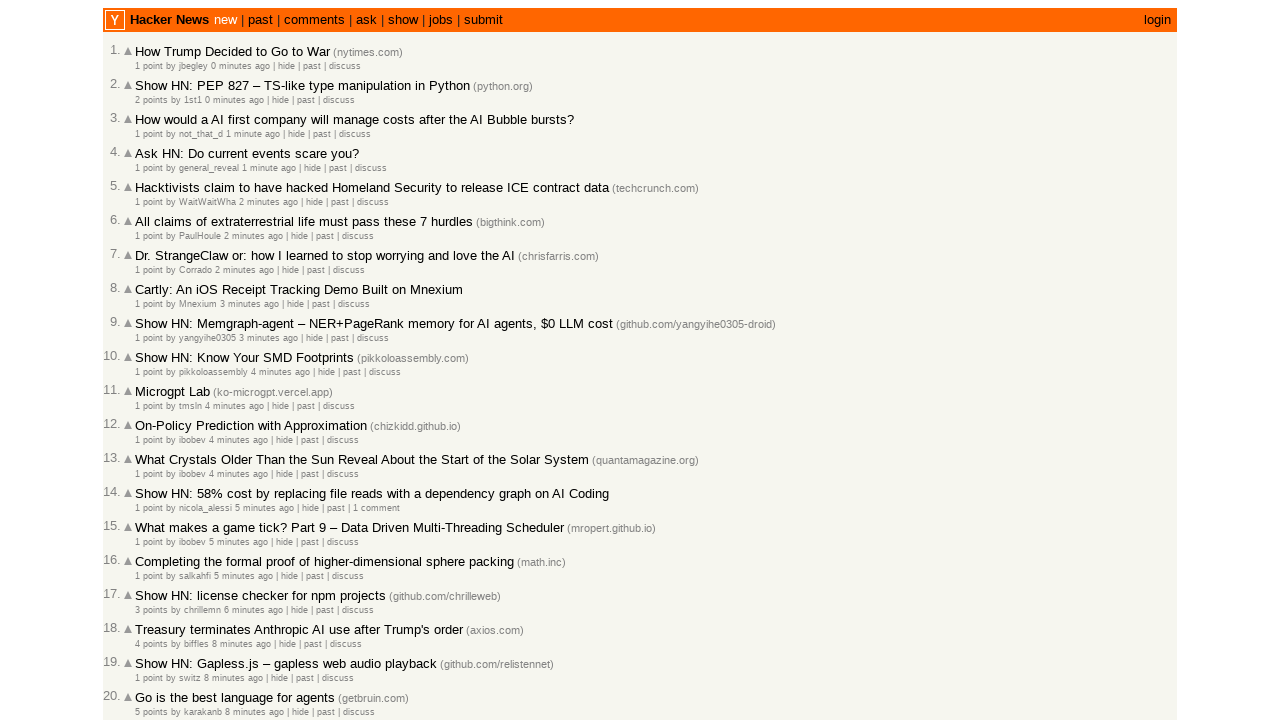

Added article 47222333 to collection (total: 10)
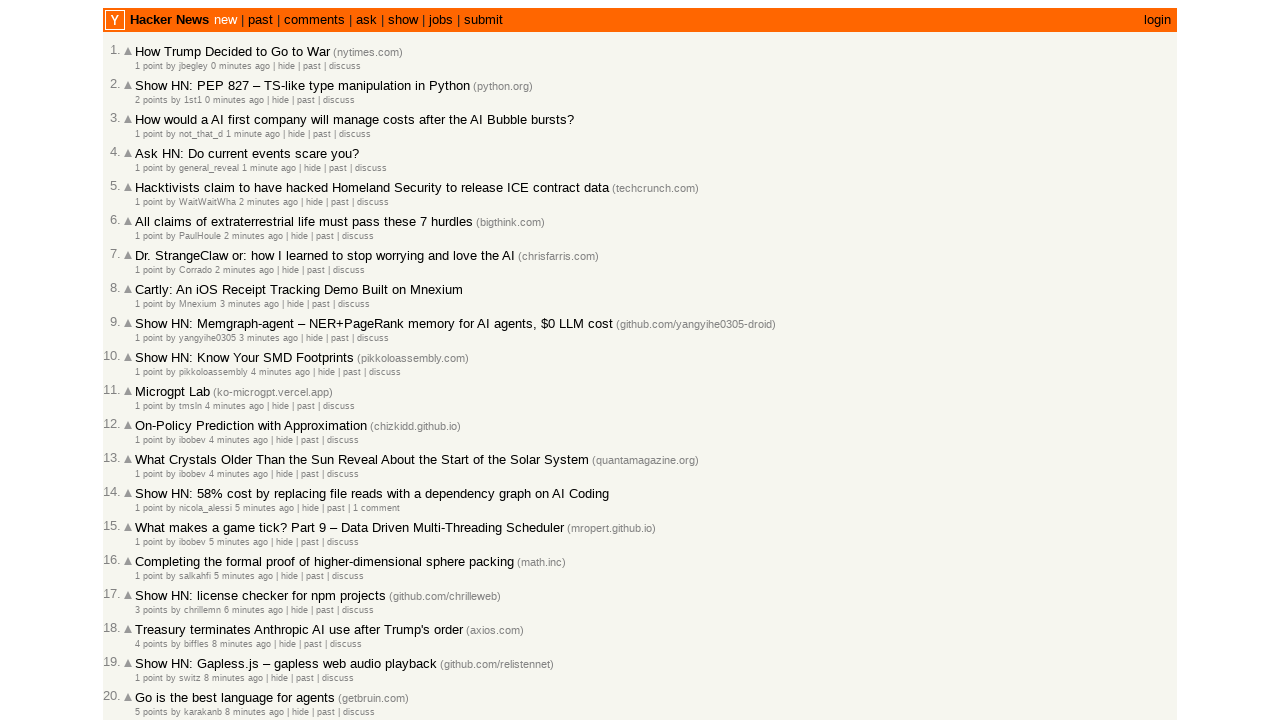

Retrieved article ID: 47222329
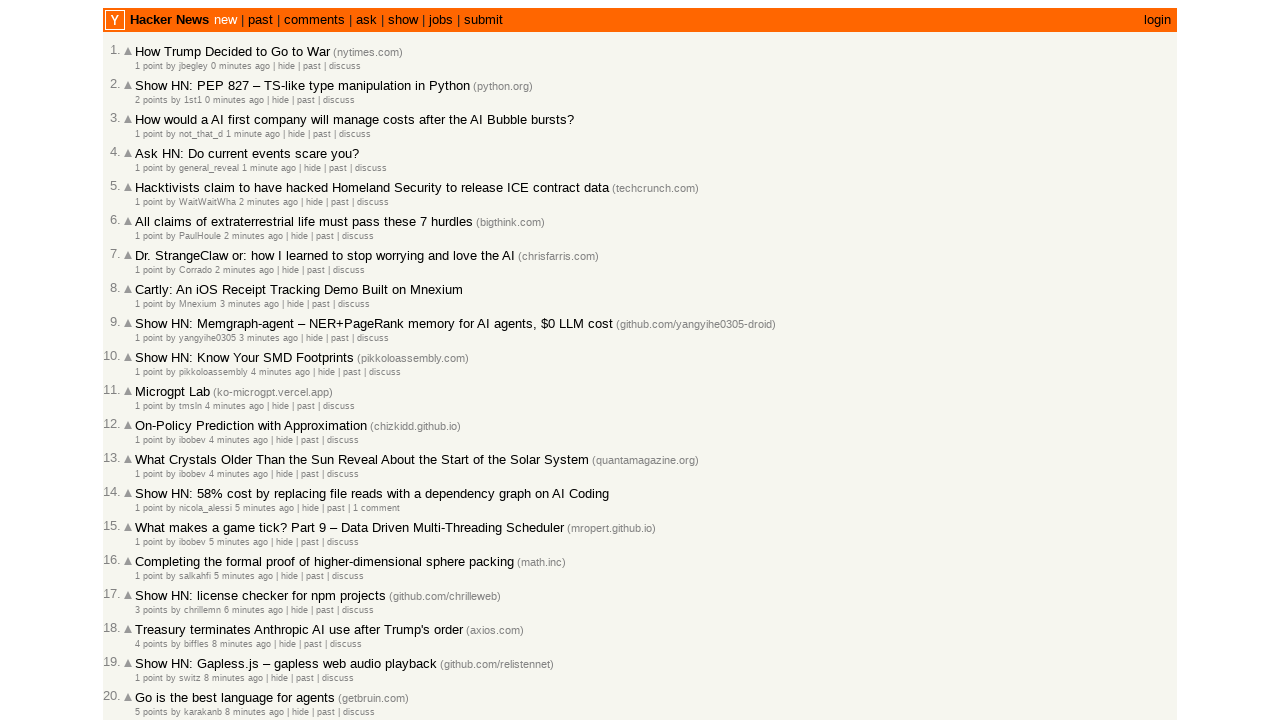

Retrieved timestamp for article 47222329: 2026-03-02T18:52:56 1772477576
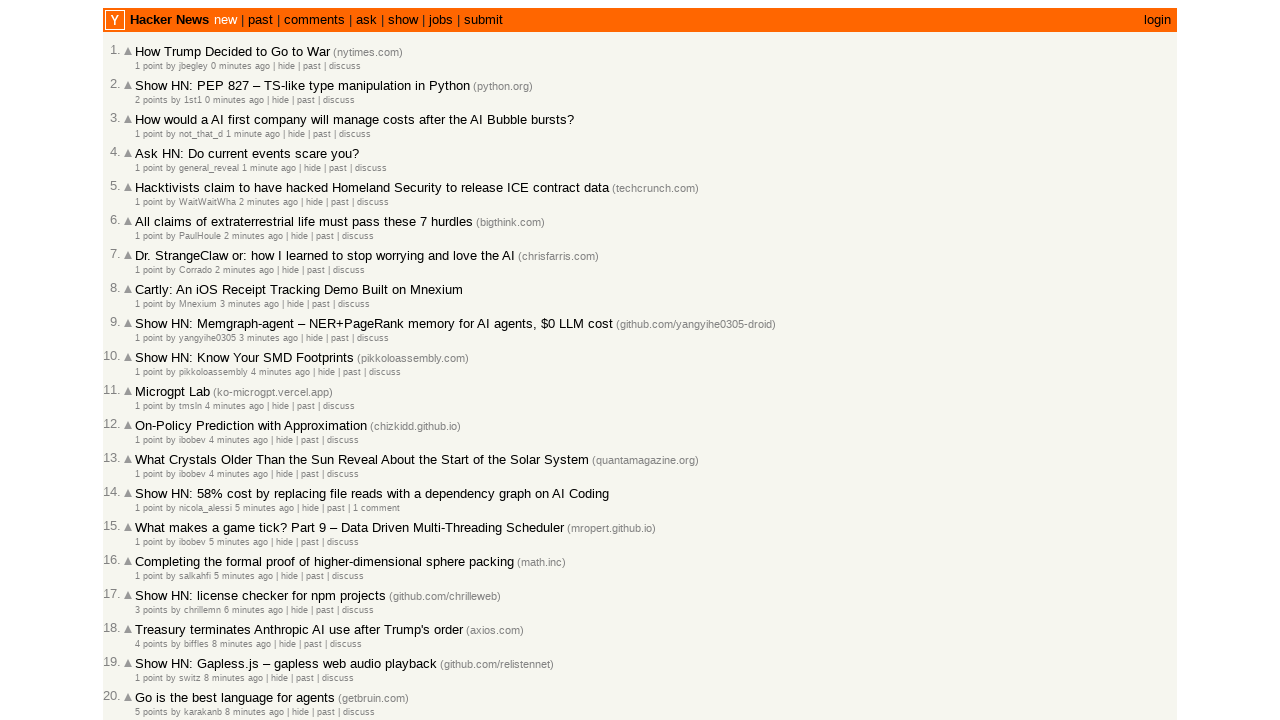

Added article 47222329 to collection (total: 11)
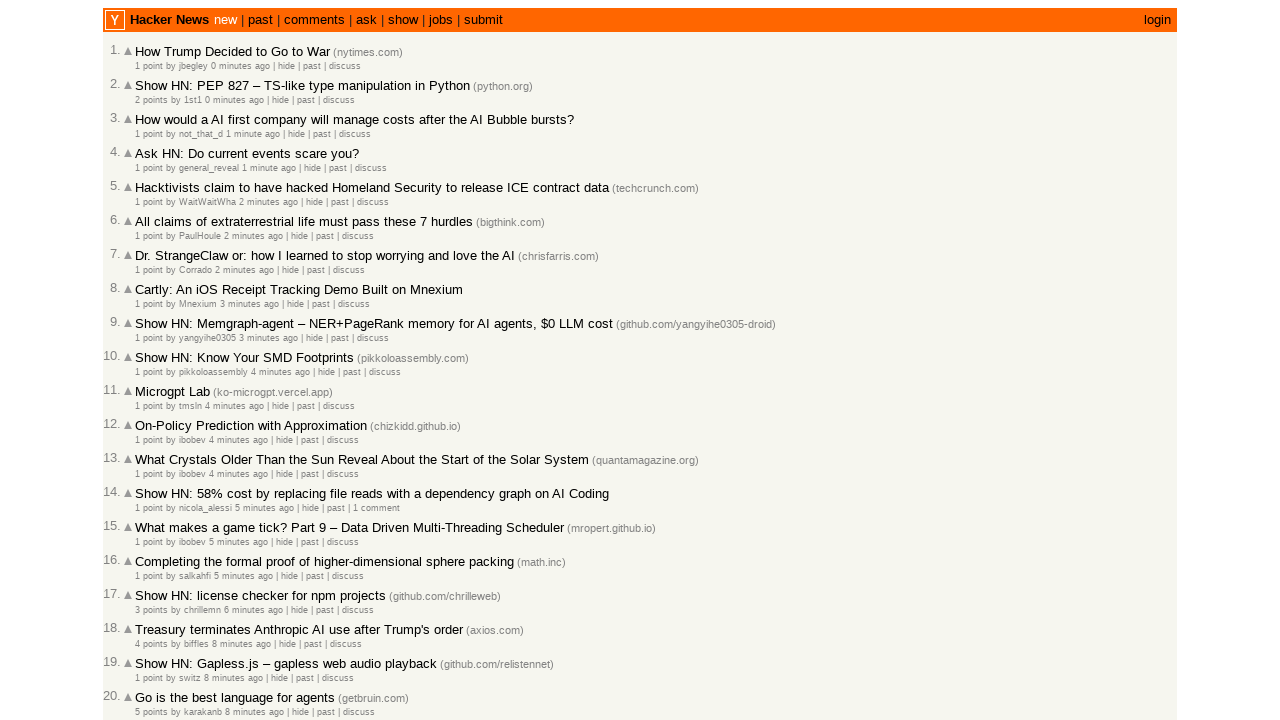

Retrieved article ID: 47222327
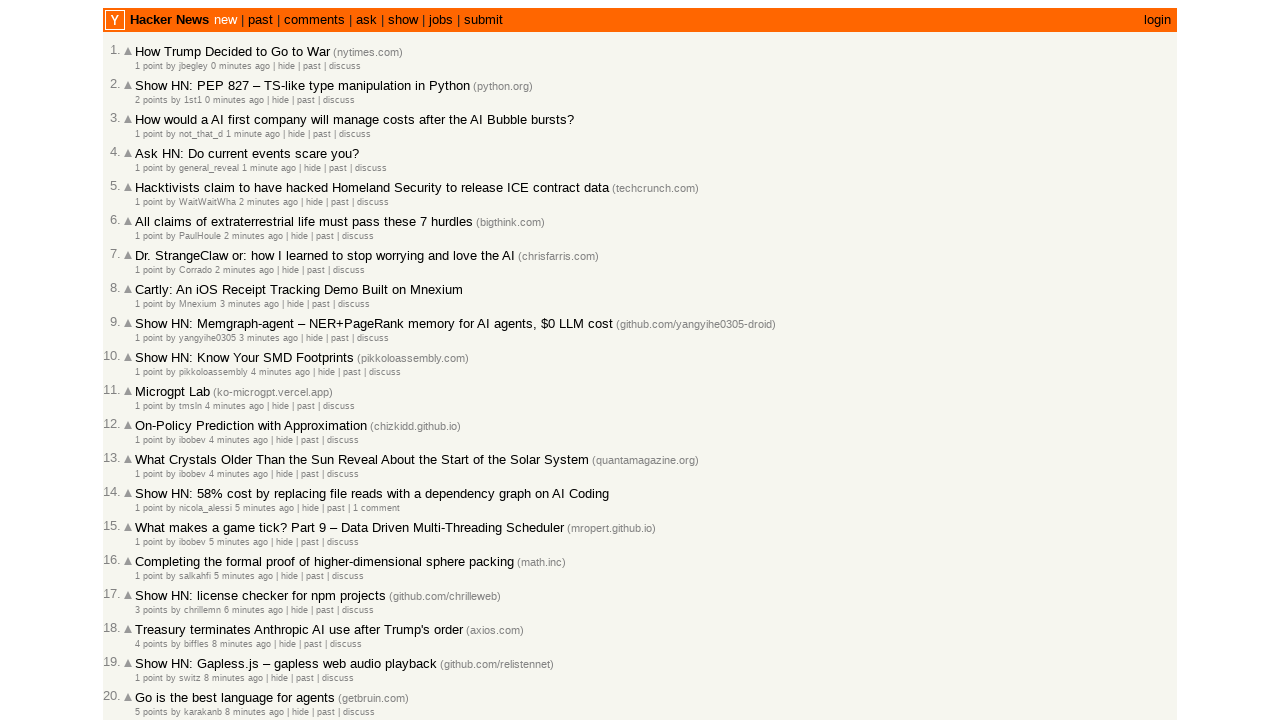

Retrieved timestamp for article 47222327: 2026-03-02T18:52:53 1772477573
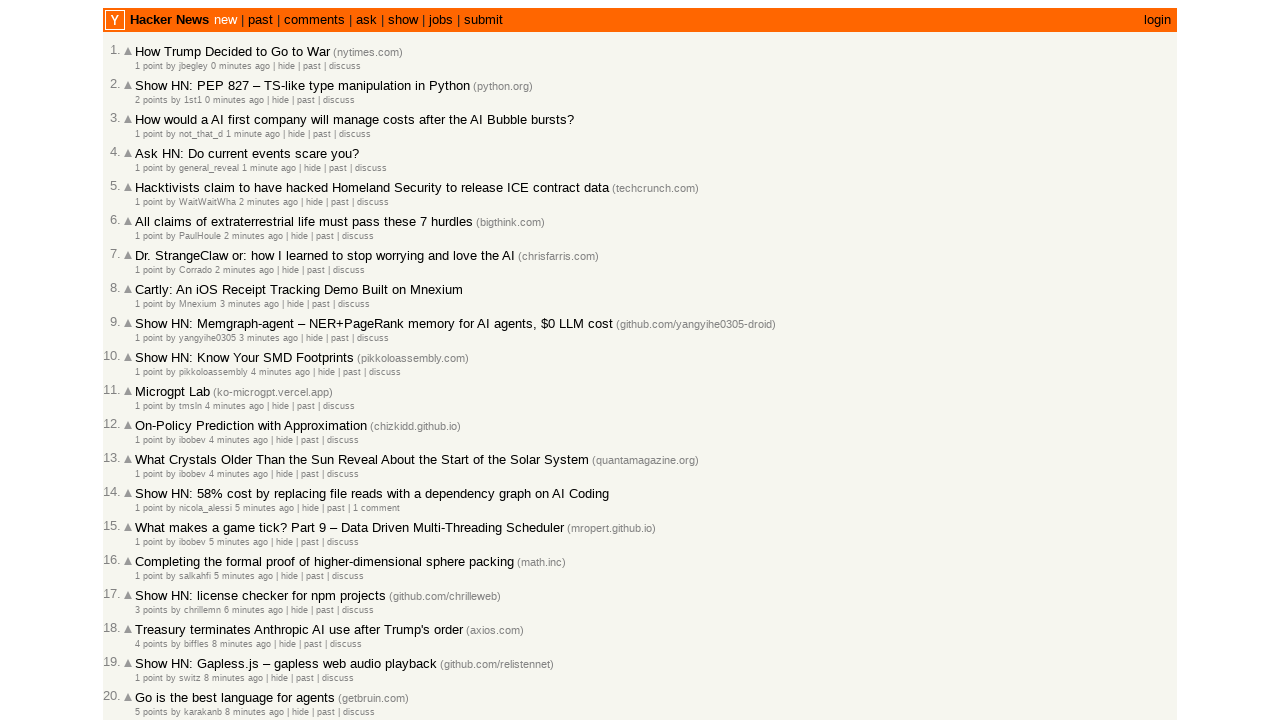

Added article 47222327 to collection (total: 12)
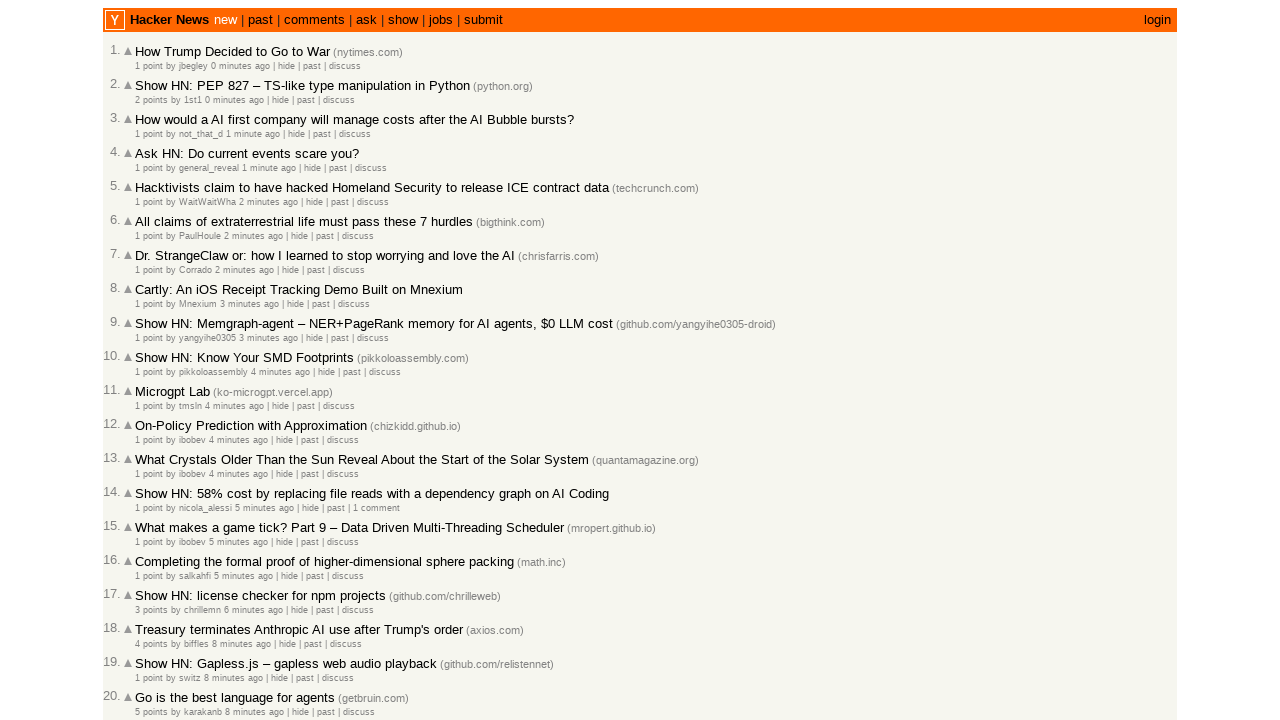

Retrieved article ID: 47222321
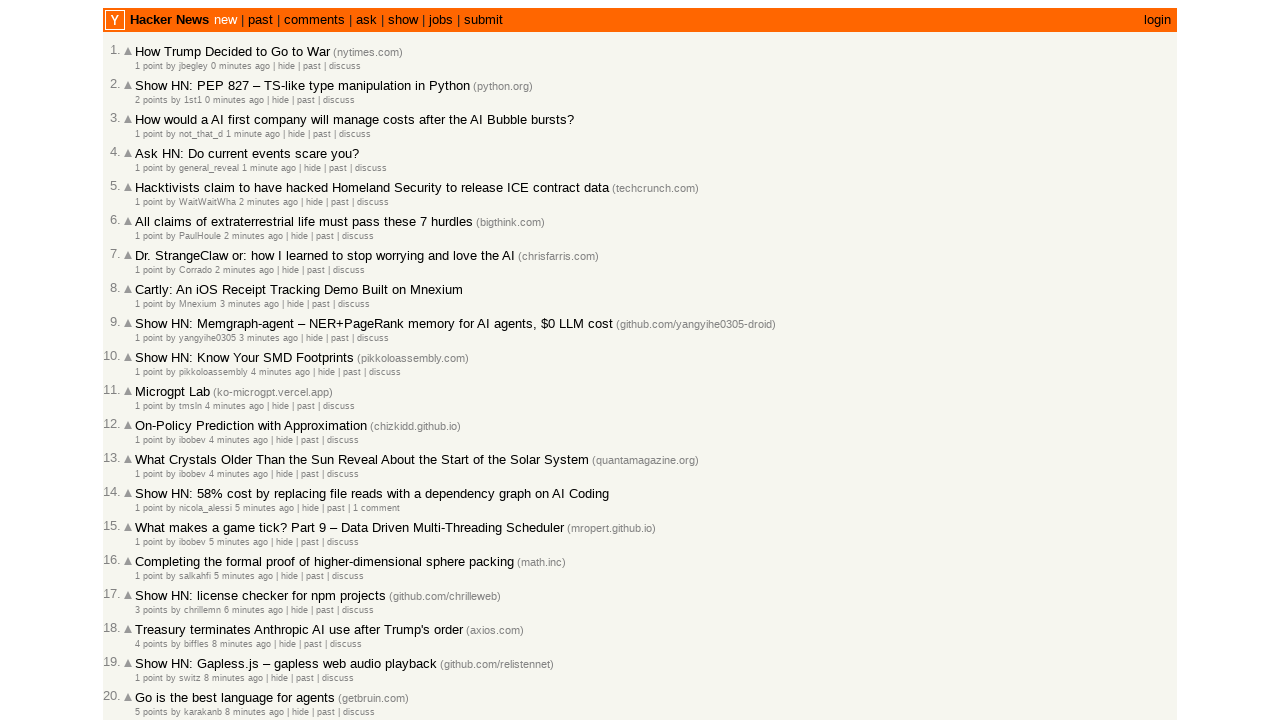

Retrieved timestamp for article 47222321: 2026-03-02T18:52:21 1772477541
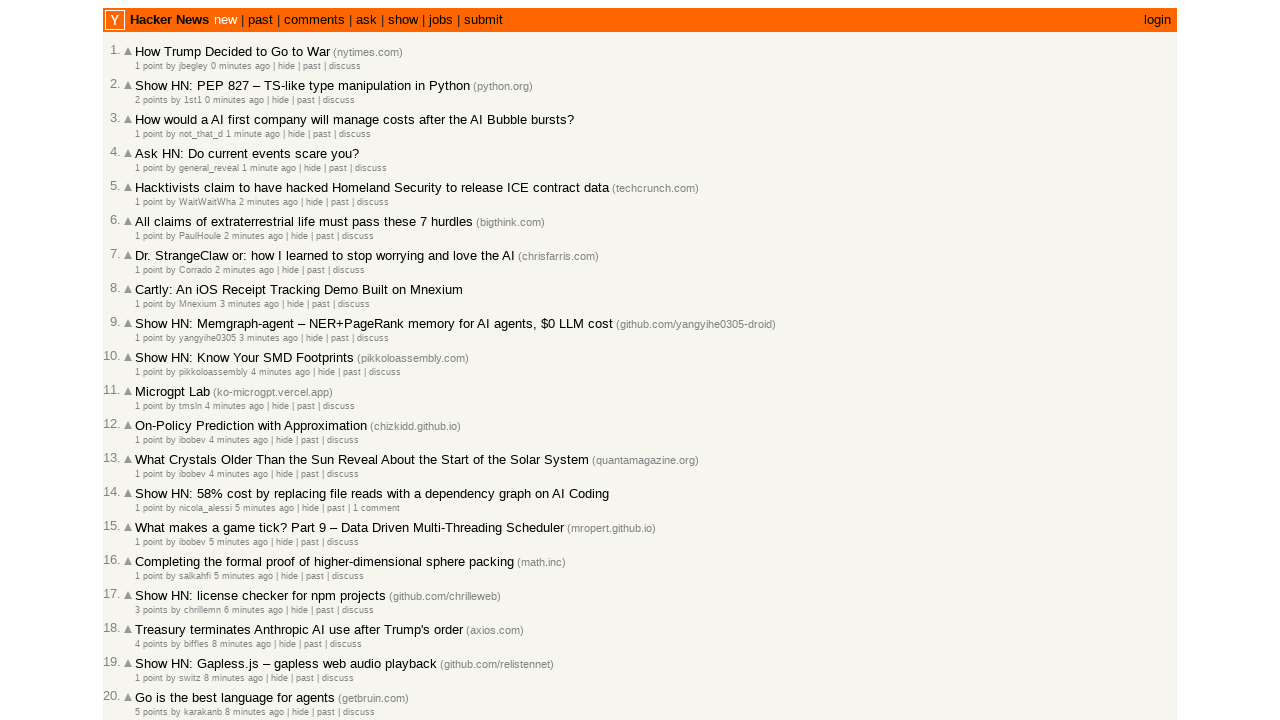

Added article 47222321 to collection (total: 13)
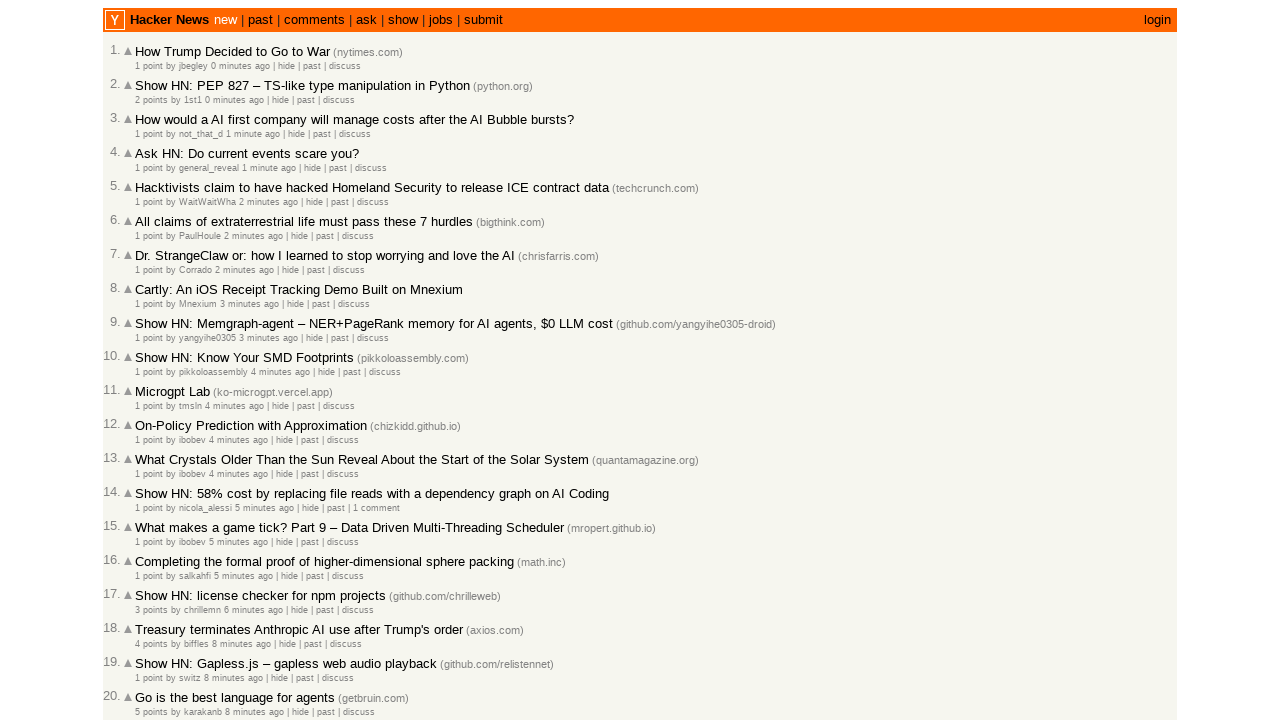

Retrieved article ID: 47222316
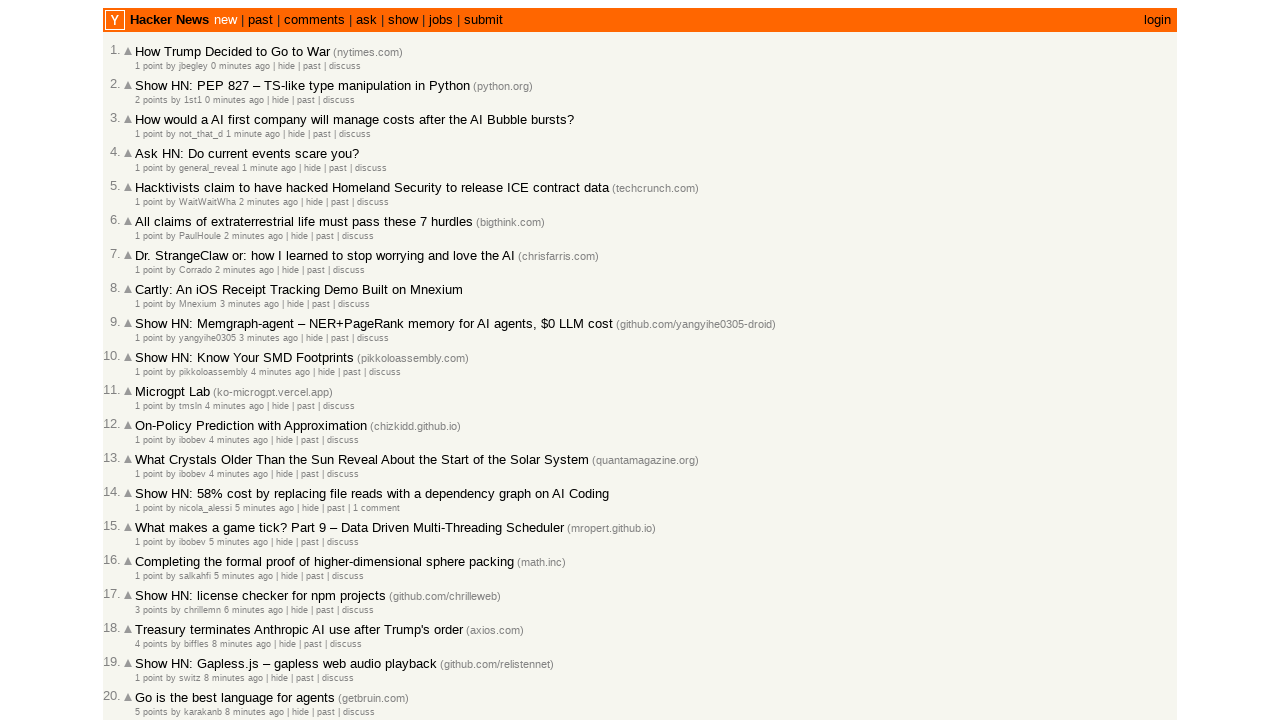

Retrieved timestamp for article 47222316: 2026-03-02T18:52:03 1772477523
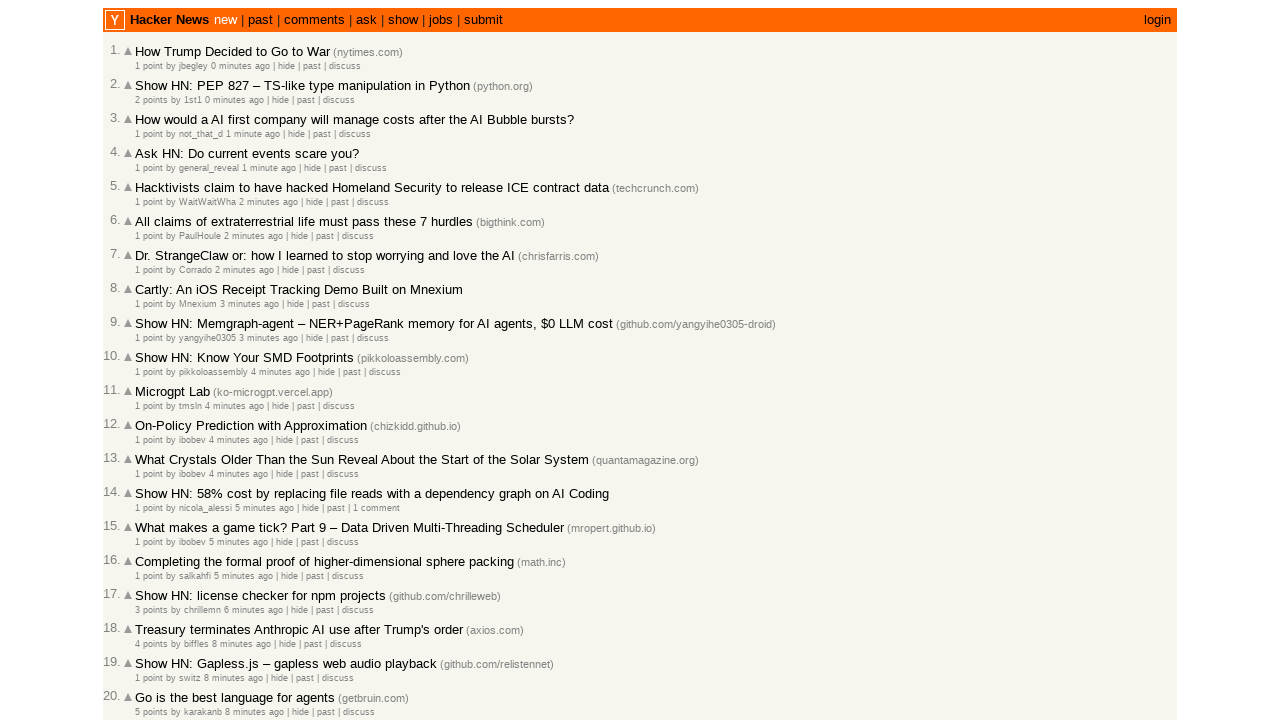

Added article 47222316 to collection (total: 14)
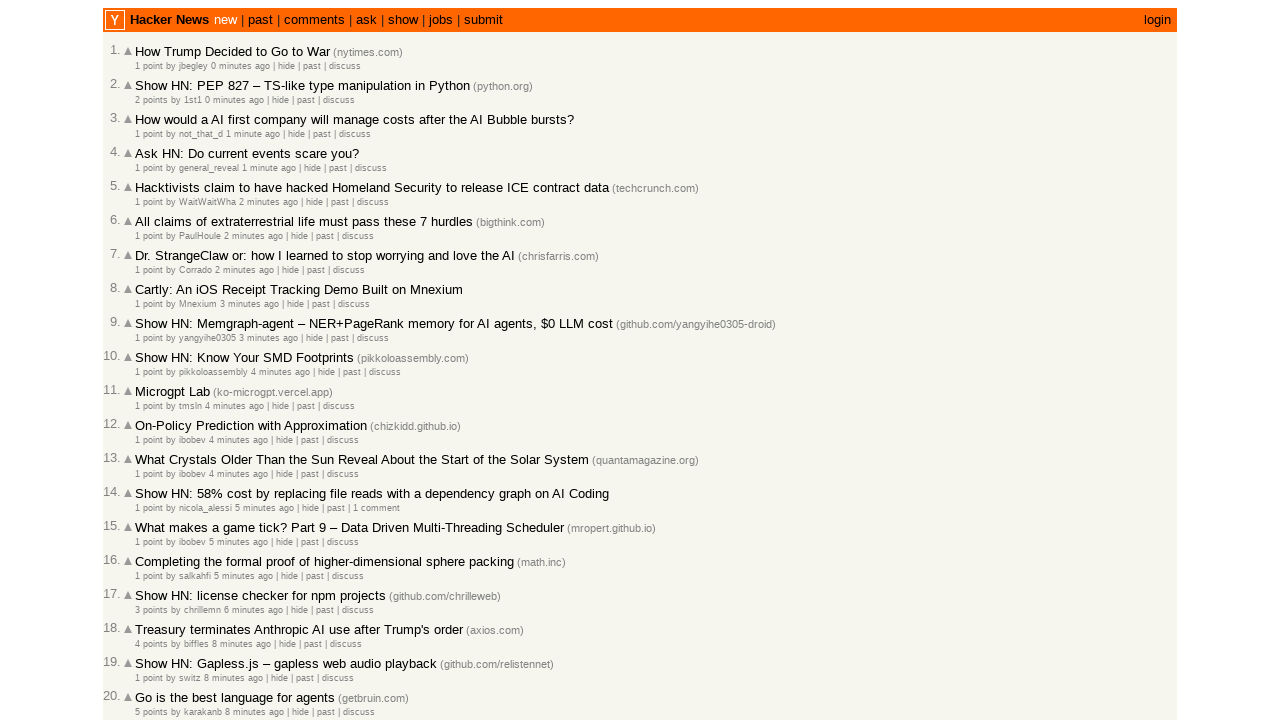

Retrieved article ID: 47222315
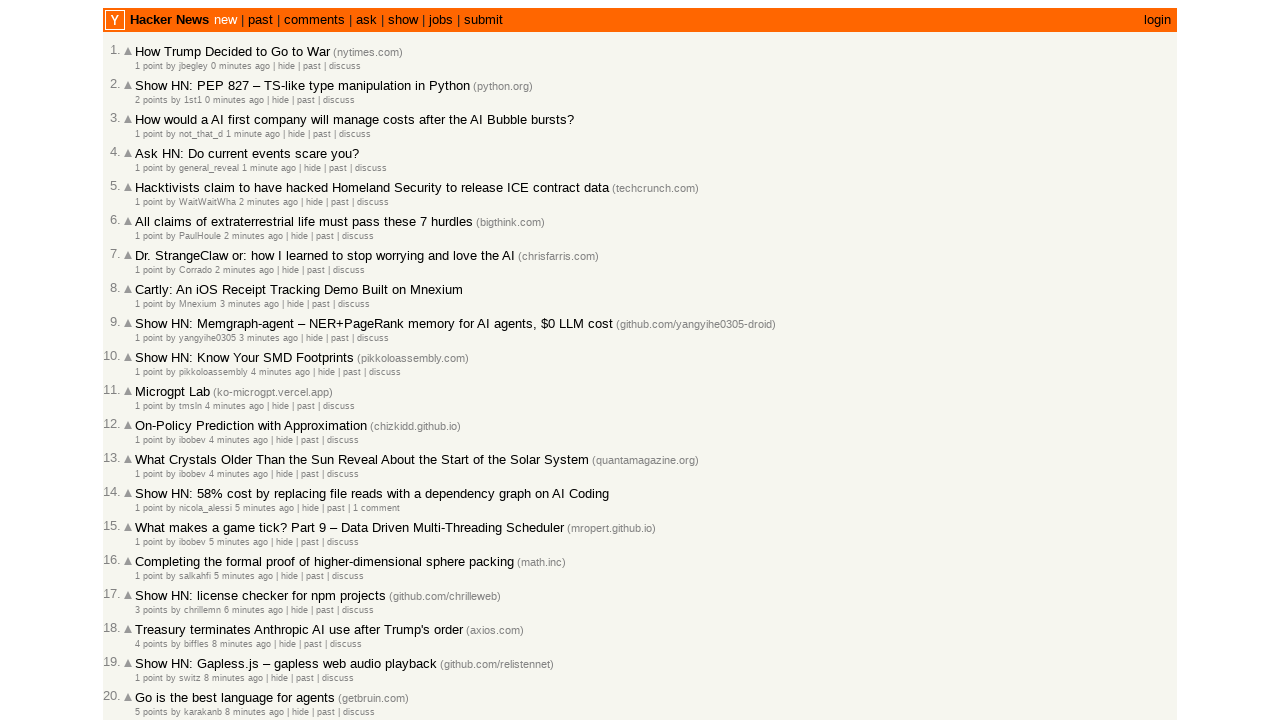

Retrieved timestamp for article 47222315: 2026-03-02T18:51:51 1772477511
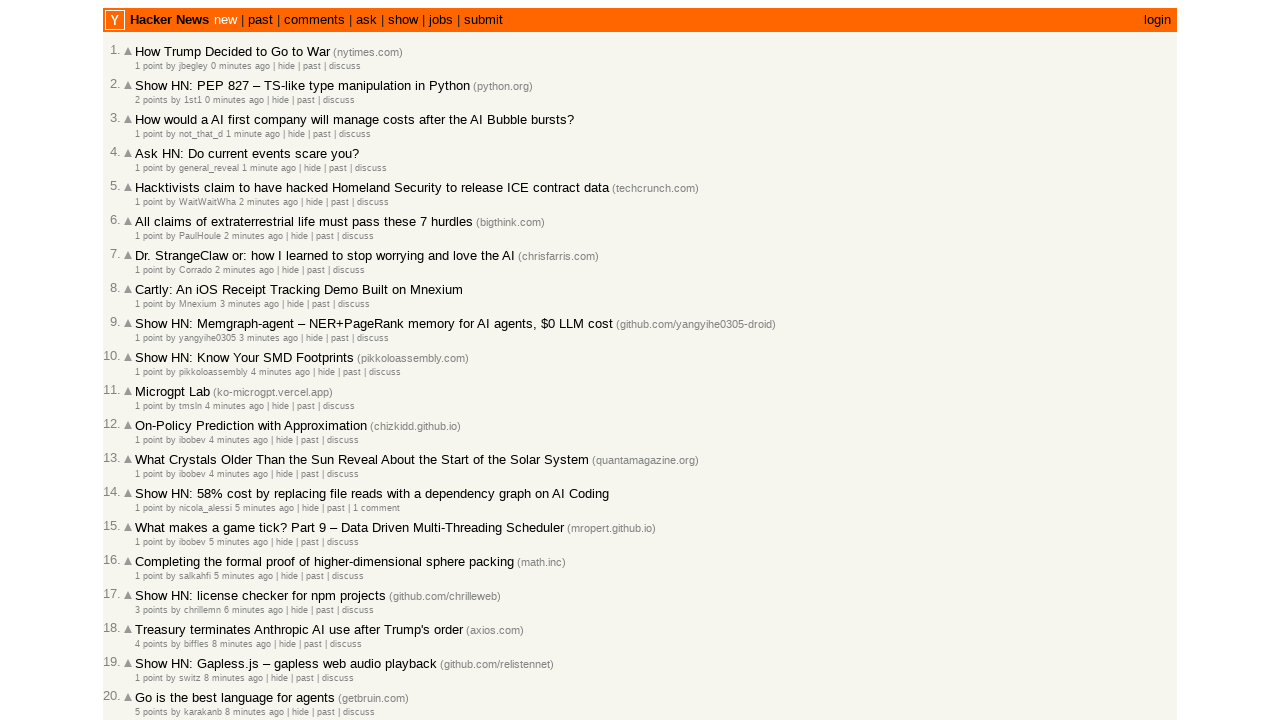

Added article 47222315 to collection (total: 15)
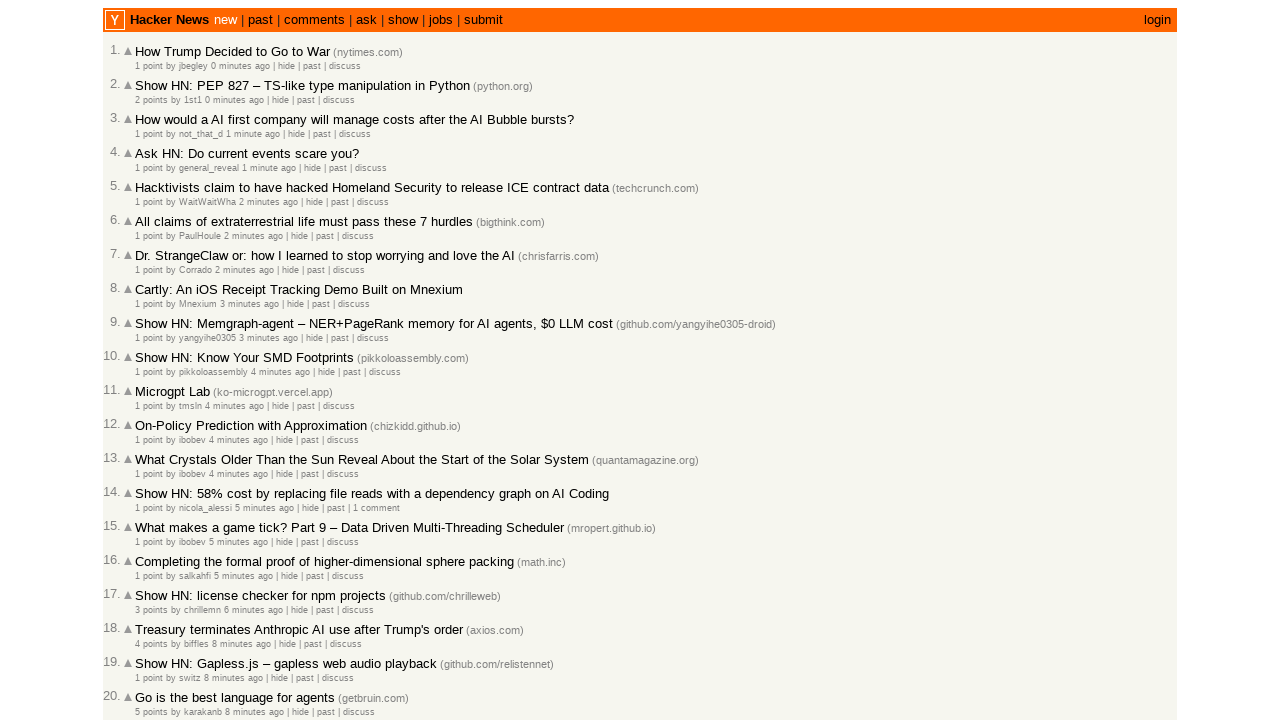

Retrieved article ID: 47222313
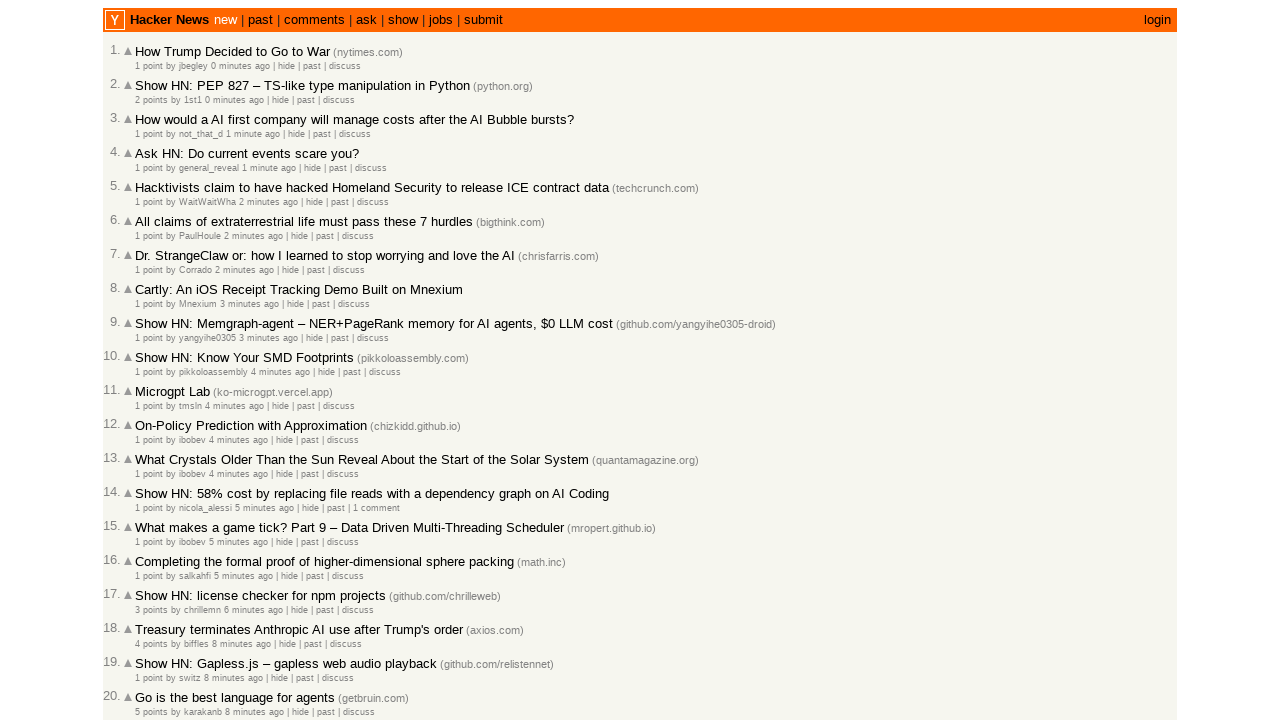

Retrieved timestamp for article 47222313: 2026-03-02T18:51:43 1772477503
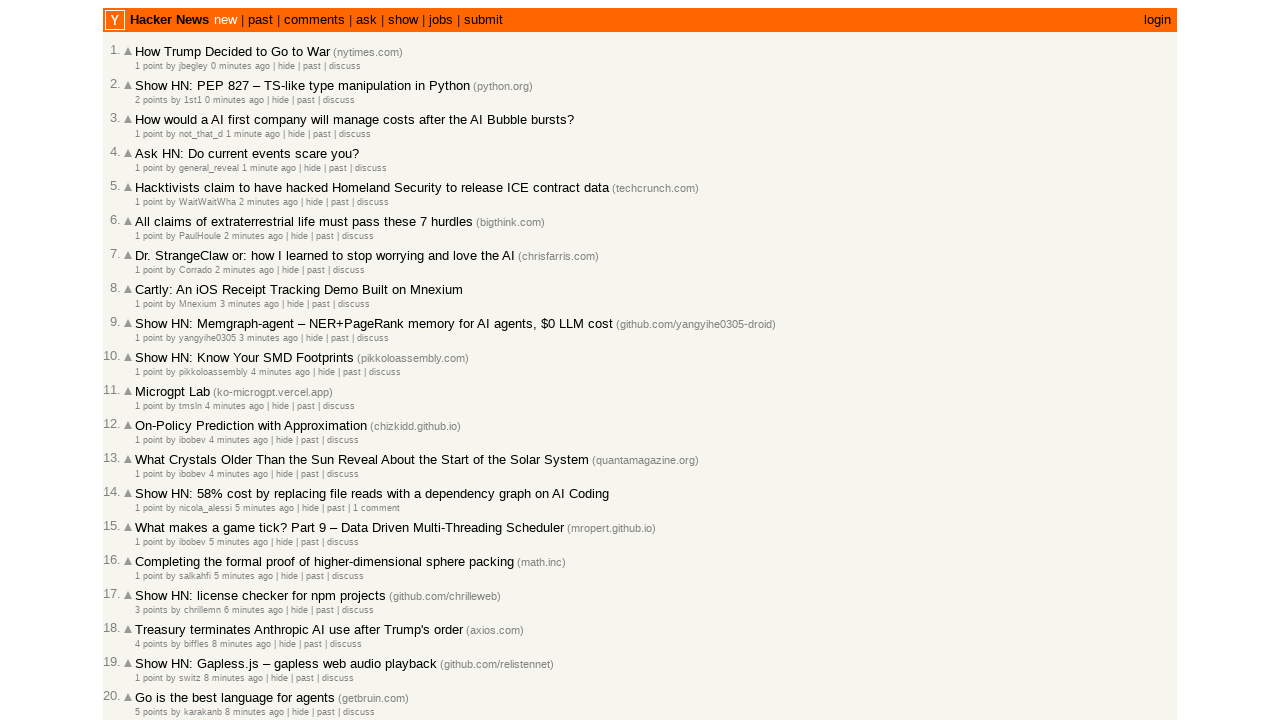

Added article 47222313 to collection (total: 16)
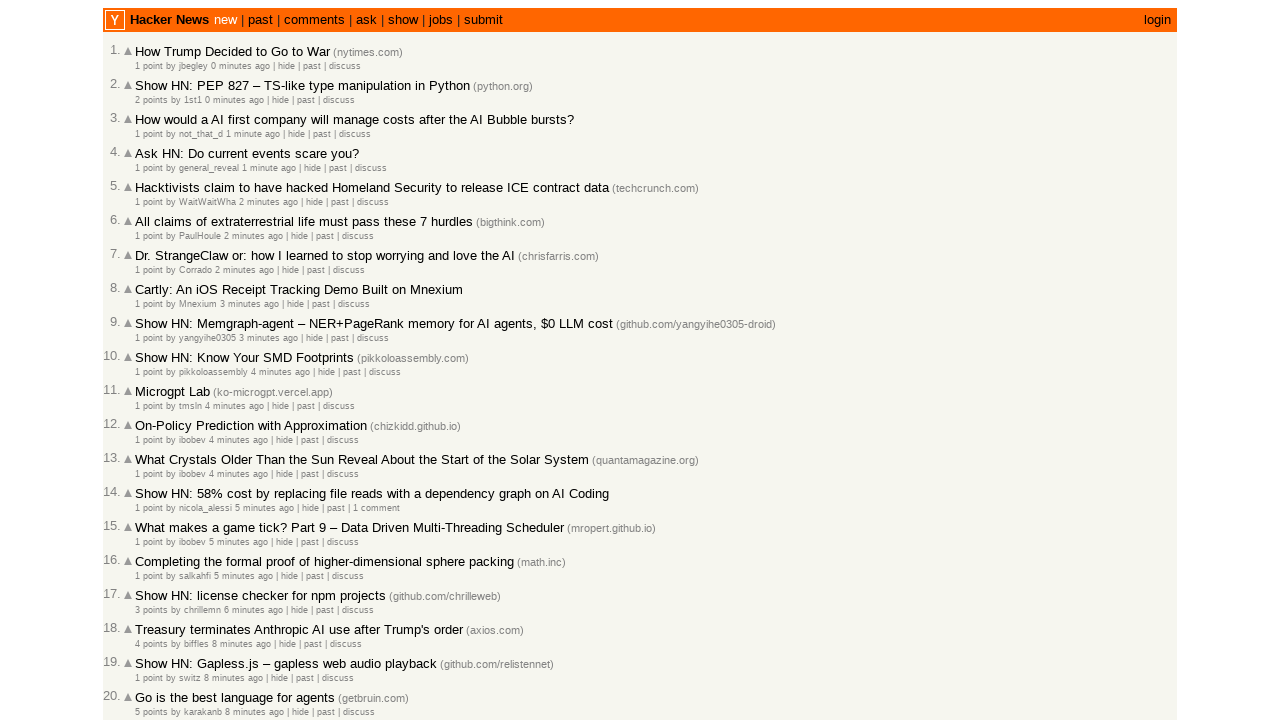

Retrieved article ID: 47222297
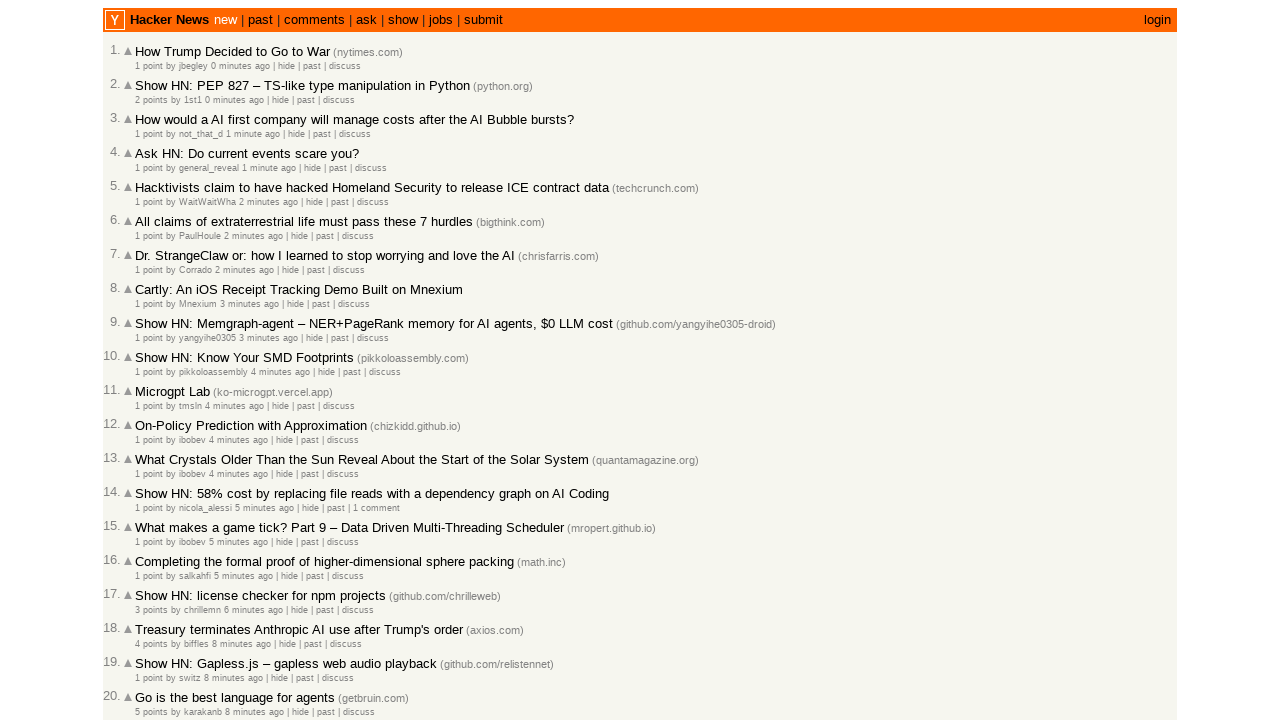

Retrieved timestamp for article 47222297: 2026-03-02T18:50:31 1772477431
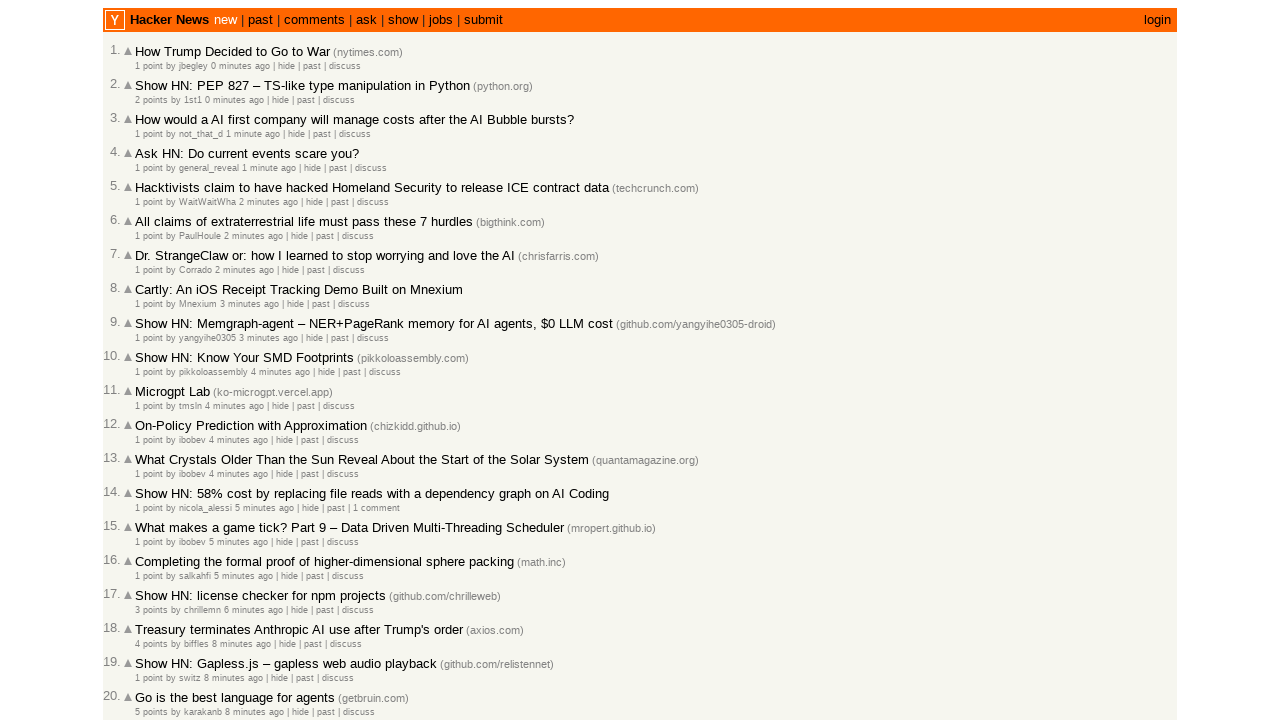

Added article 47222297 to collection (total: 17)
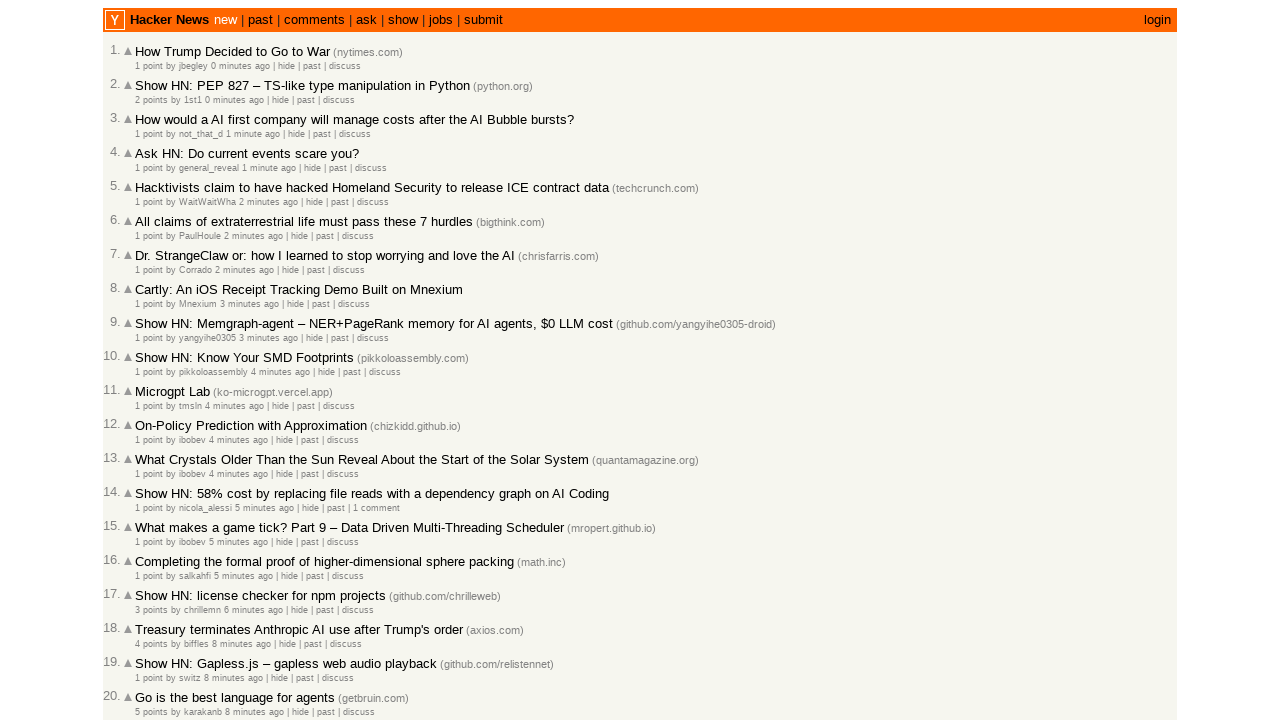

Retrieved article ID: 47222279
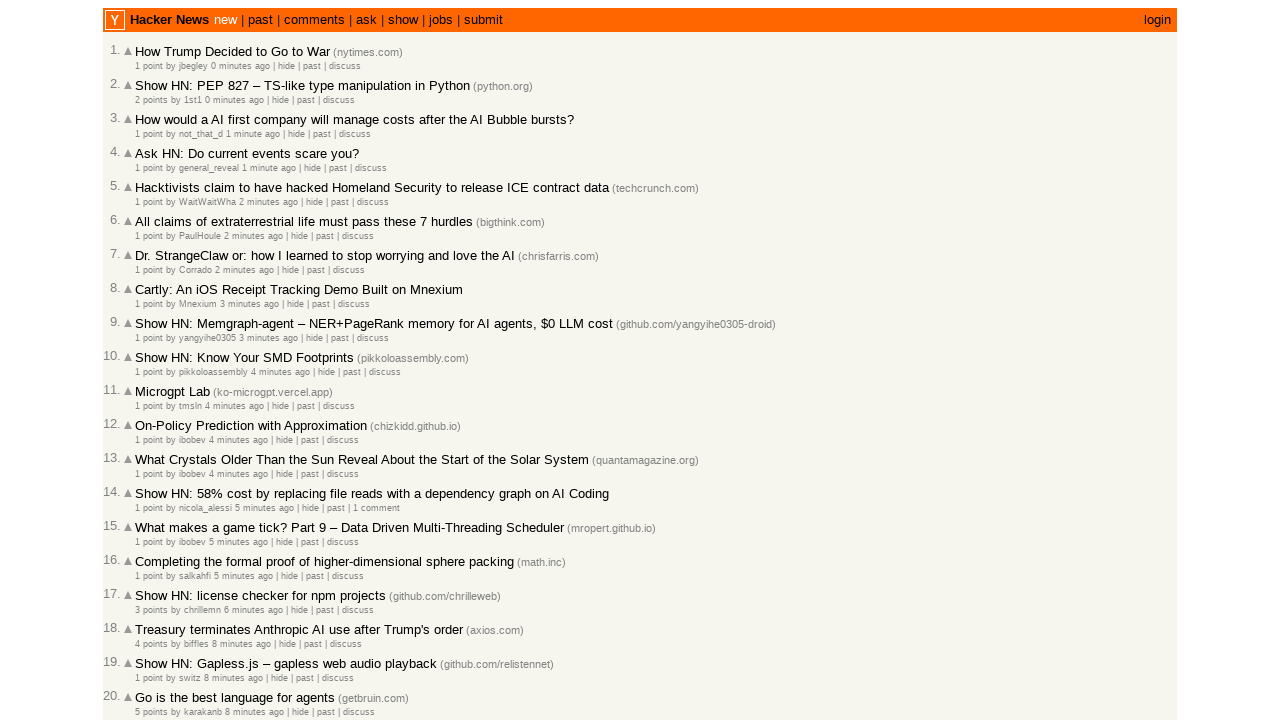

Retrieved timestamp for article 47222279: 2026-03-02T18:48:57 1772477337
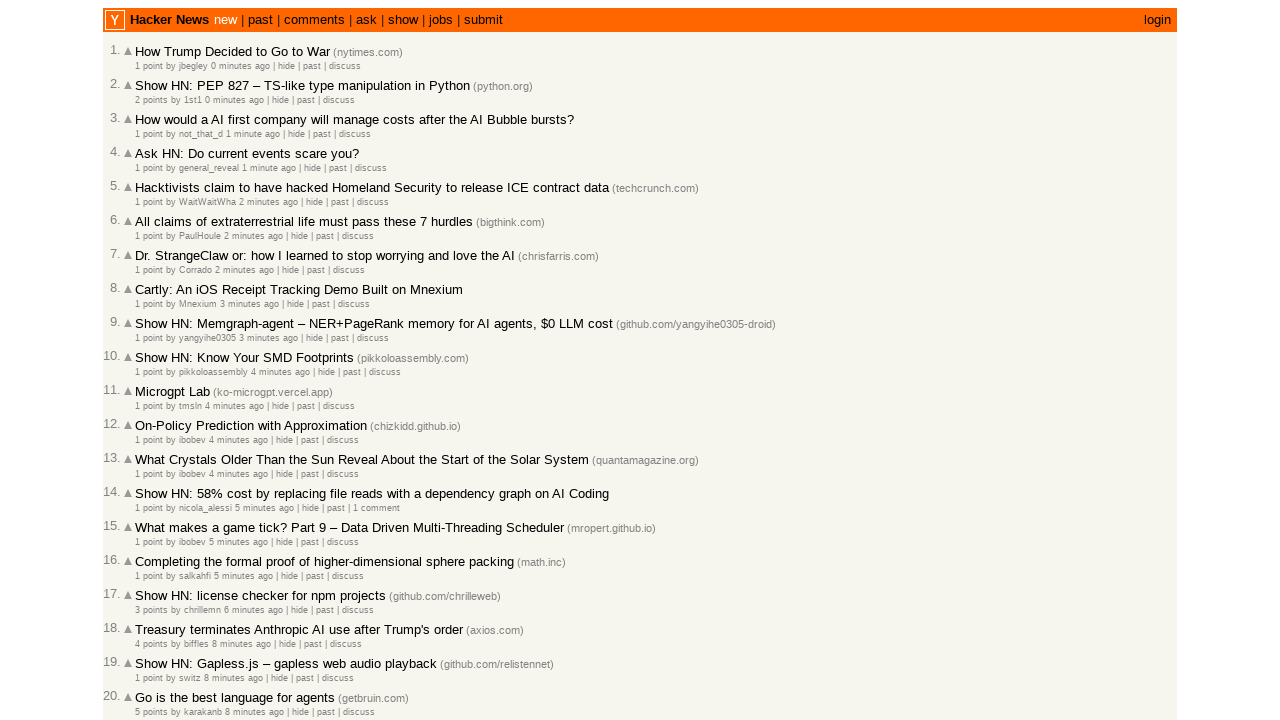

Added article 47222279 to collection (total: 18)
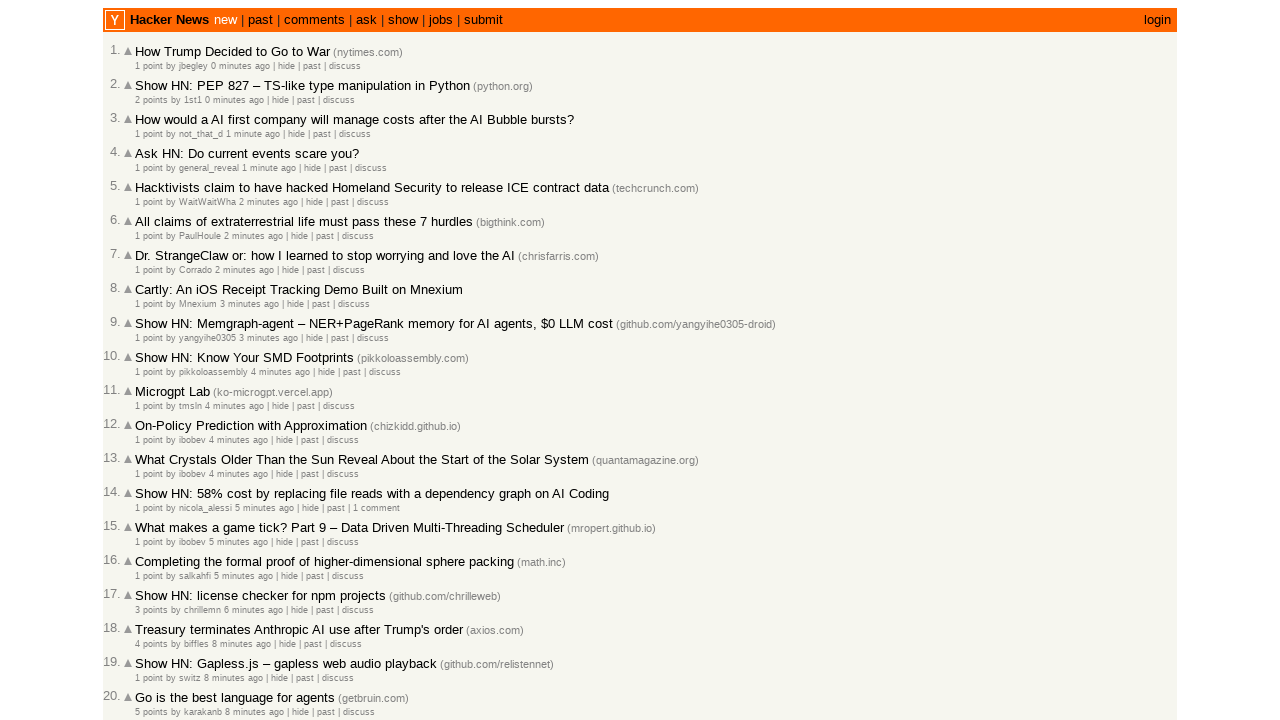

Retrieved article ID: 47222271
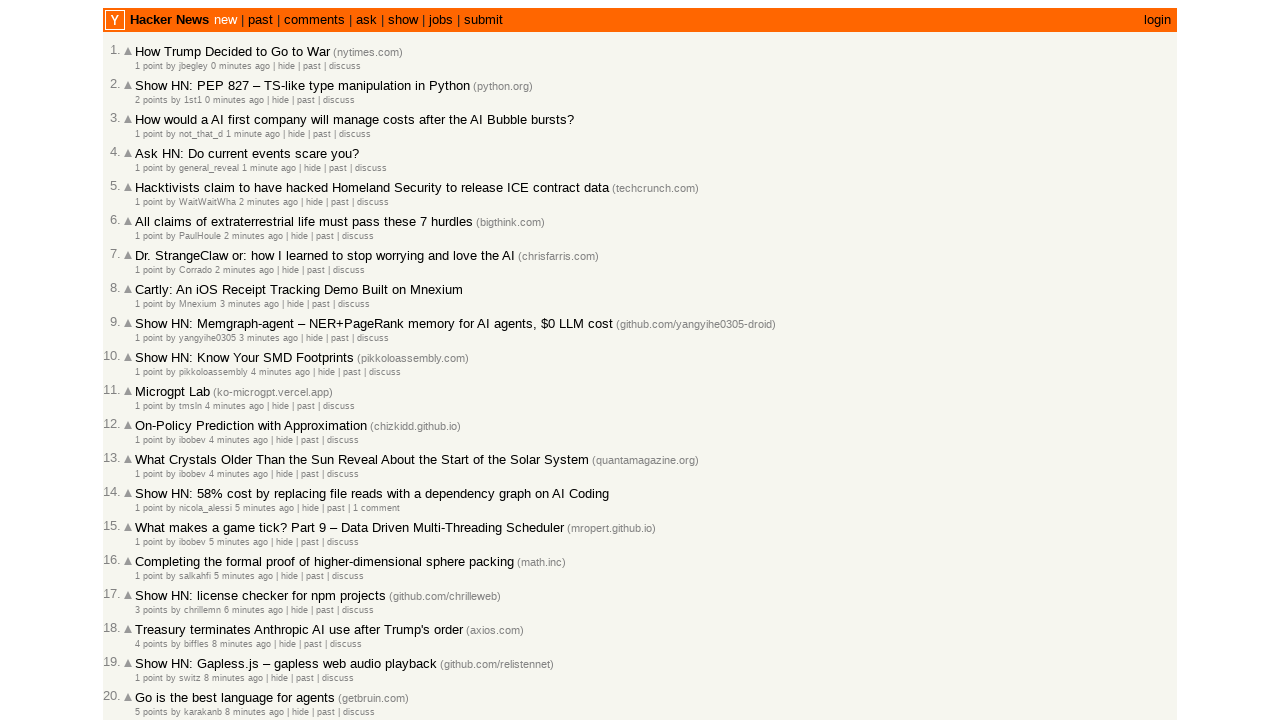

Retrieved timestamp for article 47222271: 2026-03-02T18:48:37 1772477317
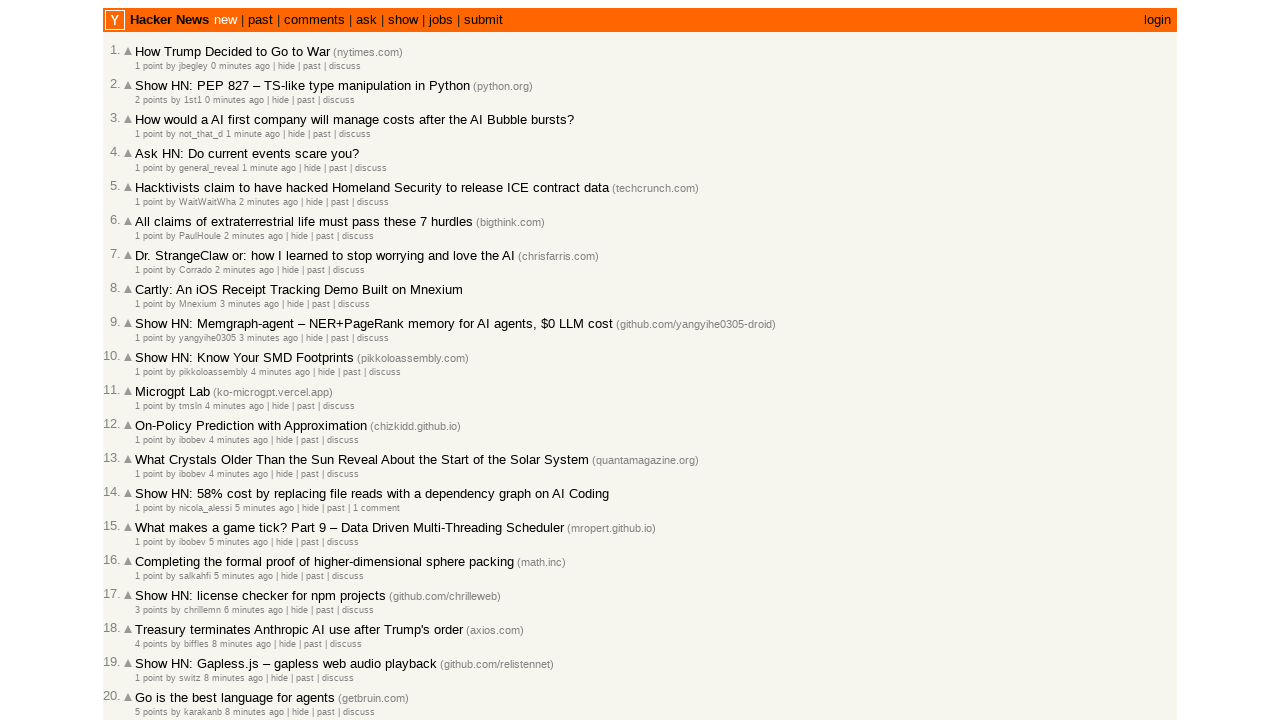

Added article 47222271 to collection (total: 19)
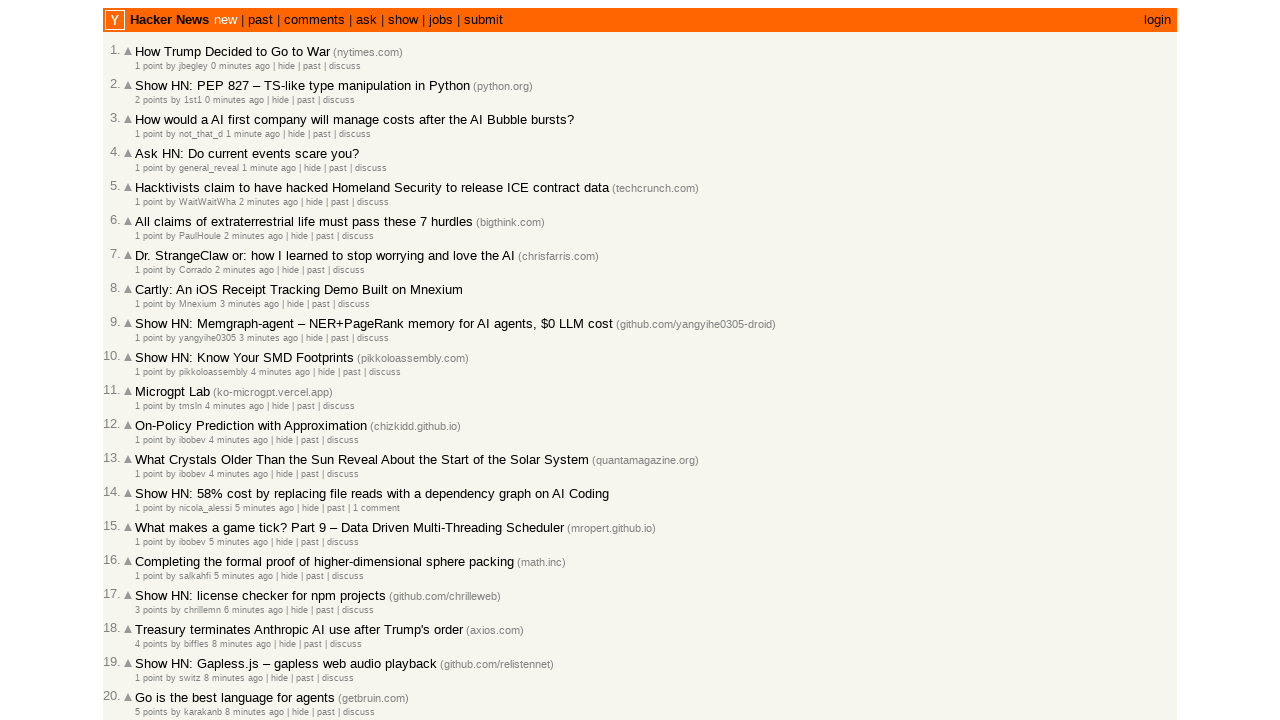

Retrieved article ID: 47222270
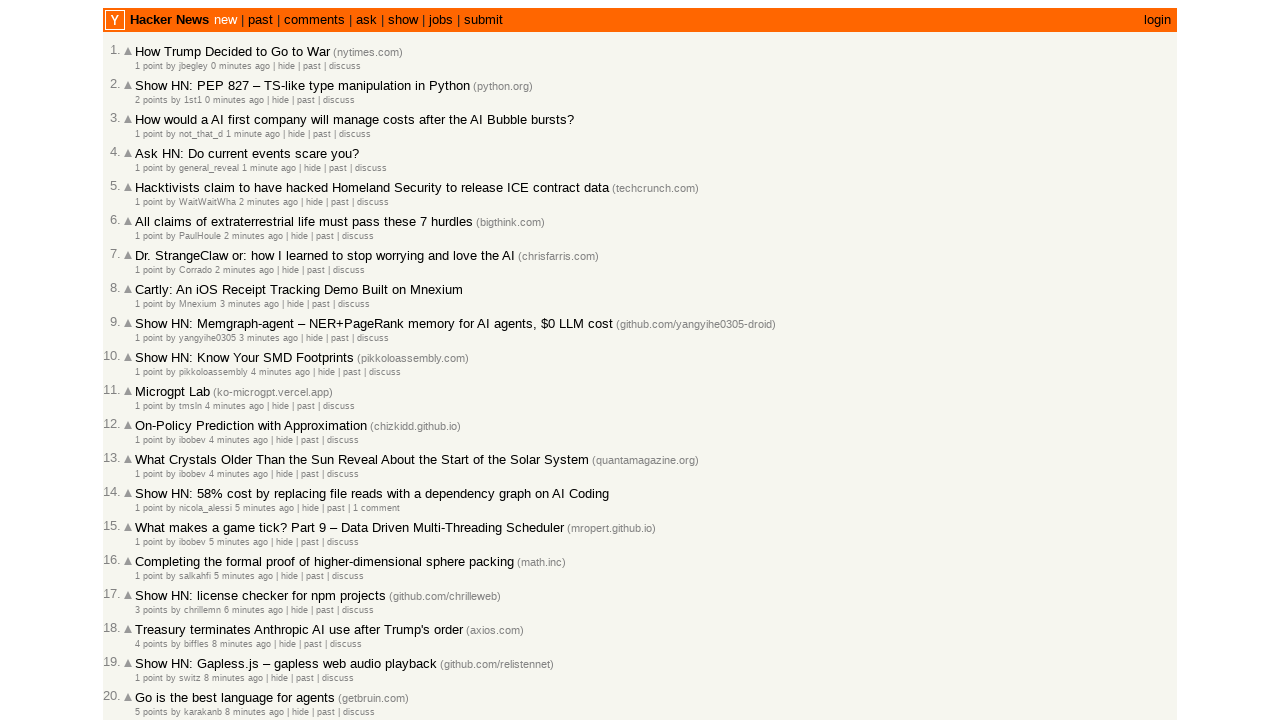

Retrieved timestamp for article 47222270: 2026-03-02T18:48:36 1772477316
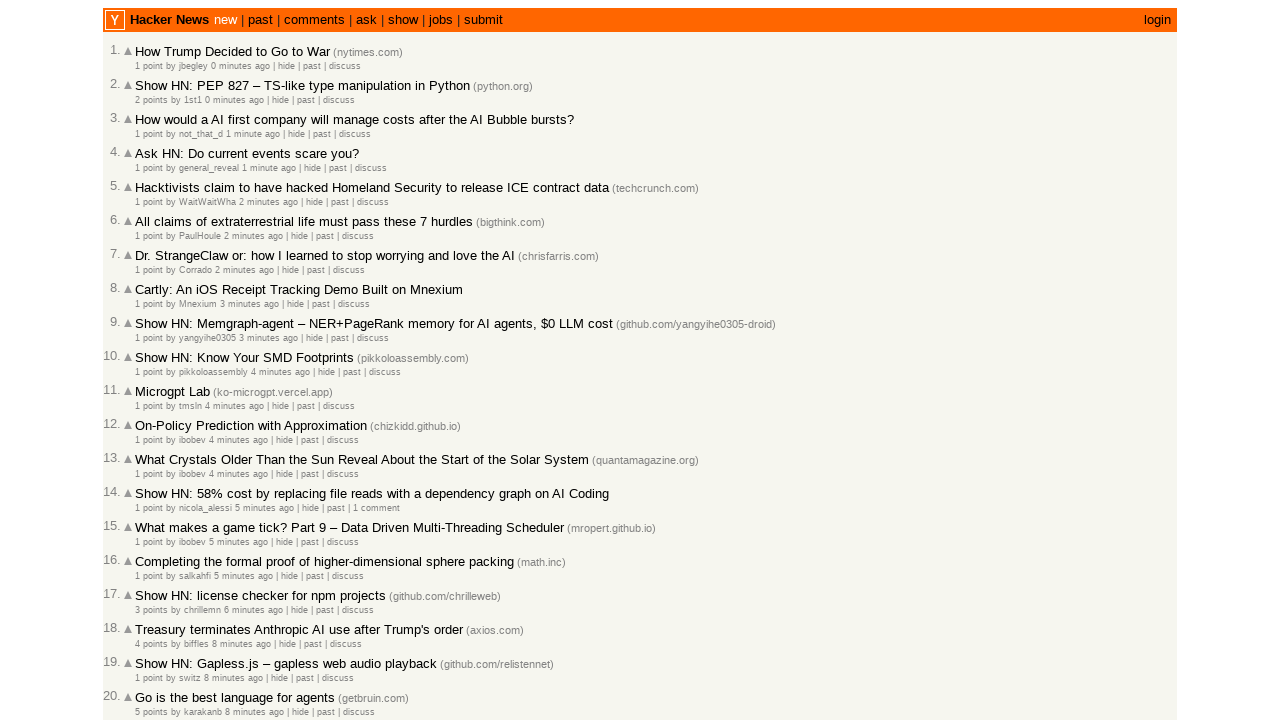

Added article 47222270 to collection (total: 20)
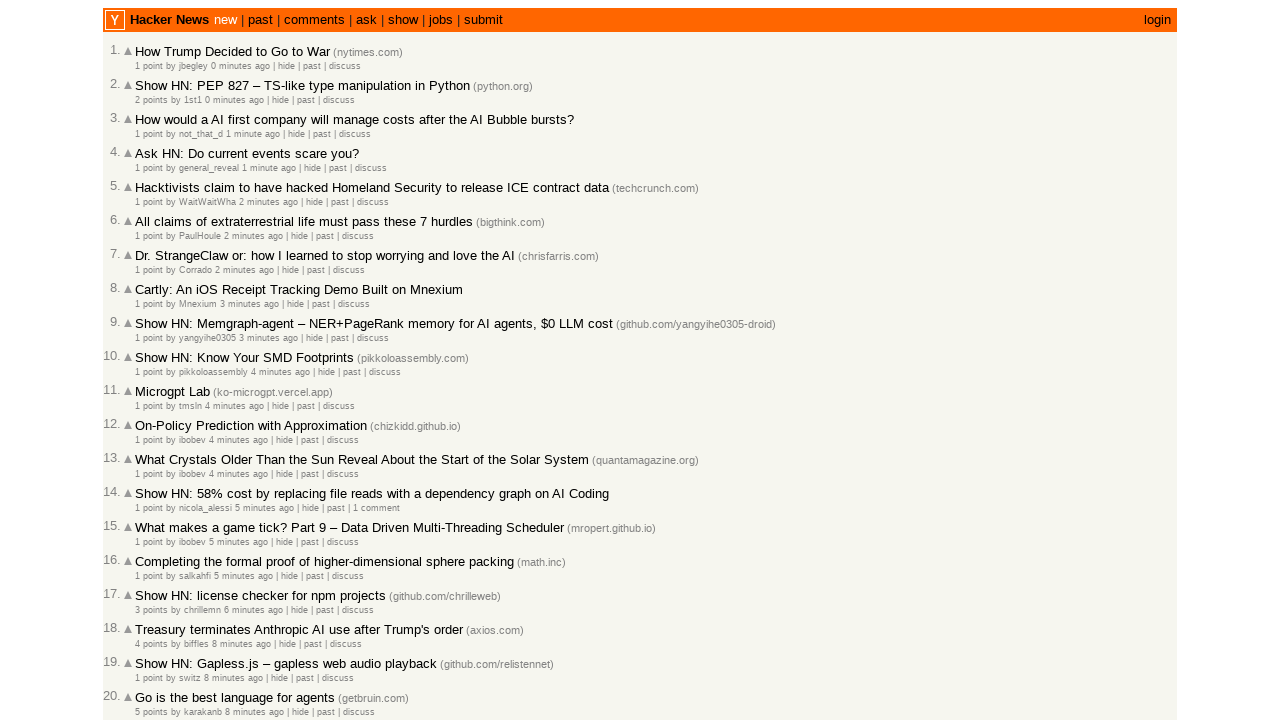

Retrieved article ID: 47222267
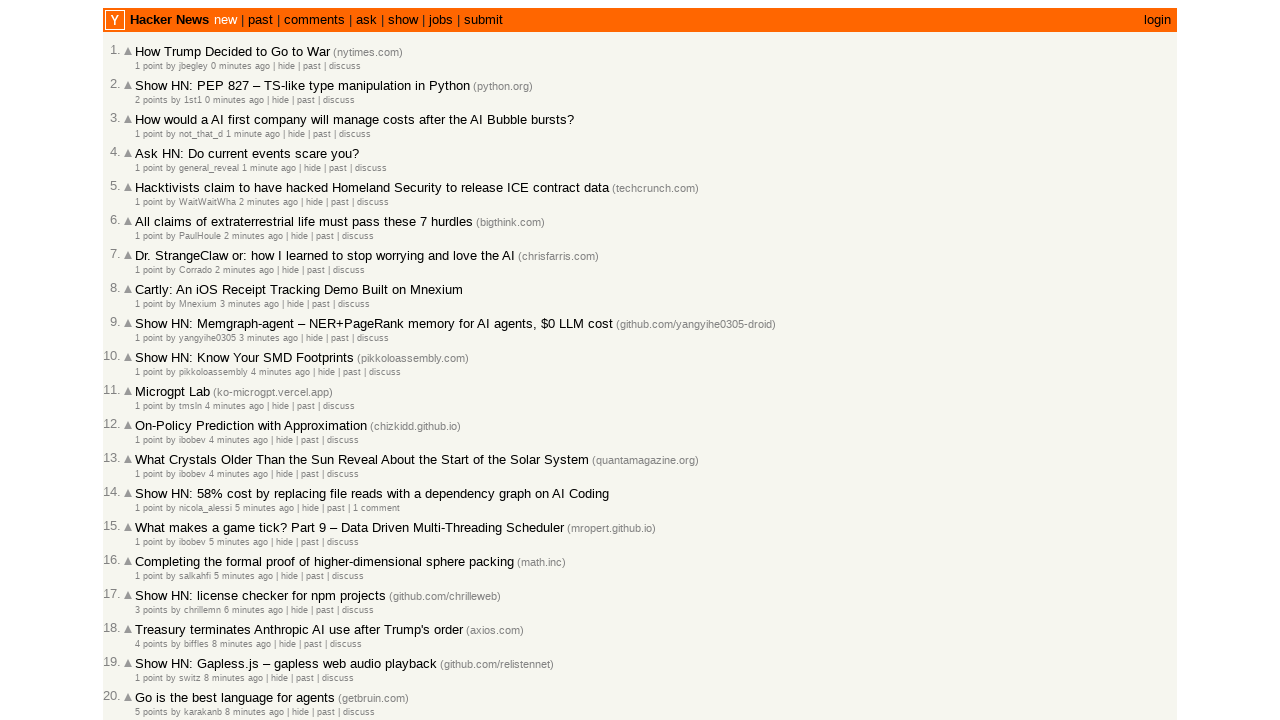

Retrieved timestamp for article 47222267: 2026-03-02T18:48:28 1772477308
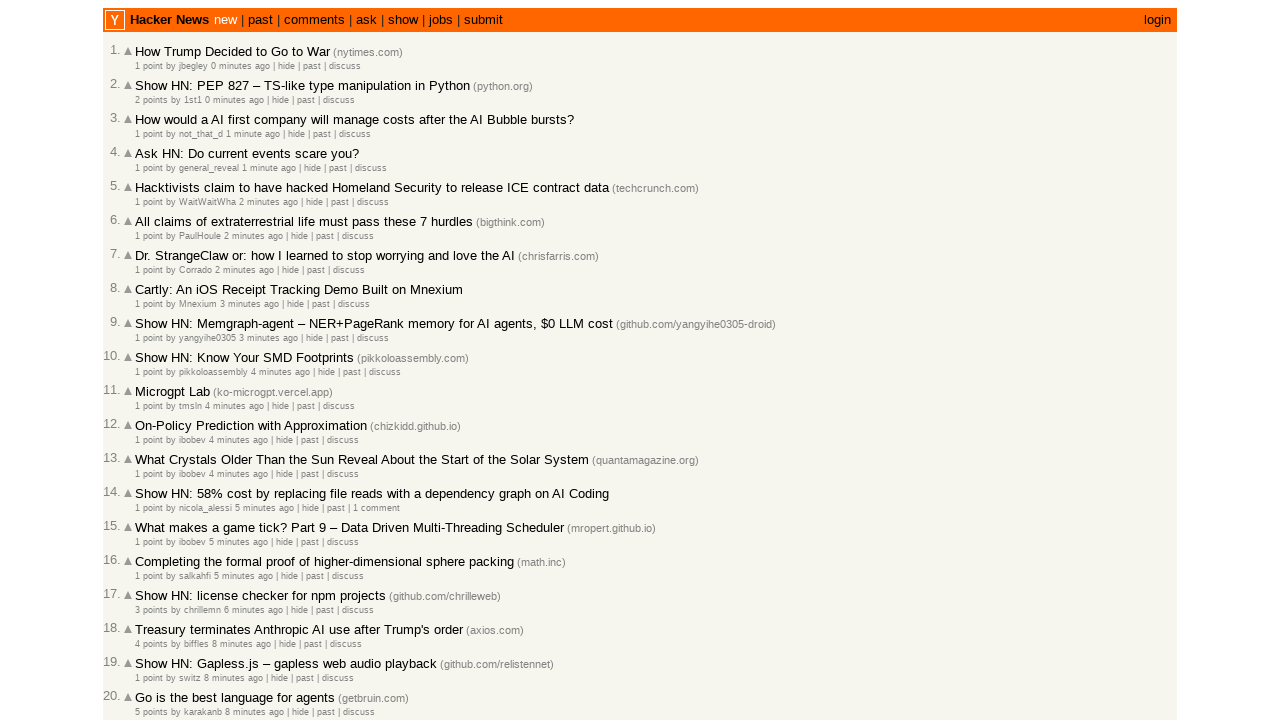

Added article 47222267 to collection (total: 21)
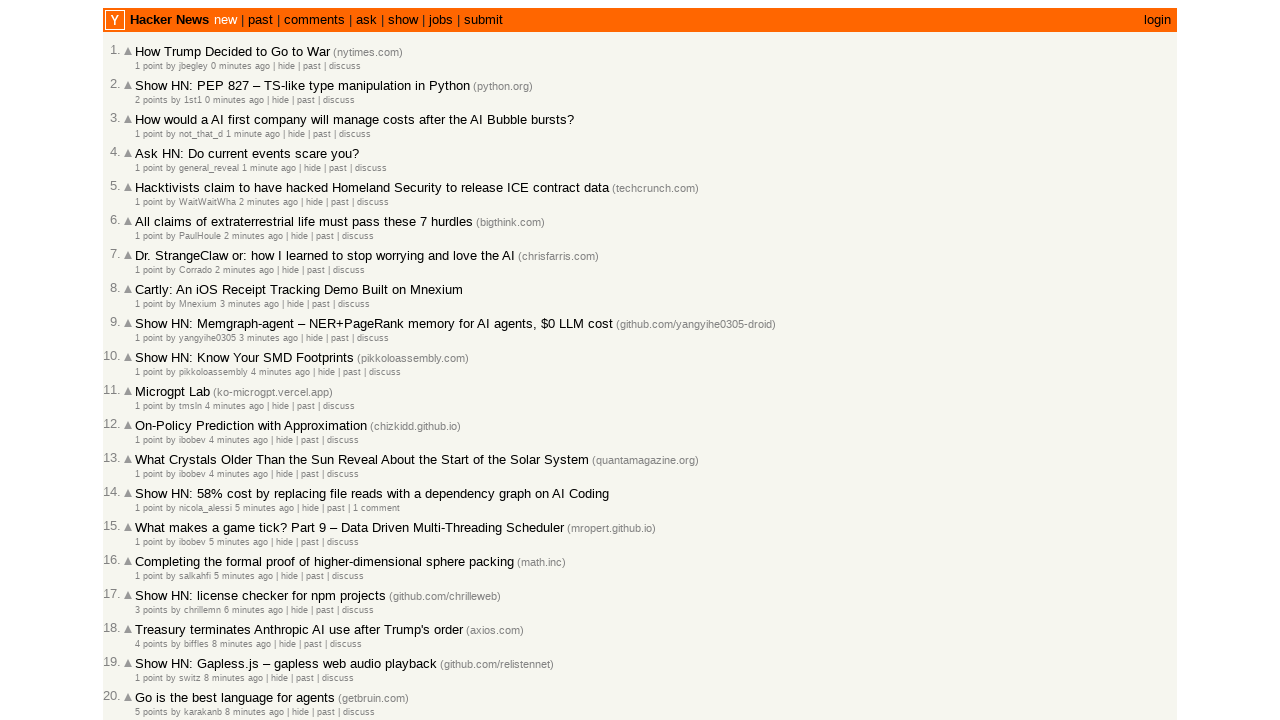

Retrieved article ID: 47222262
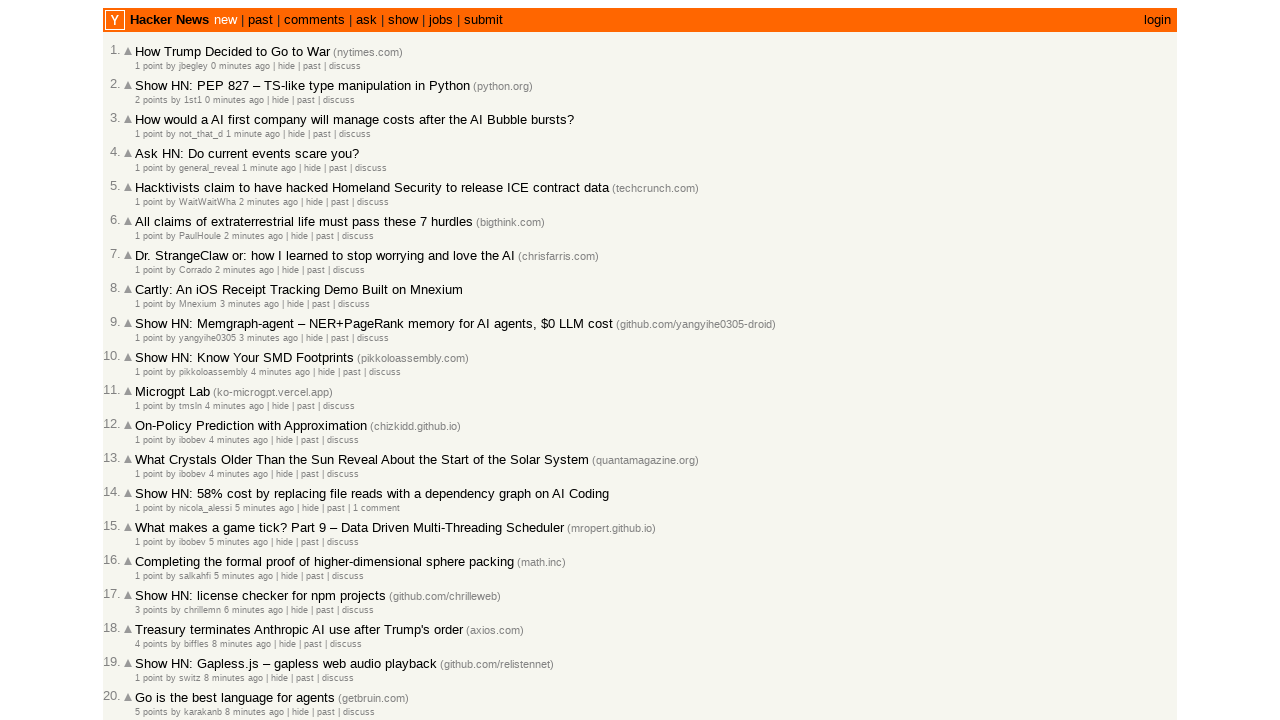

Retrieved timestamp for article 47222262: 2026-03-02T18:48:21 1772477301
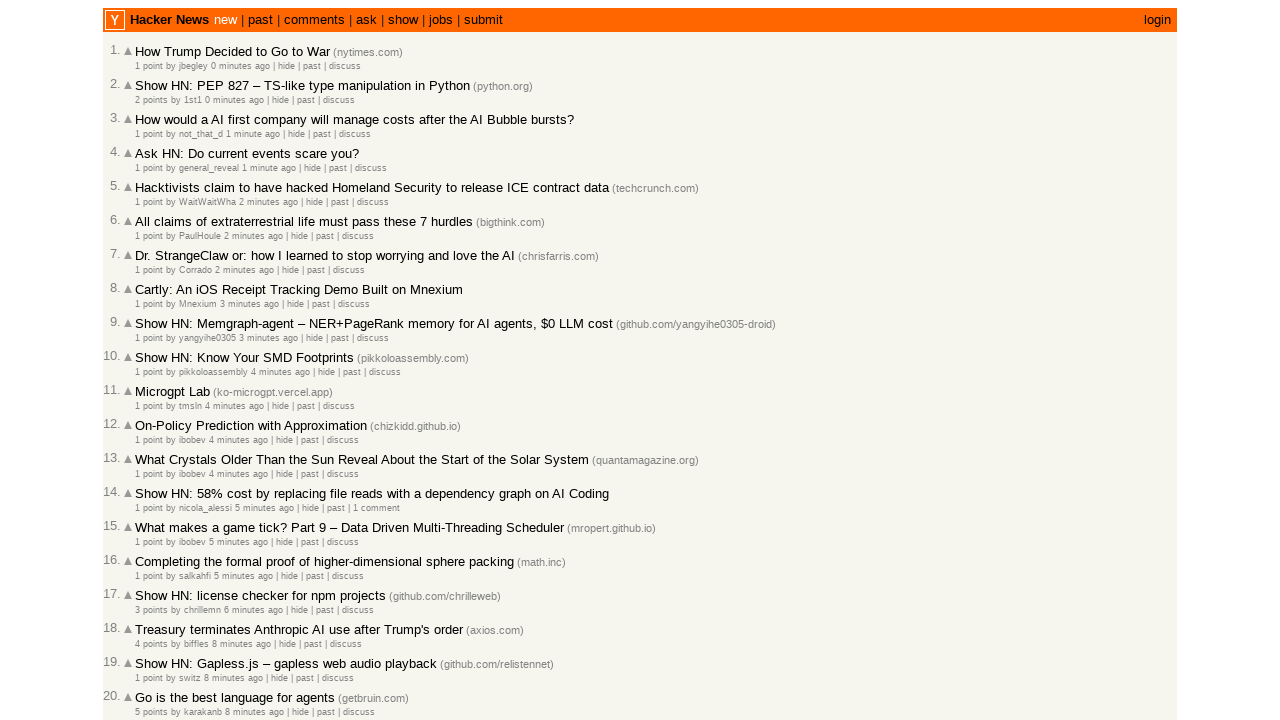

Added article 47222262 to collection (total: 22)
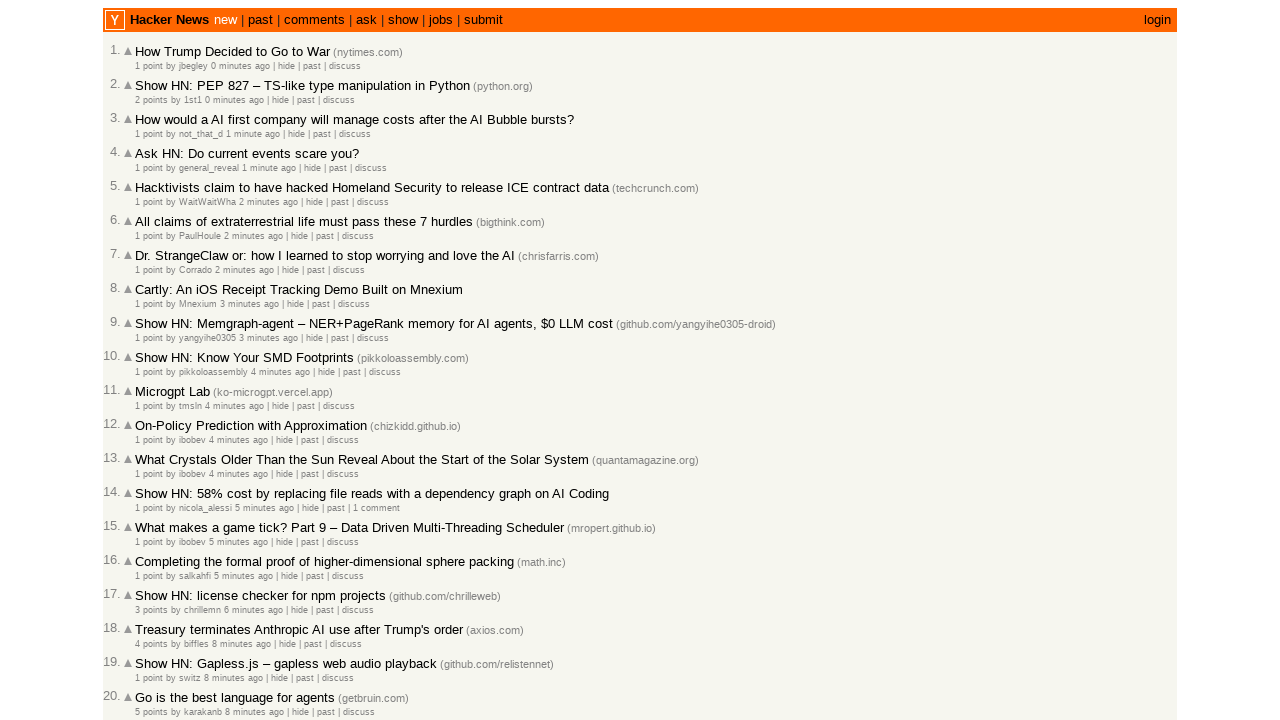

Retrieved article ID: 47222253
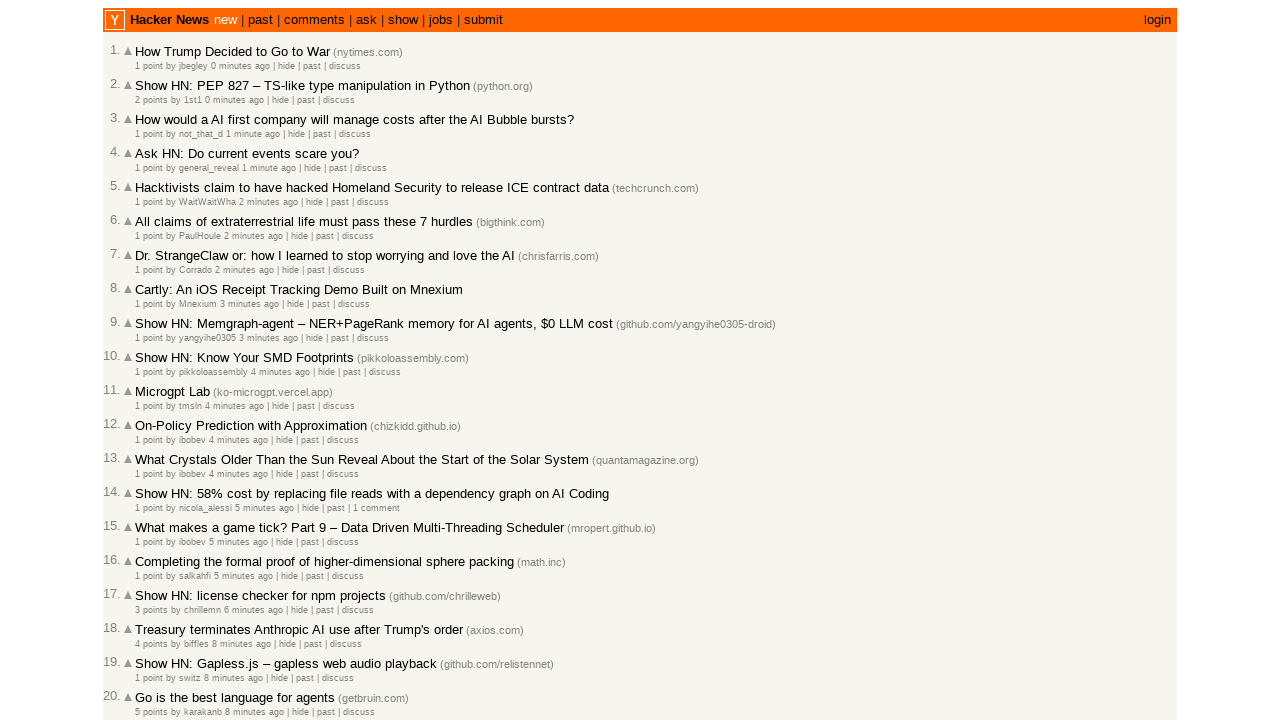

Retrieved timestamp for article 47222253: 2026-03-02T18:47:14 1772477234
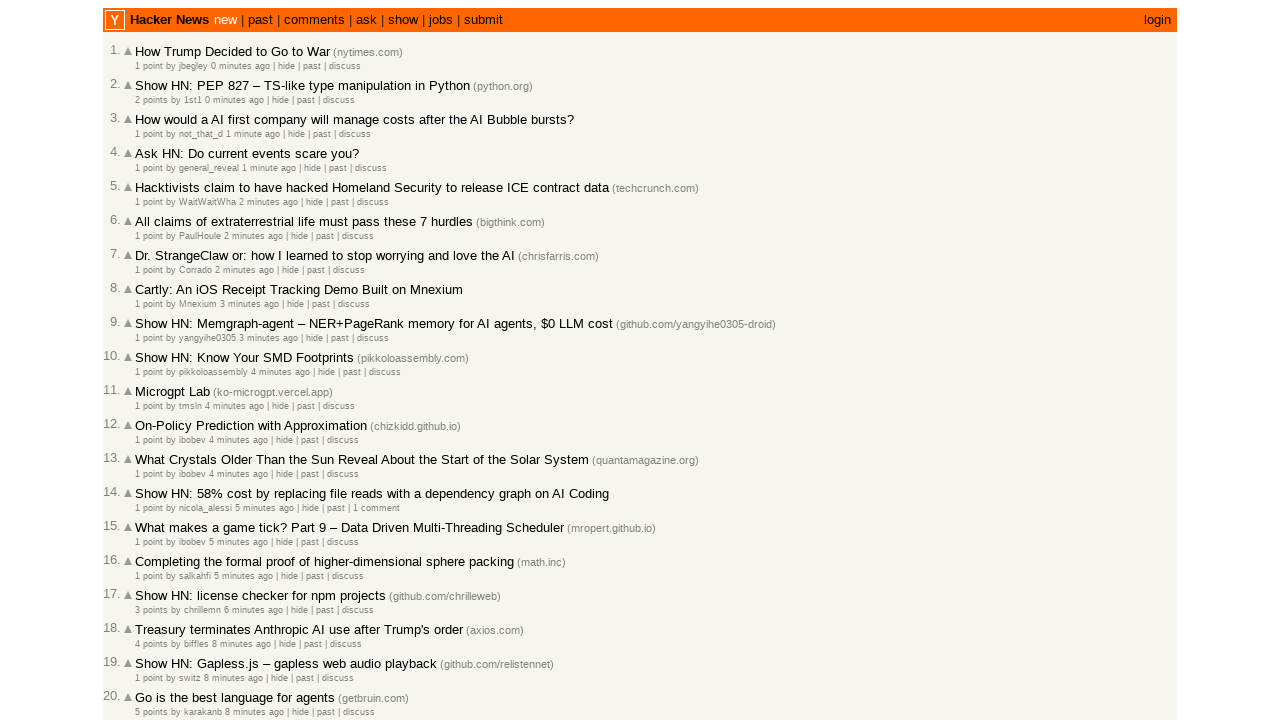

Added article 47222253 to collection (total: 23)
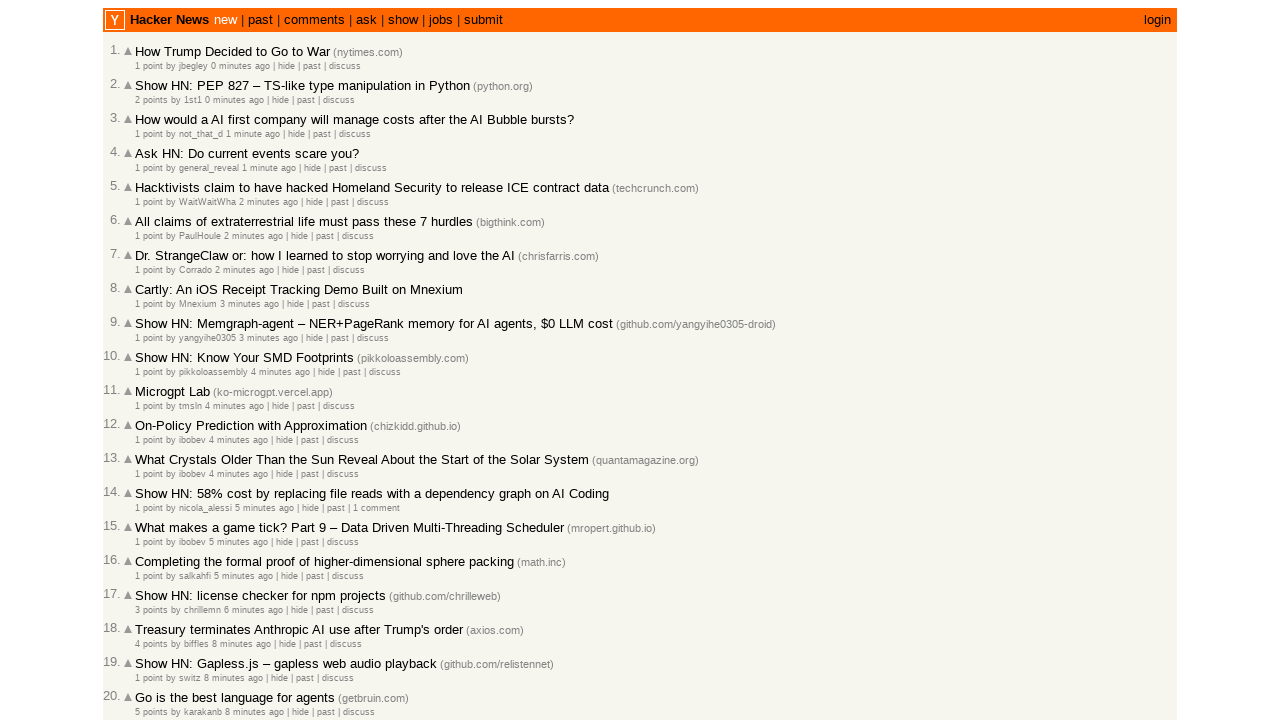

Retrieved article ID: 47222226
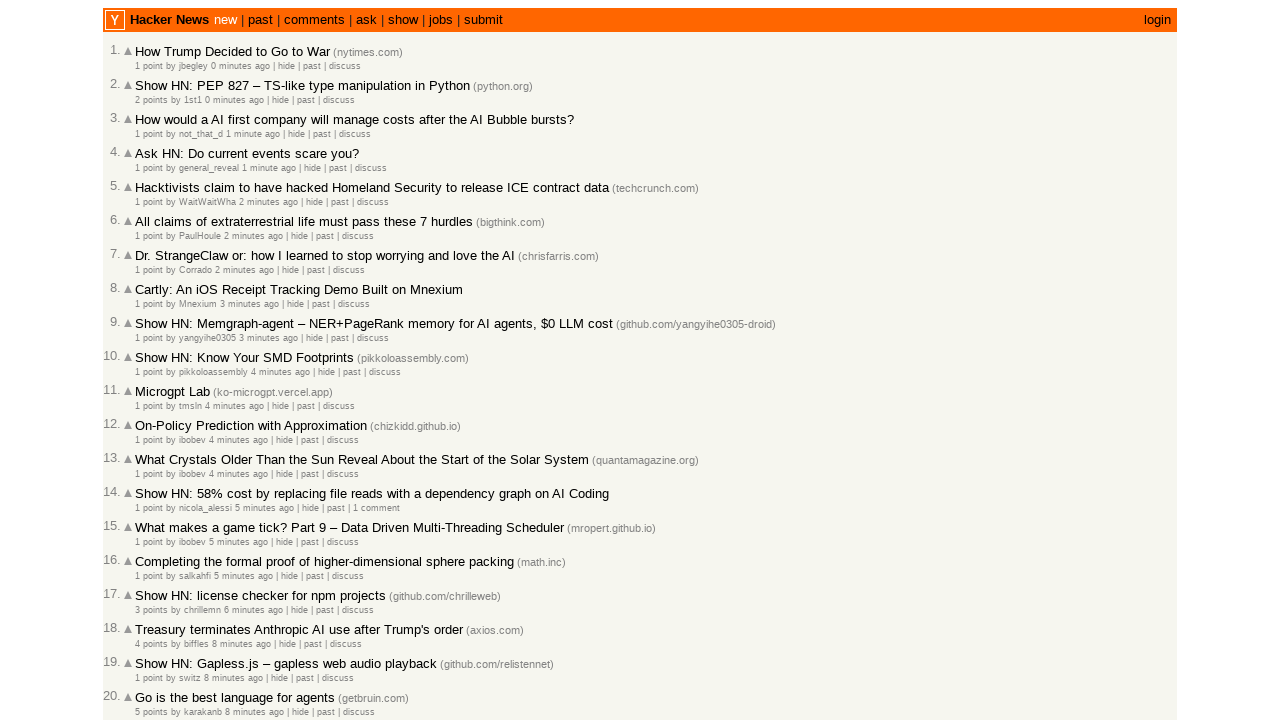

Retrieved timestamp for article 47222226: 2026-03-02T18:45:12 1772477112
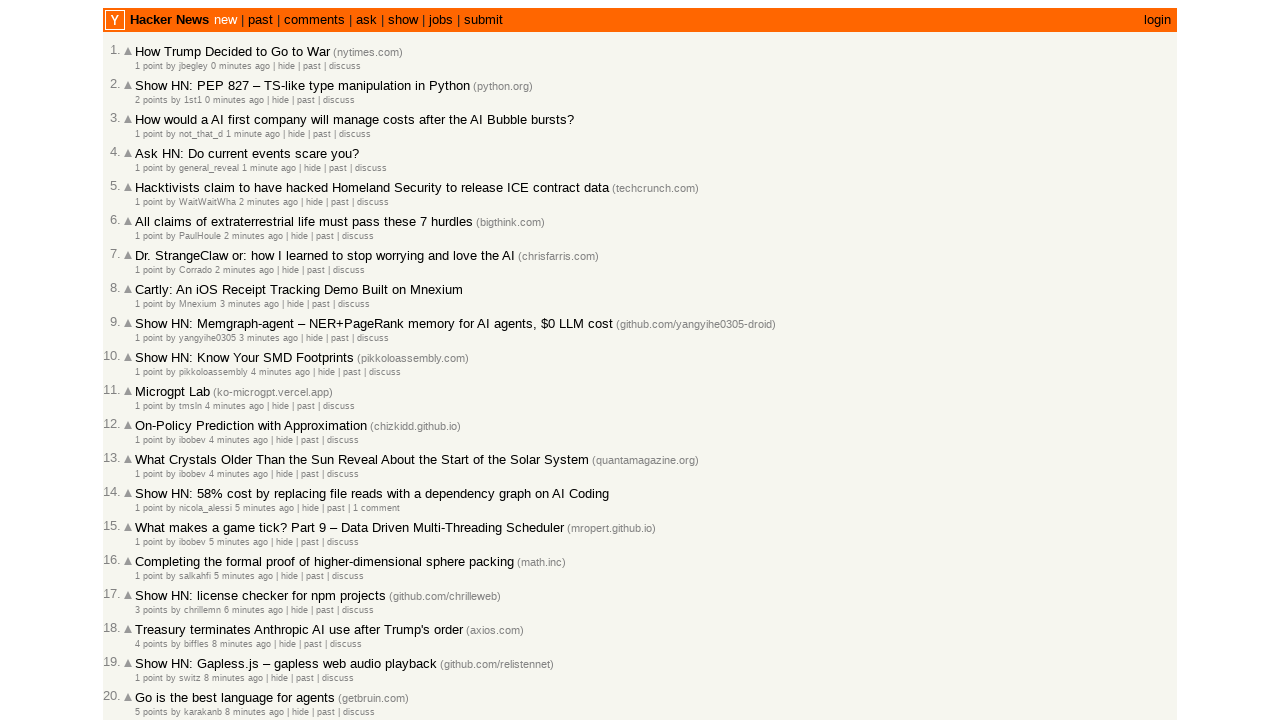

Added article 47222226 to collection (total: 24)
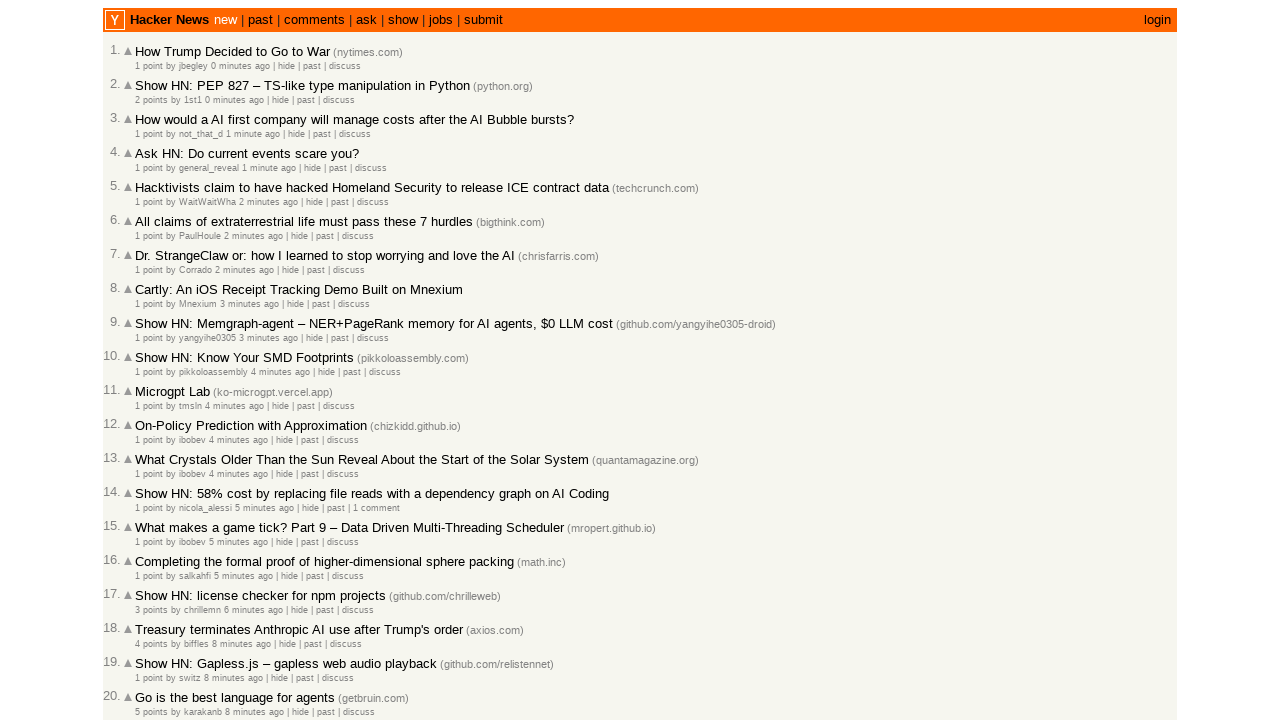

Retrieved article ID: 47222220
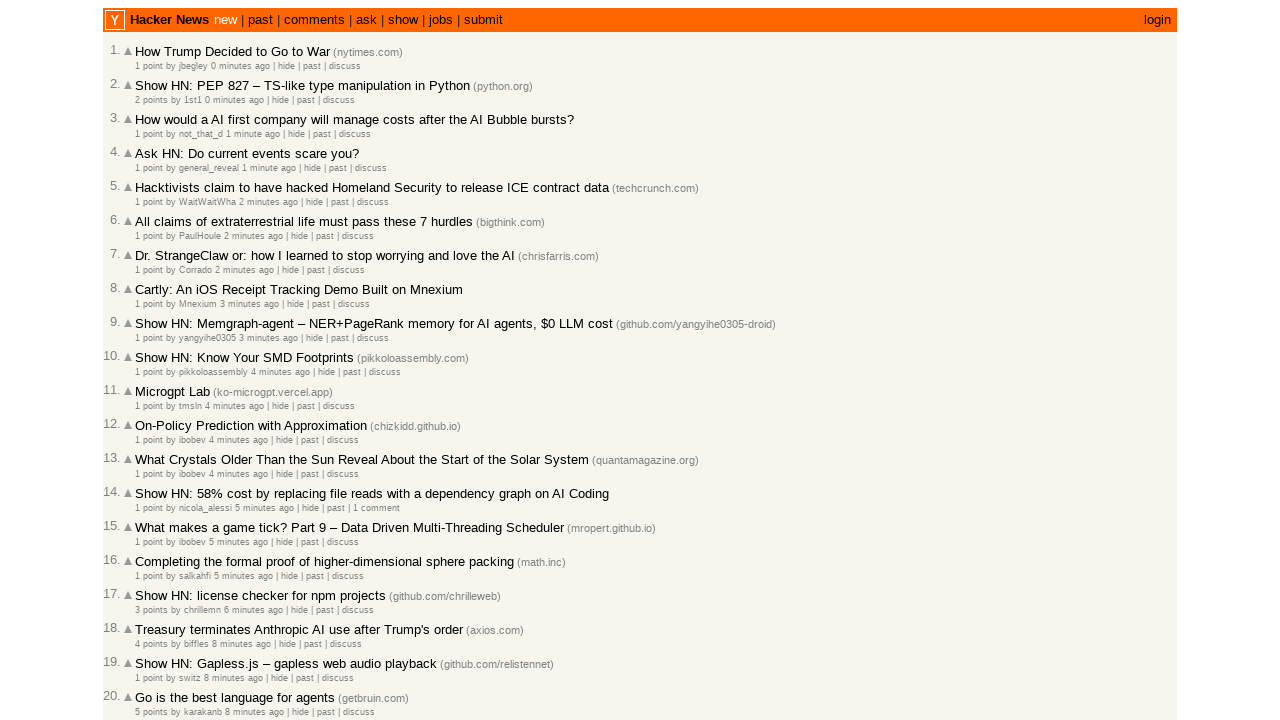

Retrieved timestamp for article 47222220: 2026-03-02T18:44:47 1772477087
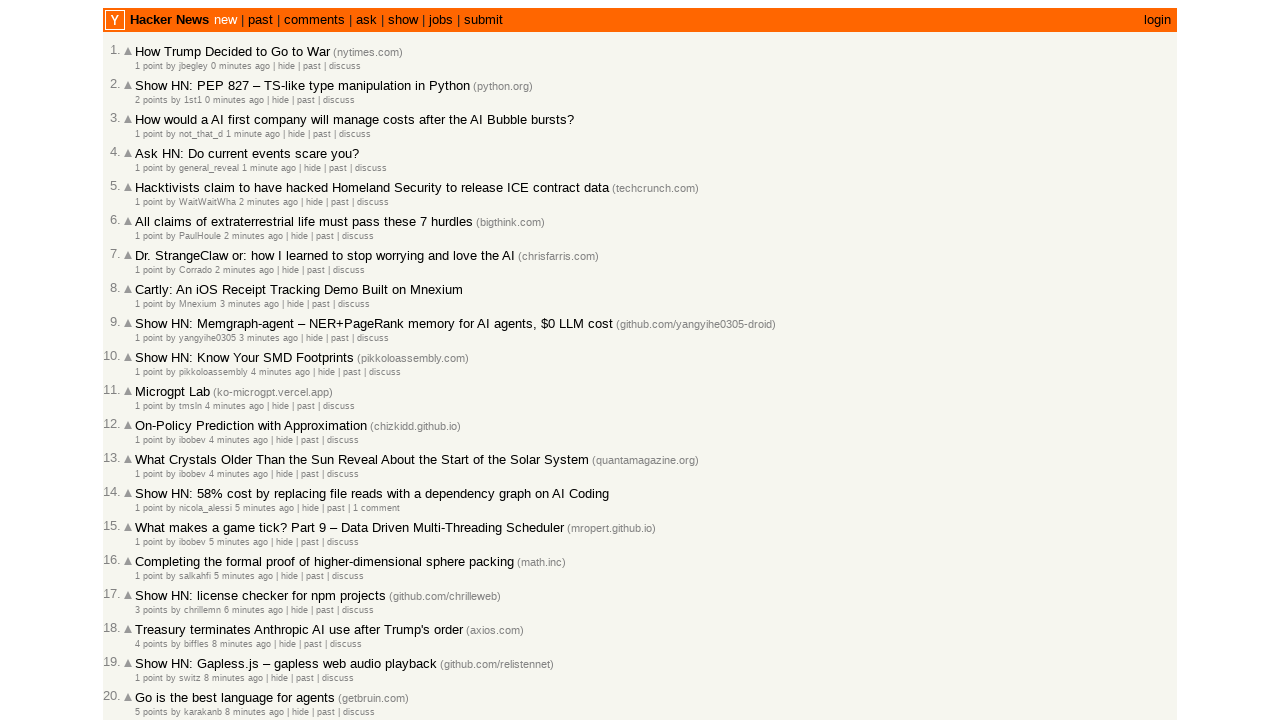

Added article 47222220 to collection (total: 25)
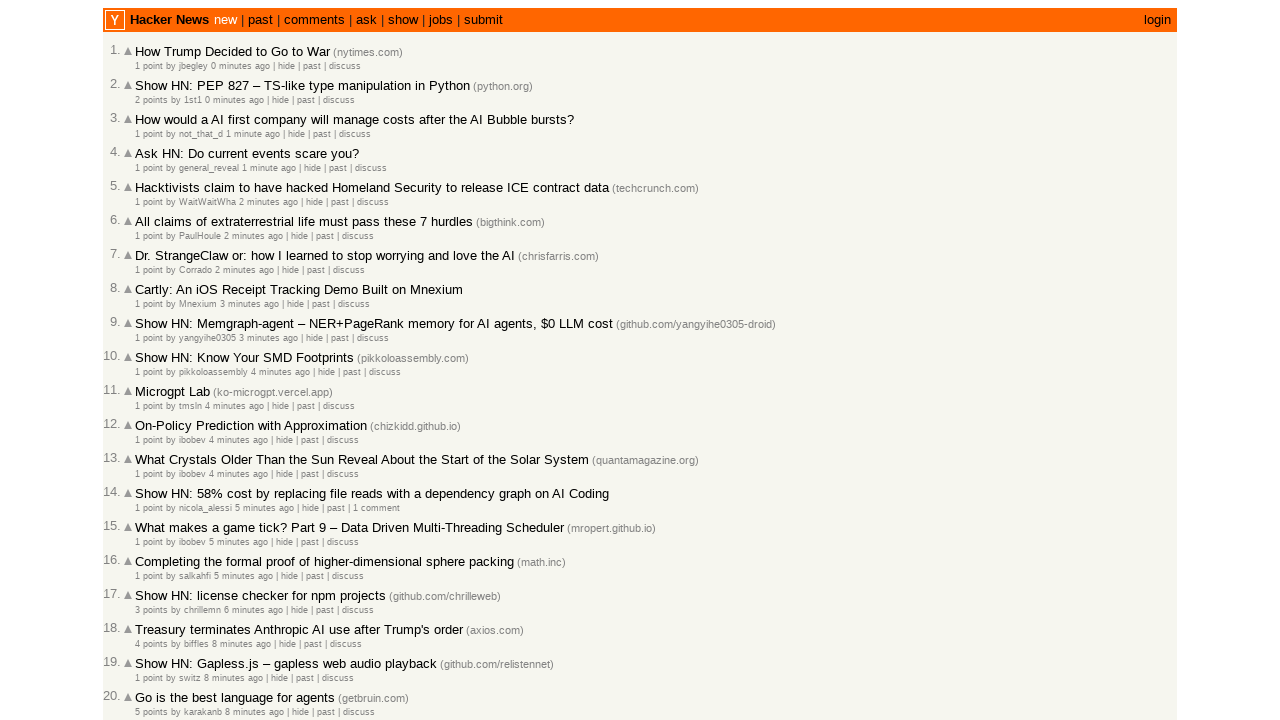

Retrieved article ID: 47222211
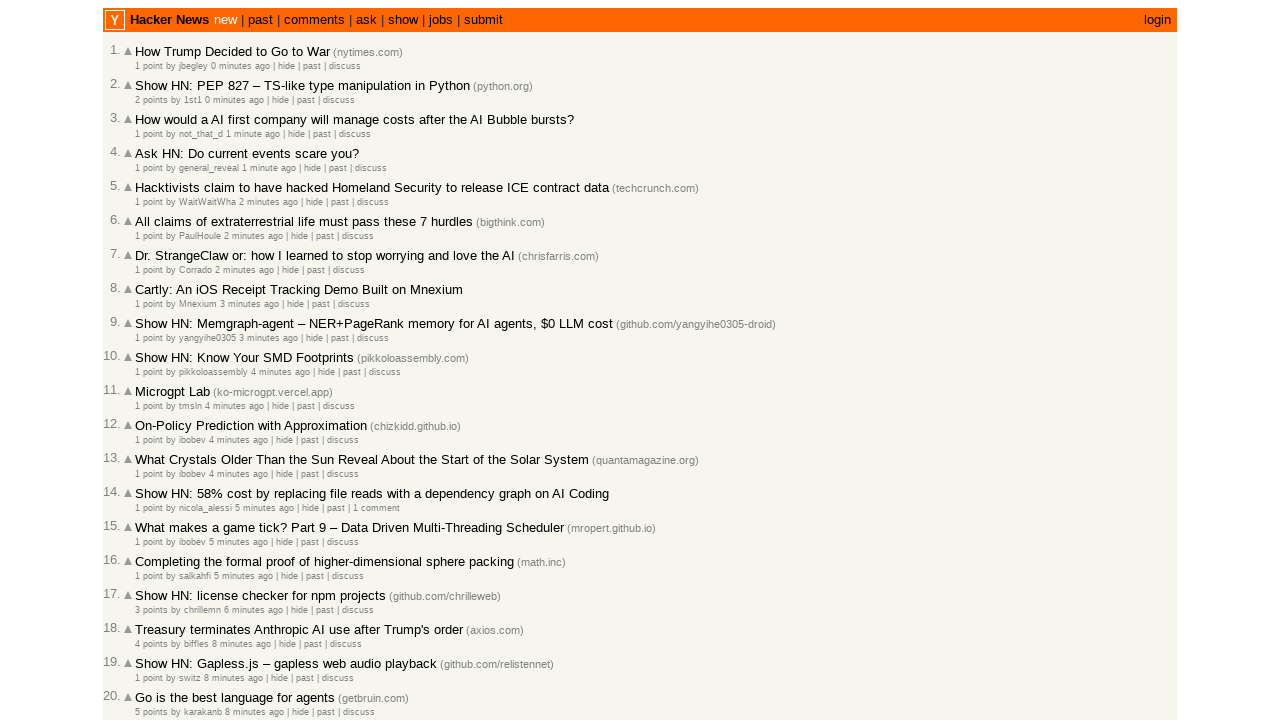

Retrieved timestamp for article 47222211: 2026-03-02T18:44:05 1772477045
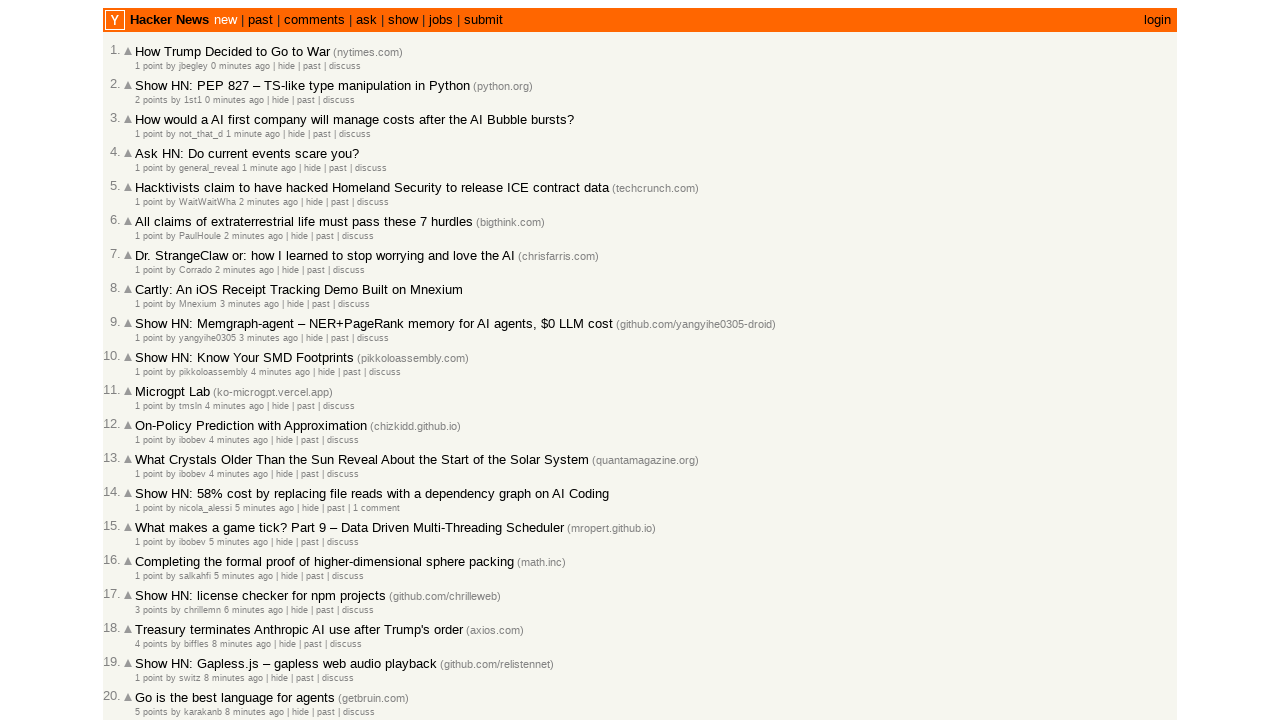

Added article 47222211 to collection (total: 26)
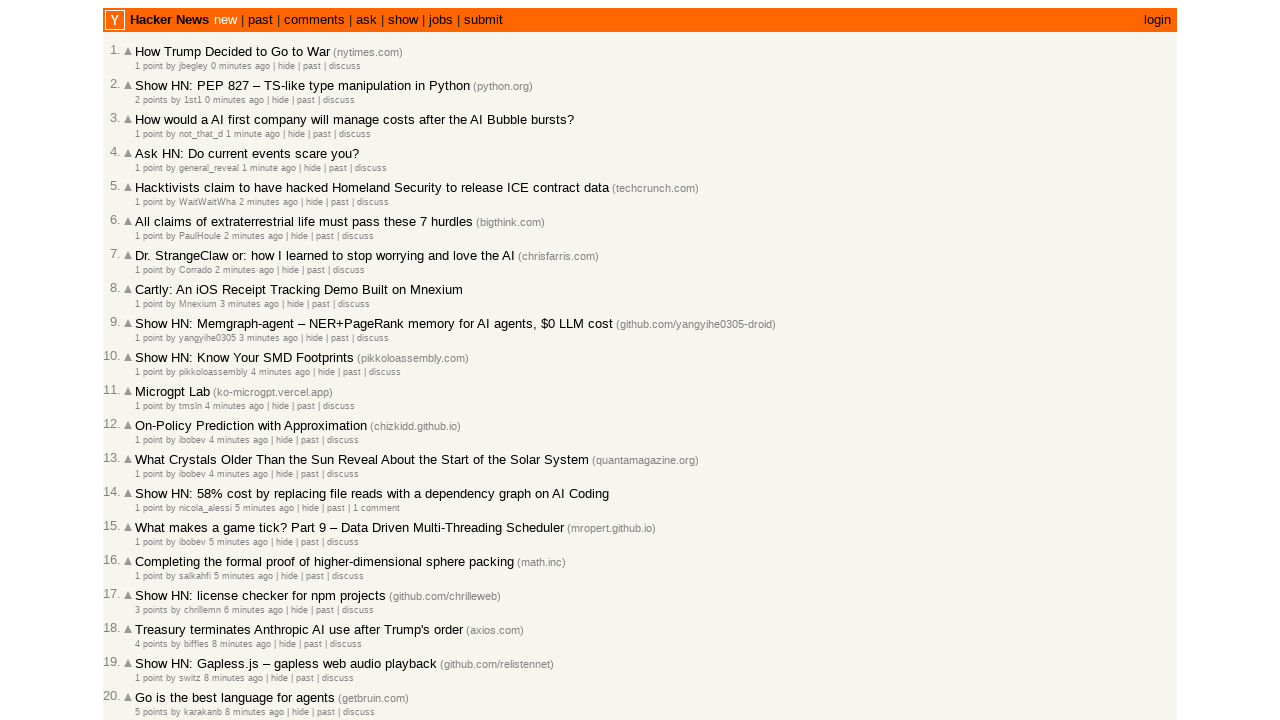

Retrieved article ID: 47222202
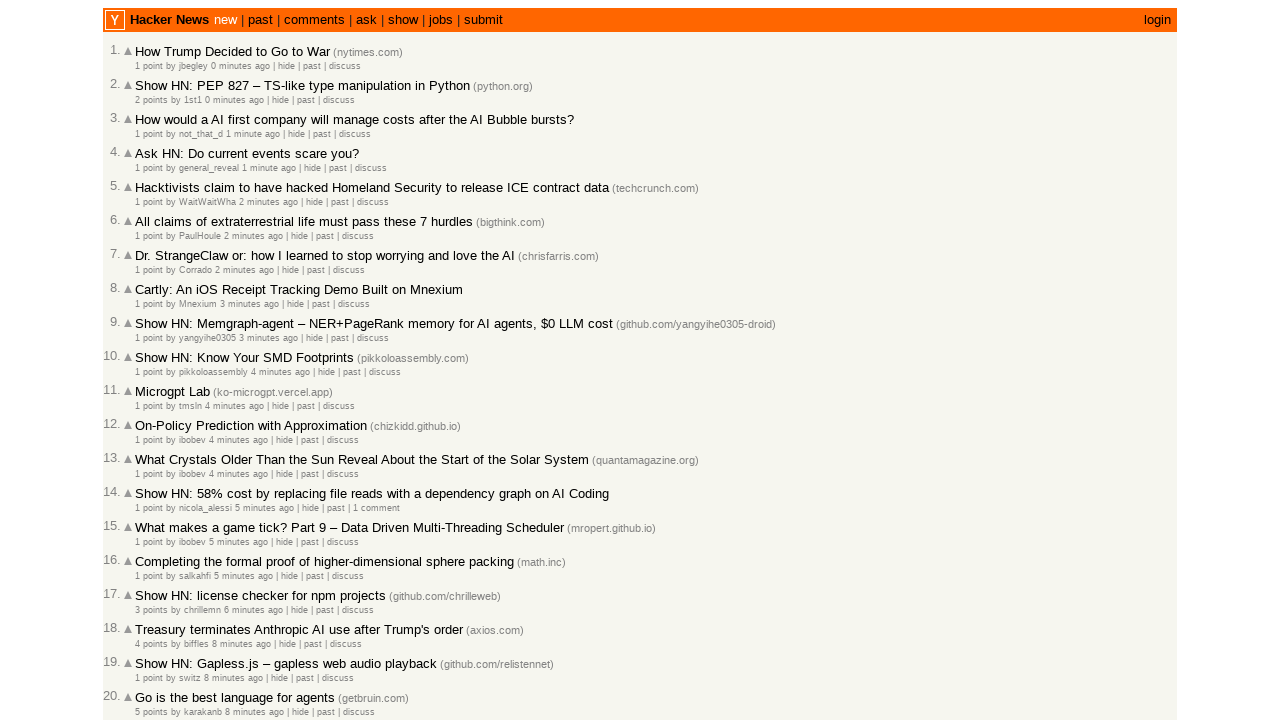

Retrieved timestamp for article 47222202: 2026-03-02T18:43:28 1772477008
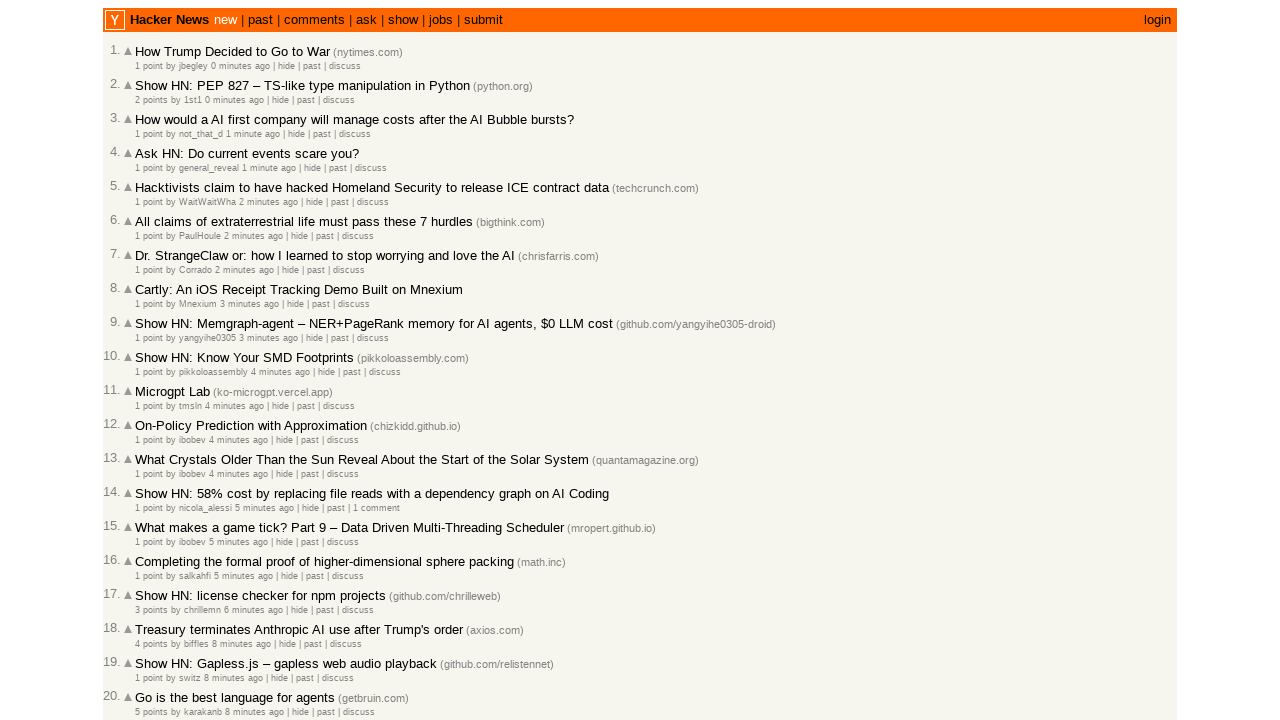

Added article 47222202 to collection (total: 27)
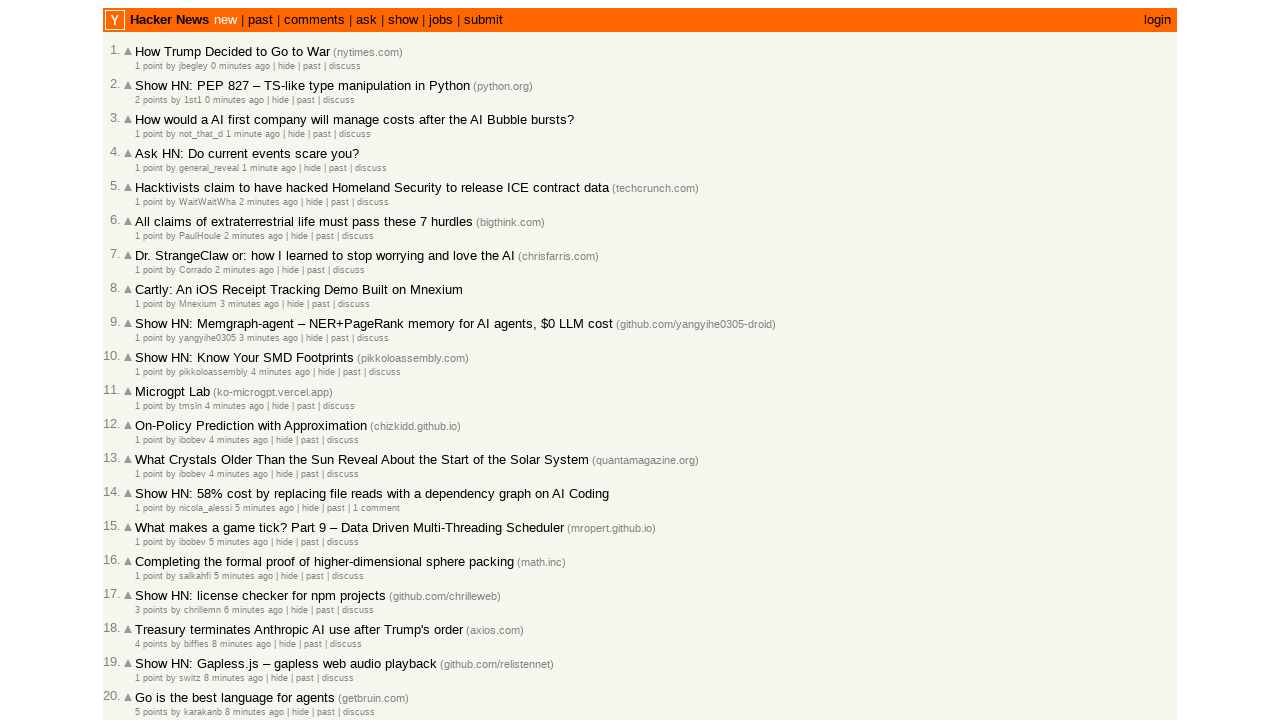

Retrieved article ID: 47222196
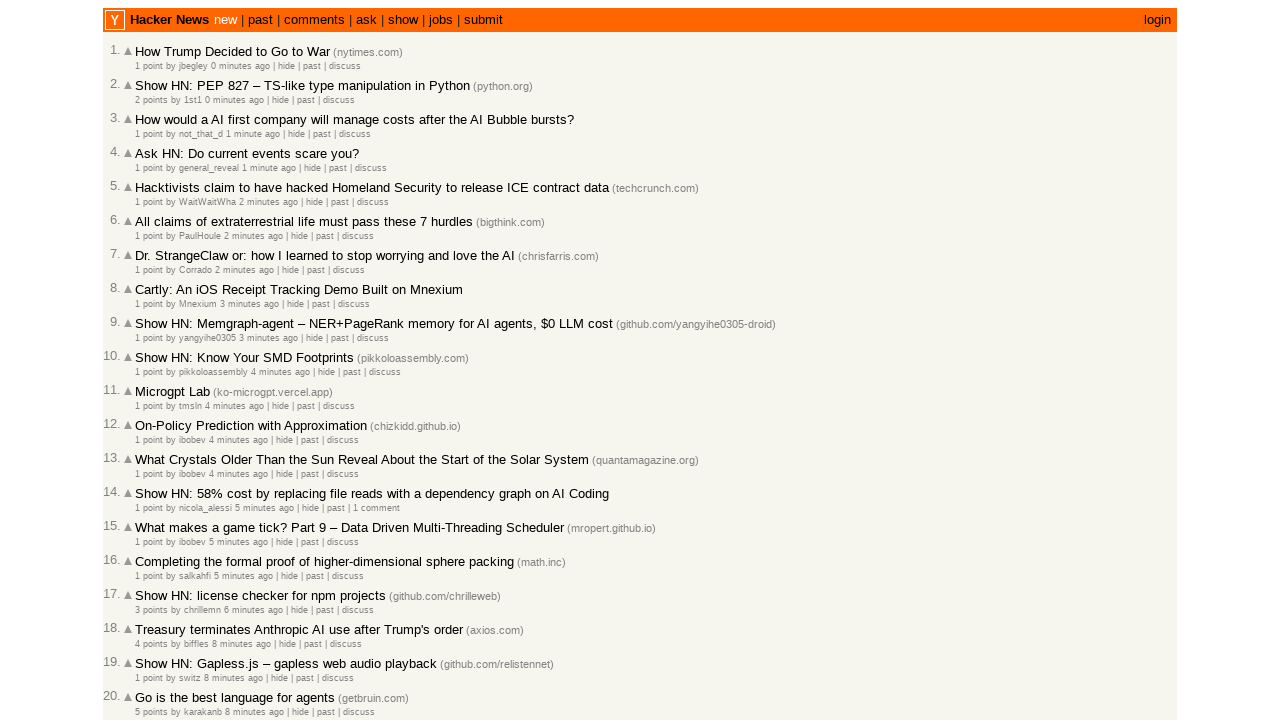

Retrieved timestamp for article 47222196: 2026-03-02T18:43:02 1772476982
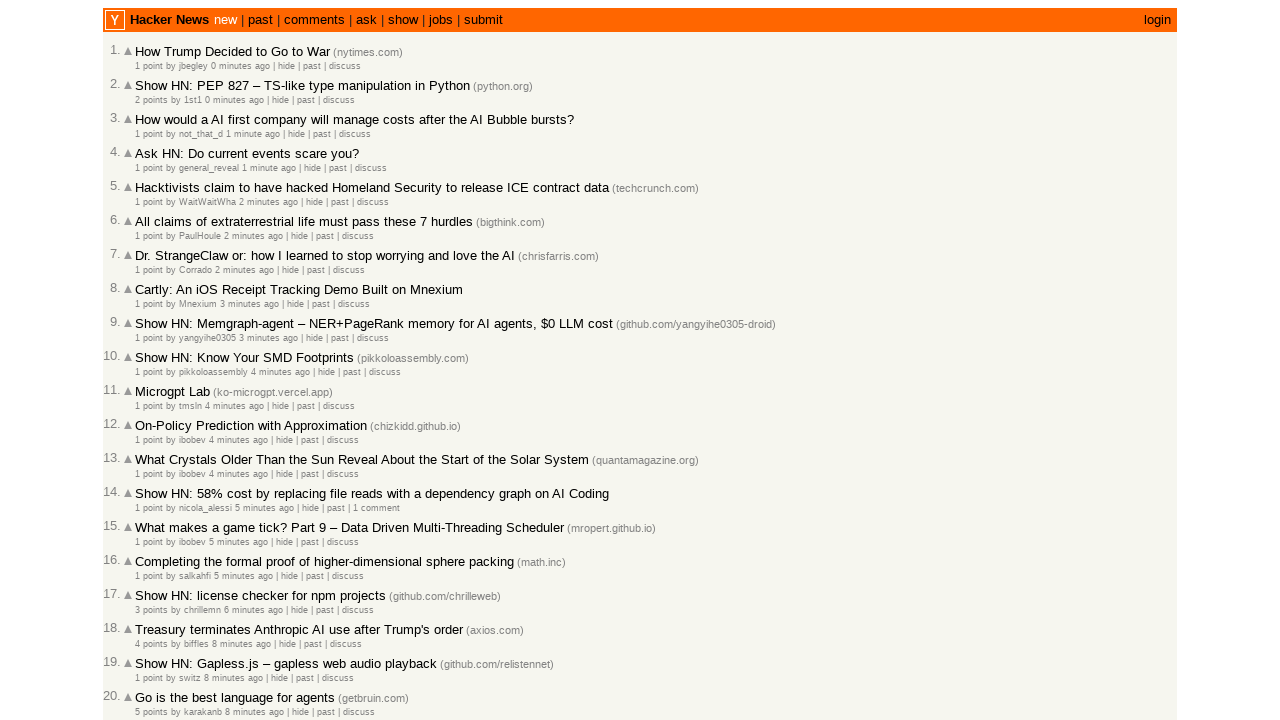

Added article 47222196 to collection (total: 28)
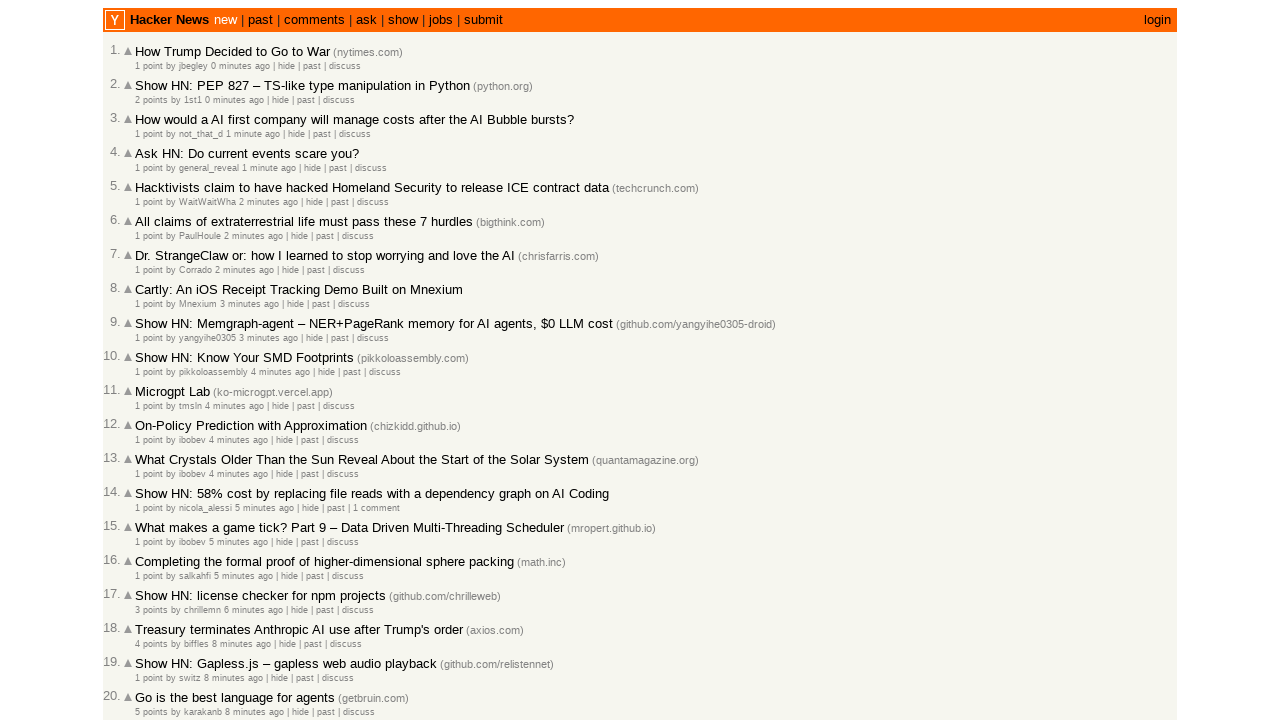

Retrieved article ID: 47222167
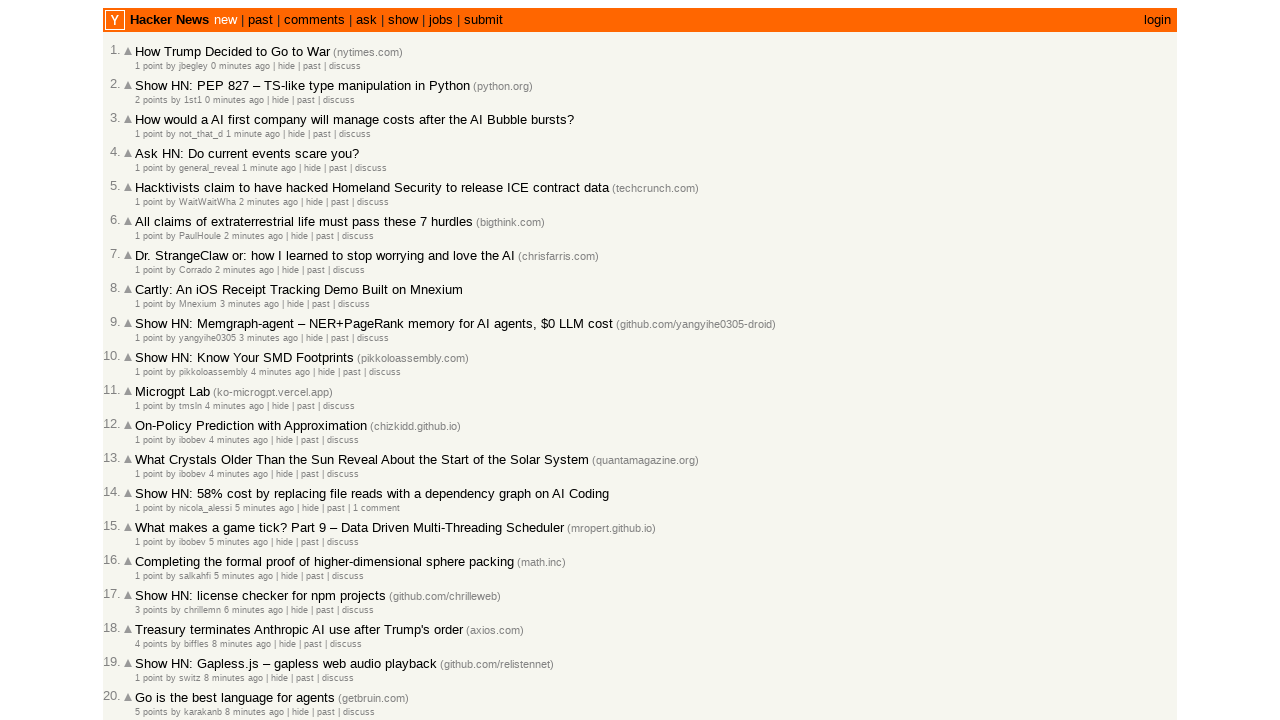

Retrieved timestamp for article 47222167: 2026-03-02T18:41:26 1772476886
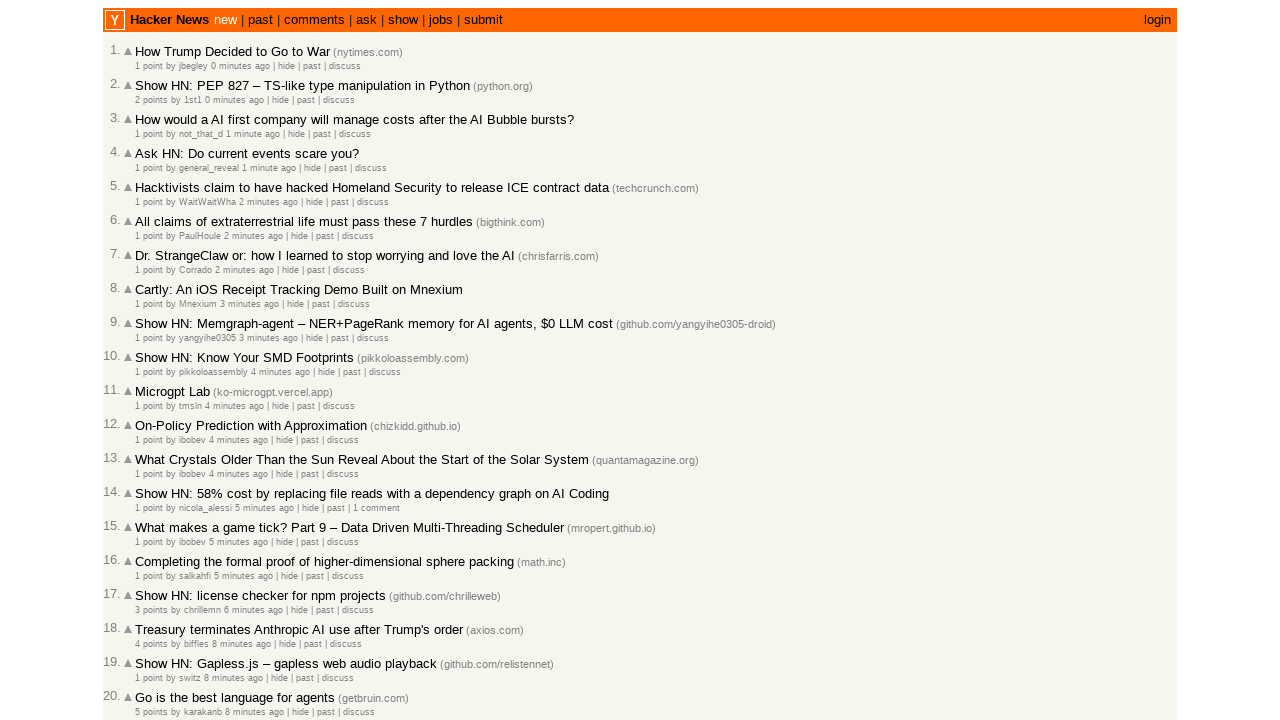

Added article 47222167 to collection (total: 29)
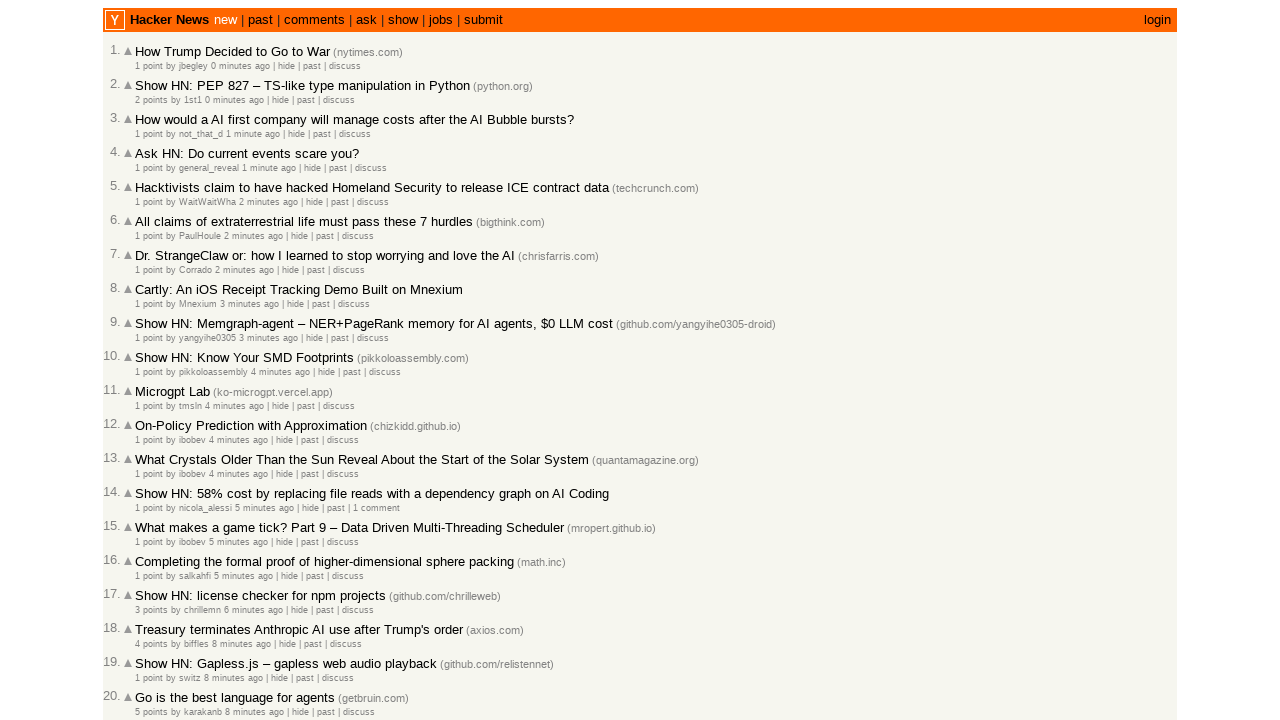

Retrieved article ID: 47222164
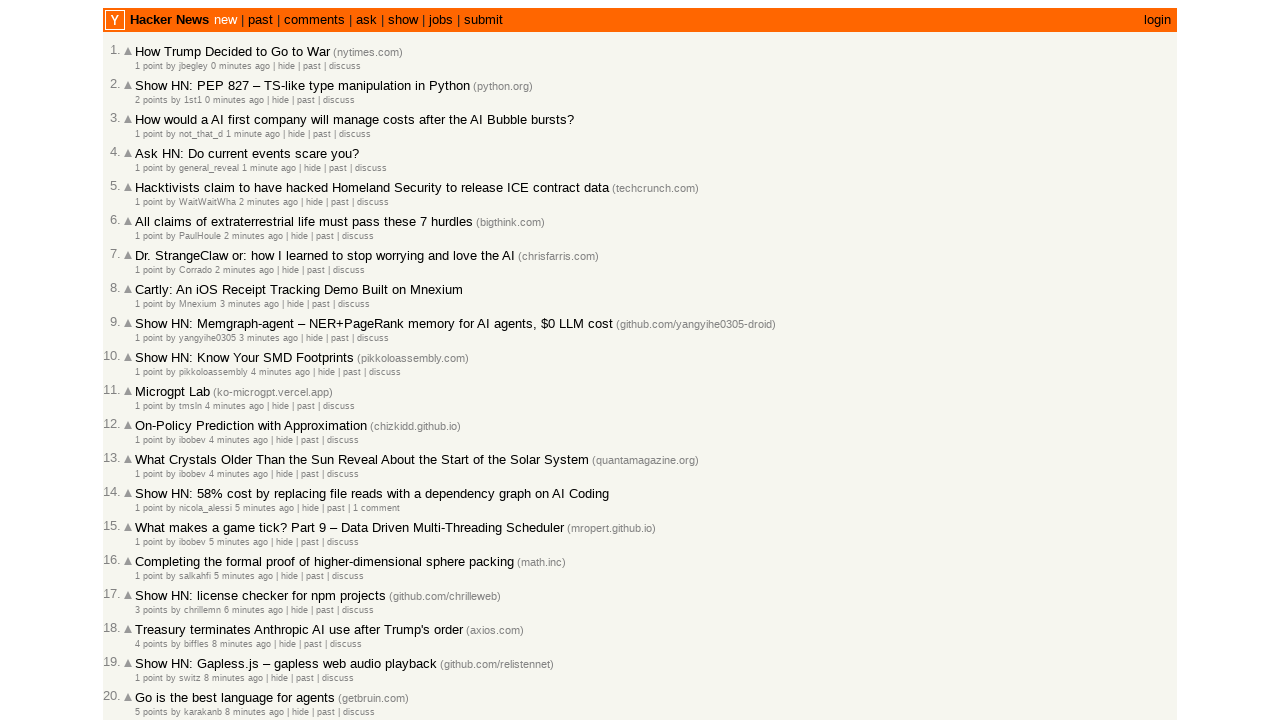

Retrieved timestamp for article 47222164: 2026-03-02T18:41:10 1772476870
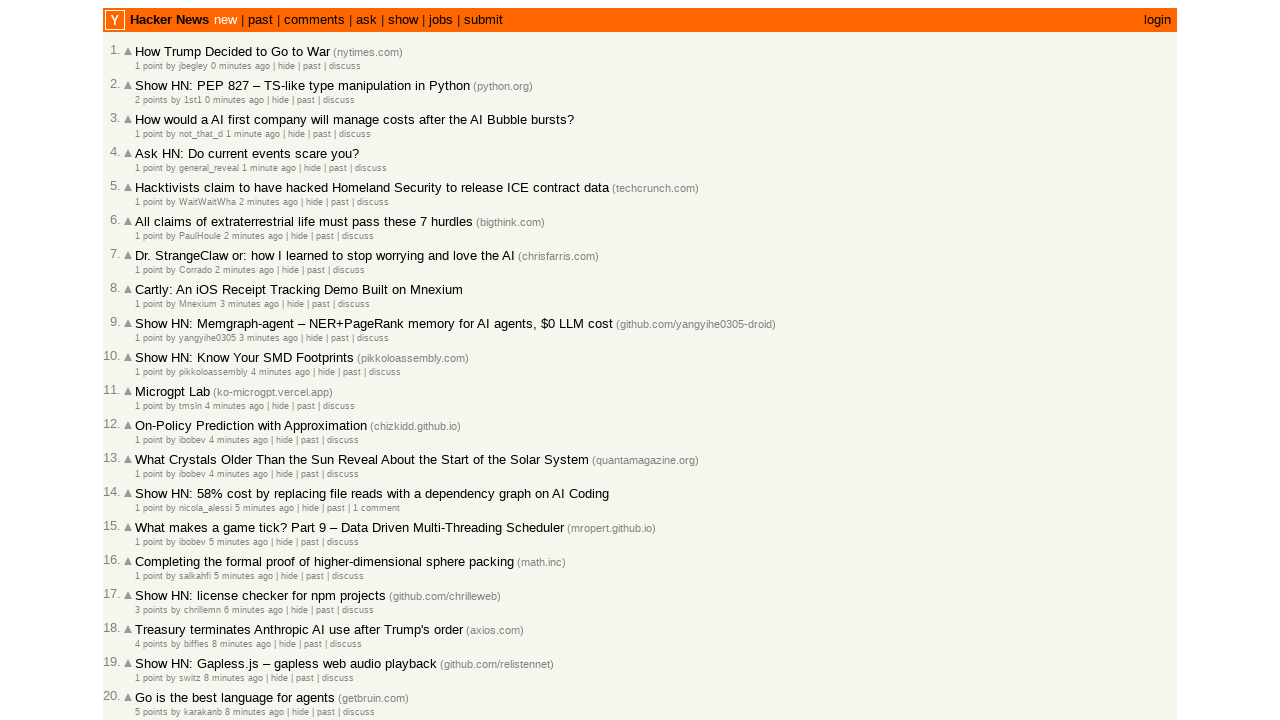

Added article 47222164 to collection (total: 30)
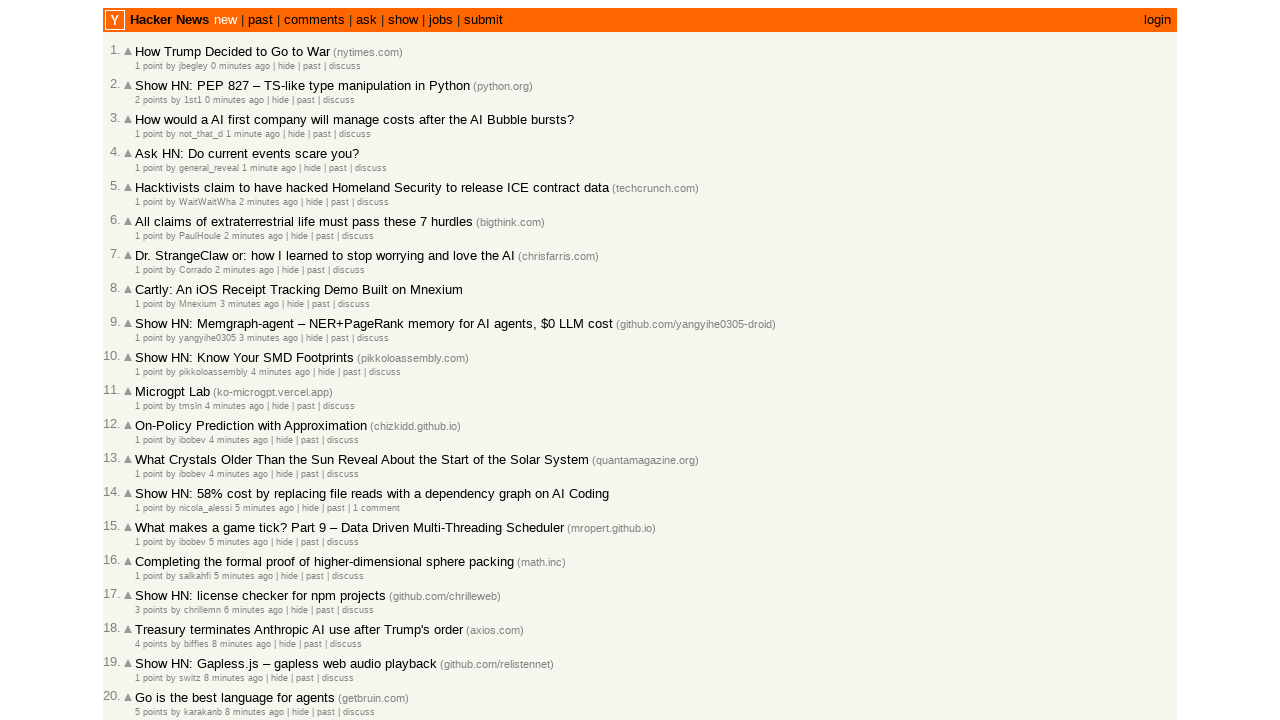

Clicked 'More' button to load additional articles at (149, 616) on internal:role=link[name="More"s]
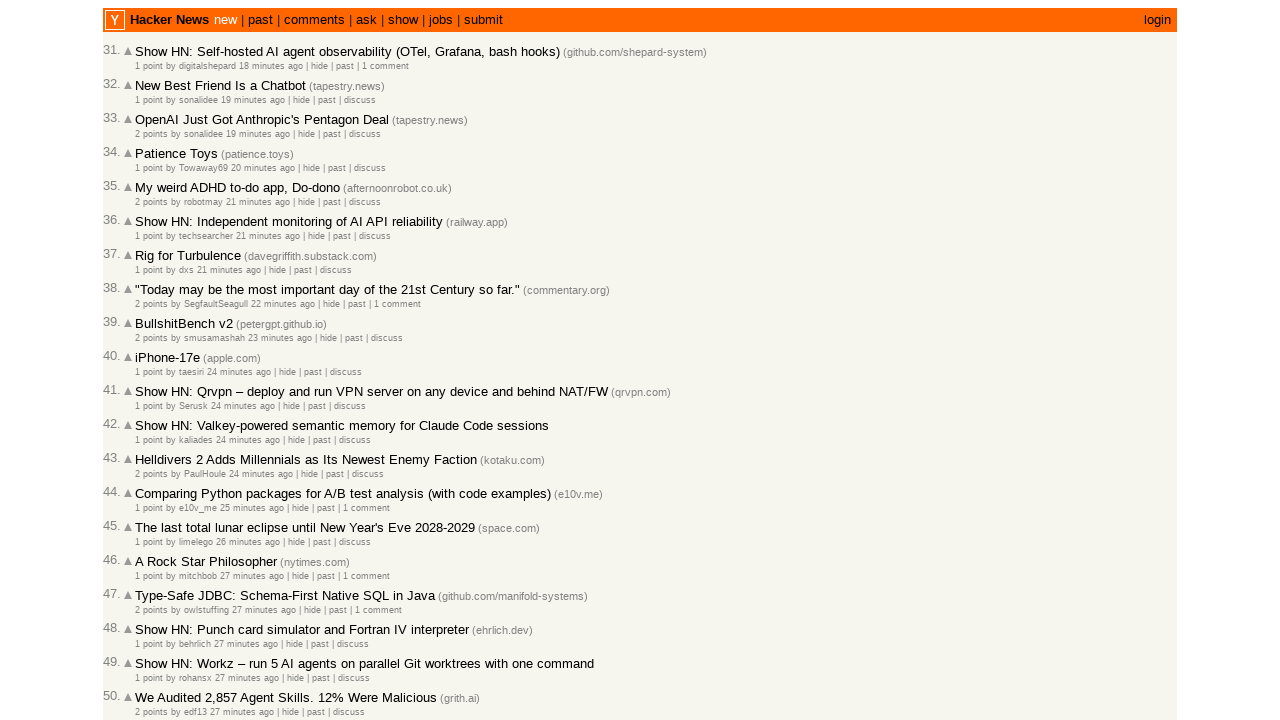

Waited for page to load after clicking 'More'
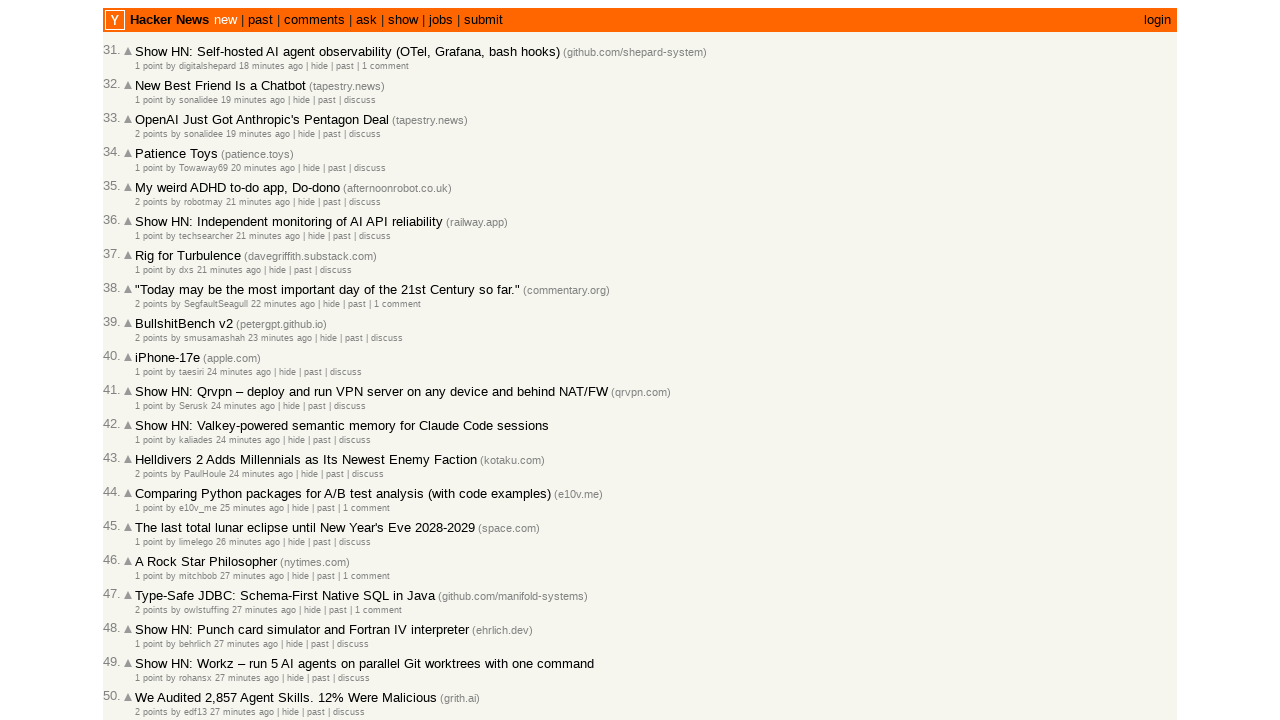

Located all article rows on current page
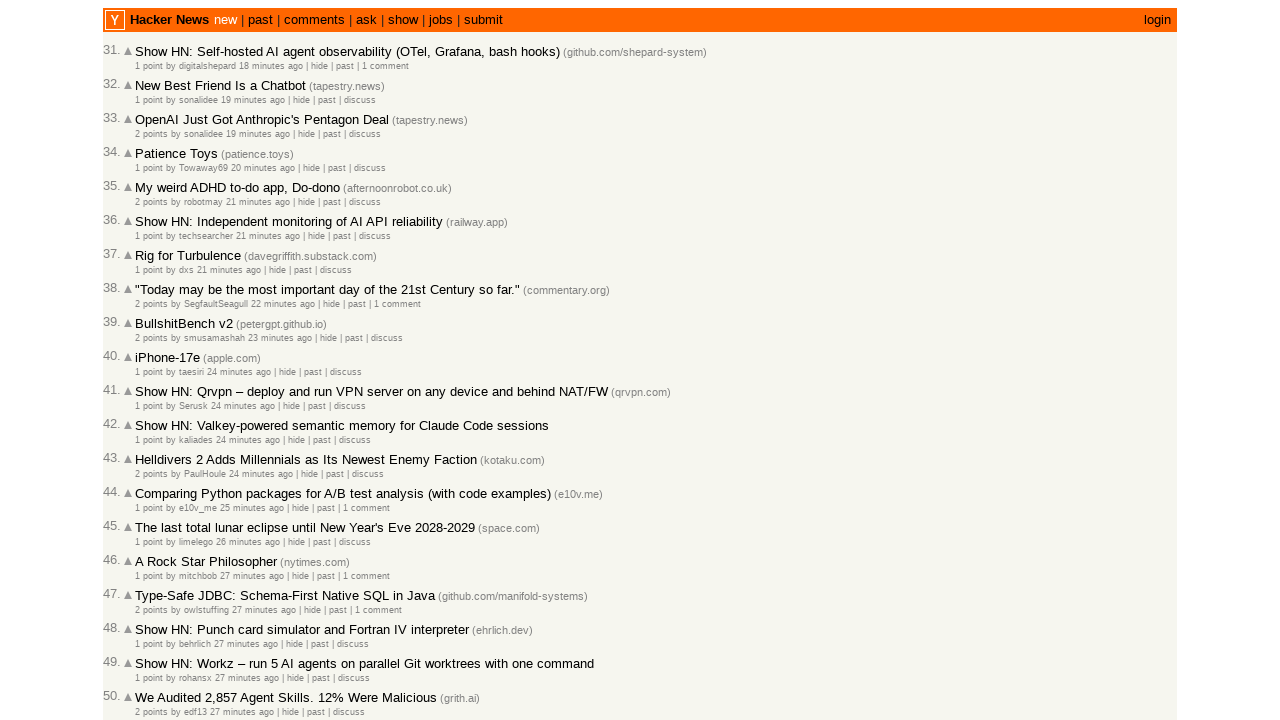

Retrieved article ID: 47222126
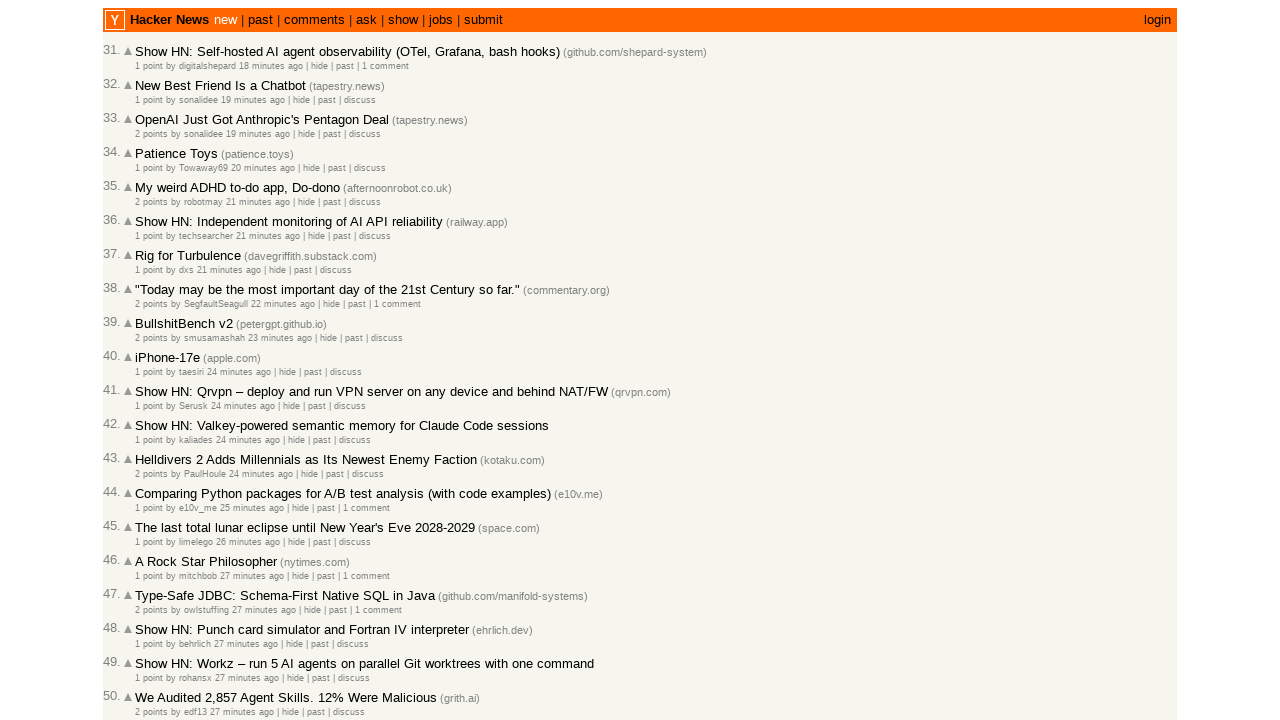

Retrieved timestamp for article 47222126: 2026-03-02T18:38:36 1772476716
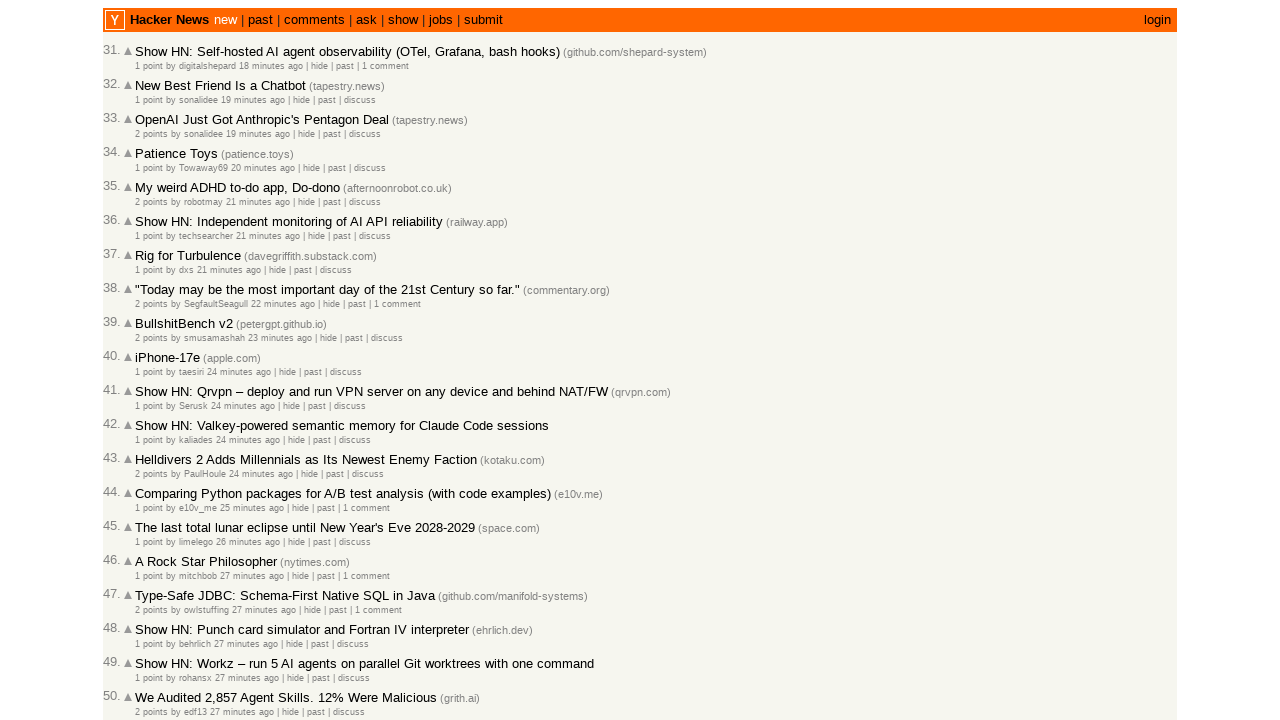

Added article 47222126 to collection (total: 31)
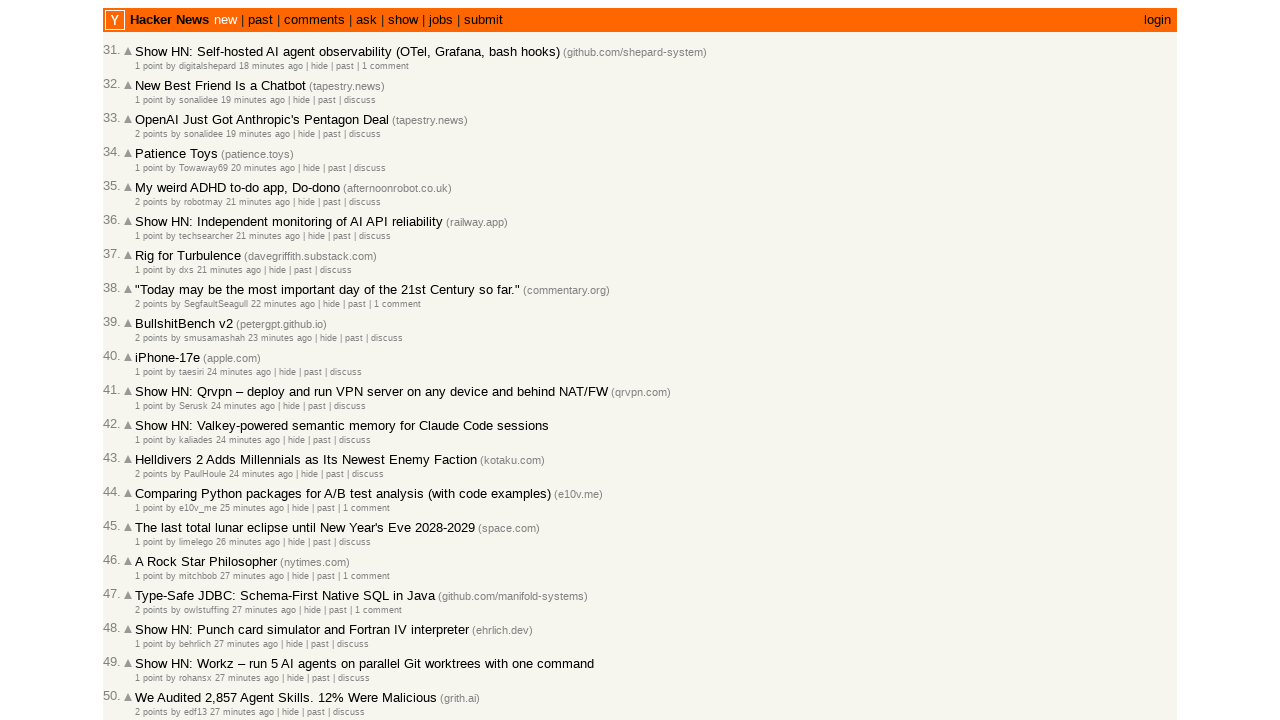

Retrieved article ID: 47222117
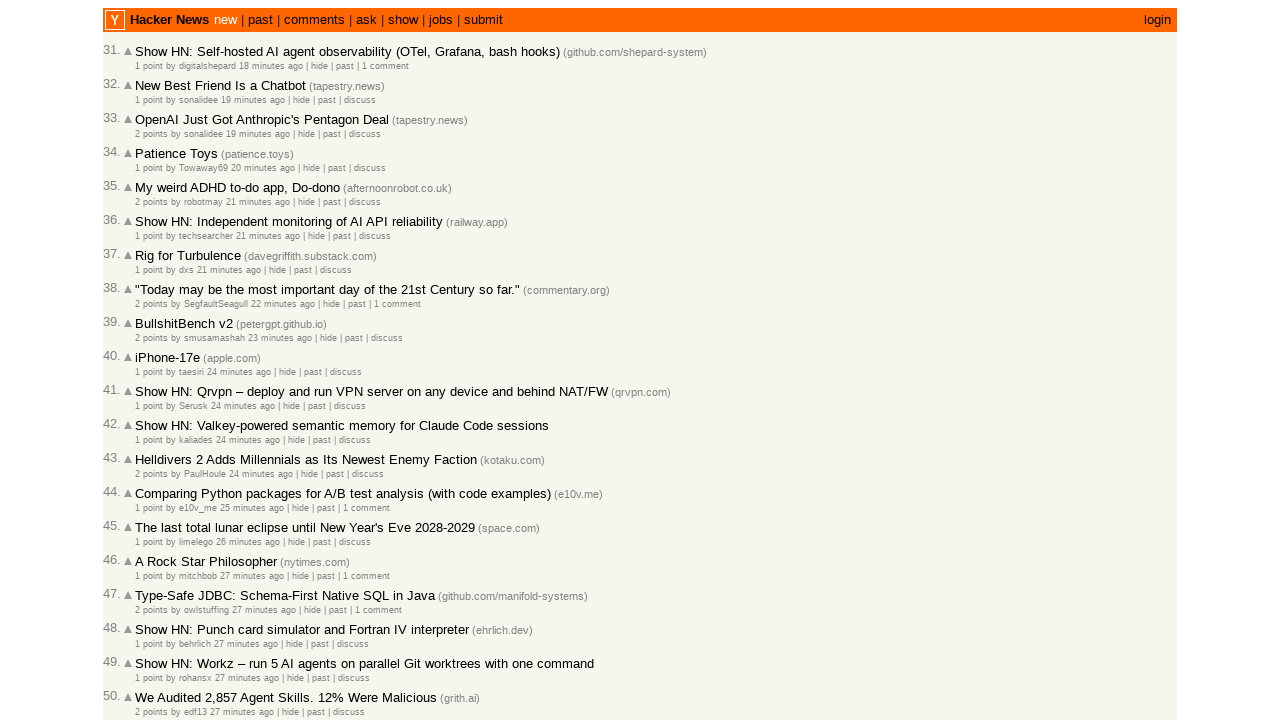

Retrieved timestamp for article 47222117: 2026-03-02T18:38:14 1772476694
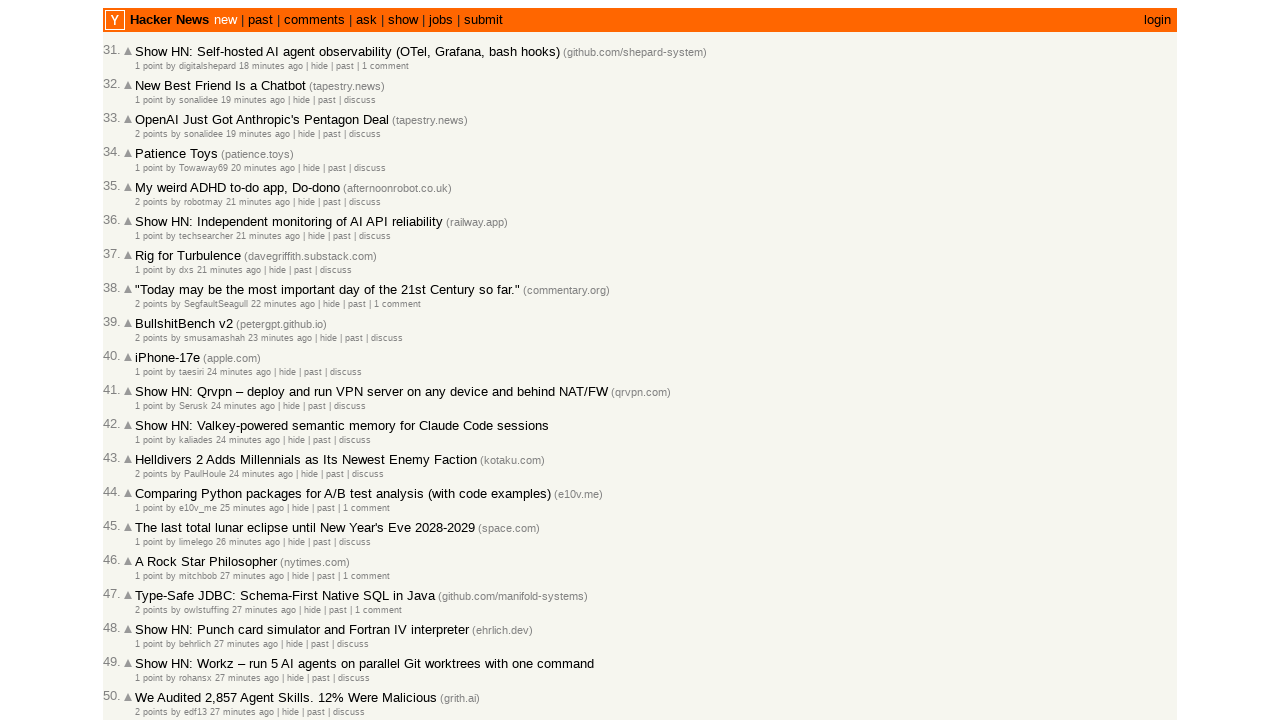

Added article 47222117 to collection (total: 32)
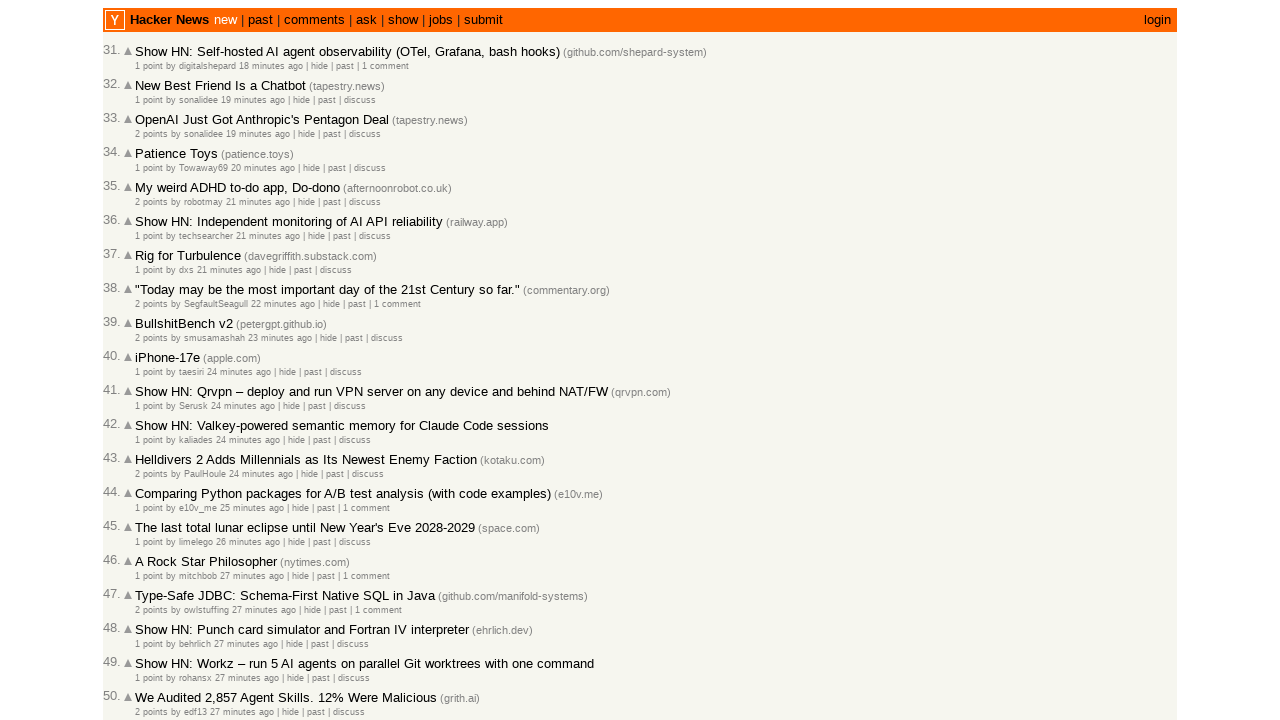

Retrieved article ID: 47222115
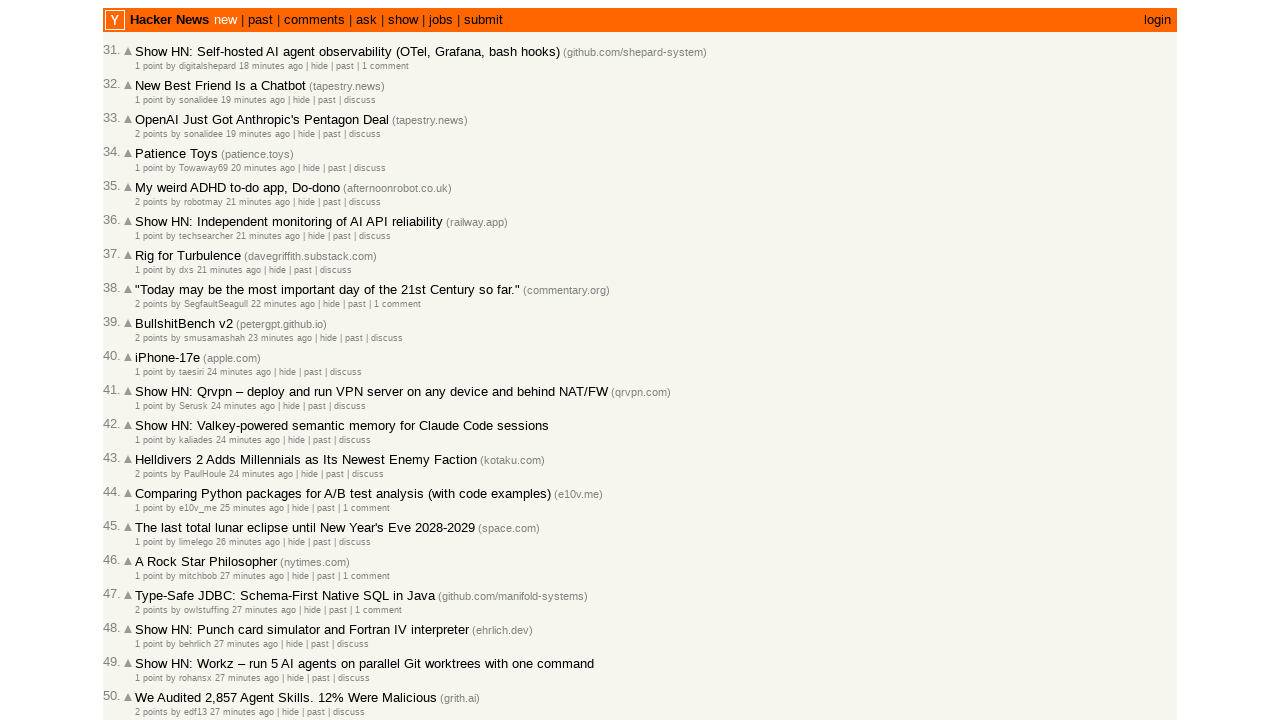

Retrieved timestamp for article 47222115: 2026-03-02T18:37:56 1772476676
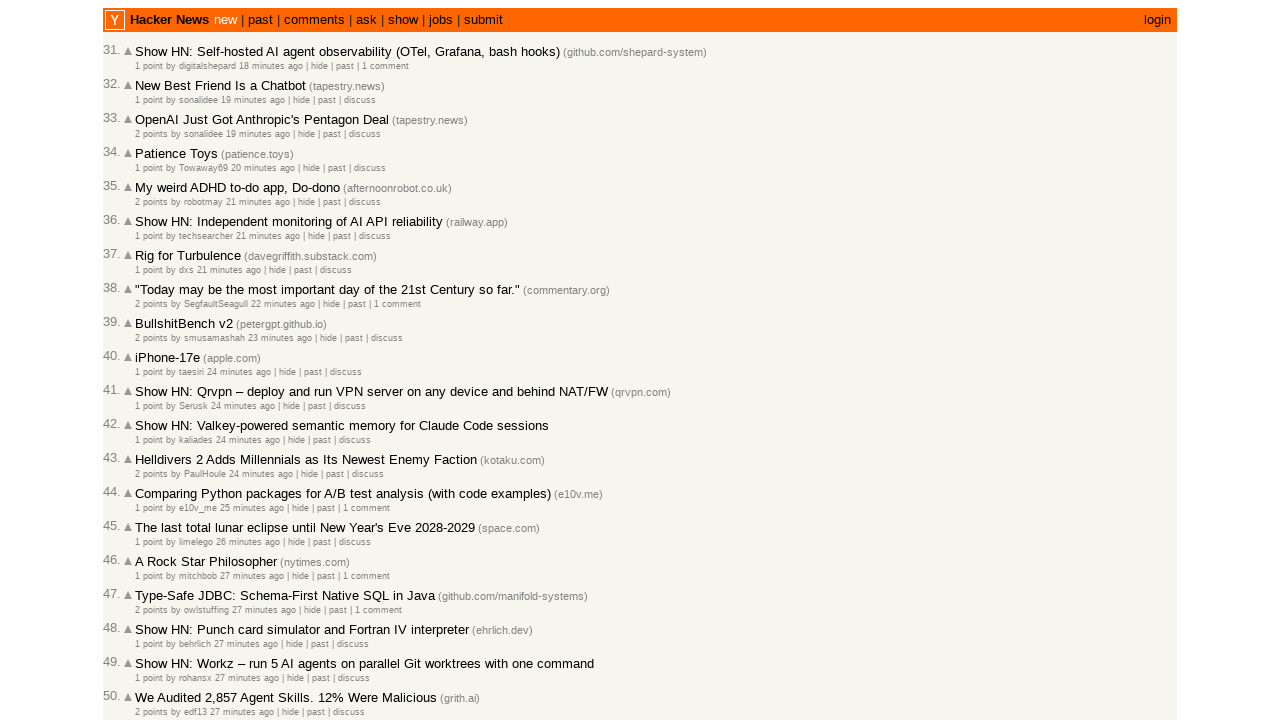

Added article 47222115 to collection (total: 33)
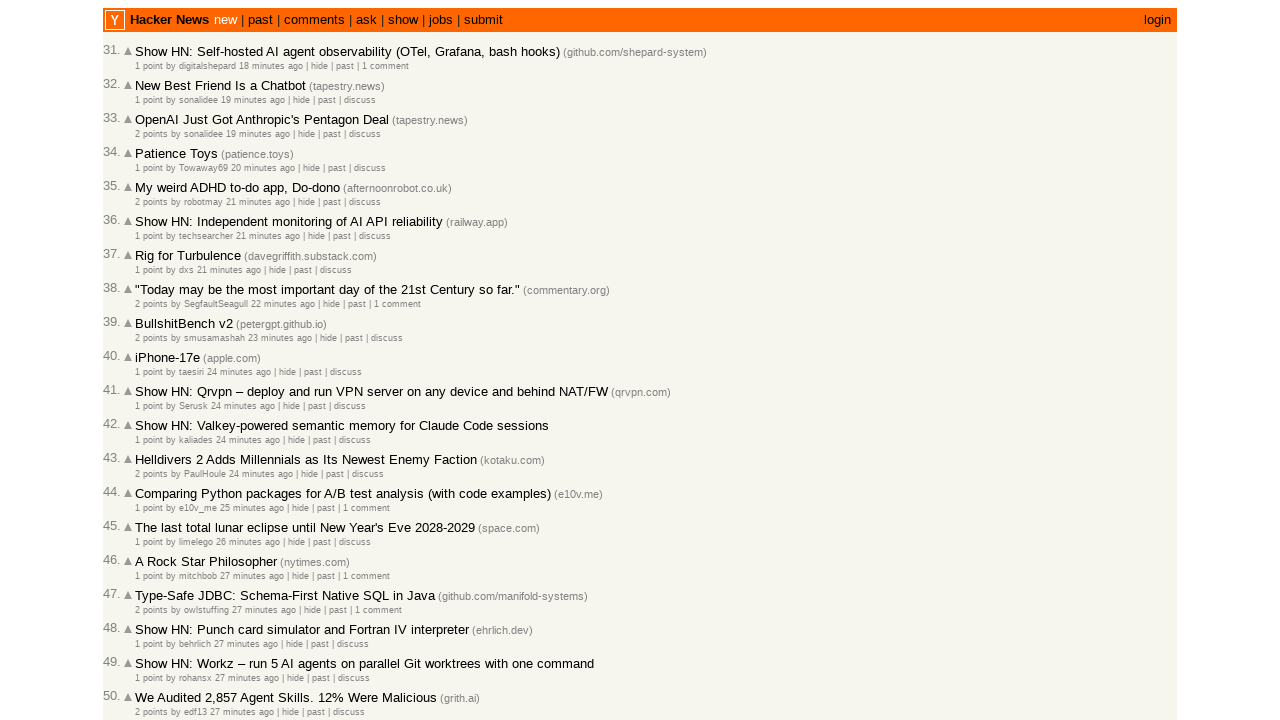

Retrieved article ID: 47222109
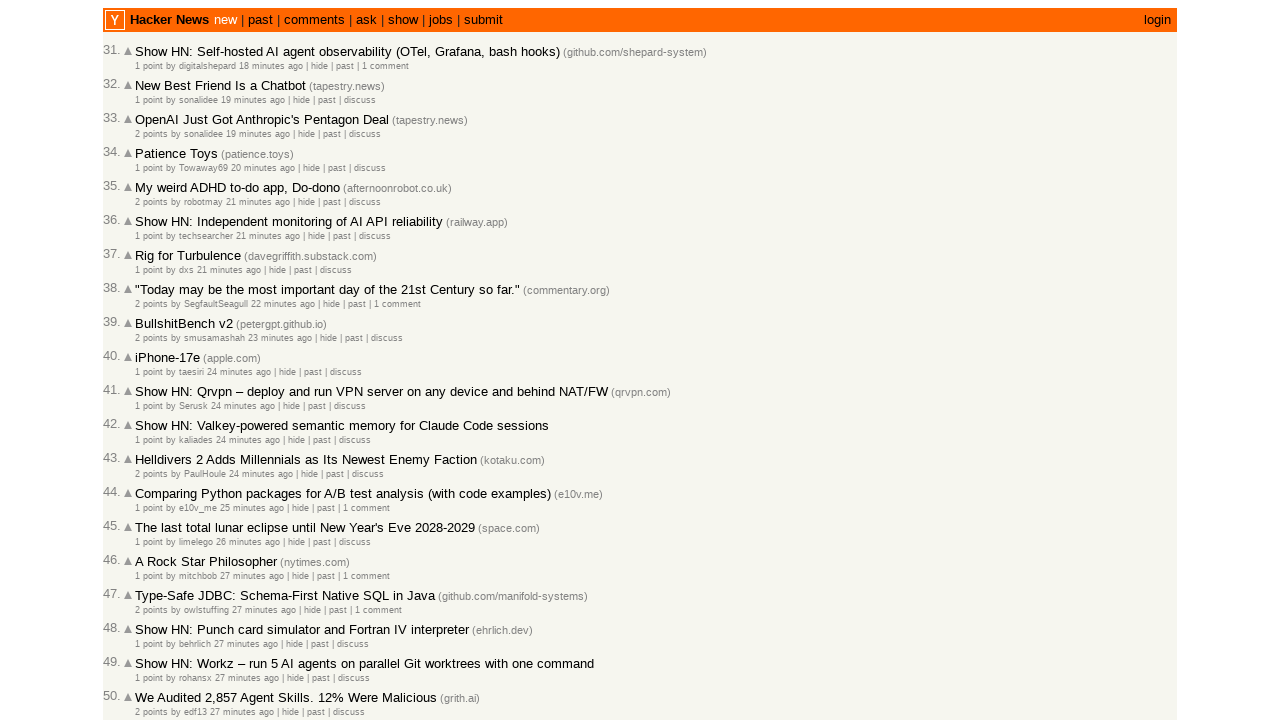

Retrieved timestamp for article 47222109: 2026-03-02T18:37:28 1772476648
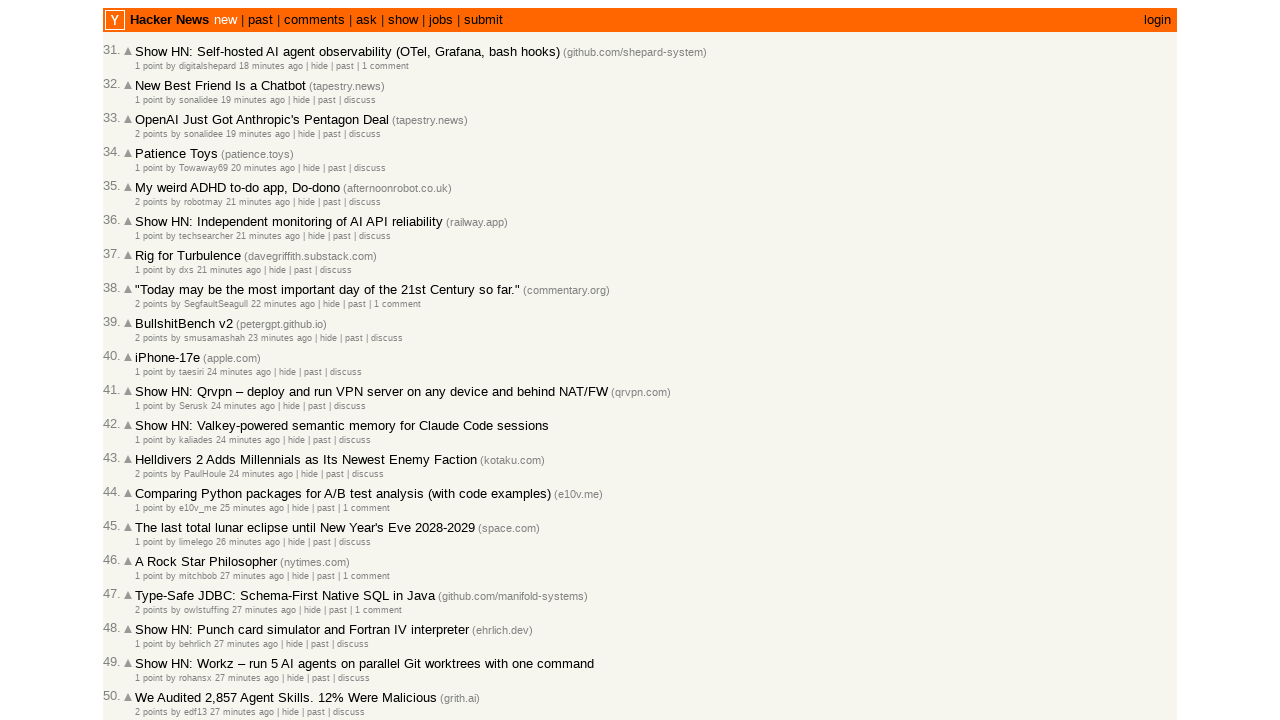

Added article 47222109 to collection (total: 34)
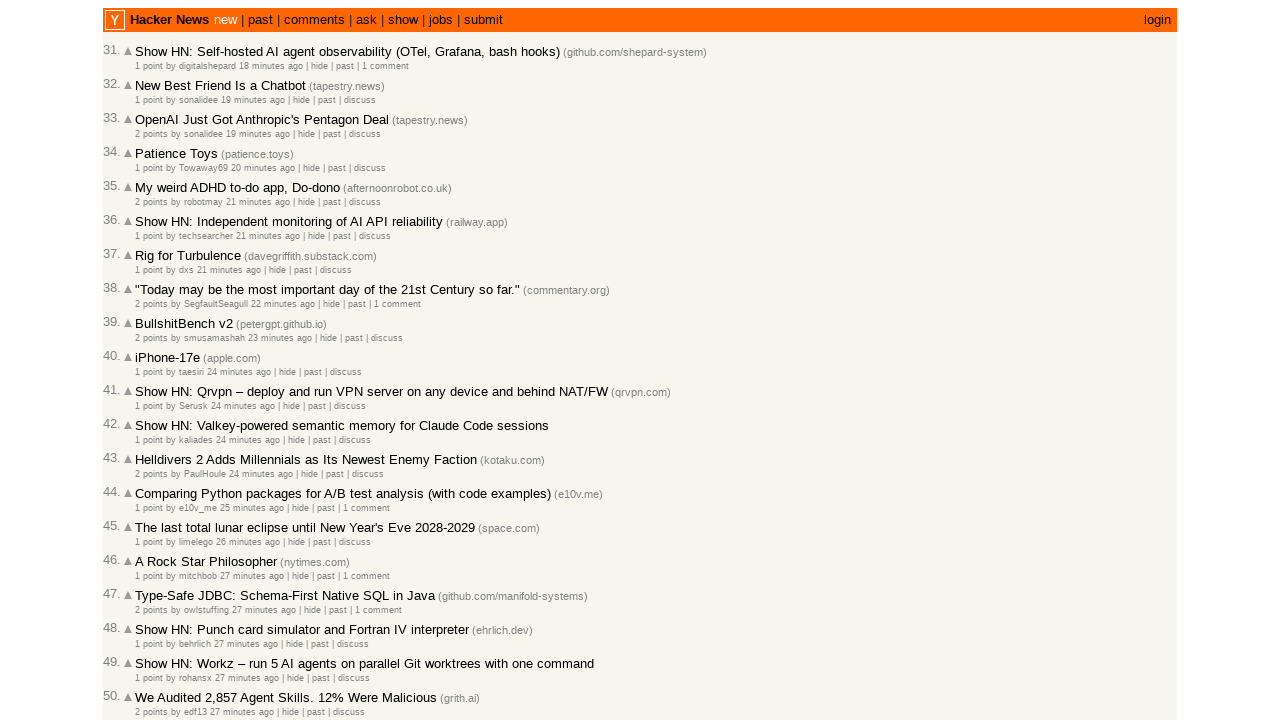

Retrieved article ID: 47222092
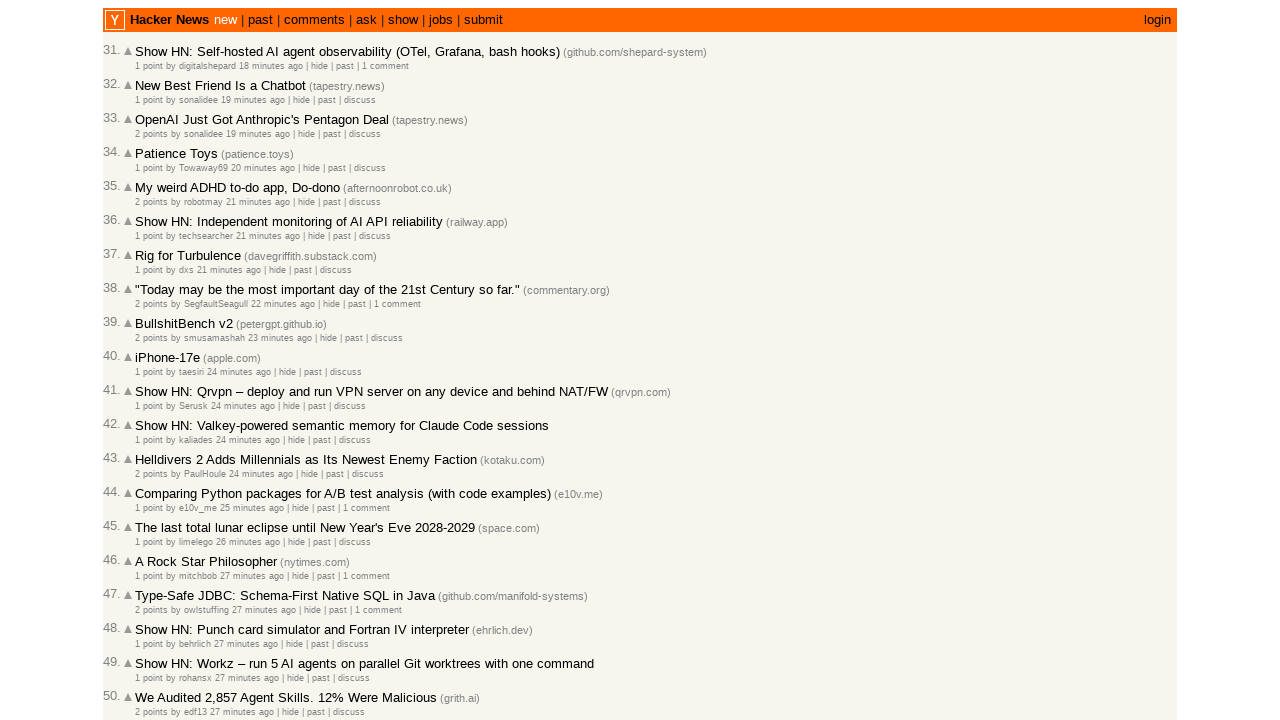

Retrieved timestamp for article 47222092: 2026-03-02T18:36:28 1772476588
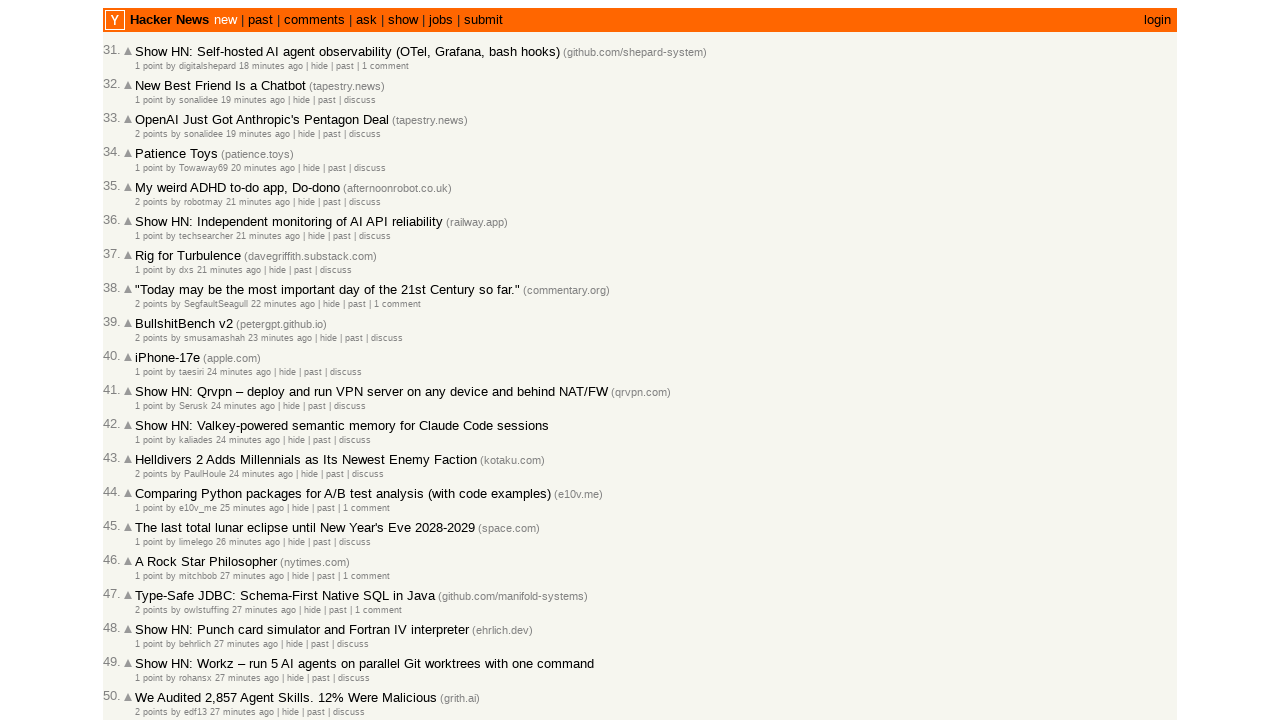

Added article 47222092 to collection (total: 35)
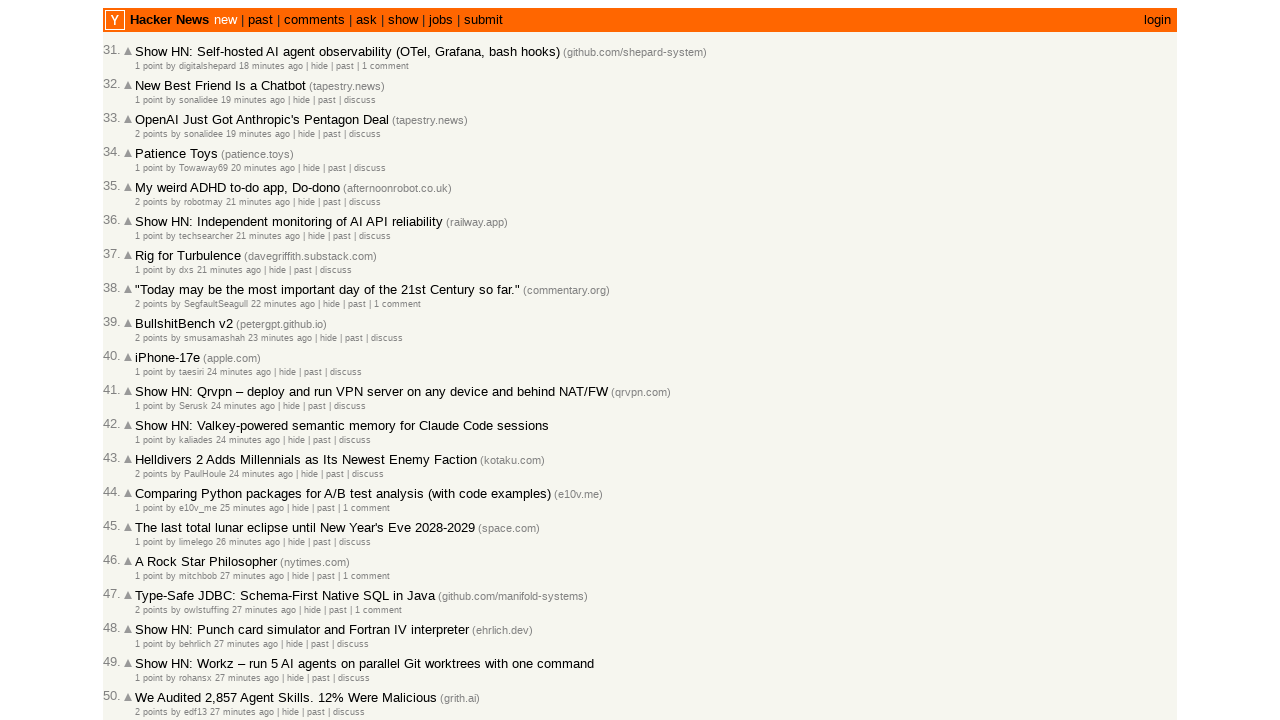

Retrieved article ID: 47222091
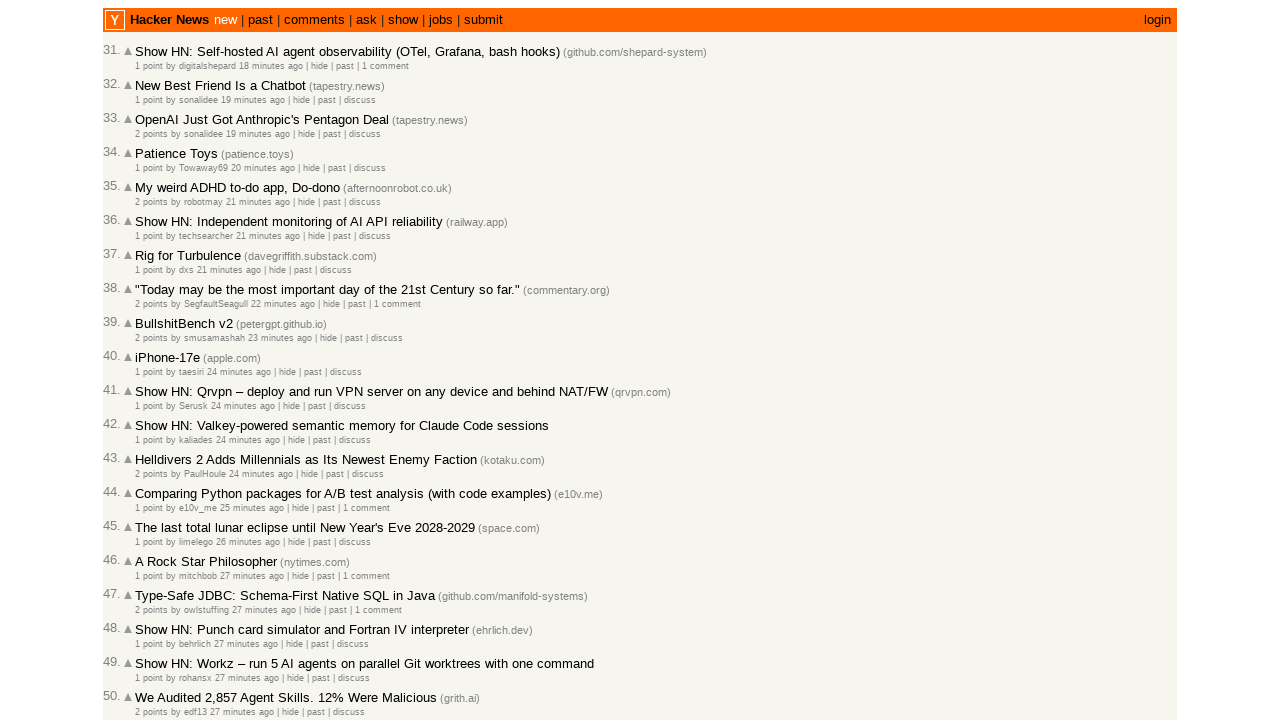

Retrieved timestamp for article 47222091: 2026-03-02T18:36:24 1772476584
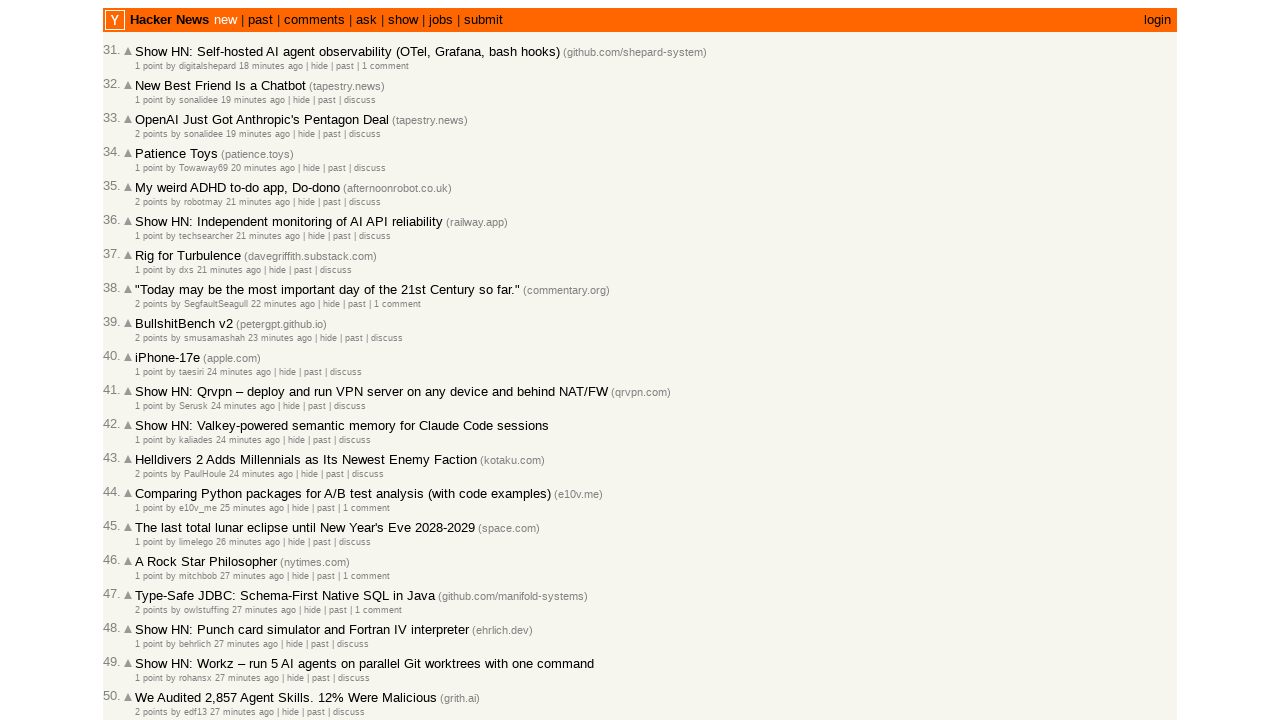

Added article 47222091 to collection (total: 36)
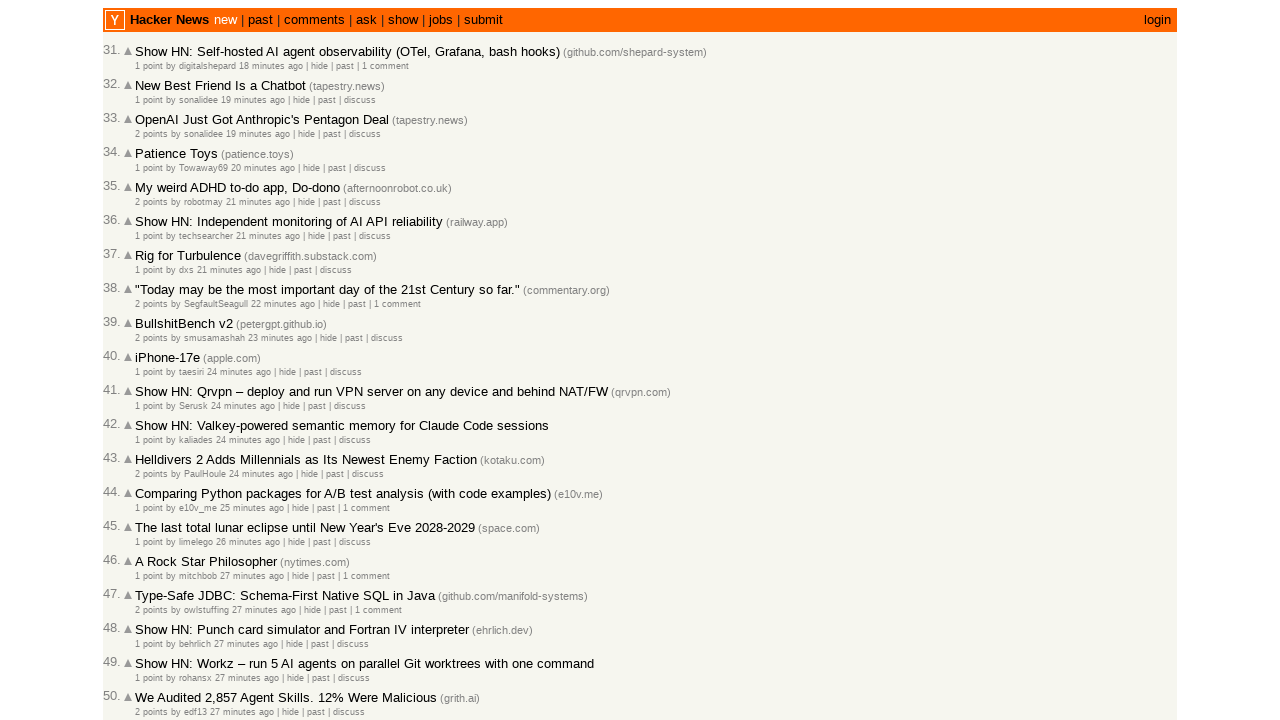

Retrieved article ID: 47222081
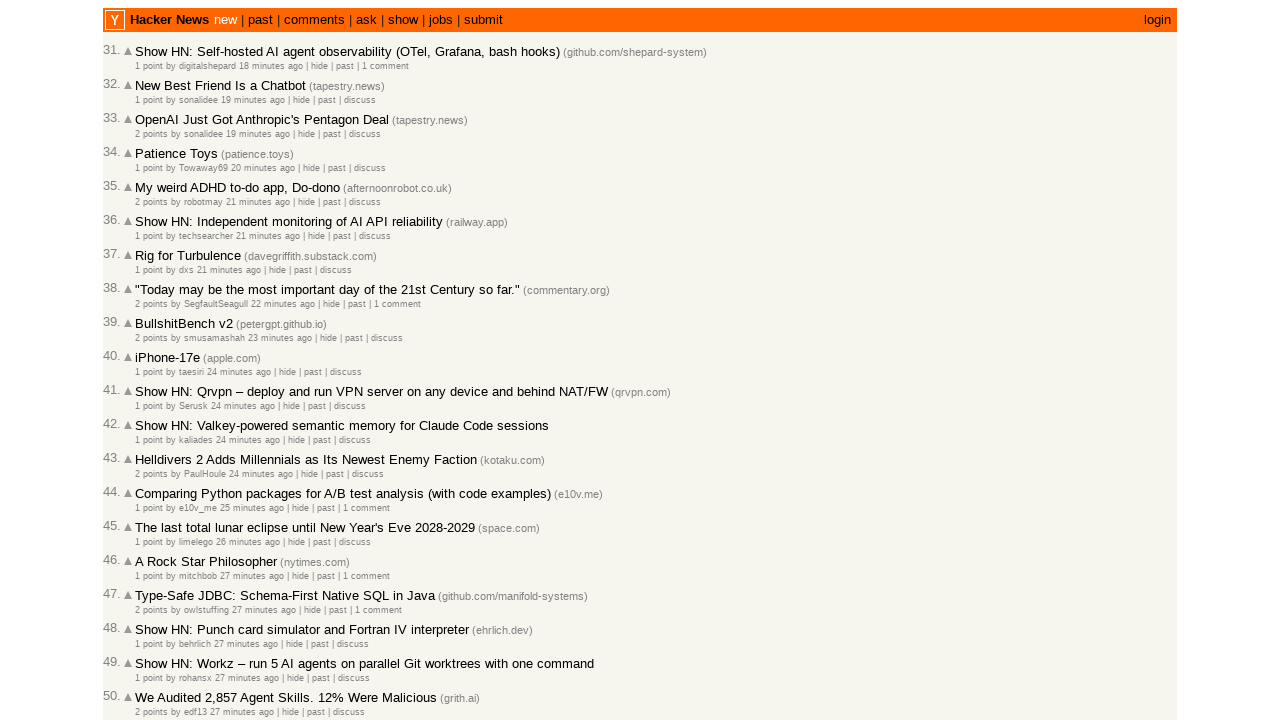

Retrieved timestamp for article 47222081: 2026-03-02T18:35:38 1772476538
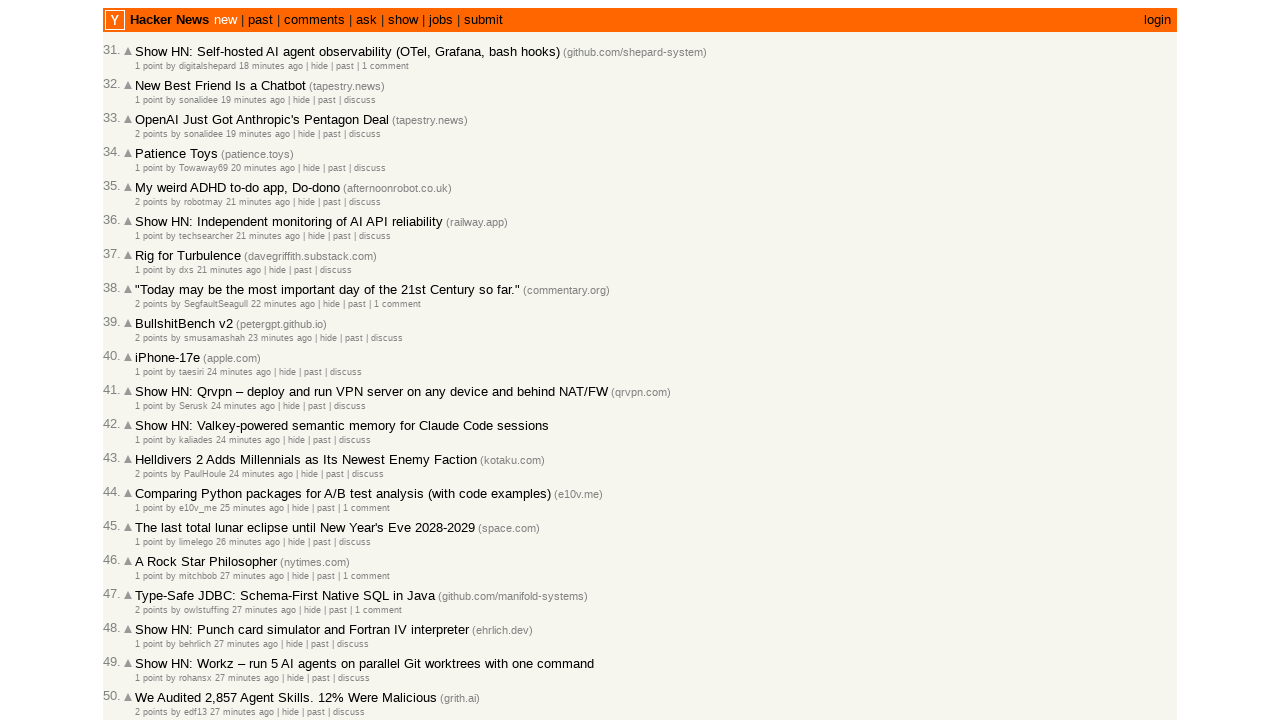

Added article 47222081 to collection (total: 37)
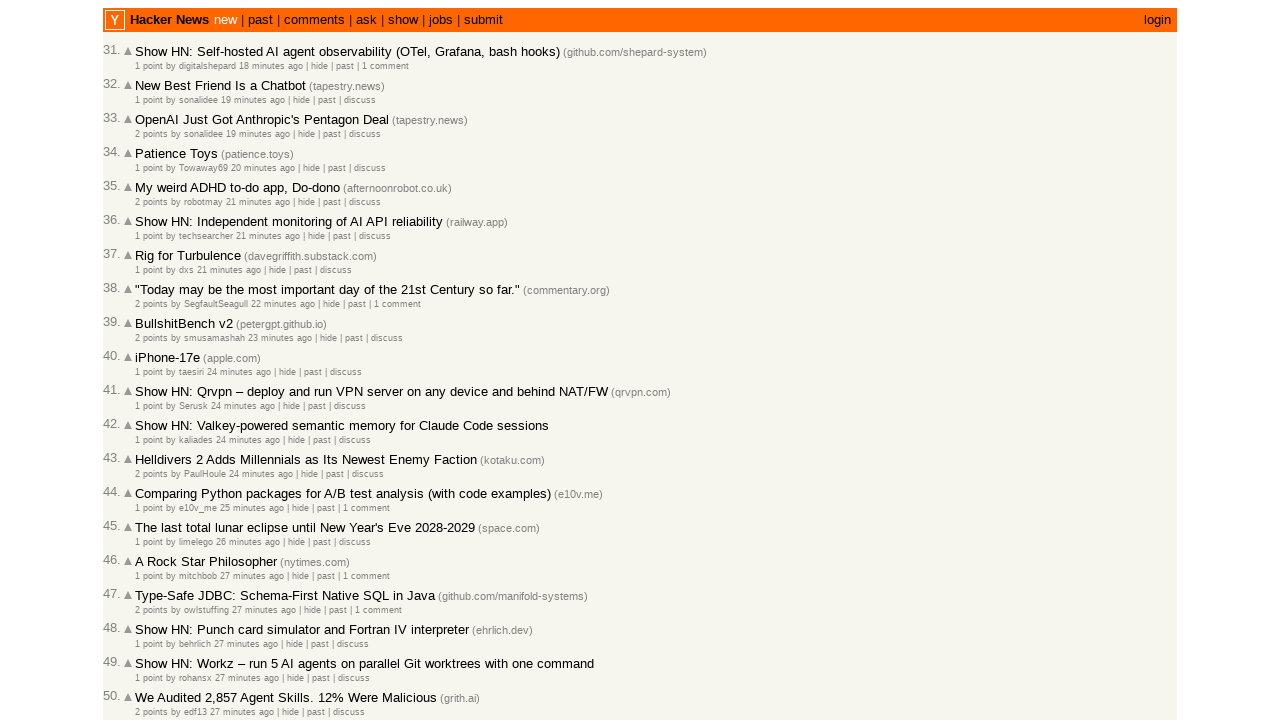

Retrieved article ID: 47222075
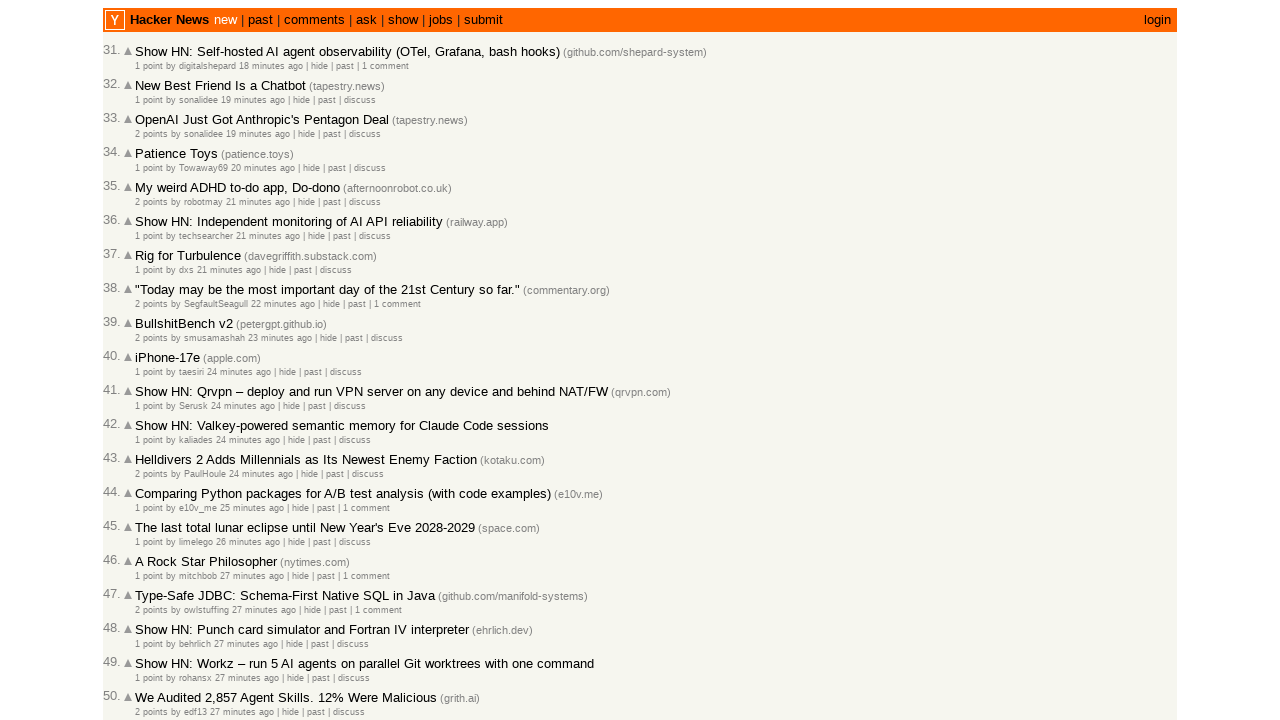

Retrieved timestamp for article 47222075: 2026-03-02T18:34:49 1772476489
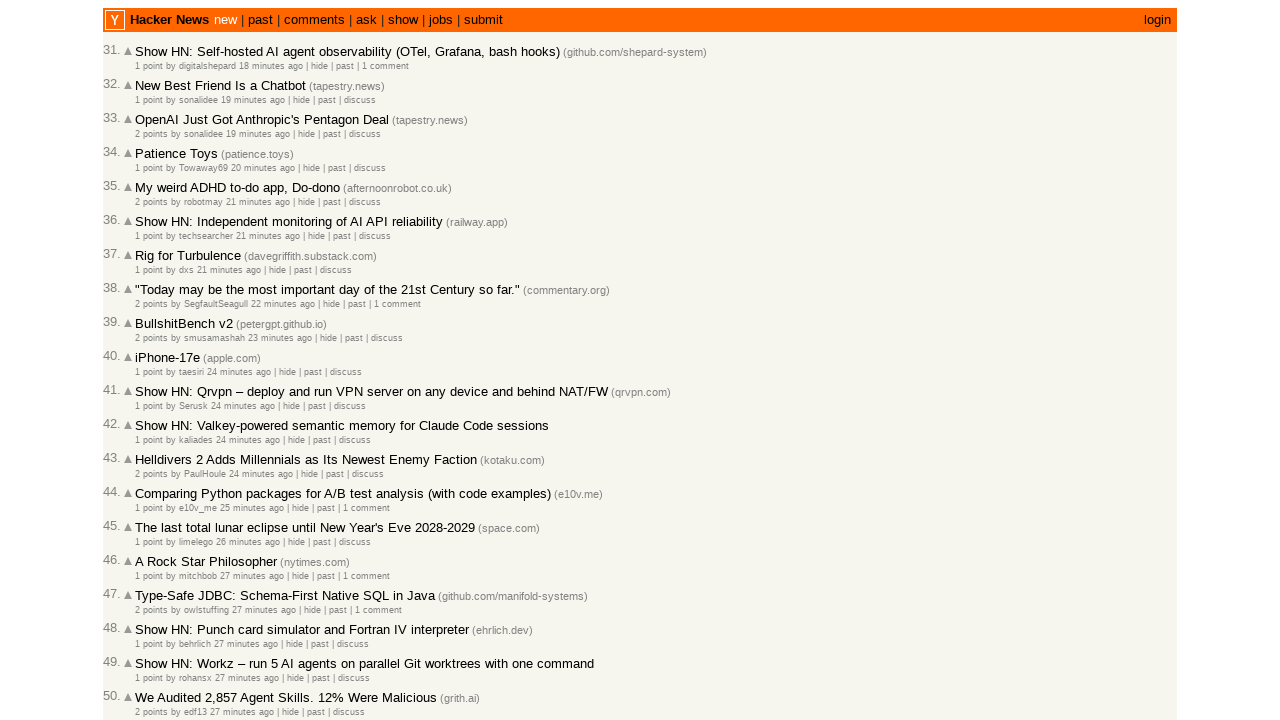

Added article 47222075 to collection (total: 38)
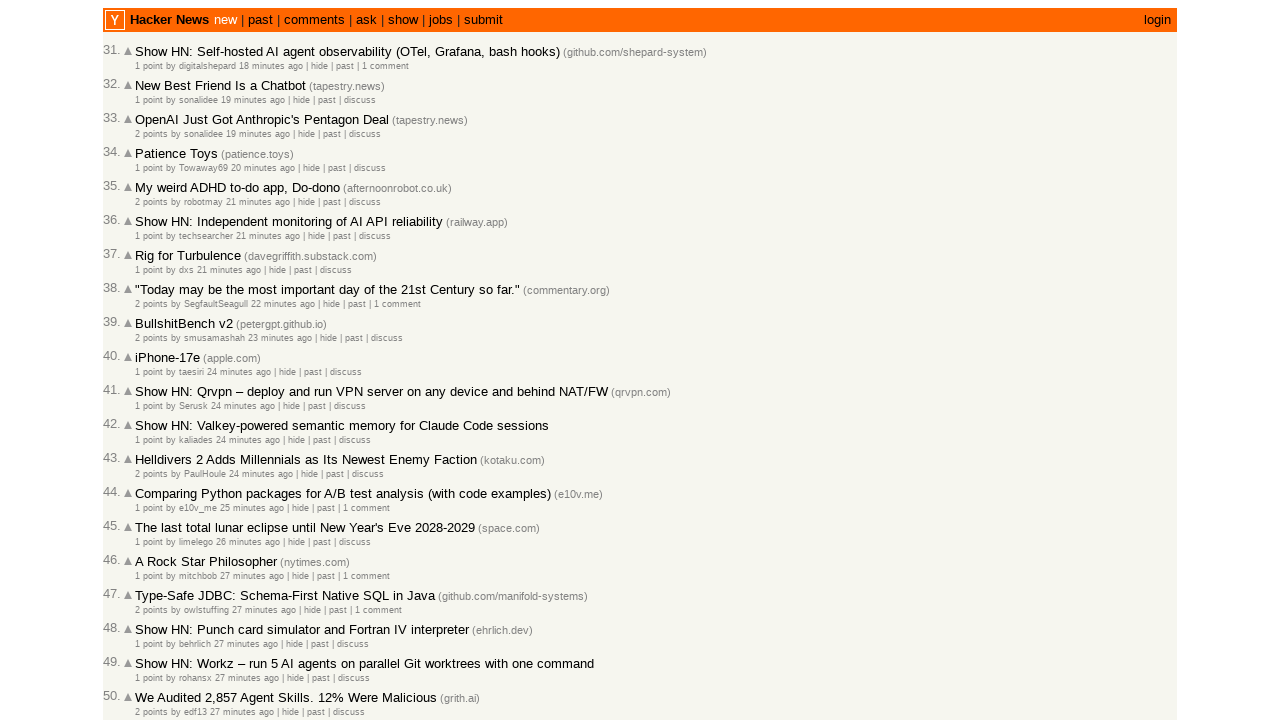

Retrieved article ID: 47222063
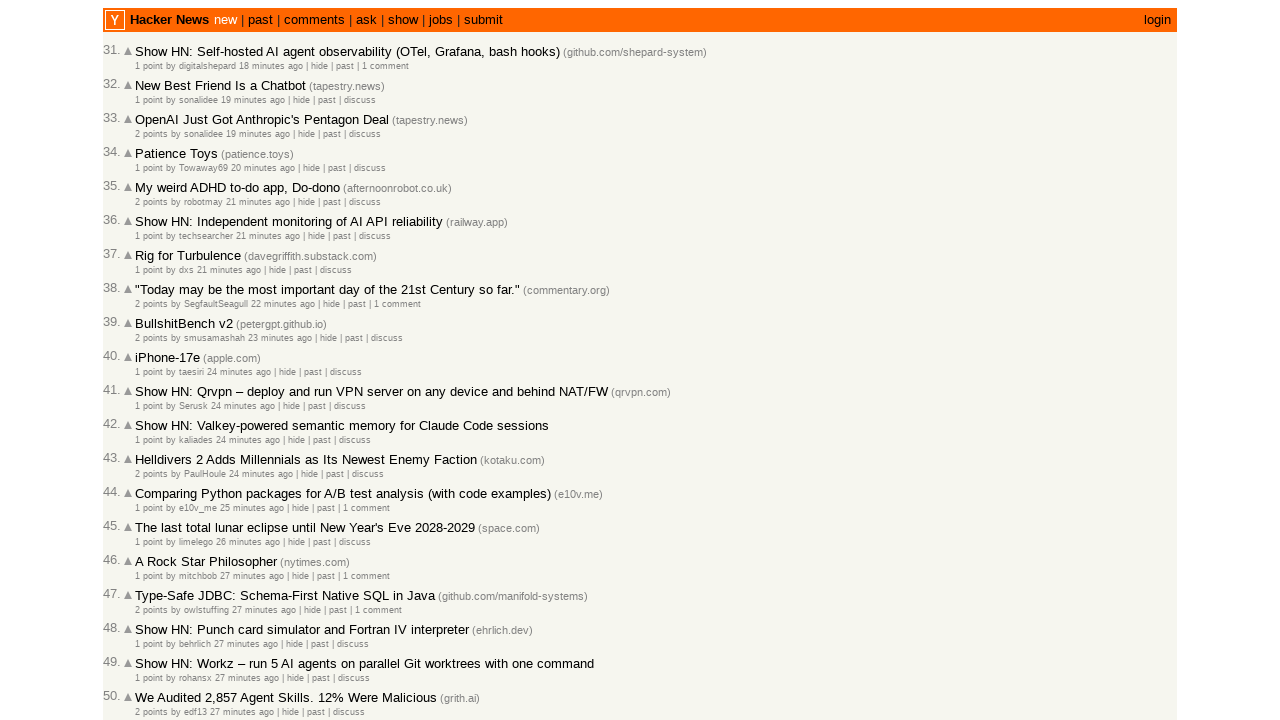

Retrieved timestamp for article 47222063: 2026-03-02T18:33:41 1772476421
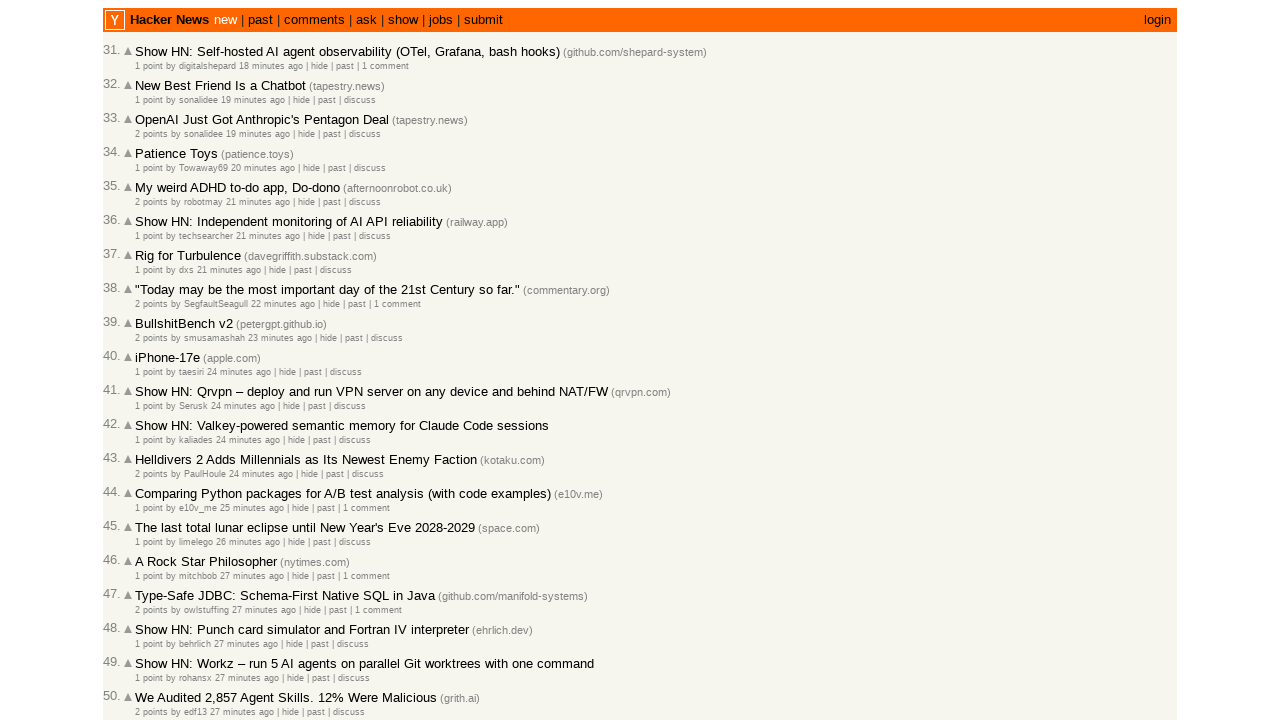

Added article 47222063 to collection (total: 39)
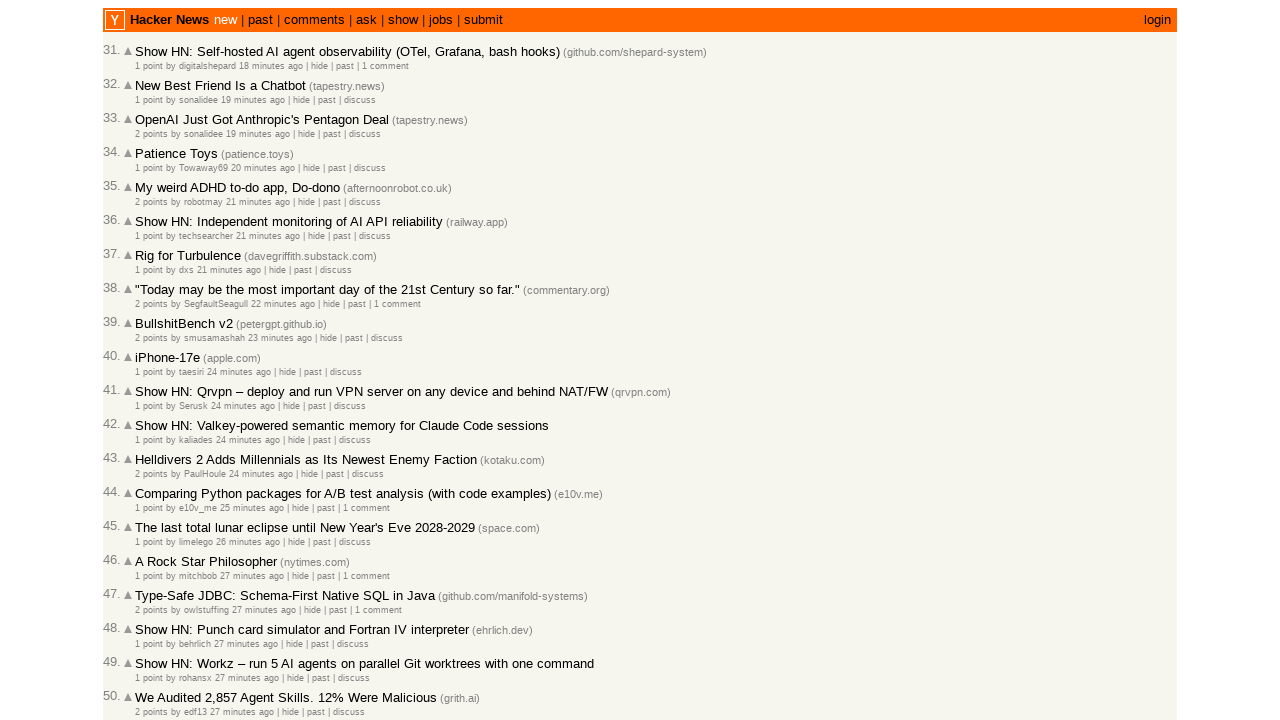

Retrieved article ID: 47222061
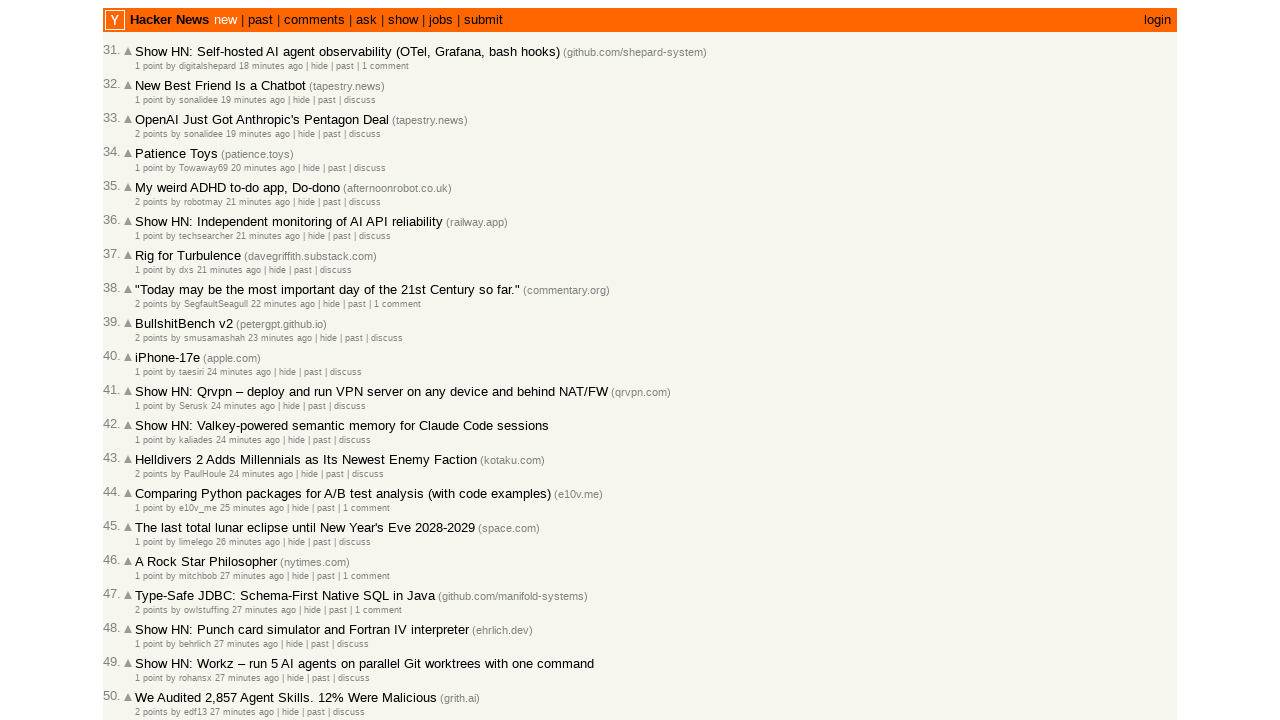

Retrieved timestamp for article 47222061: 2026-03-02T18:33:31 1772476411
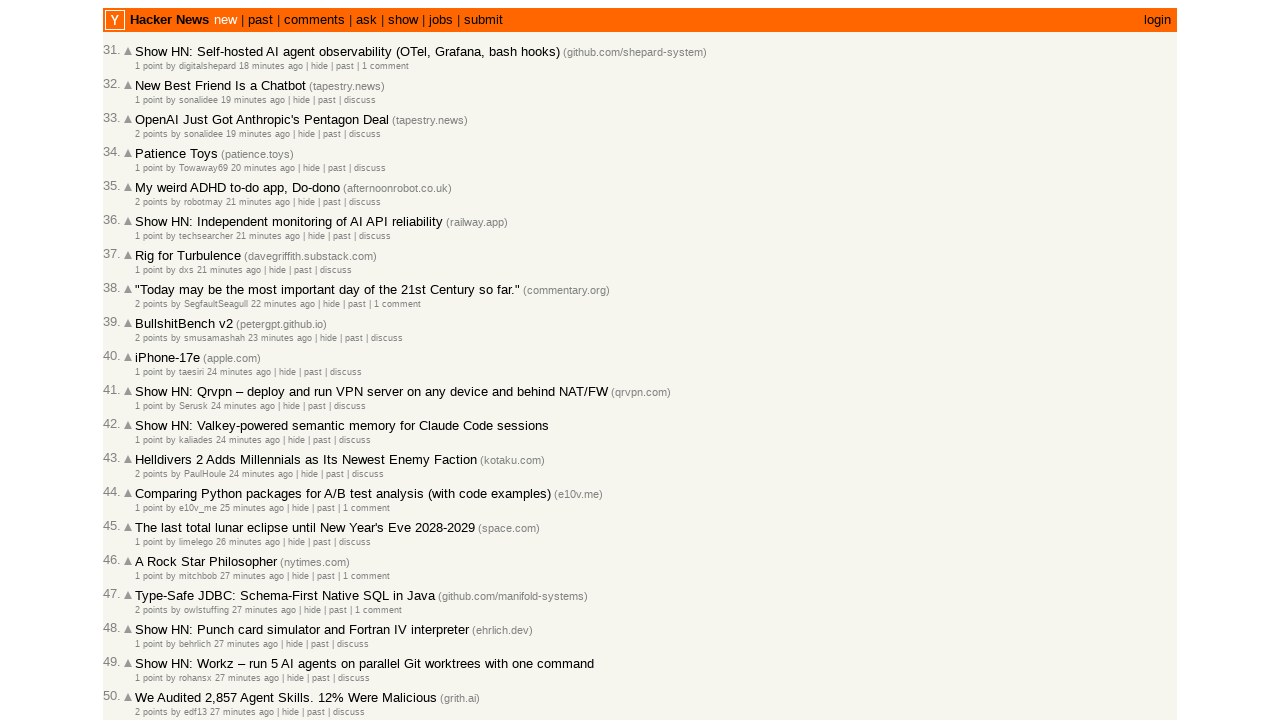

Added article 47222061 to collection (total: 40)
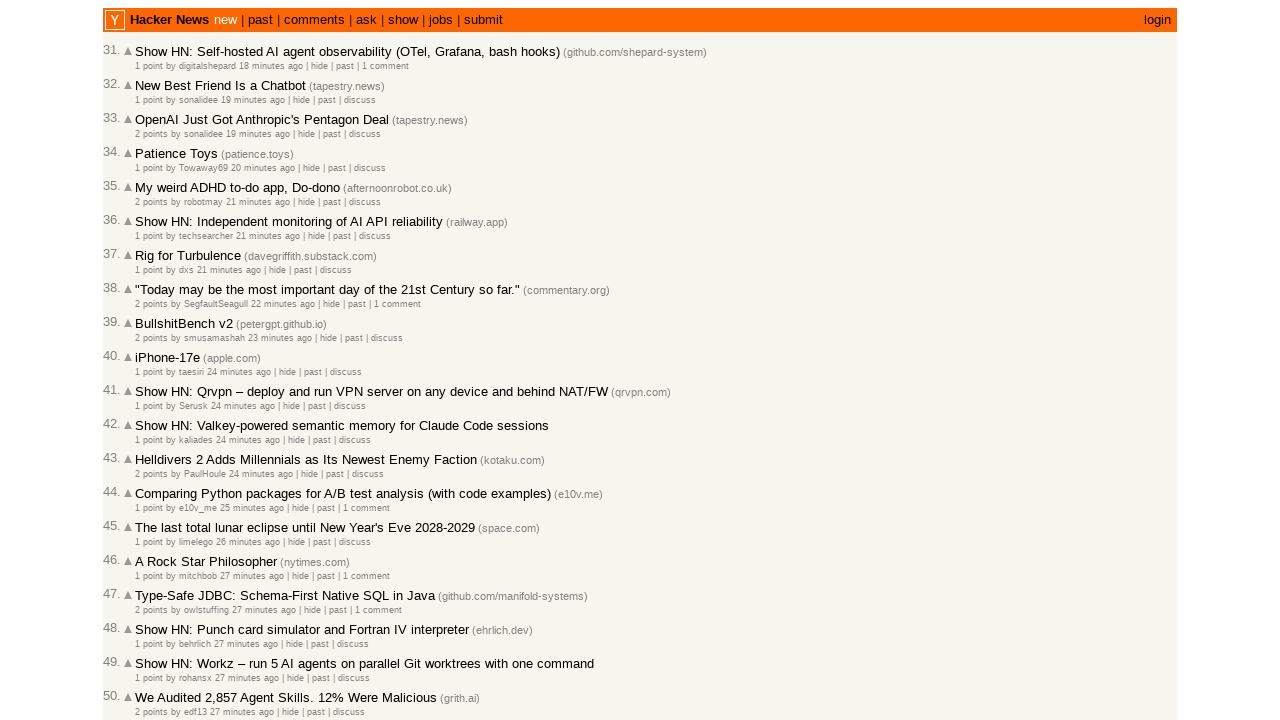

Retrieved article ID: 47222055
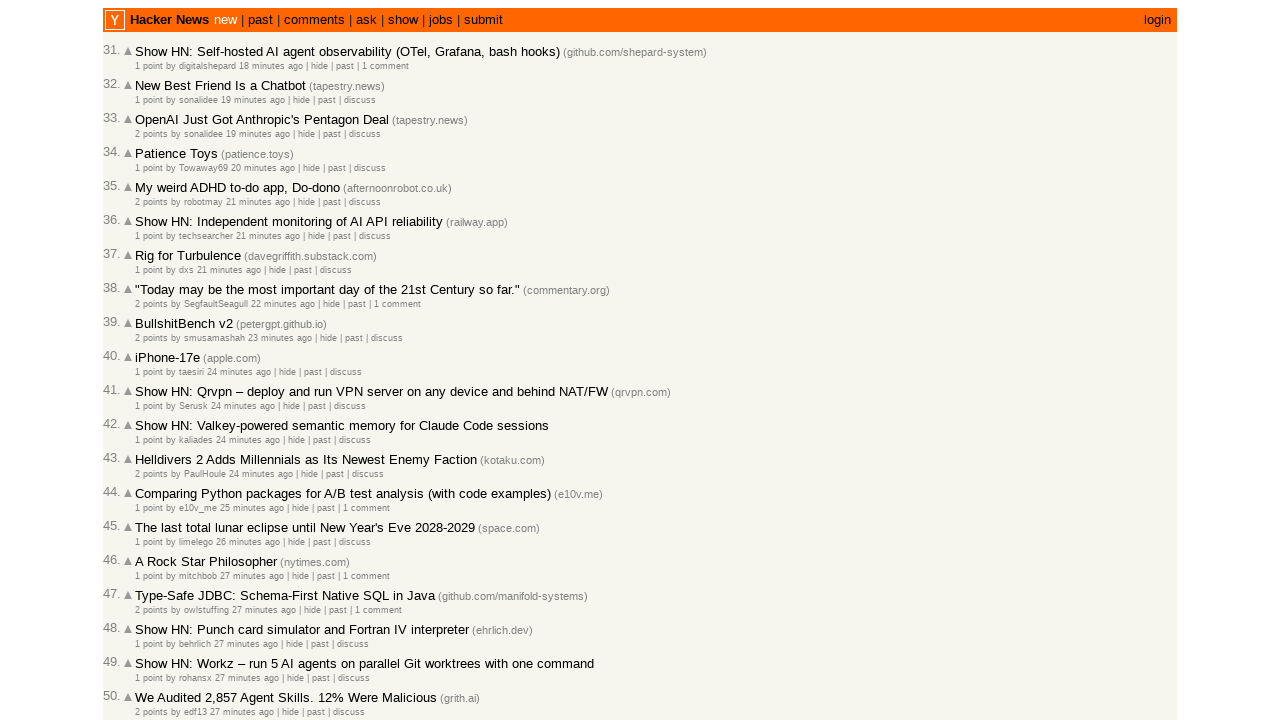

Retrieved timestamp for article 47222055: 2026-03-02T18:33:11 1772476391
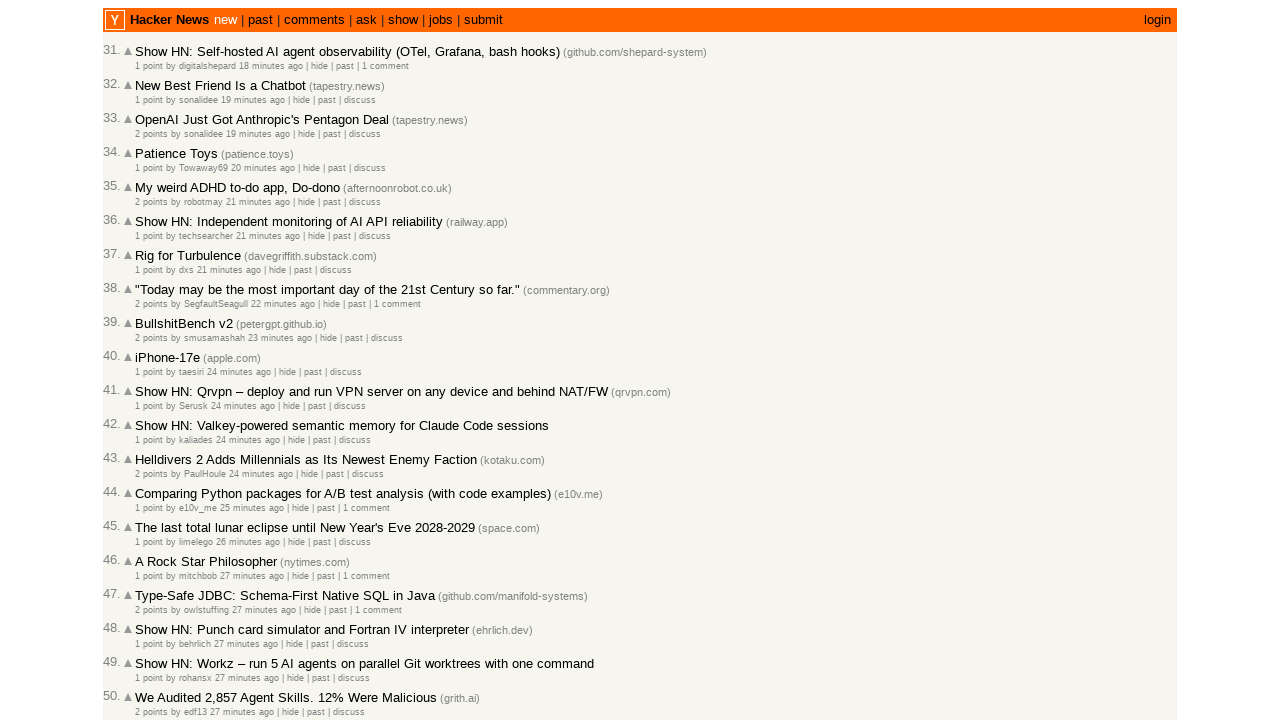

Added article 47222055 to collection (total: 41)
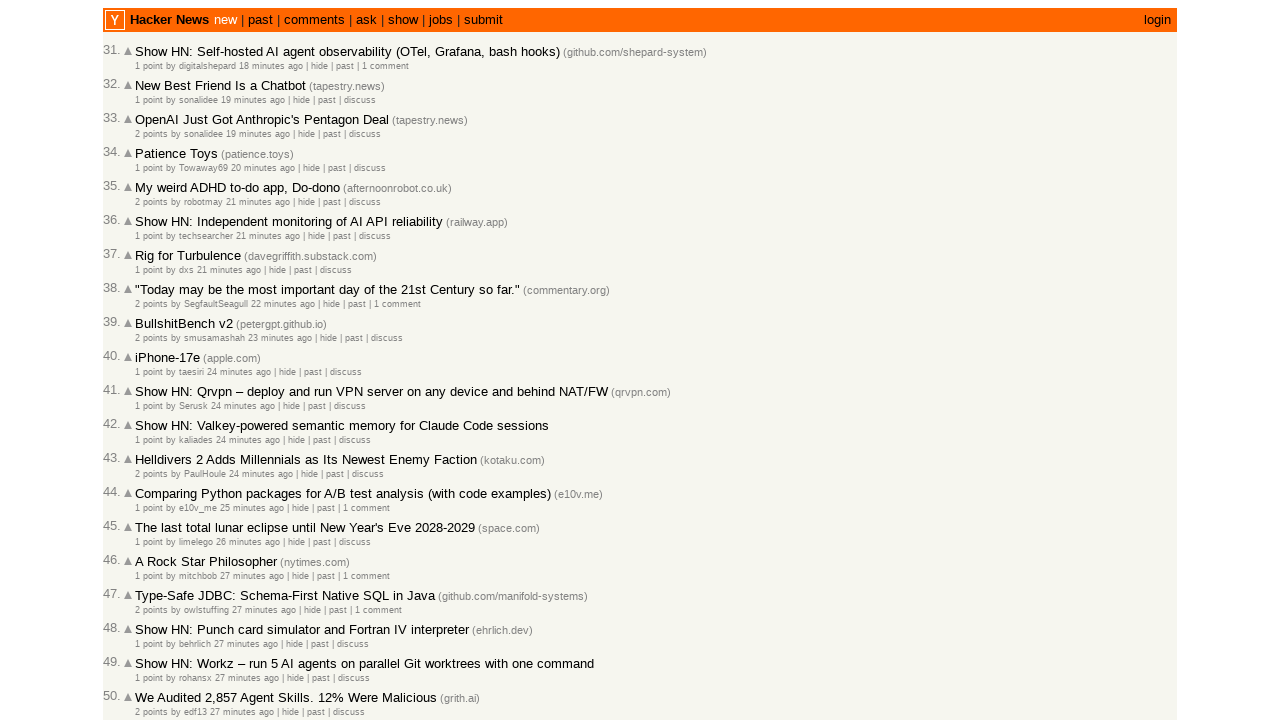

Retrieved article ID: 47222054
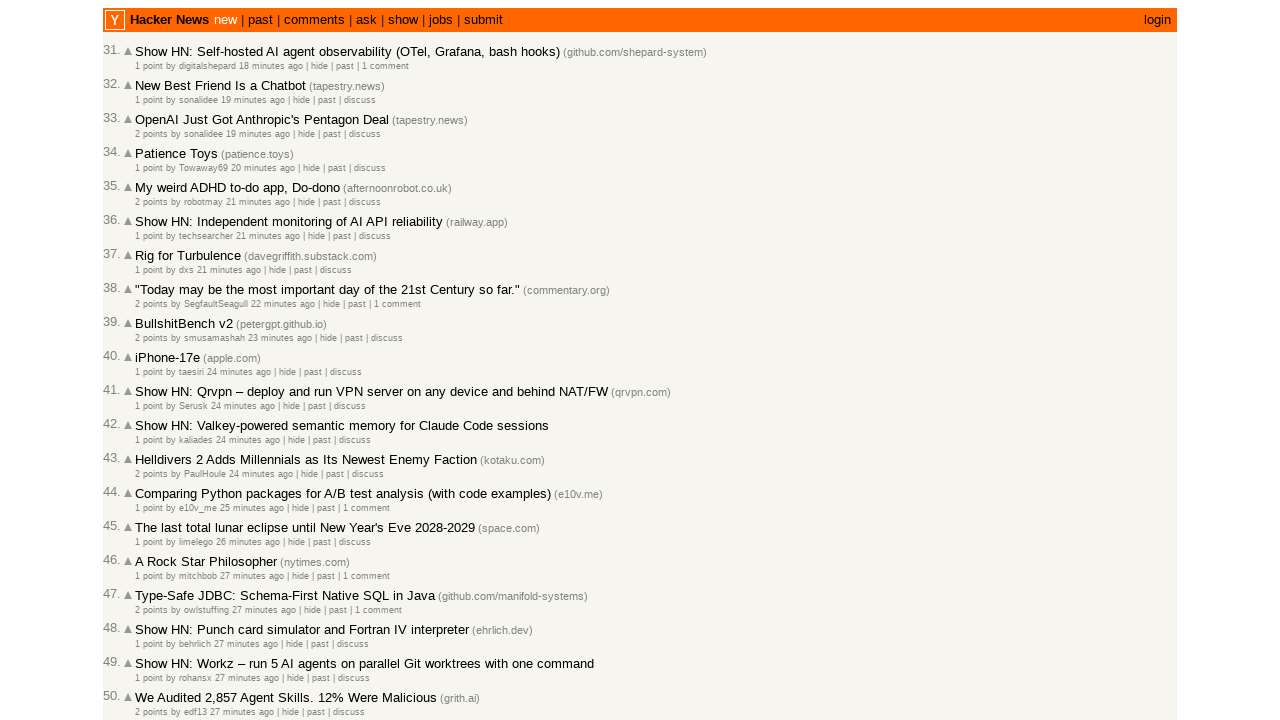

Retrieved timestamp for article 47222054: 2026-03-02T18:32:59 1772476379
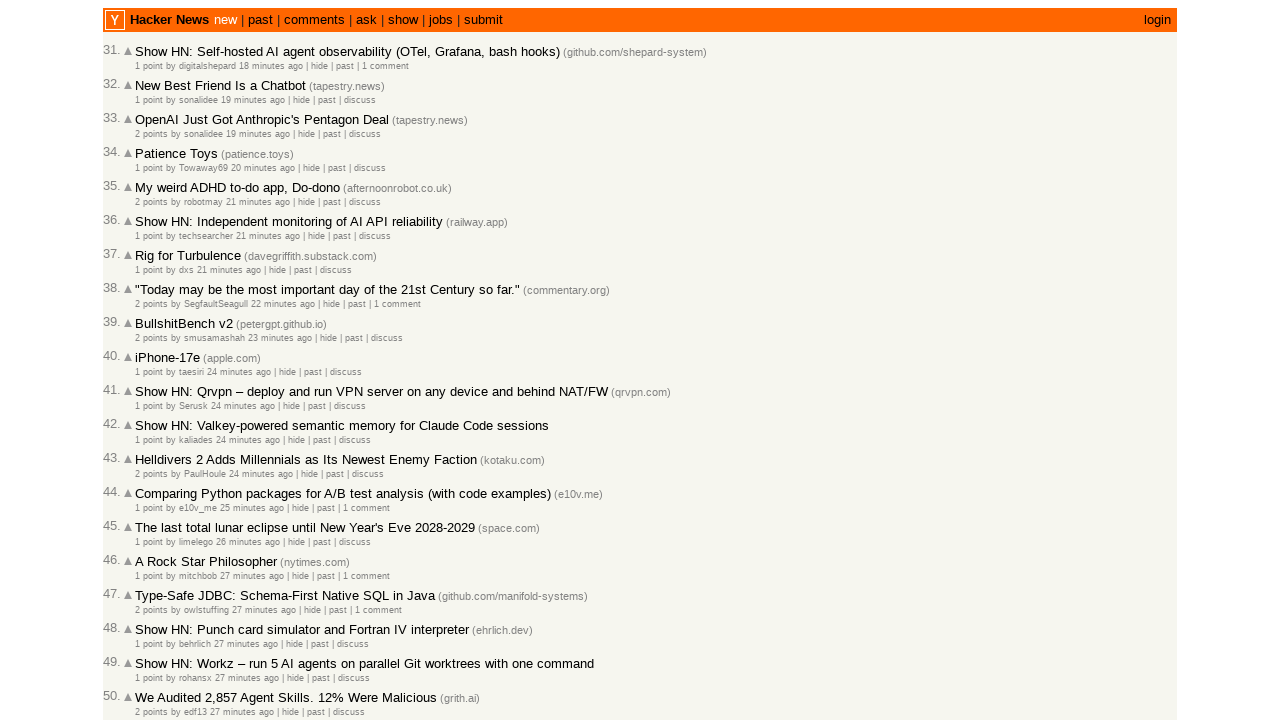

Added article 47222054 to collection (total: 42)
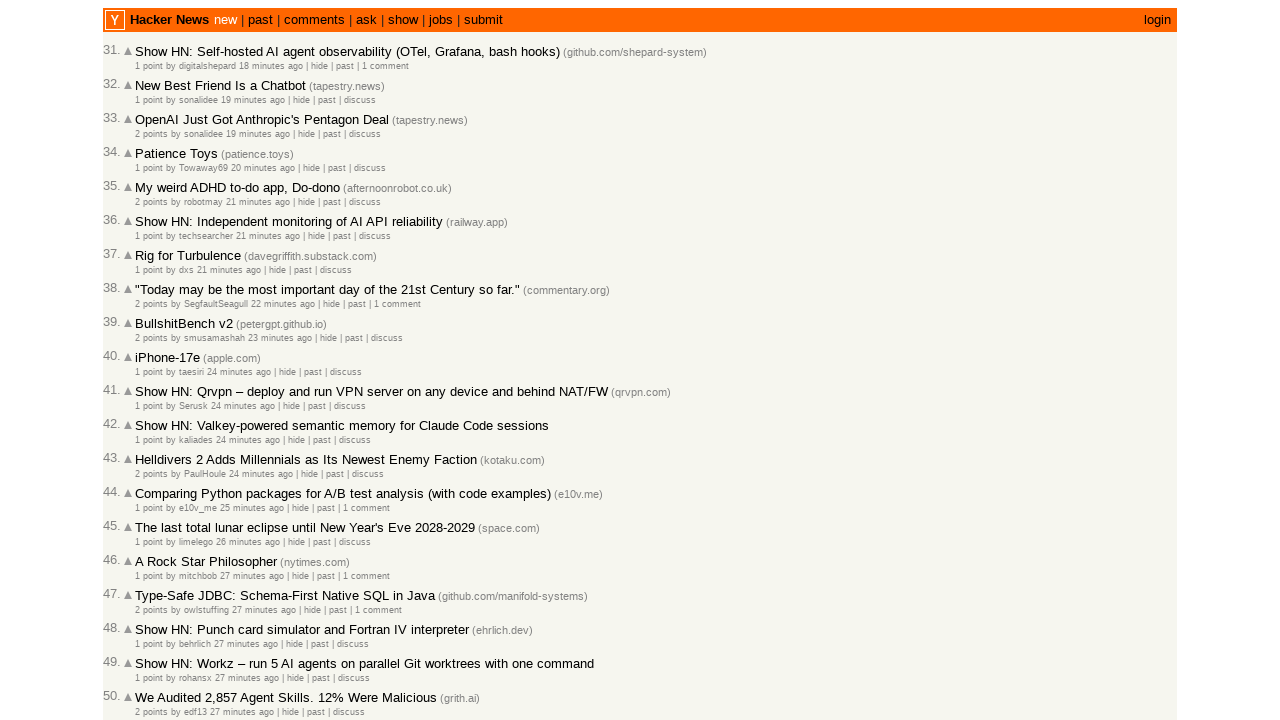

Retrieved article ID: 47222050
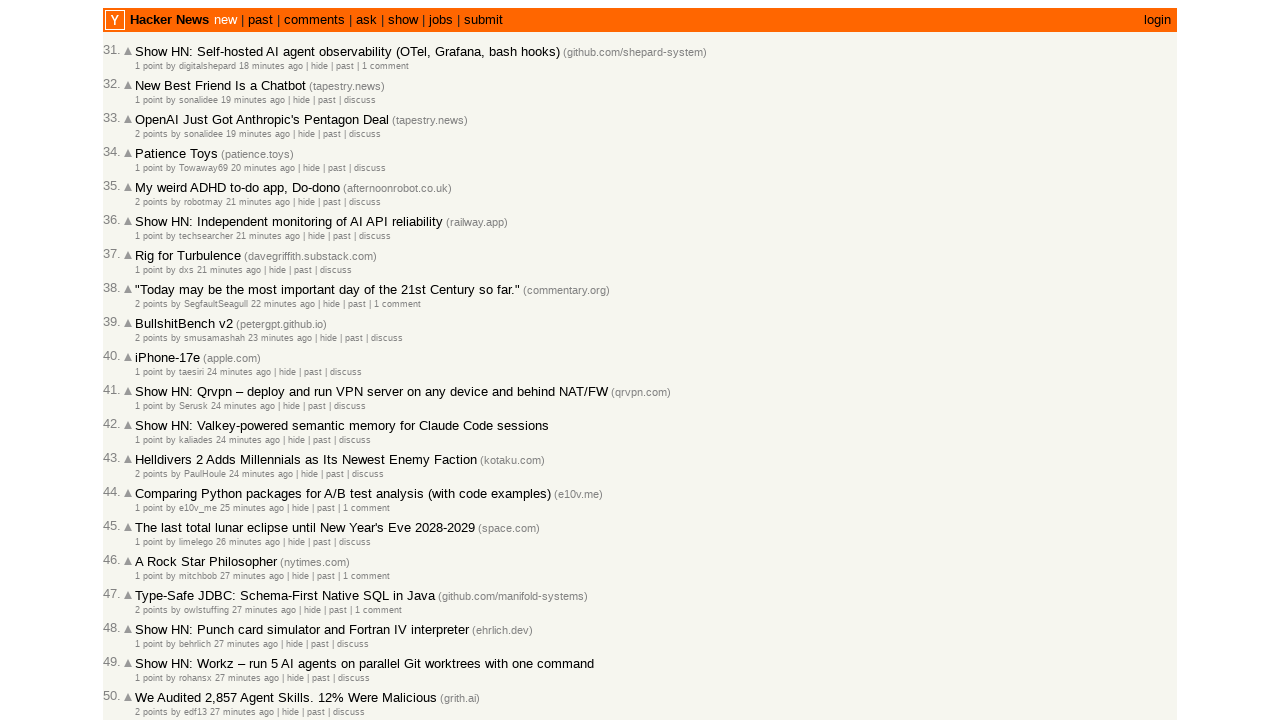

Retrieved timestamp for article 47222050: 2026-03-02T18:32:49 1772476369
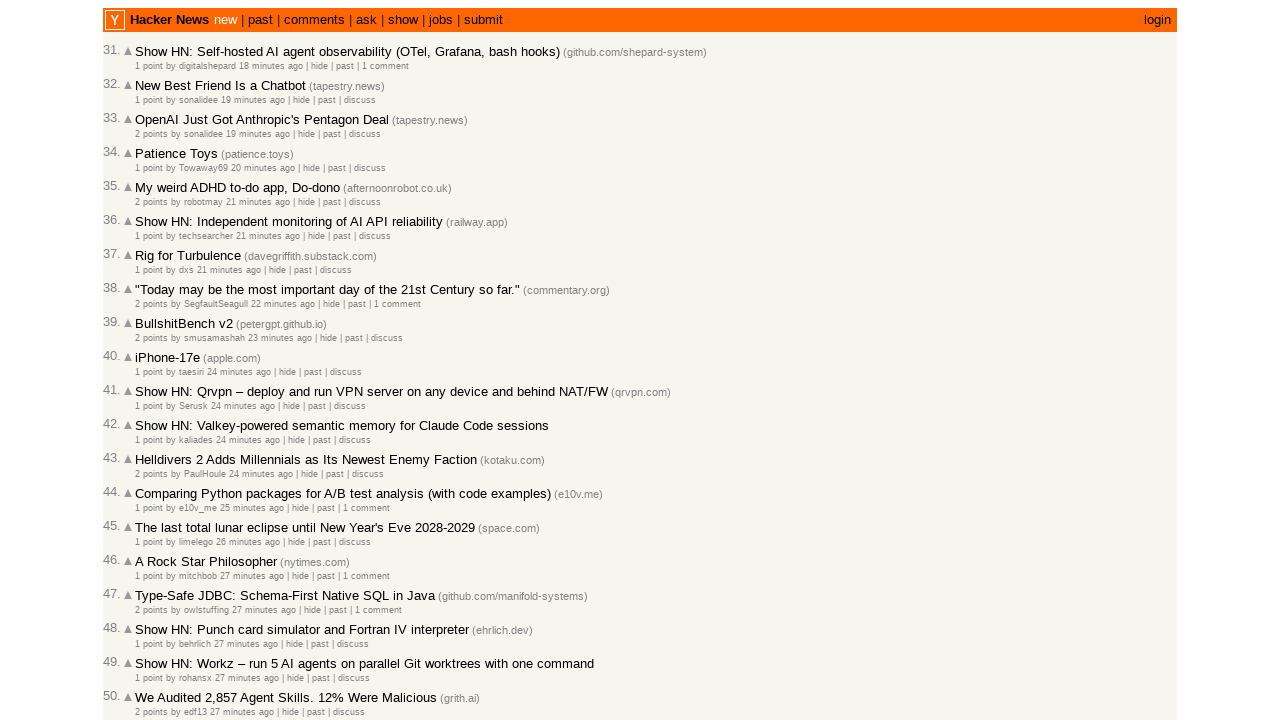

Added article 47222050 to collection (total: 43)
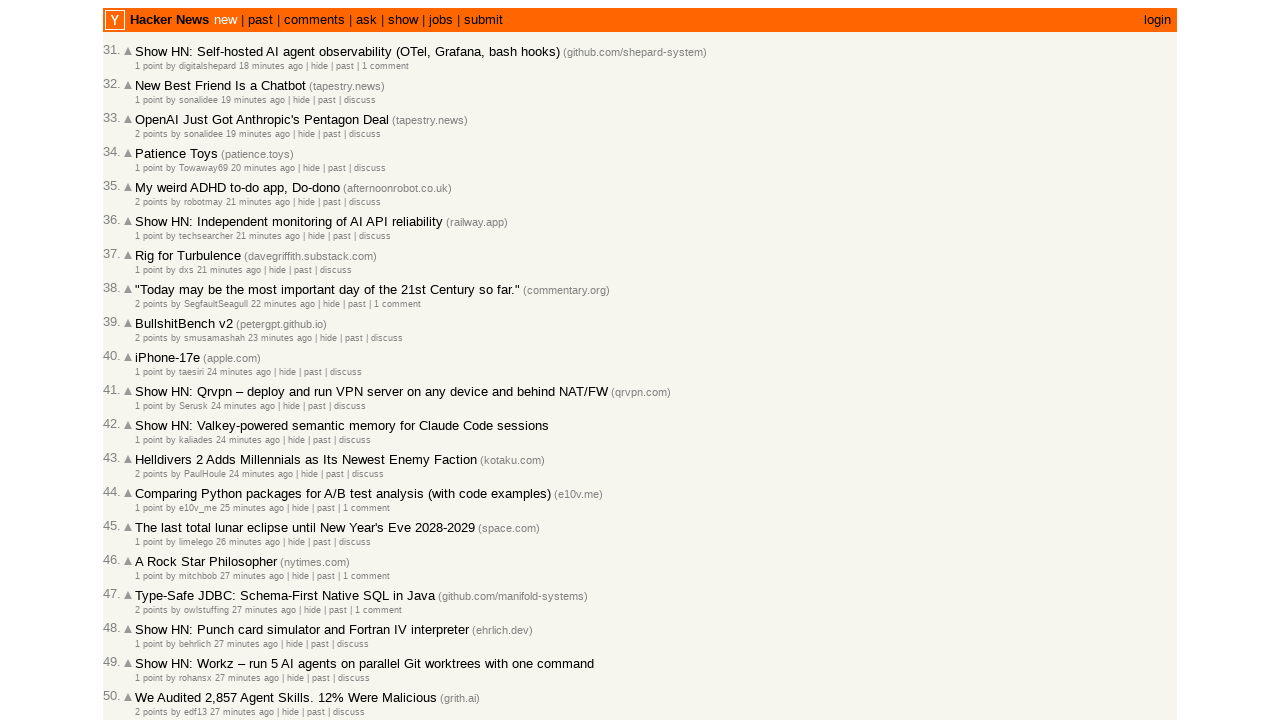

Retrieved article ID: 47222045
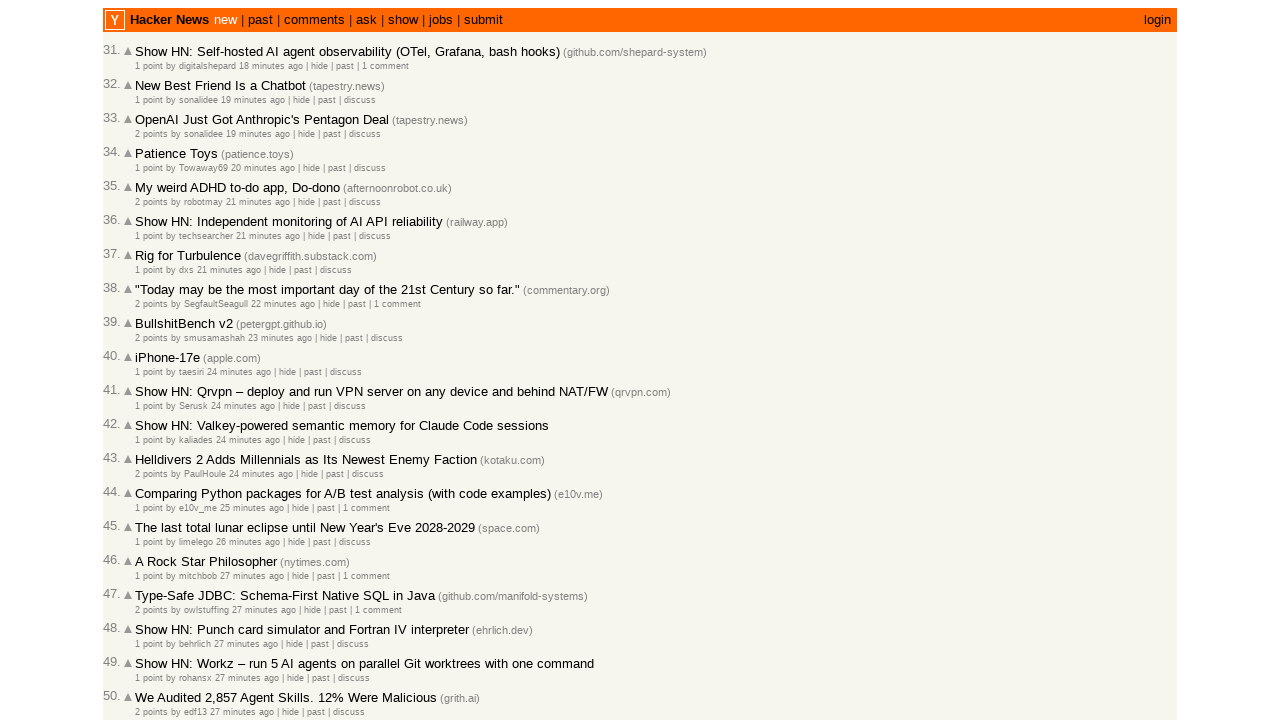

Retrieved timestamp for article 47222045: 2026-03-02T18:32:30 1772476350
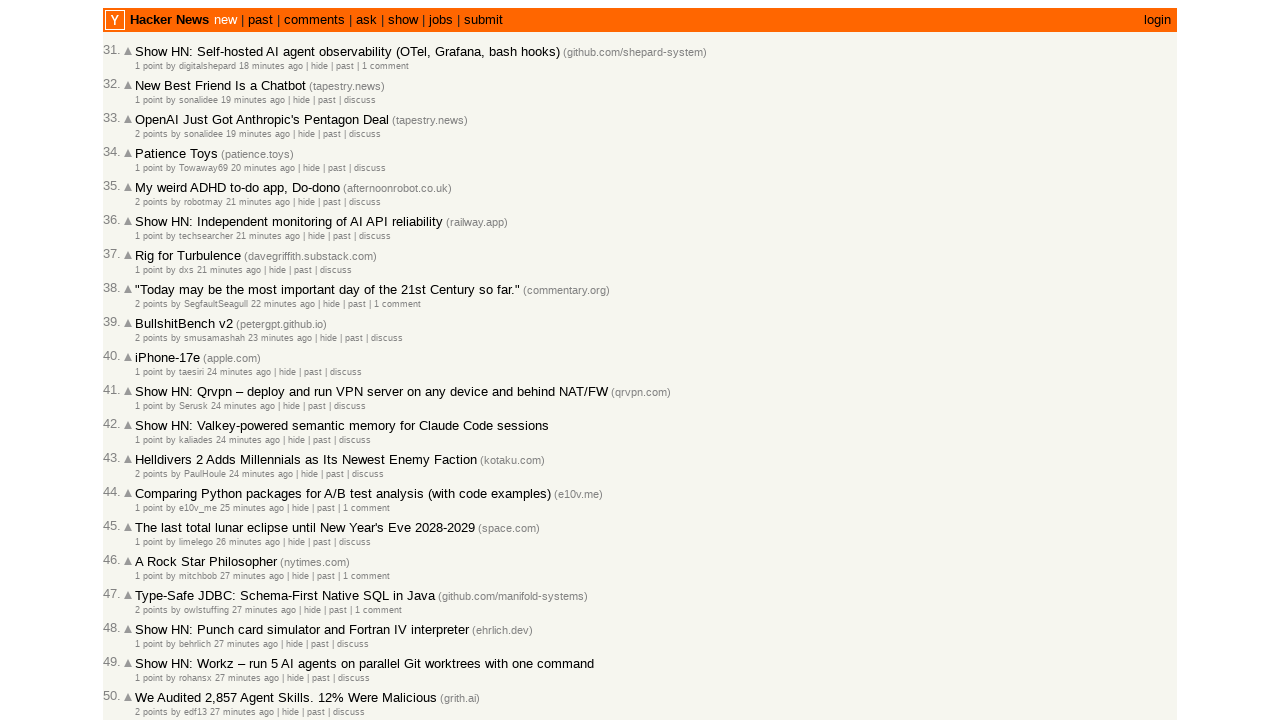

Added article 47222045 to collection (total: 44)
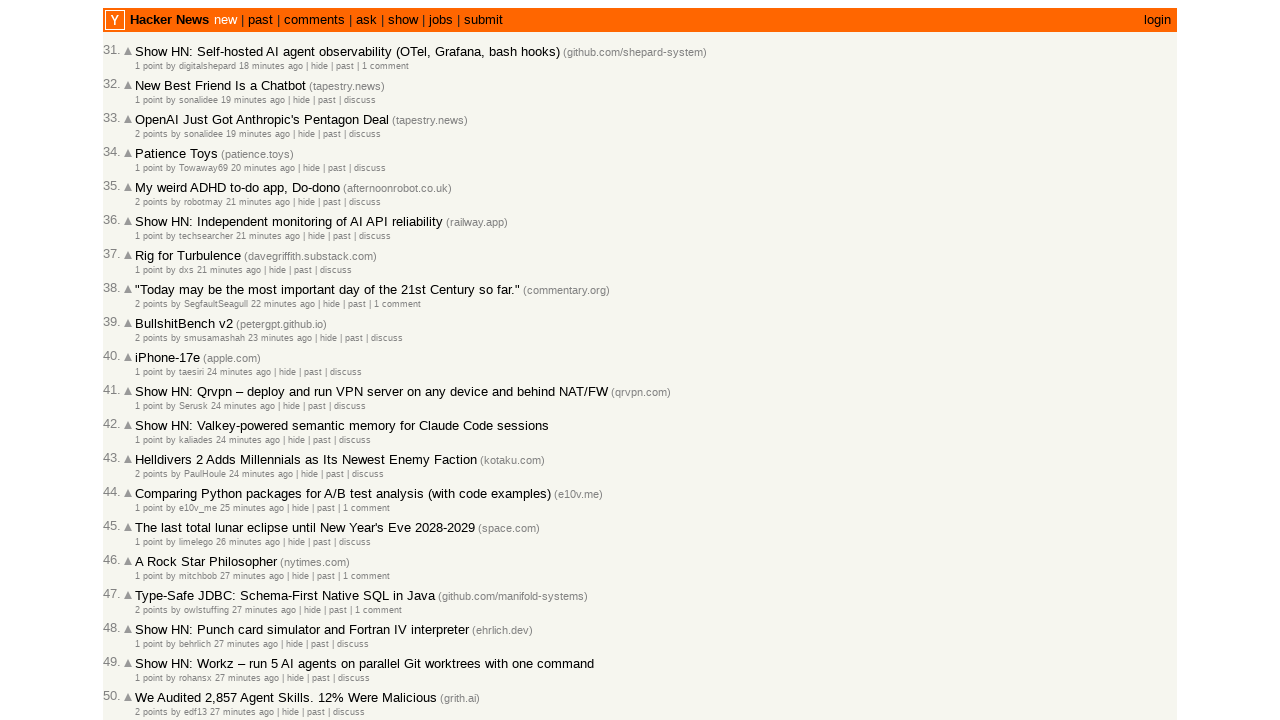

Retrieved article ID: 47222032
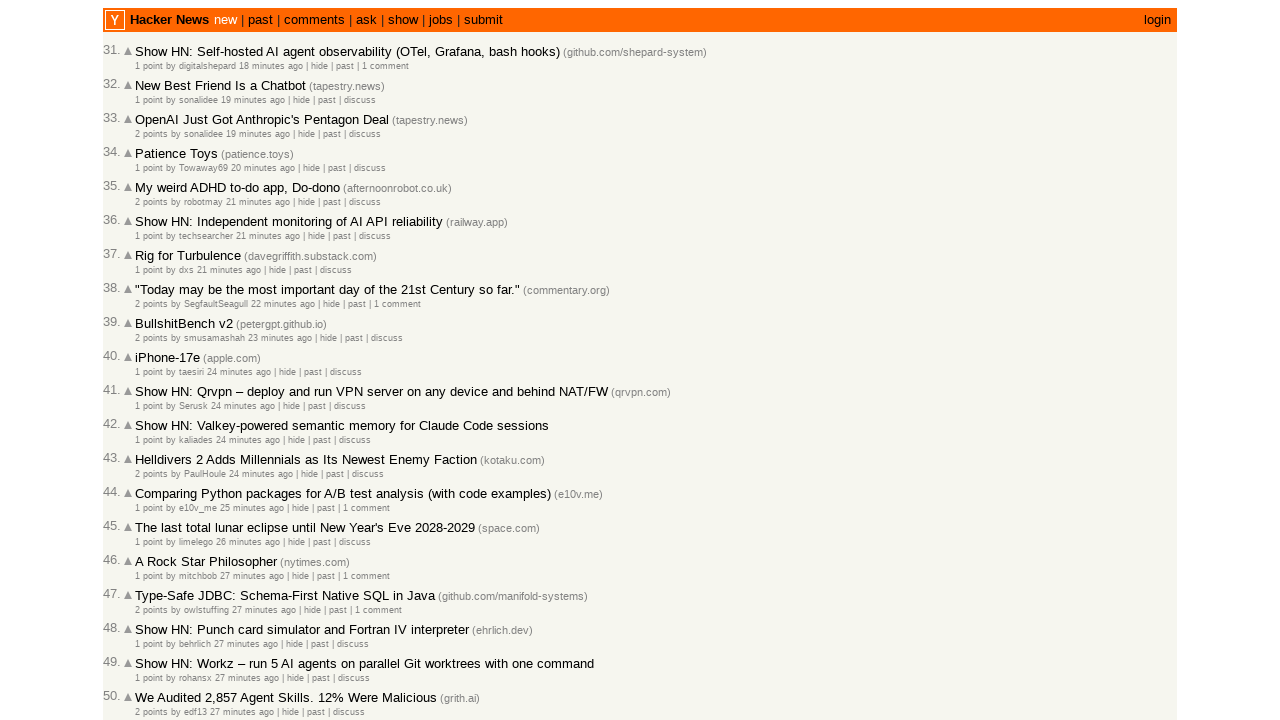

Retrieved timestamp for article 47222032: 2026-03-02T18:31:21 1772476281
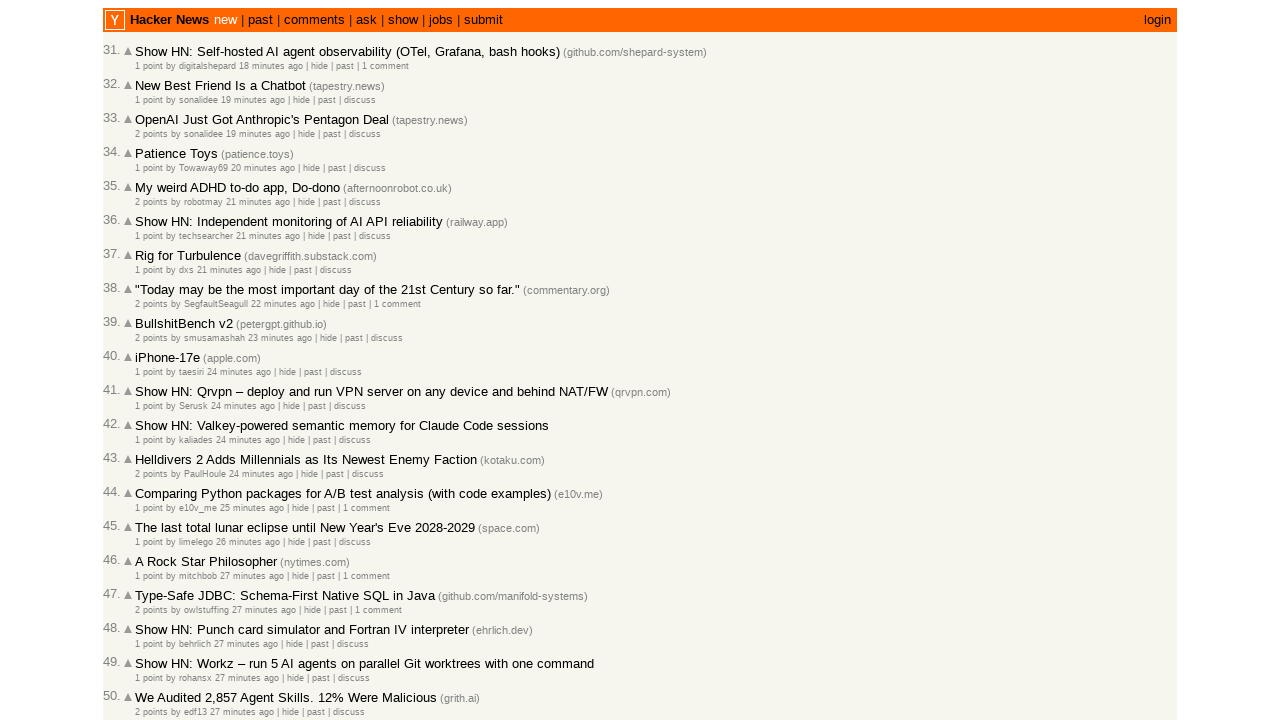

Added article 47222032 to collection (total: 45)
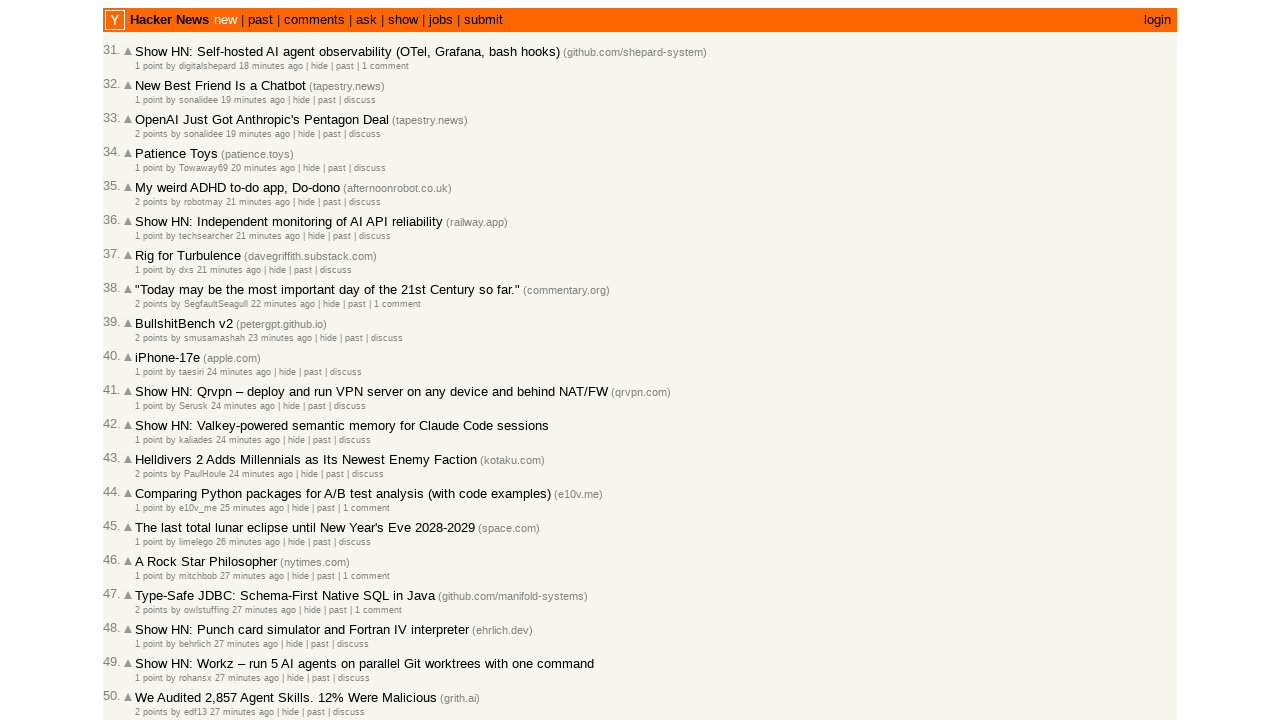

Retrieved article ID: 47222016
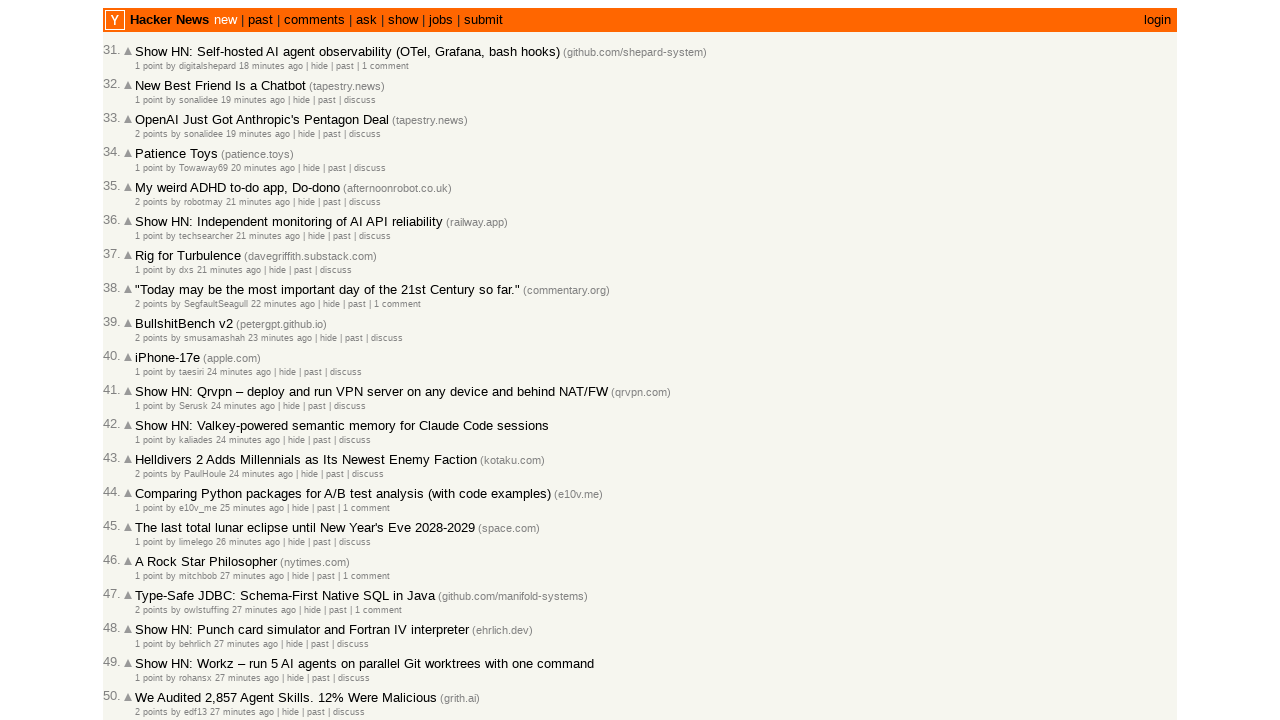

Retrieved timestamp for article 47222016: 2026-03-02T18:30:21 1772476221
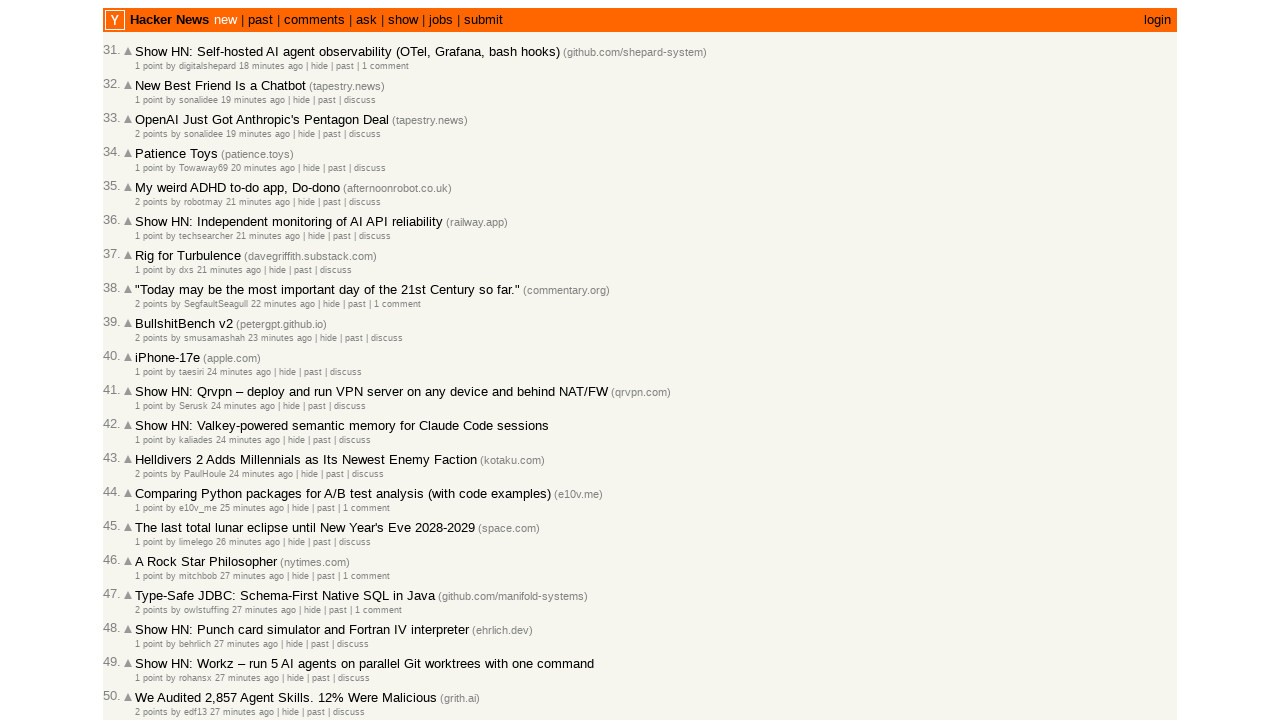

Added article 47222016 to collection (total: 46)
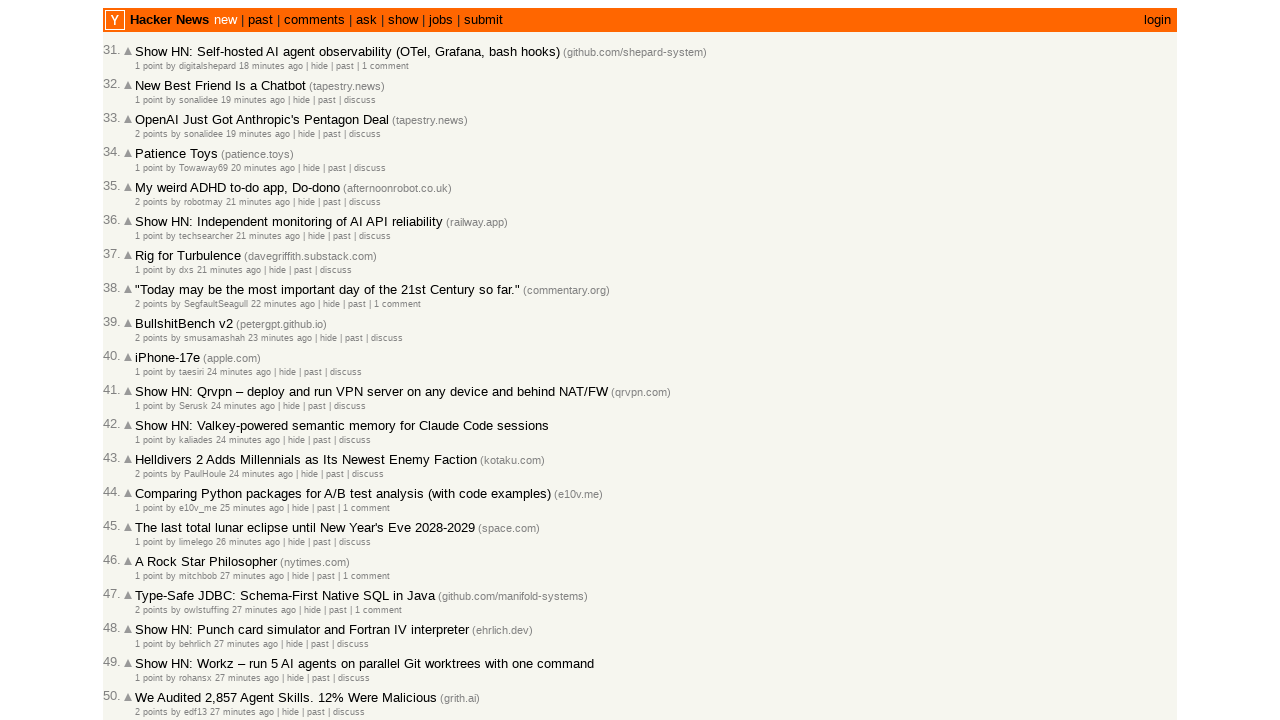

Retrieved article ID: 47222011
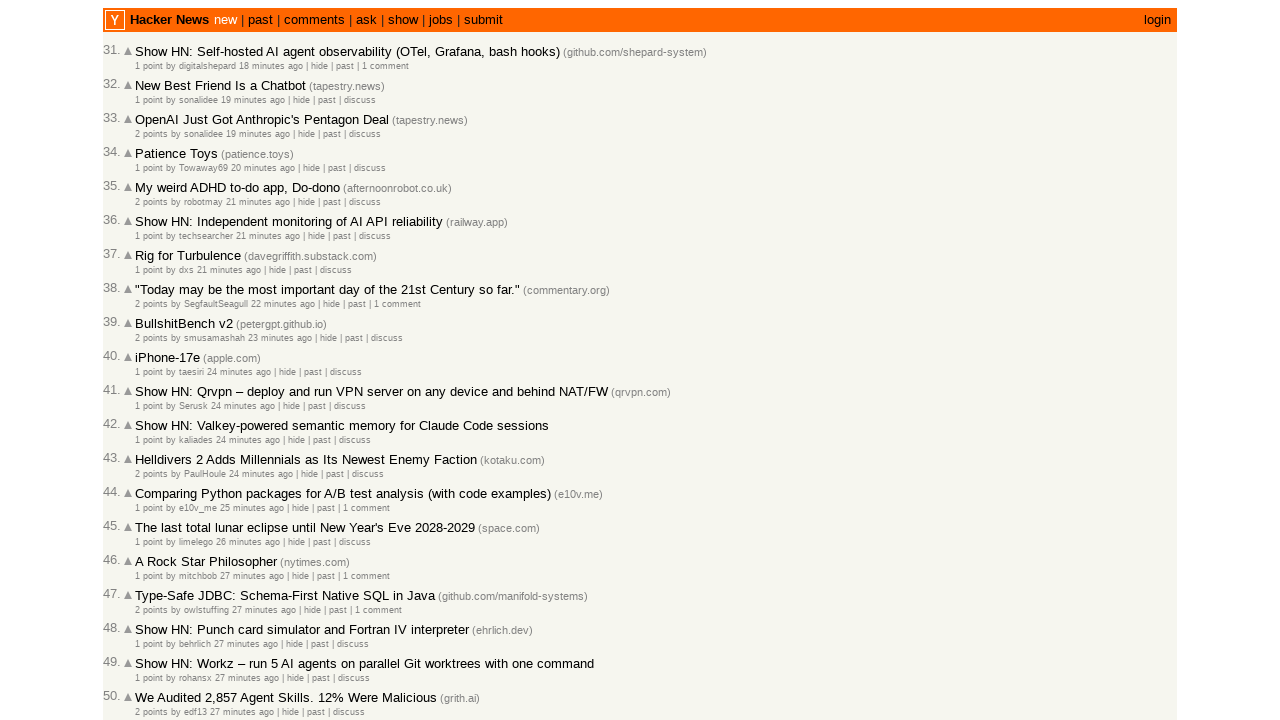

Retrieved timestamp for article 47222011: 2026-03-02T18:30:08 1772476208
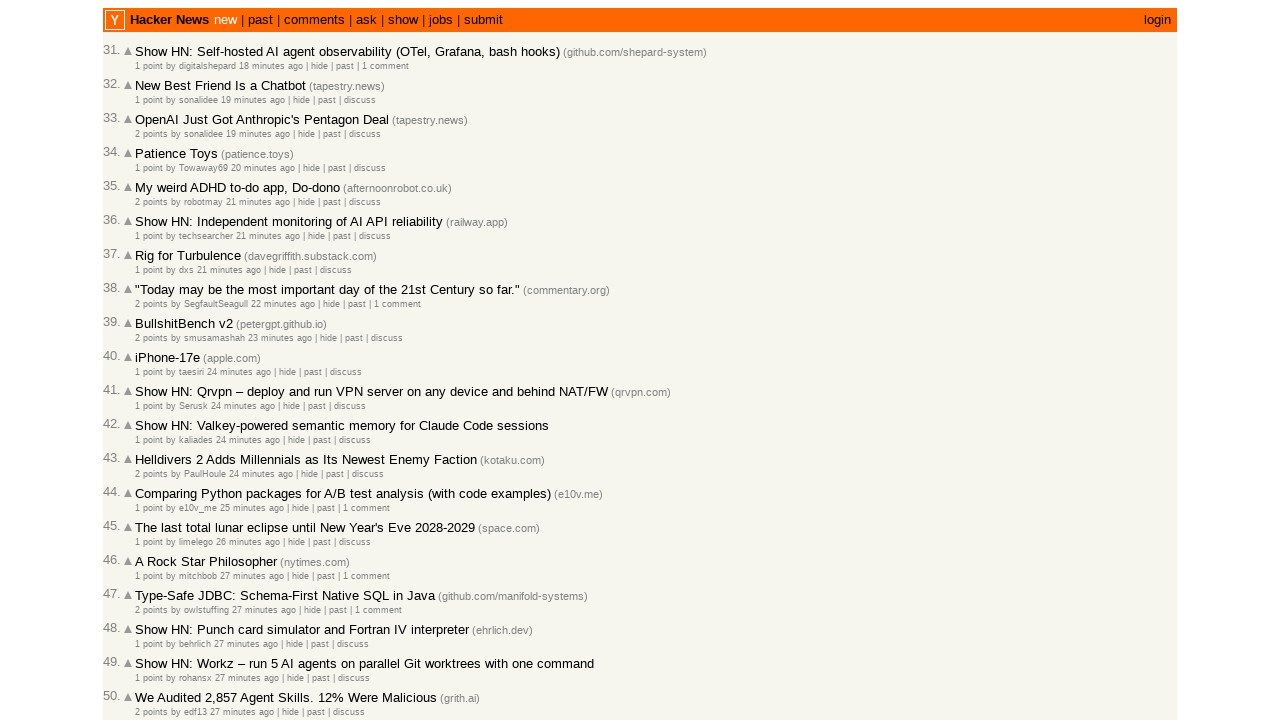

Added article 47222011 to collection (total: 47)
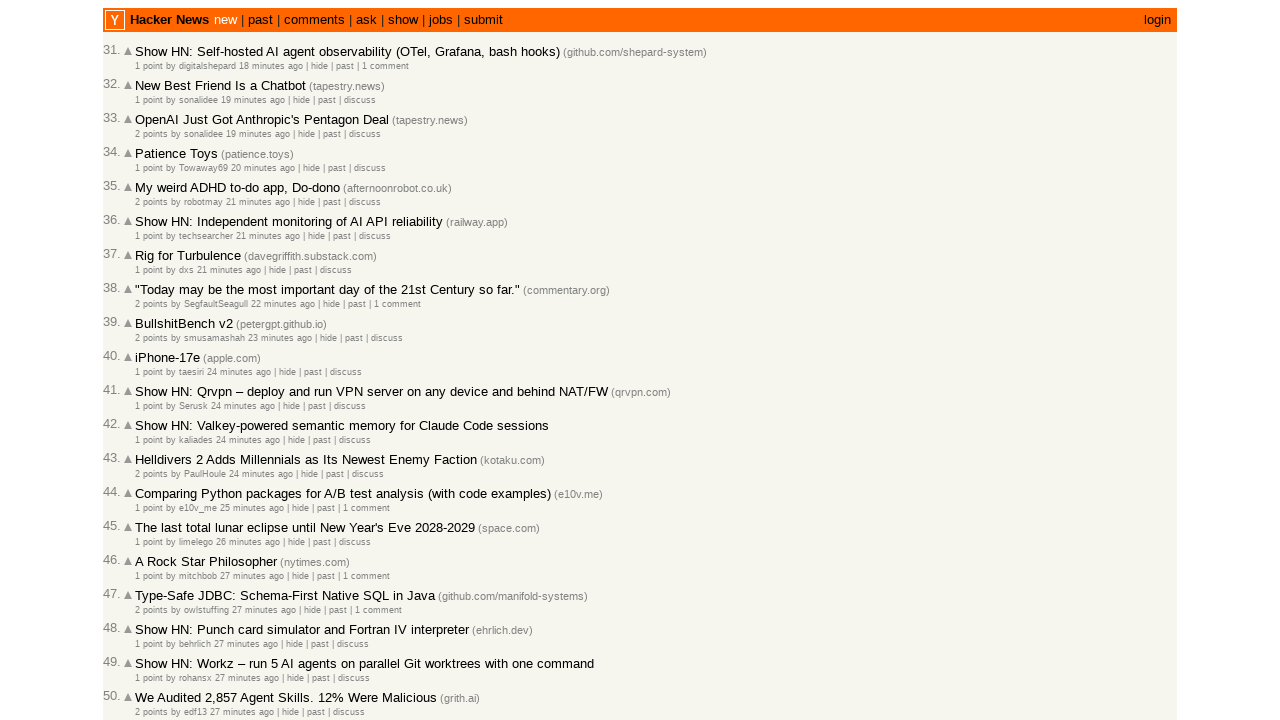

Retrieved article ID: 47222010
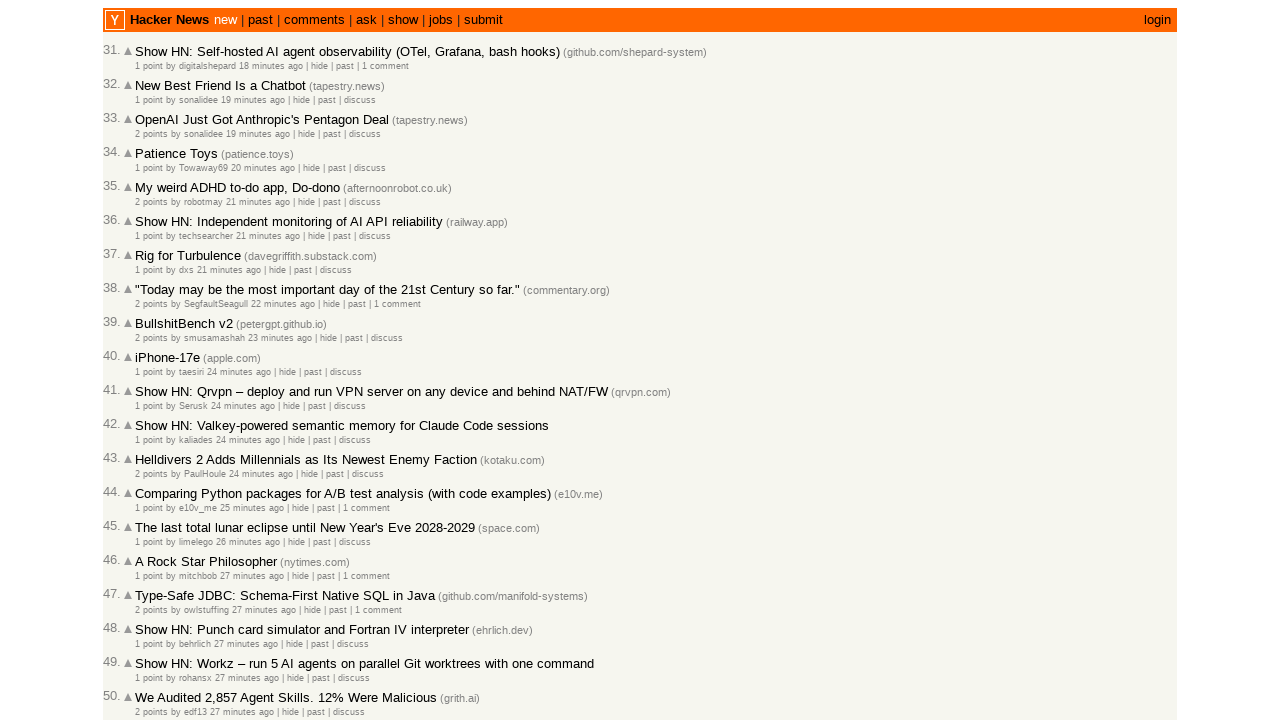

Retrieved timestamp for article 47222010: 2026-03-02T18:30:04 1772476204
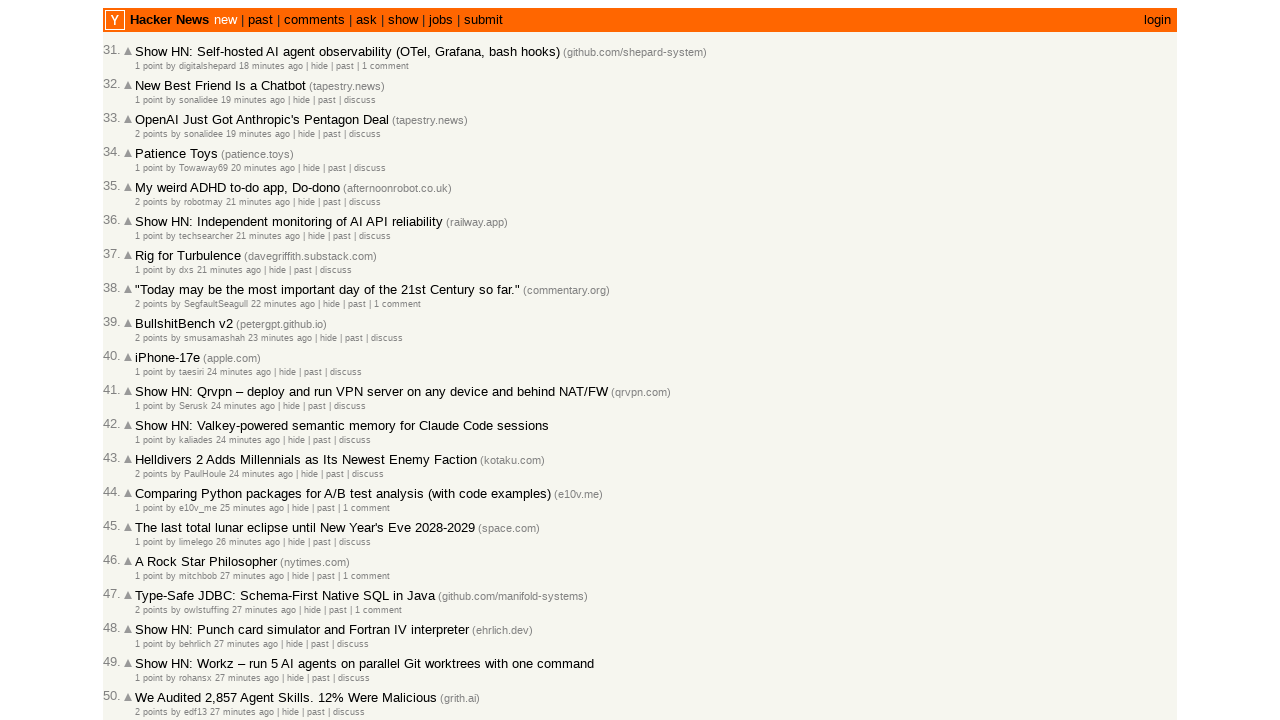

Added article 47222010 to collection (total: 48)
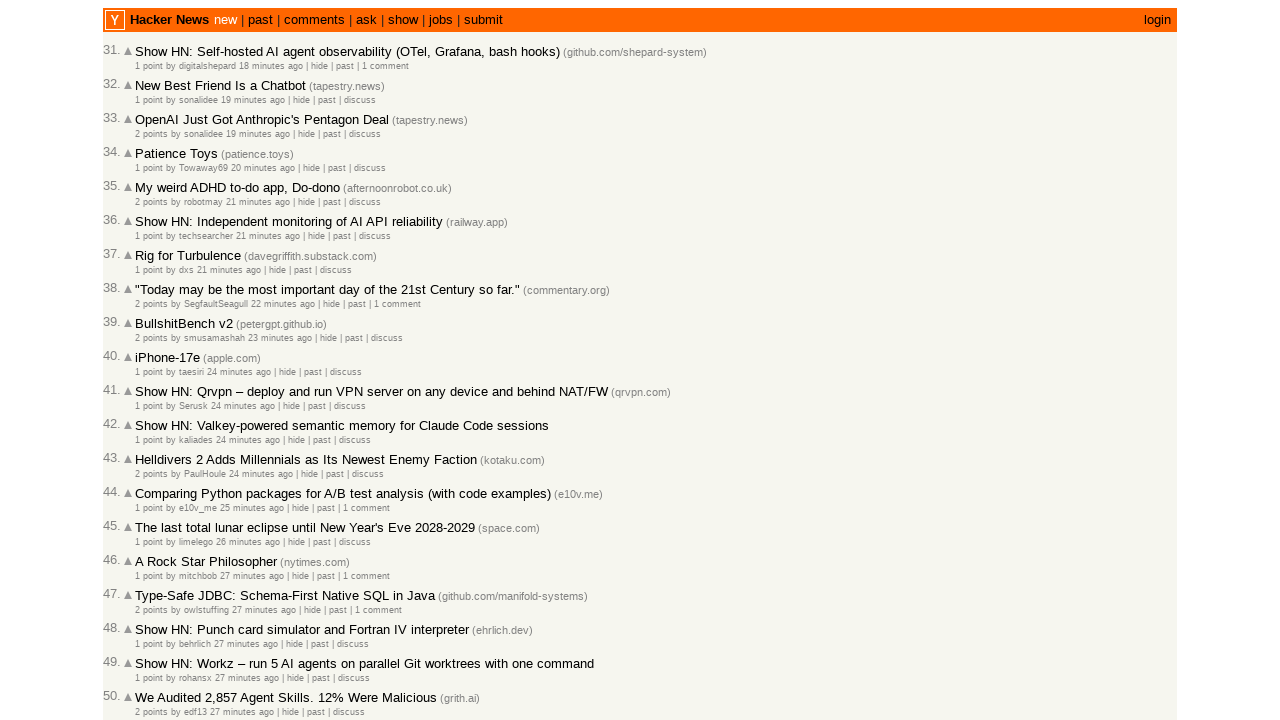

Retrieved article ID: 47222006
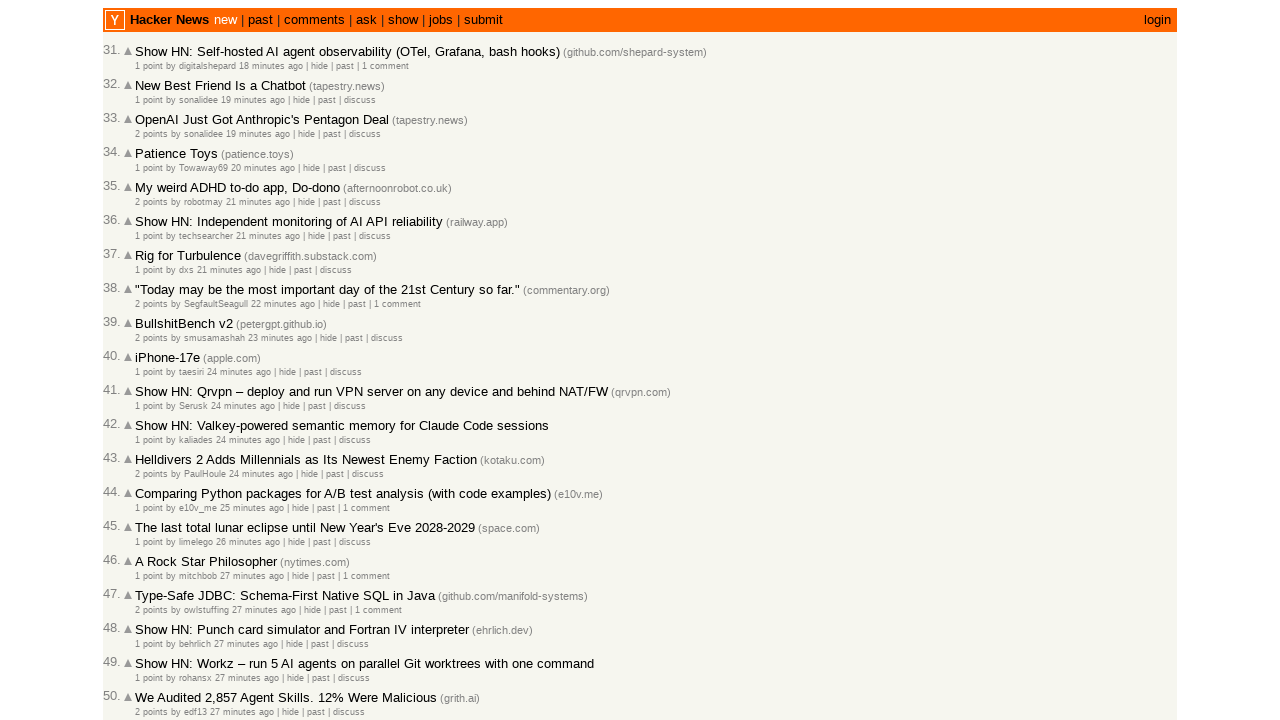

Retrieved timestamp for article 47222006: 2026-03-02T18:29:51 1772476191
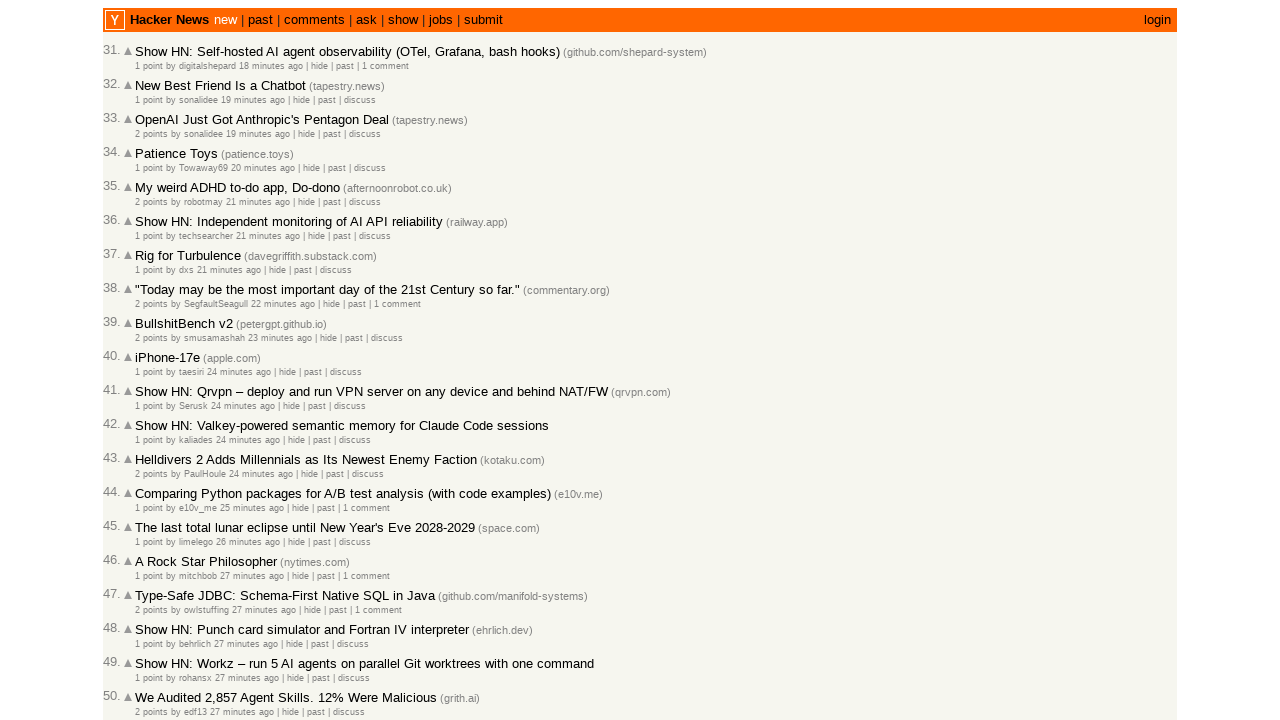

Added article 47222006 to collection (total: 49)
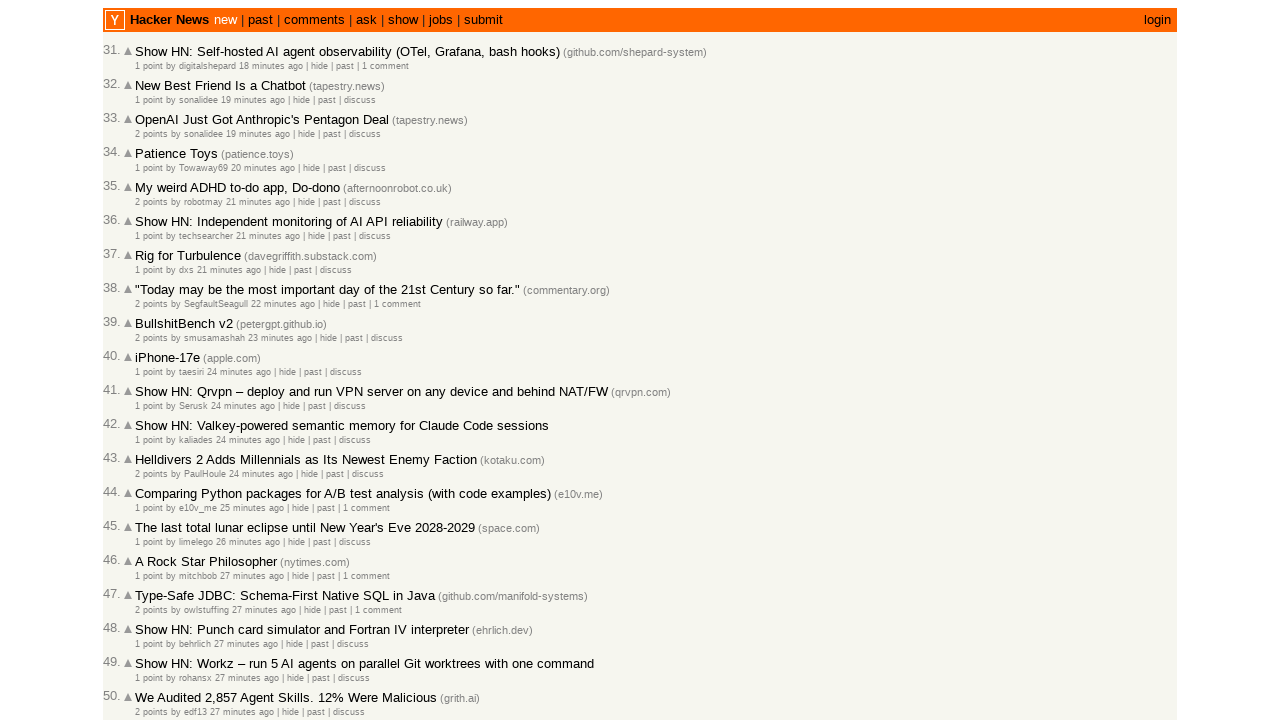

Retrieved article ID: 47222002
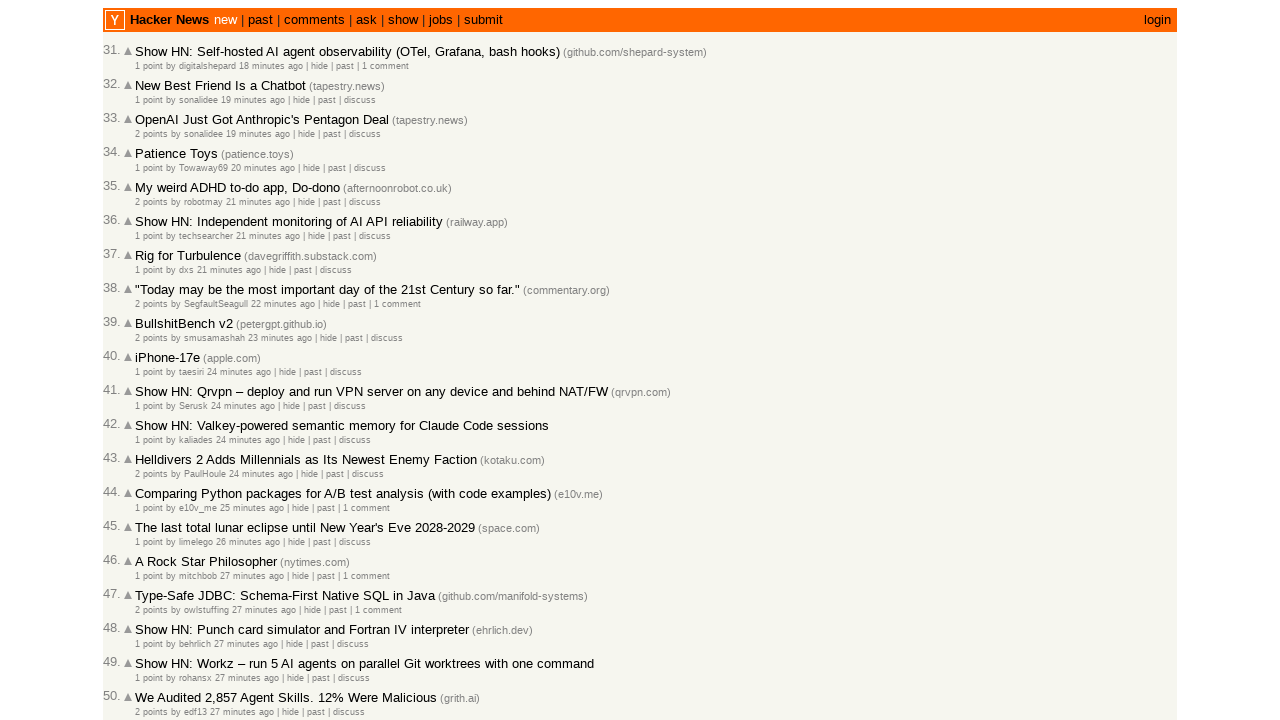

Retrieved timestamp for article 47222002: 2026-03-02T18:29:45 1772476185
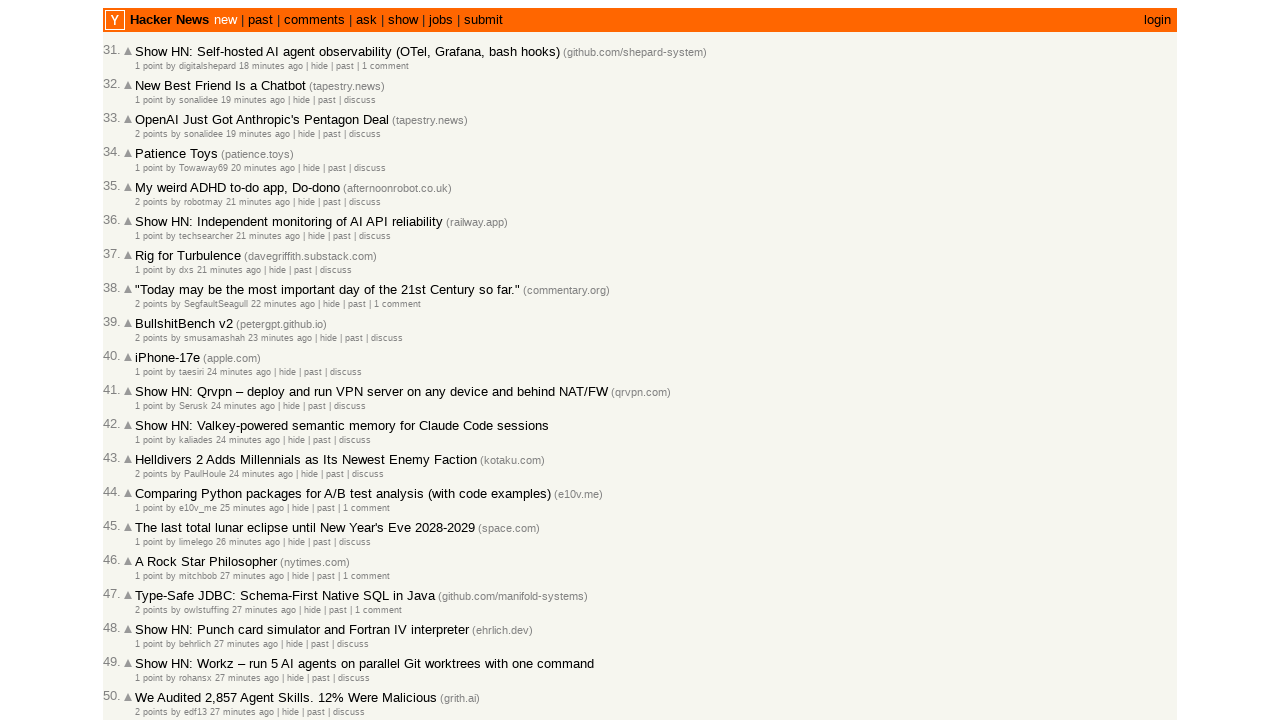

Added article 47222002 to collection (total: 50)
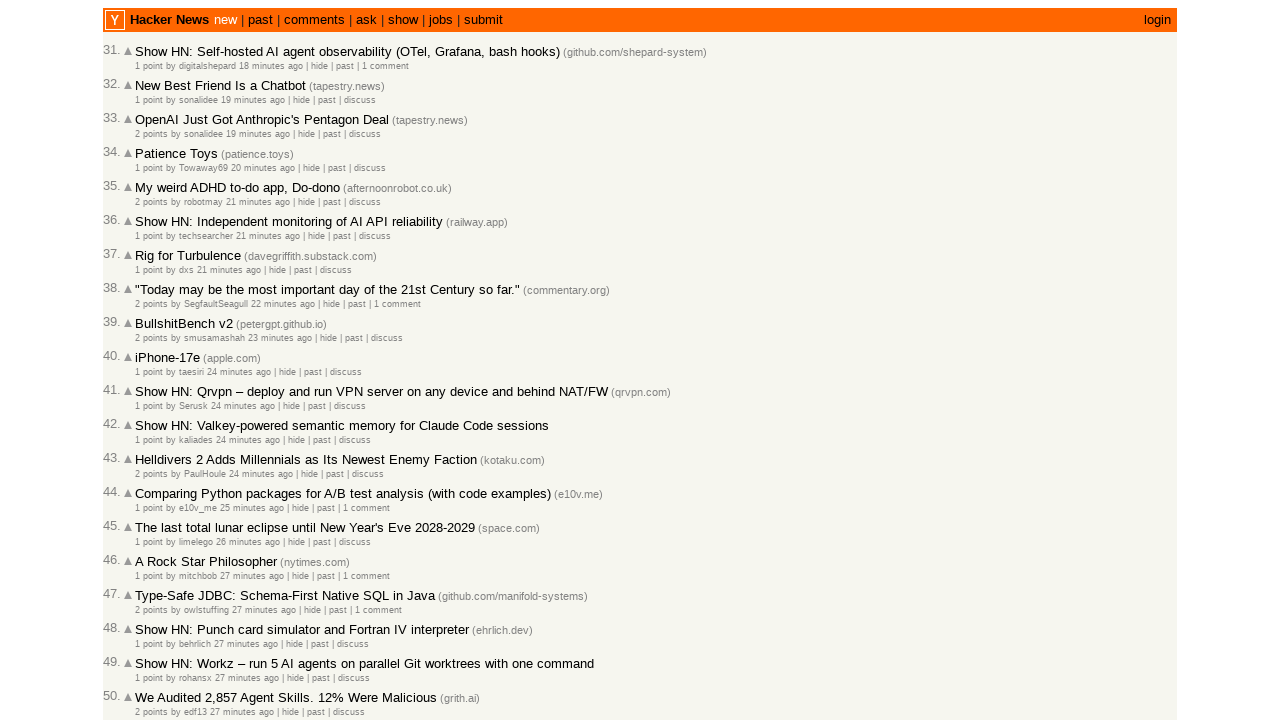

Retrieved article ID: 47221994
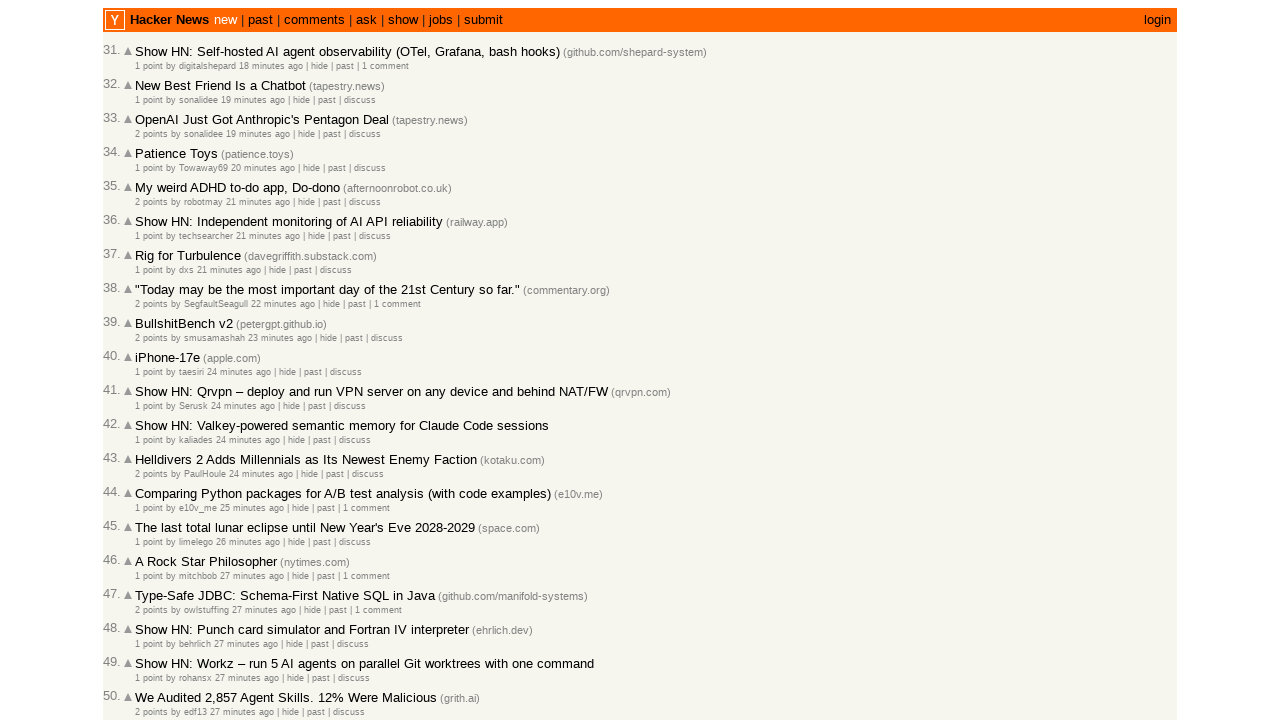

Retrieved timestamp for article 47221994: 2026-03-02T18:29:26 1772476166
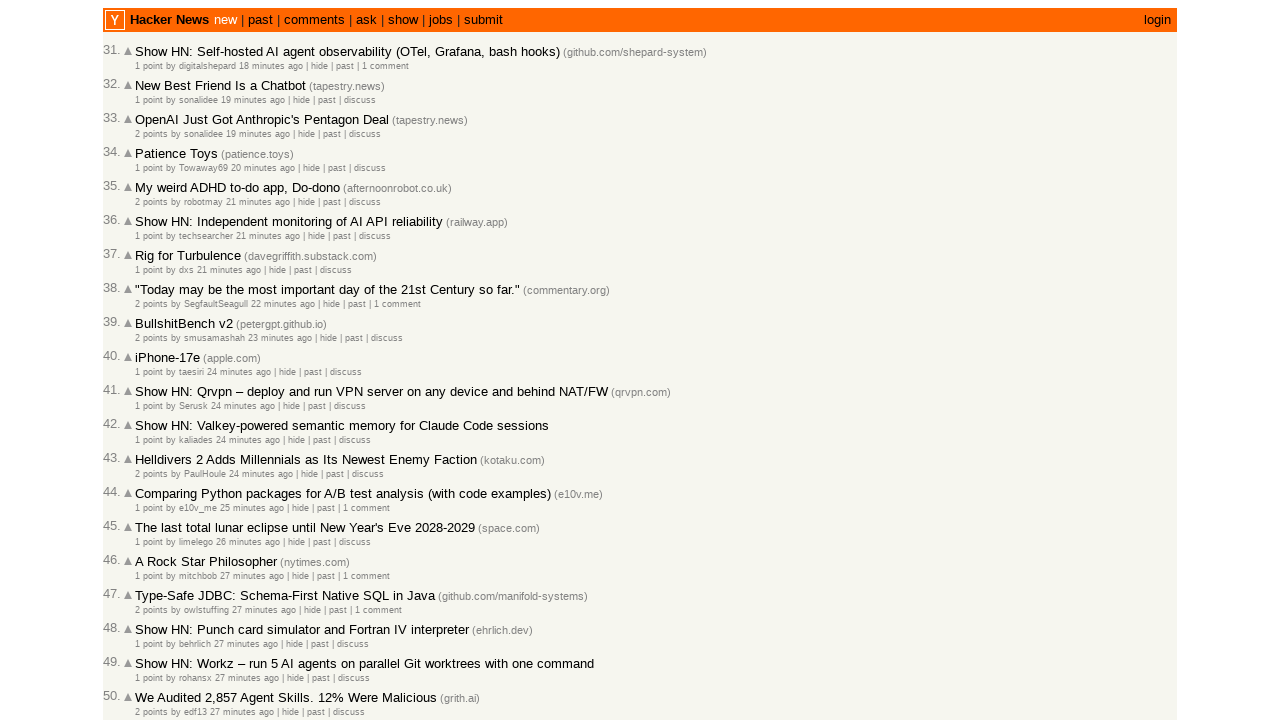

Added article 47221994 to collection (total: 51)
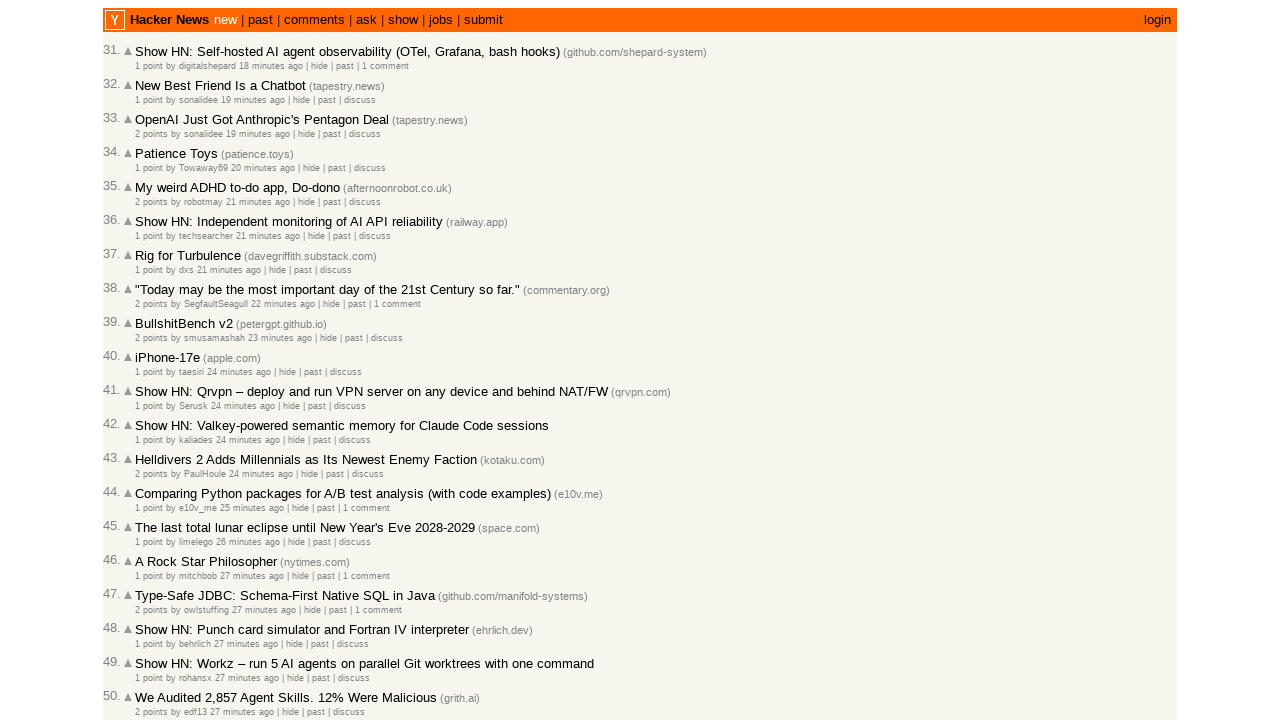

Retrieved article ID: 47221981
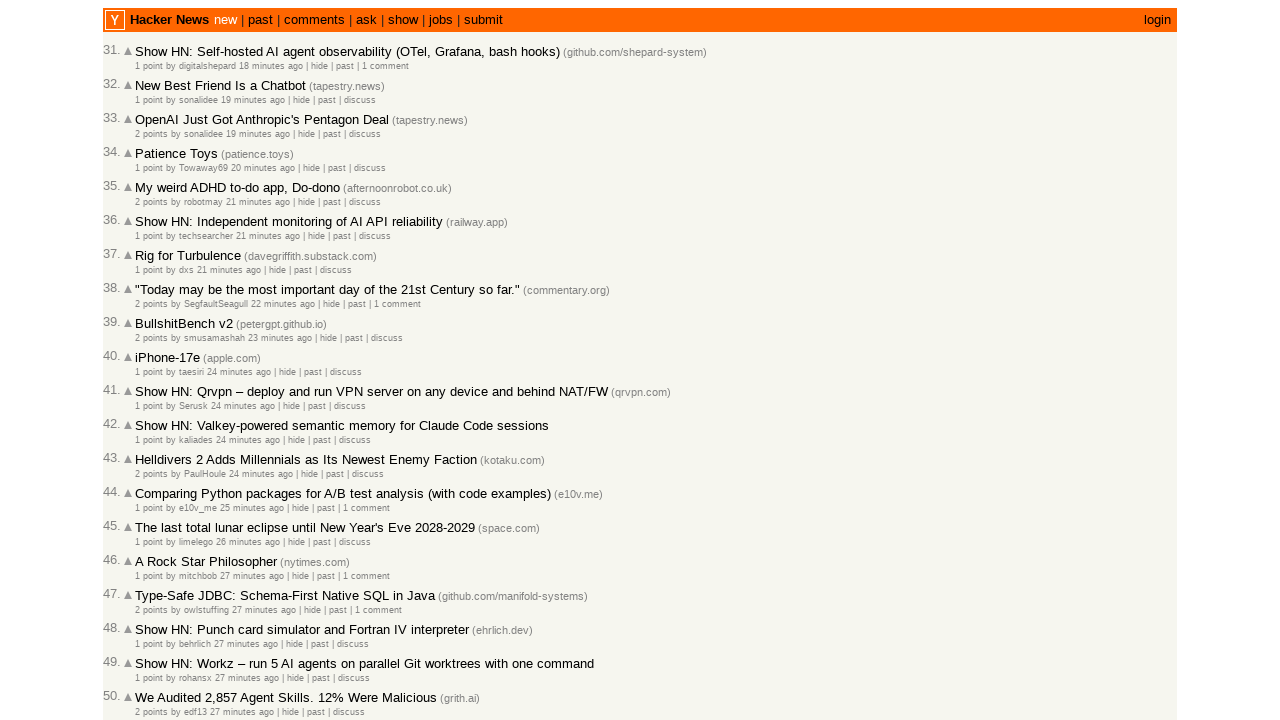

Retrieved timestamp for article 47221981: 2026-03-02T18:28:49 1772476129
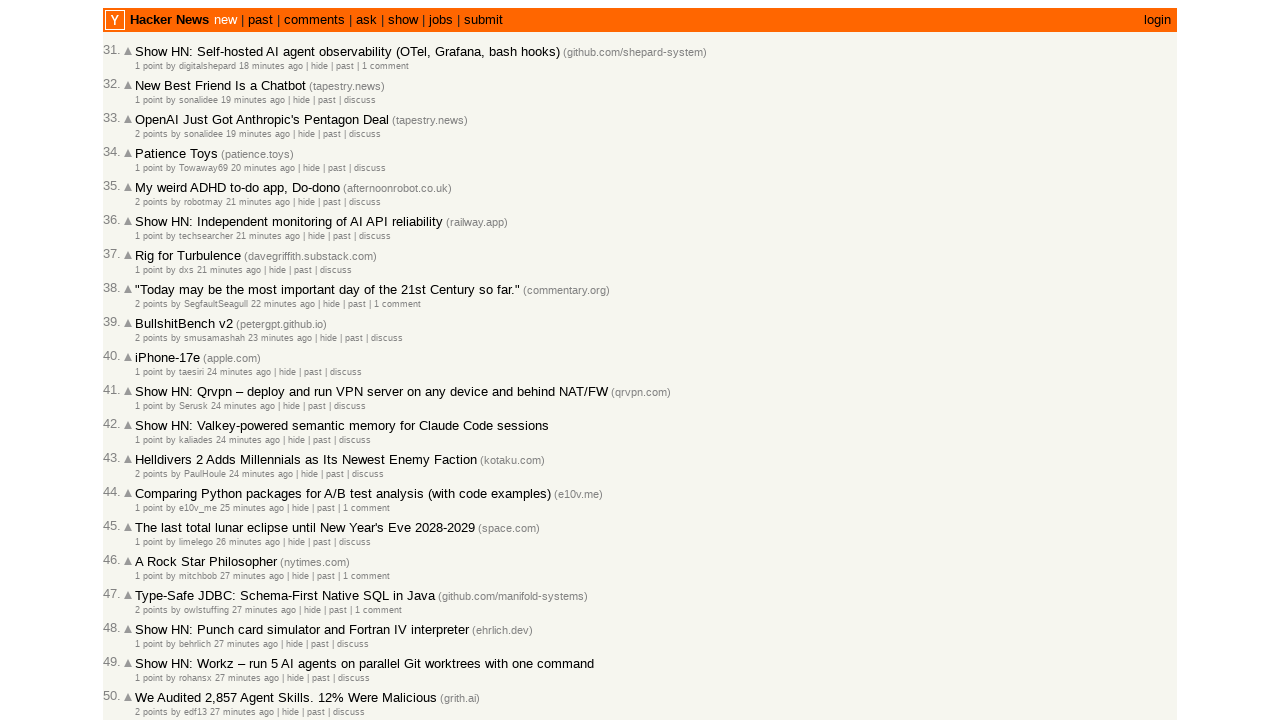

Added article 47221981 to collection (total: 52)
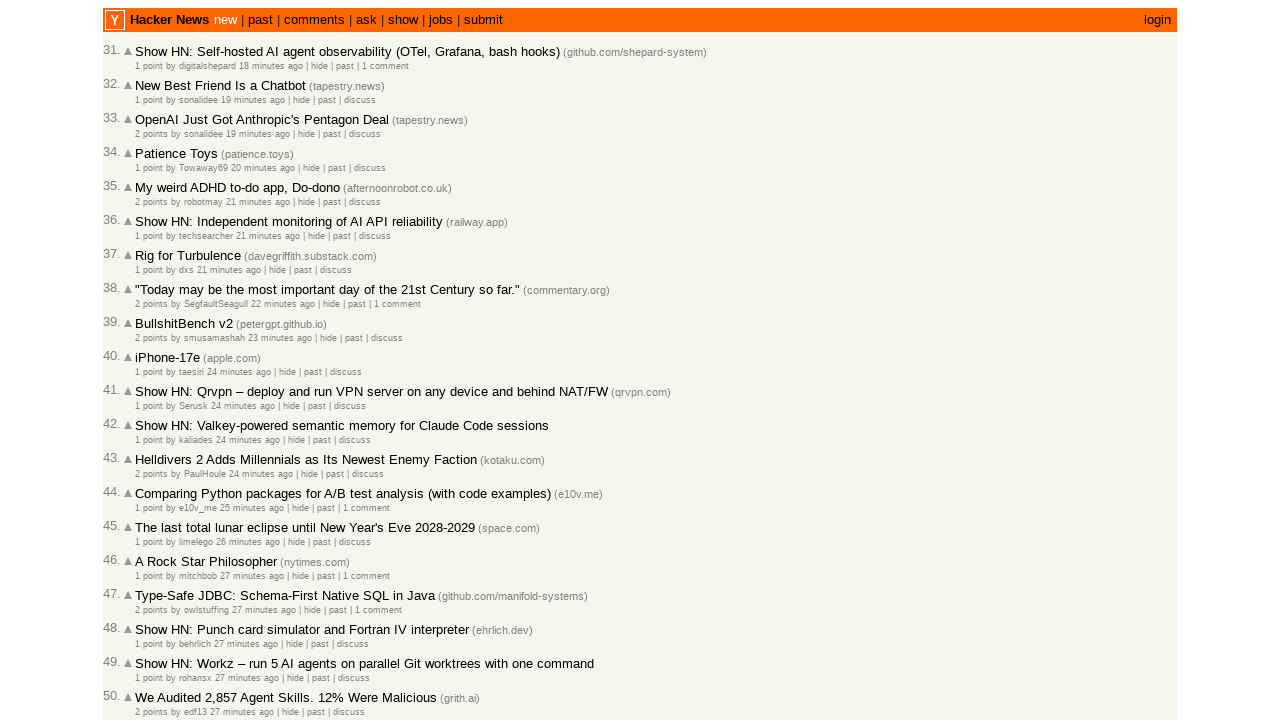

Retrieved article ID: 47221977
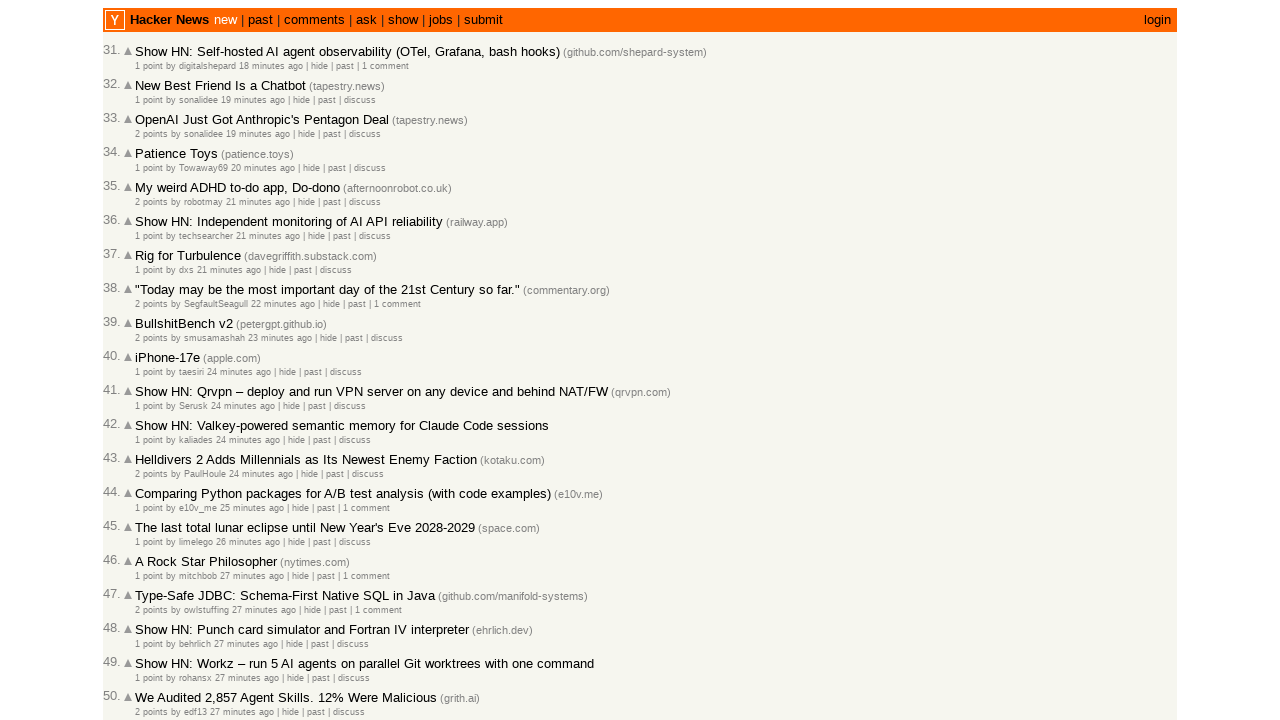

Retrieved timestamp for article 47221977: 2026-03-02T18:28:43 1772476123
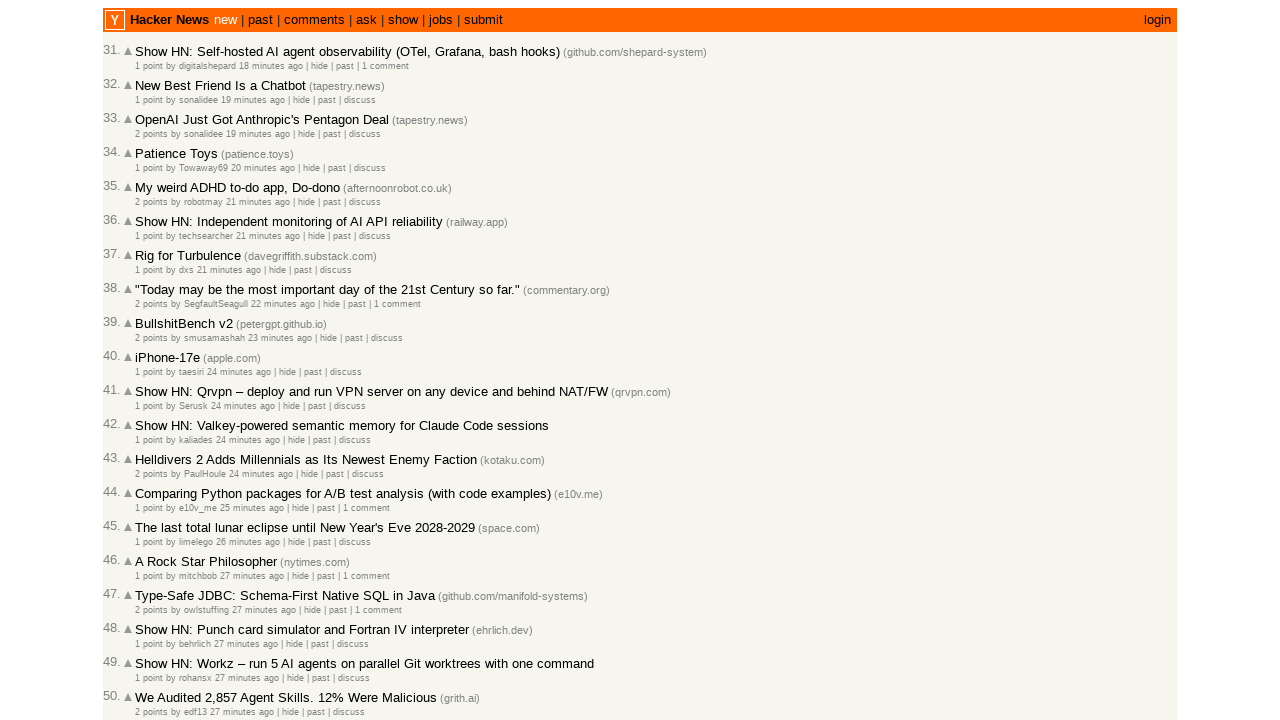

Added article 47221977 to collection (total: 53)
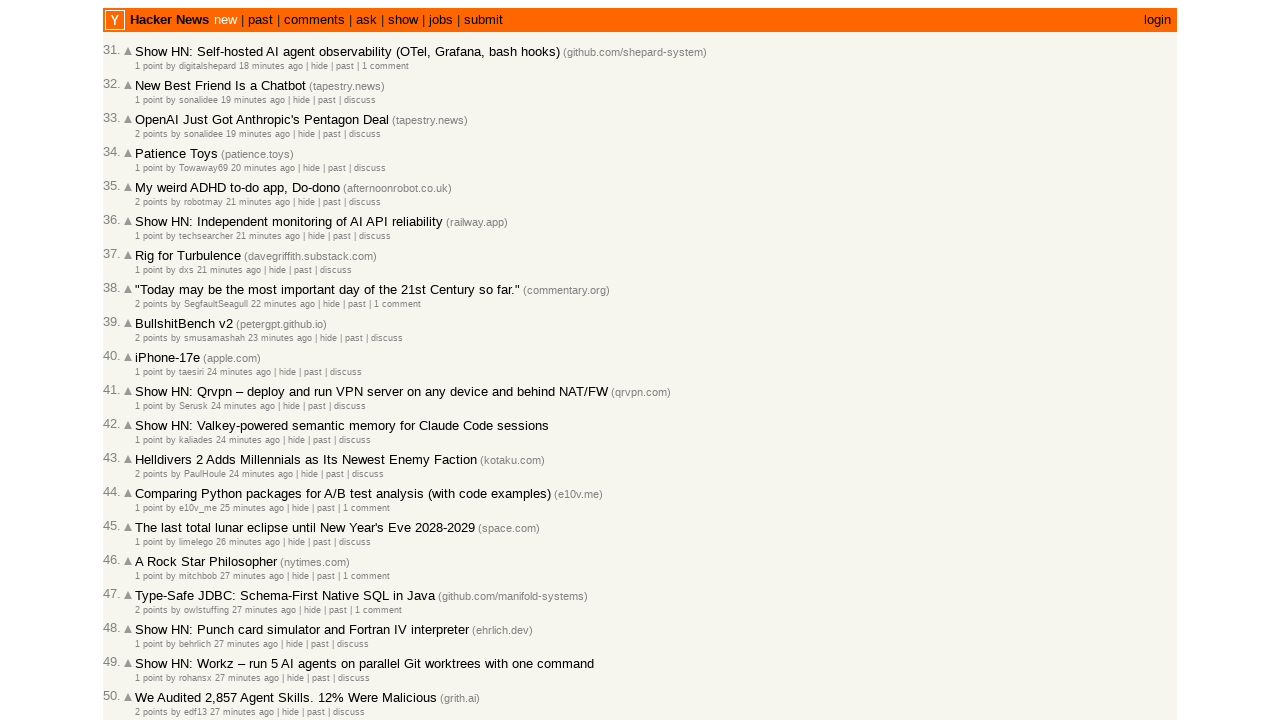

Retrieved article ID: 47221973
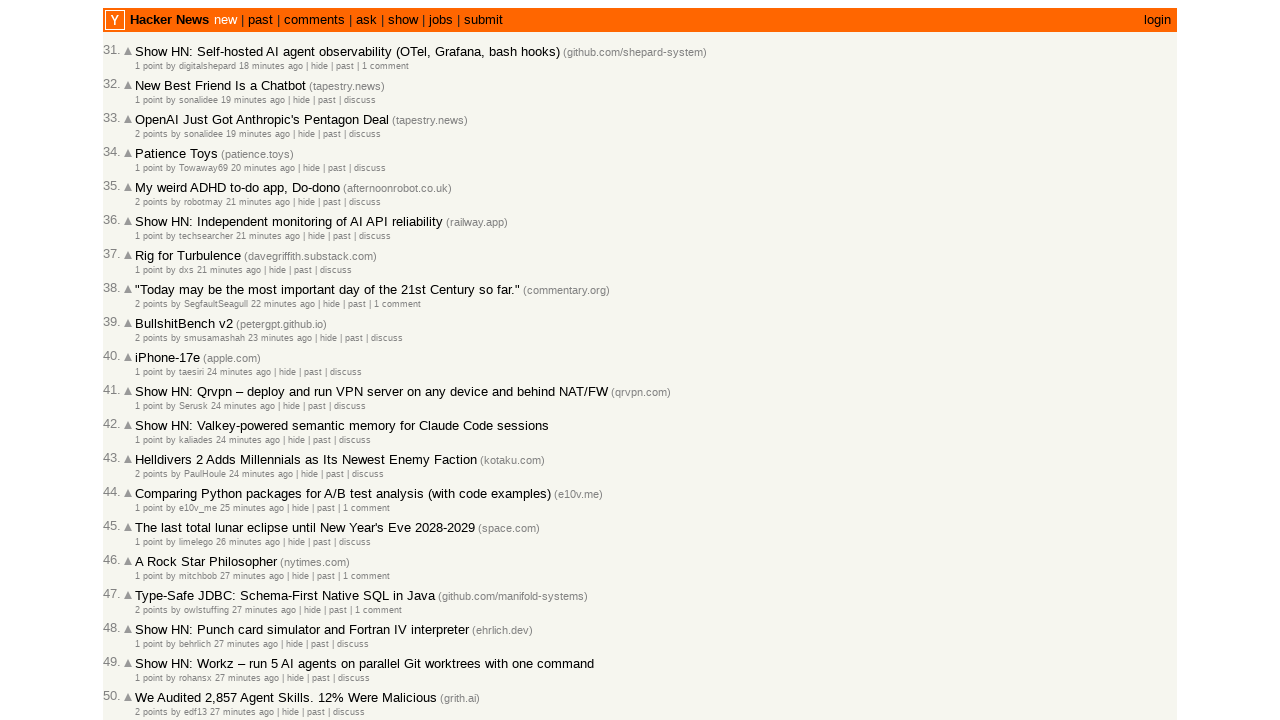

Retrieved timestamp for article 47221973: 2026-03-02T18:28:39 1772476119
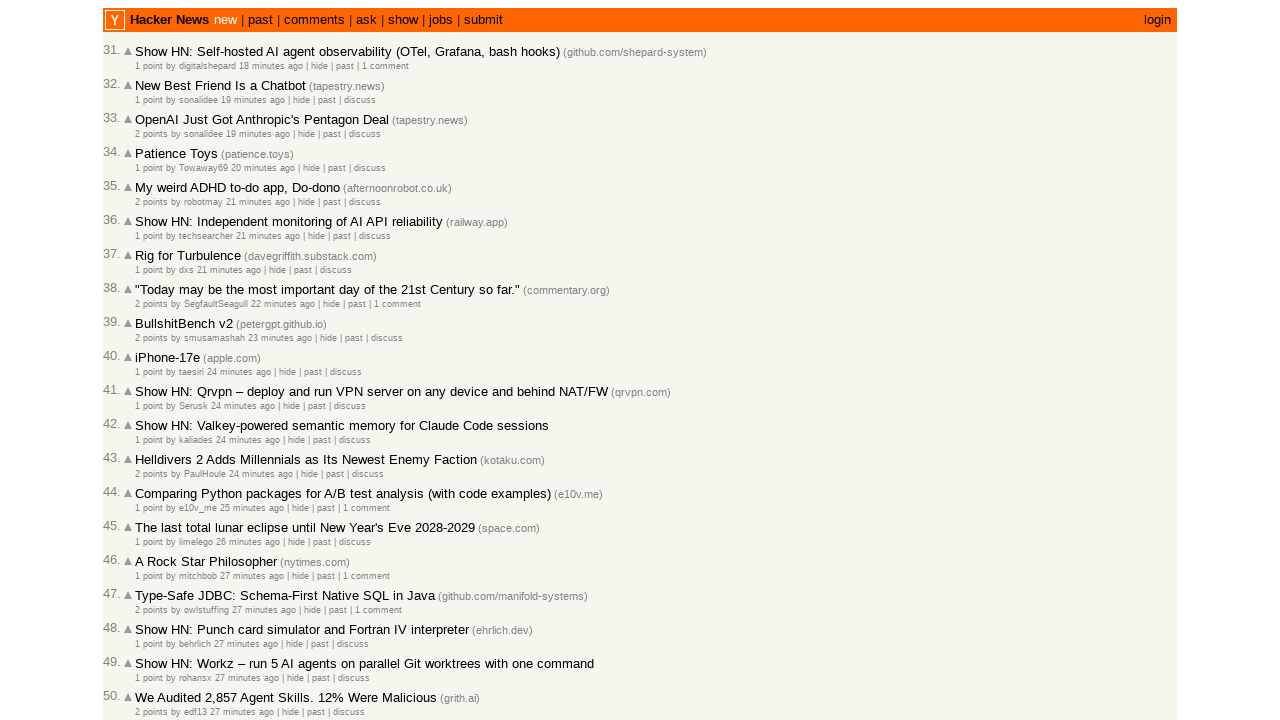

Added article 47221973 to collection (total: 54)
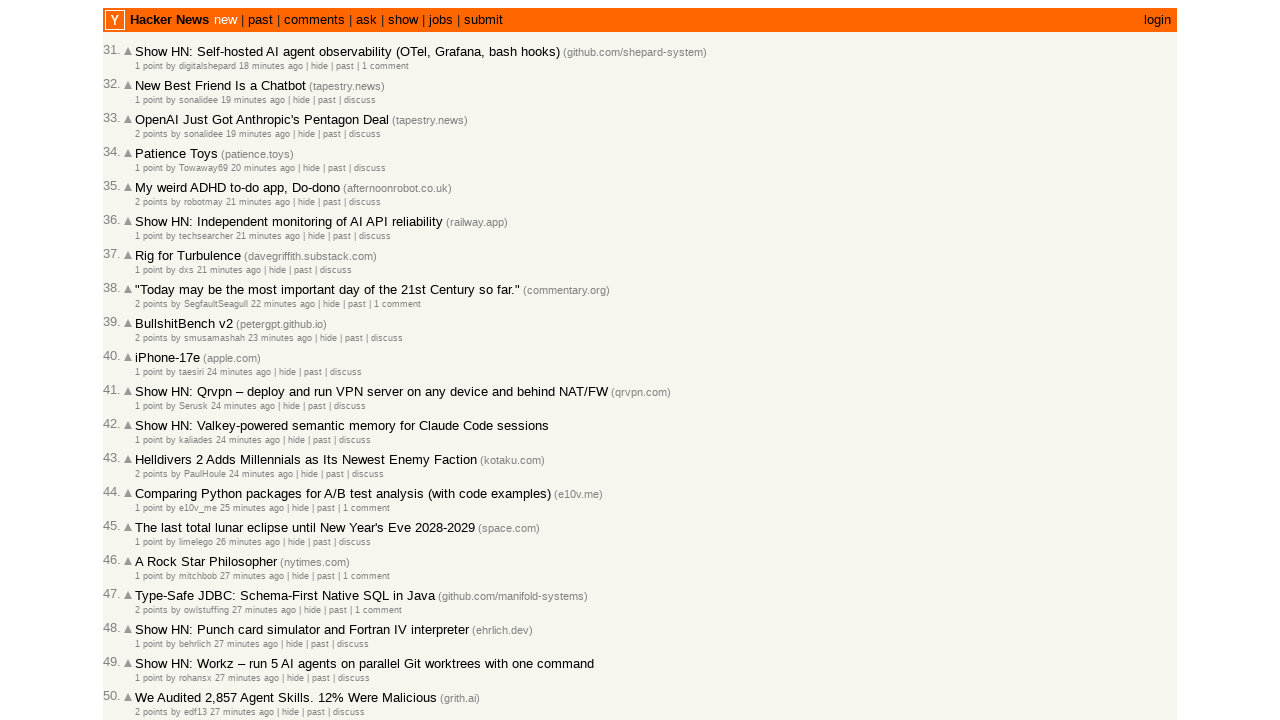

Retrieved article ID: 47221971
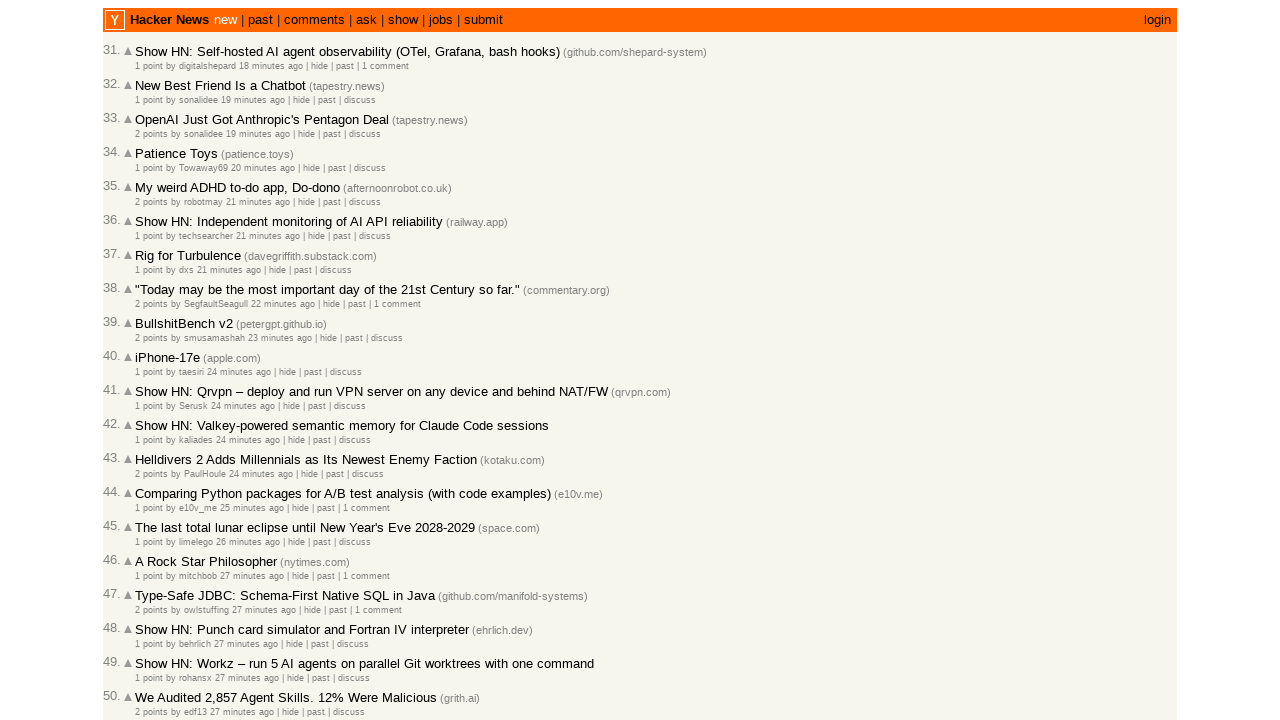

Retrieved timestamp for article 47221971: 2026-03-02T18:28:37 1772476117
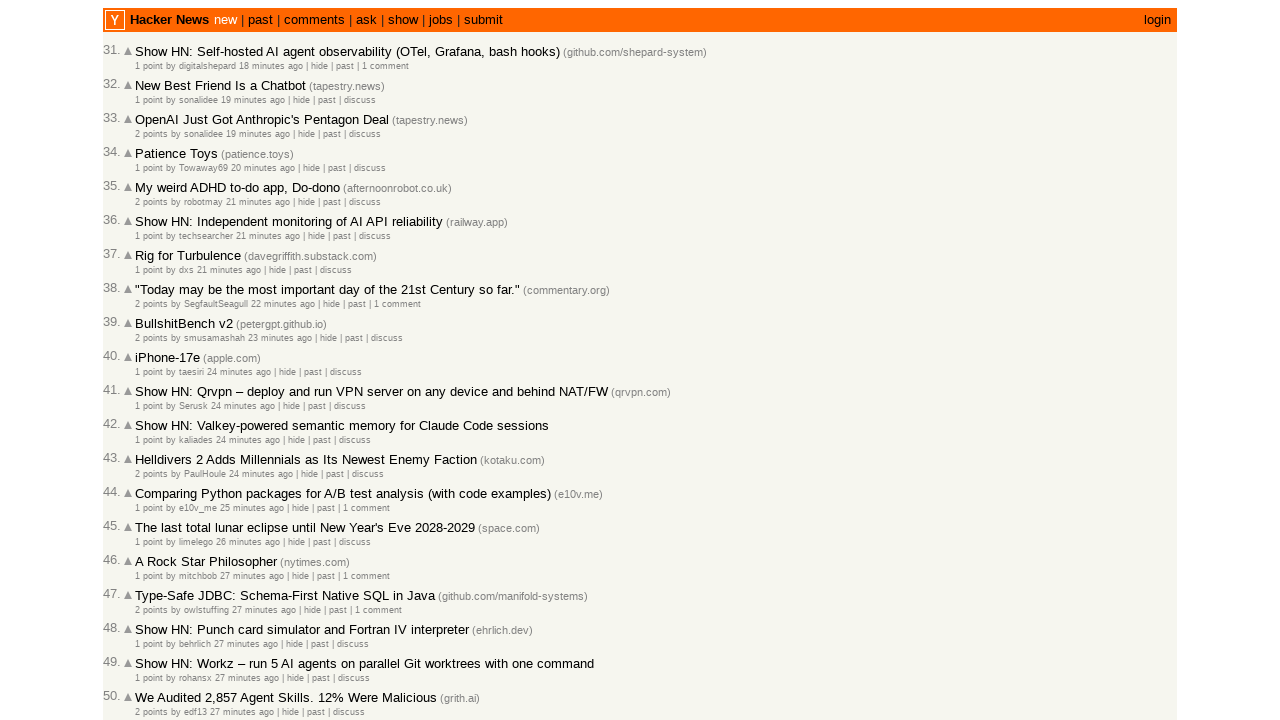

Added article 47221971 to collection (total: 55)
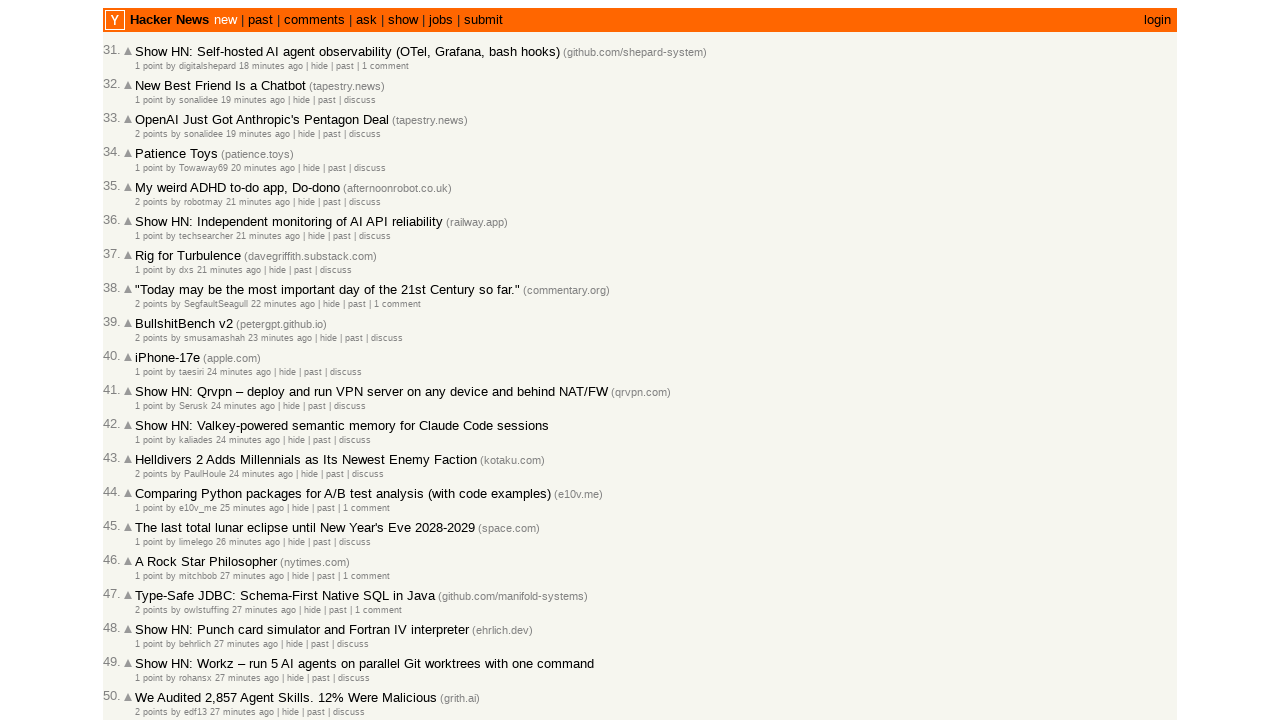

Retrieved article ID: 47221965
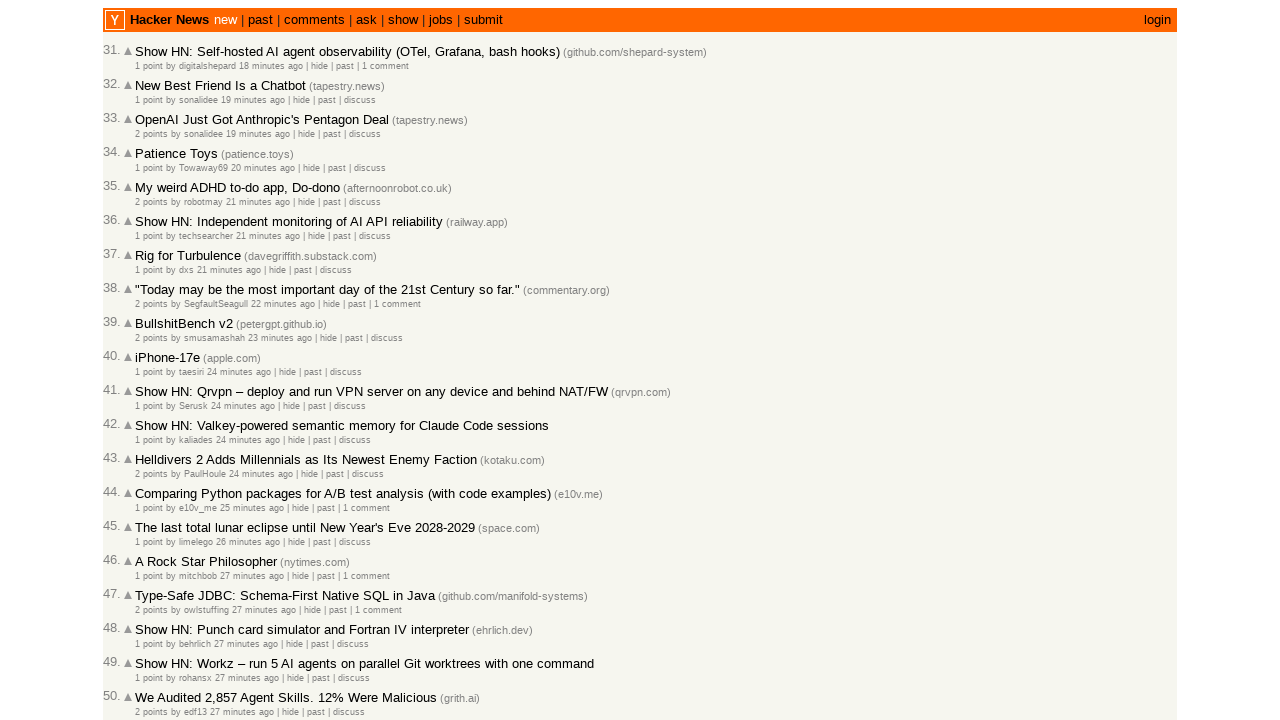

Retrieved timestamp for article 47221965: 2026-03-02T18:28:35 1772476115
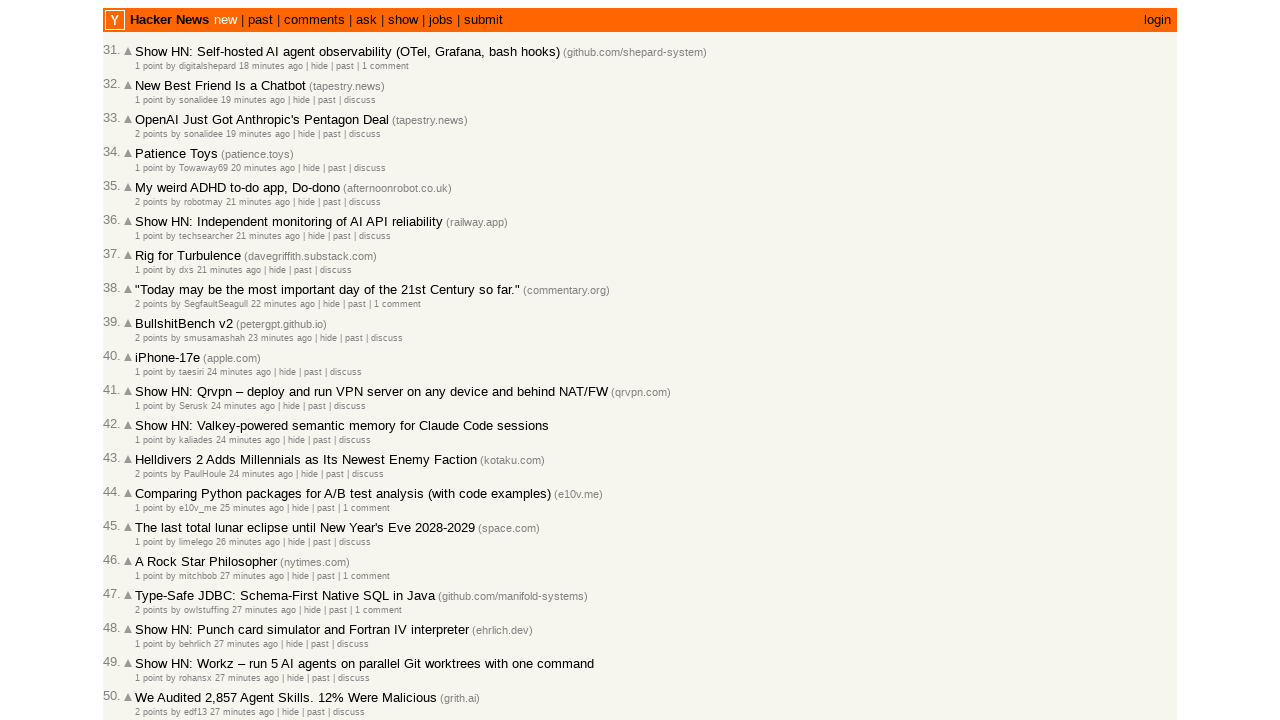

Added article 47221965 to collection (total: 56)
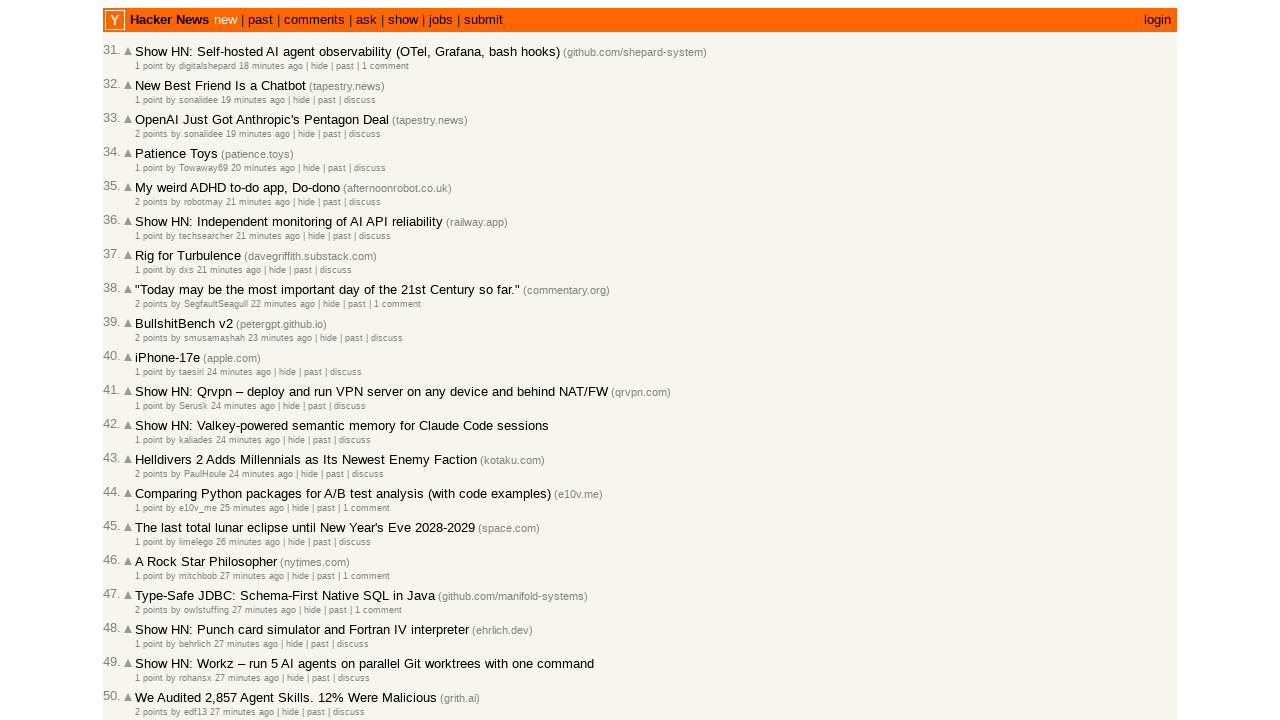

Retrieved article ID: 47221952
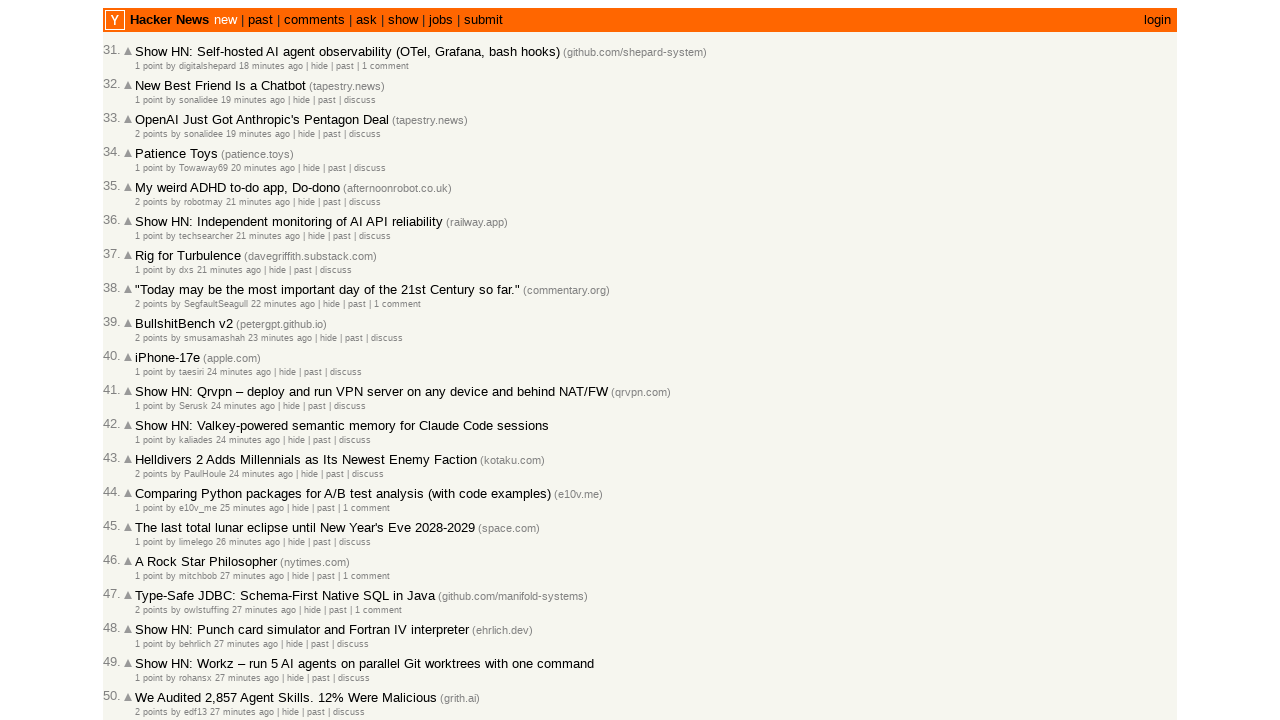

Retrieved timestamp for article 47221952: 2026-03-02T18:27:51 1772476071
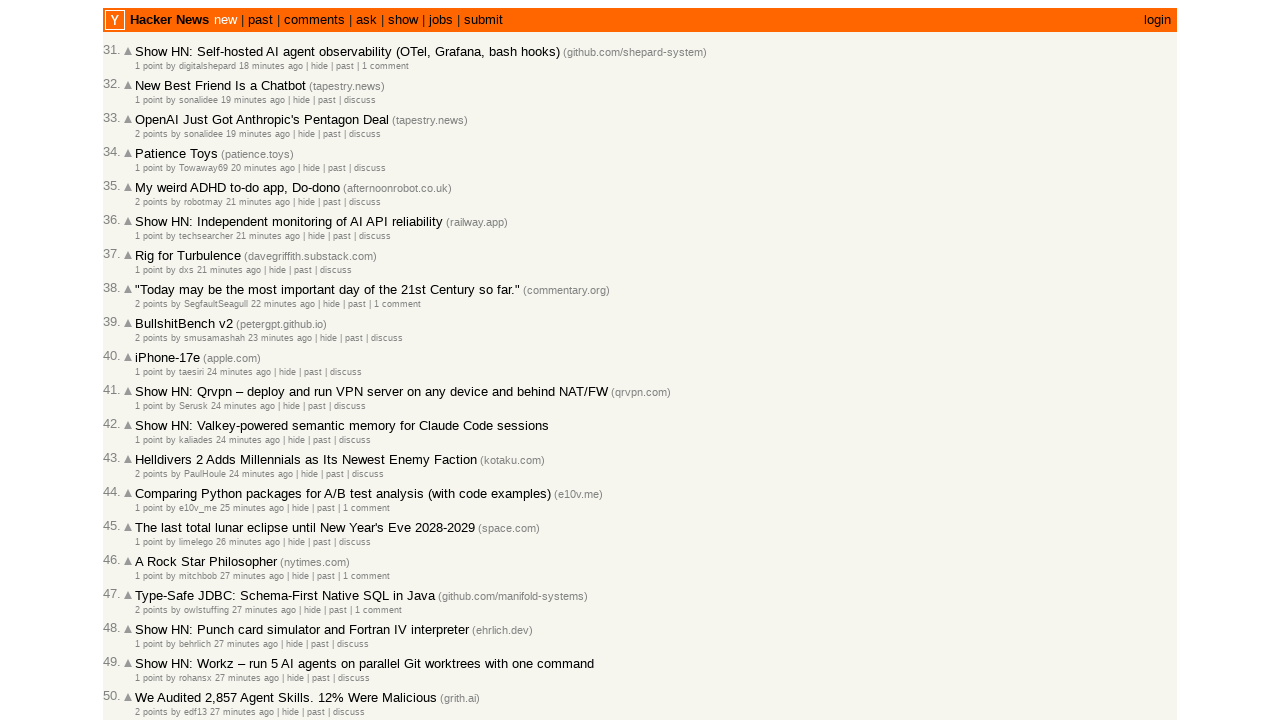

Added article 47221952 to collection (total: 57)
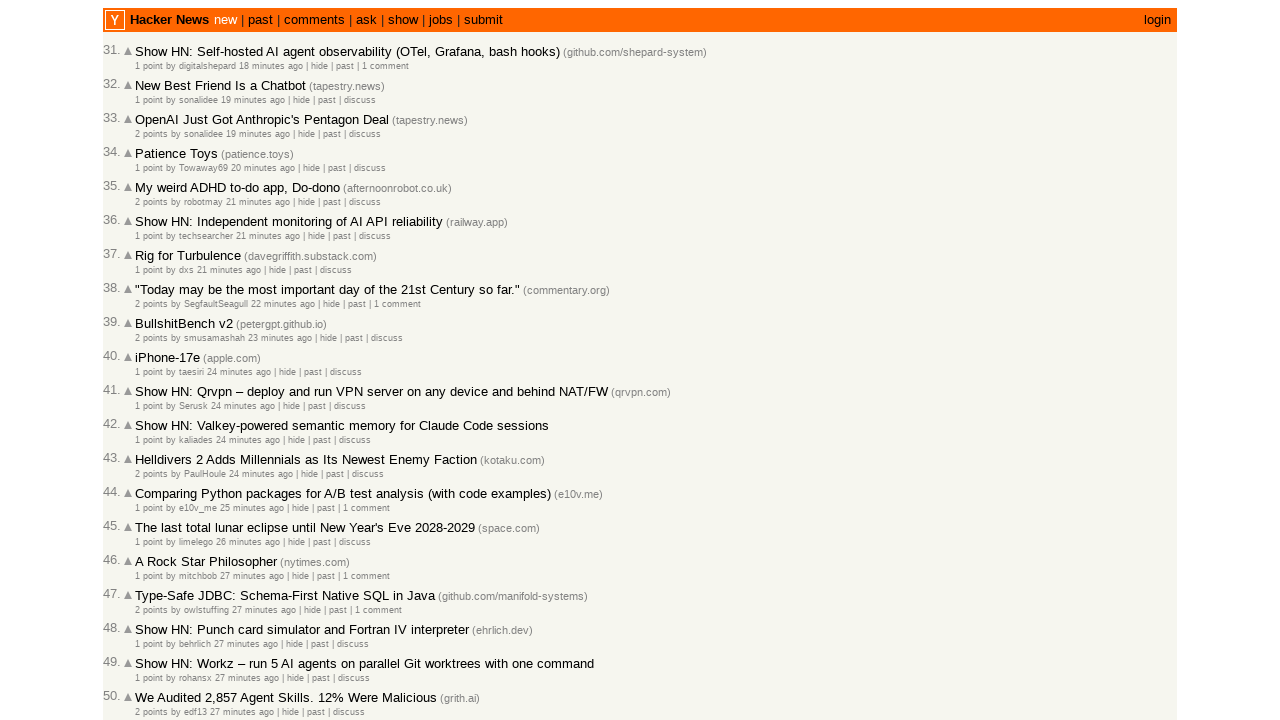

Retrieved article ID: 47221947
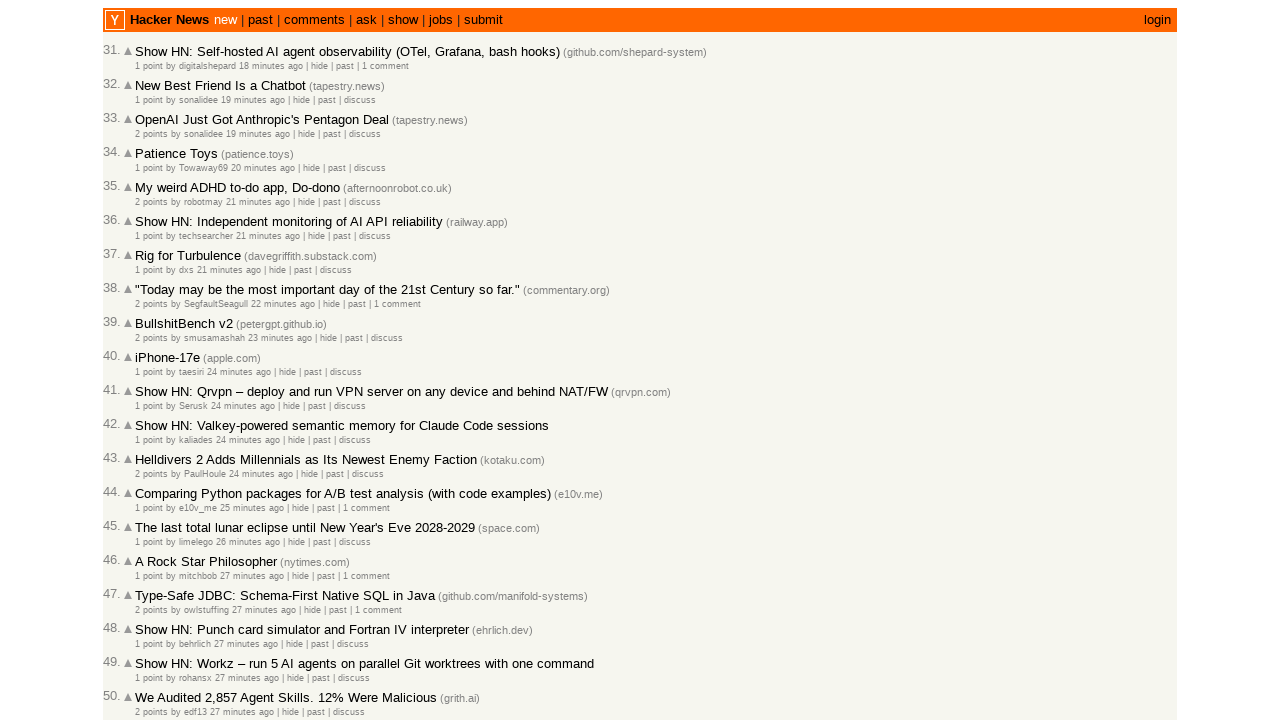

Retrieved timestamp for article 47221947: 2026-03-02T18:27:36 1772476056
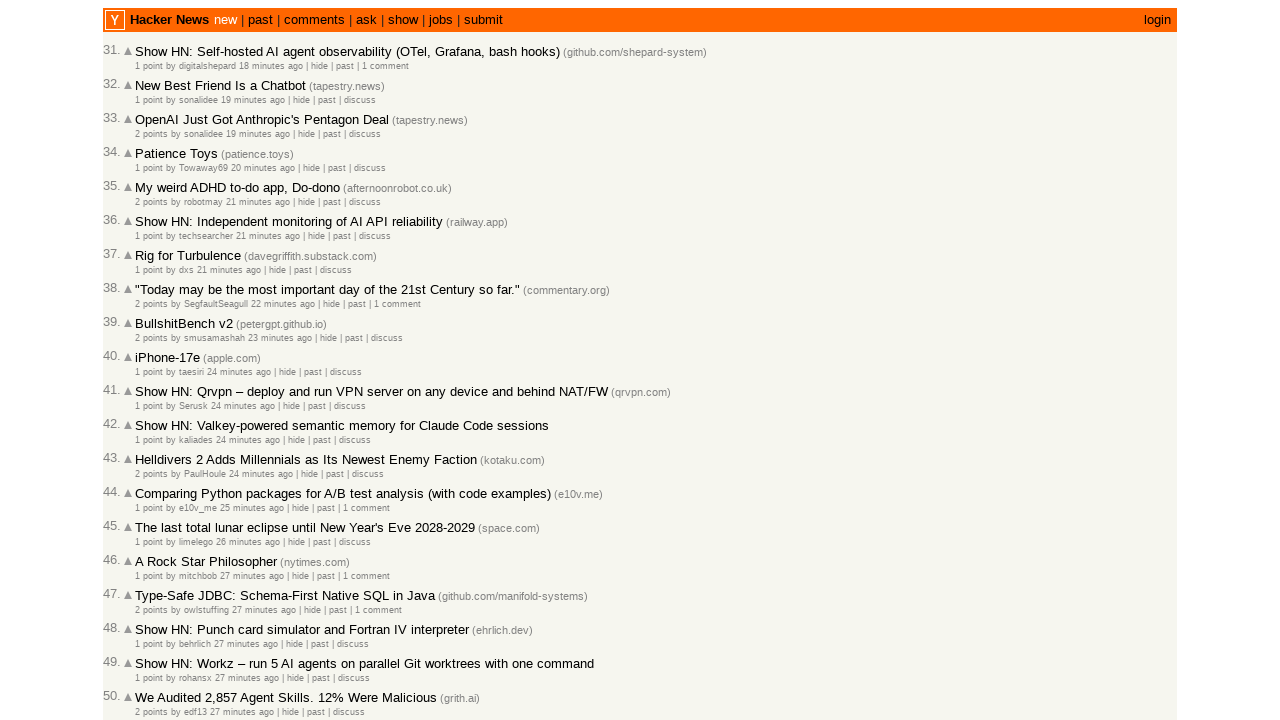

Added article 47221947 to collection (total: 58)
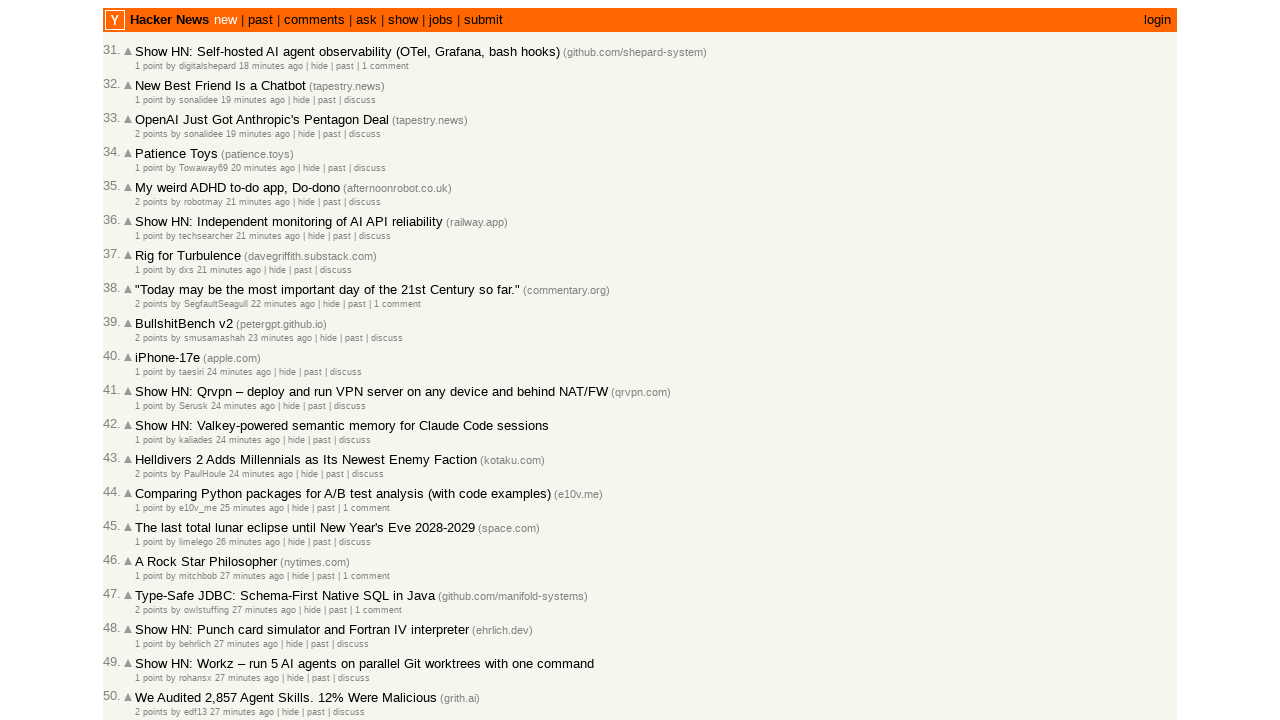

Retrieved article ID: 47221929
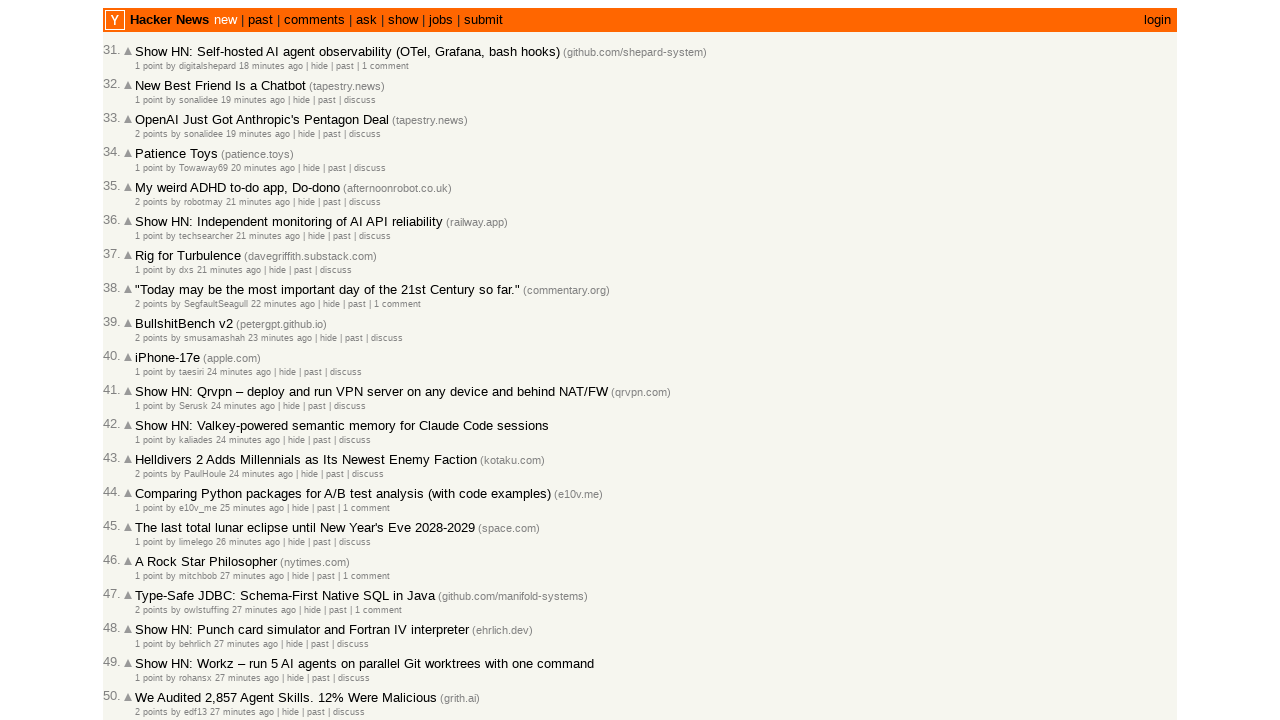

Retrieved timestamp for article 47221929: 2026-03-02T18:26:07 1772475967
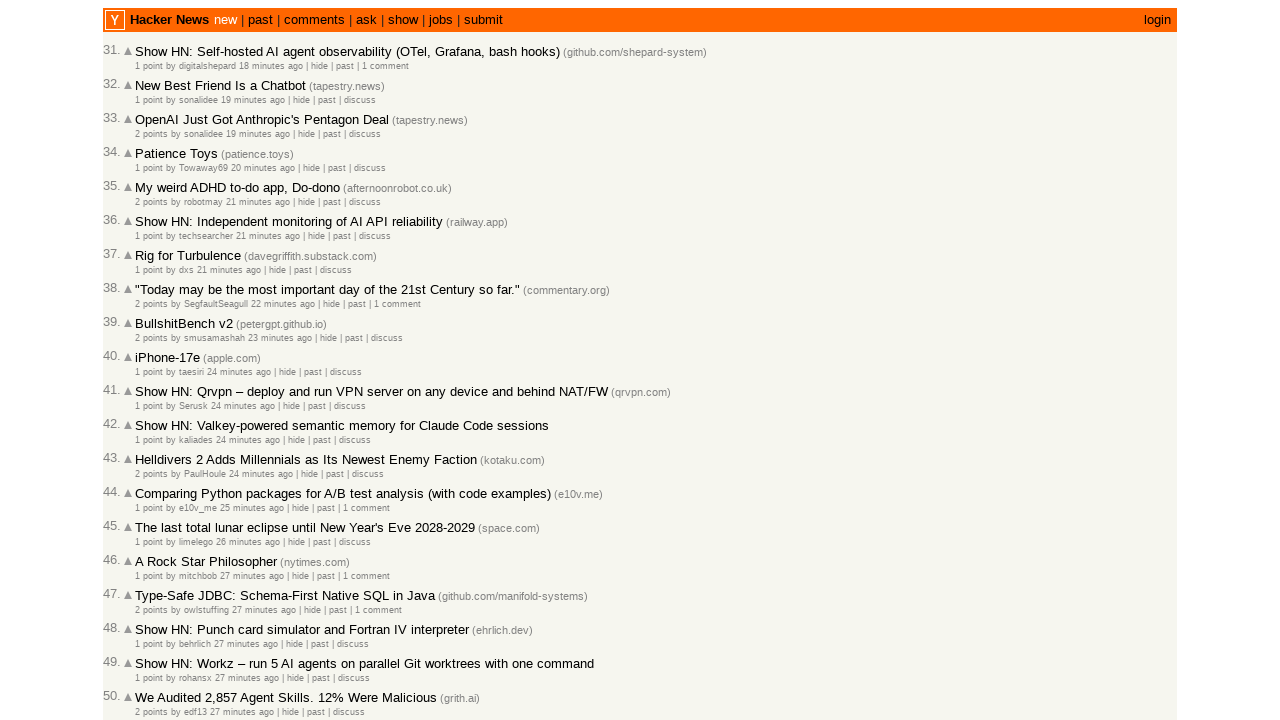

Added article 47221929 to collection (total: 59)
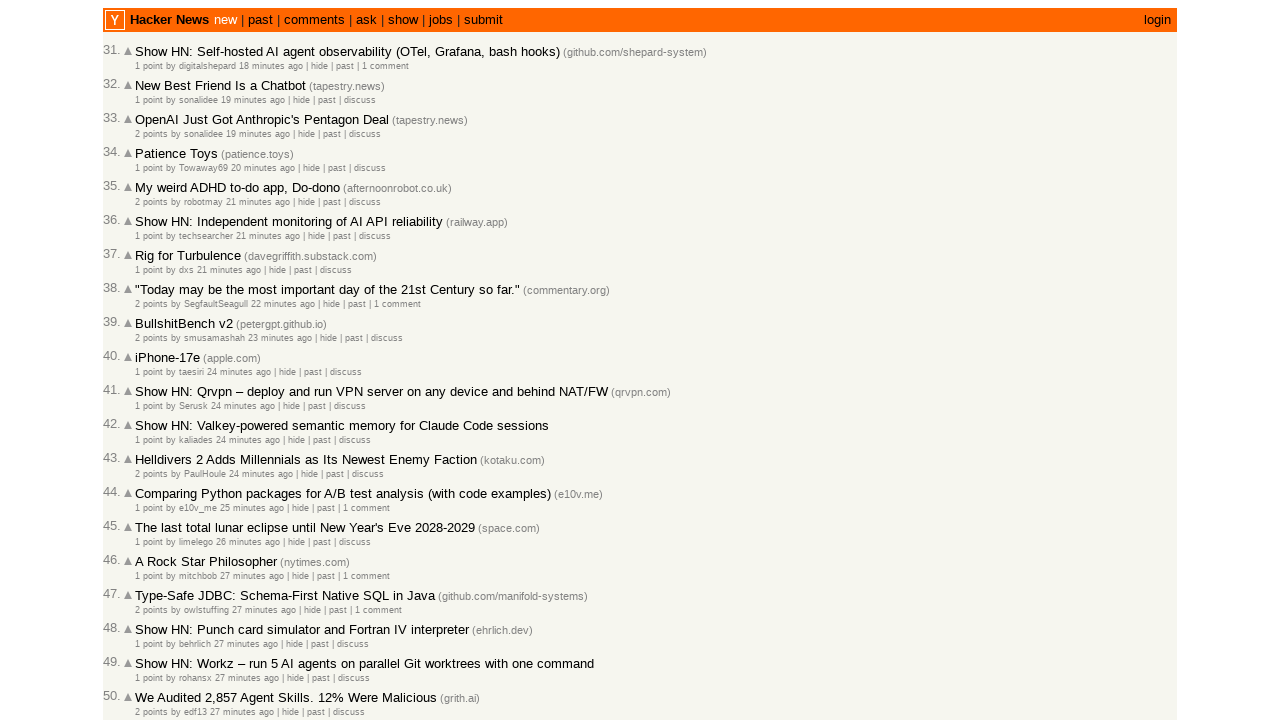

Retrieved article ID: 47221901
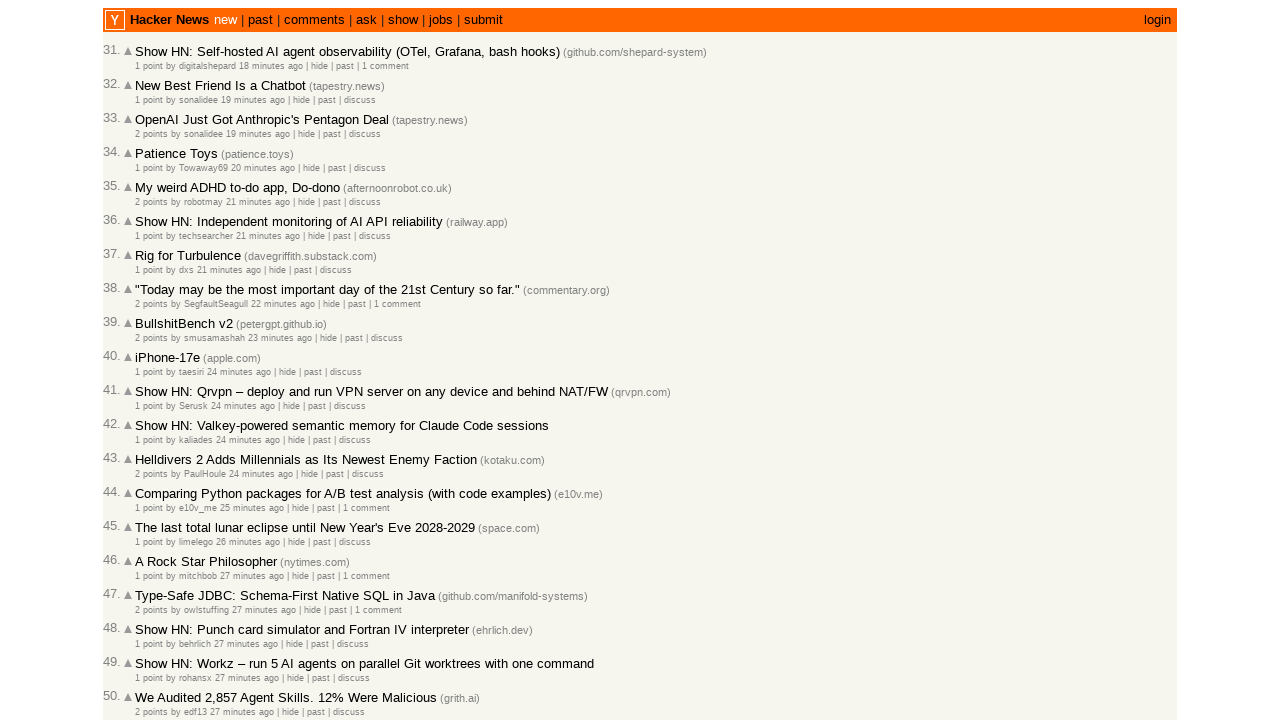

Retrieved timestamp for article 47221901: 2026-03-02T18:23:44 1772475824
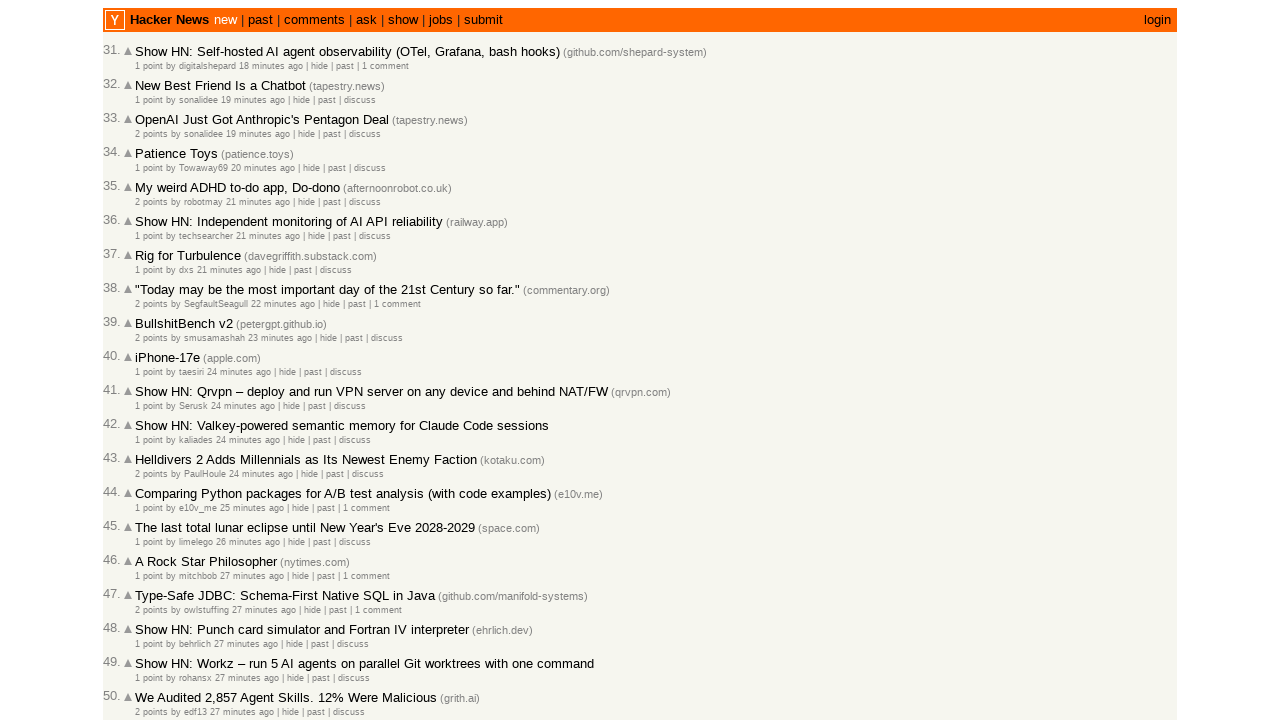

Added article 47221901 to collection (total: 60)
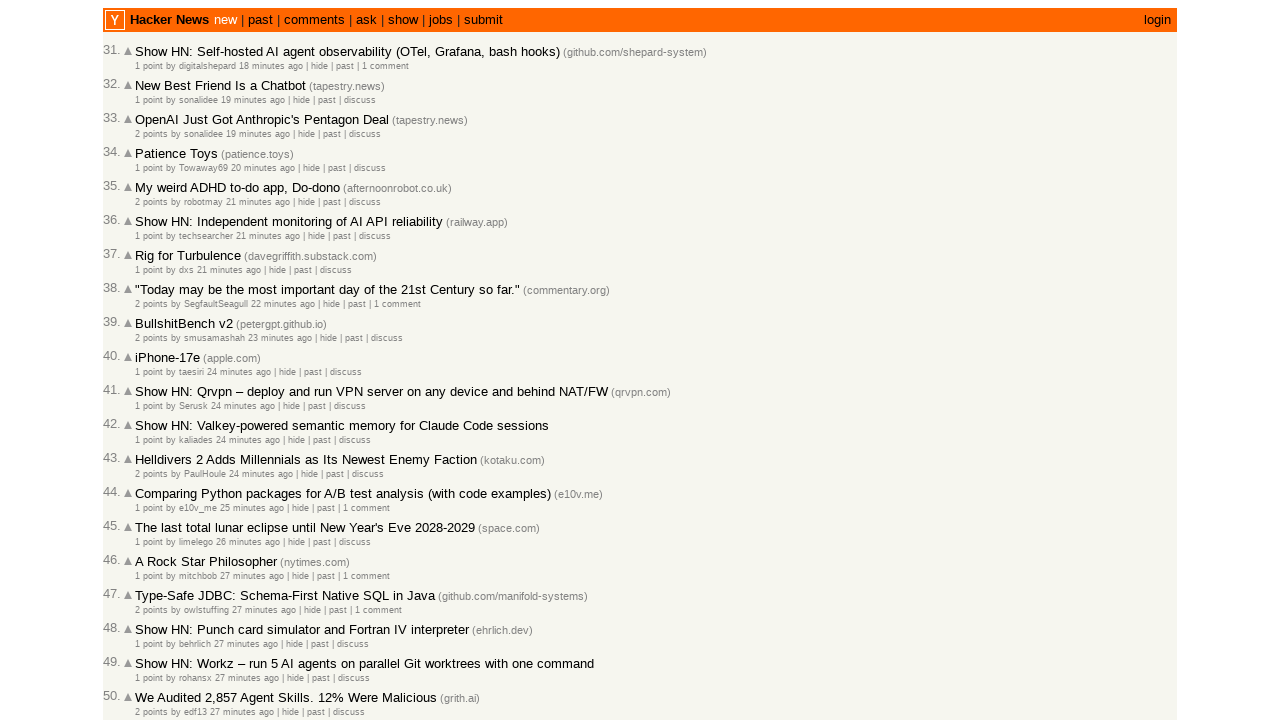

Clicked 'More' button to load additional articles at (149, 616) on internal:role=link[name="More"s]
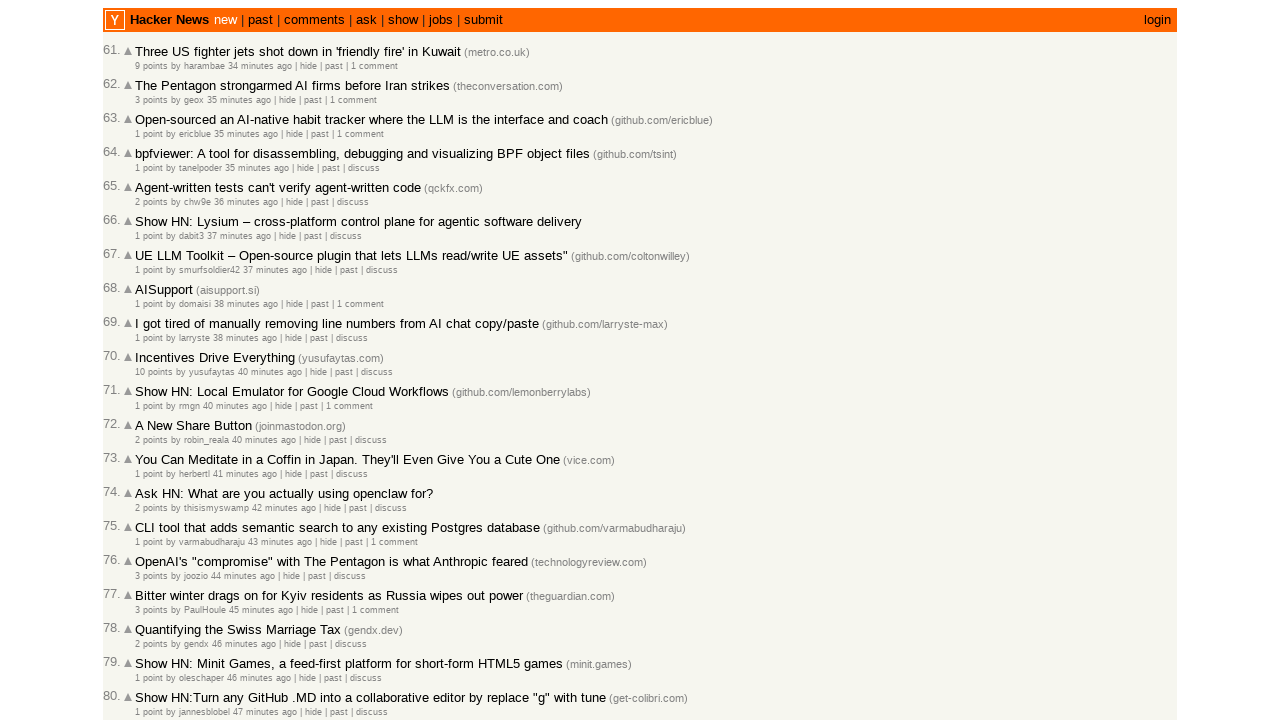

Waited for page to load after clicking 'More'
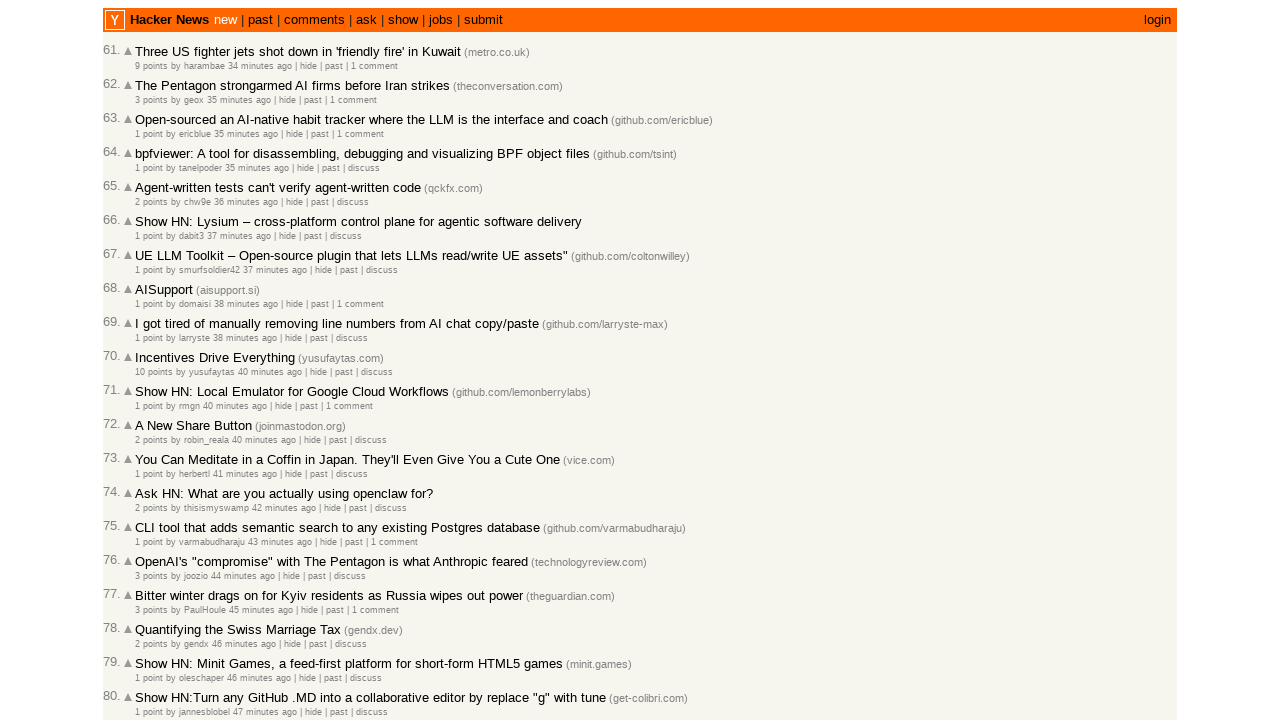

Located all article rows on current page
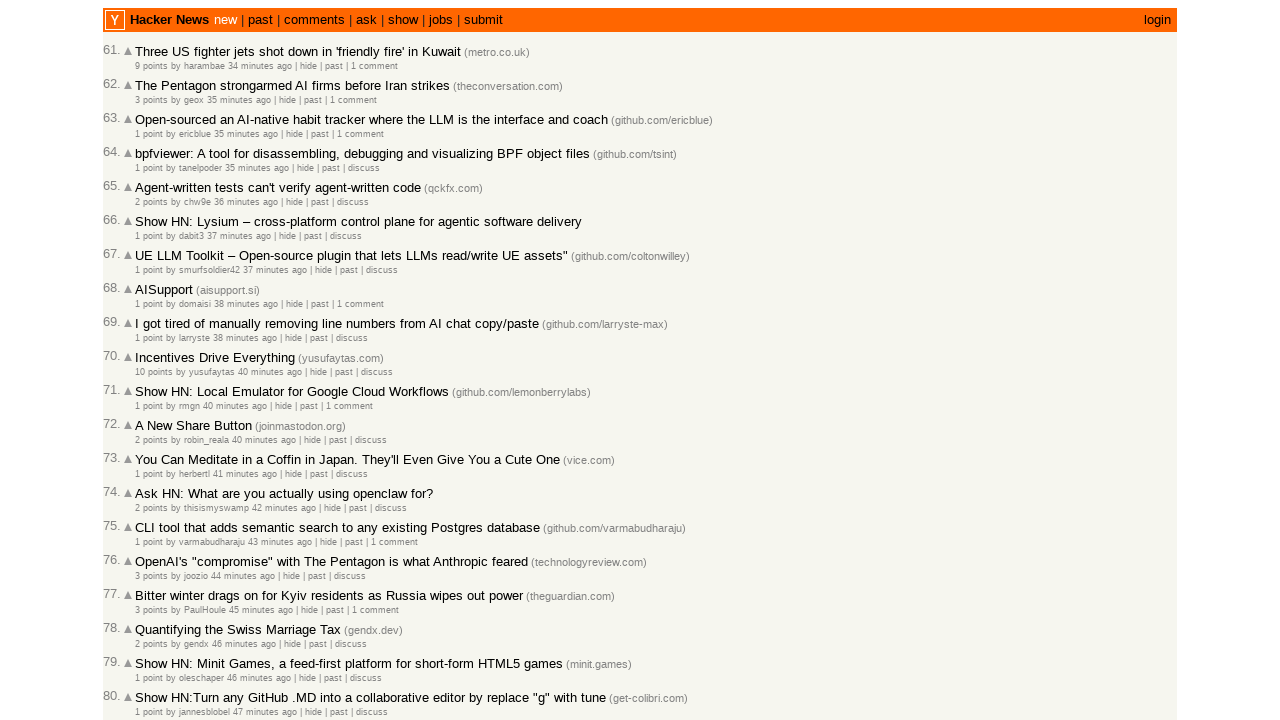

Retrieved article ID: 47221887
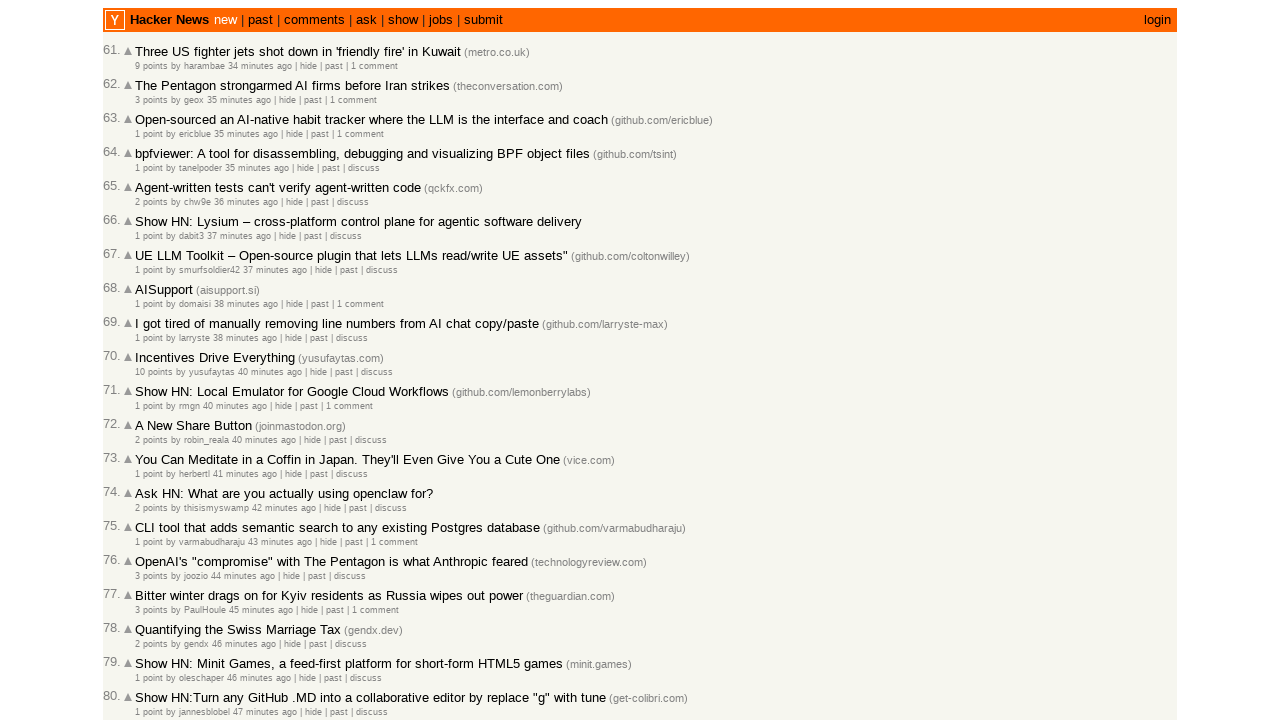

Retrieved timestamp for article 47221887: 2026-03-02T18:22:43 1772475763
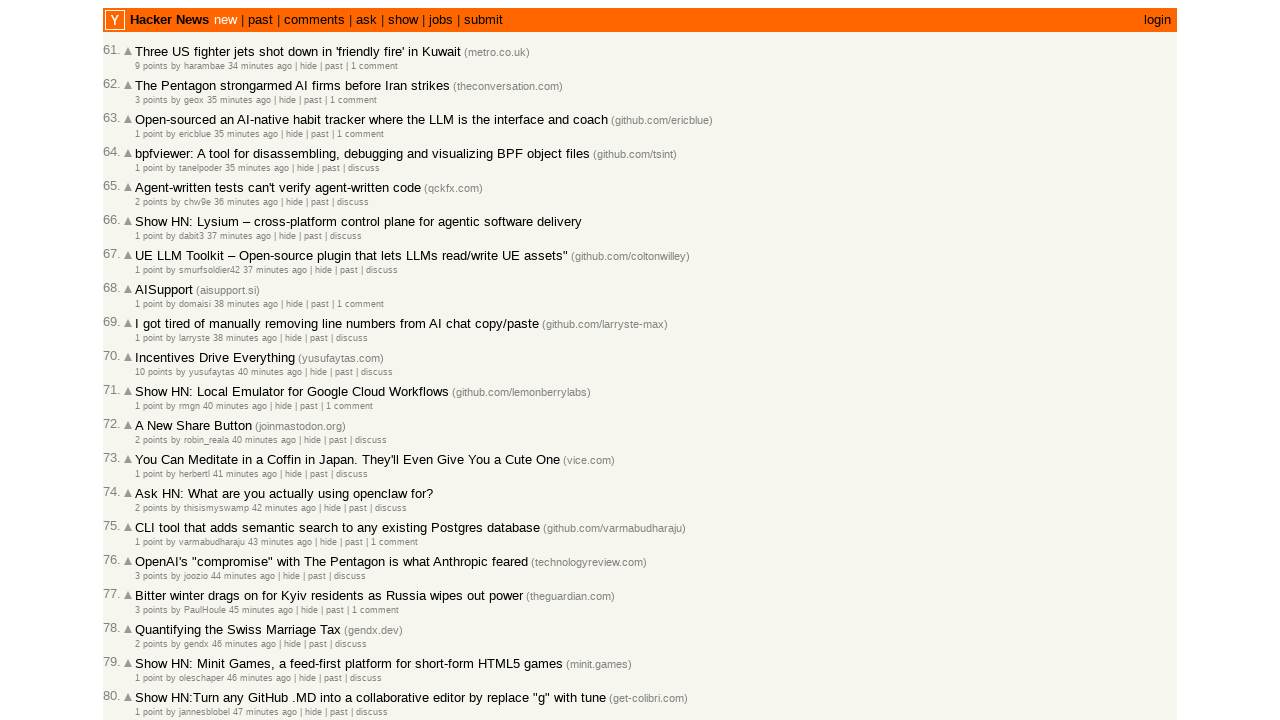

Added article 47221887 to collection (total: 61)
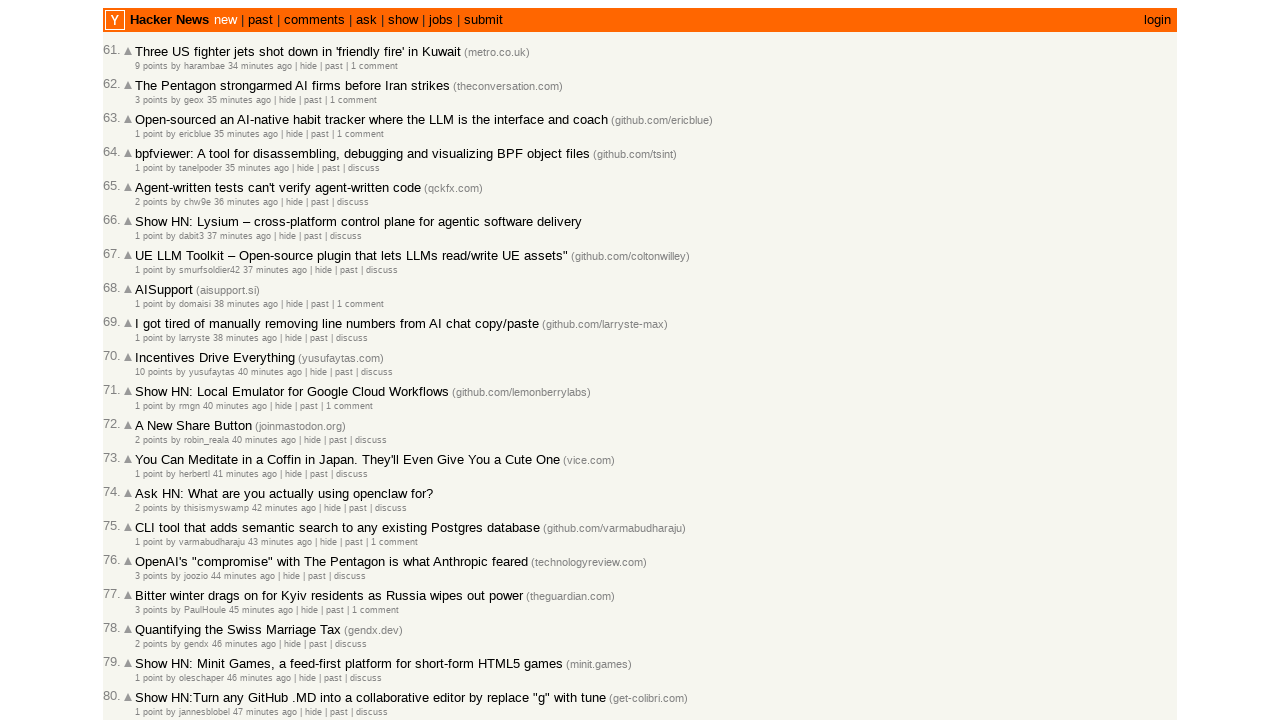

Retrieved article ID: 47221883
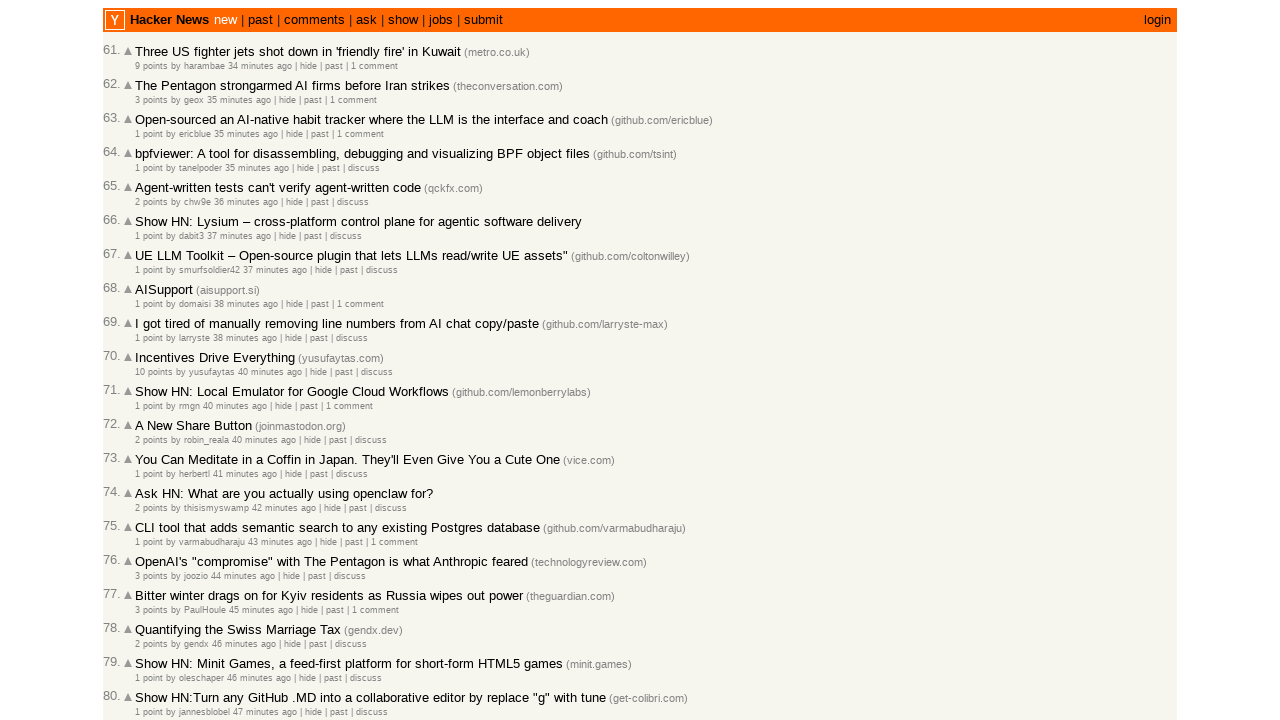

Retrieved timestamp for article 47221883: 2026-03-02T18:22:13 1772475733
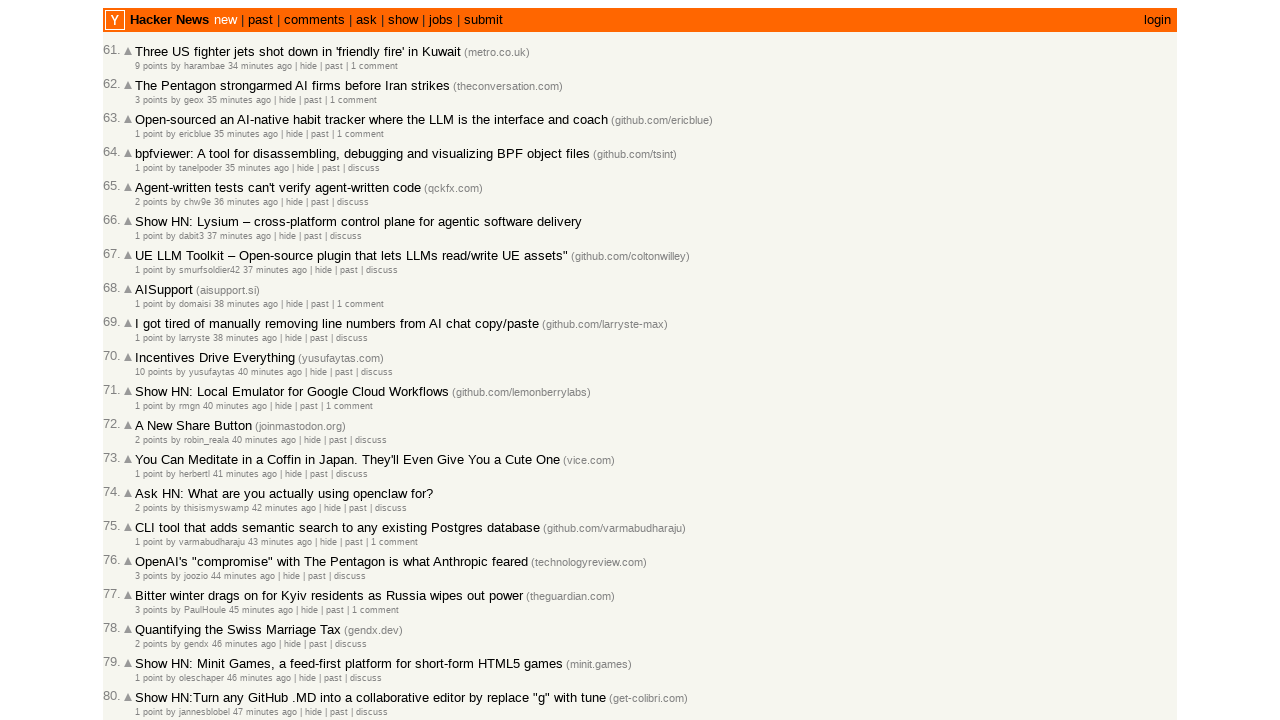

Added article 47221883 to collection (total: 62)
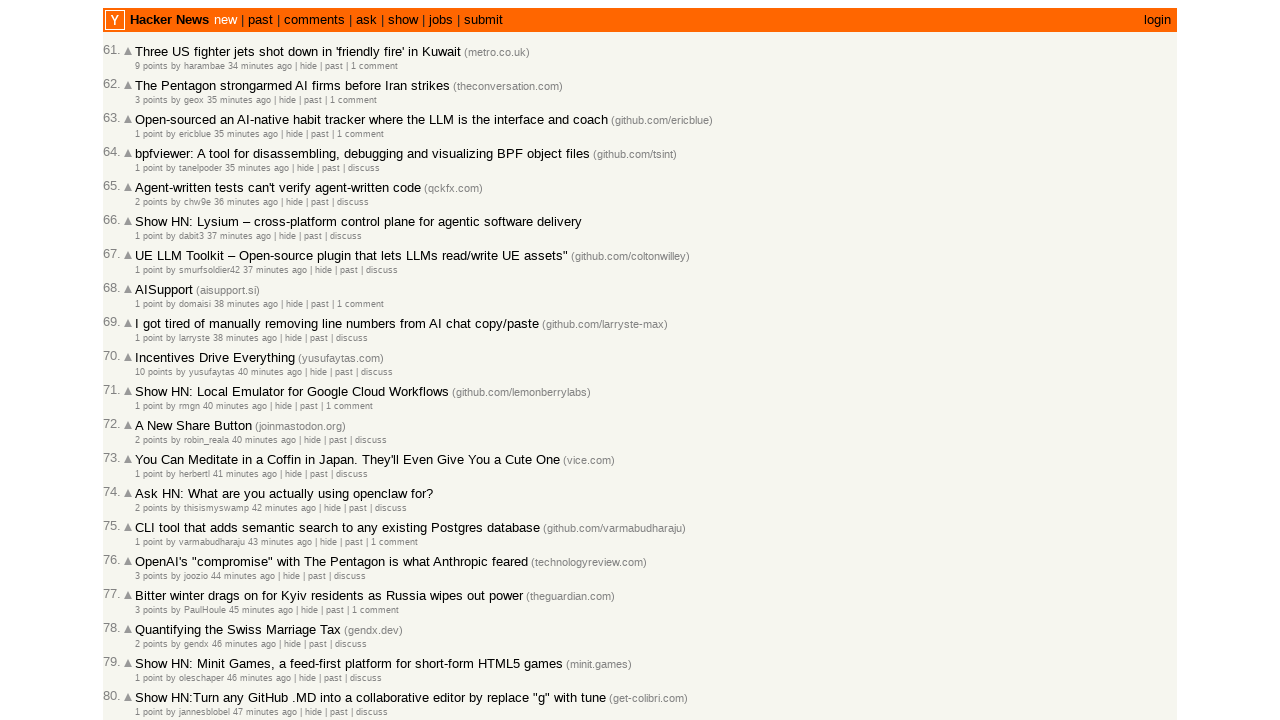

Retrieved article ID: 47221879
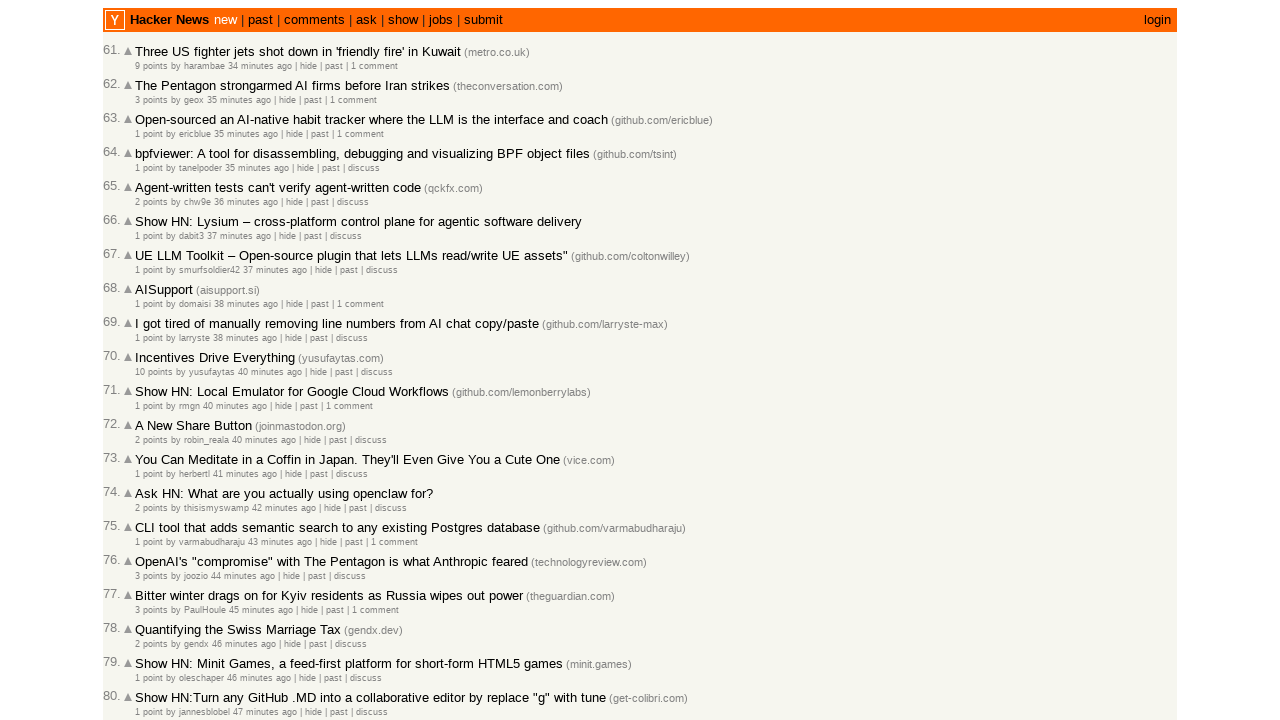

Retrieved timestamp for article 47221879: 2026-03-02T18:22:10 1772475730
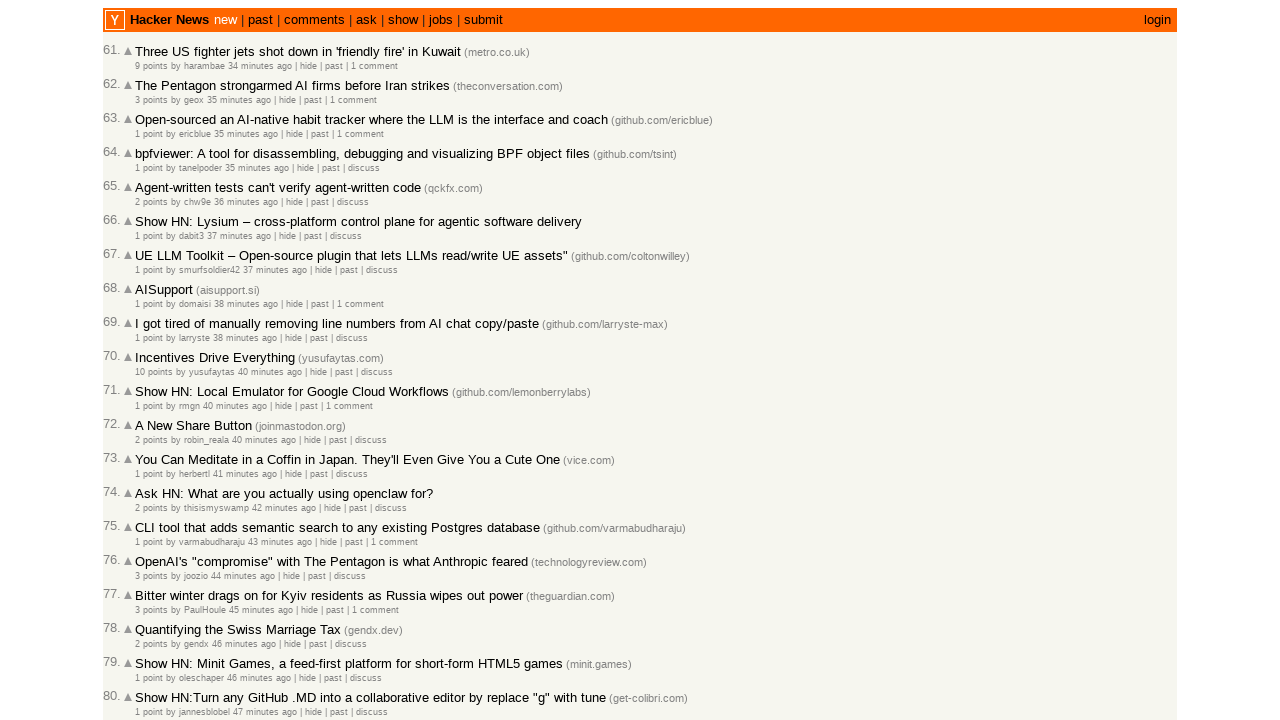

Added article 47221879 to collection (total: 63)
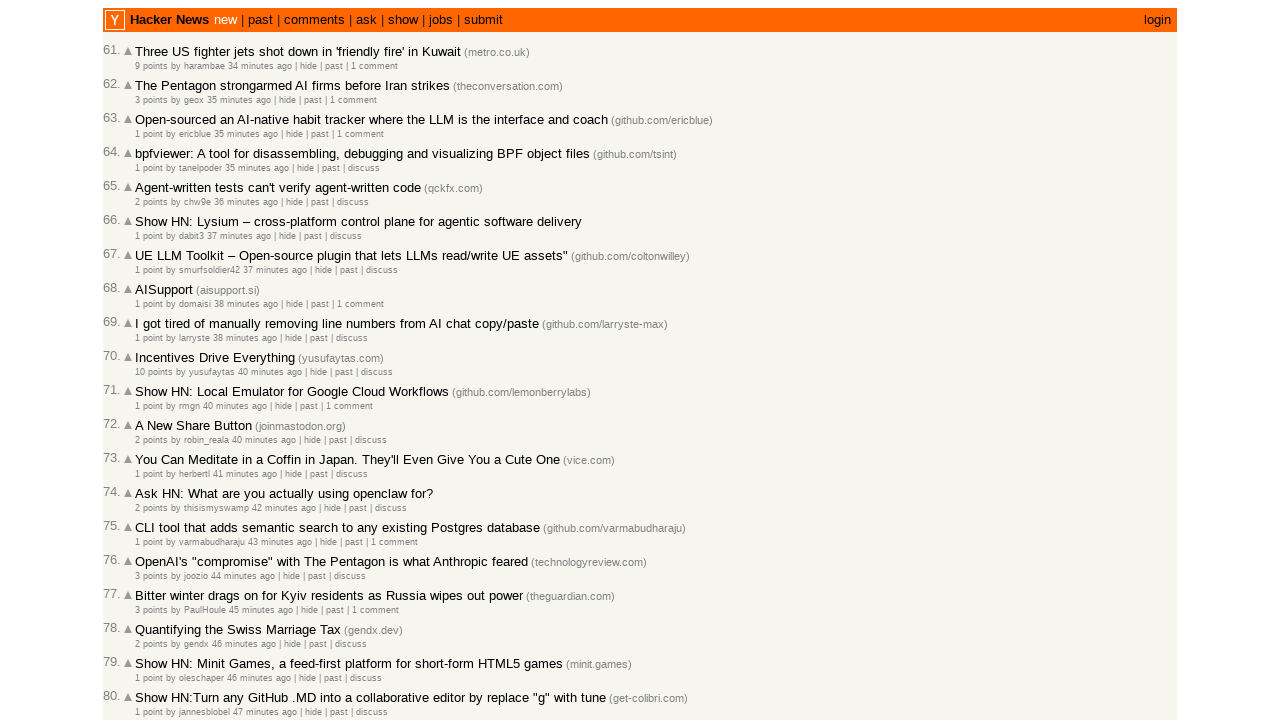

Retrieved article ID: 47221874
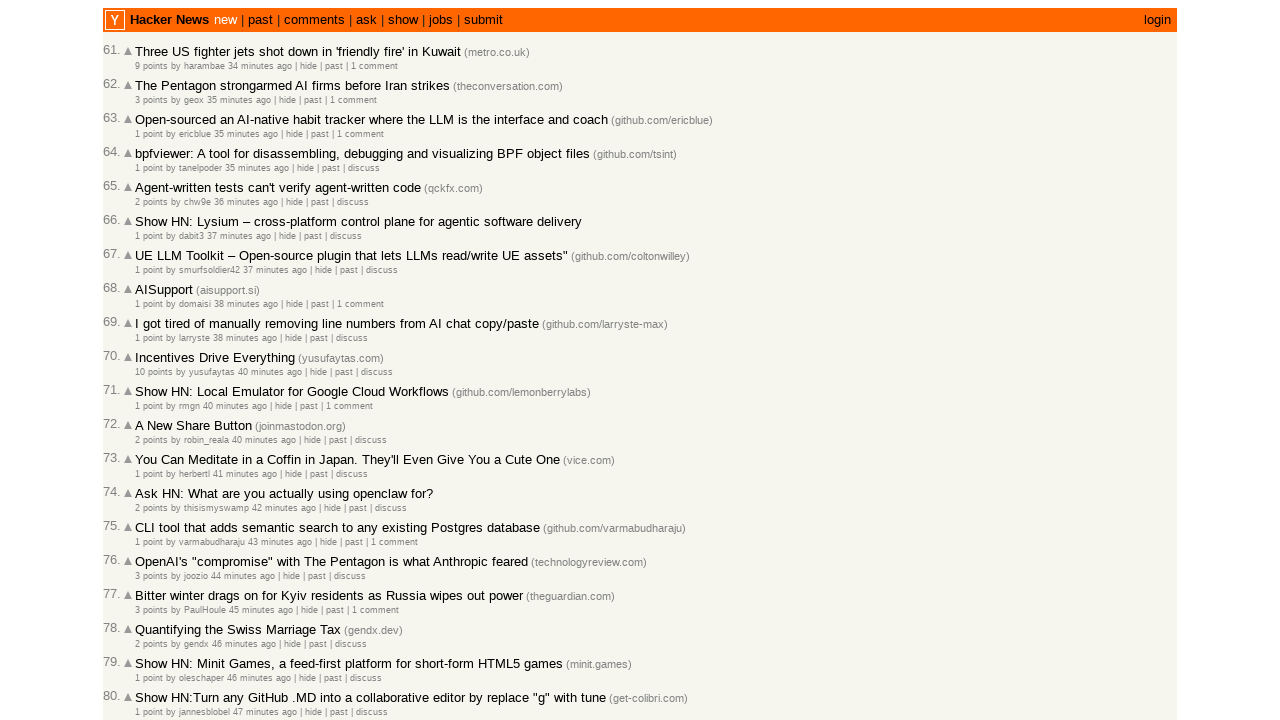

Retrieved timestamp for article 47221874: 2026-03-02T18:22:00 1772475720
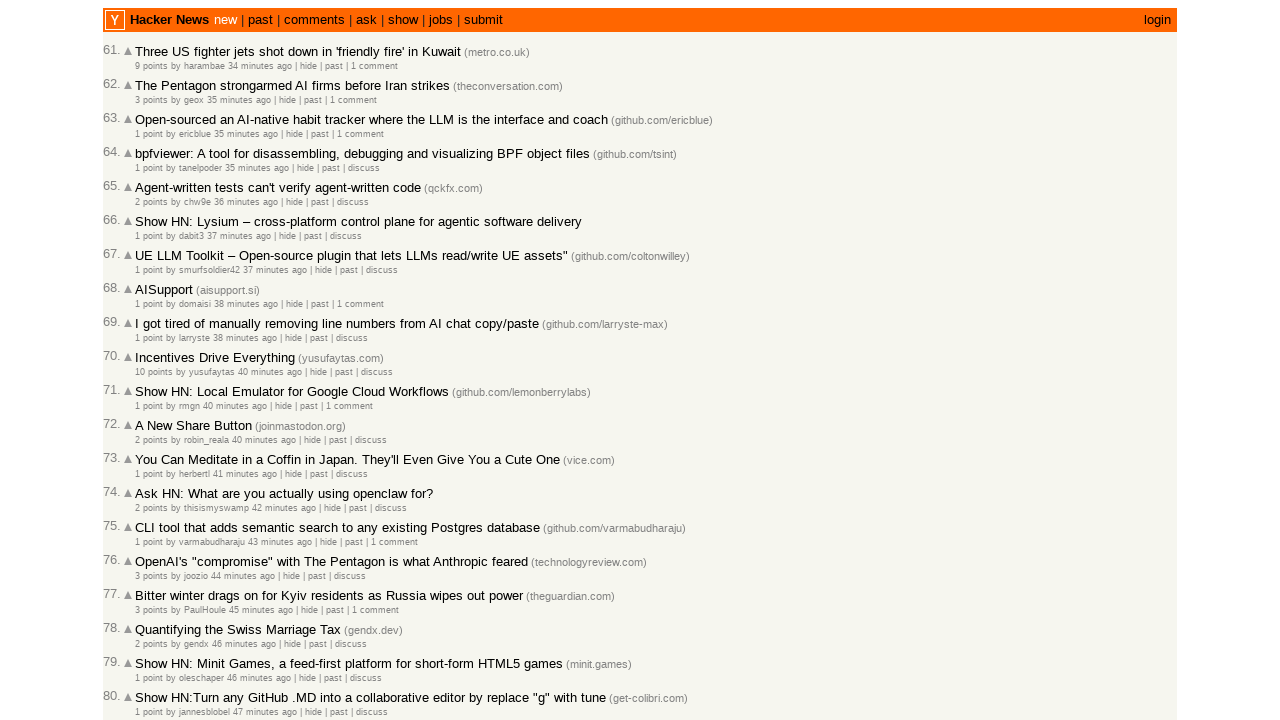

Added article 47221874 to collection (total: 64)
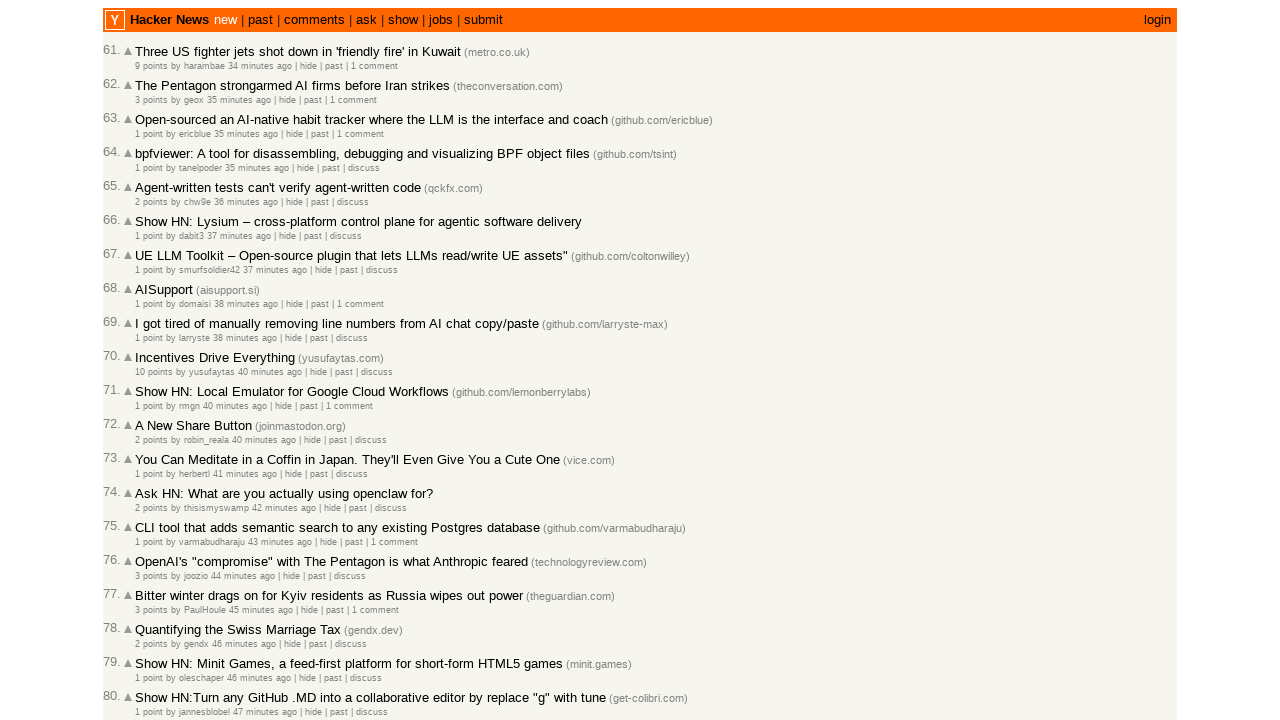

Retrieved article ID: 47221866
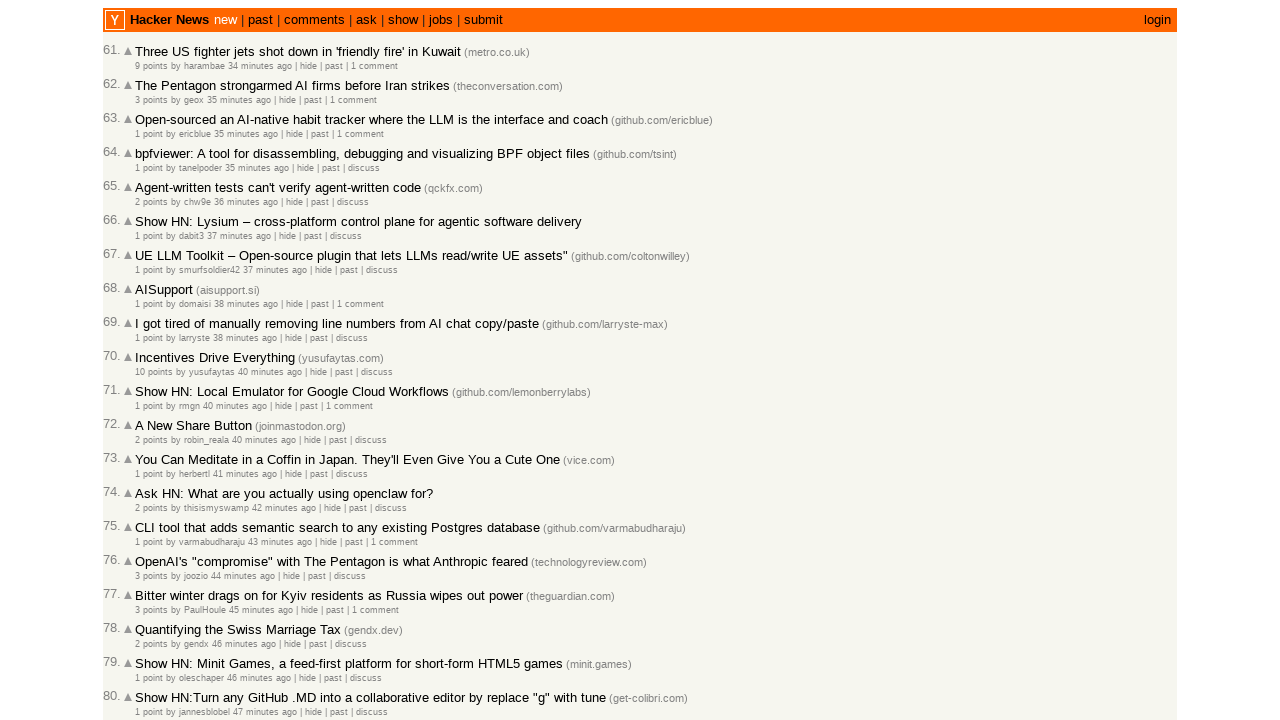

Retrieved timestamp for article 47221866: 2026-03-02T18:21:29 1772475689
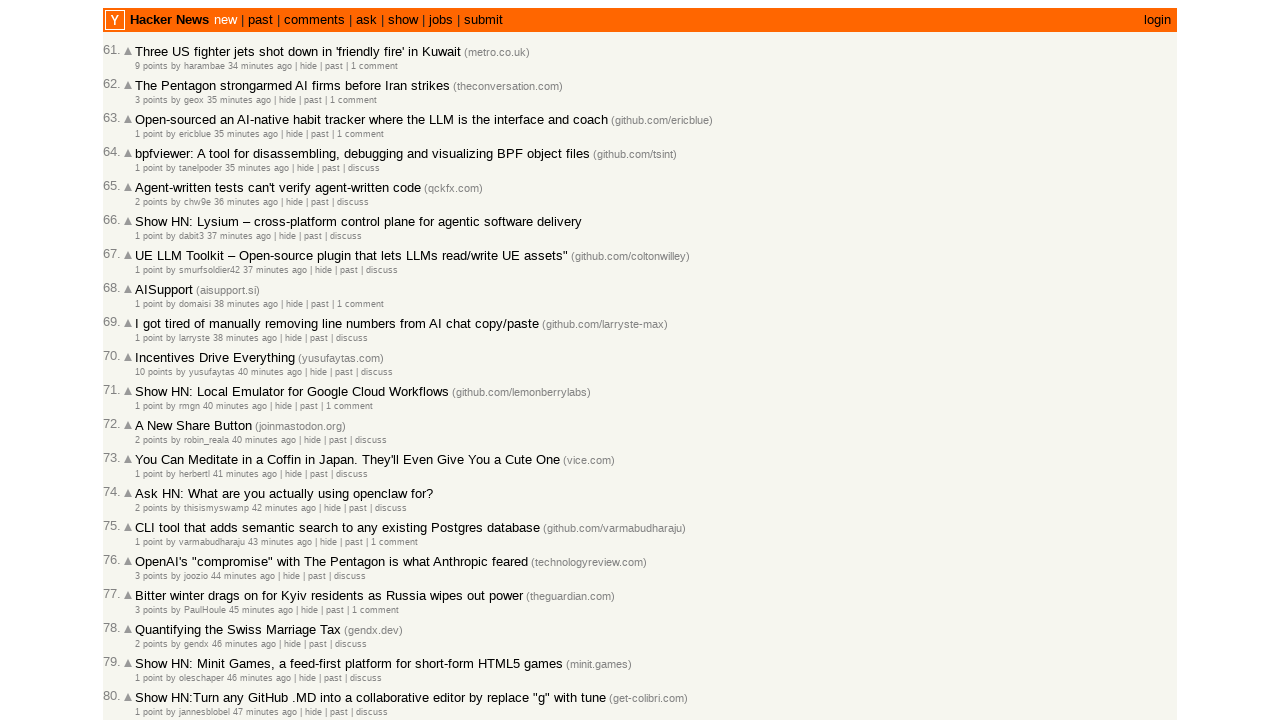

Added article 47221866 to collection (total: 65)
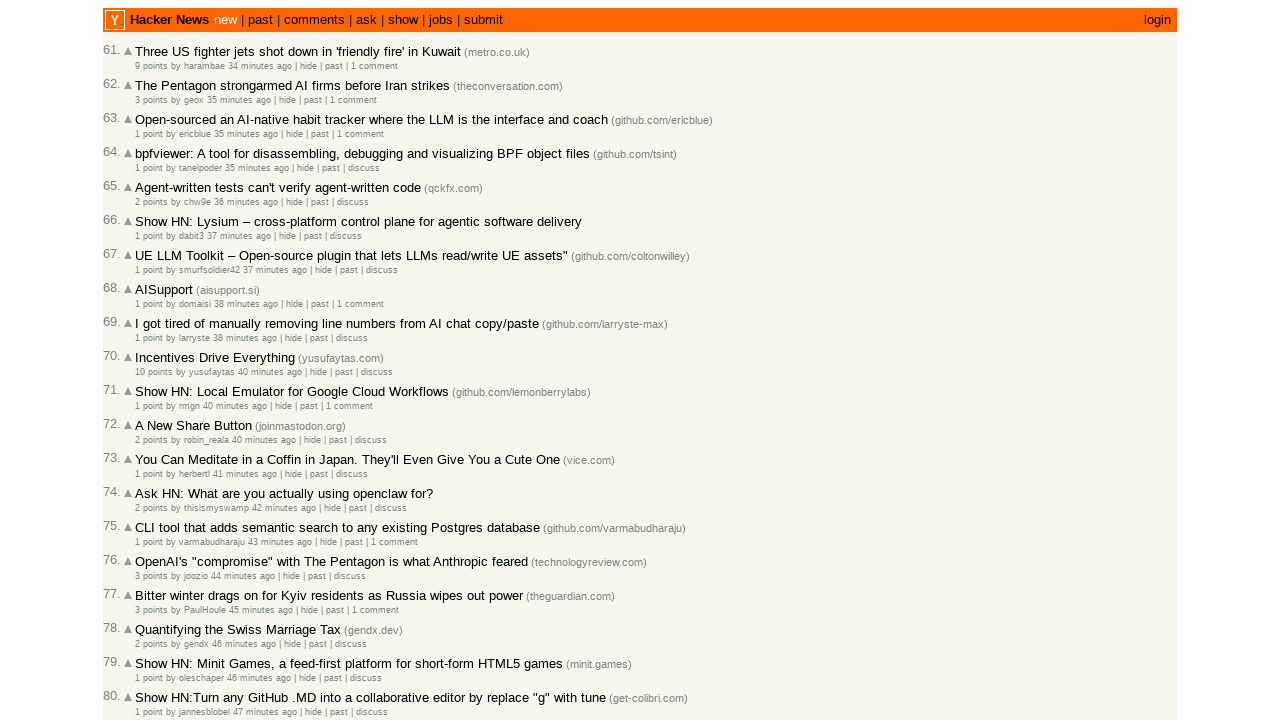

Retrieved article ID: 47221851
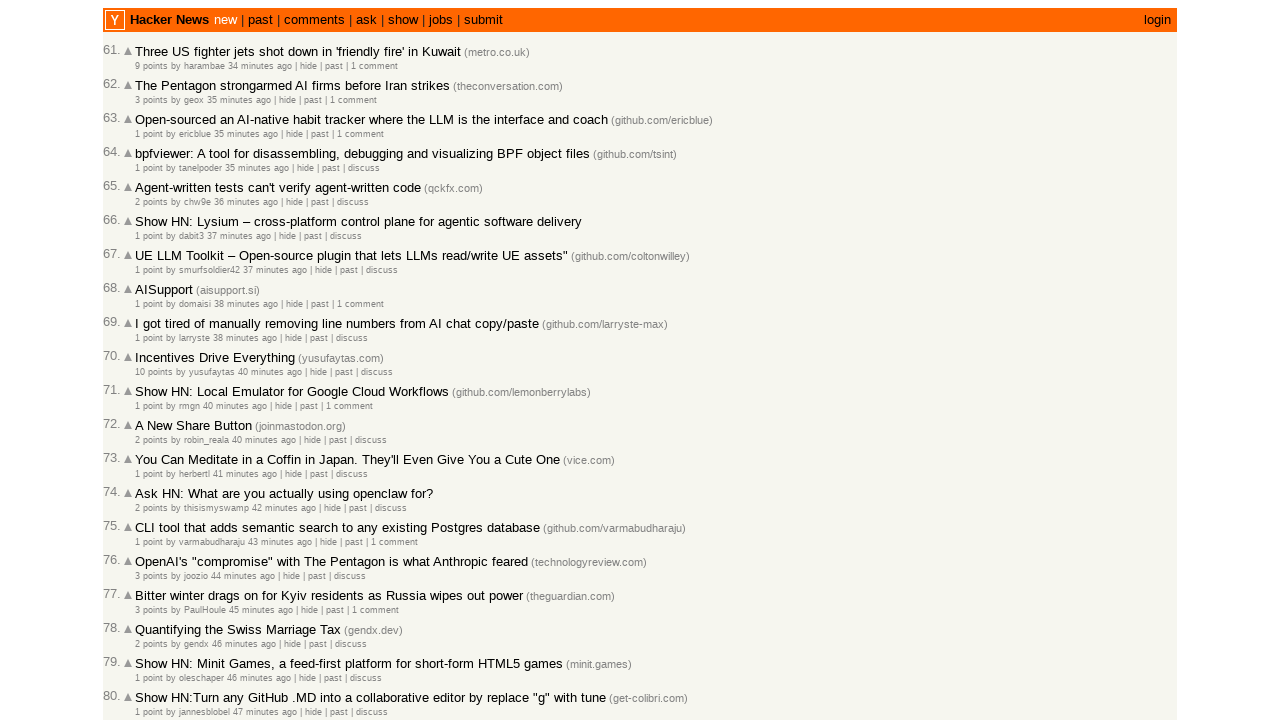

Retrieved timestamp for article 47221851: 2026-03-02T18:20:24 1772475624
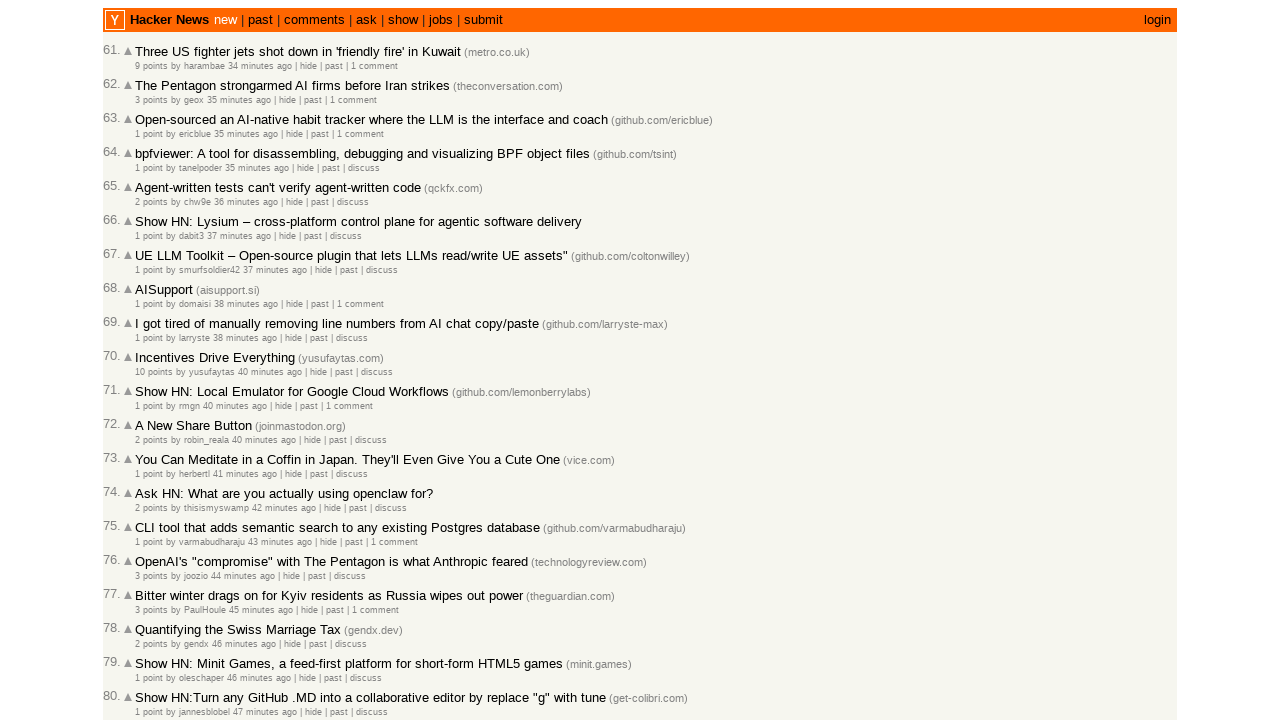

Added article 47221851 to collection (total: 66)
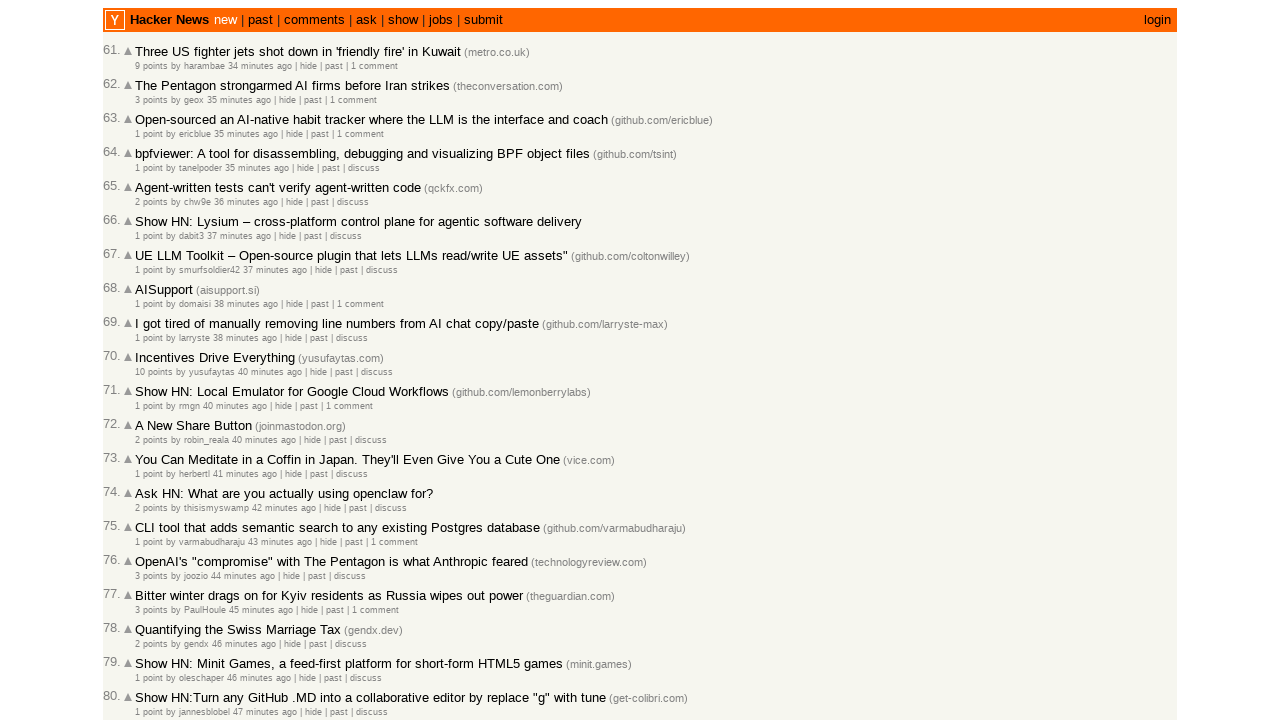

Retrieved article ID: 47221842
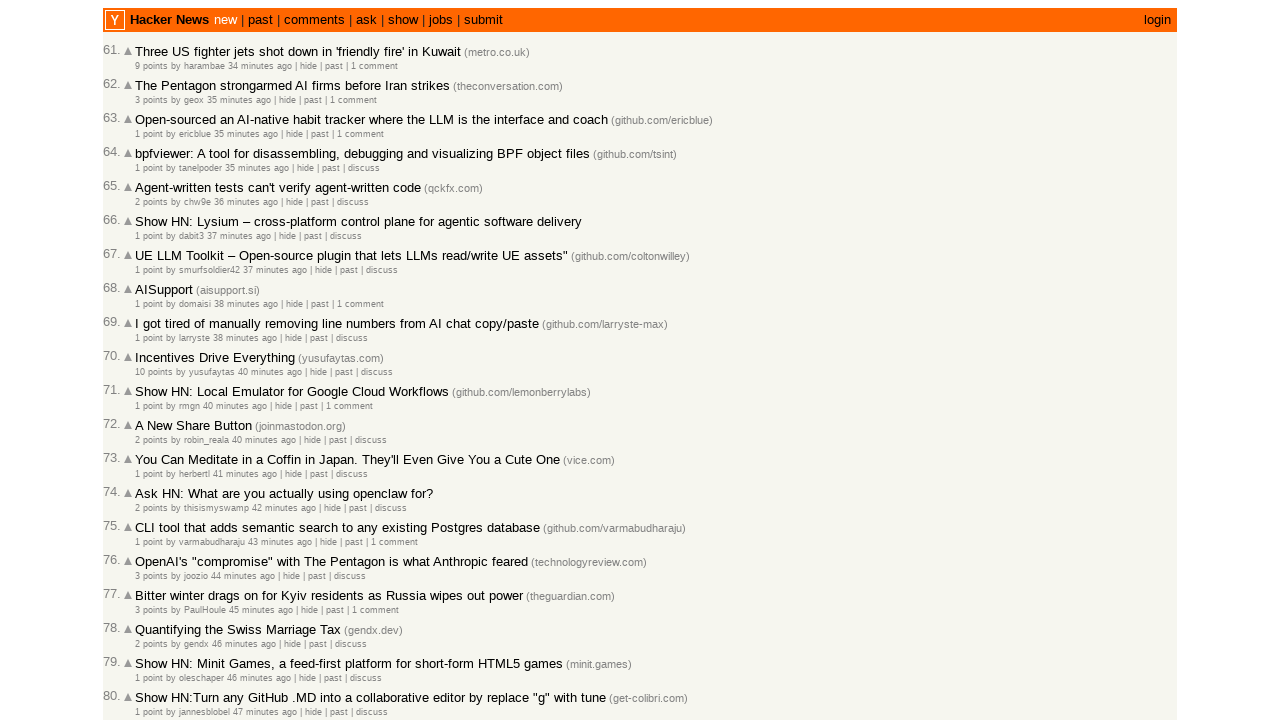

Retrieved timestamp for article 47221842: 2026-03-02T18:19:48 1772475588
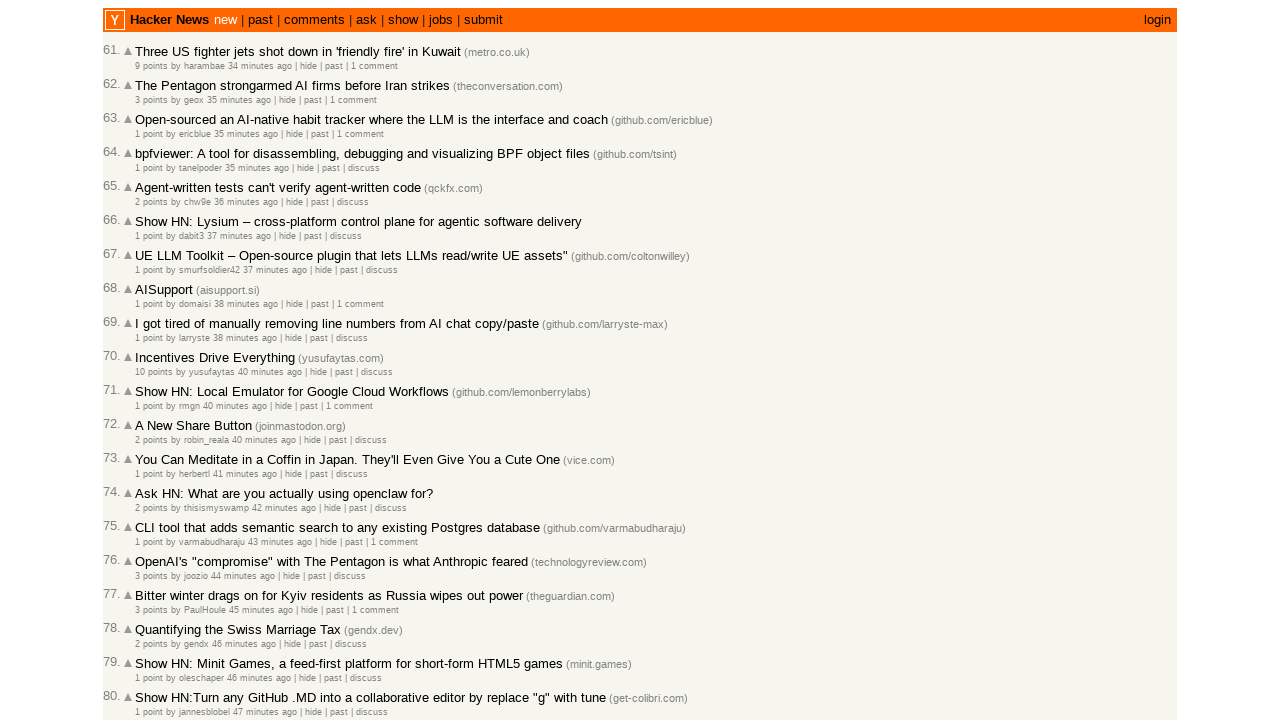

Added article 47221842 to collection (total: 67)
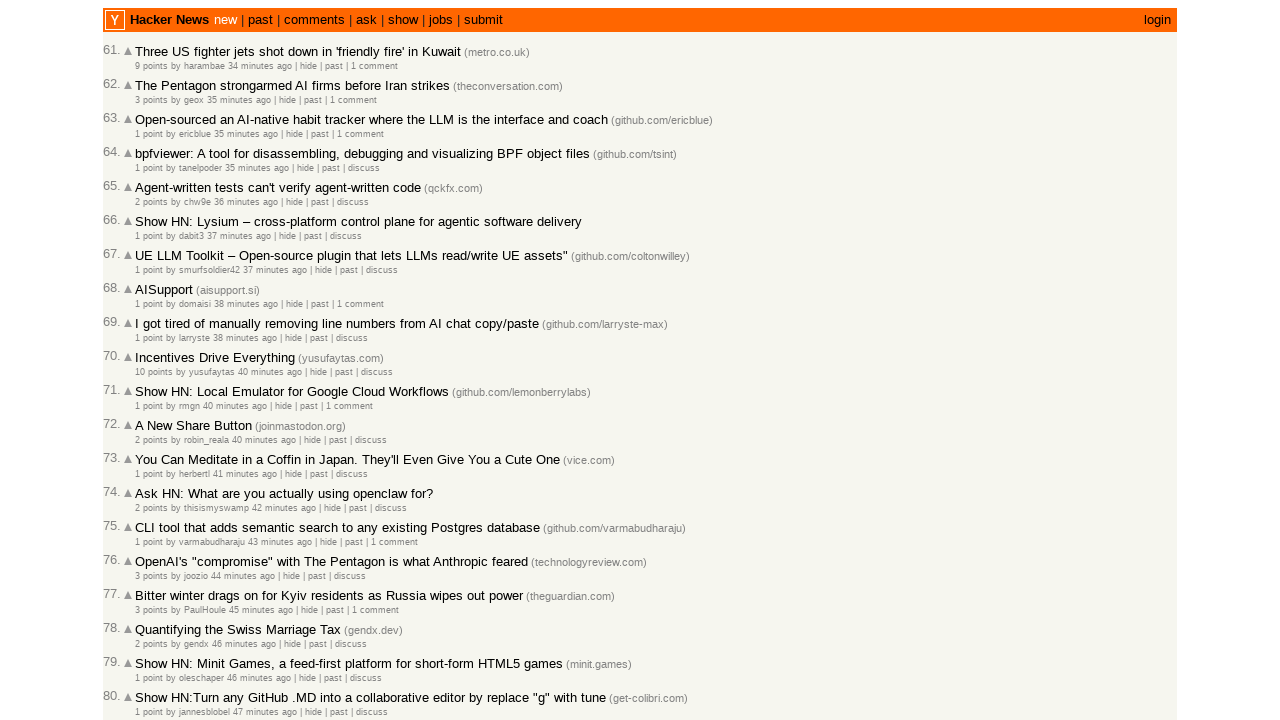

Retrieved article ID: 47221832
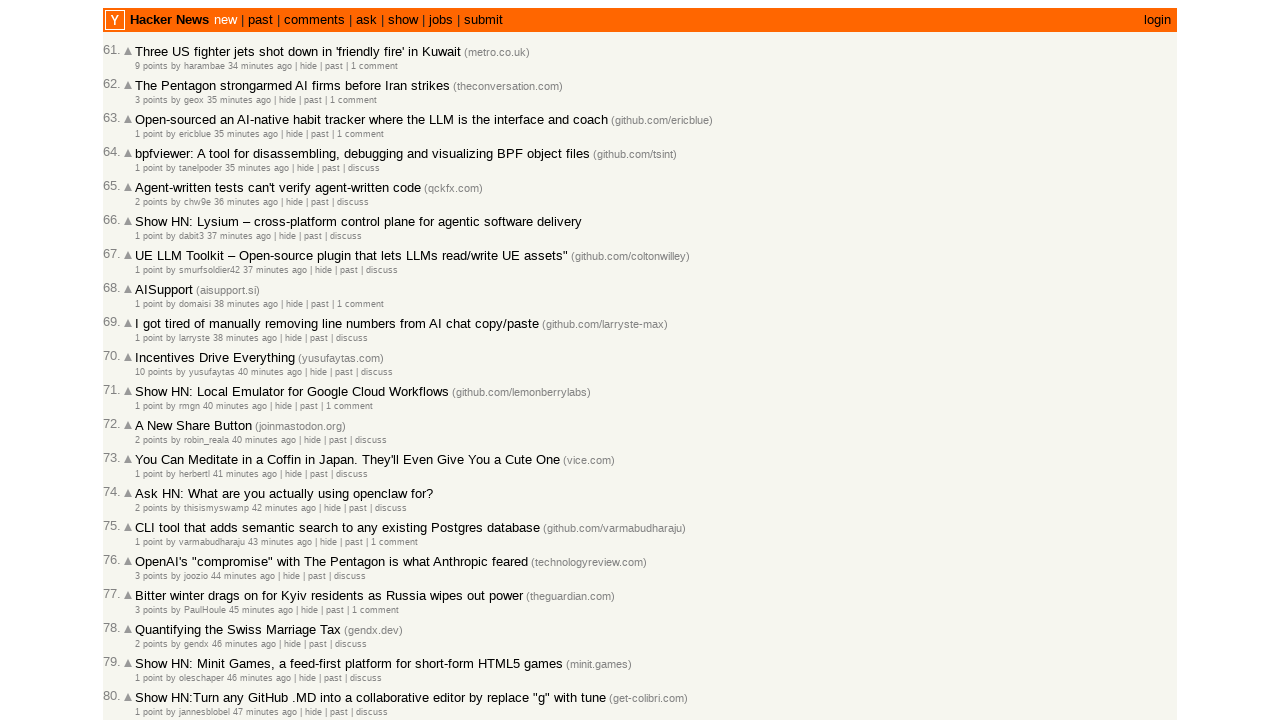

Retrieved timestamp for article 47221832: 2026-03-02T18:18:56 1772475536
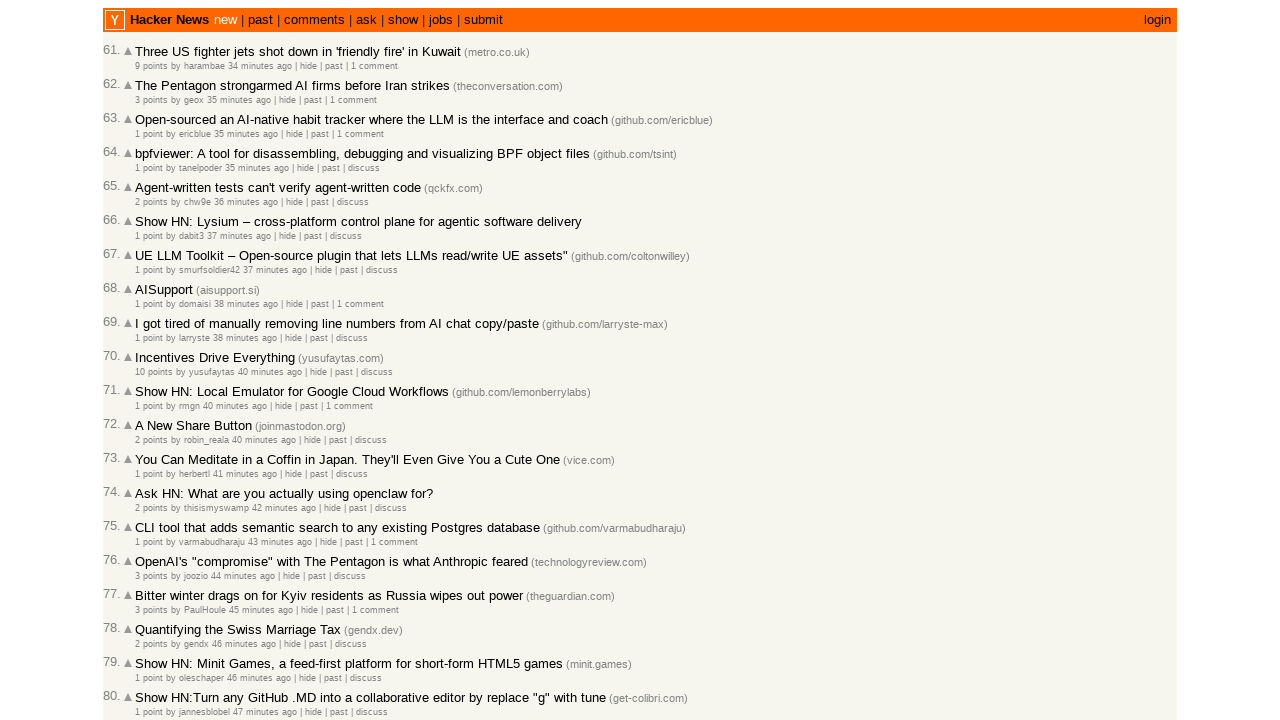

Added article 47221832 to collection (total: 68)
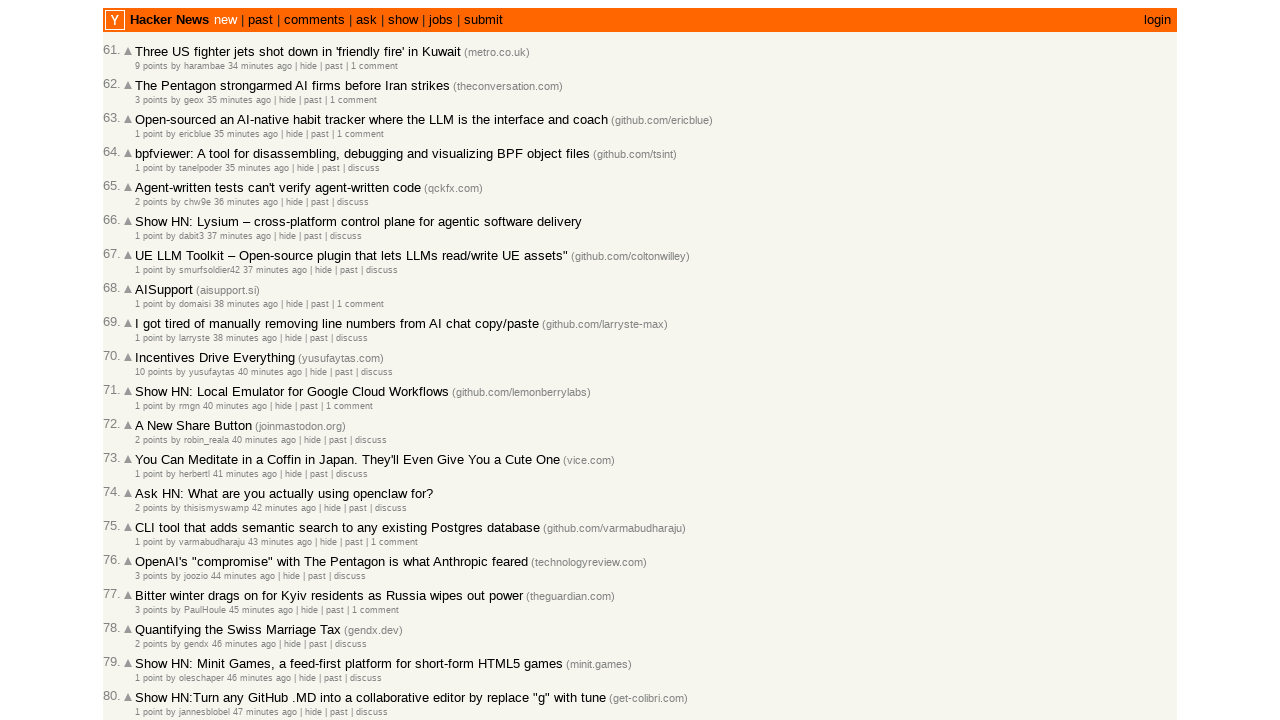

Retrieved article ID: 47221828
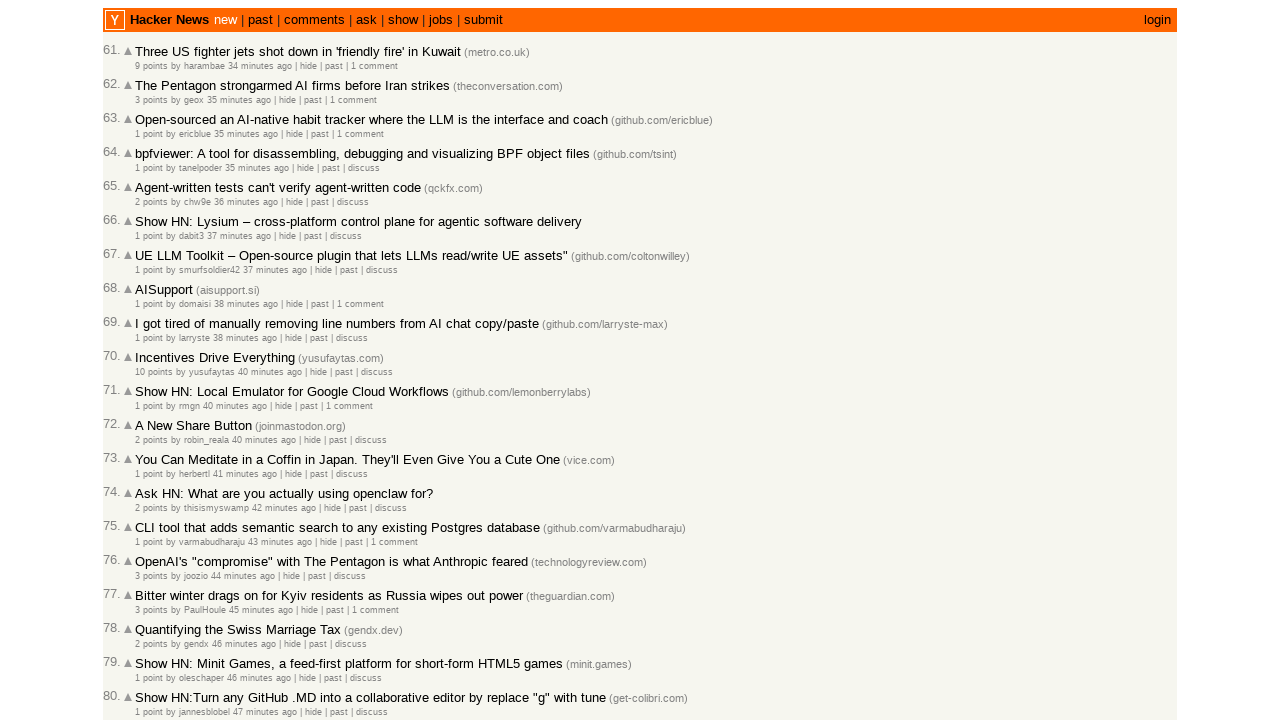

Retrieved timestamp for article 47221828: 2026-03-02T18:18:50 1772475530
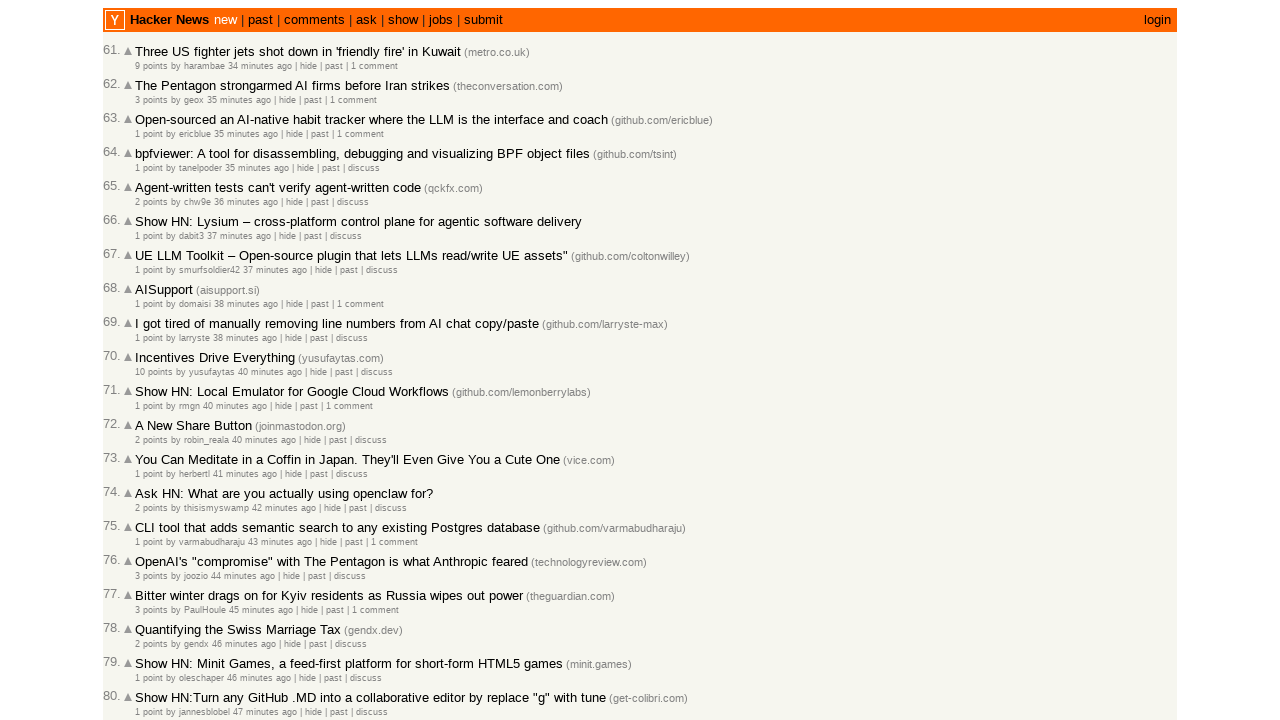

Added article 47221828 to collection (total: 69)
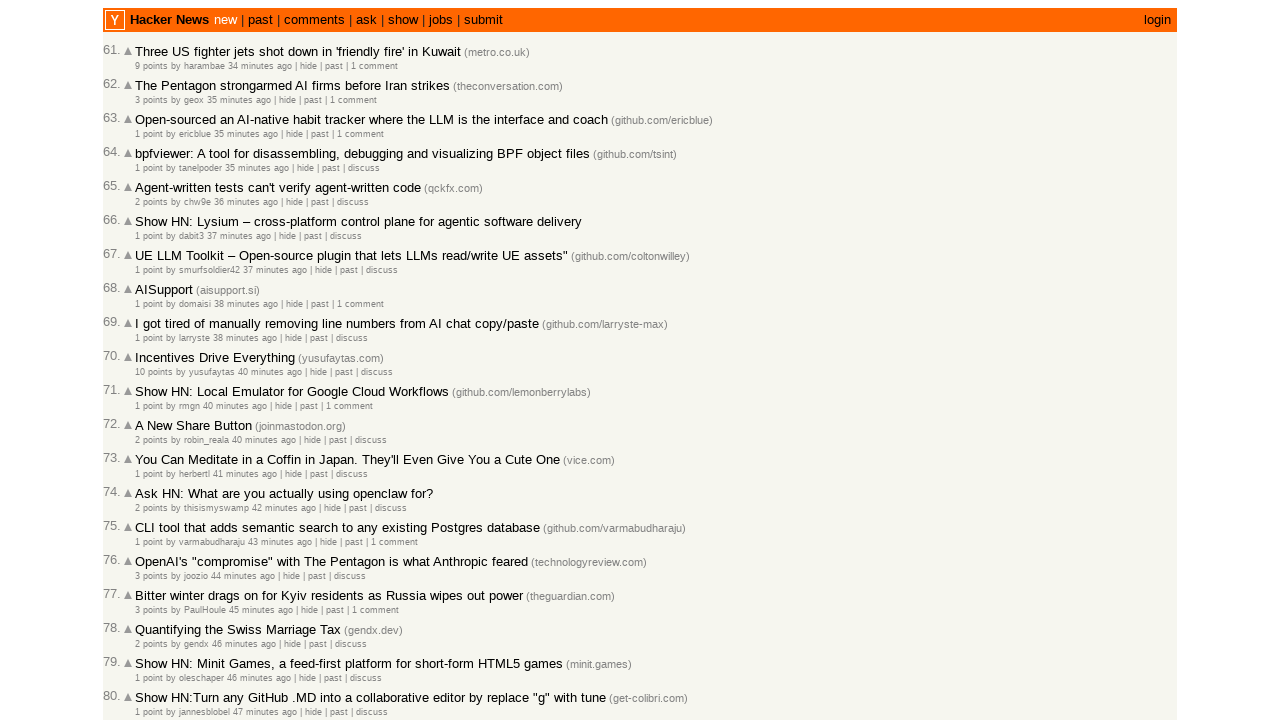

Retrieved article ID: 47221814
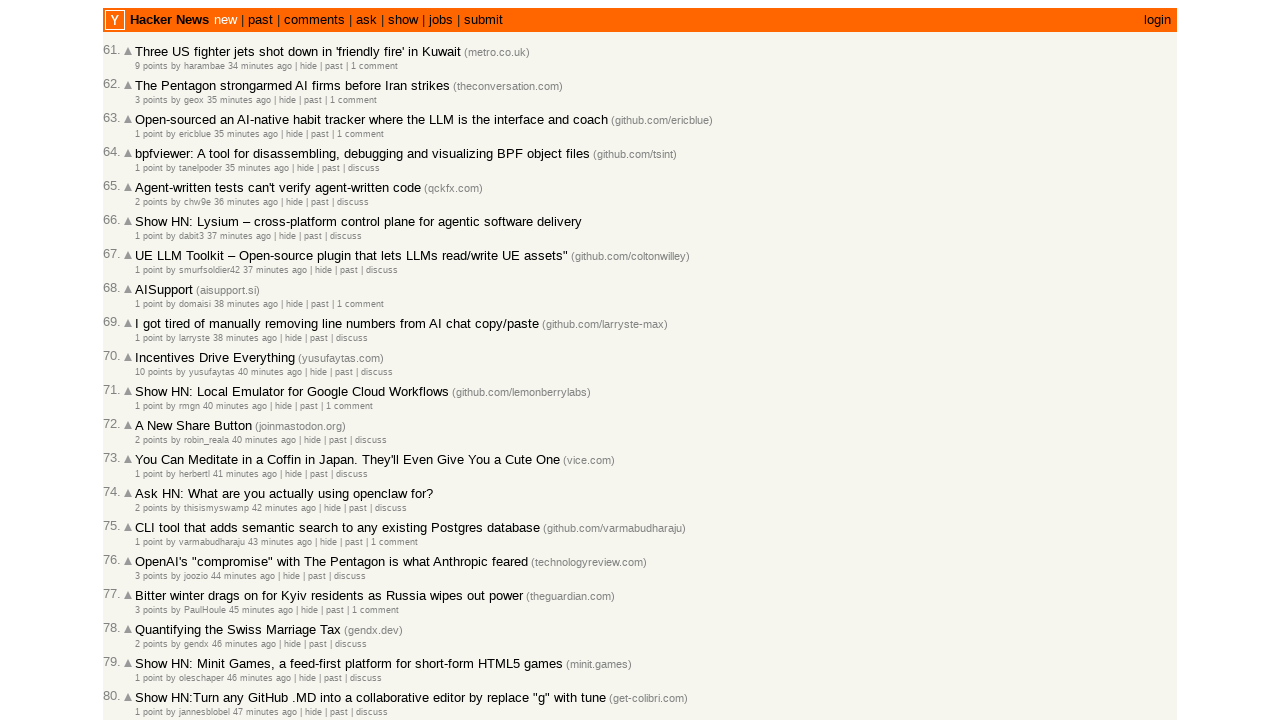

Retrieved timestamp for article 47221814: 2026-03-02T18:17:41 1772475461
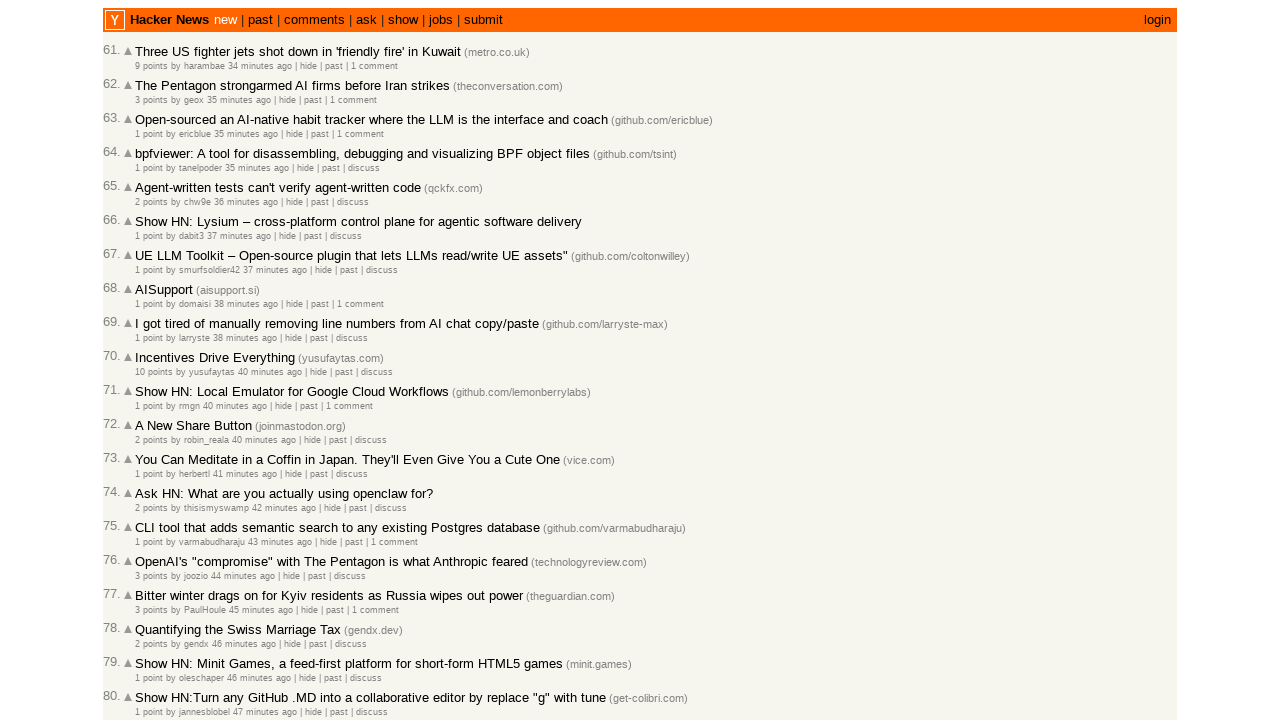

Added article 47221814 to collection (total: 70)
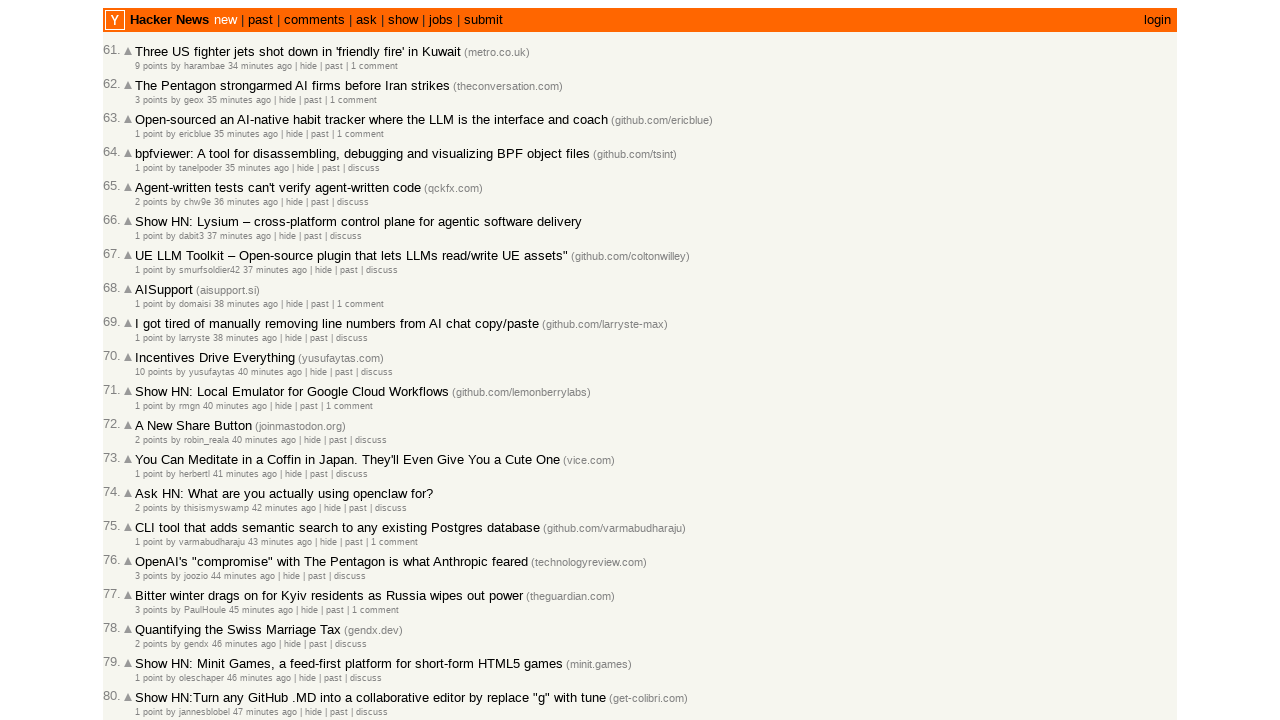

Retrieved article ID: 47221809
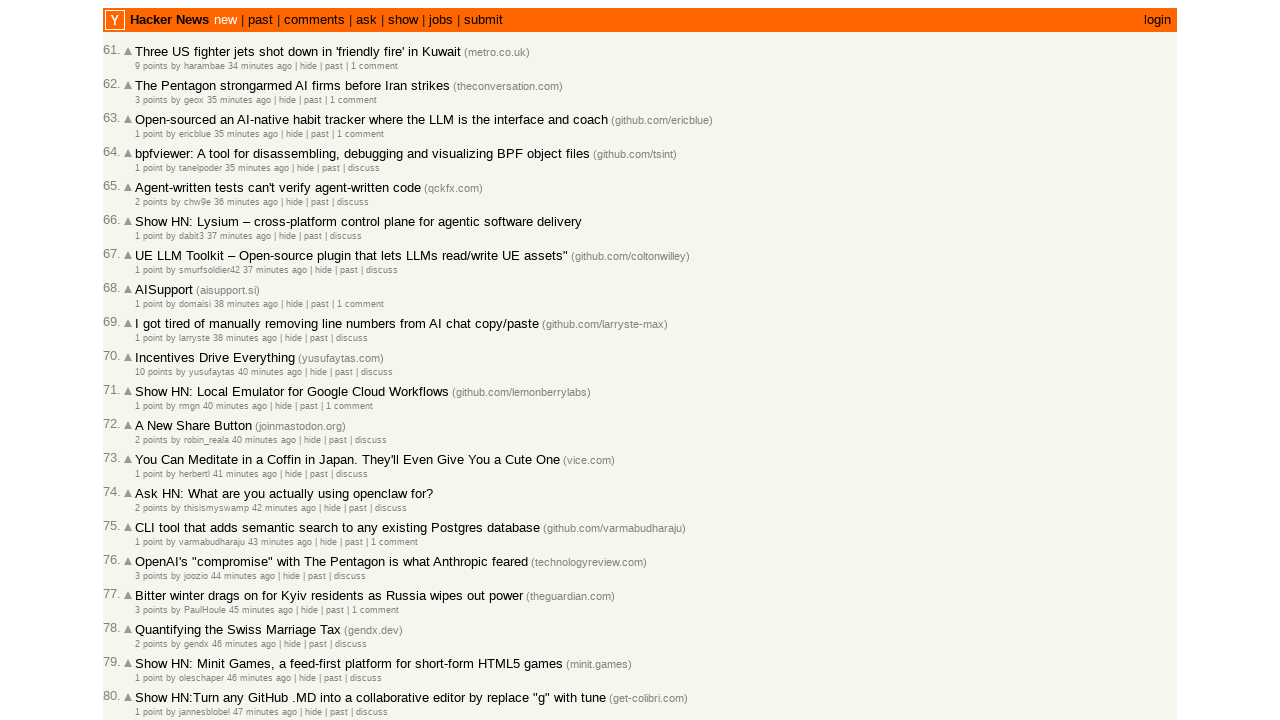

Retrieved timestamp for article 47221809: 2026-03-02T18:17:29 1772475449
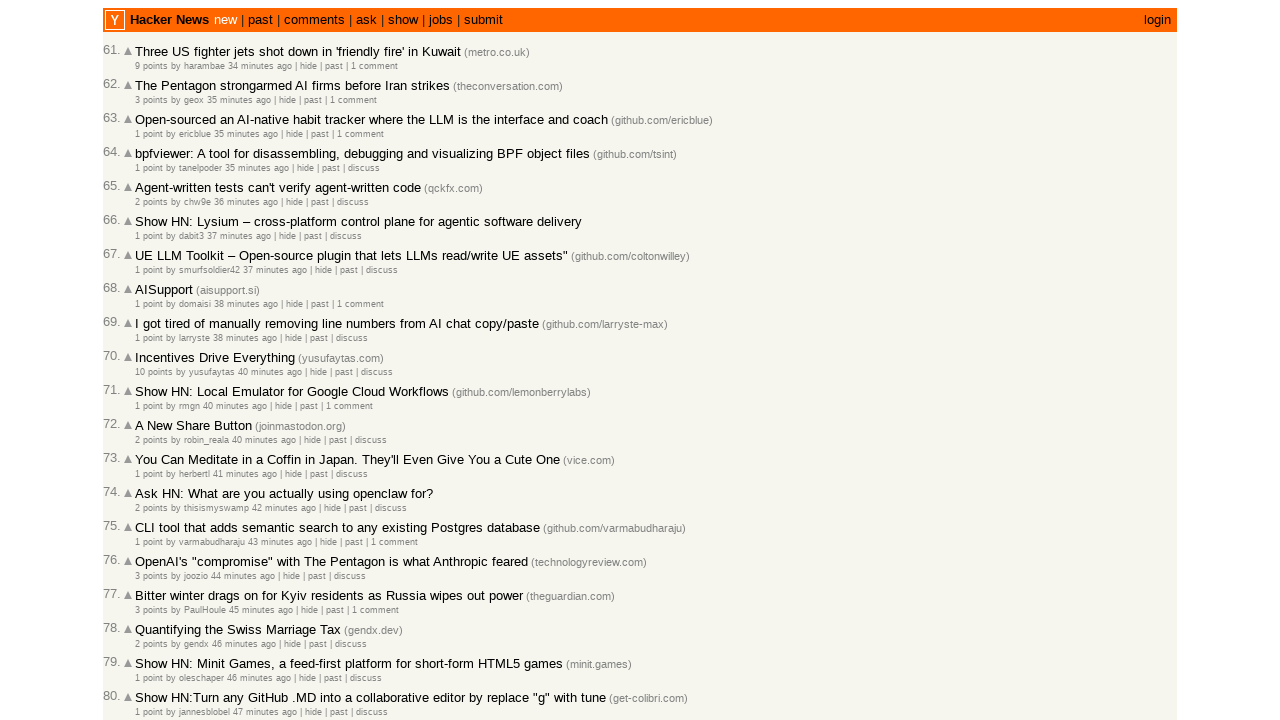

Added article 47221809 to collection (total: 71)
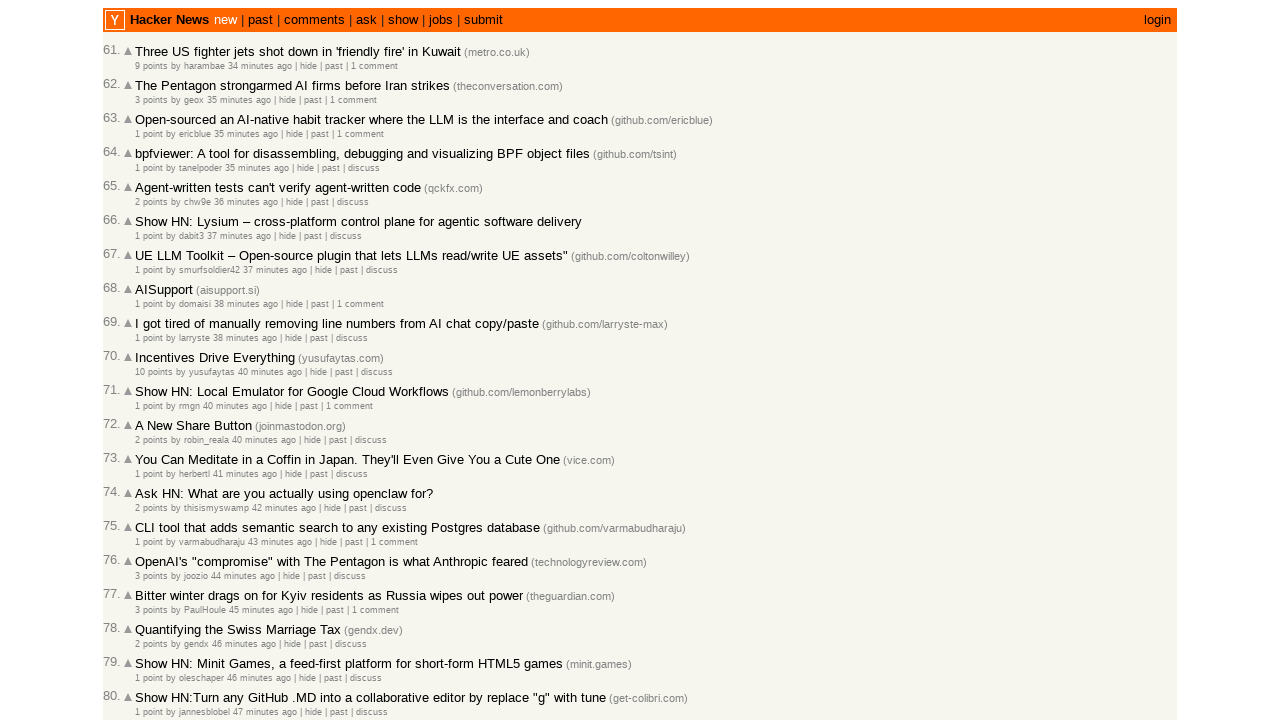

Retrieved article ID: 47221804
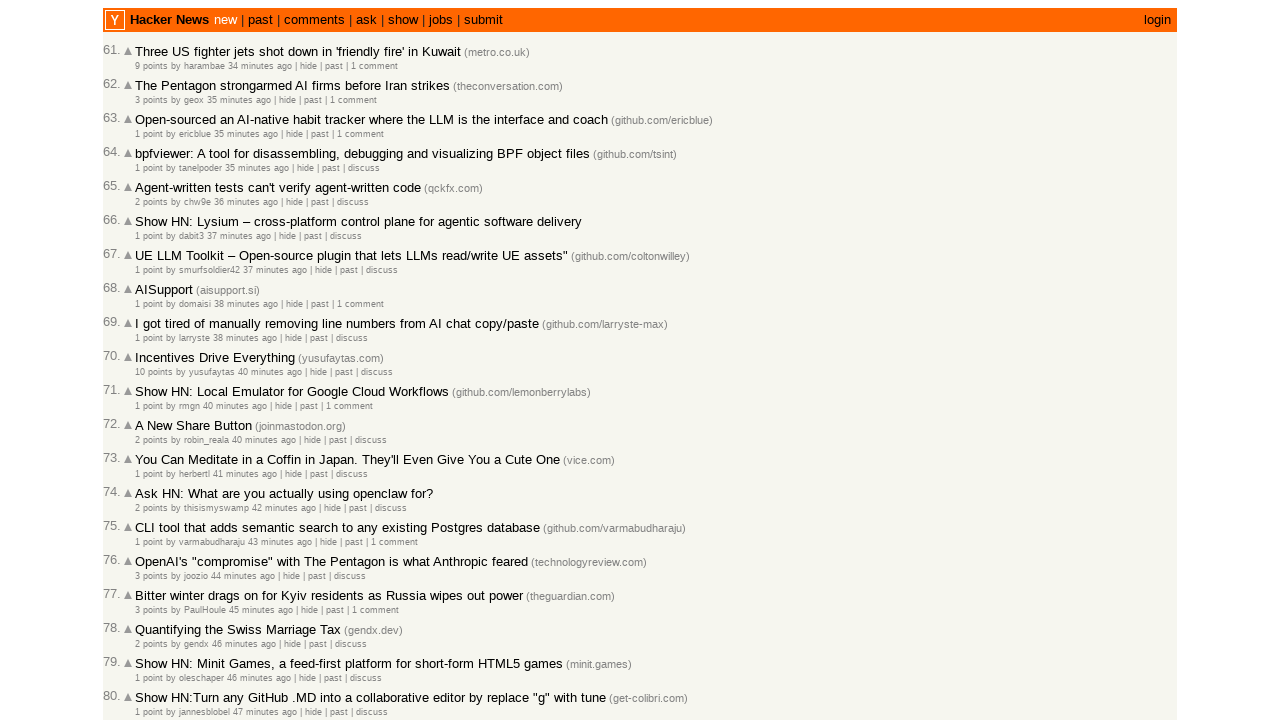

Retrieved timestamp for article 47221804: 2026-03-02T18:17:11 1772475431
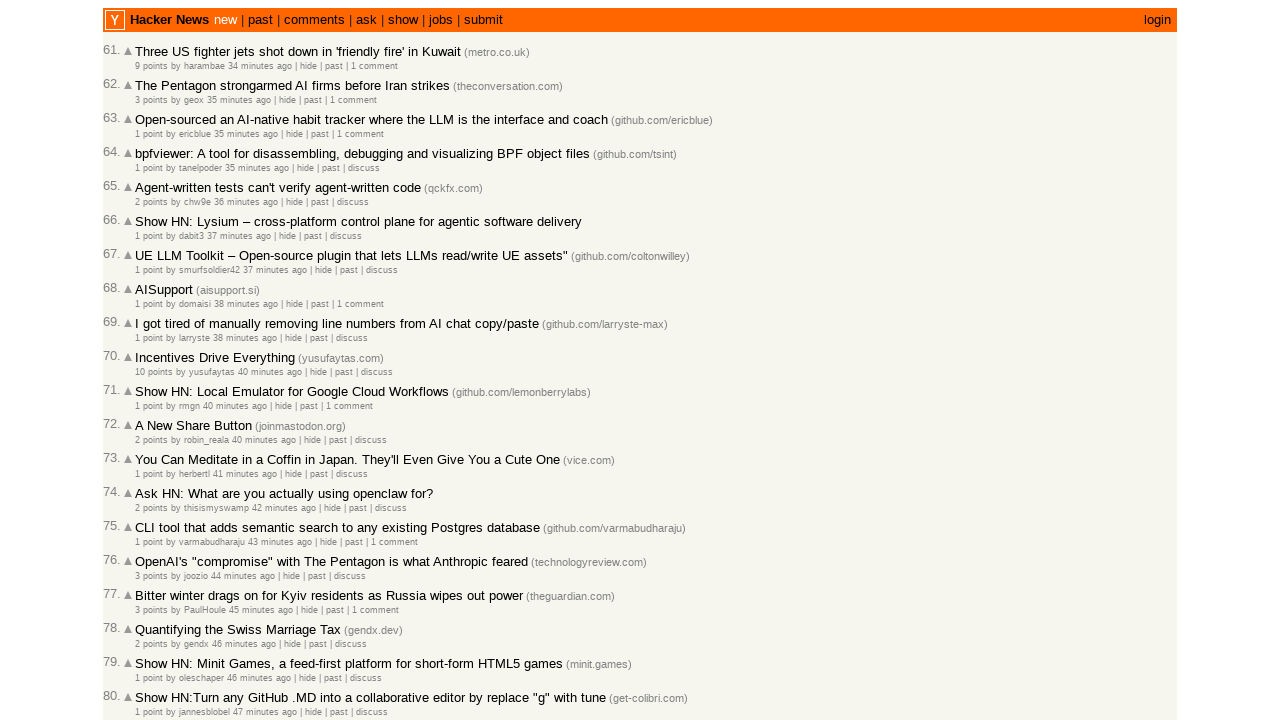

Added article 47221804 to collection (total: 72)
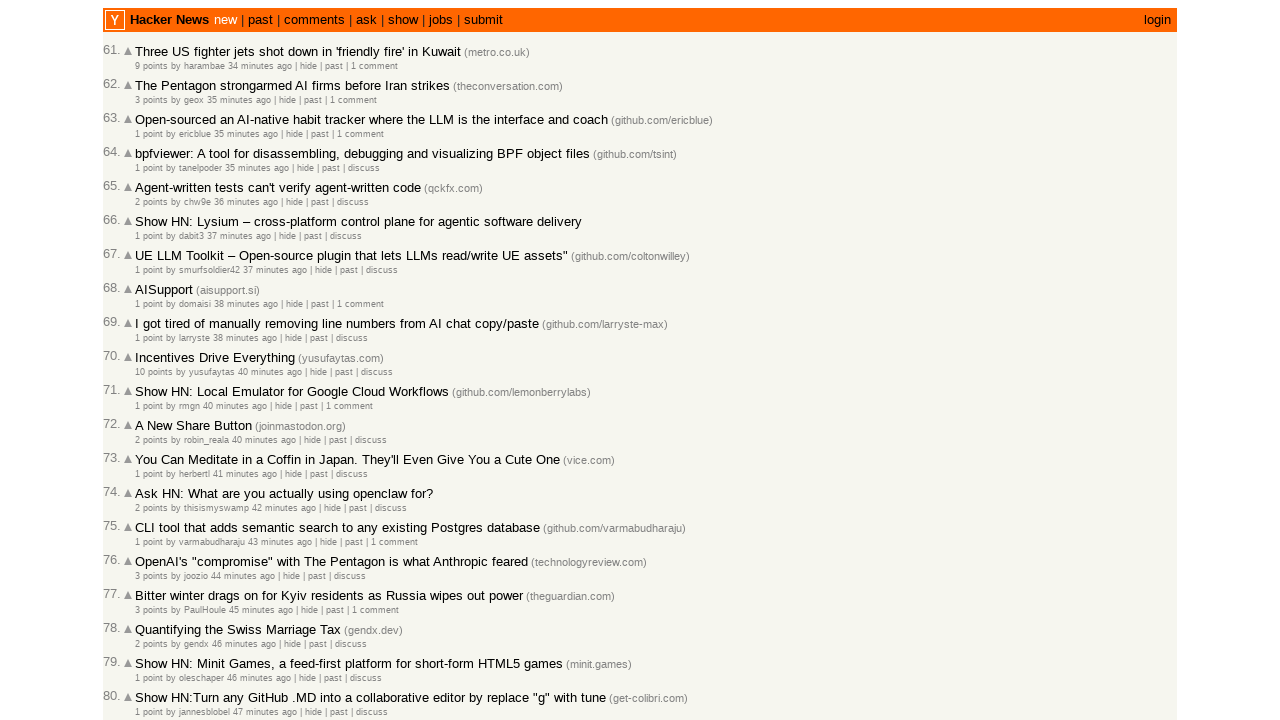

Retrieved article ID: 47221802
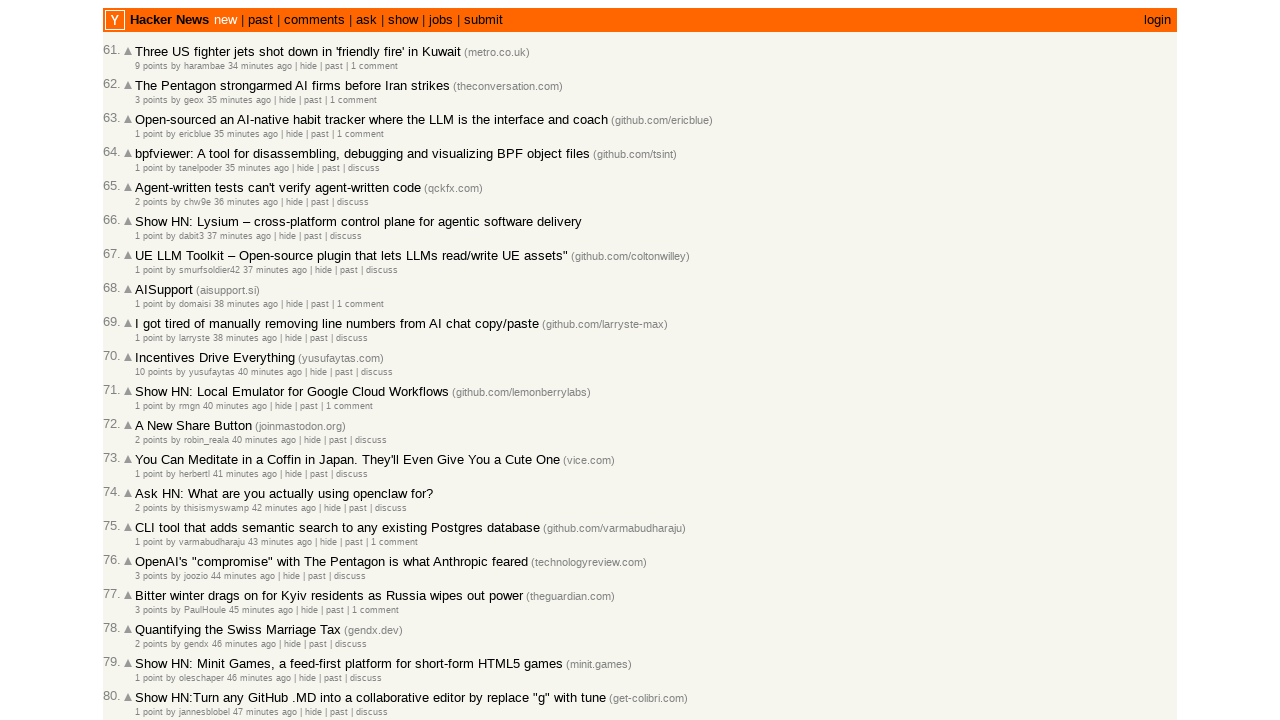

Retrieved timestamp for article 47221802: 2026-03-02T18:16:34 1772475394
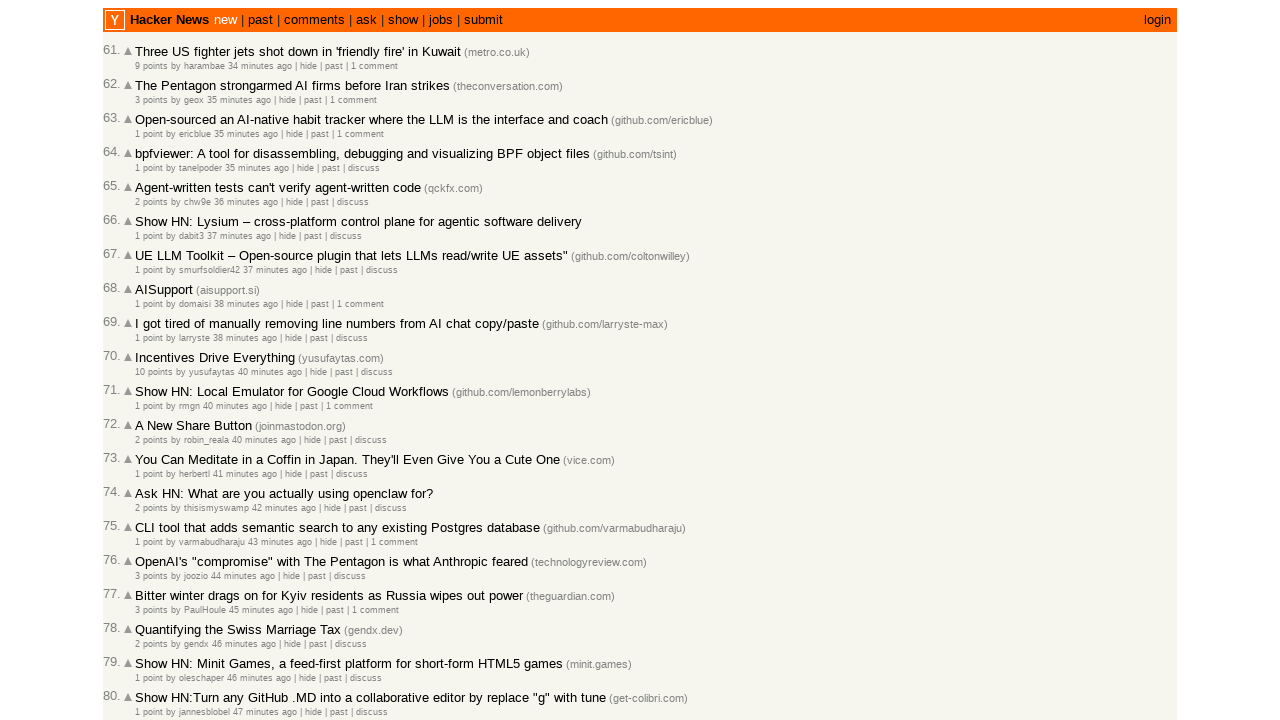

Added article 47221802 to collection (total: 73)
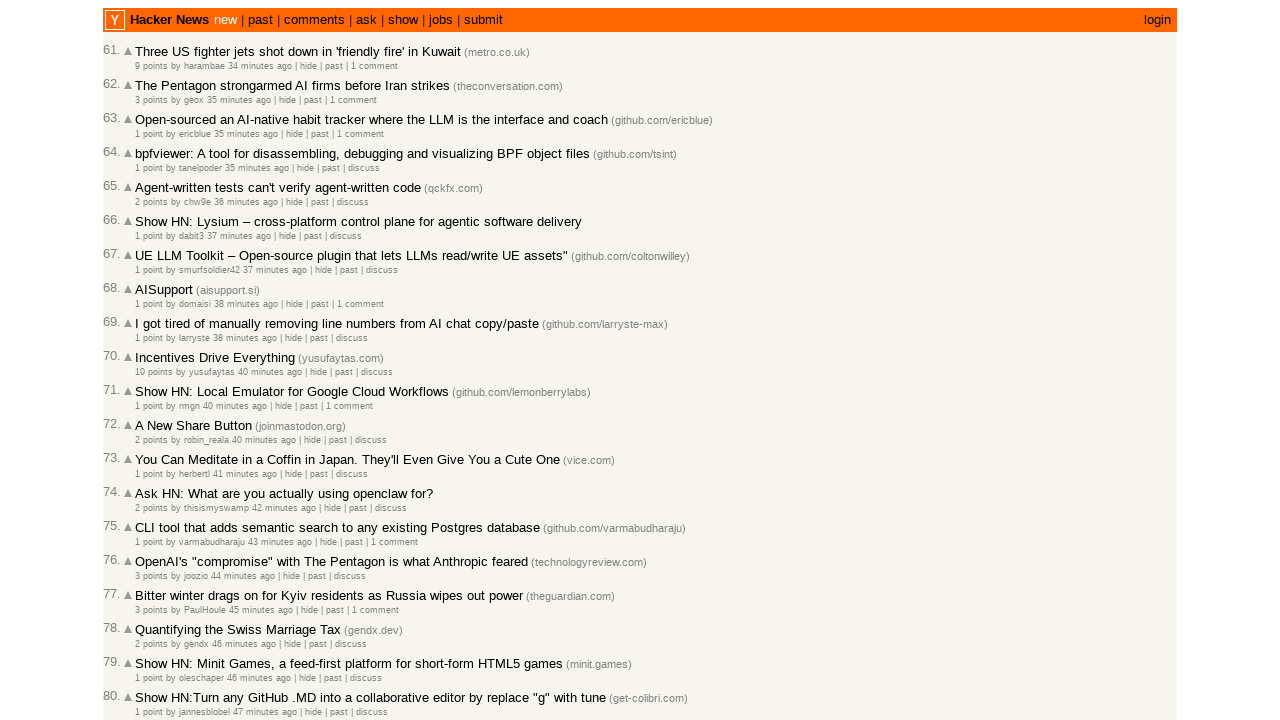

Retrieved article ID: 47221783
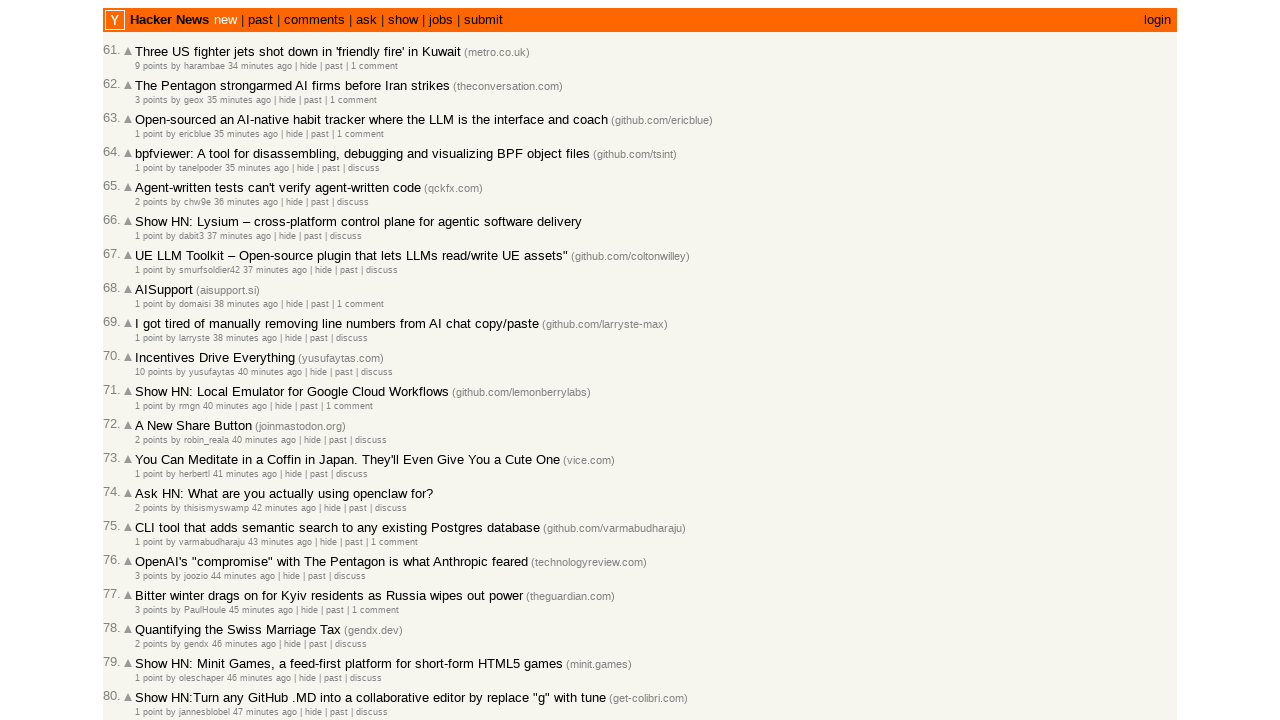

Retrieved timestamp for article 47221783: 2026-03-02T18:15:36 1772475336
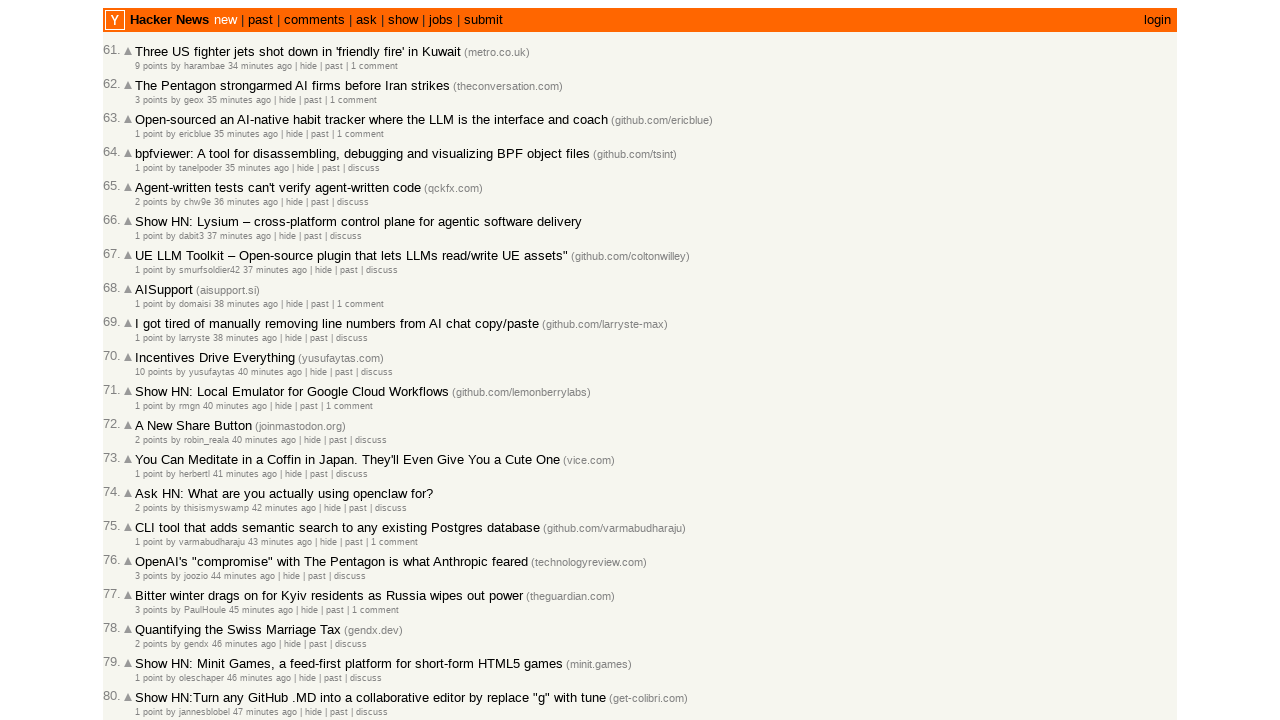

Added article 47221783 to collection (total: 74)
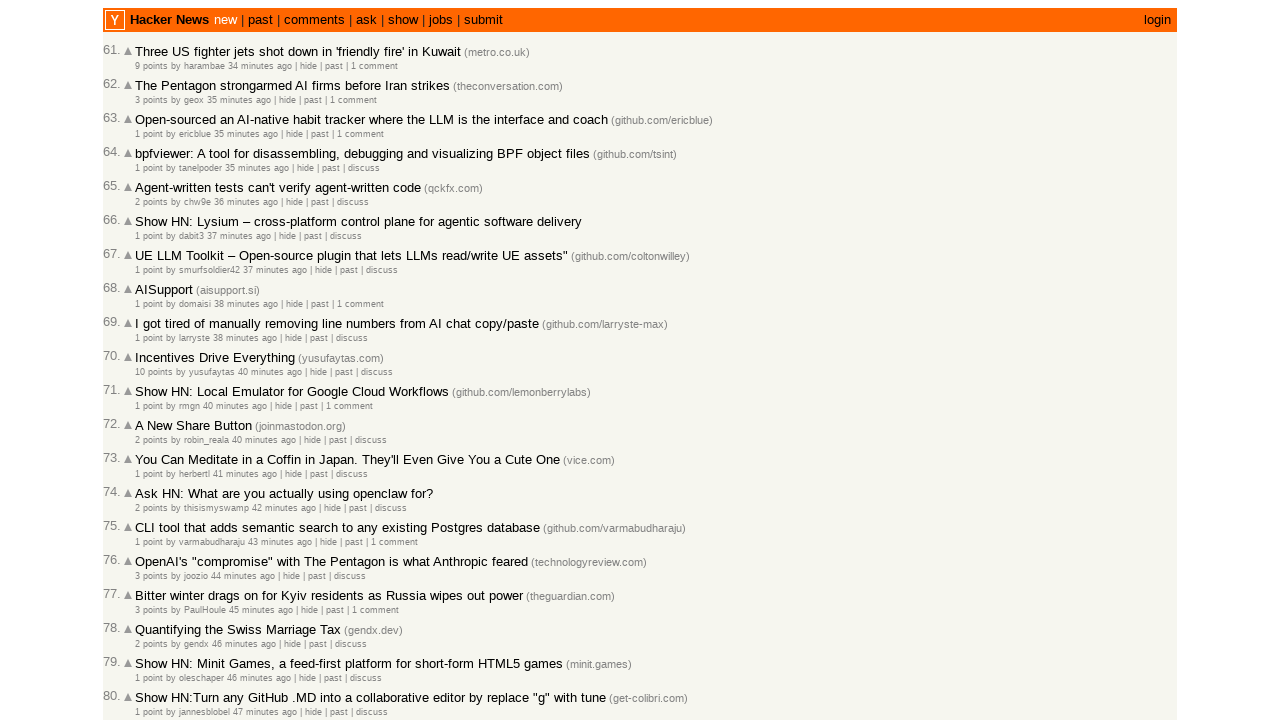

Retrieved article ID: 47221754
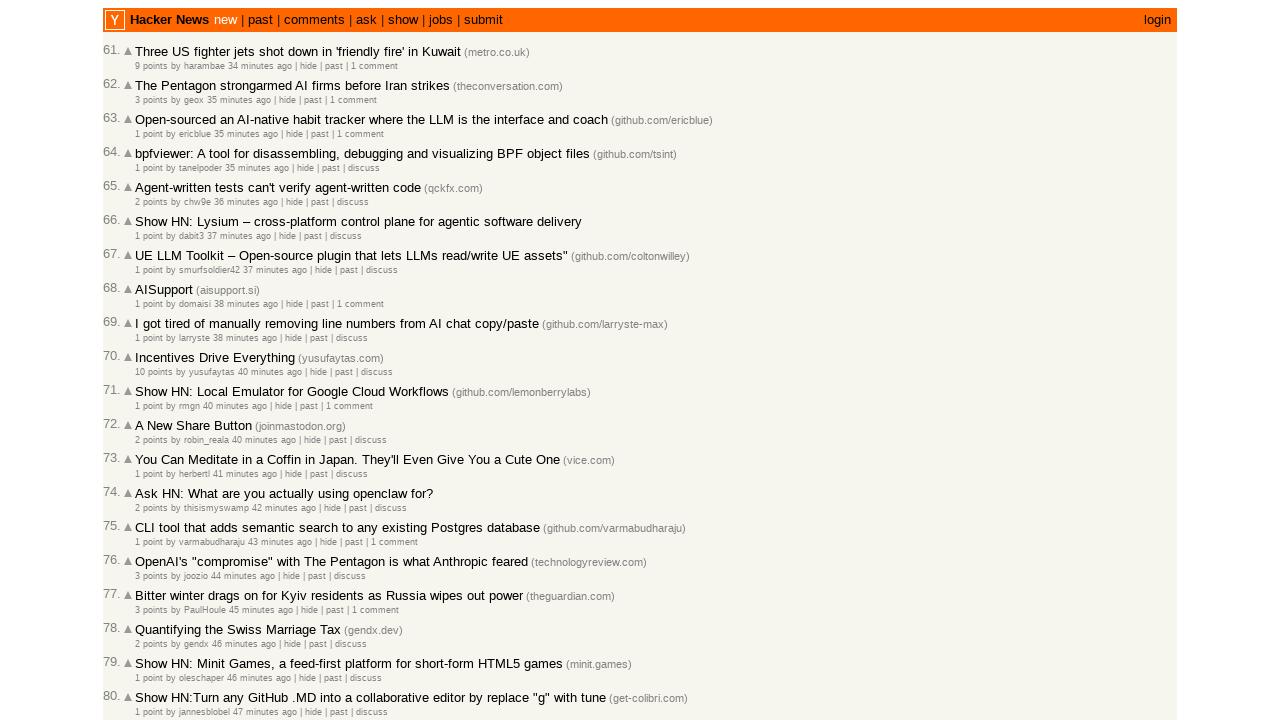

Retrieved timestamp for article 47221754: 2026-03-02T18:13:56 1772475236
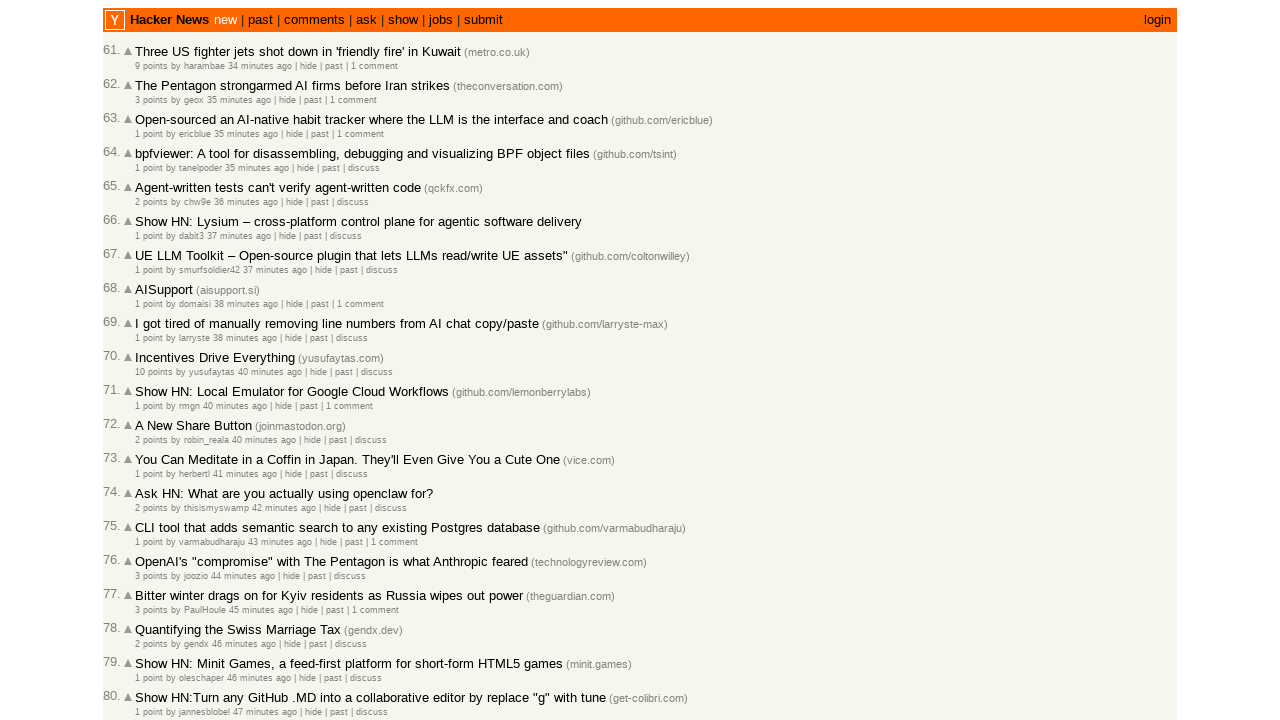

Added article 47221754 to collection (total: 75)
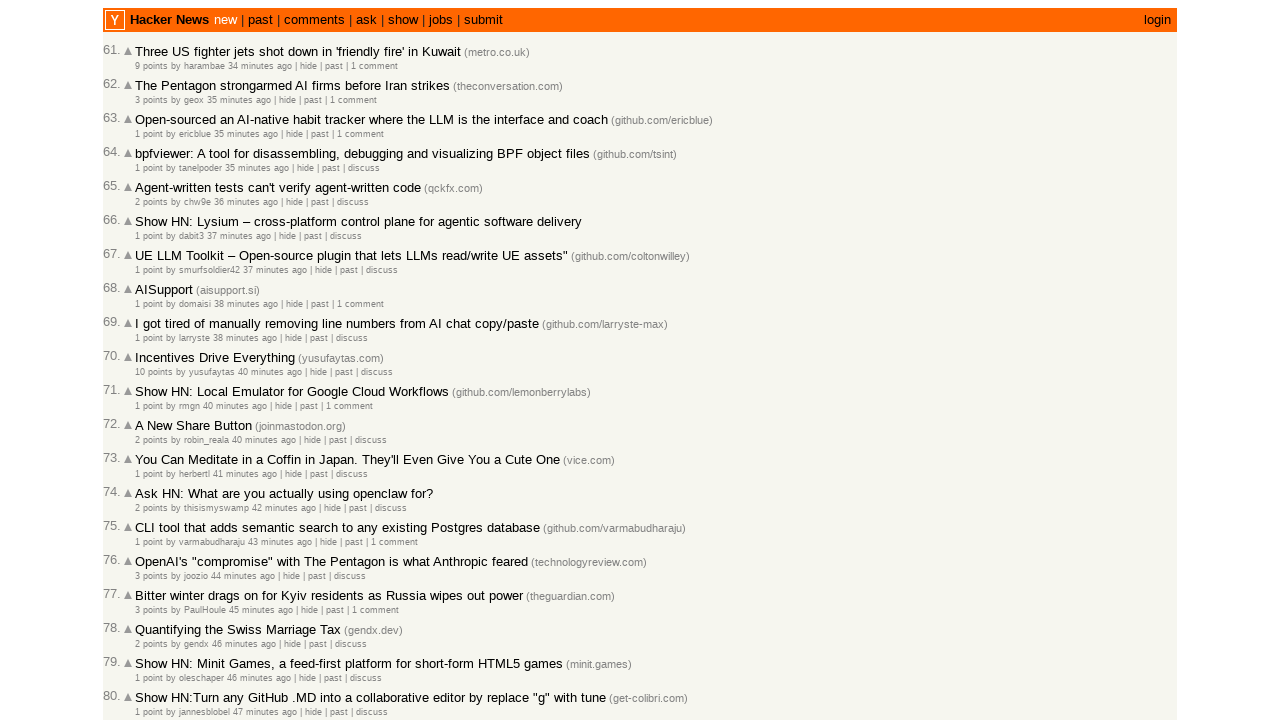

Retrieved article ID: 47221749
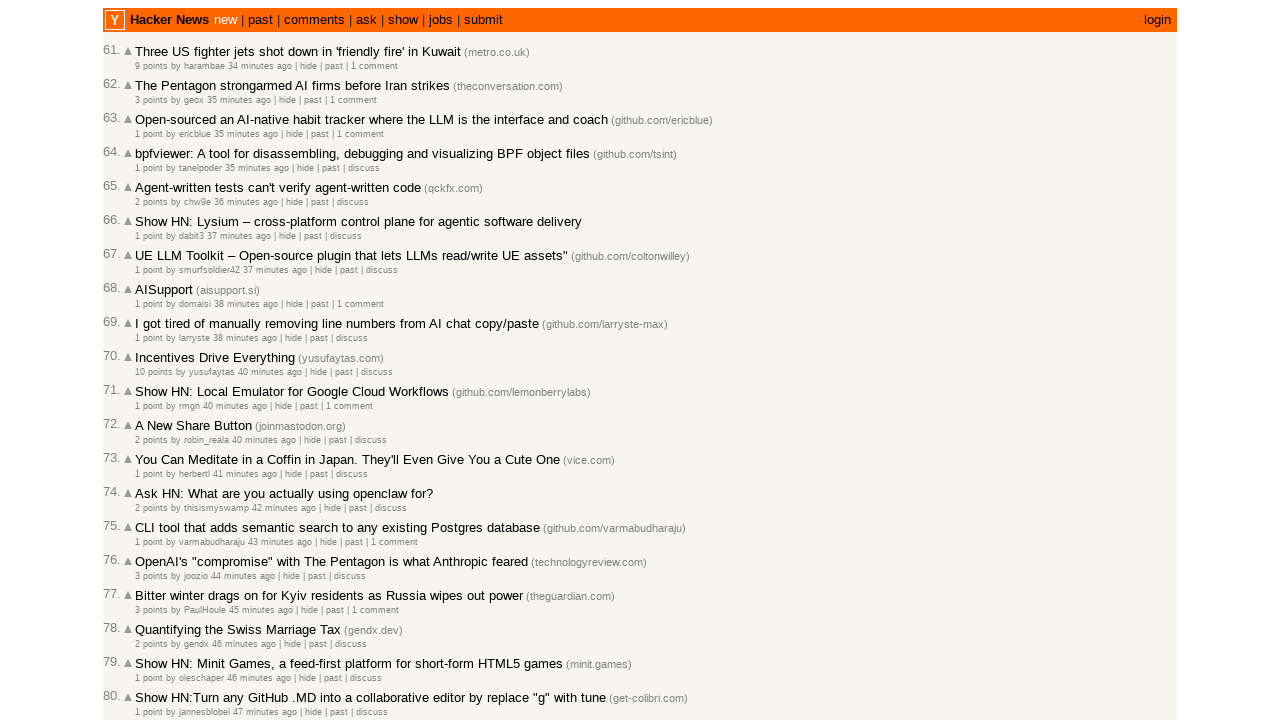

Retrieved timestamp for article 47221749: 2026-03-02T18:13:23 1772475203
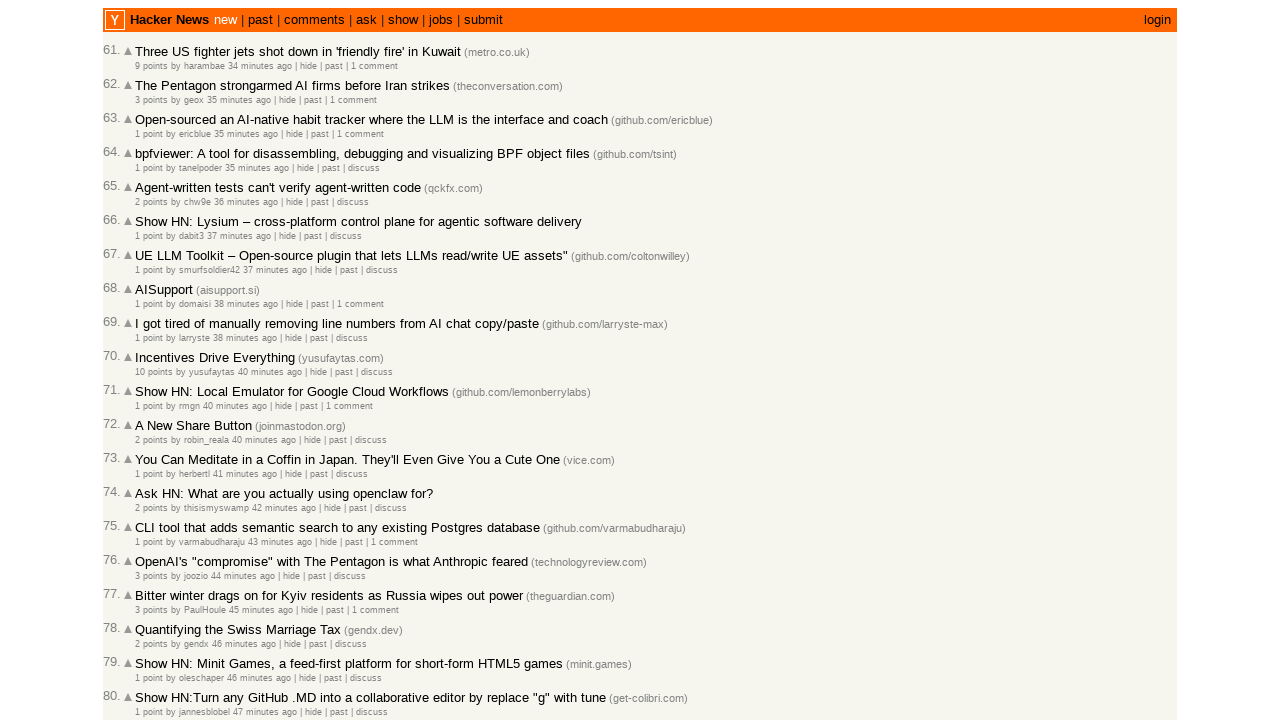

Added article 47221749 to collection (total: 76)
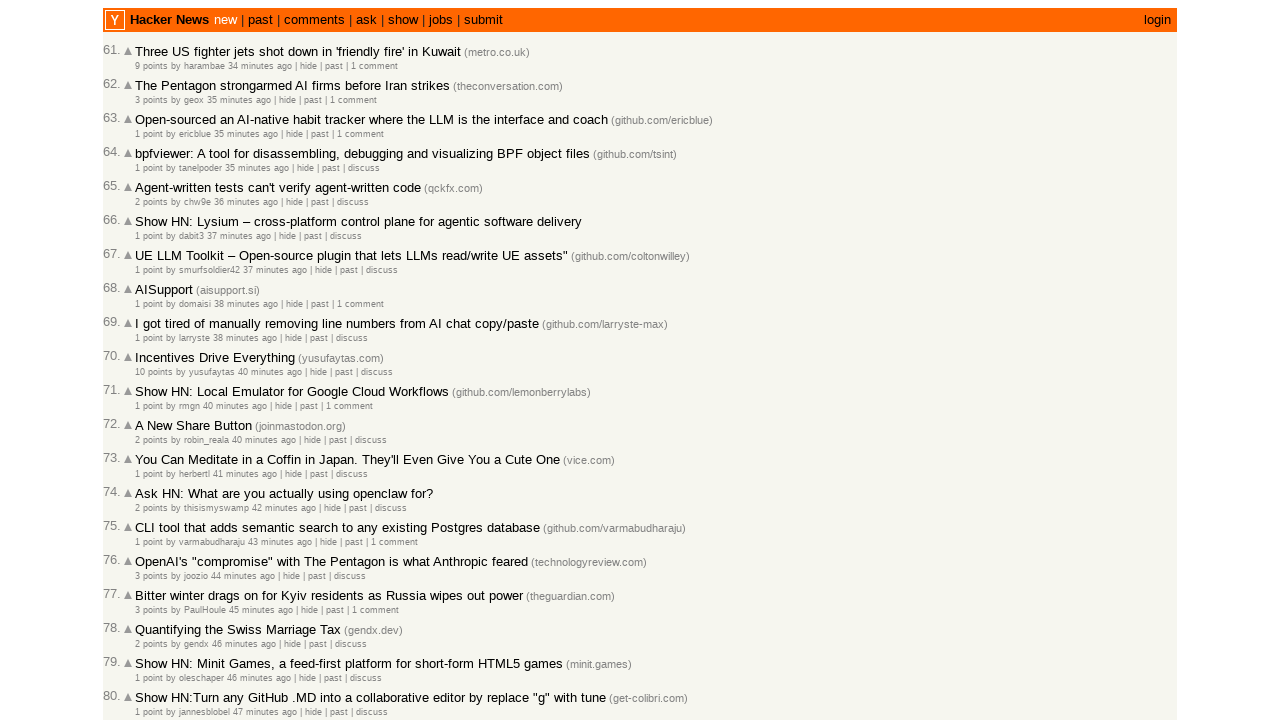

Retrieved article ID: 47221728
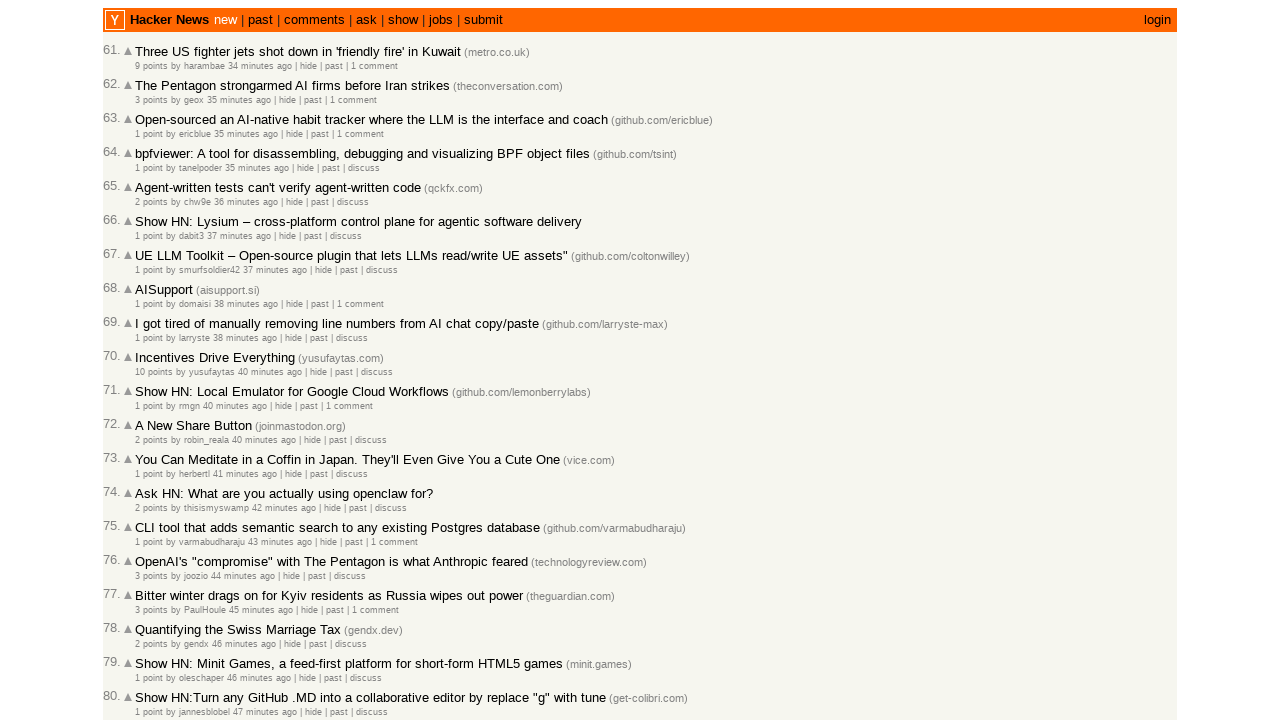

Retrieved timestamp for article 47221728: 2026-03-02T18:12:19 1772475139
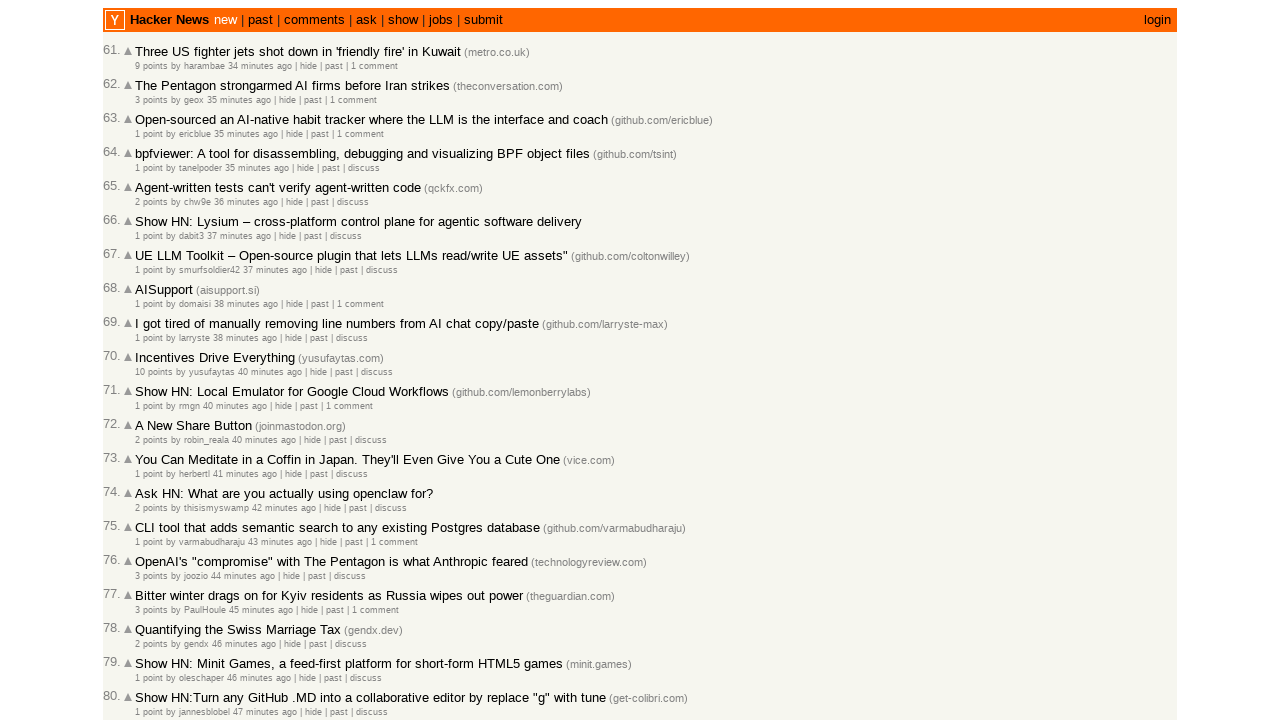

Added article 47221728 to collection (total: 77)
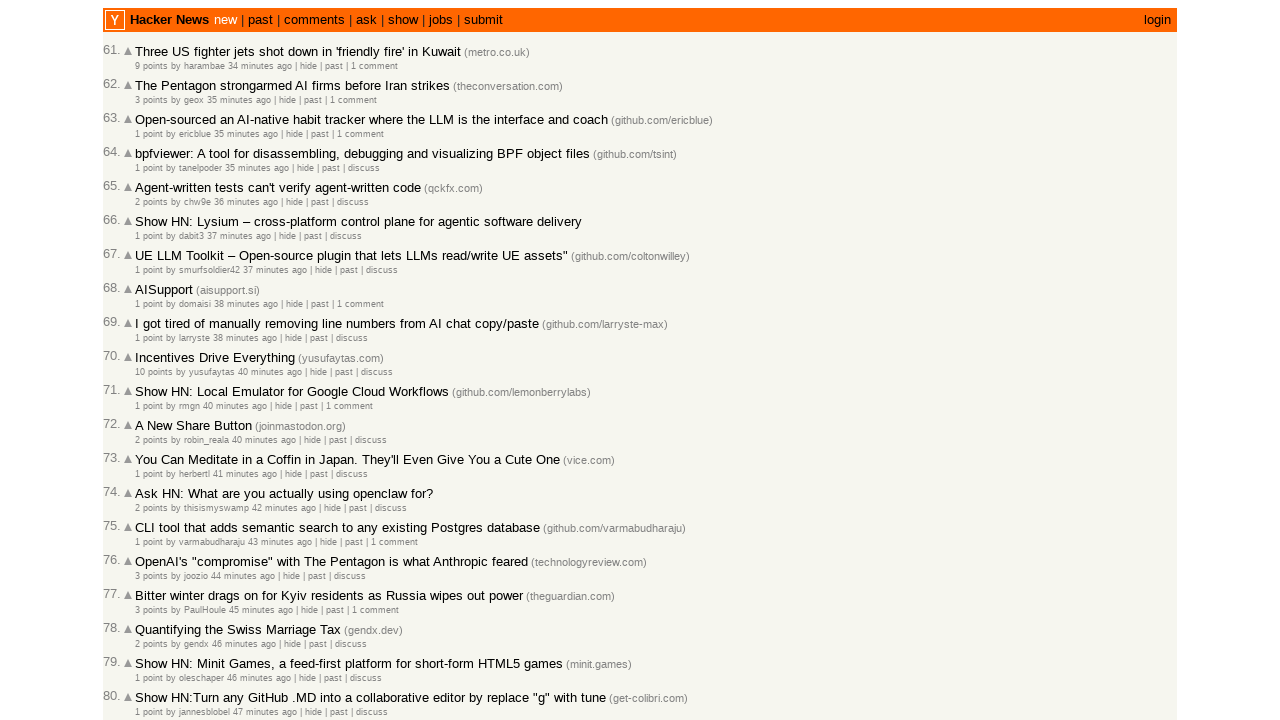

Retrieved article ID: 47221712
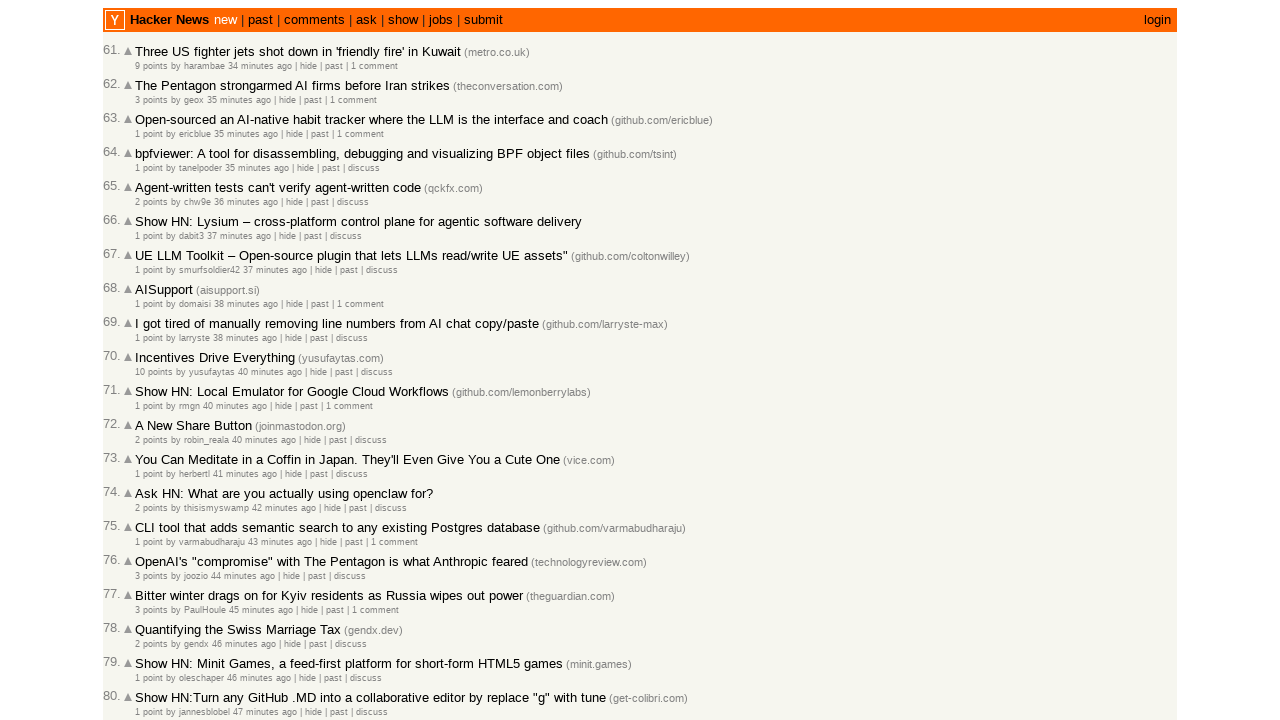

Retrieved timestamp for article 47221712: 2026-03-02T18:11:25 1772475085
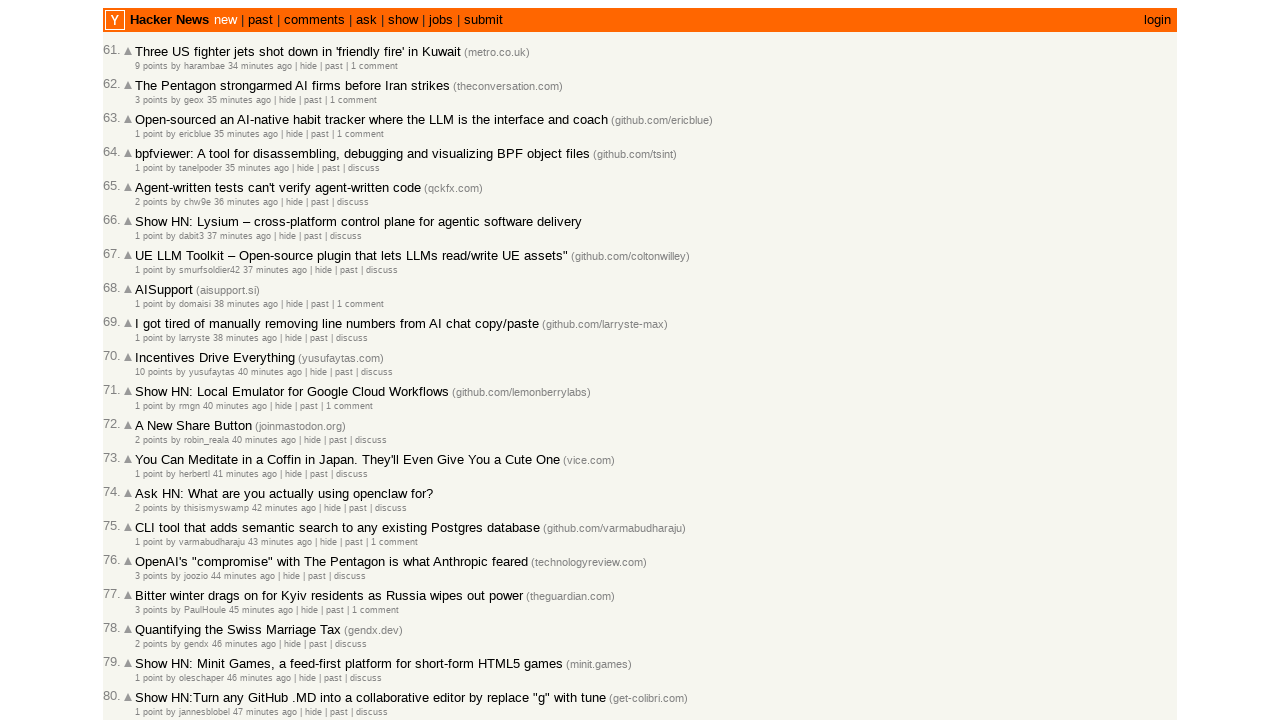

Added article 47221712 to collection (total: 78)
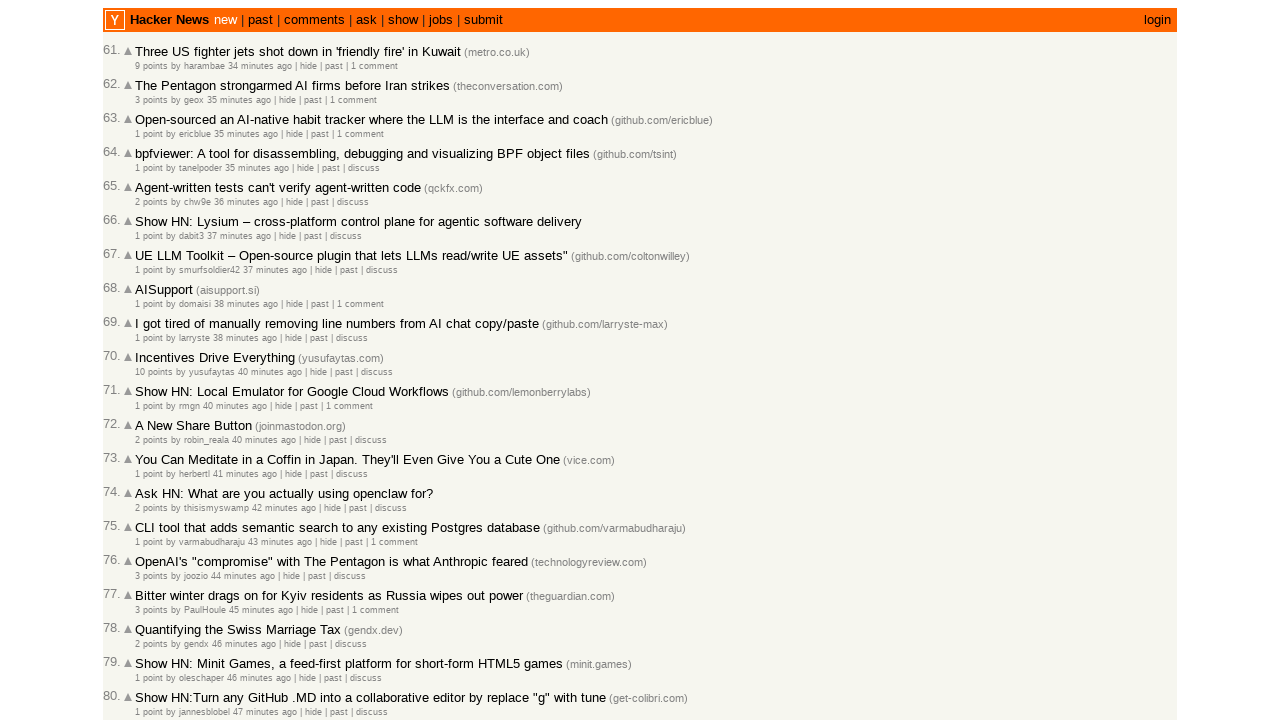

Retrieved article ID: 47221710
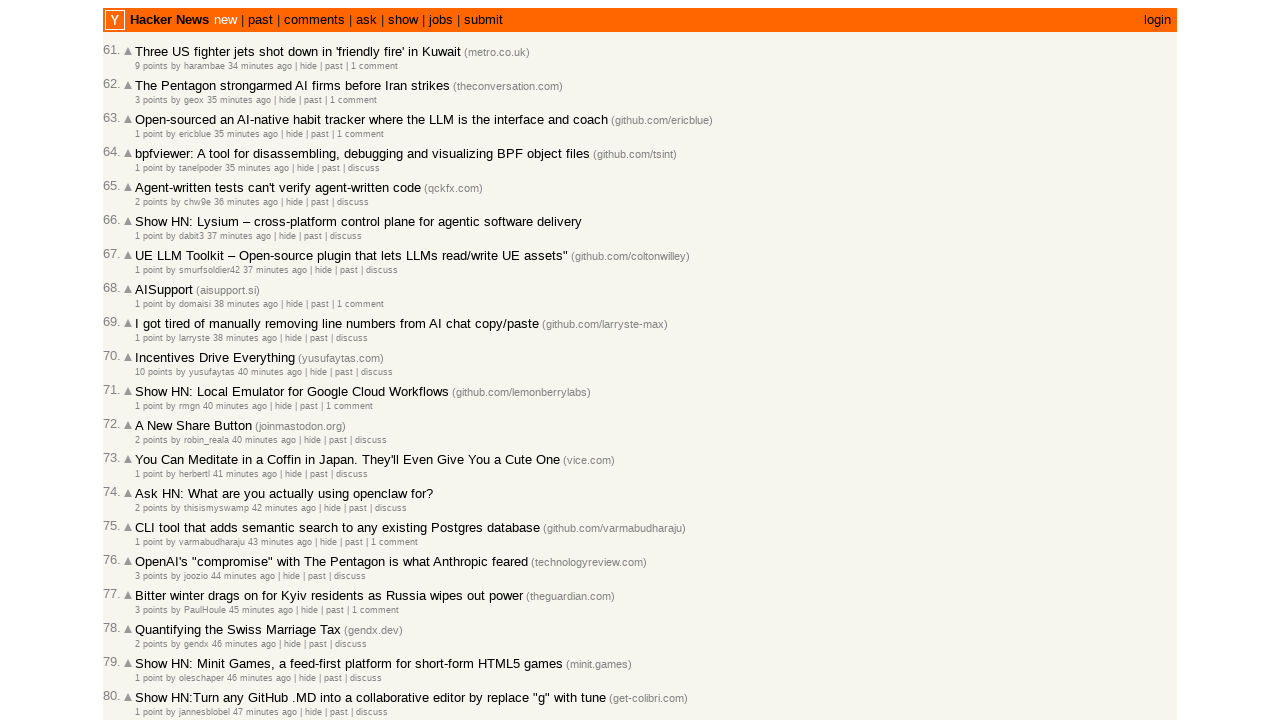

Retrieved timestamp for article 47221710: 2026-03-02T18:11:05 1772475065
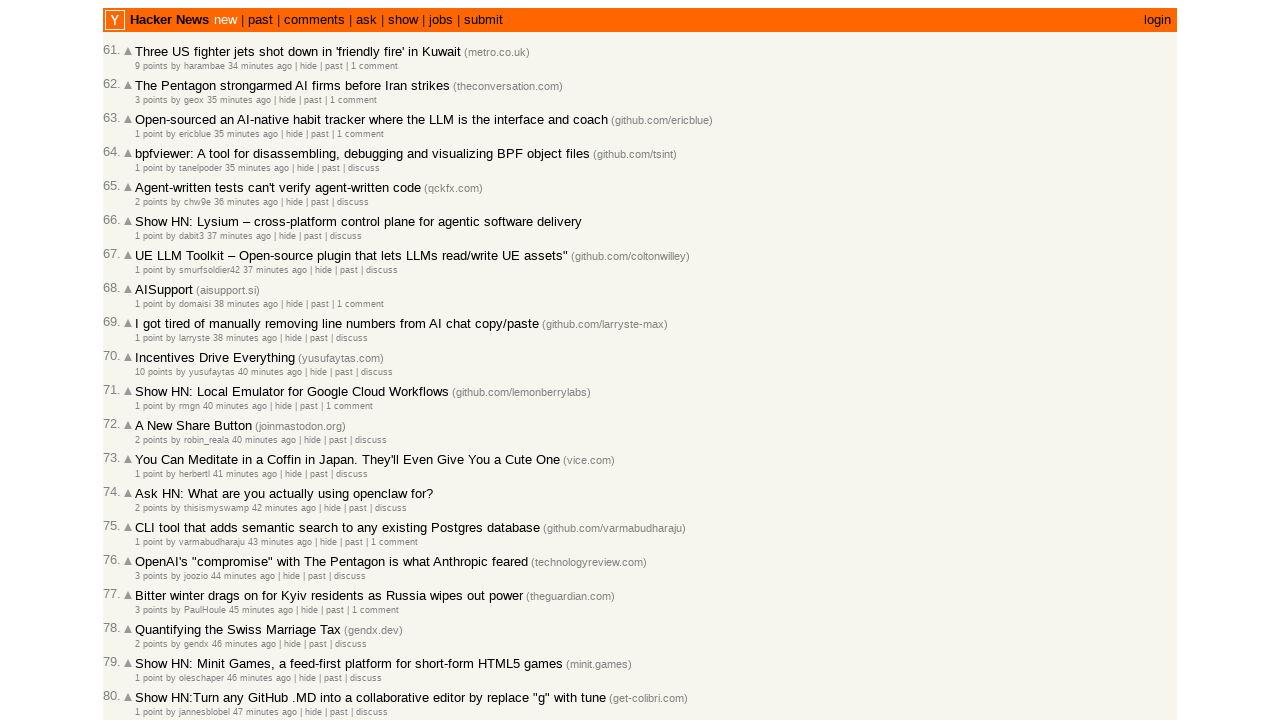

Added article 47221710 to collection (total: 79)
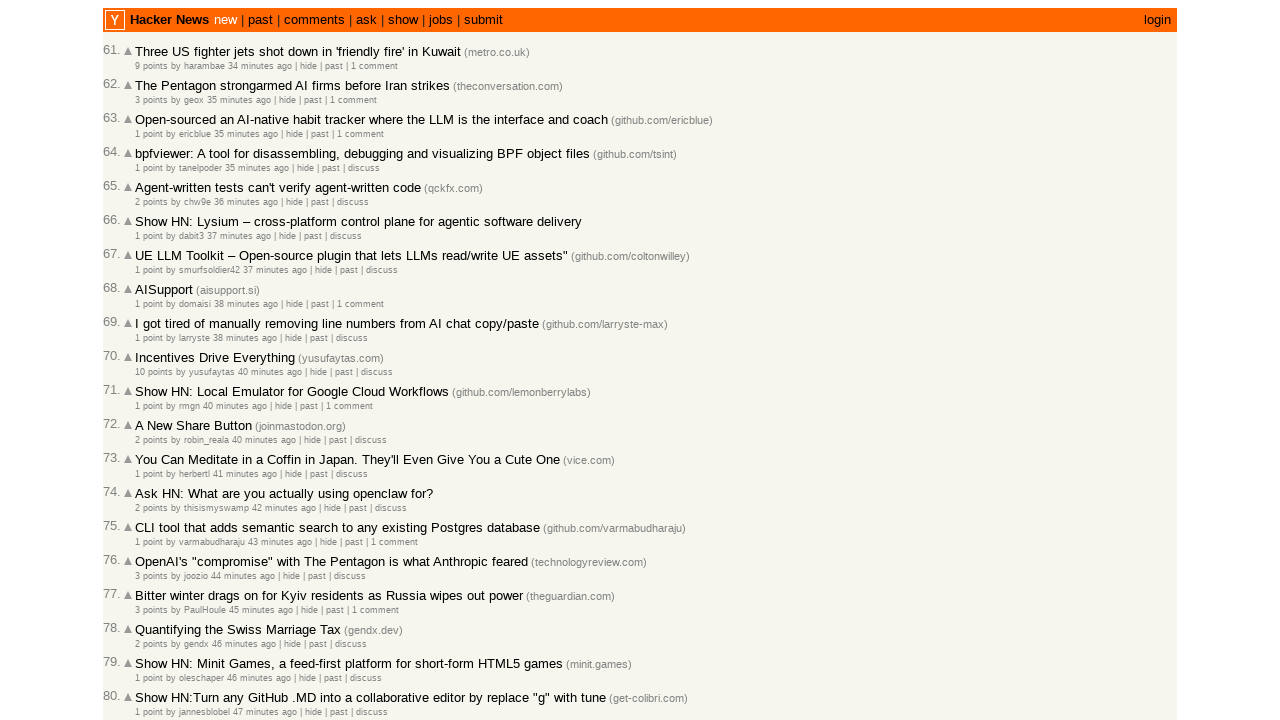

Retrieved article ID: 47221706
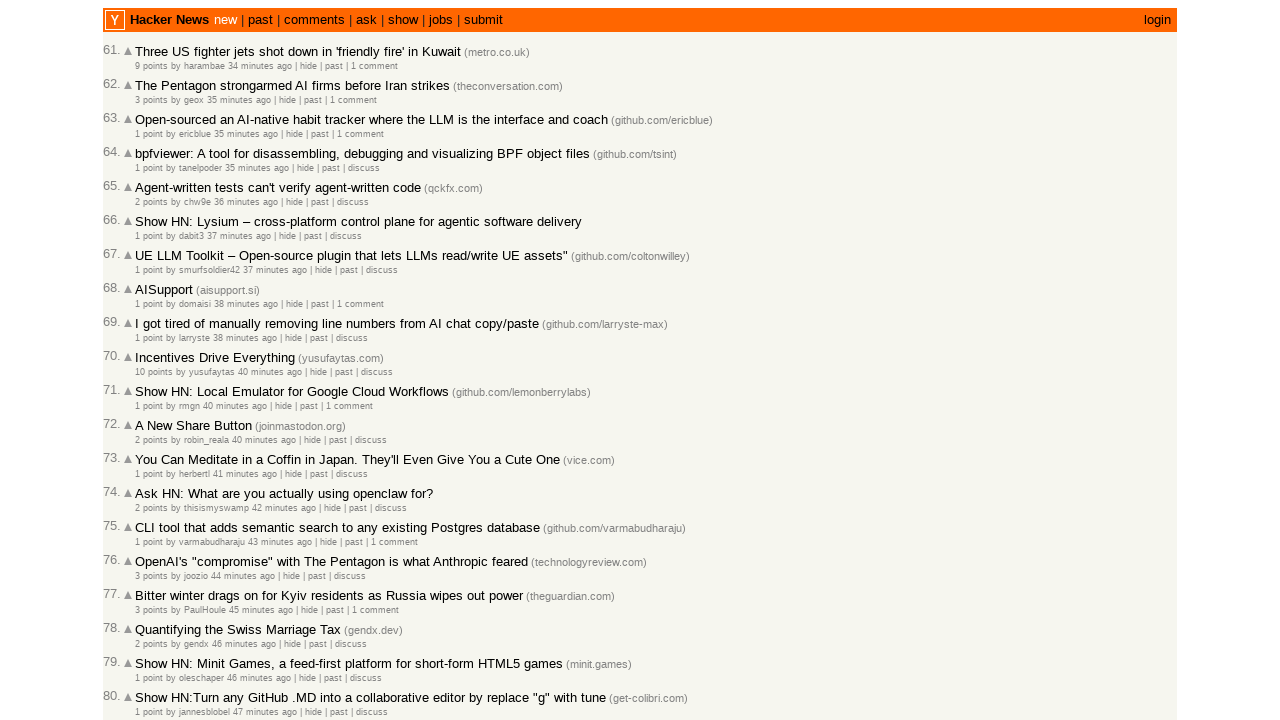

Retrieved timestamp for article 47221706: 2026-03-02T18:10:38 1772475038
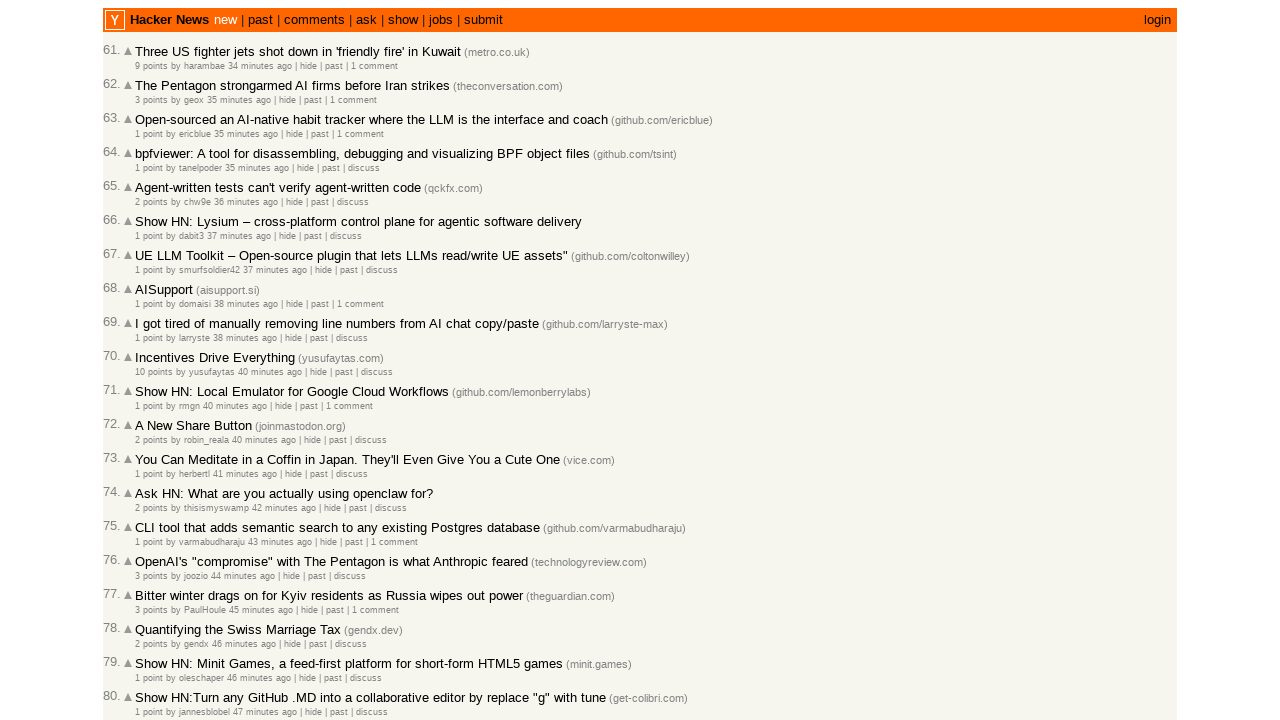

Added article 47221706 to collection (total: 80)
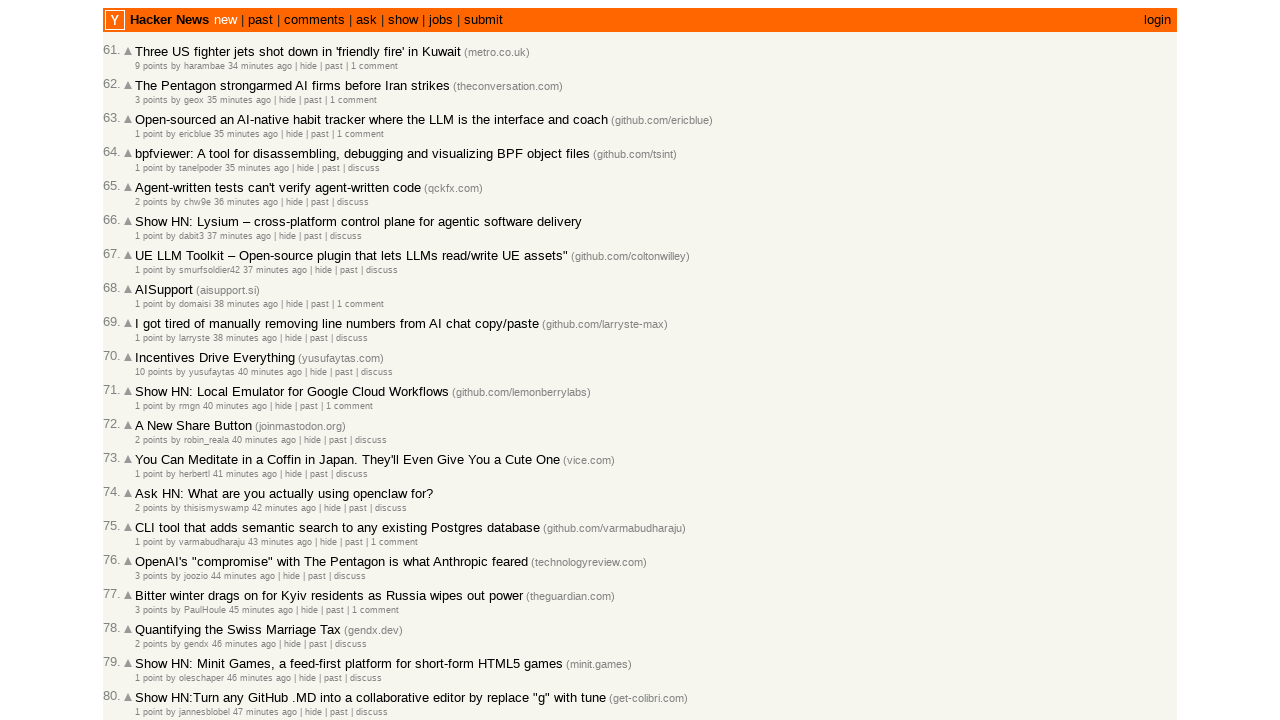

Retrieved article ID: 47221704
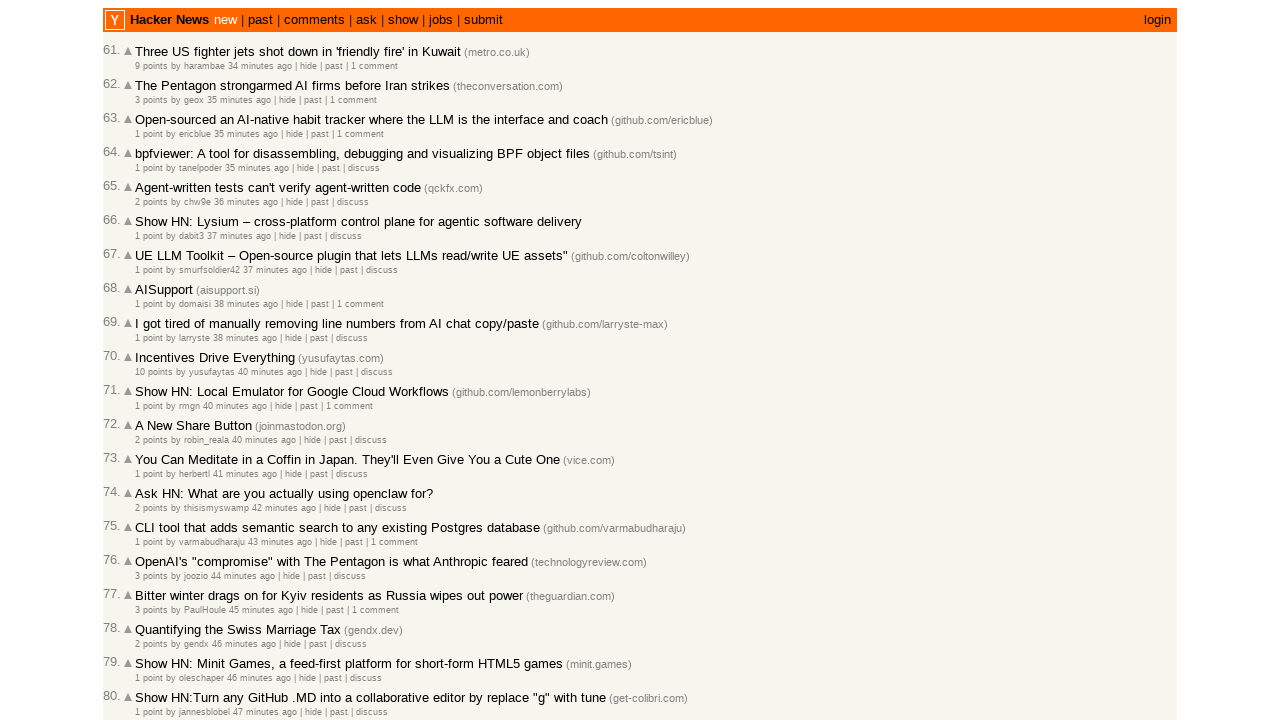

Retrieved timestamp for article 47221704: 2026-03-02T18:10:20 1772475020
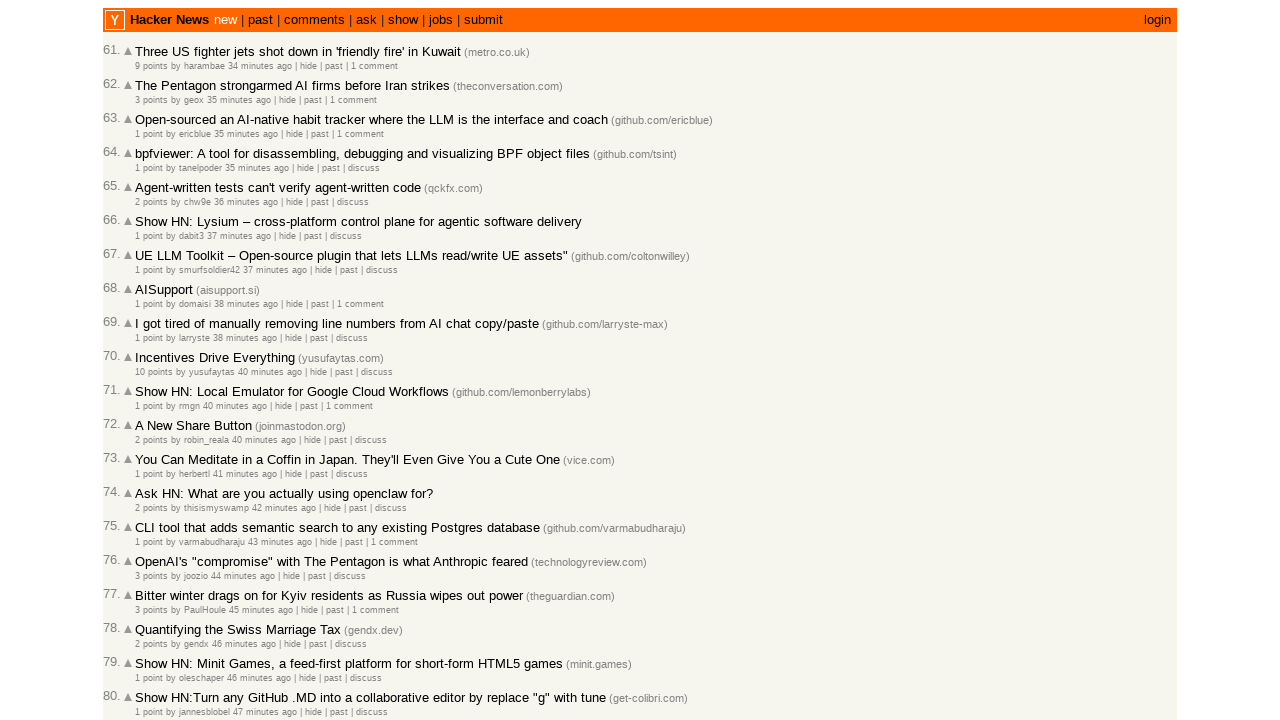

Added article 47221704 to collection (total: 81)
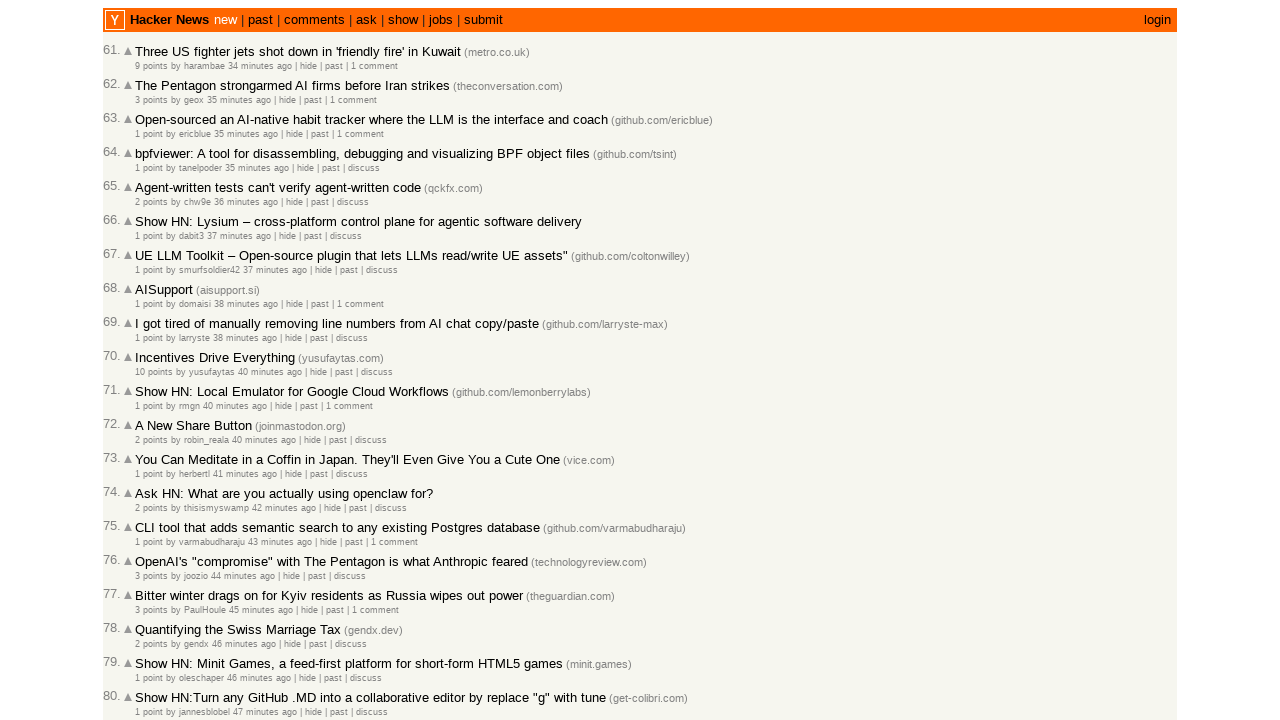

Retrieved article ID: 47221699
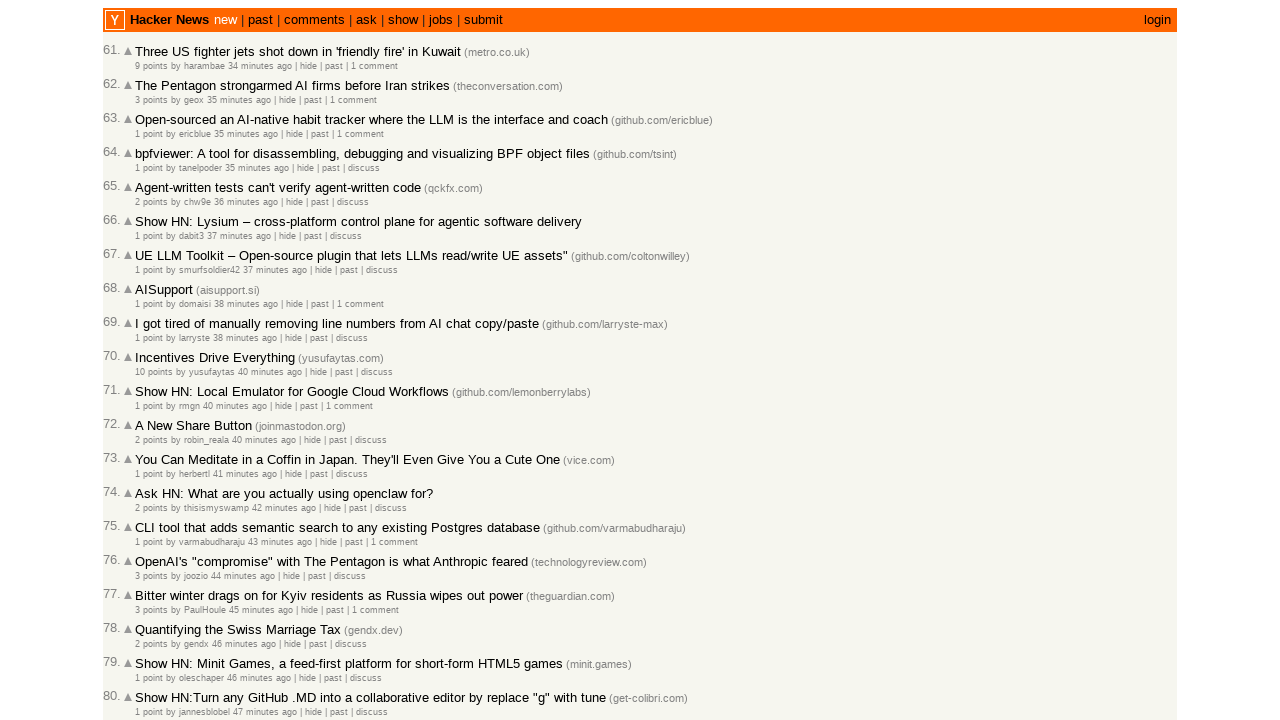

Retrieved timestamp for article 47221699: 2026-03-02T18:09:54 1772474994
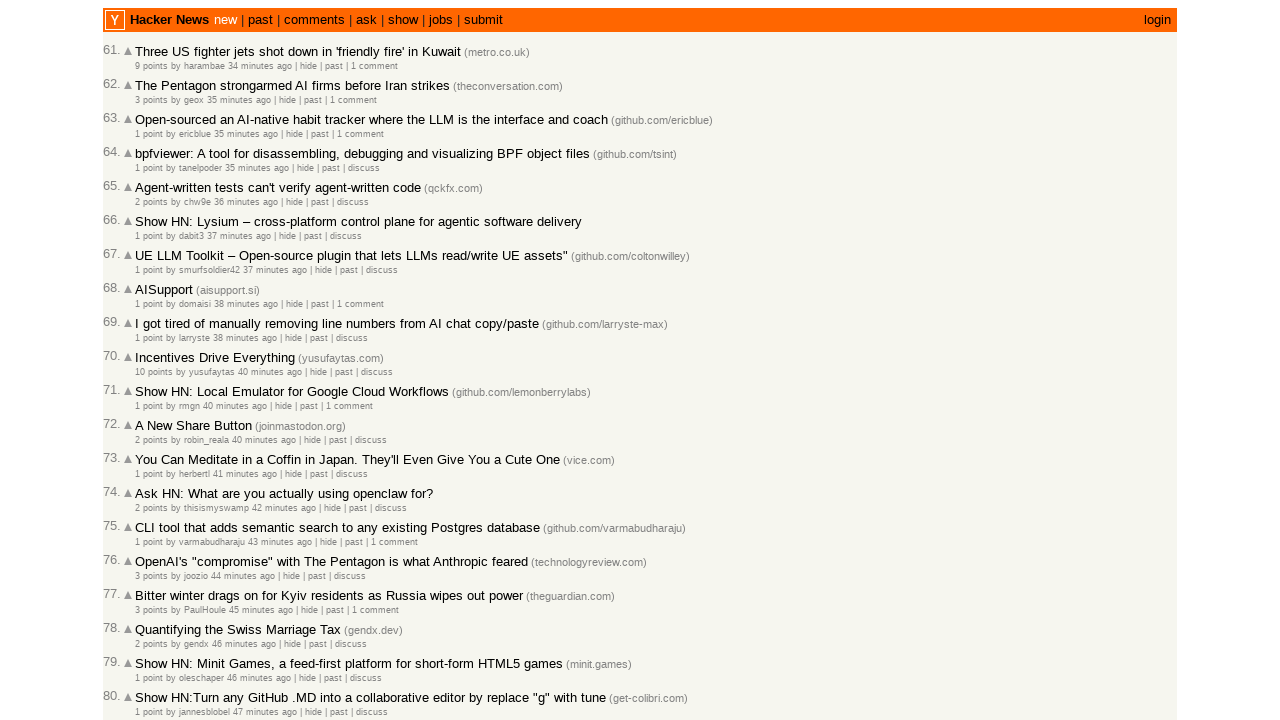

Added article 47221699 to collection (total: 82)
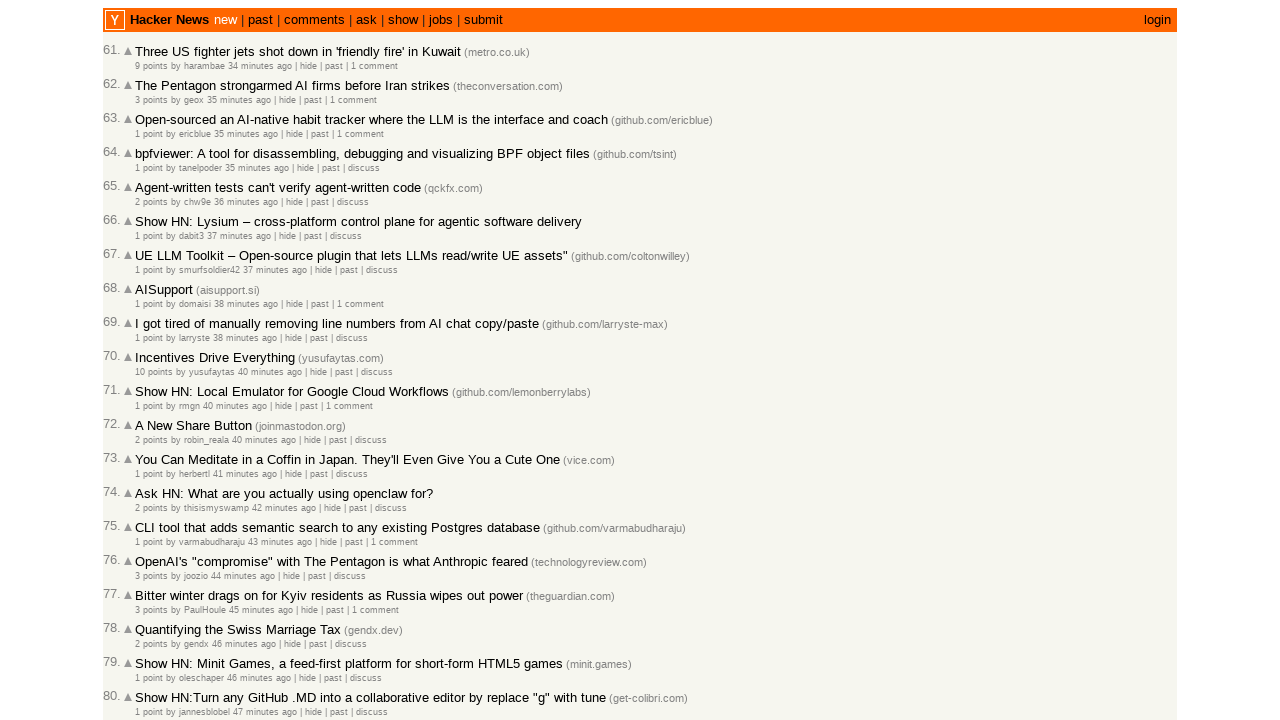

Retrieved article ID: 47221682
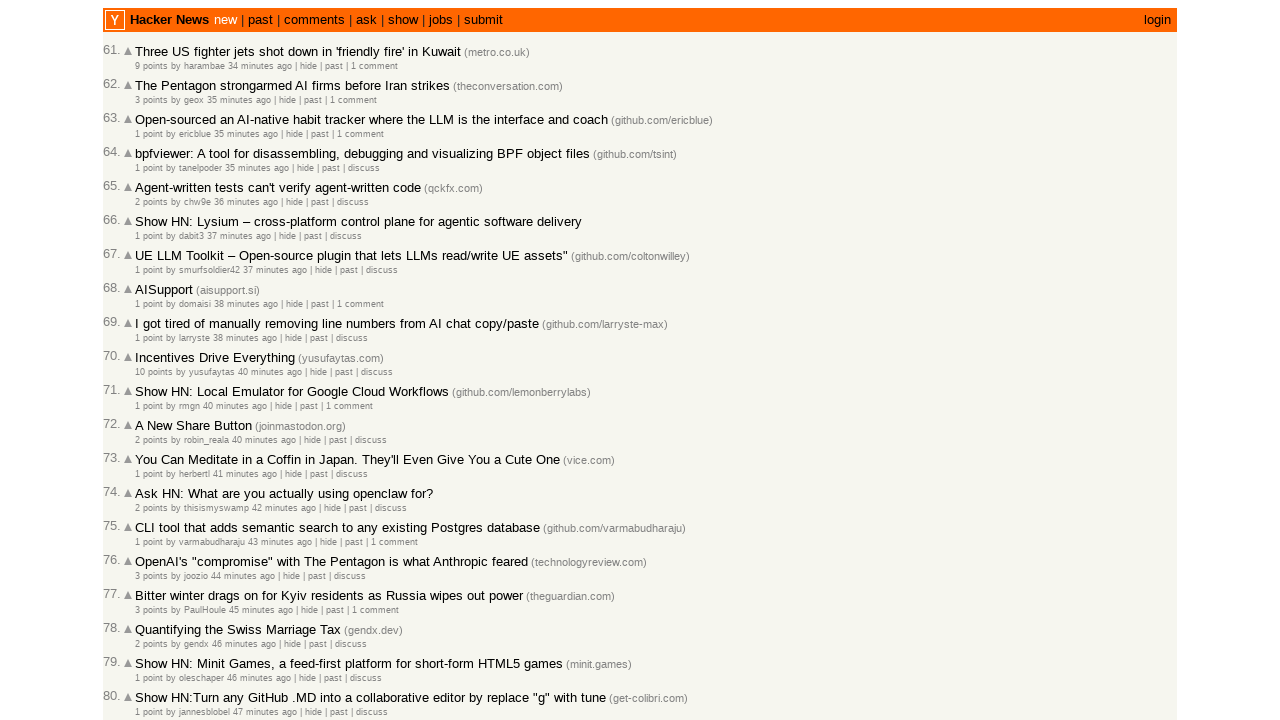

Retrieved timestamp for article 47221682: 2026-03-02T18:08:53 1772474933
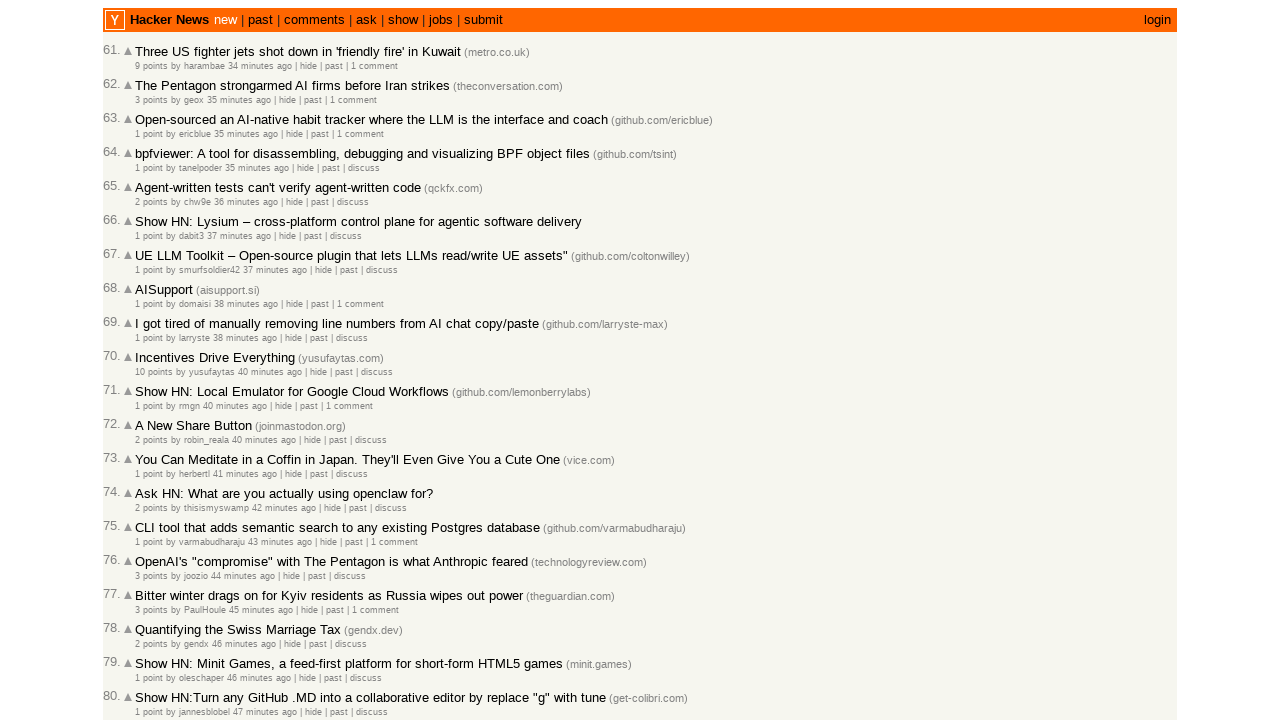

Added article 47221682 to collection (total: 83)
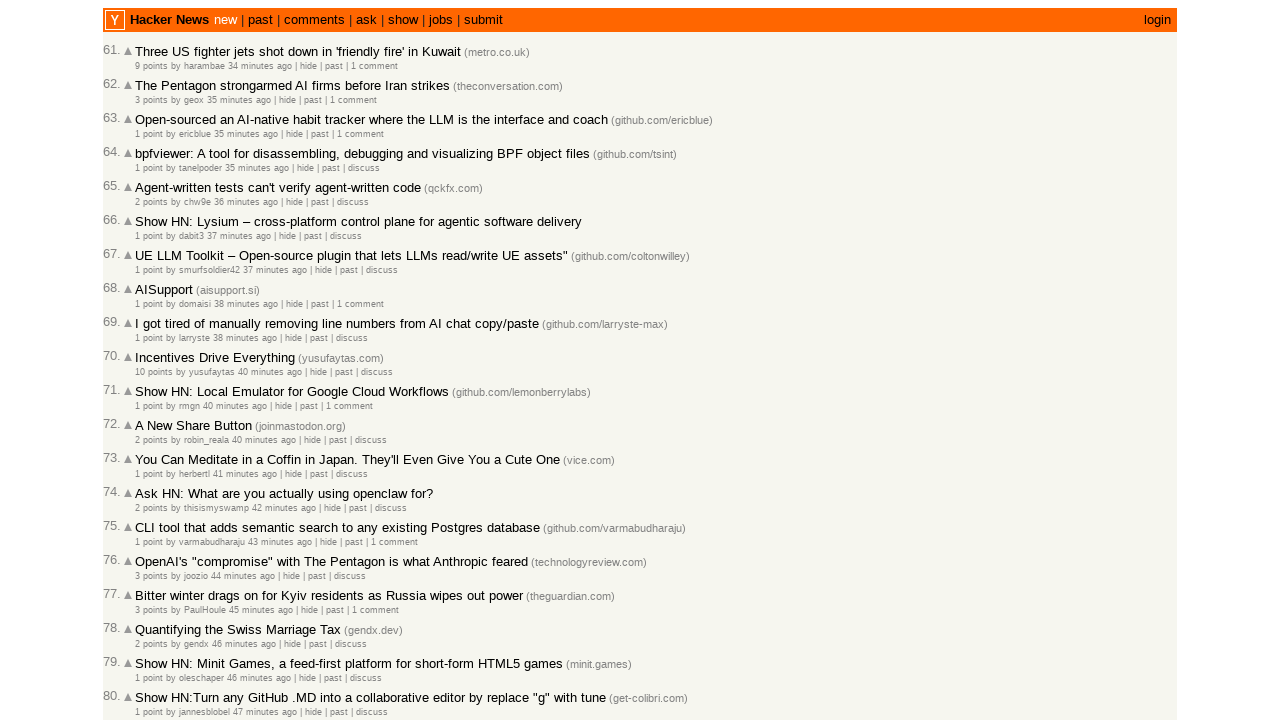

Retrieved article ID: 47221671
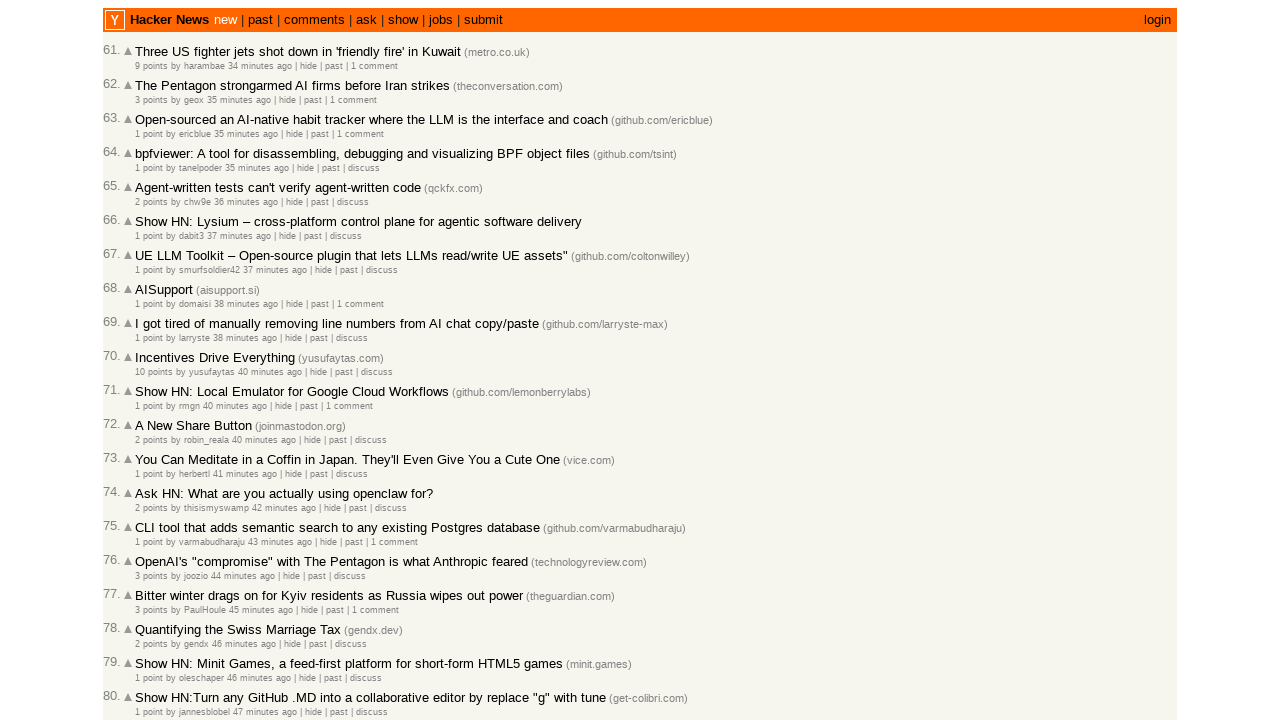

Retrieved timestamp for article 47221671: 2026-03-02T18:08:01 1772474881
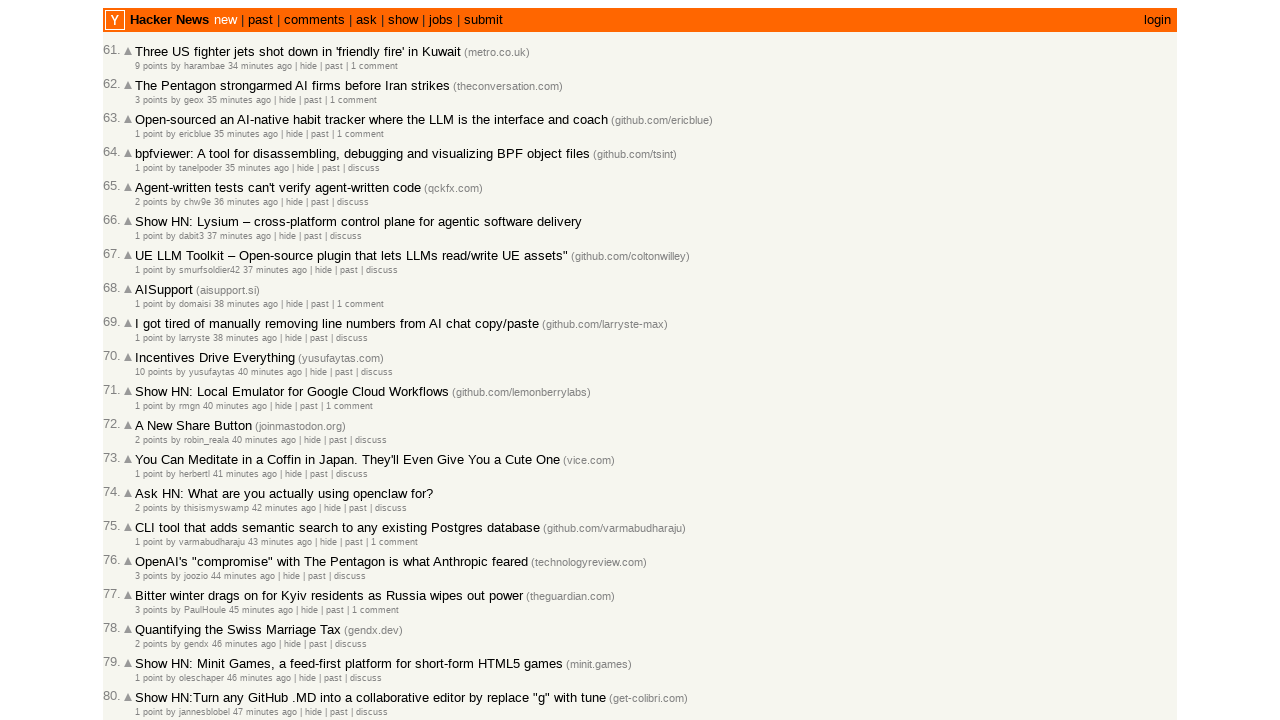

Added article 47221671 to collection (total: 84)
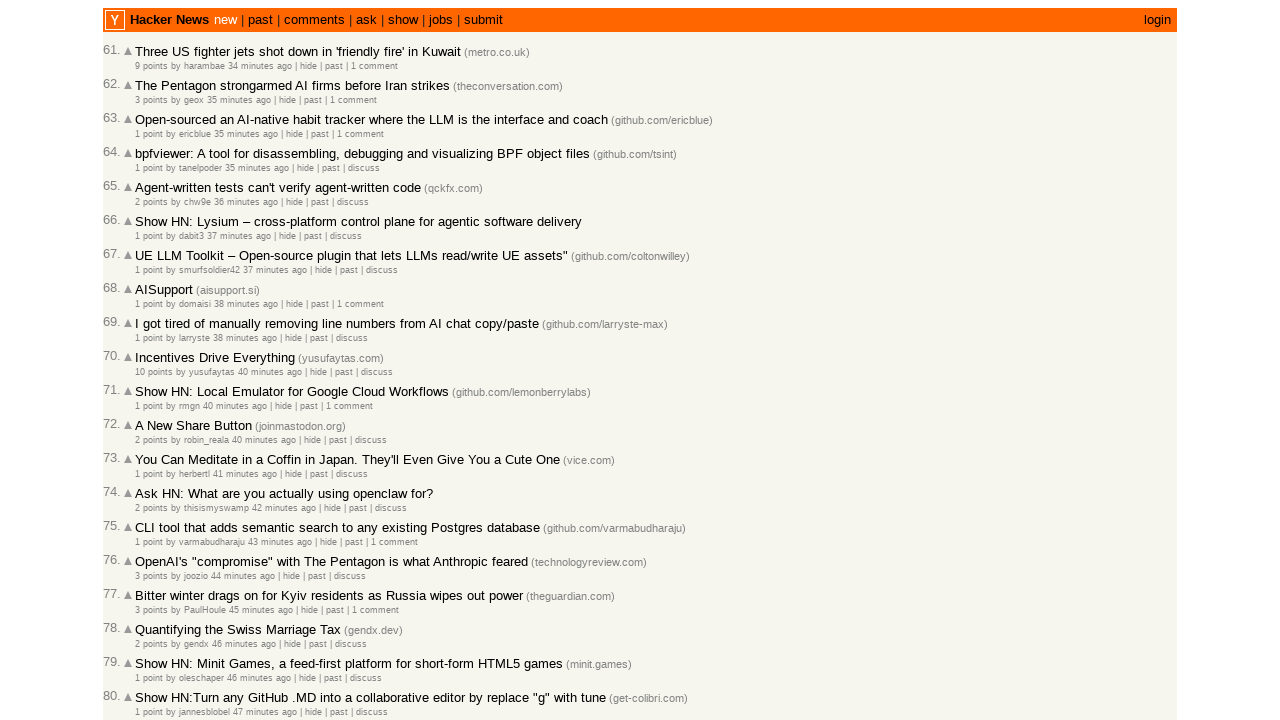

Retrieved article ID: 47221669
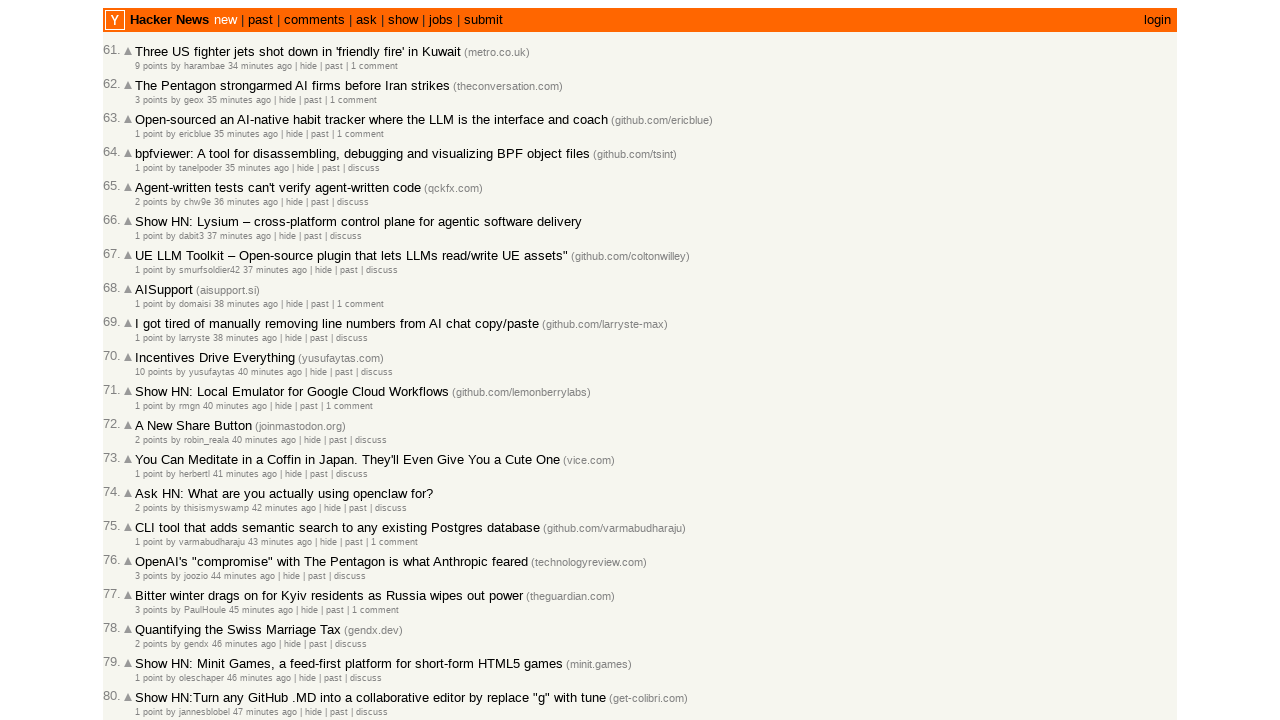

Retrieved timestamp for article 47221669: 2026-03-02T18:07:53 1772474873
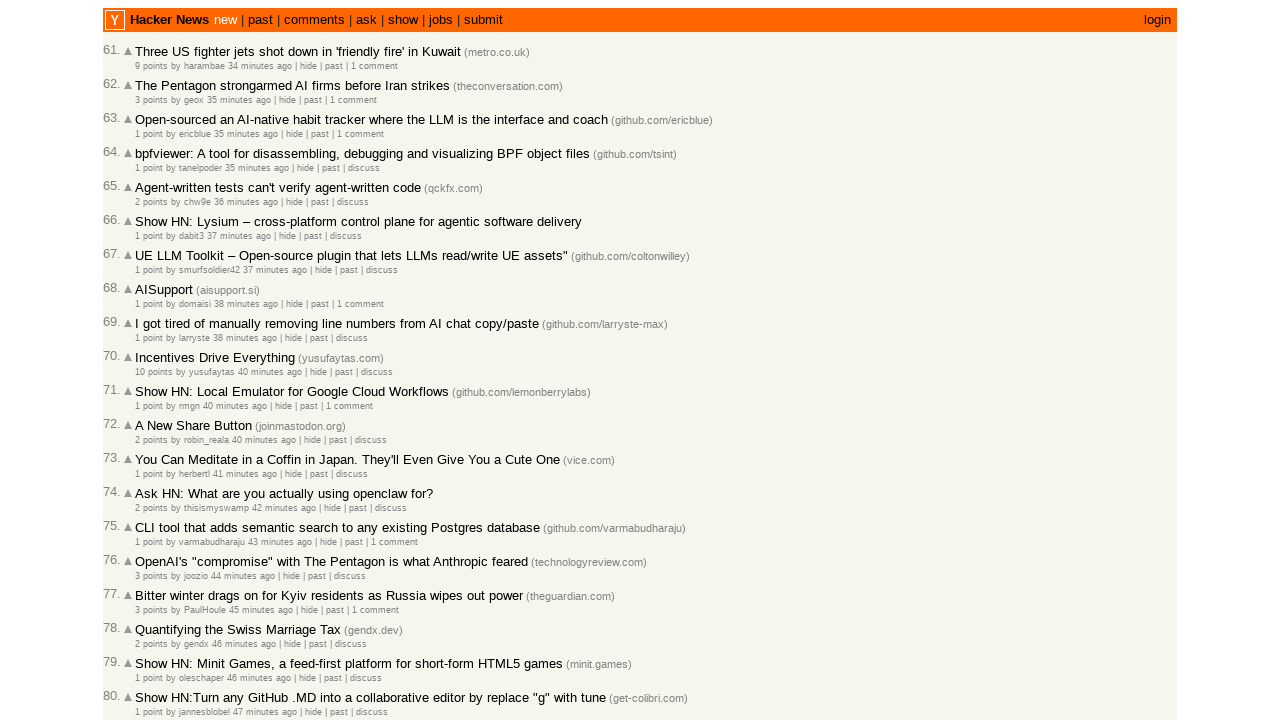

Added article 47221669 to collection (total: 85)
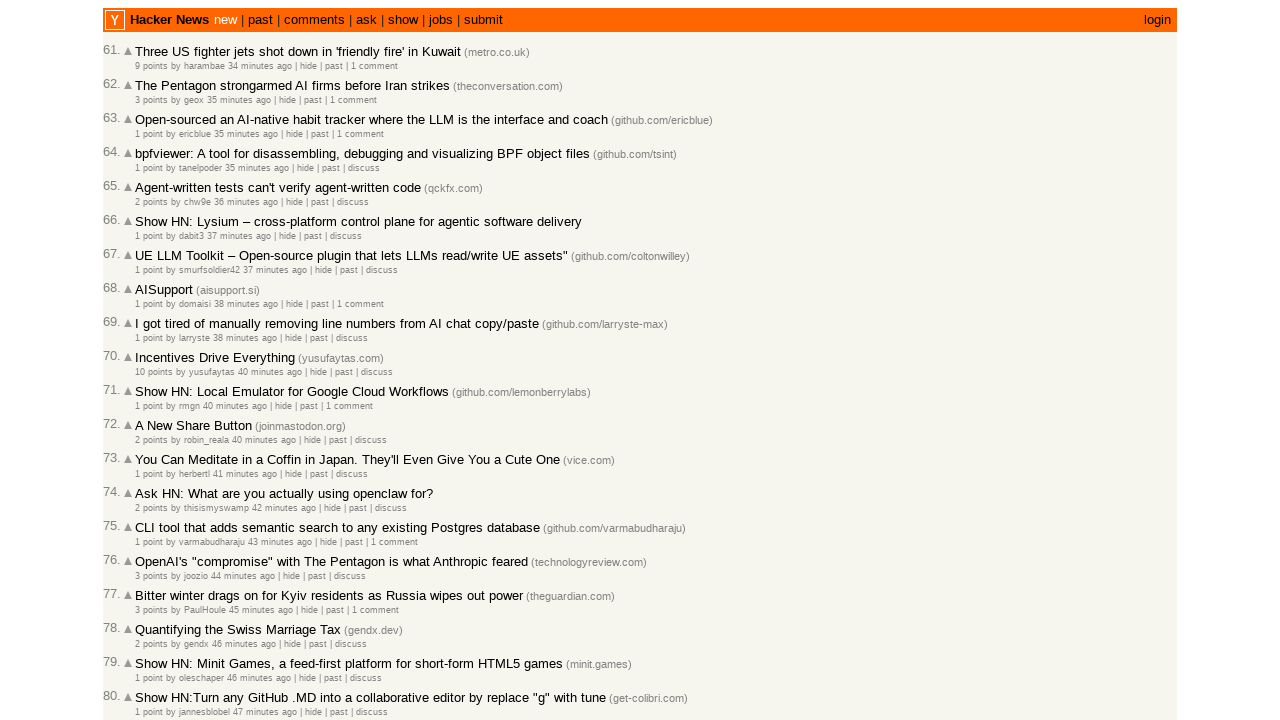

Retrieved article ID: 47221657
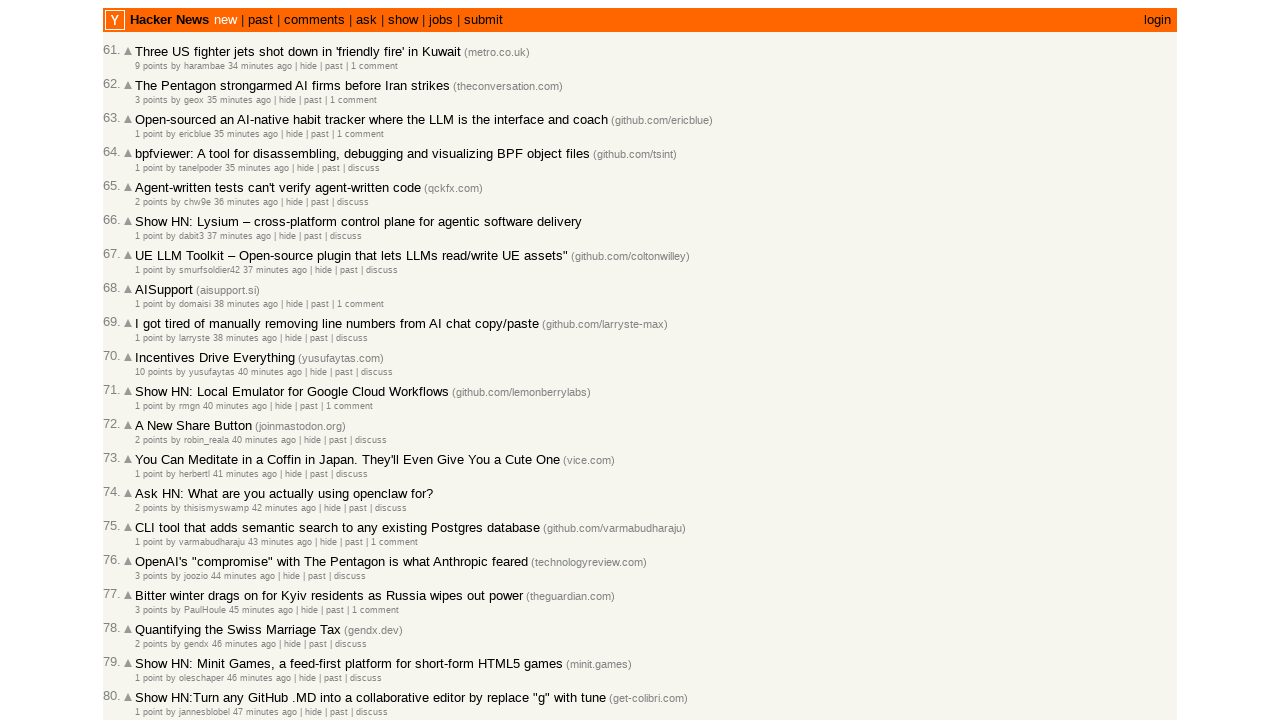

Retrieved timestamp for article 47221657: 2026-03-02T18:06:56 1772474816
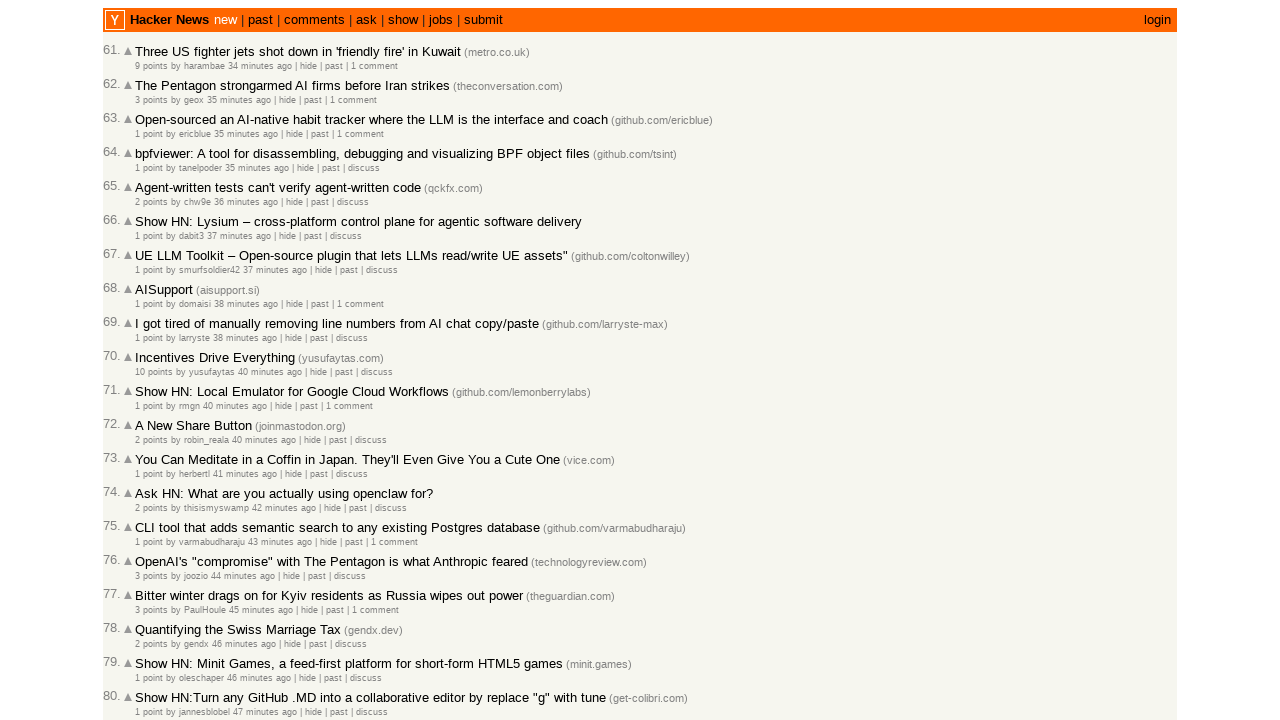

Added article 47221657 to collection (total: 86)
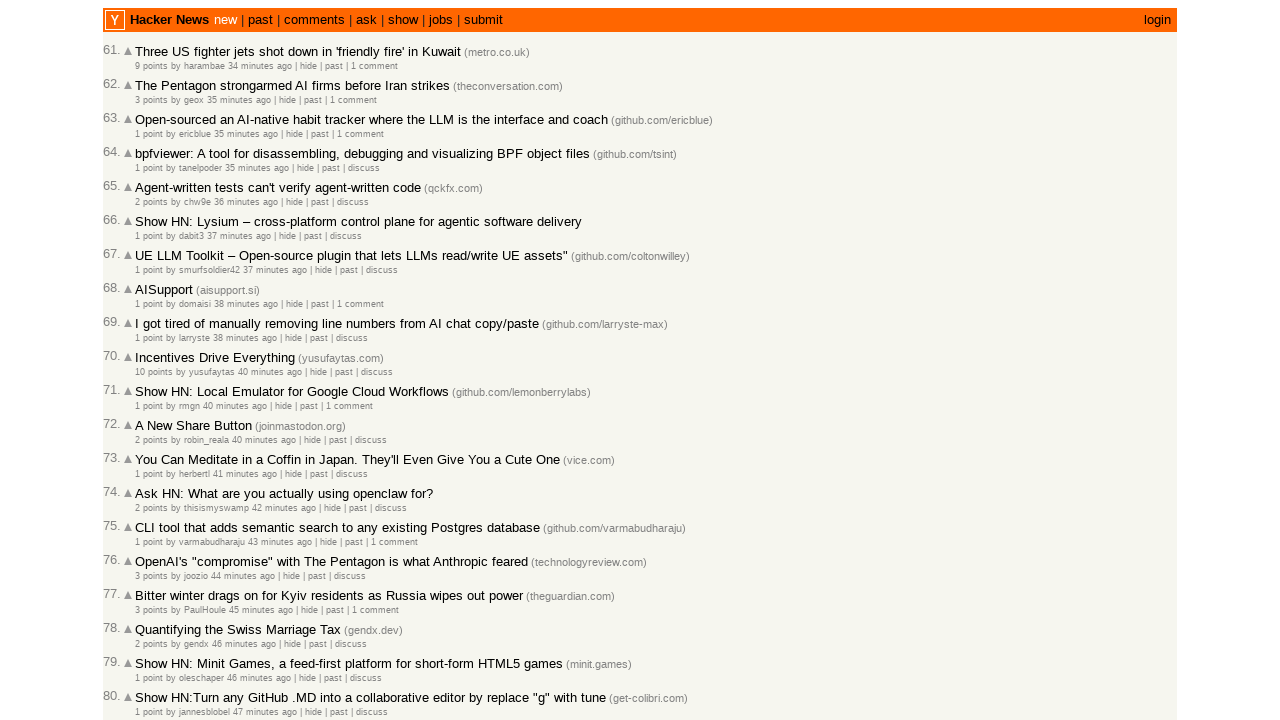

Retrieved article ID: 47221645
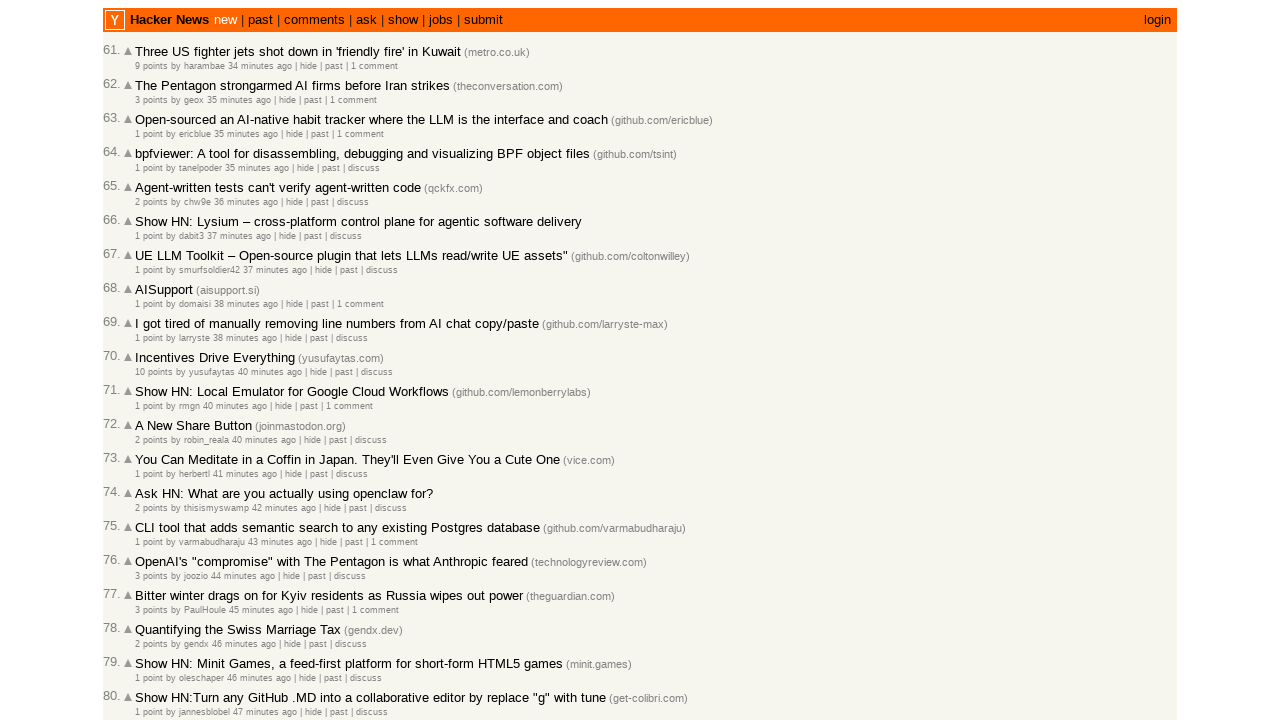

Retrieved timestamp for article 47221645: 2026-03-02T18:05:43 1772474743
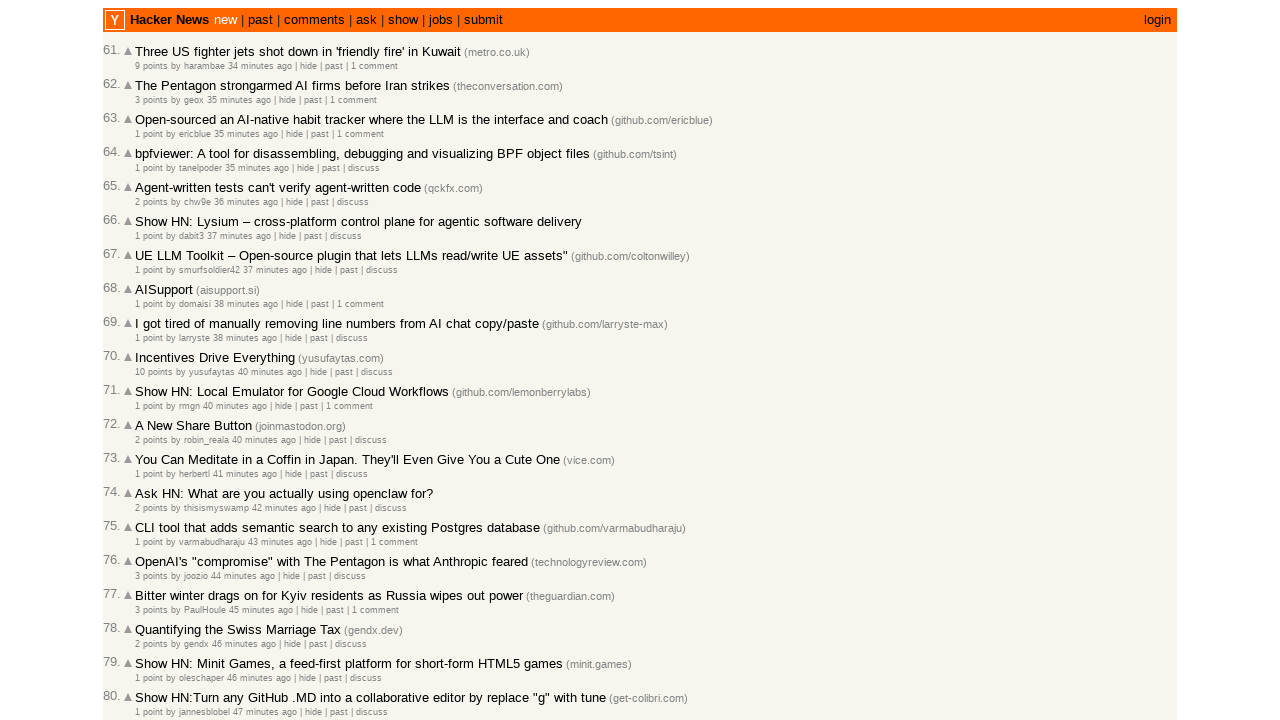

Added article 47221645 to collection (total: 87)
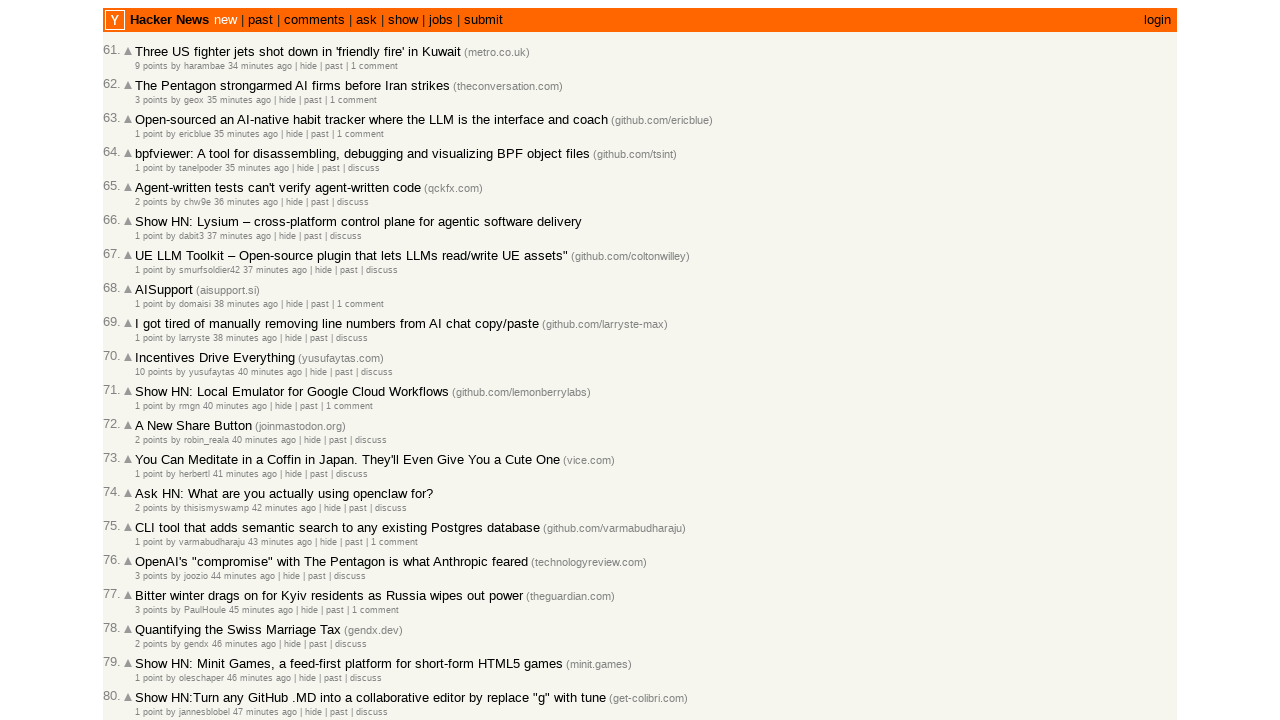

Retrieved article ID: 47221617
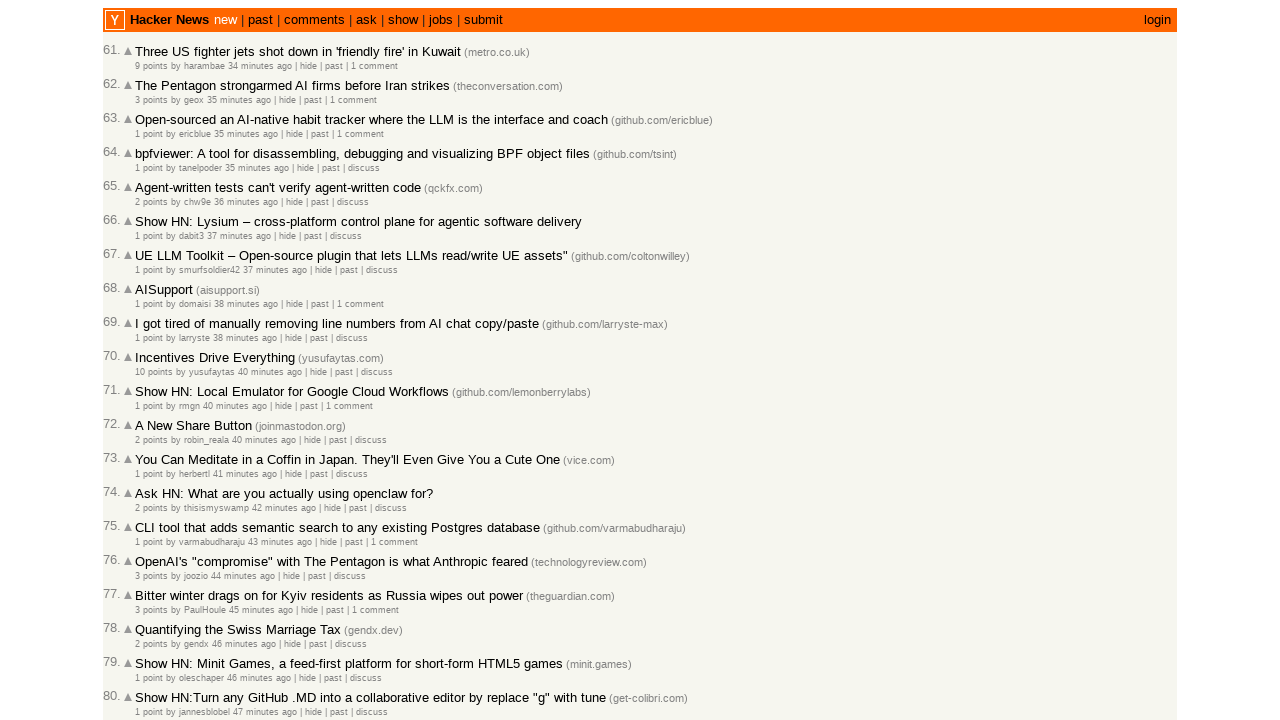

Retrieved timestamp for article 47221617: 2026-03-02T18:03:17 1772474597
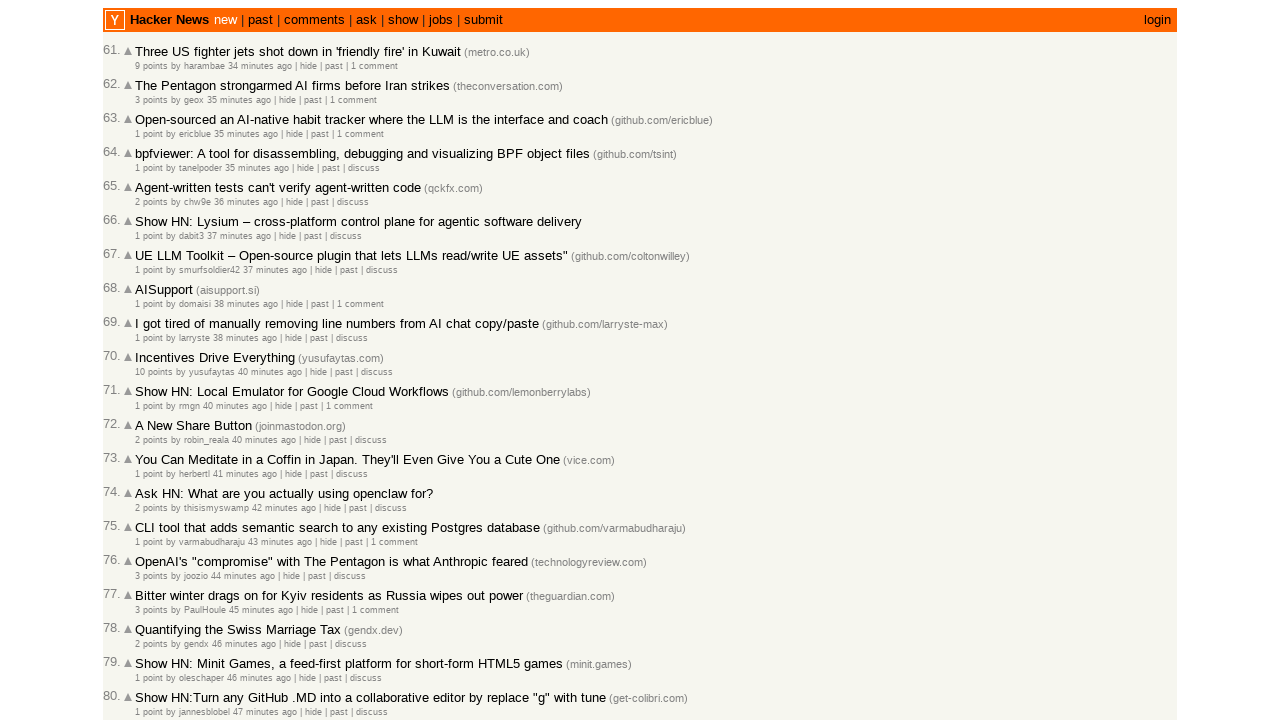

Added article 47221617 to collection (total: 88)
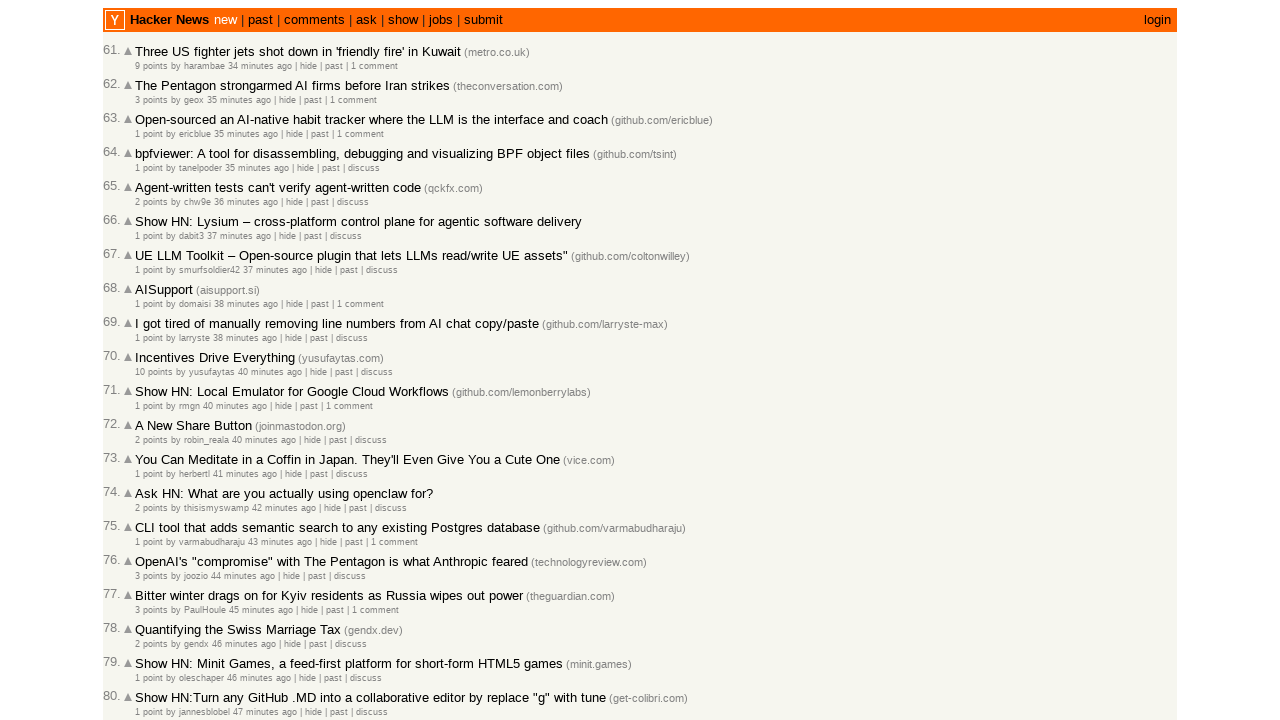

Retrieved article ID: 47221608
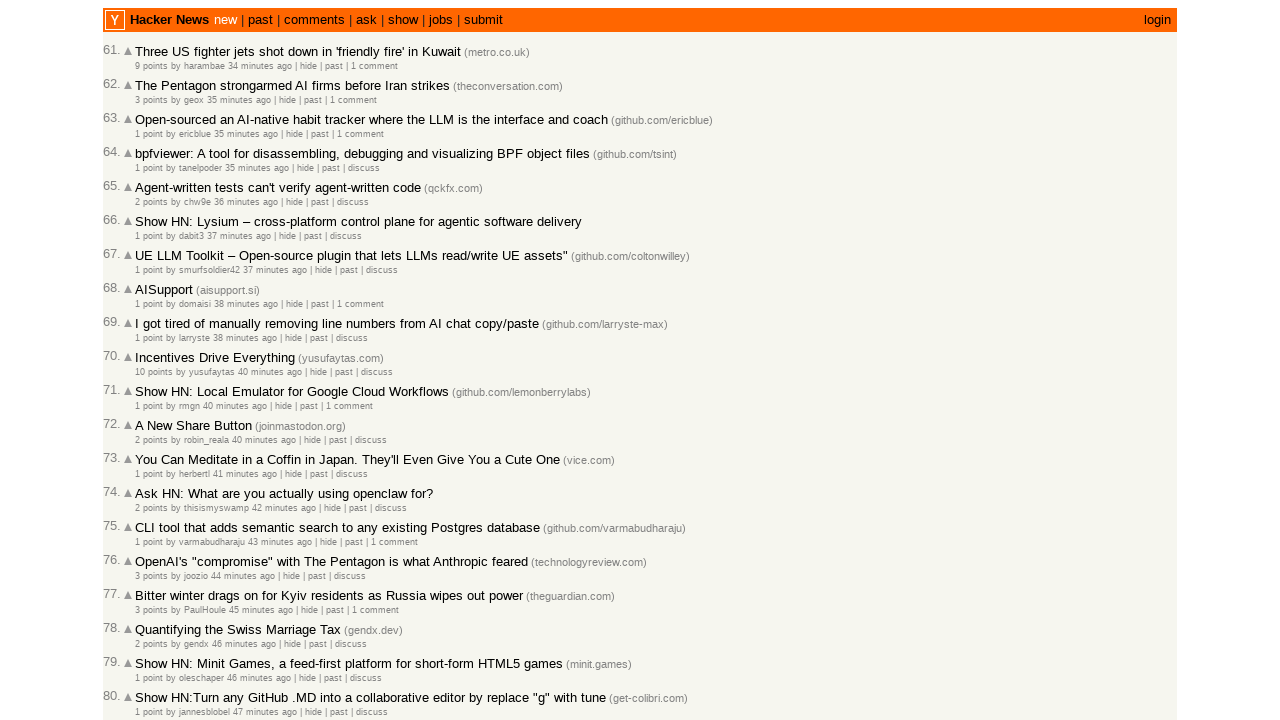

Retrieved timestamp for article 47221608: 2026-03-02T18:02:45 1772474565
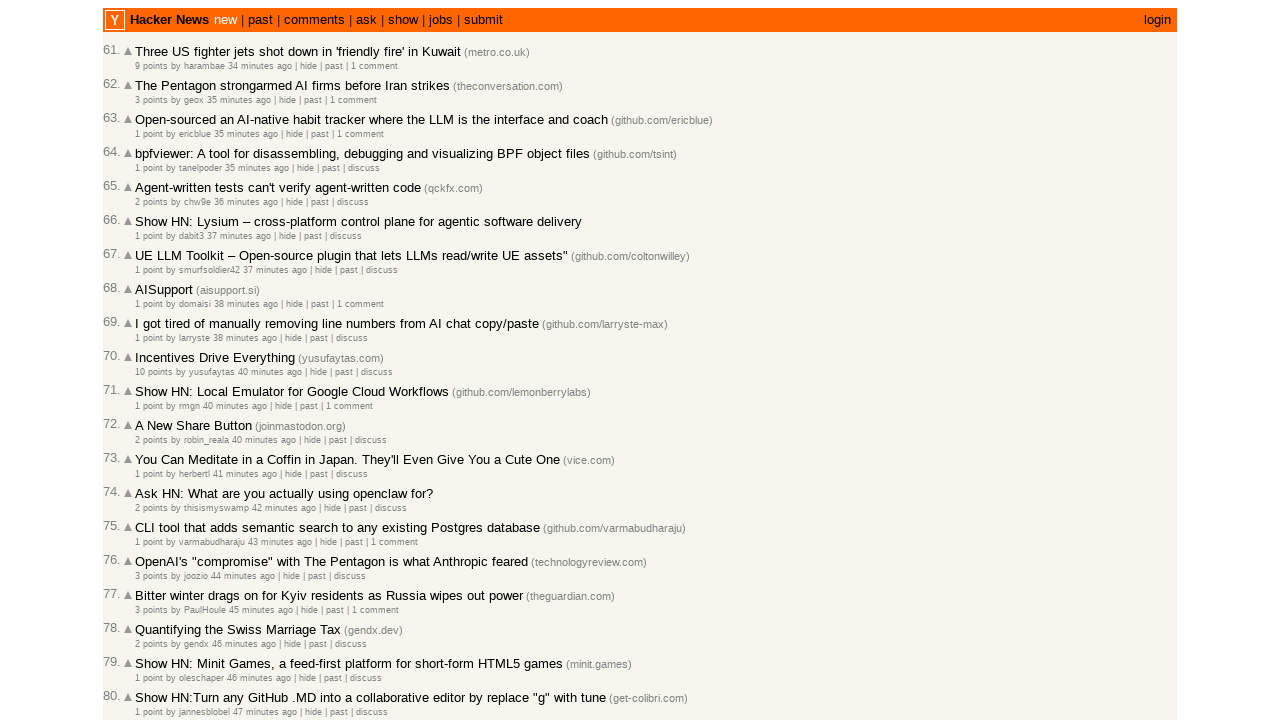

Added article 47221608 to collection (total: 89)
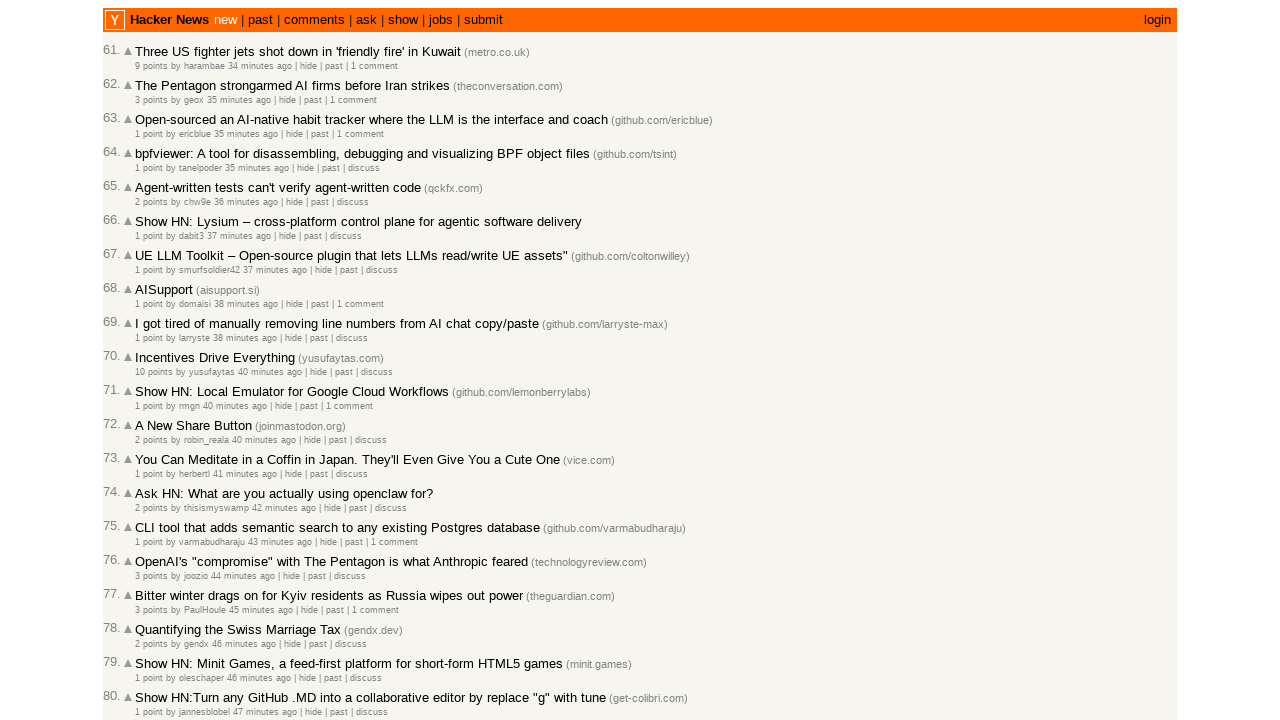

Retrieved article ID: 47221602
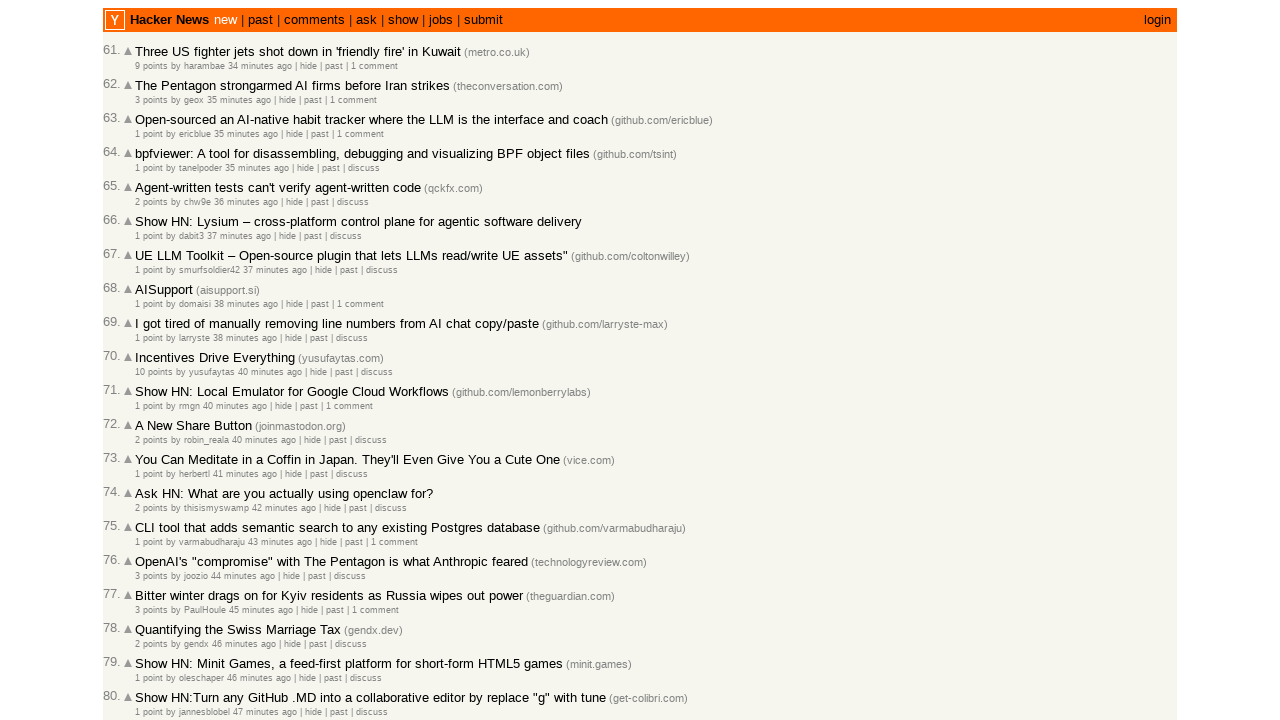

Retrieved timestamp for article 47221602: 2026-03-02T18:01:57 1772474517
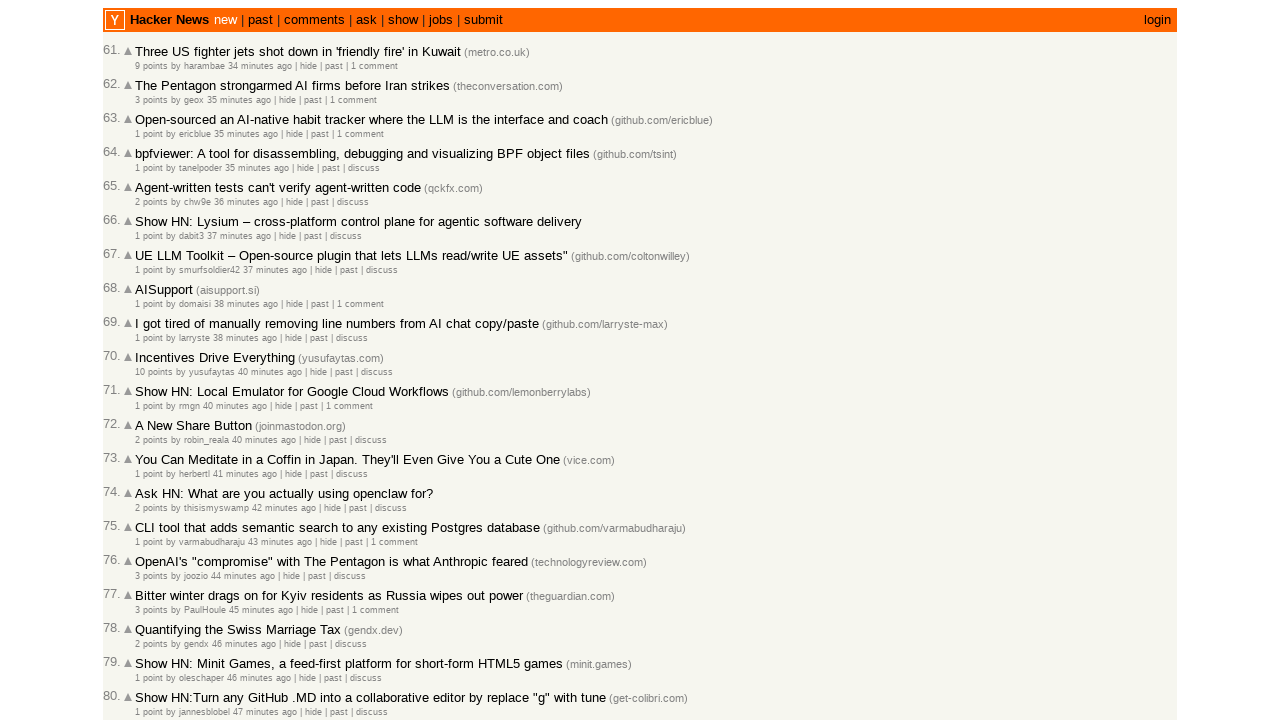

Added article 47221602 to collection (total: 90)
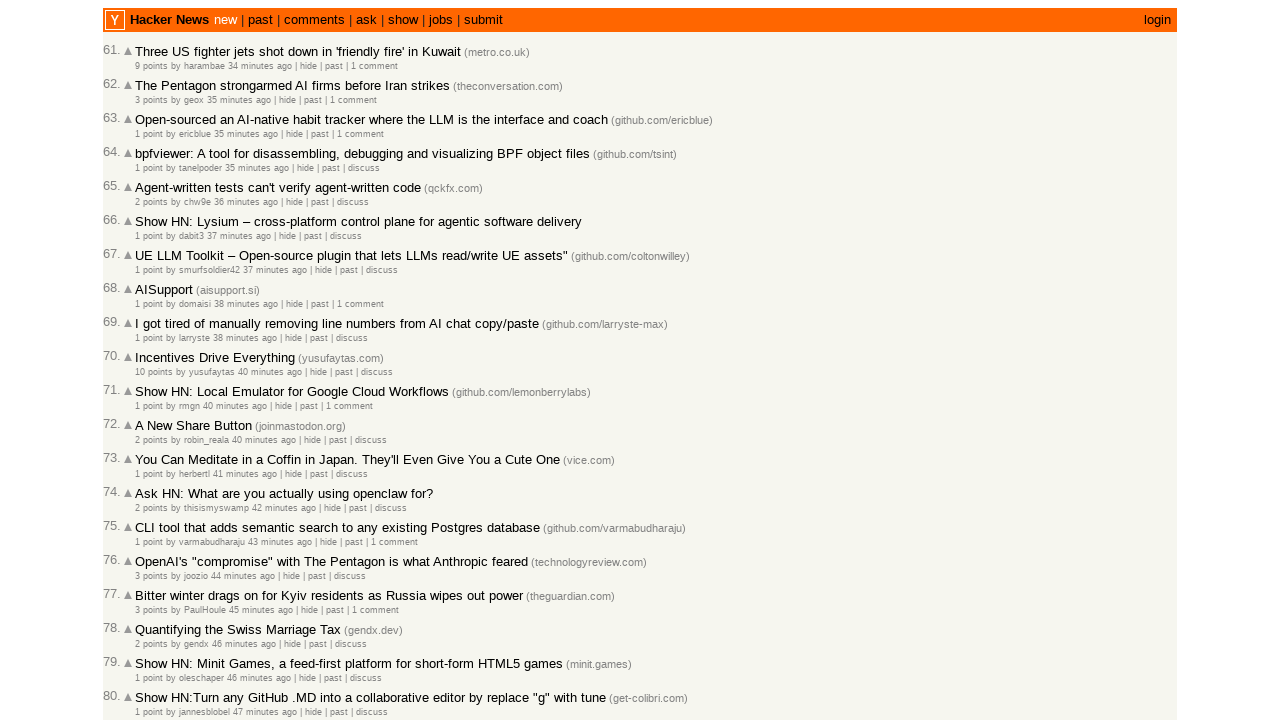

Clicked 'More' button to load additional articles at (149, 616) on internal:role=link[name="More"s]
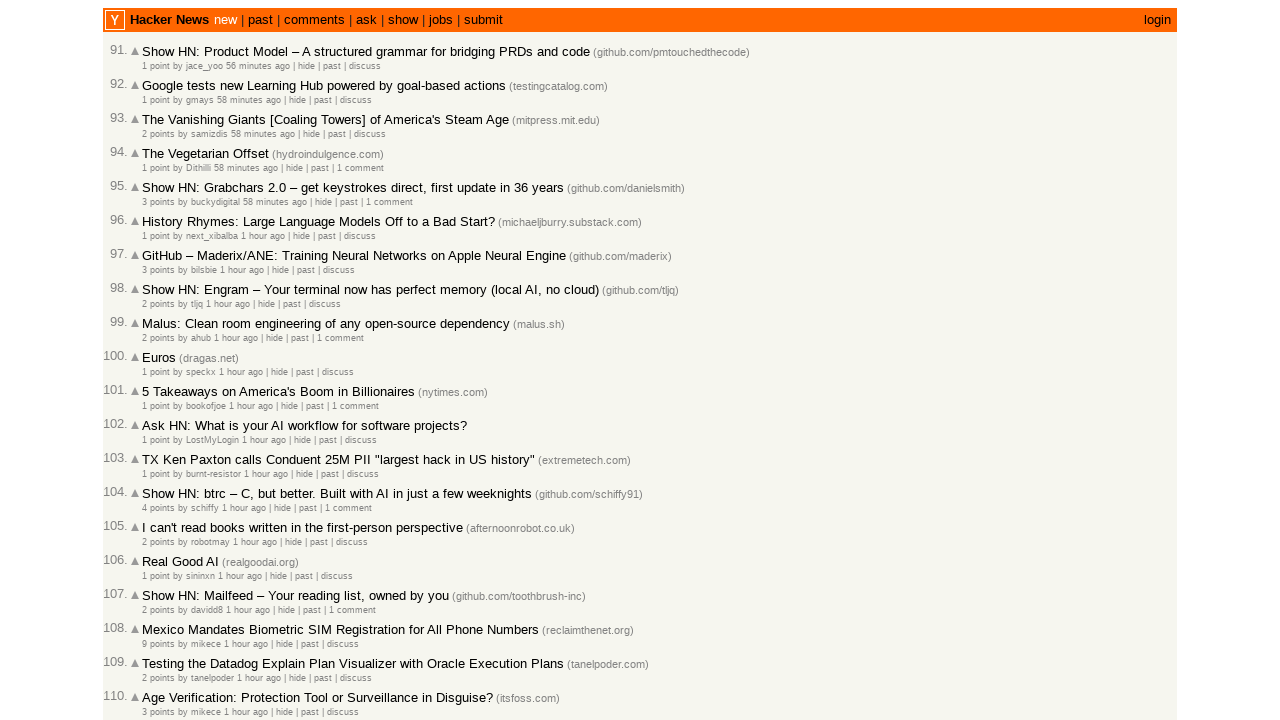

Waited for page to load after clicking 'More'
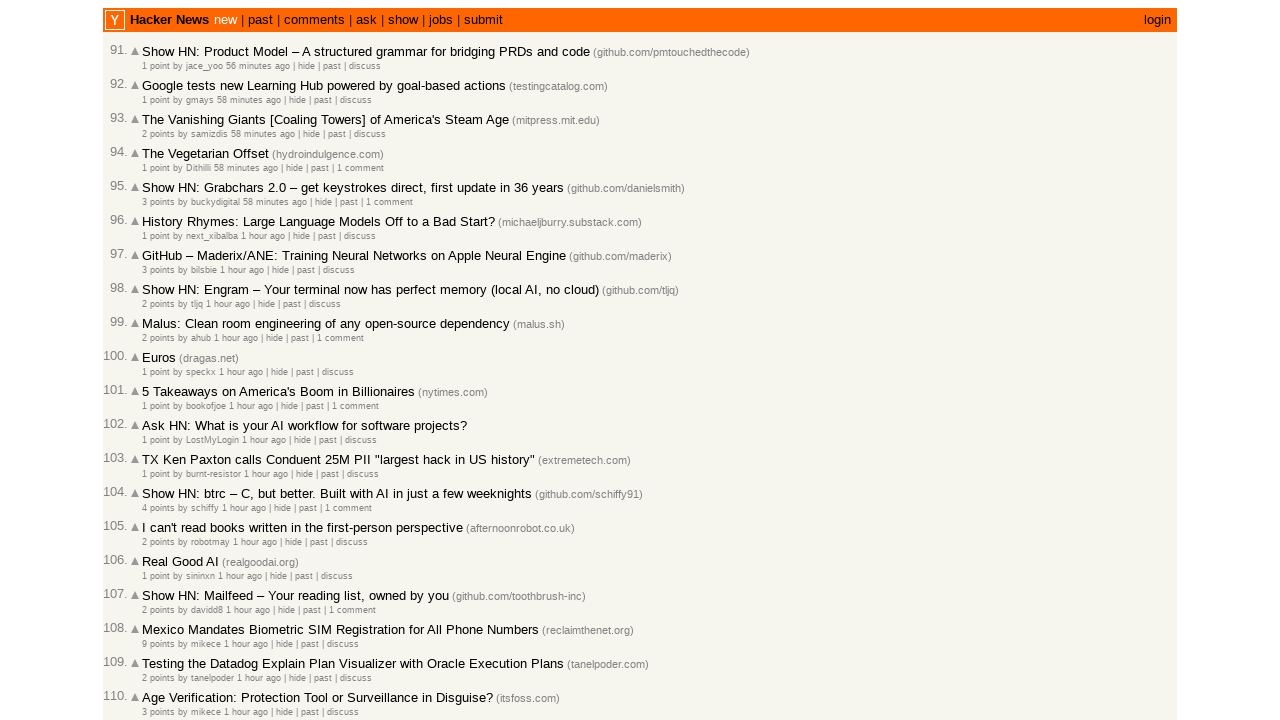

Located all article rows on current page
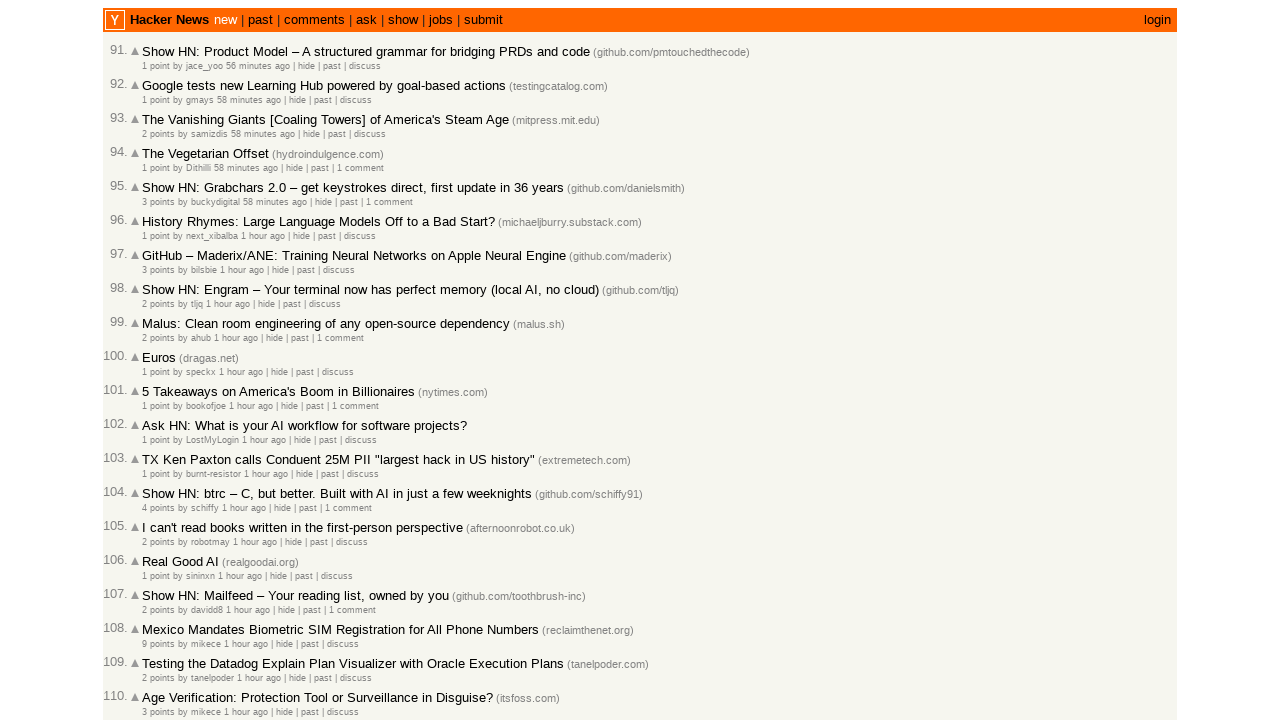

Retrieved article ID: 47221585
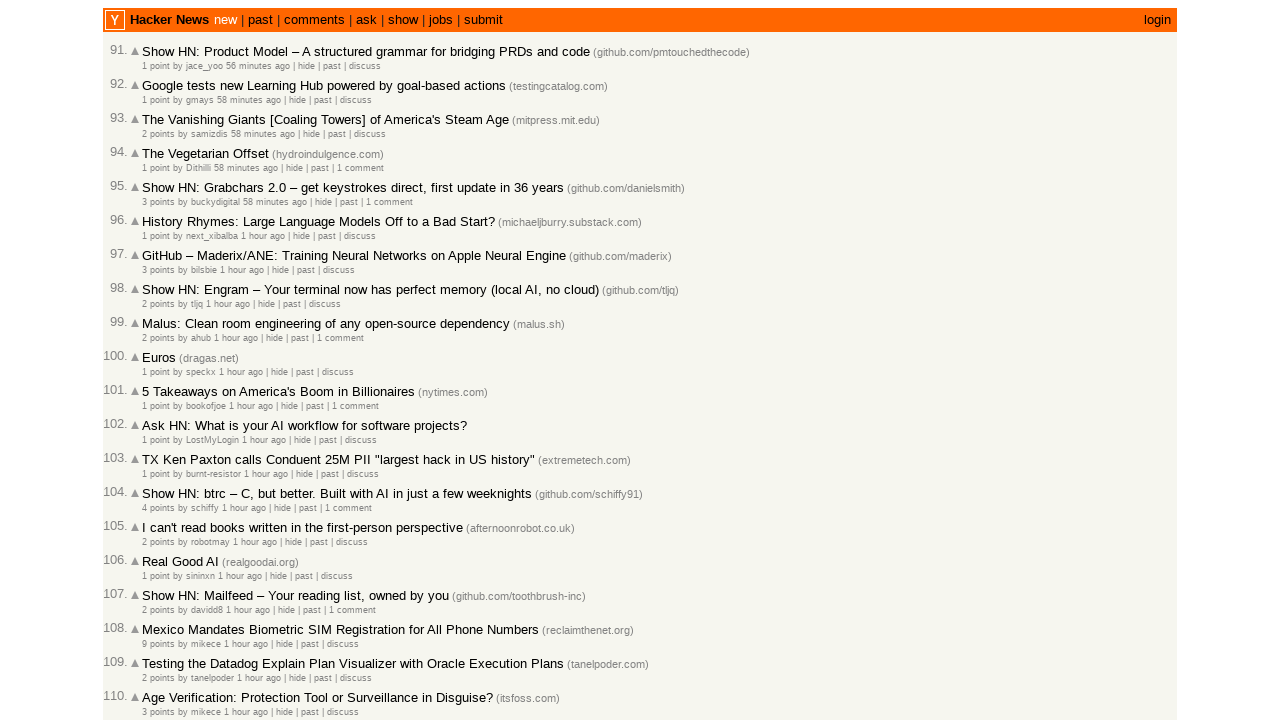

Retrieved timestamp for article 47221585: 2026-03-02T18:00:43 1772474443
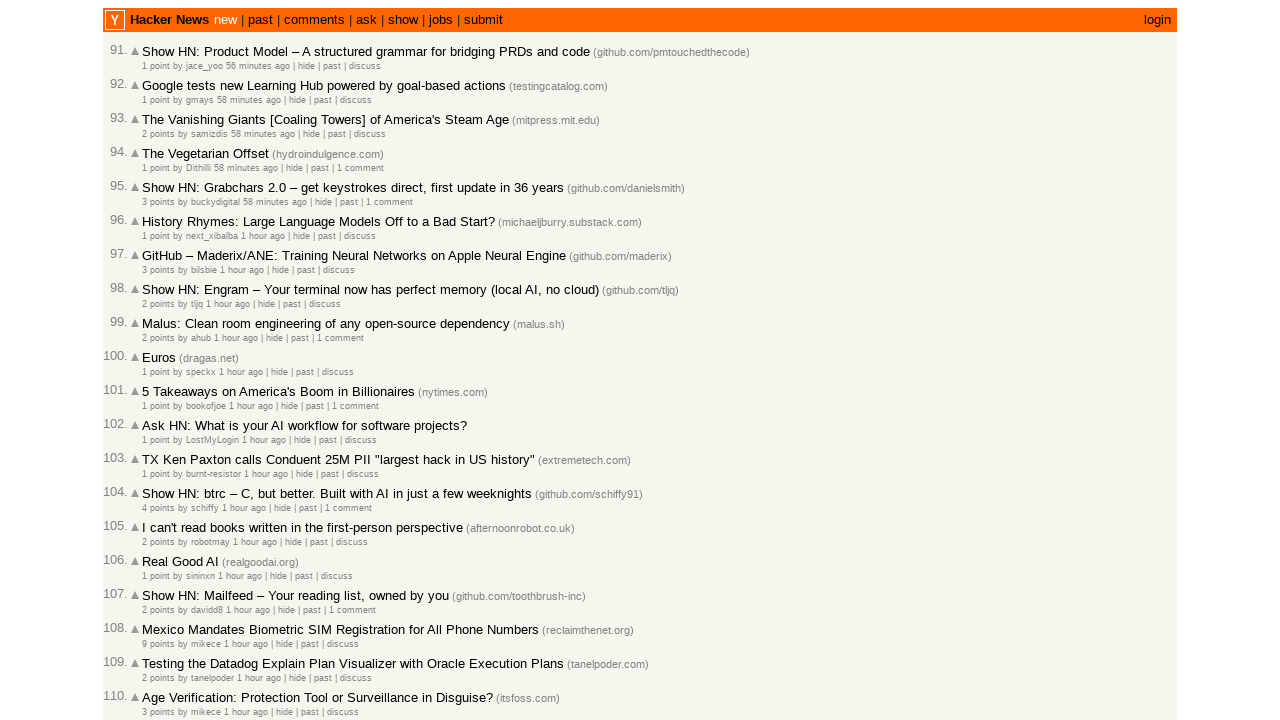

Added article 47221585 to collection (total: 91)
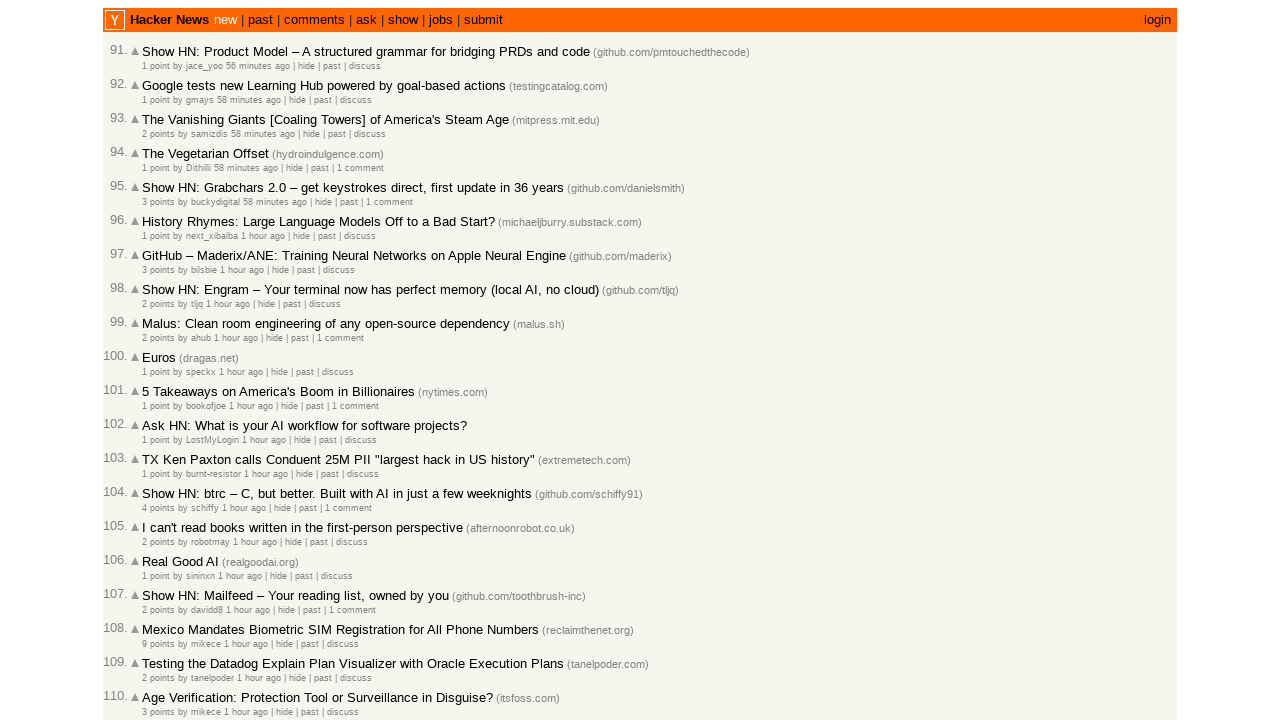

Retrieved article ID: 47221568
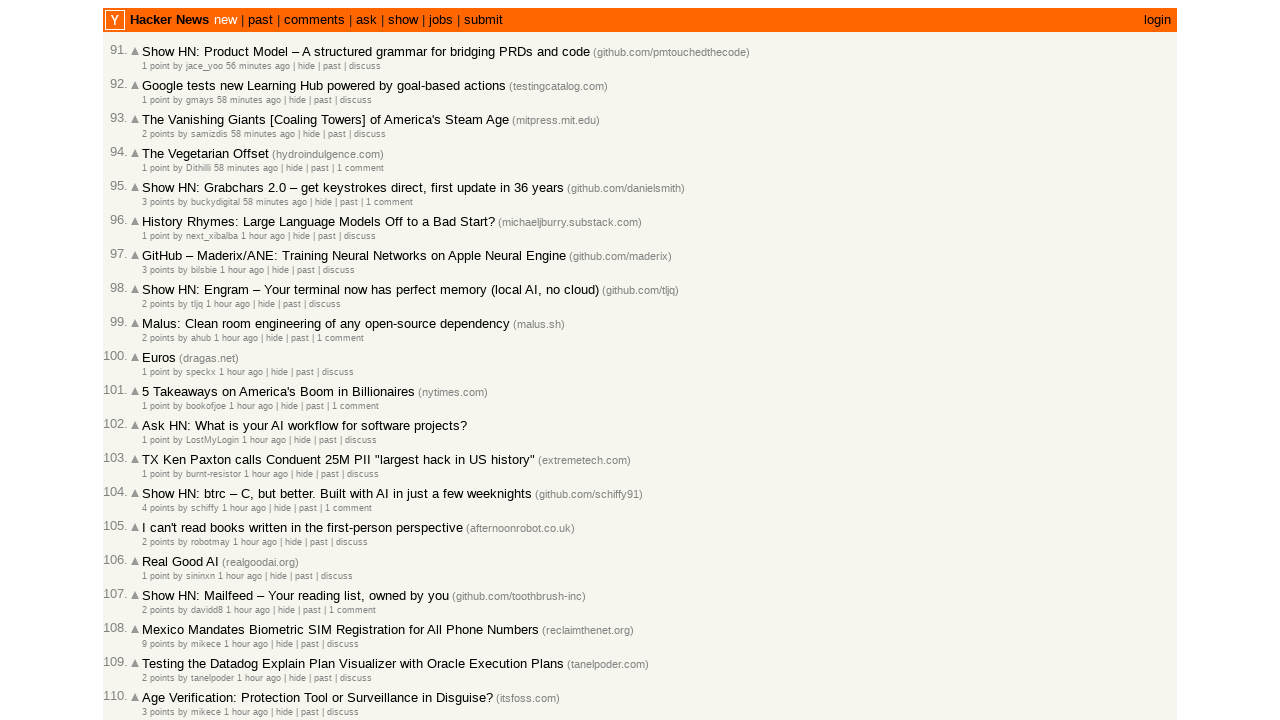

Retrieved timestamp for article 47221568: 2026-03-02T17:59:41 1772474381
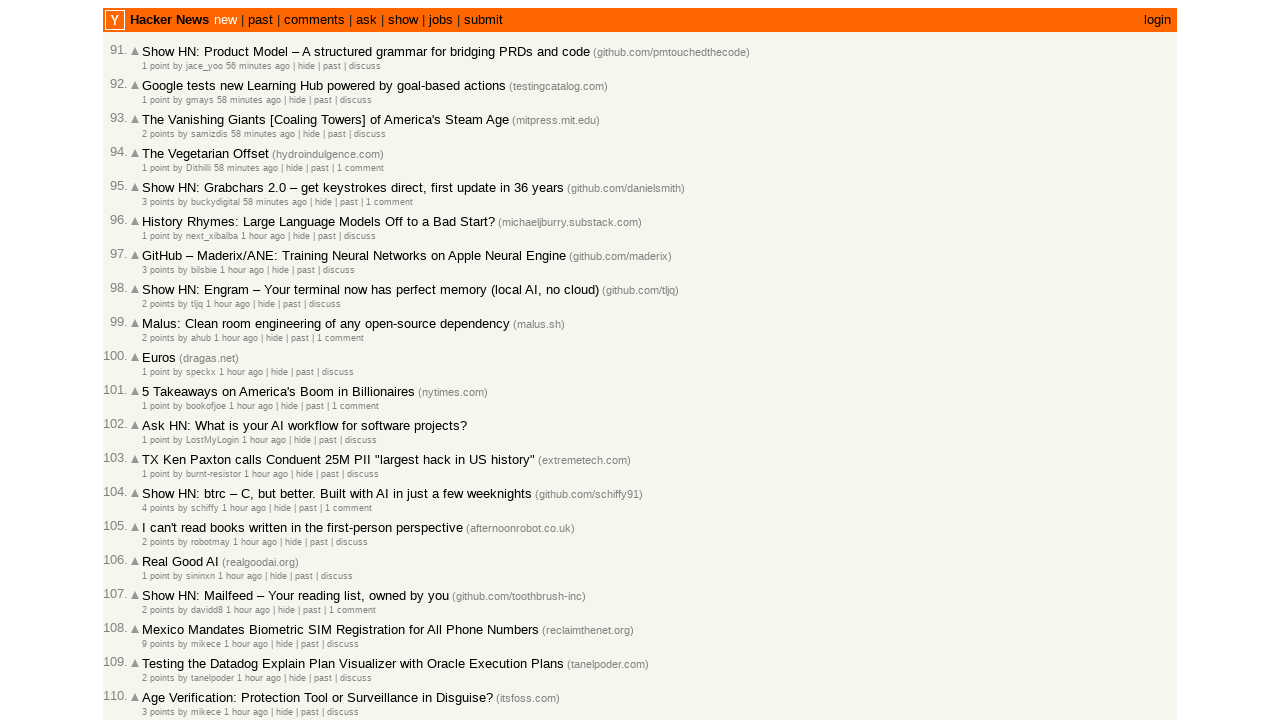

Added article 47221568 to collection (total: 92)
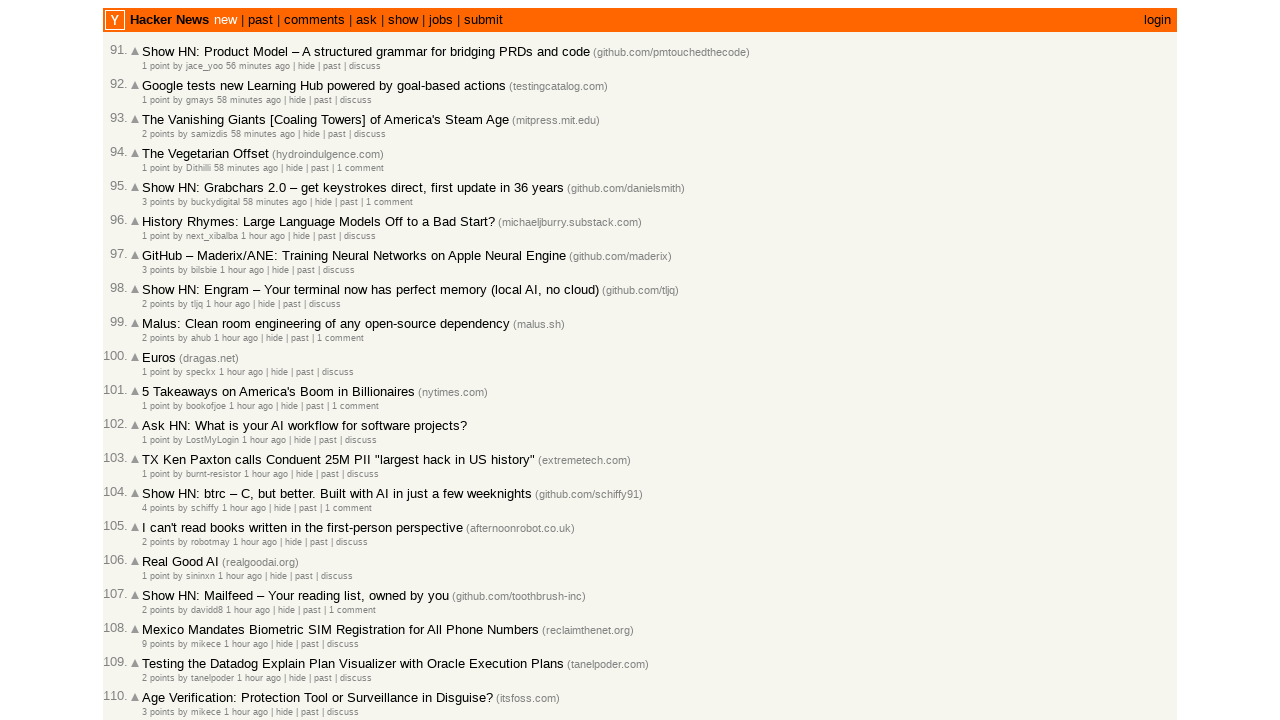

Retrieved article ID: 47221565
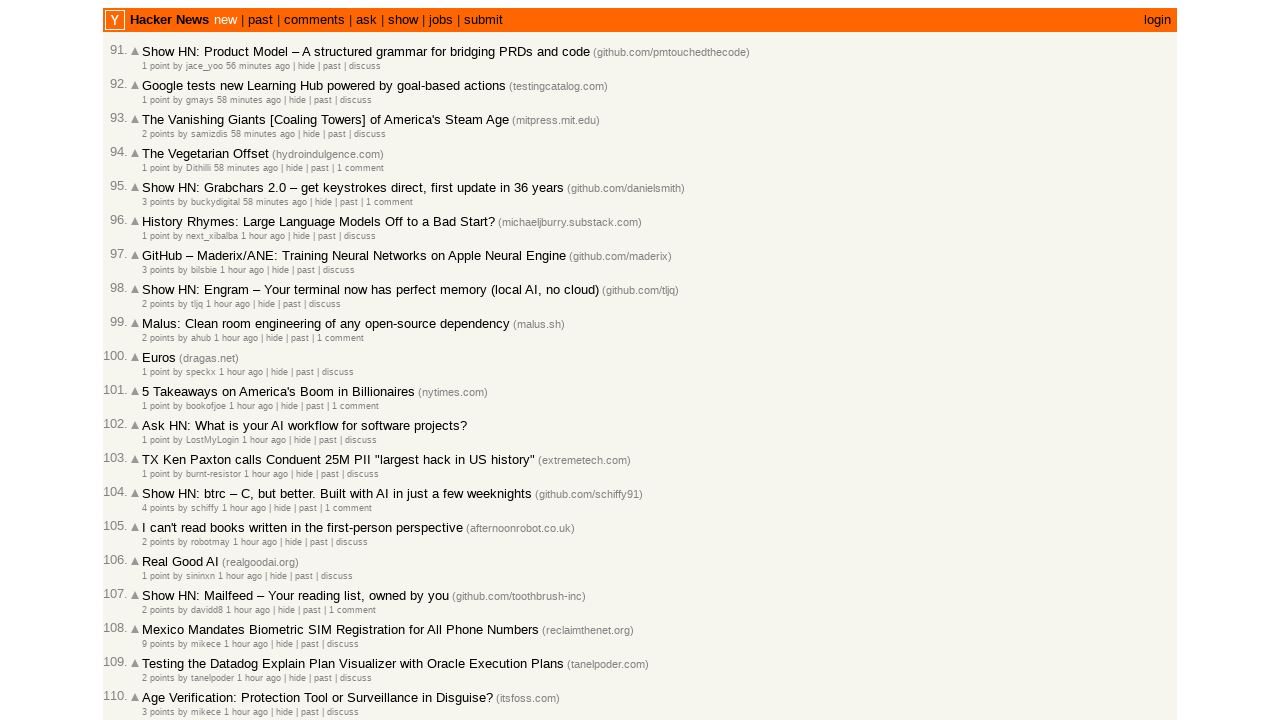

Retrieved timestamp for article 47221565: 2026-03-02T17:59:34 1772474374
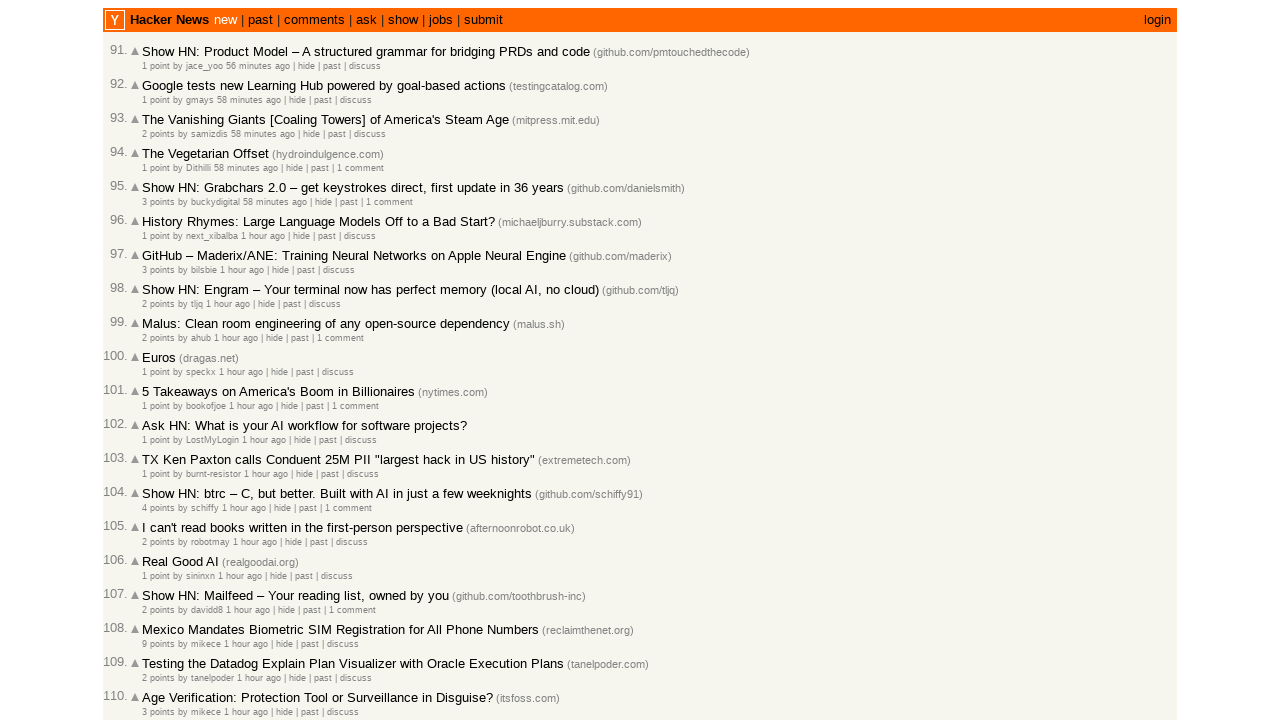

Added article 47221565 to collection (total: 93)
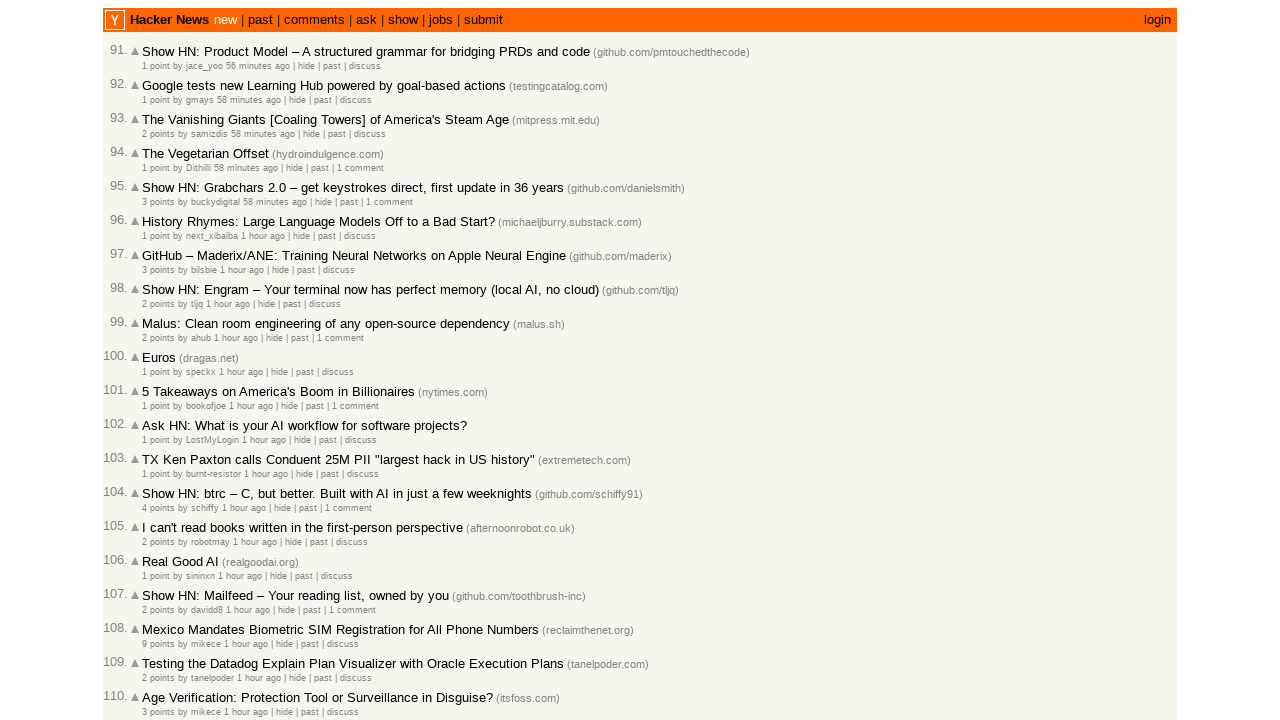

Retrieved article ID: 47221556
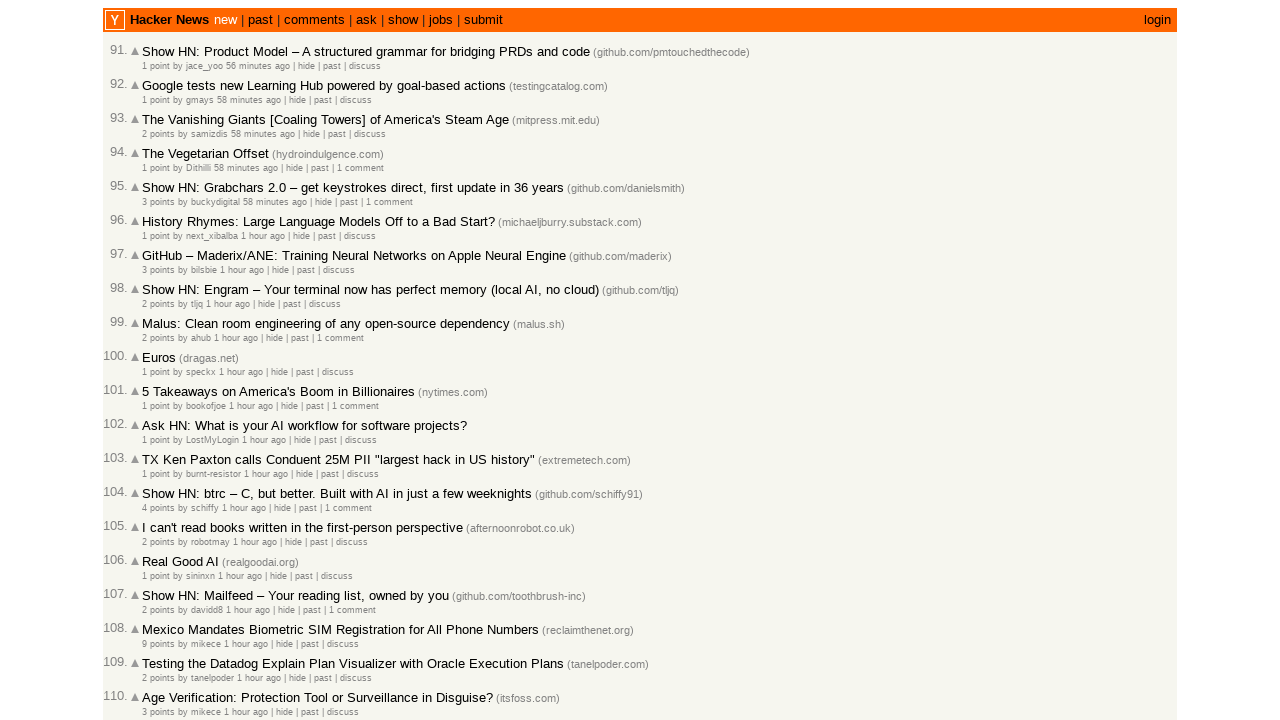

Retrieved timestamp for article 47221556: 2026-03-02T17:59:12 1772474352
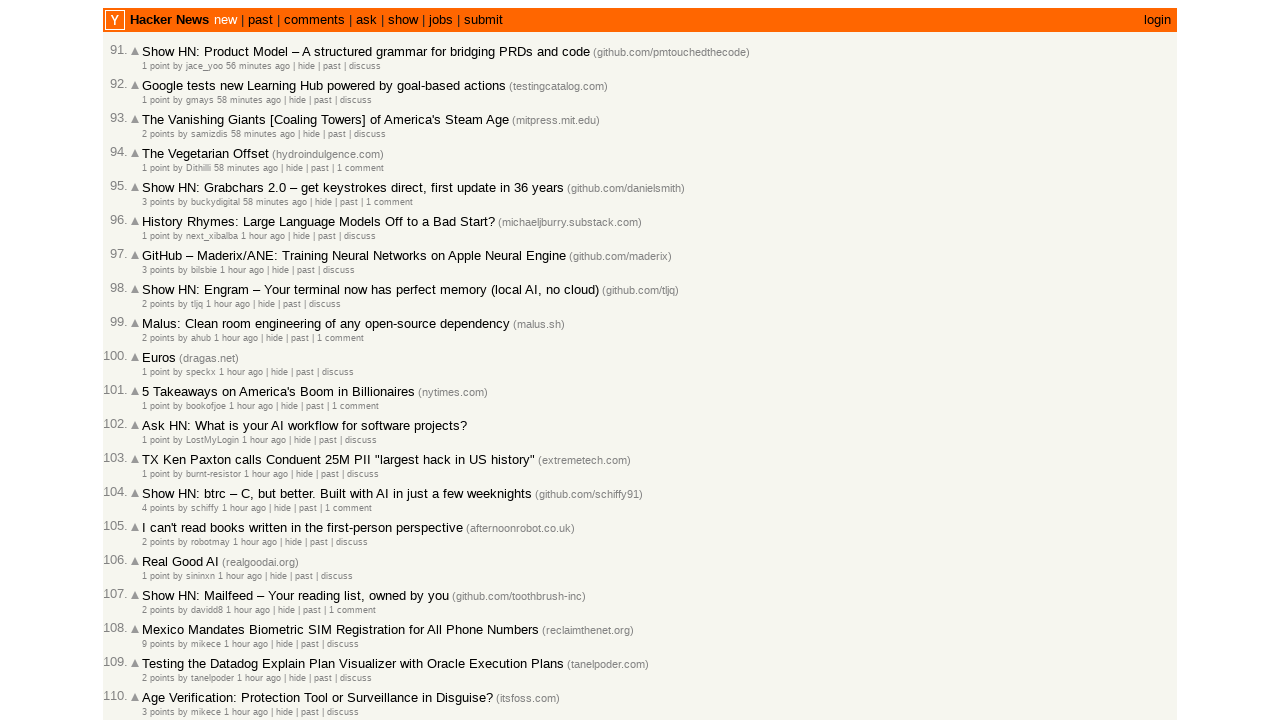

Added article 47221556 to collection (total: 94)
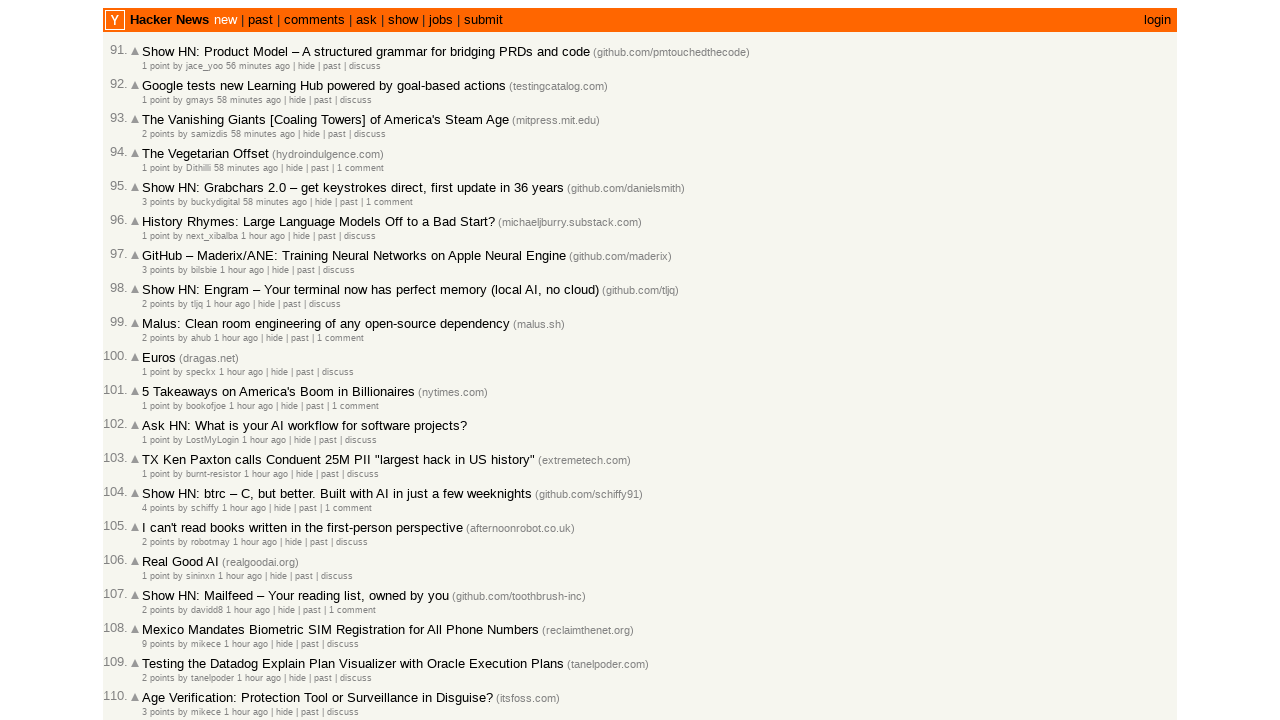

Retrieved article ID: 47221552
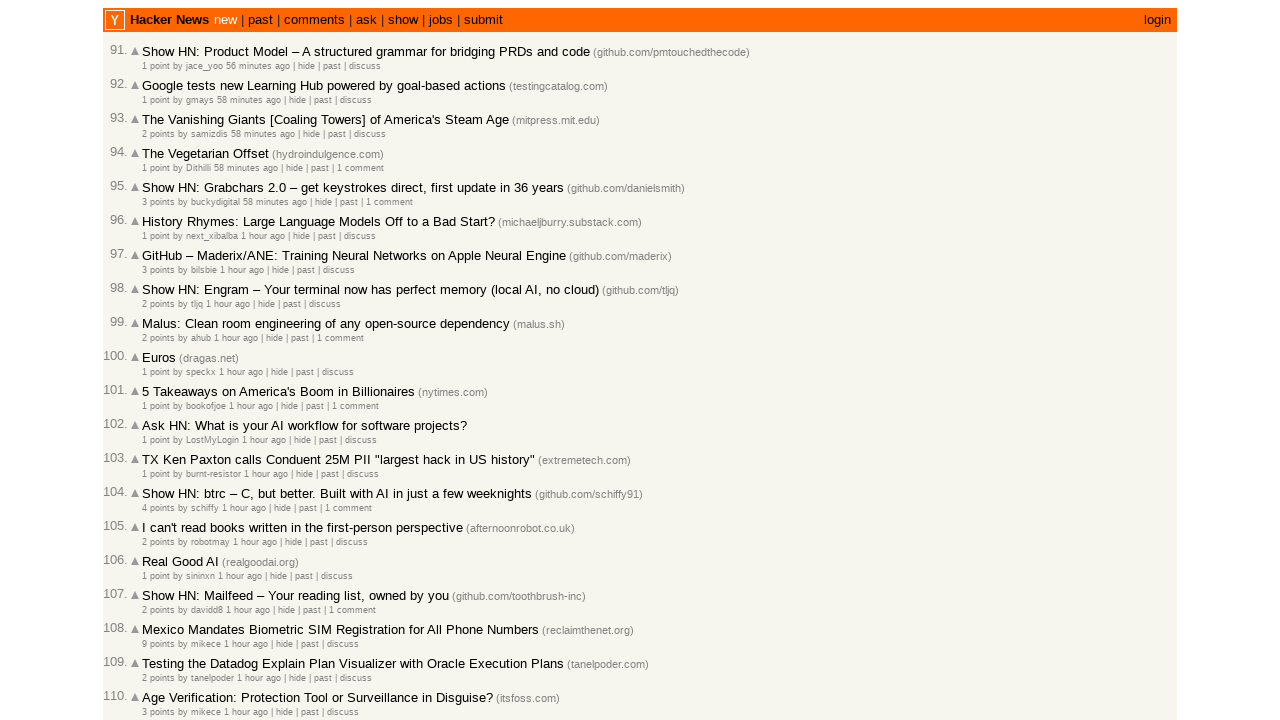

Retrieved timestamp for article 47221552: 2026-03-02T17:58:48 1772474328
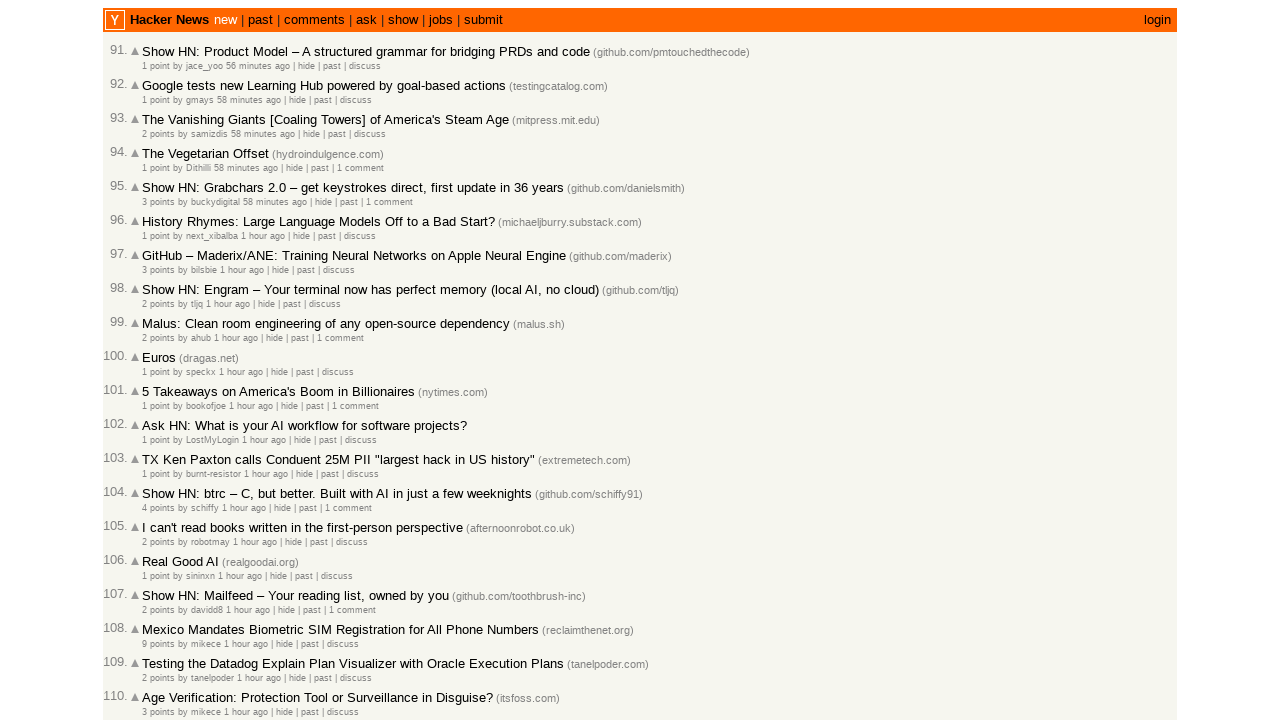

Added article 47221552 to collection (total: 95)
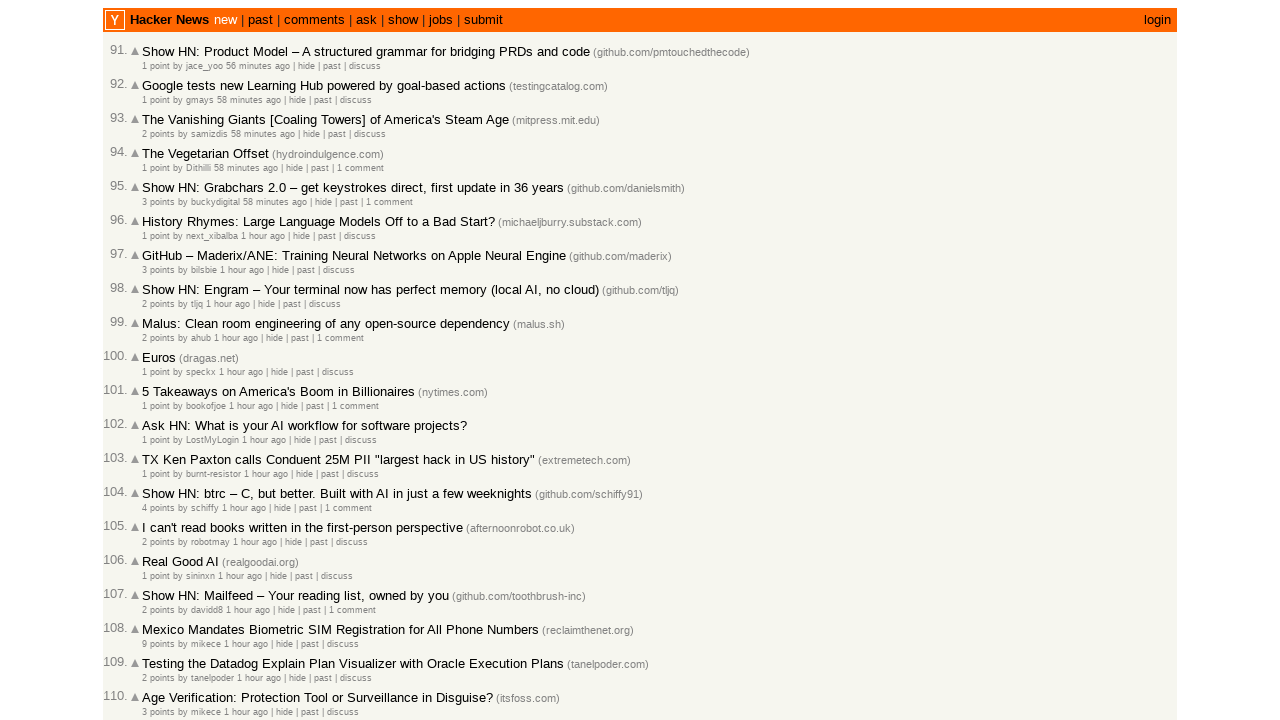

Retrieved article ID: 47221537
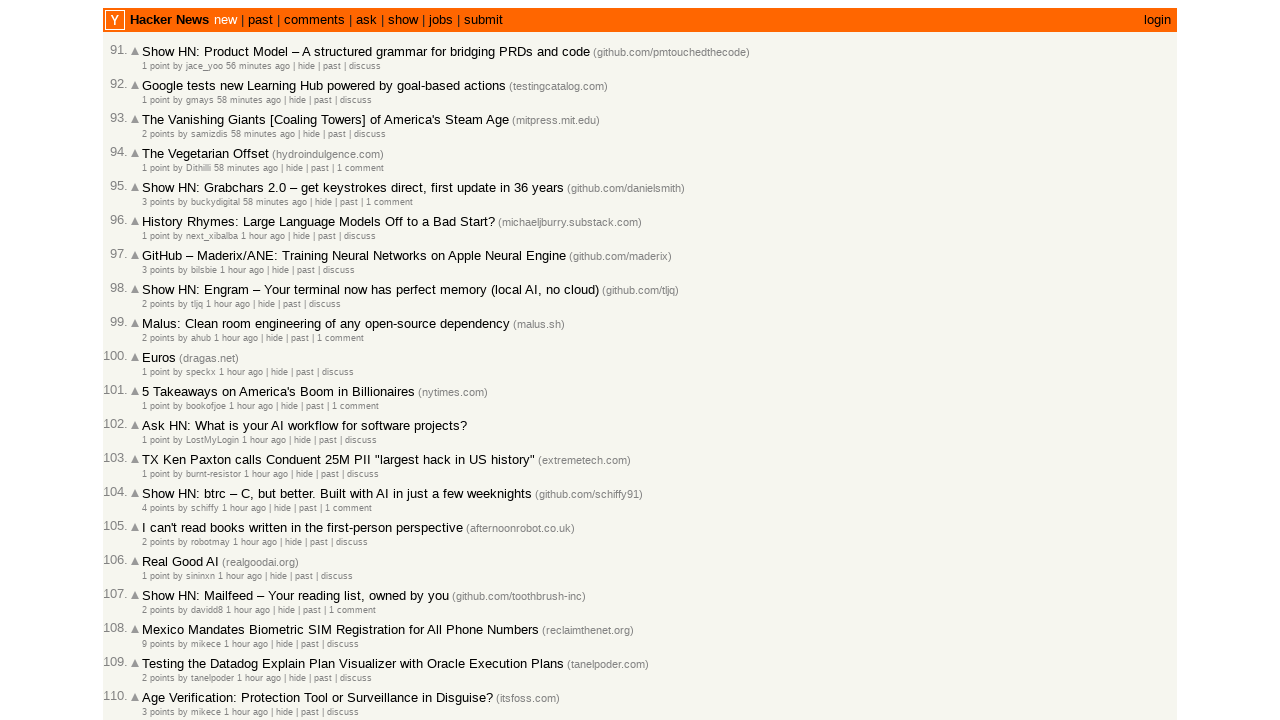

Retrieved timestamp for article 47221537: 2026-03-02T17:57:21 1772474241
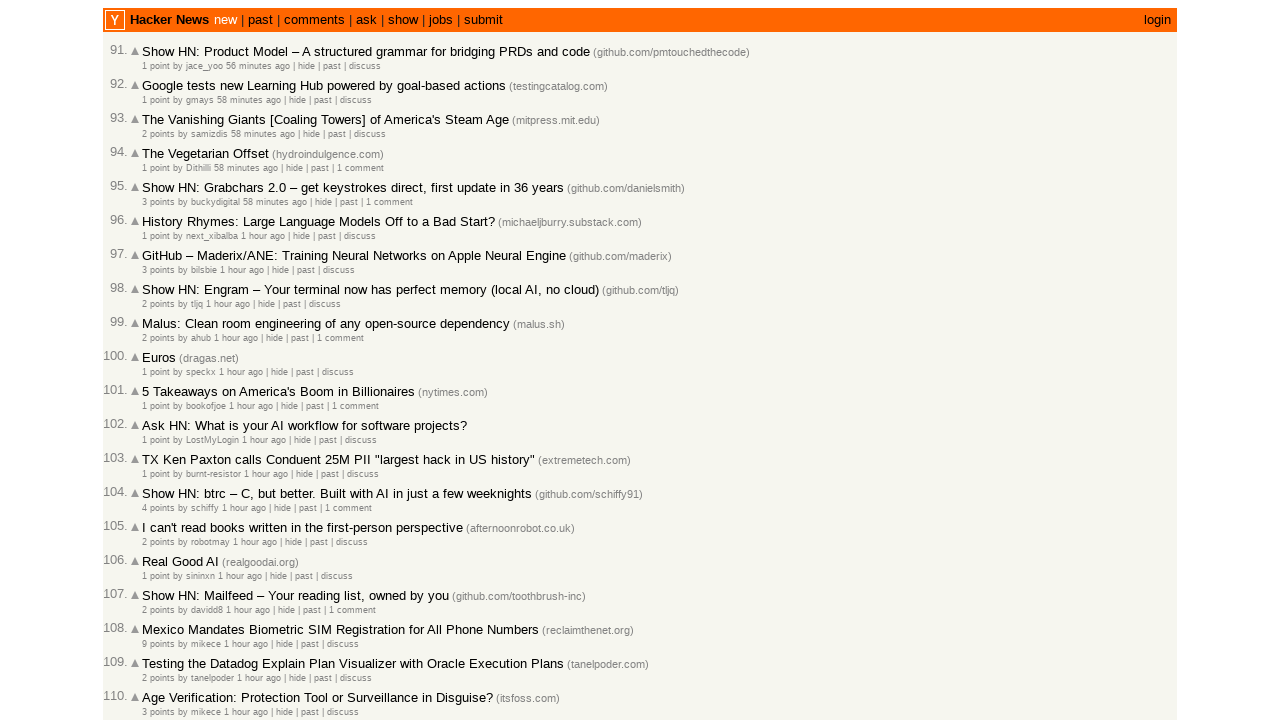

Added article 47221537 to collection (total: 96)
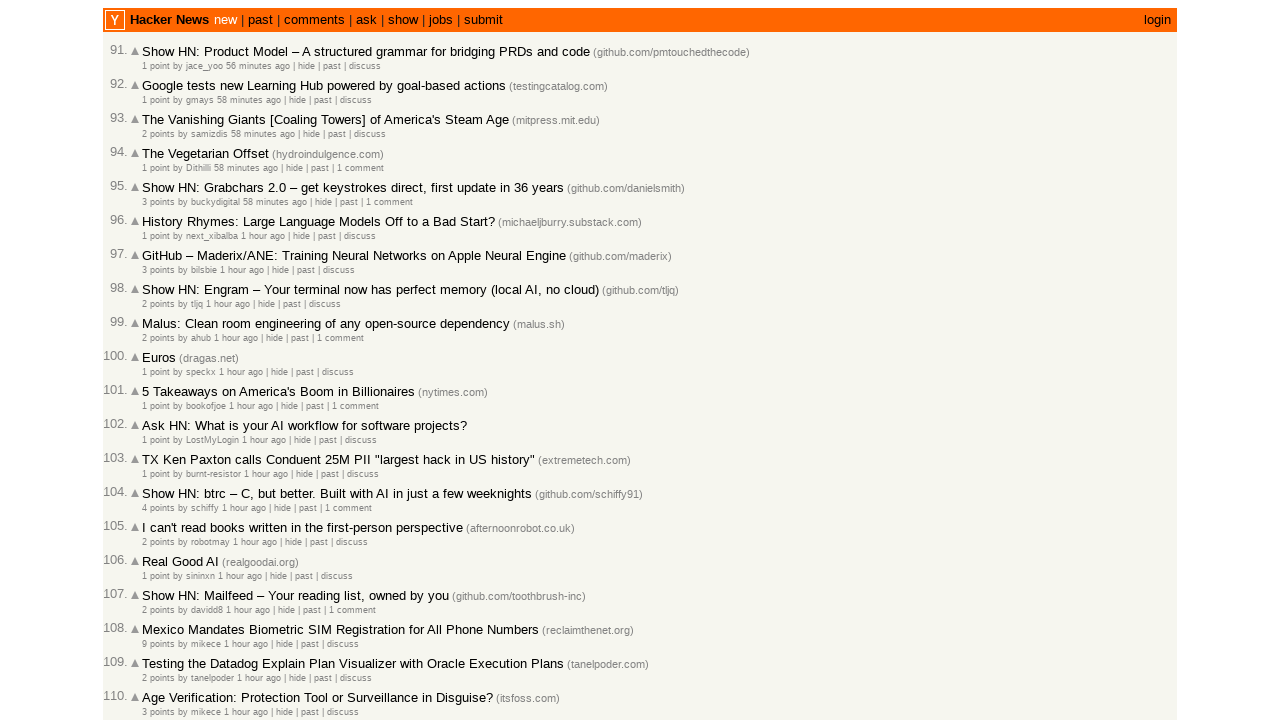

Retrieved article ID: 47221528
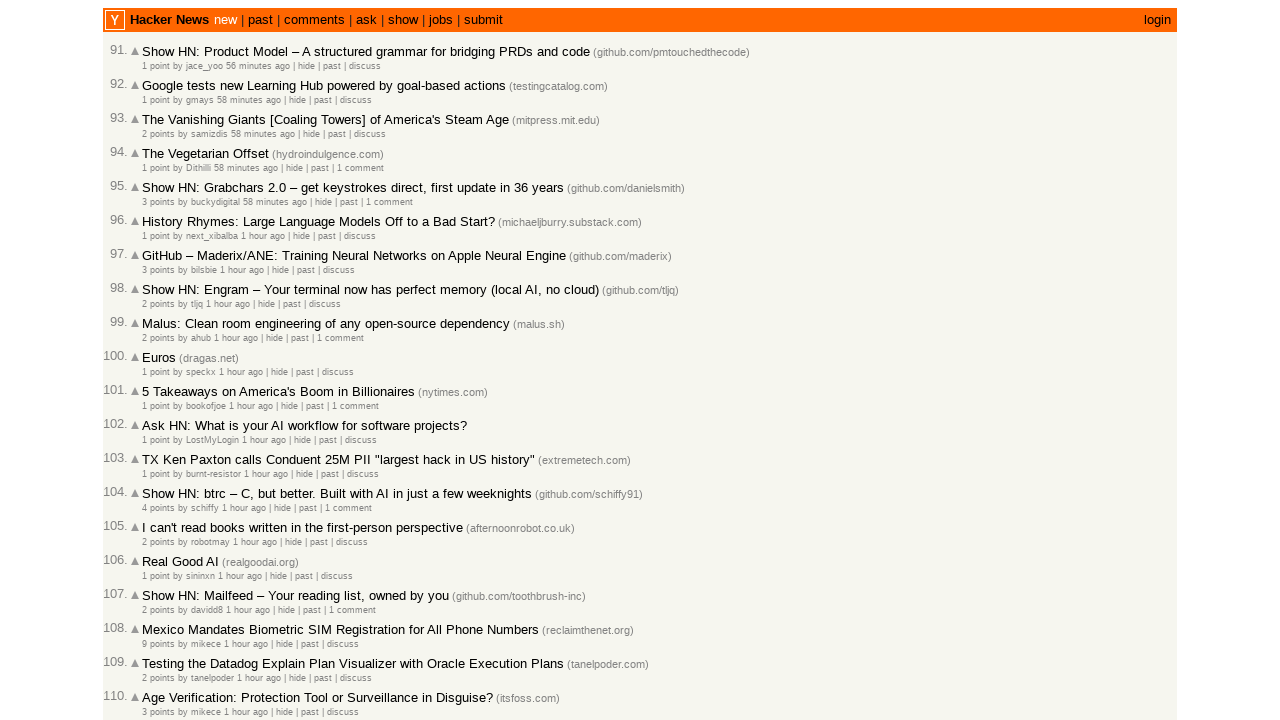

Retrieved timestamp for article 47221528: 2026-03-02T17:56:54 1772474214
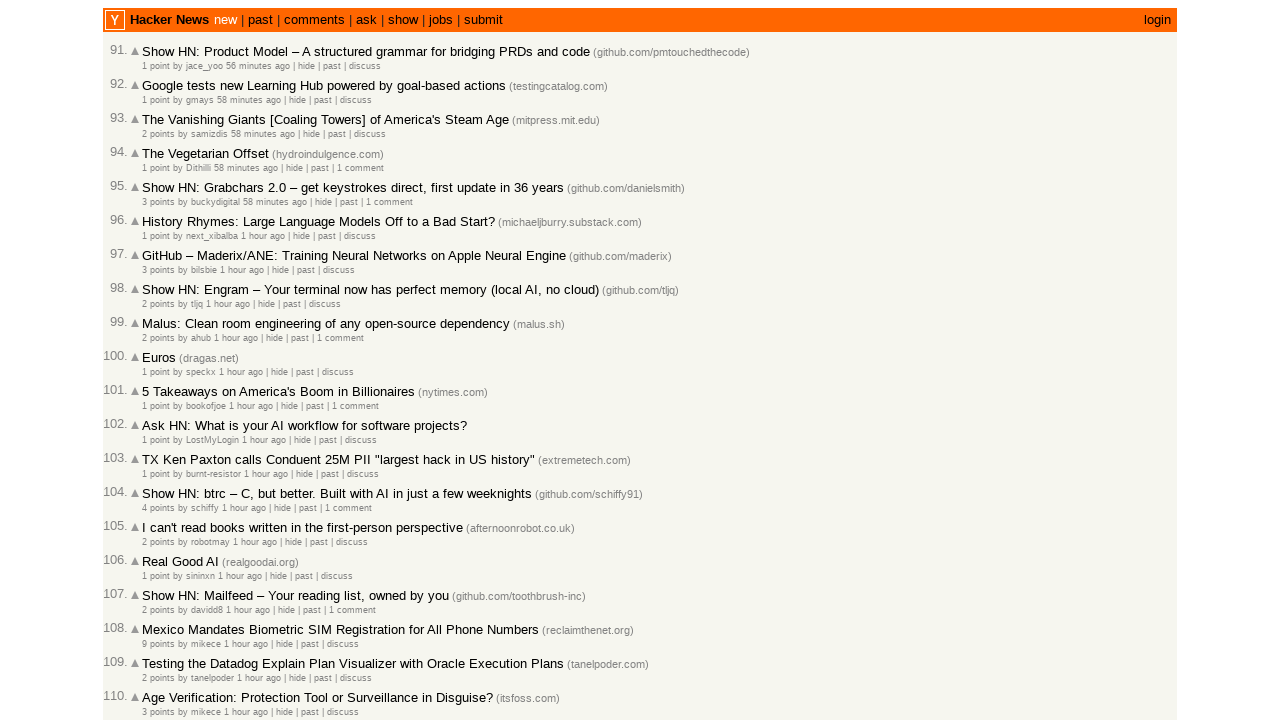

Added article 47221528 to collection (total: 97)
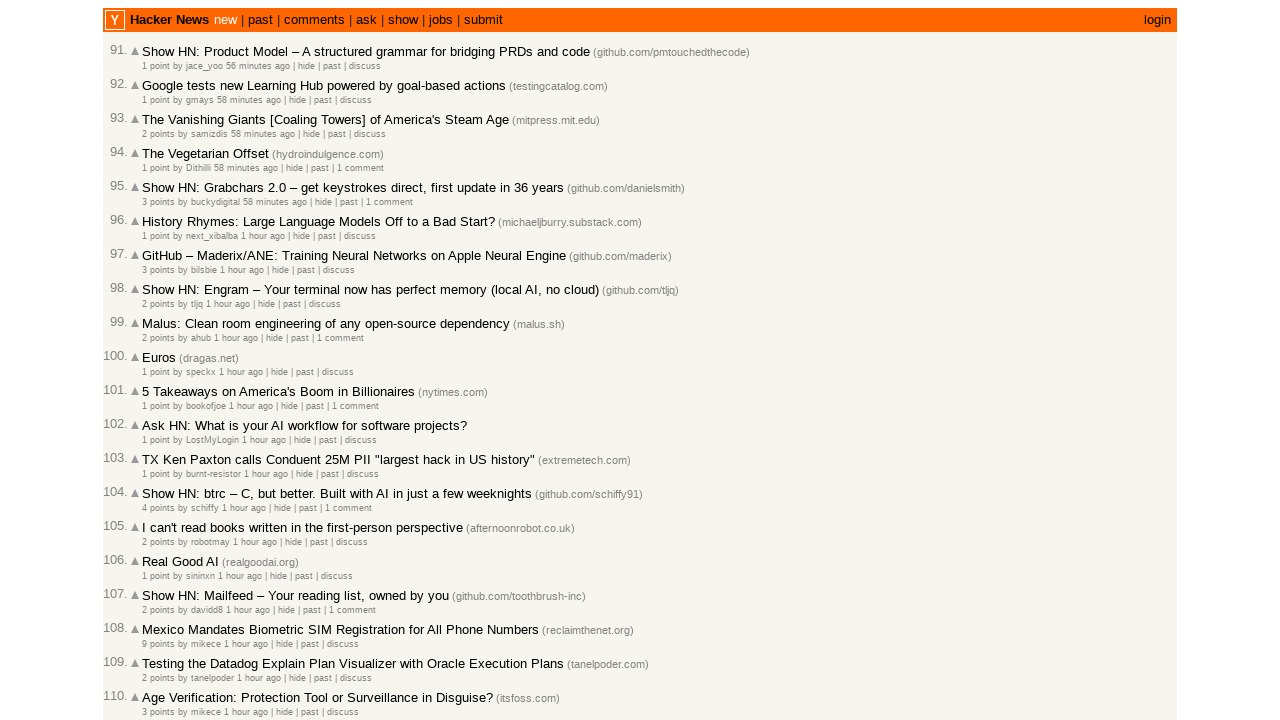

Retrieved article ID: 47221514
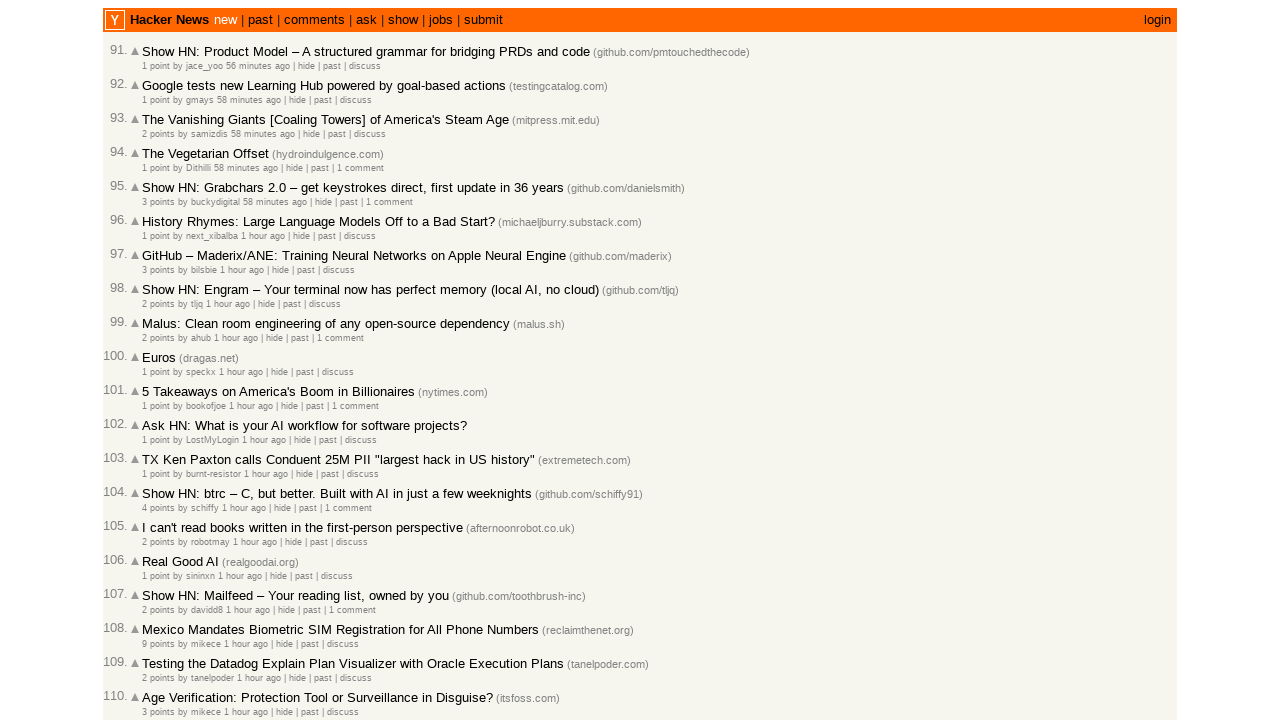

Retrieved timestamp for article 47221514: 2026-03-02T17:56:02 1772474162
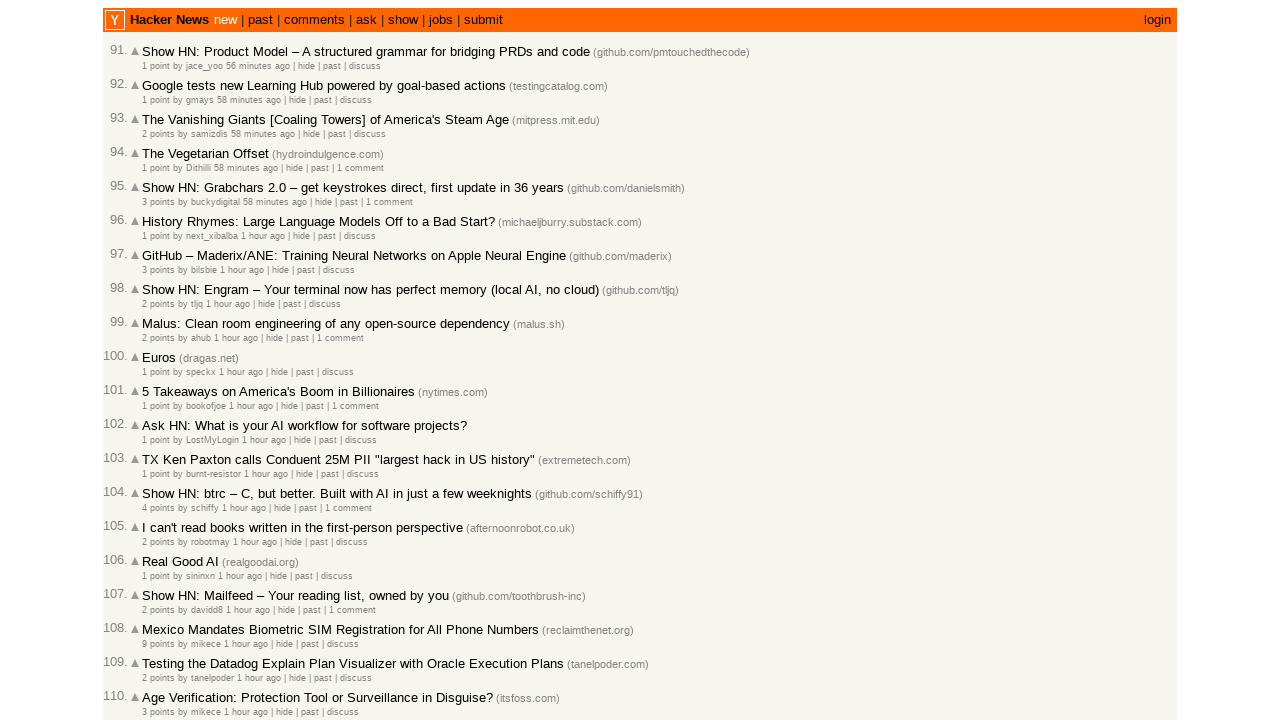

Added article 47221514 to collection (total: 98)
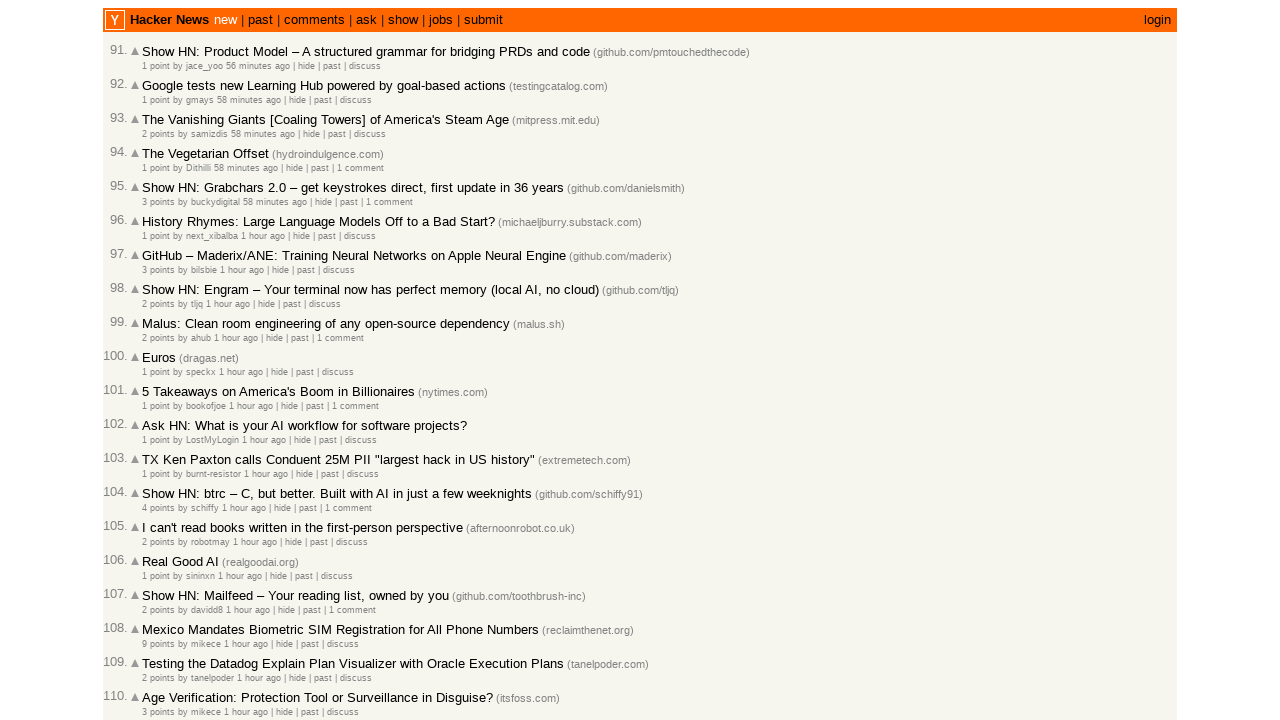

Retrieved article ID: 47221504
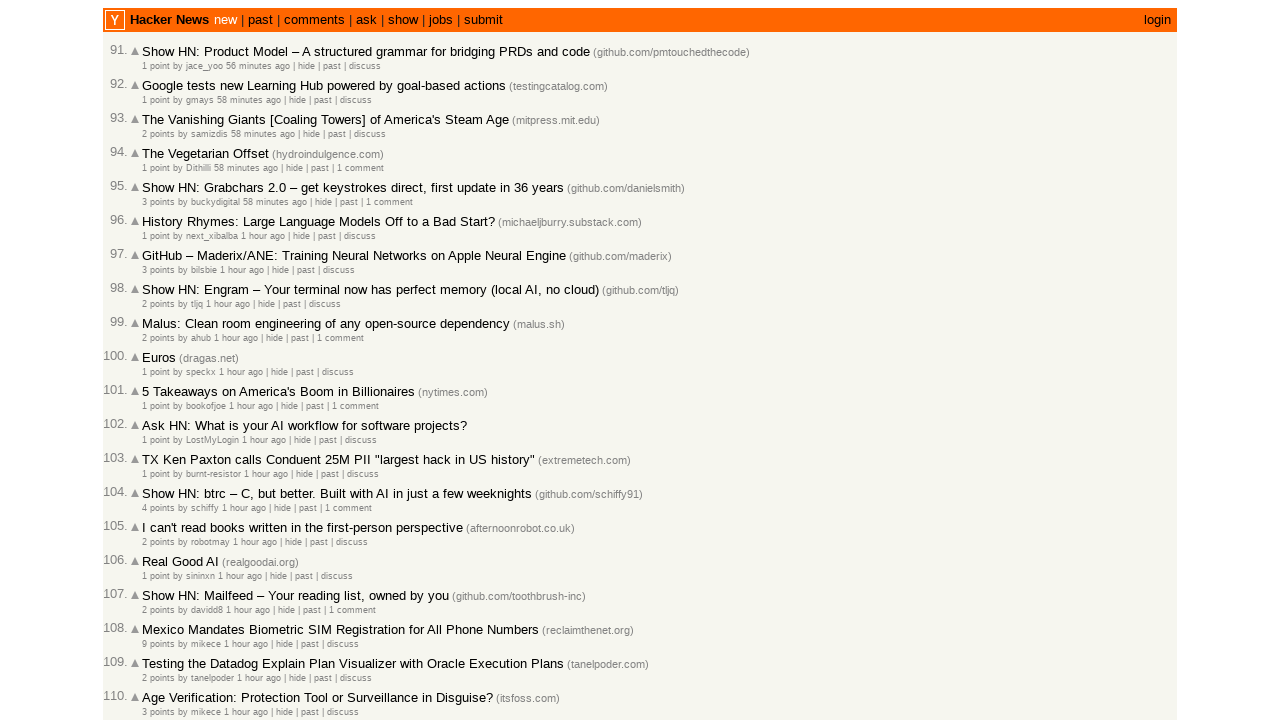

Retrieved timestamp for article 47221504: 2026-03-02T17:55:32 1772474132
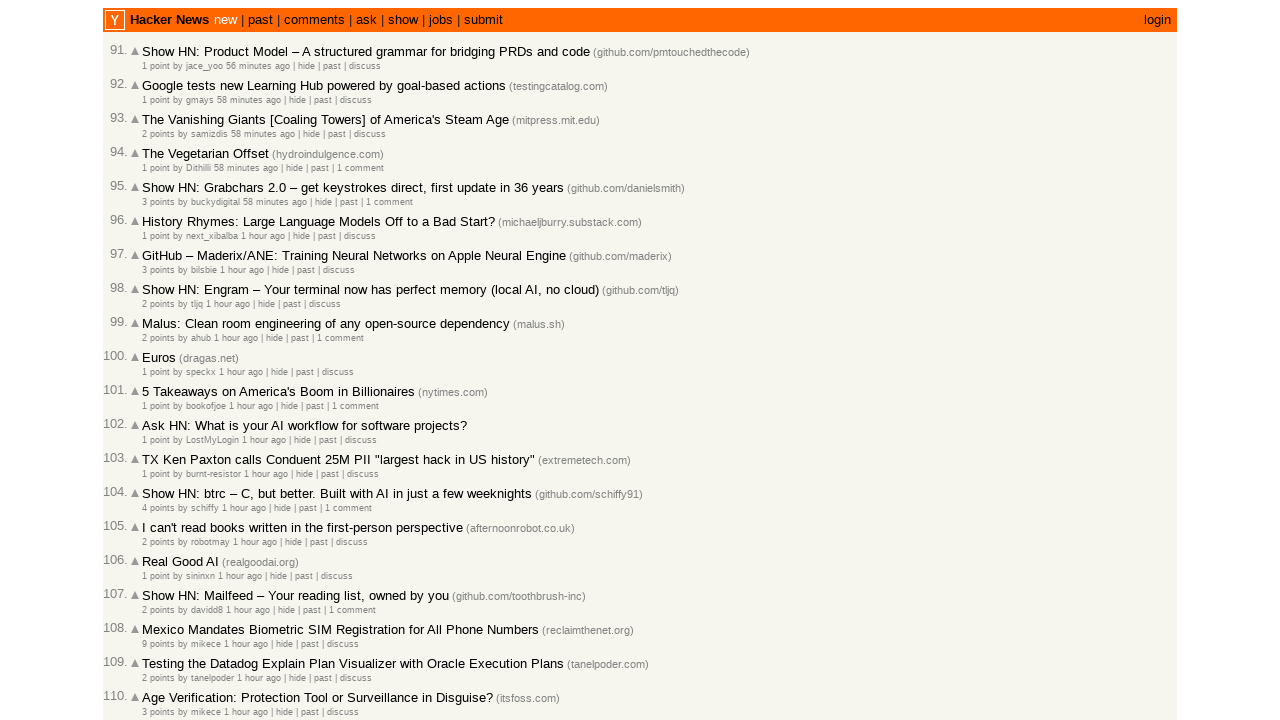

Added article 47221504 to collection (total: 99)
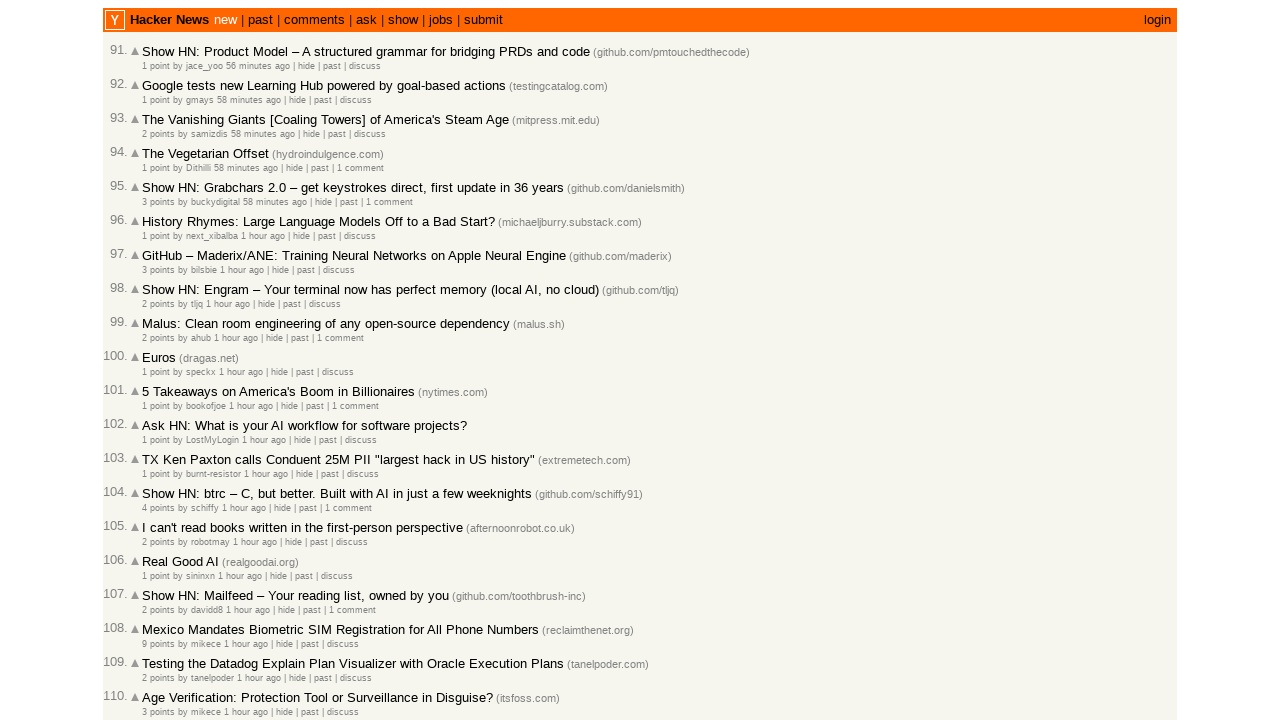

Retrieved article ID: 47221480
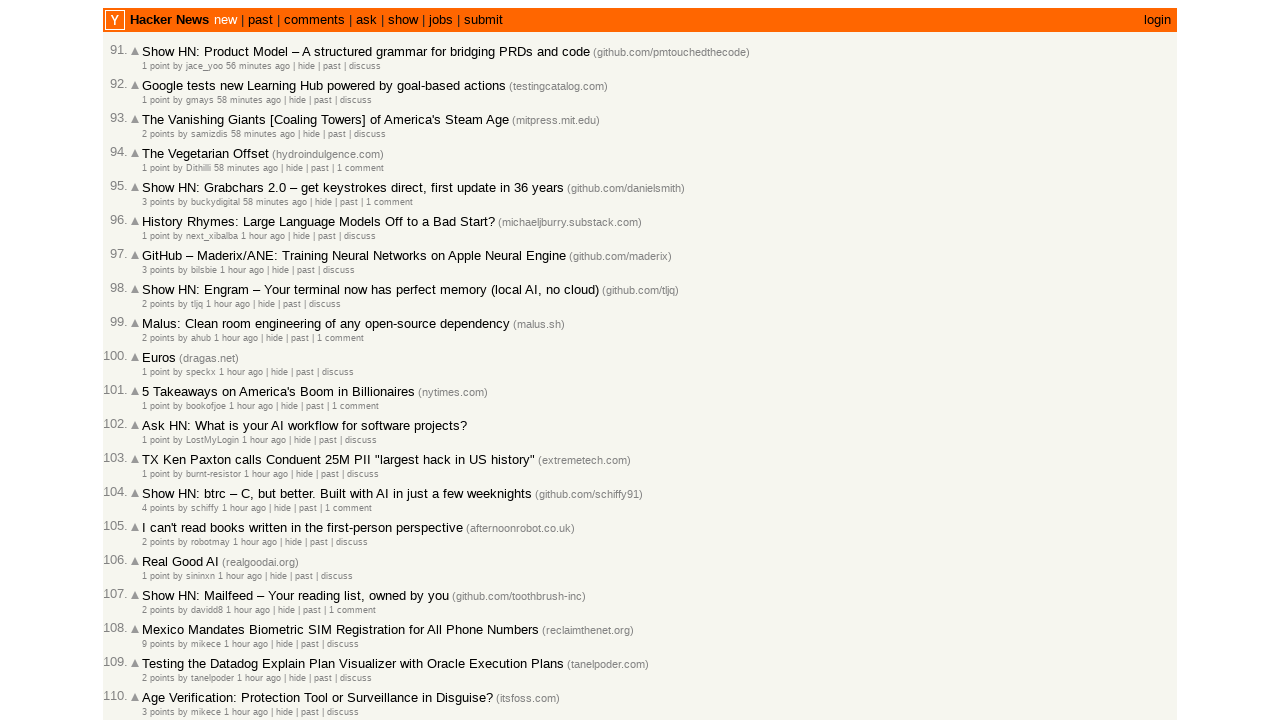

Retrieved timestamp for article 47221480: 2026-03-02T17:54:06 1772474046
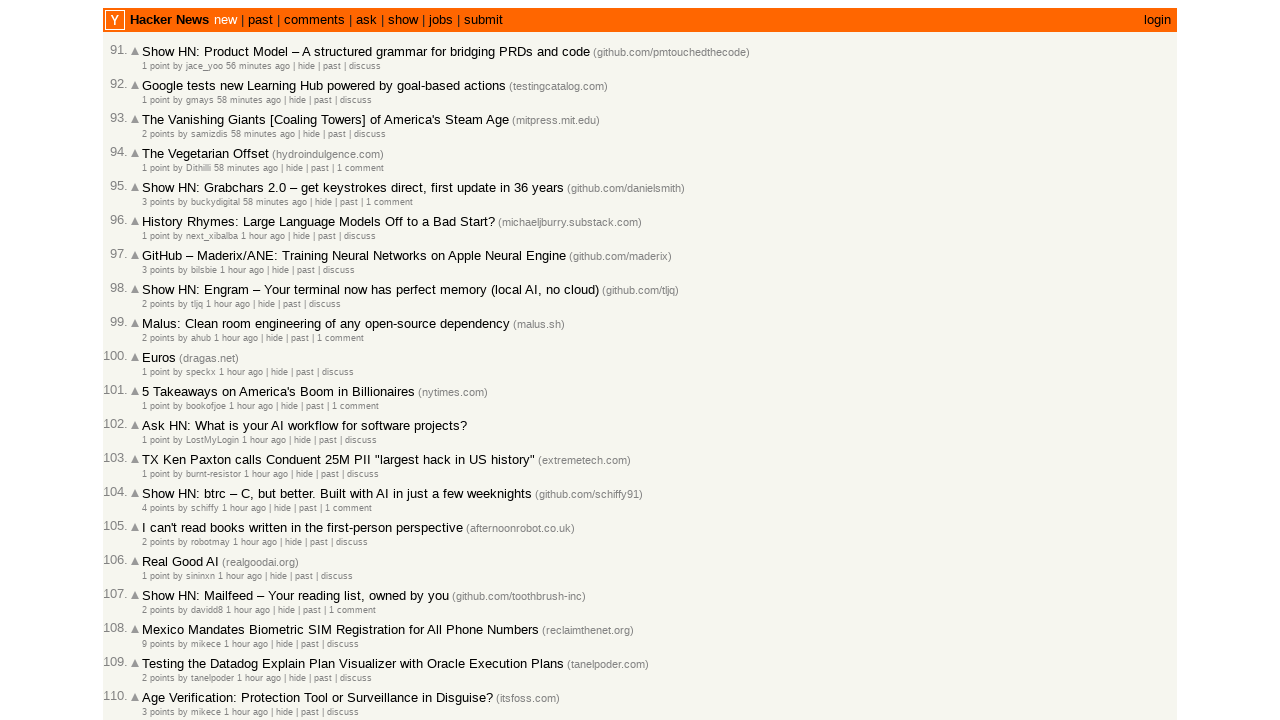

Added article 47221480 to collection (total: 100)
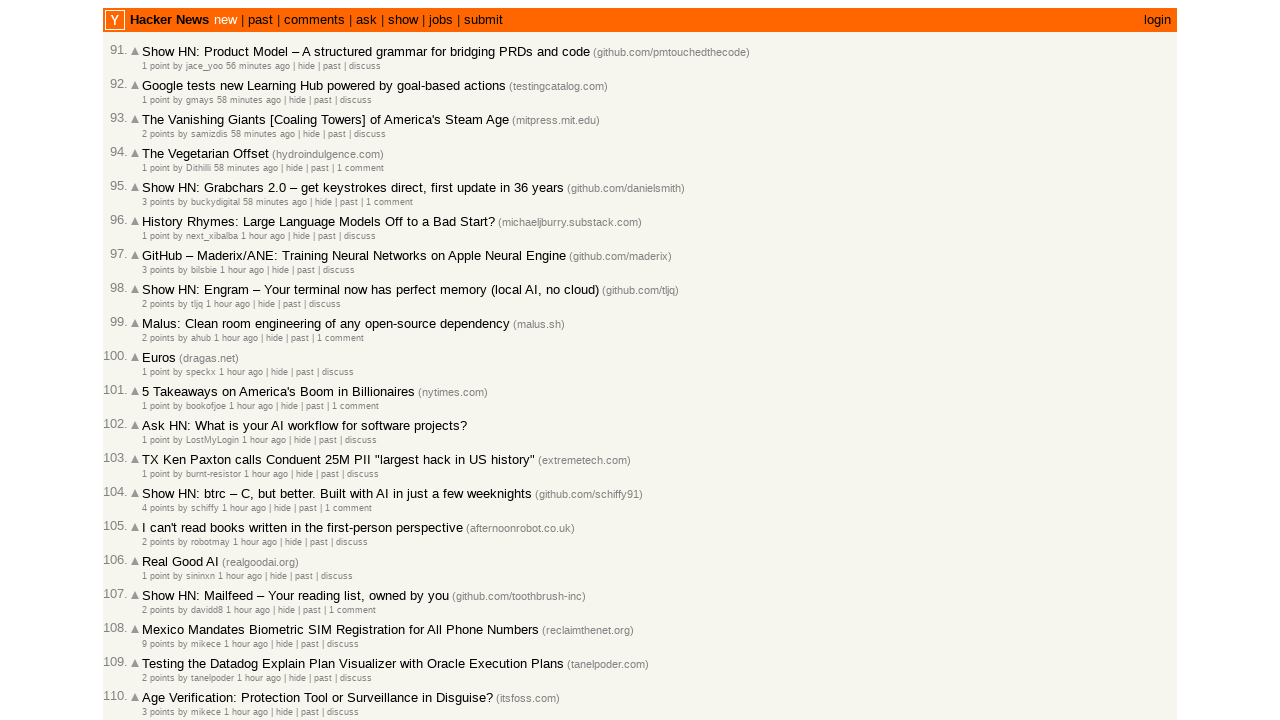

Successfully gathered 100 articles for verification
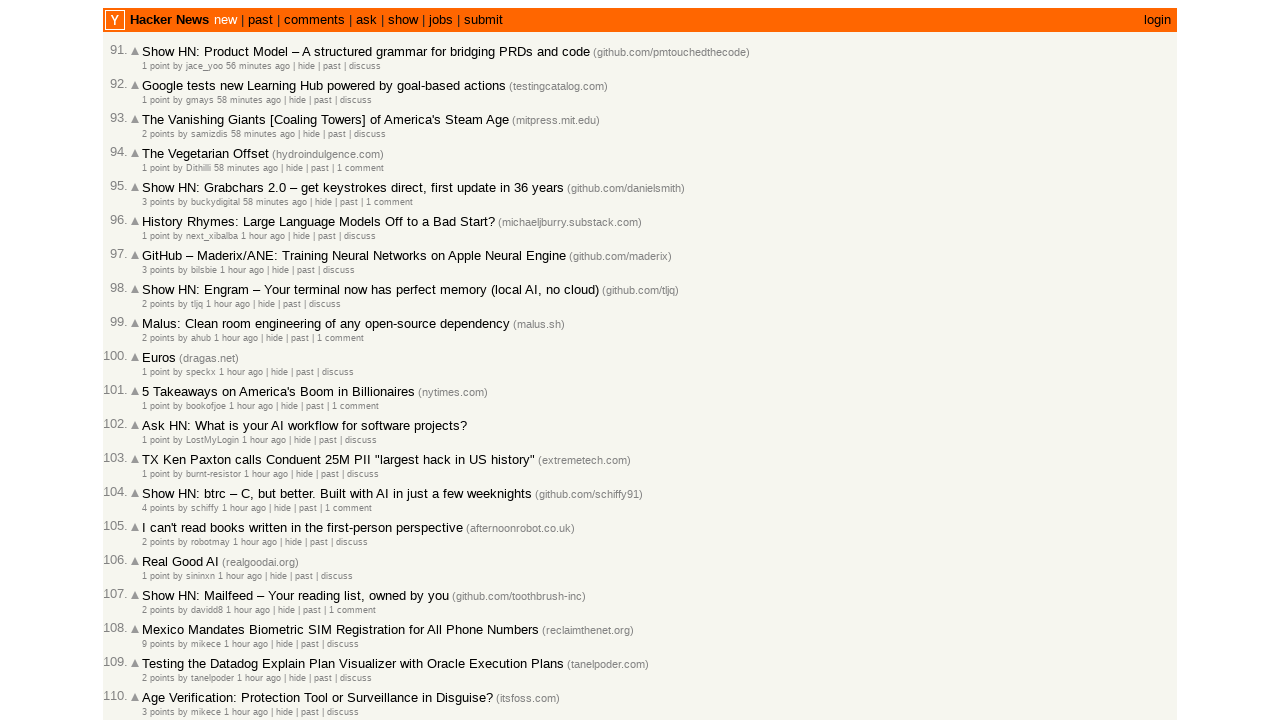

Verified that all 100 articles are sorted correctly from newest to oldest
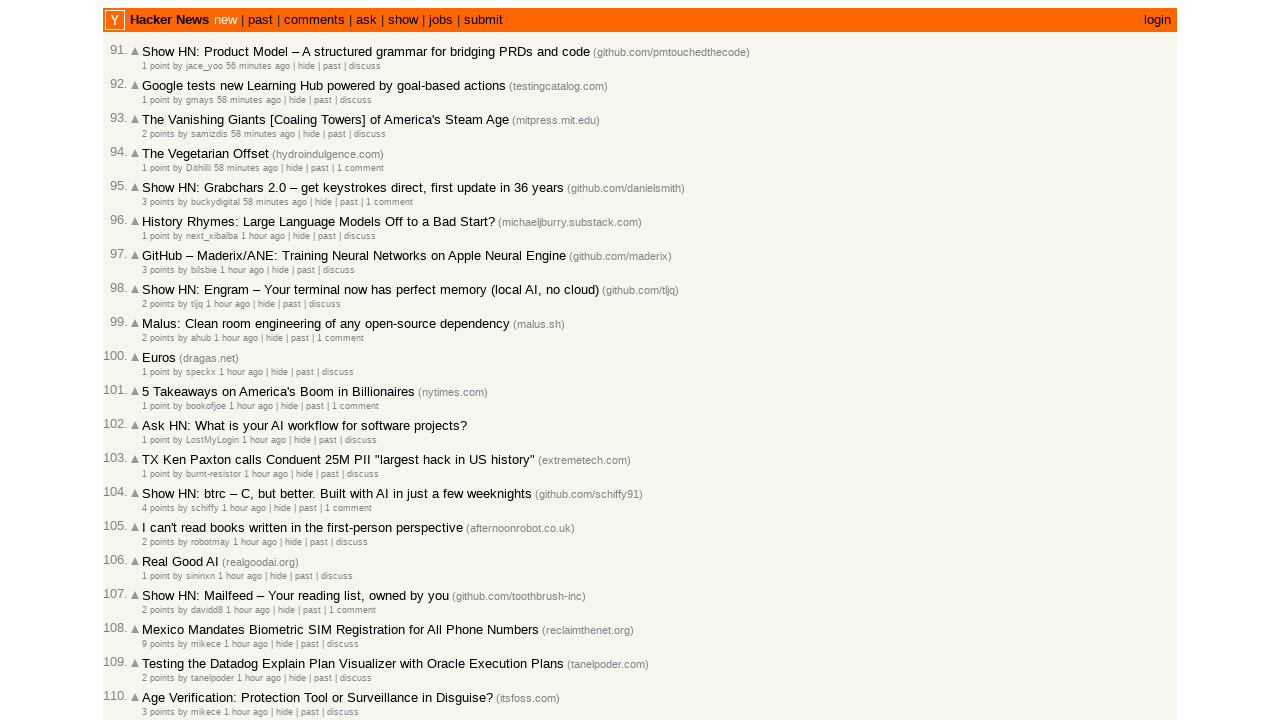

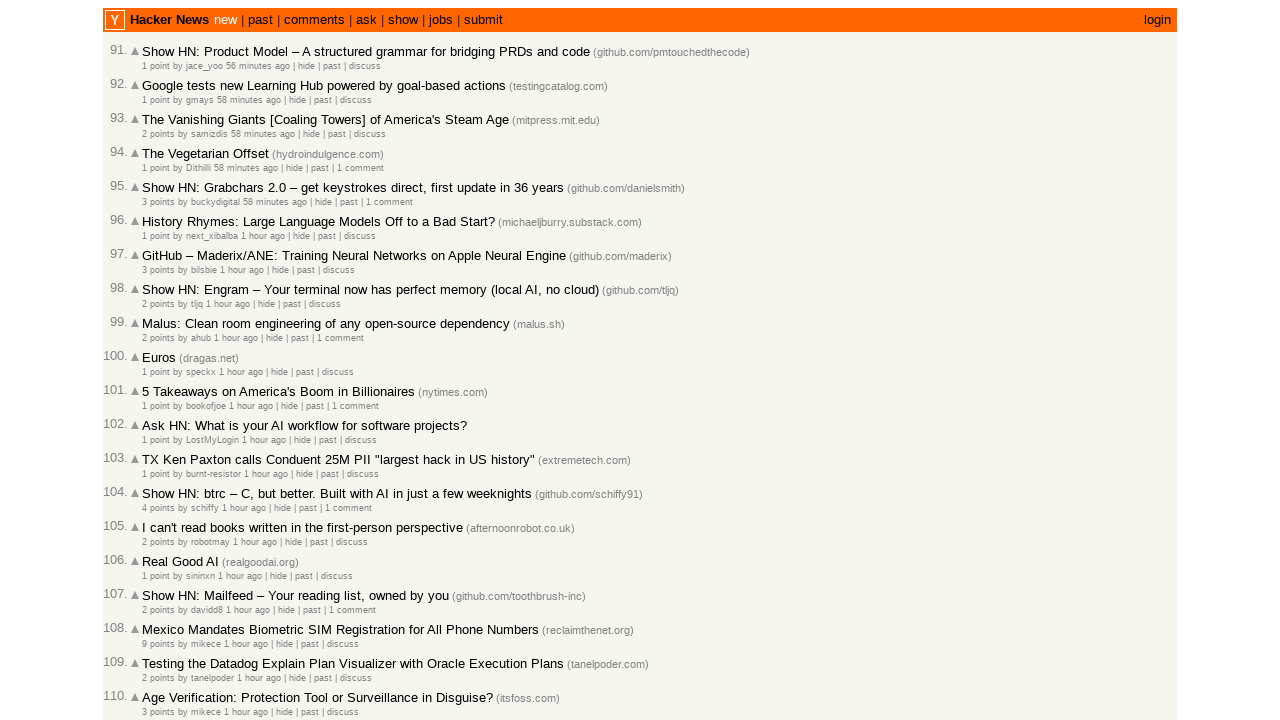